Interacts with an online children's maze game by clicking on the game container to start it, then sending random arrow key inputs to navigate through the maze.

Starting URL: https://www.juegosinfantilespum.com/laberintos-online/12-auto-buhos.php

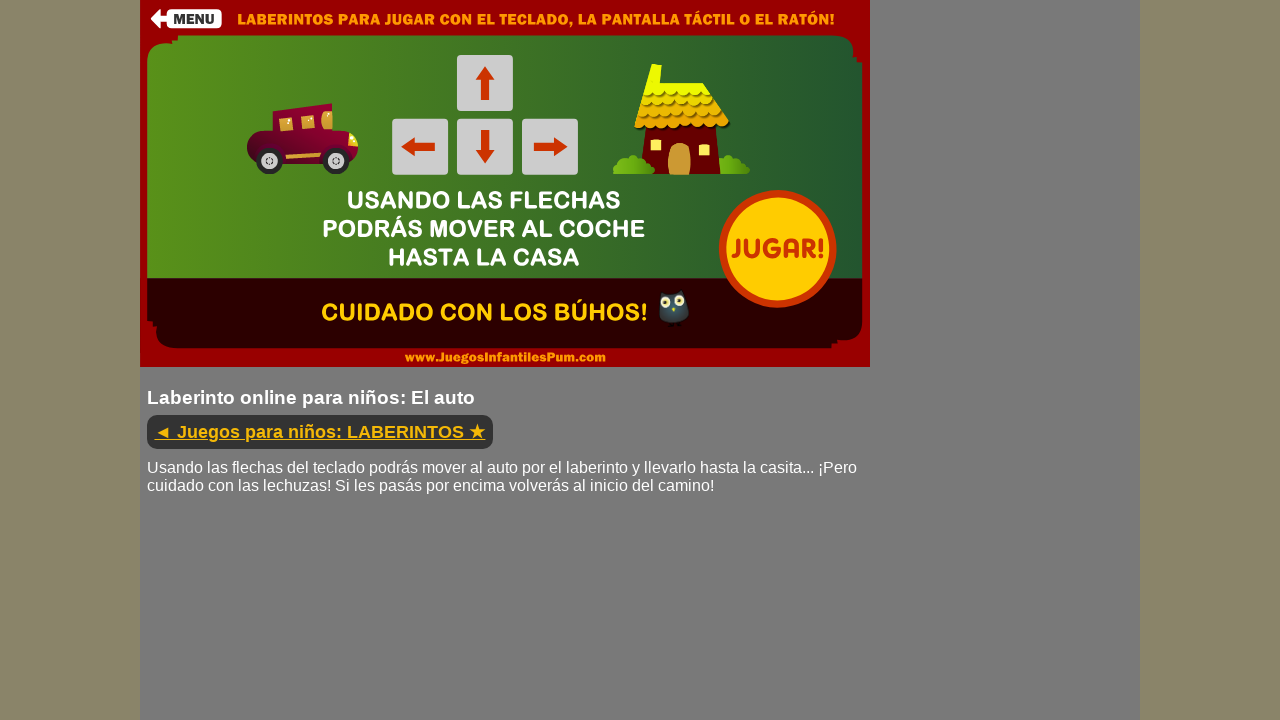

Waited 5 seconds for the maze game page to load
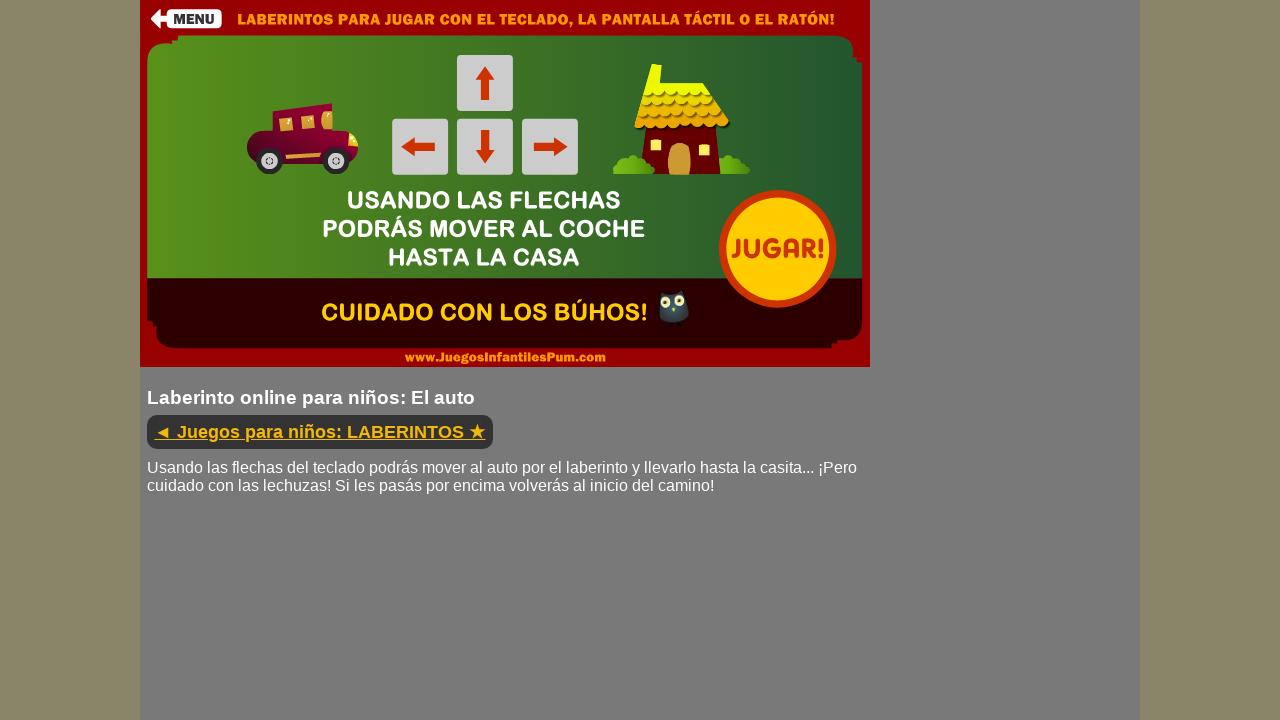

Clicked on the game container to start the maze game at (505, 184) on #animation_container
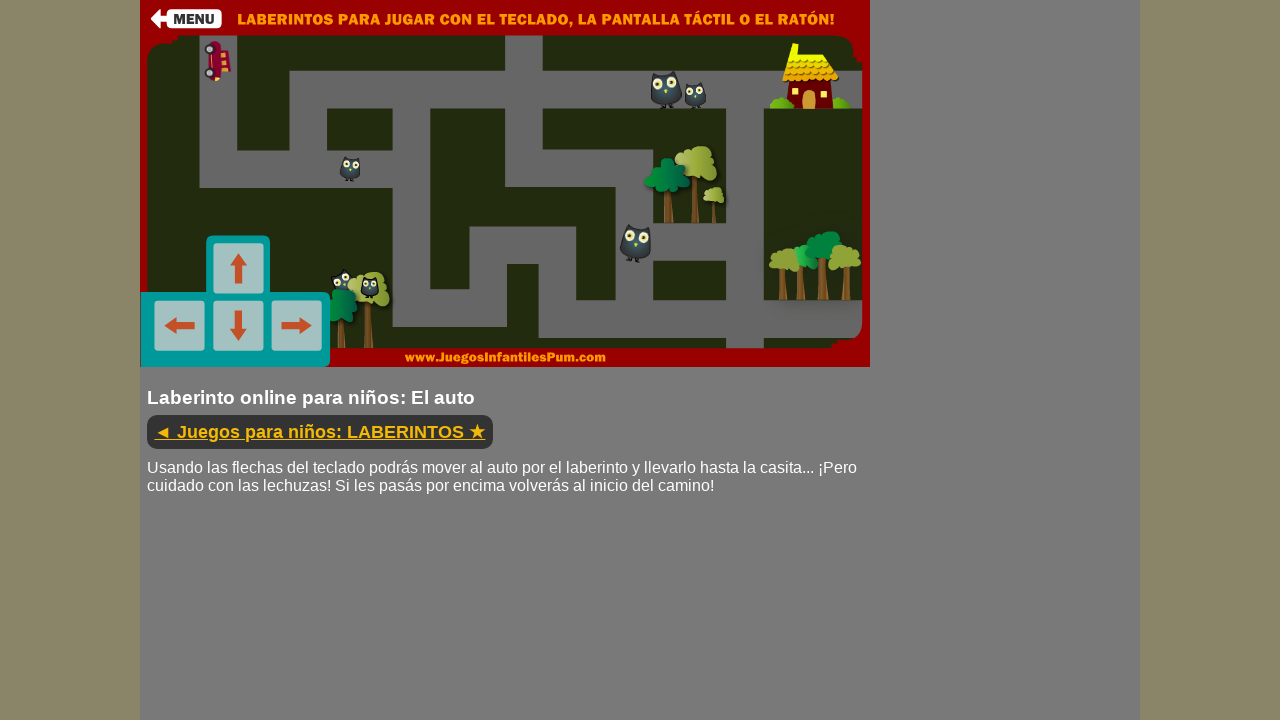

Waited 1 second for the game to initialize
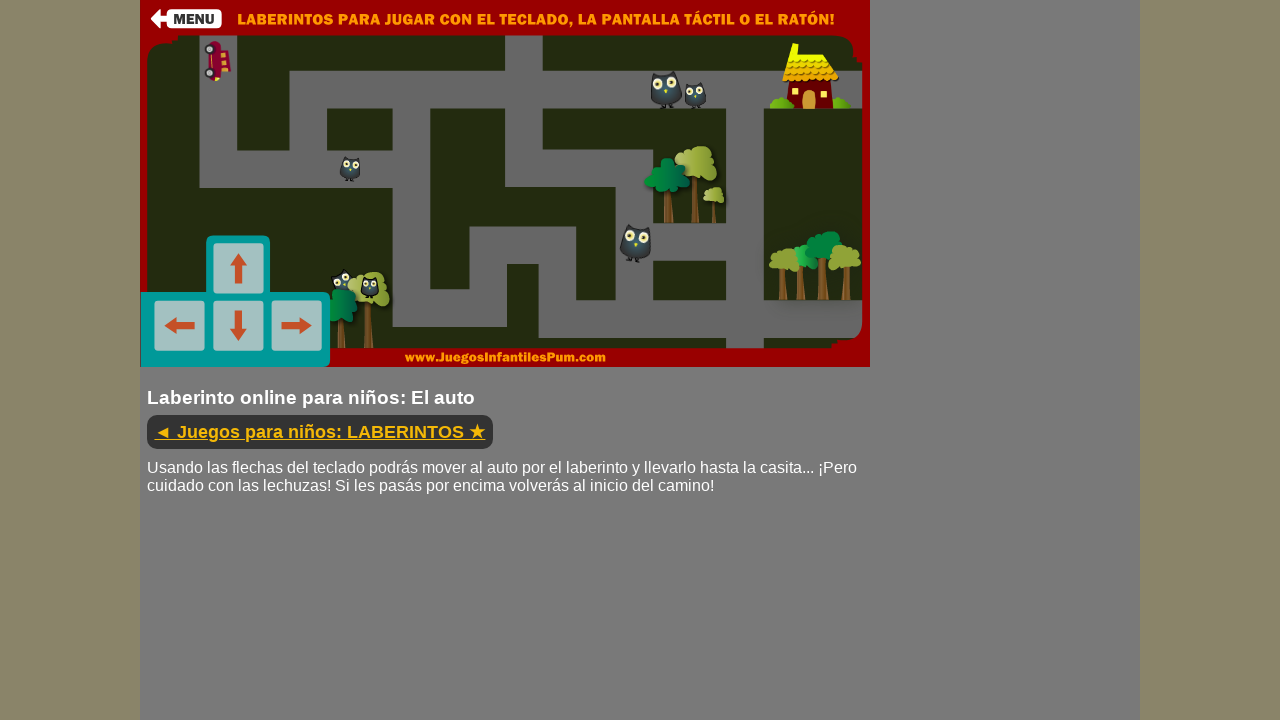

Waited 500ms before movement iteration 1
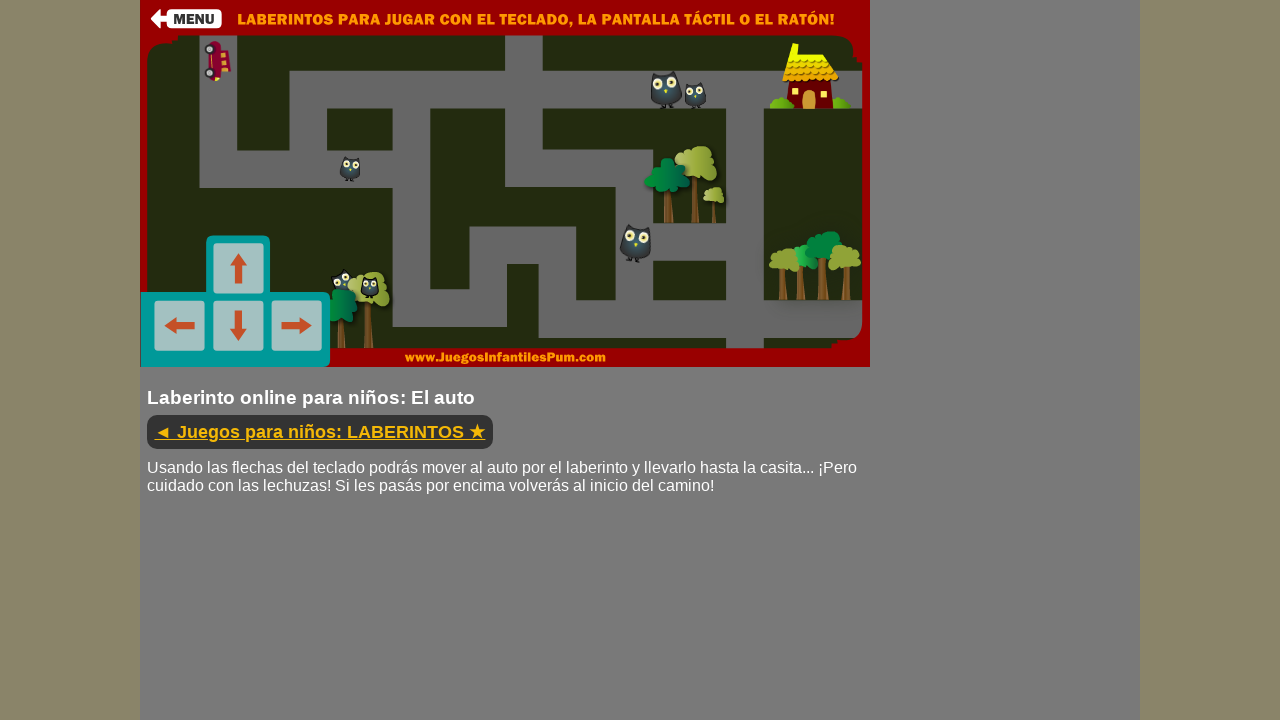

Pressed down ArrowLeft key to navigate maze
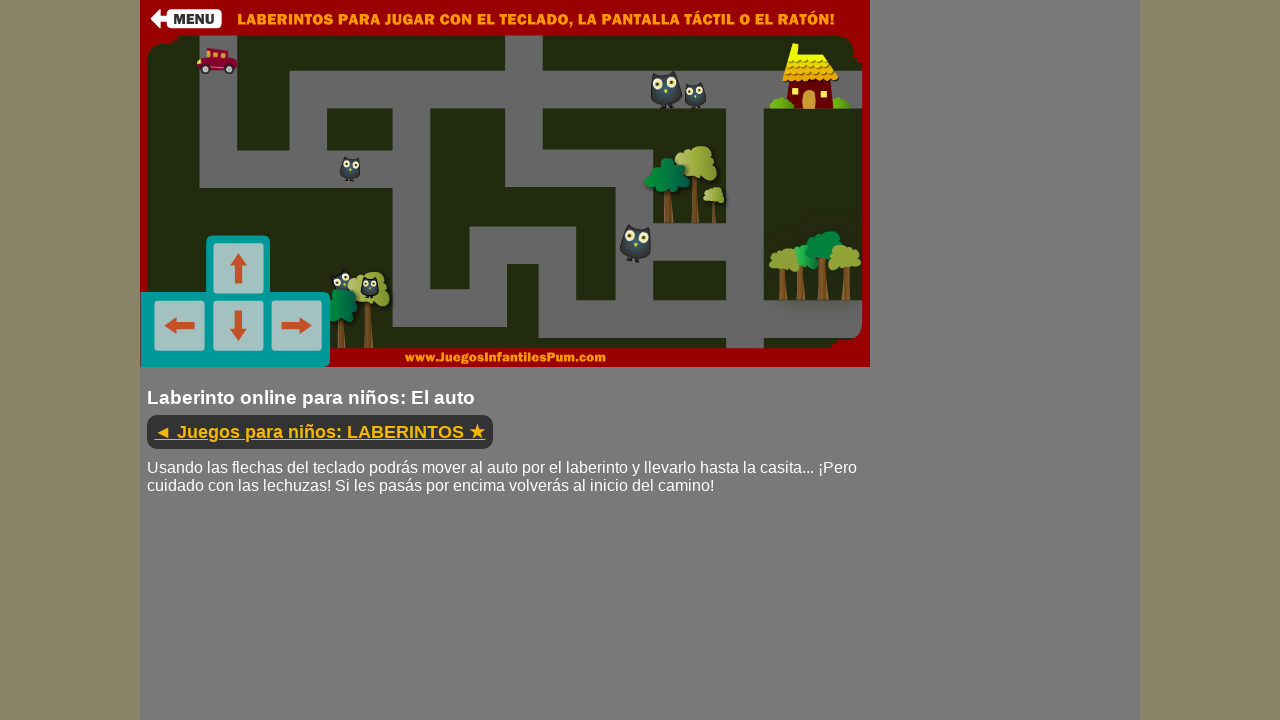

Held ArrowLeft key for 300ms
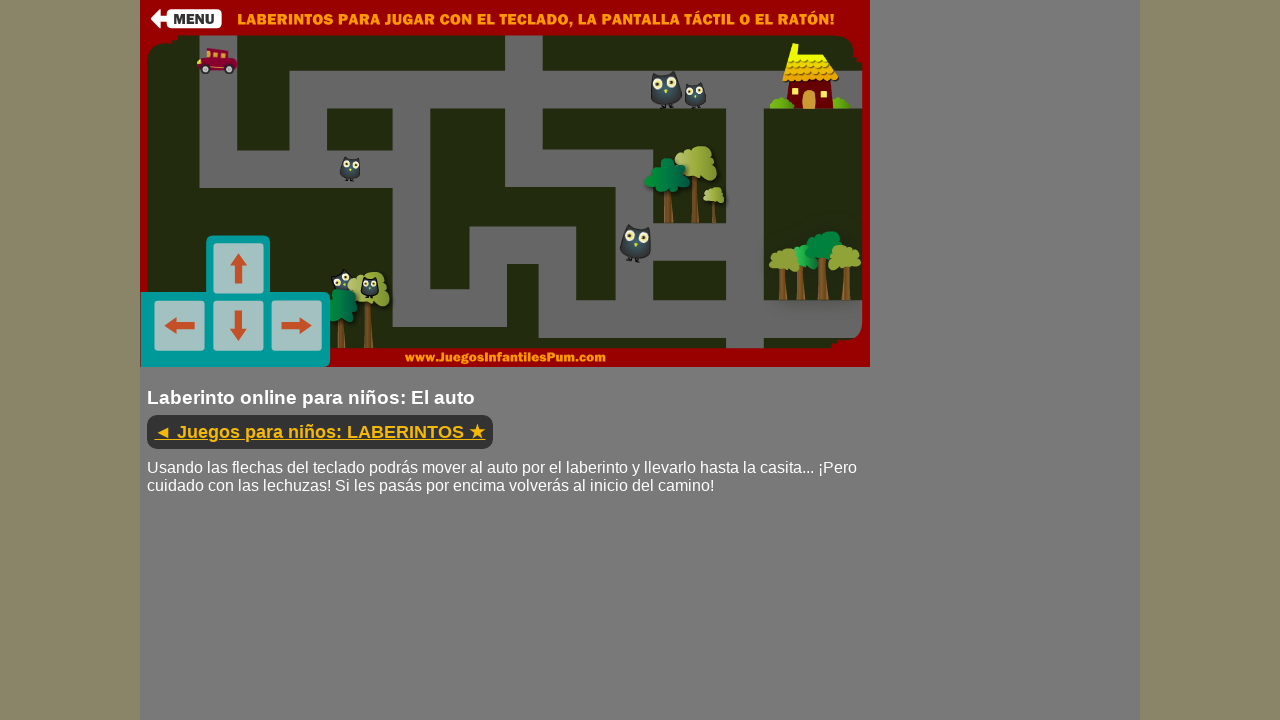

Released ArrowLeft key
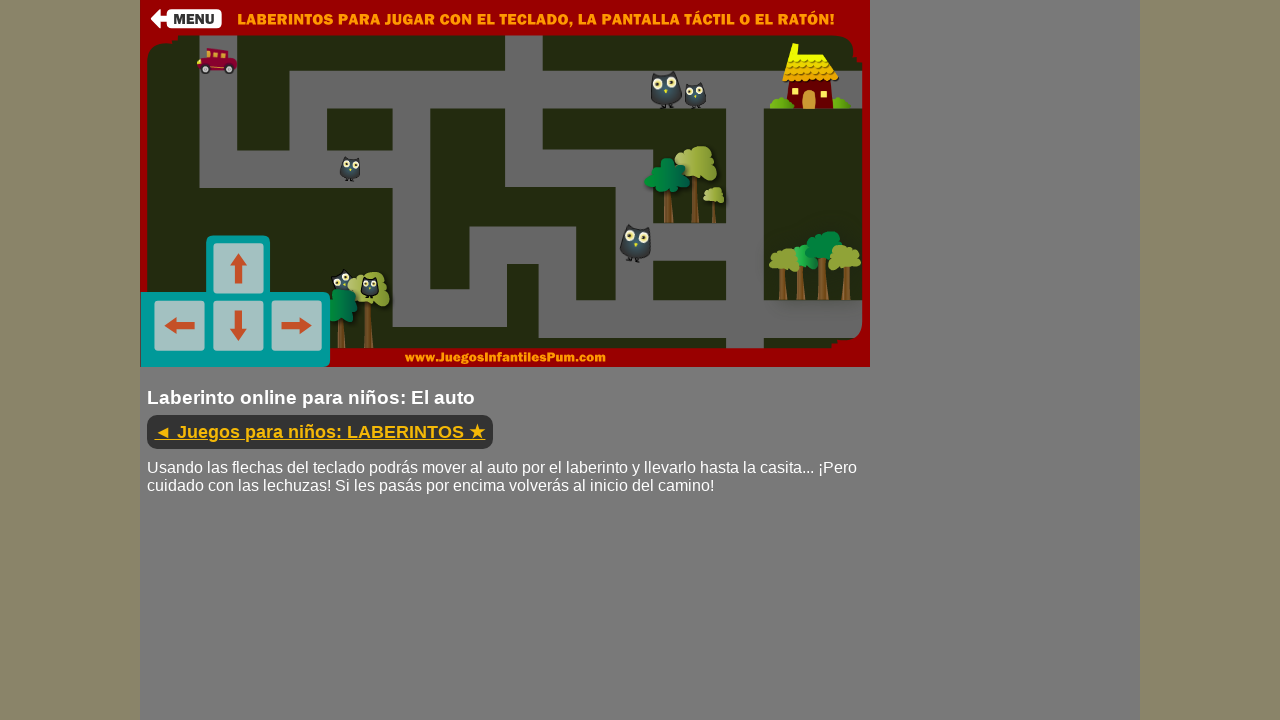

Waited 500ms before movement iteration 2
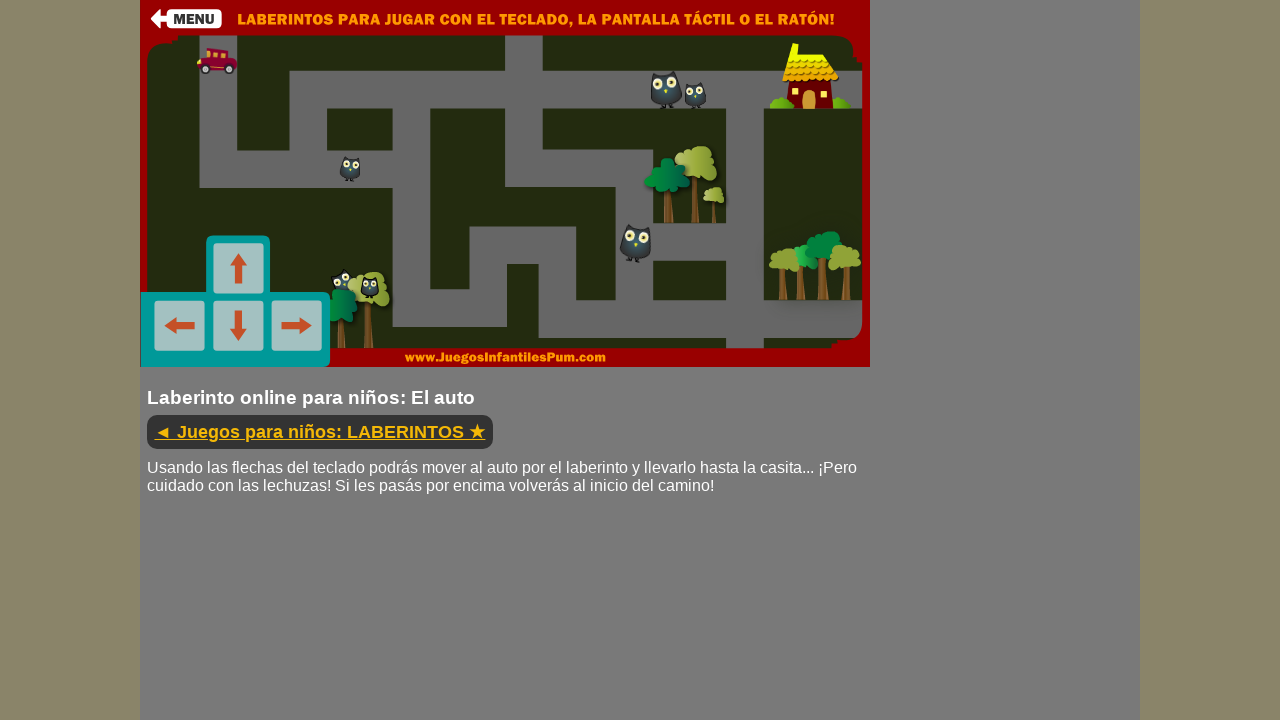

Pressed down ArrowLeft key to navigate maze
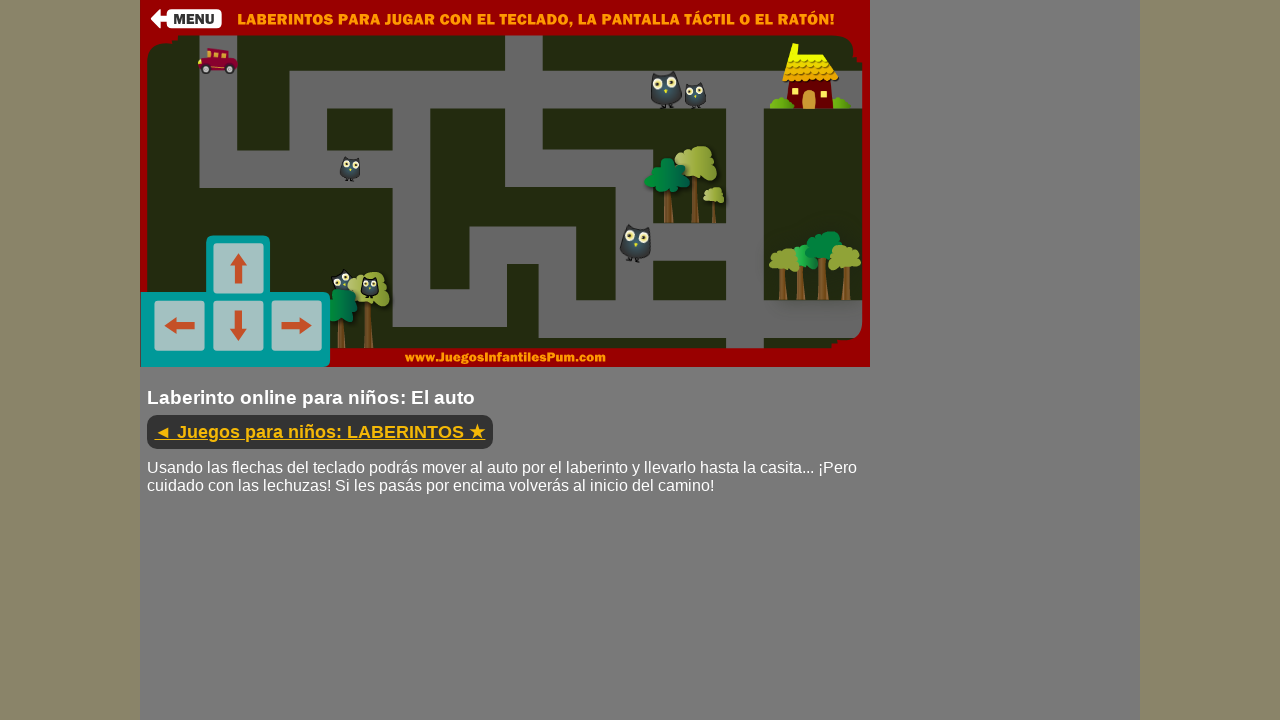

Held ArrowLeft key for 300ms
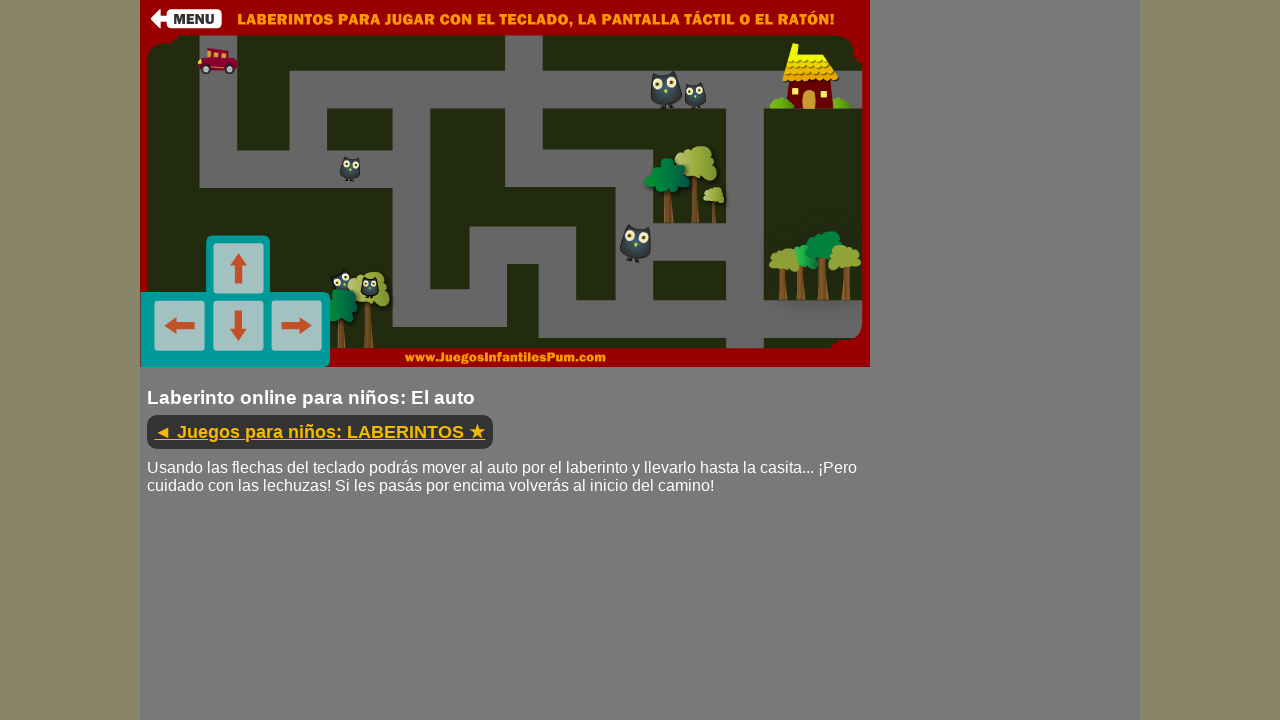

Released ArrowLeft key
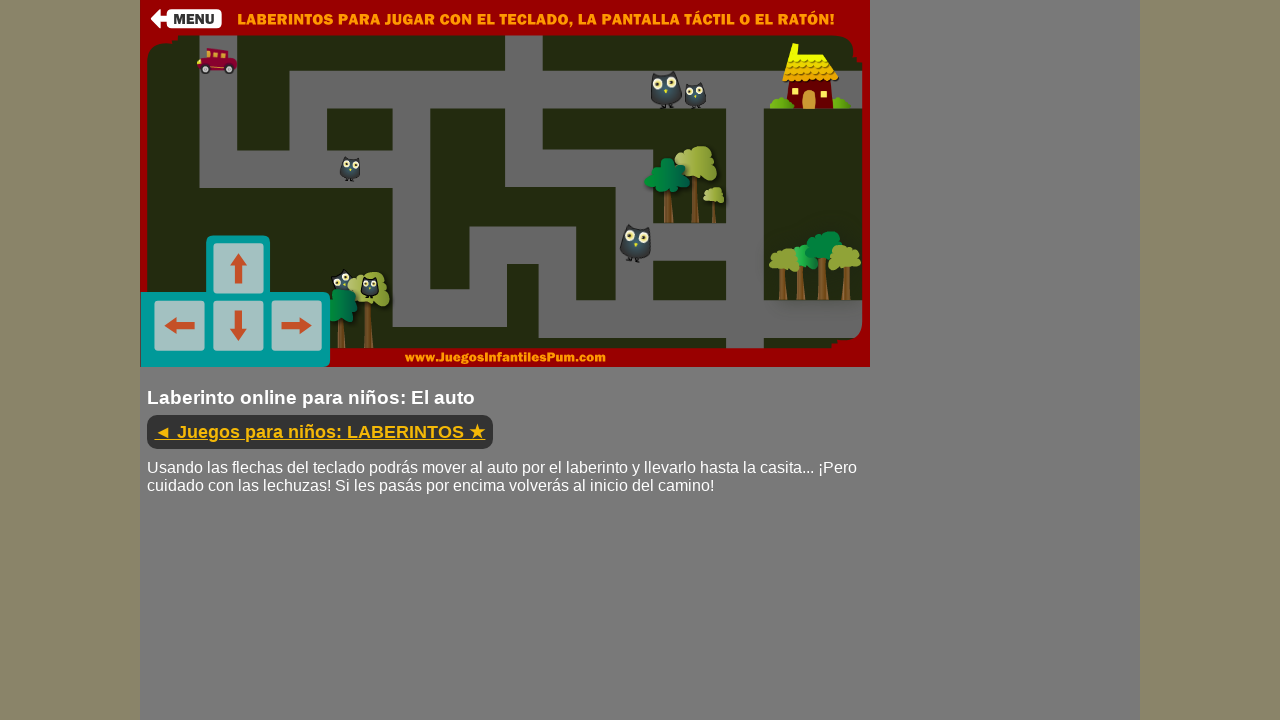

Waited 500ms before movement iteration 3
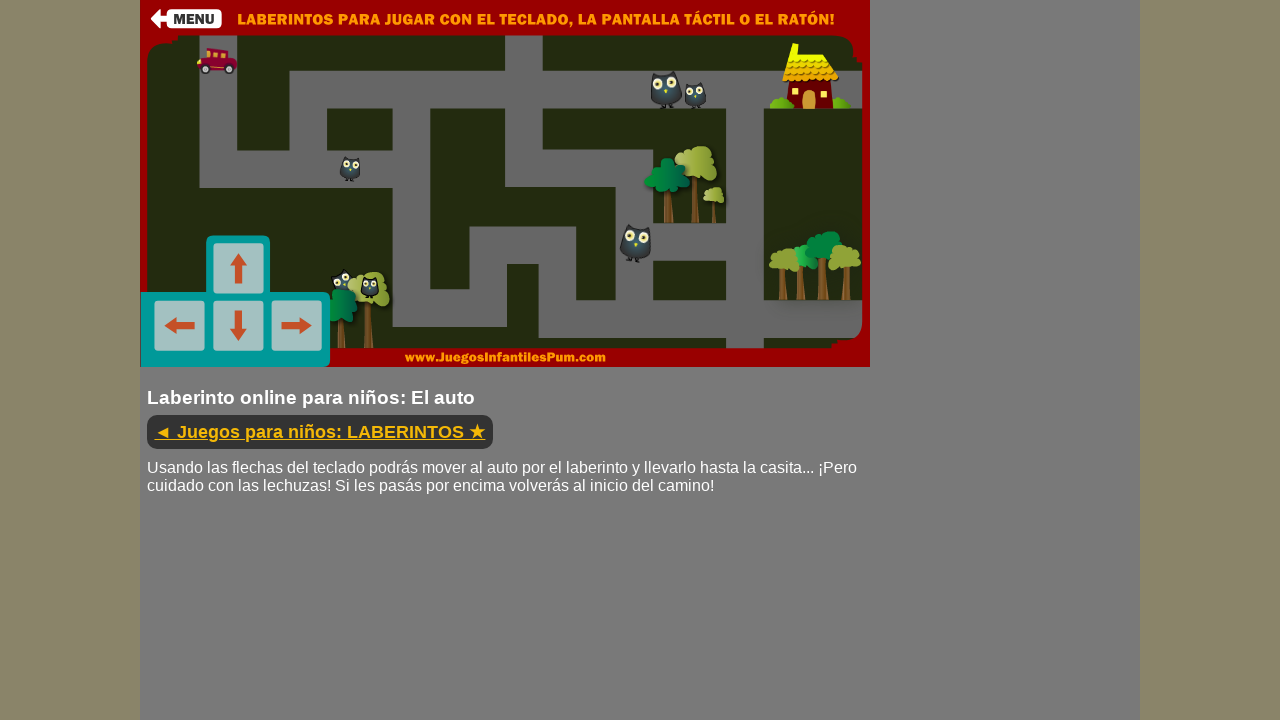

Pressed down ArrowUp key to navigate maze
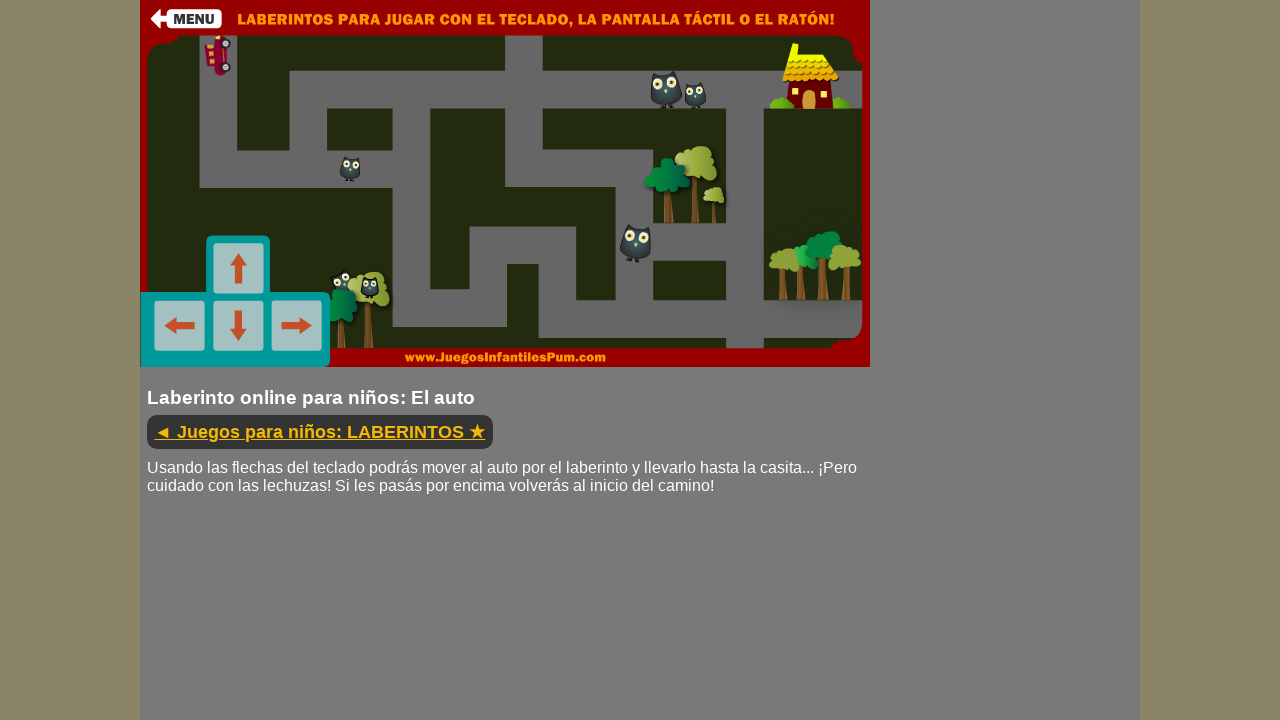

Held ArrowUp key for 300ms
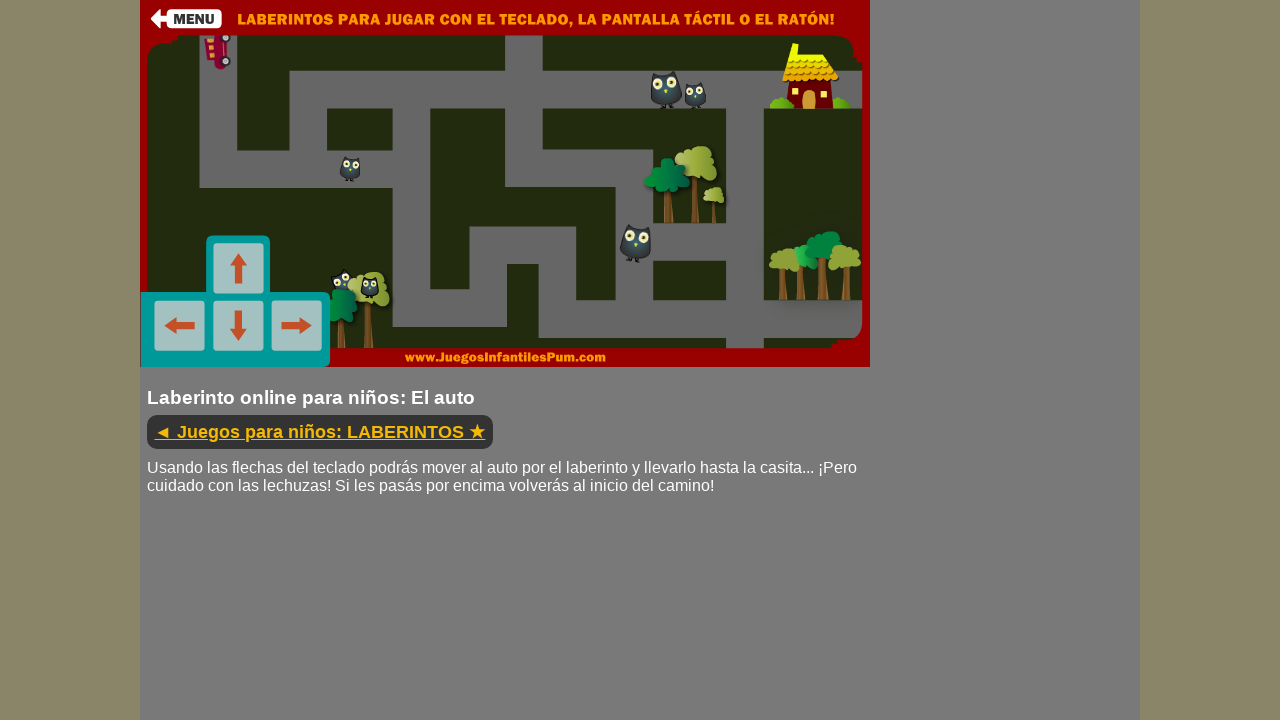

Released ArrowUp key
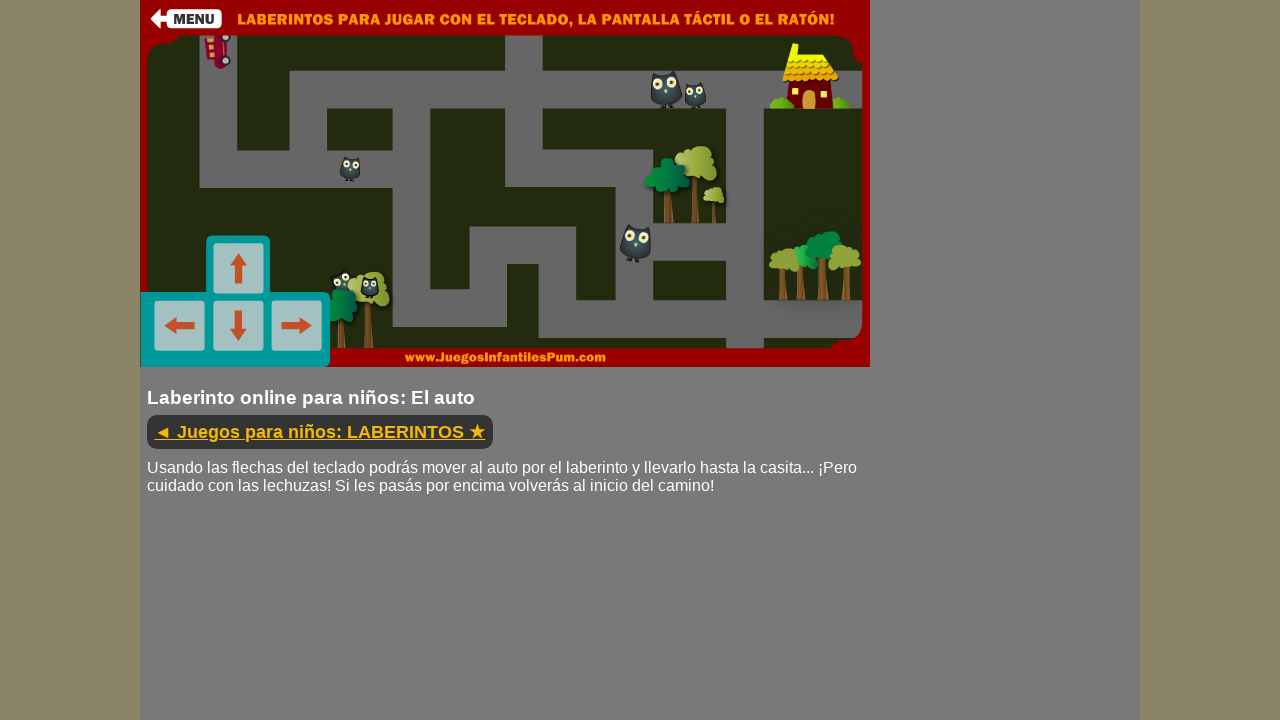

Waited 500ms before movement iteration 4
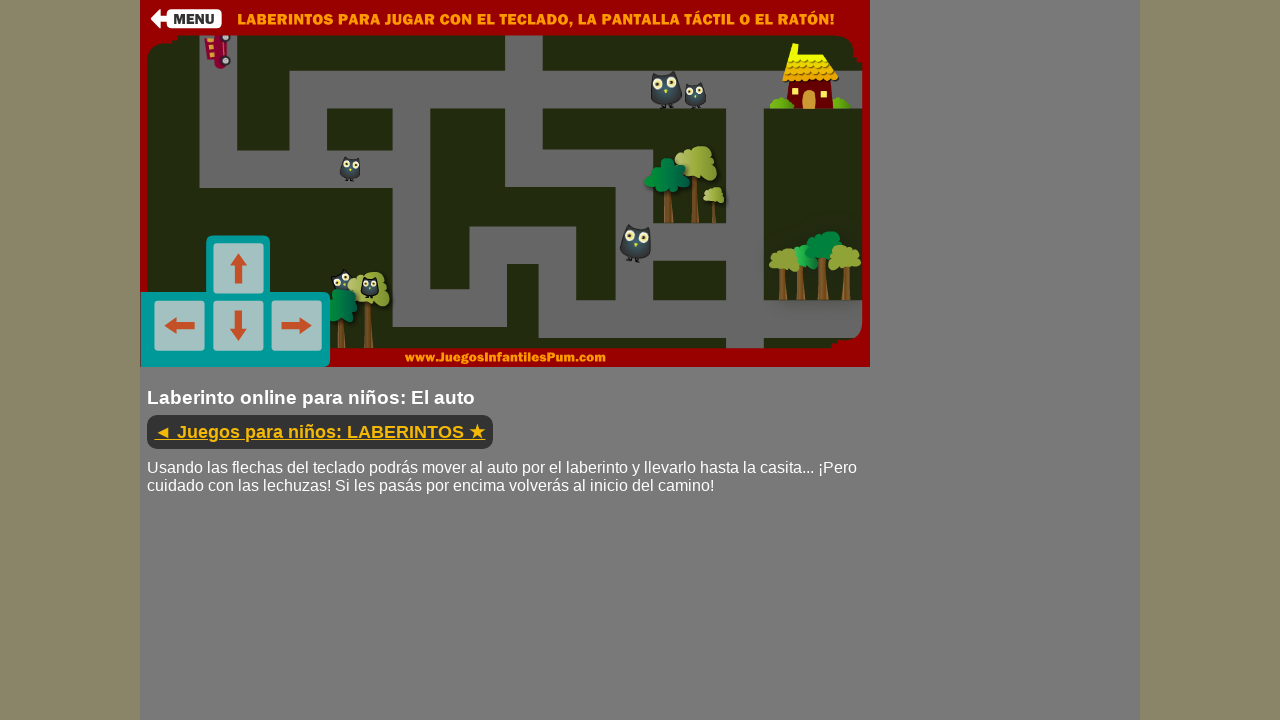

Pressed down ArrowLeft key to navigate maze
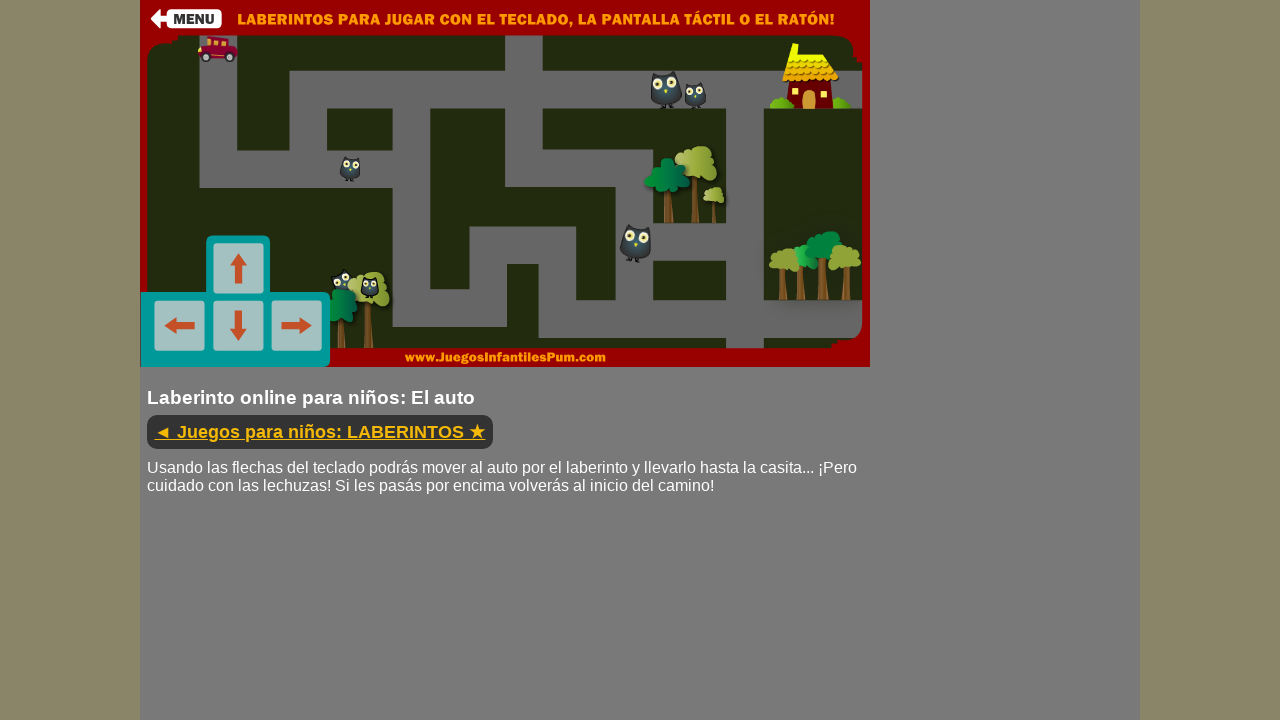

Held ArrowLeft key for 300ms
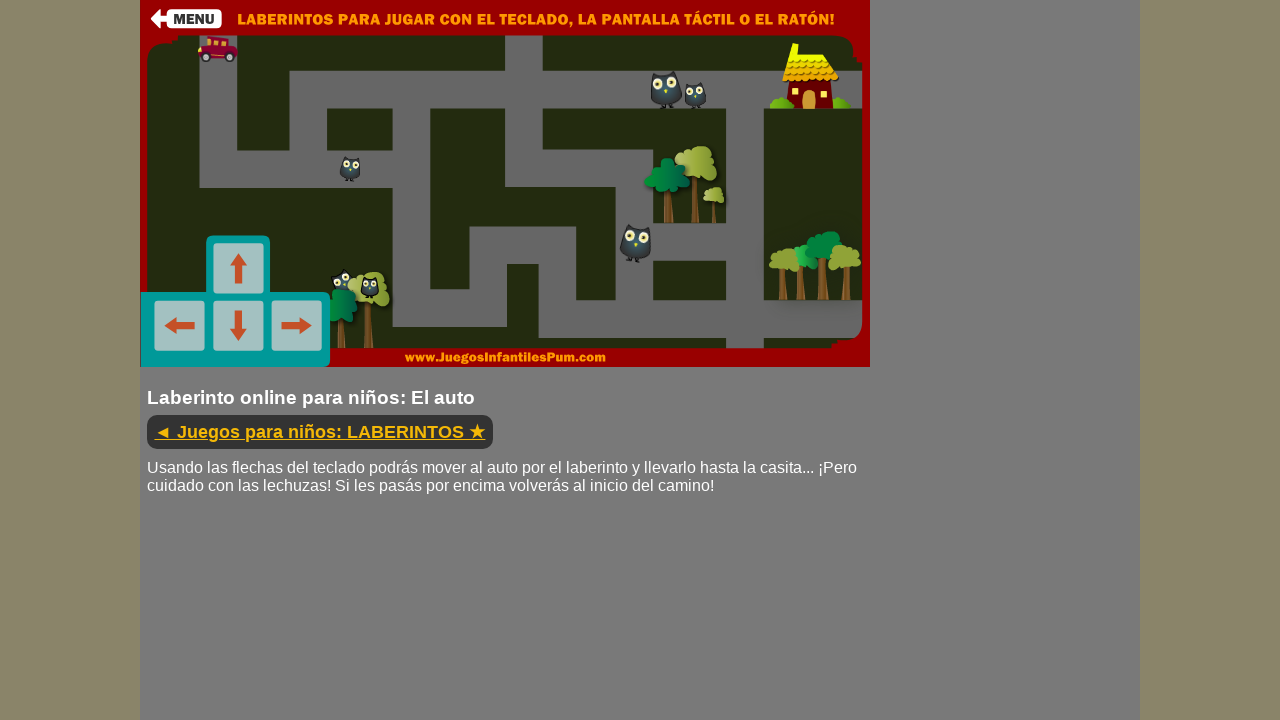

Released ArrowLeft key
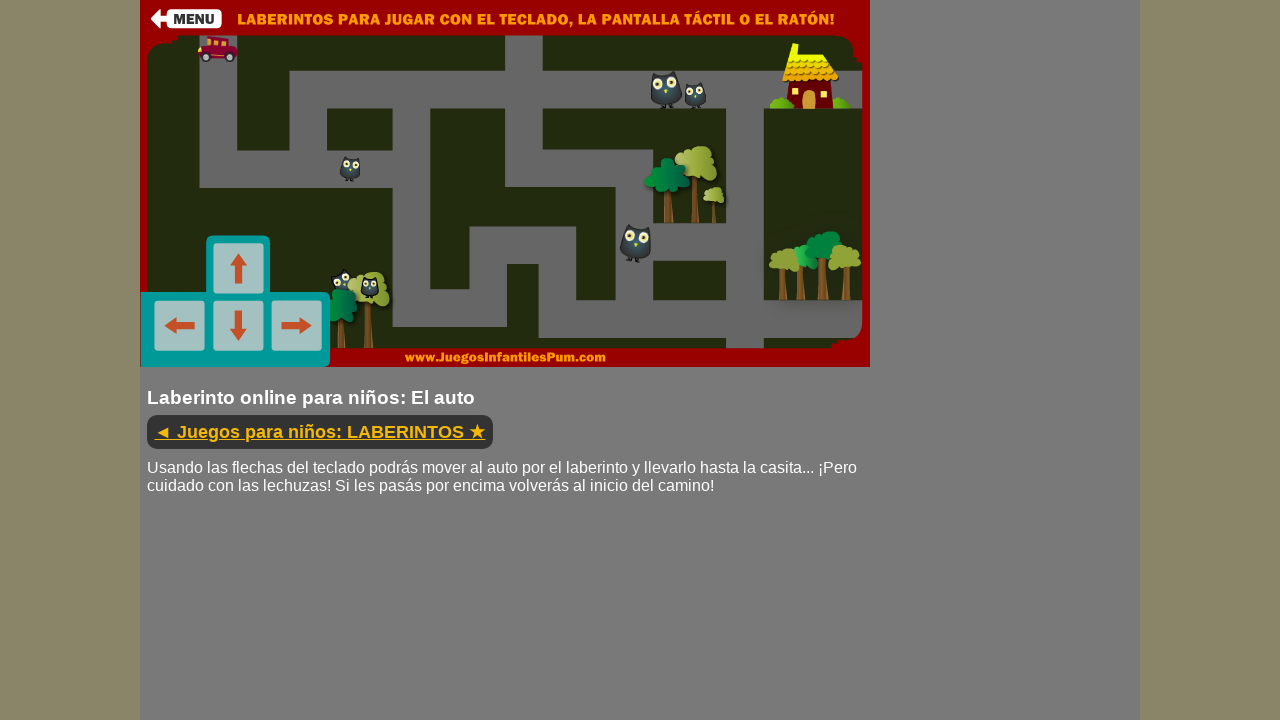

Waited 500ms before movement iteration 5
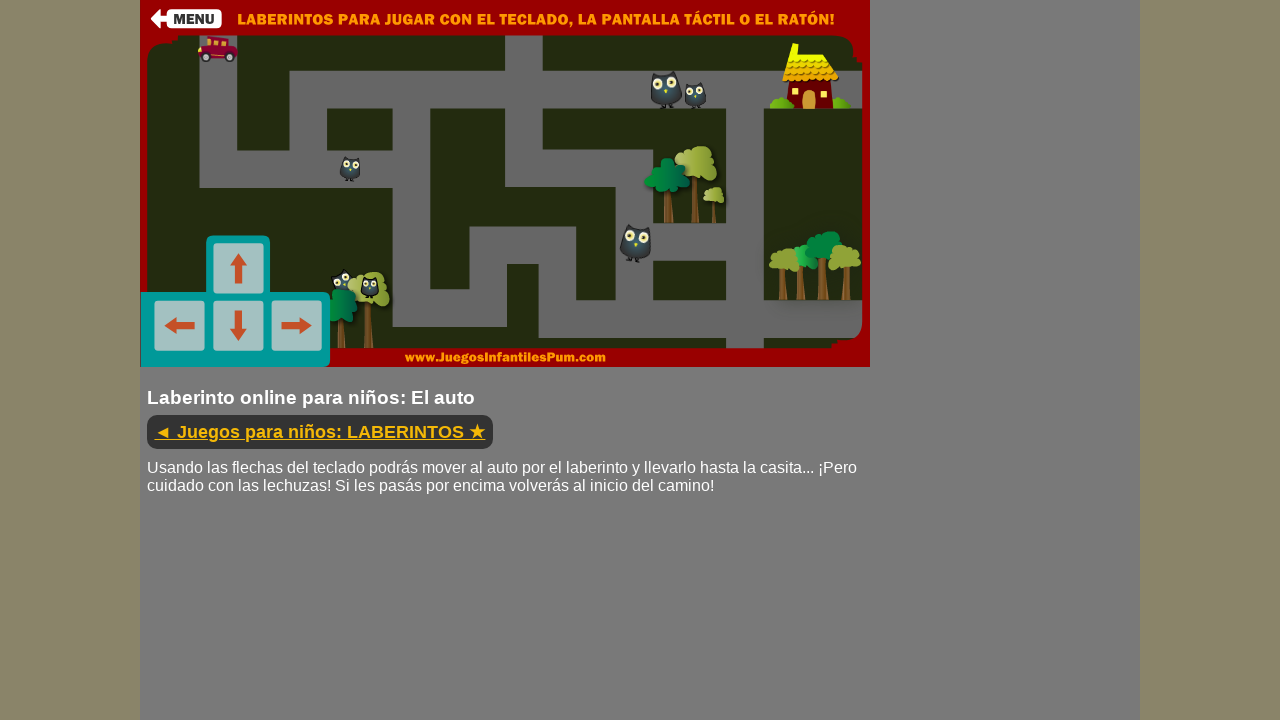

Pressed down ArrowRight key to navigate maze
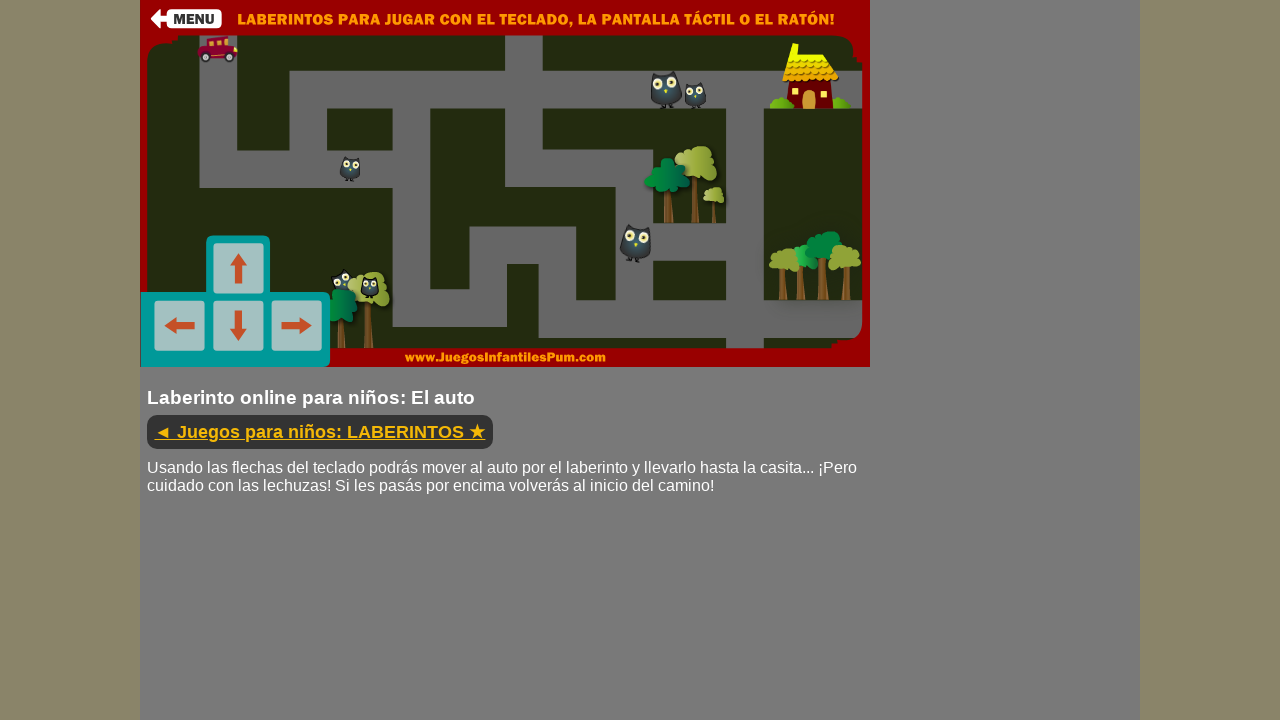

Held ArrowRight key for 300ms
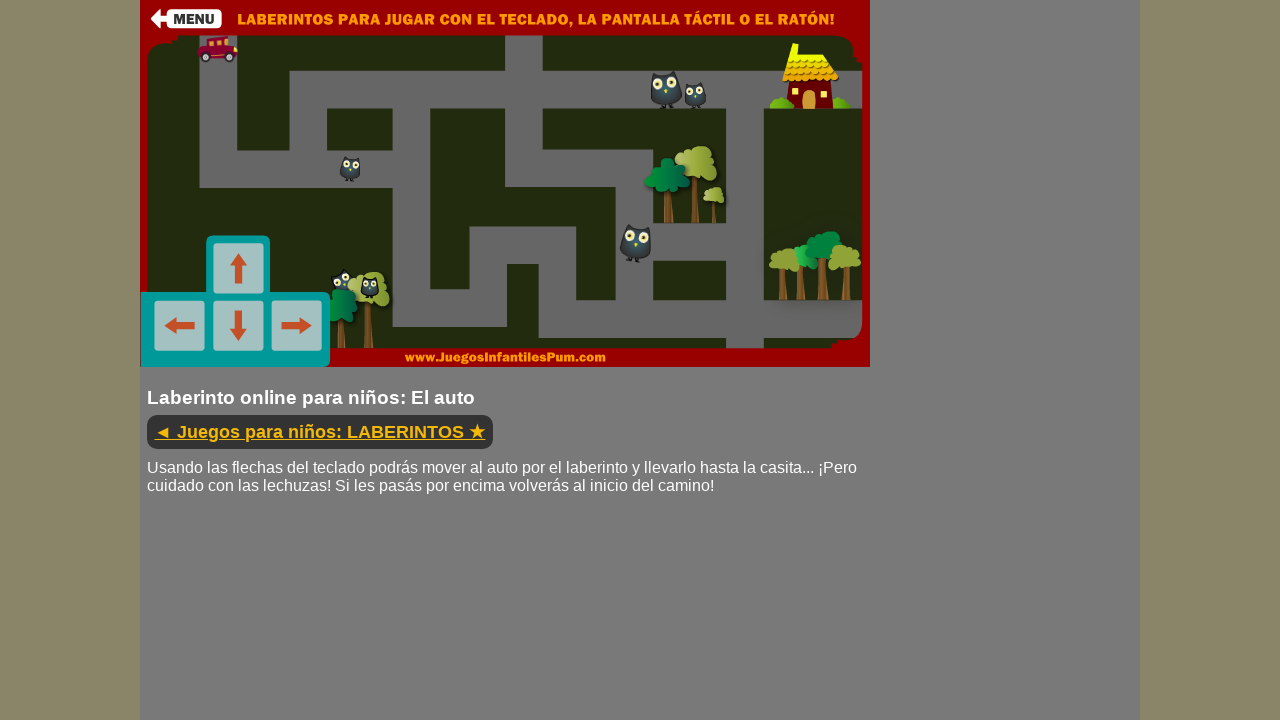

Released ArrowRight key
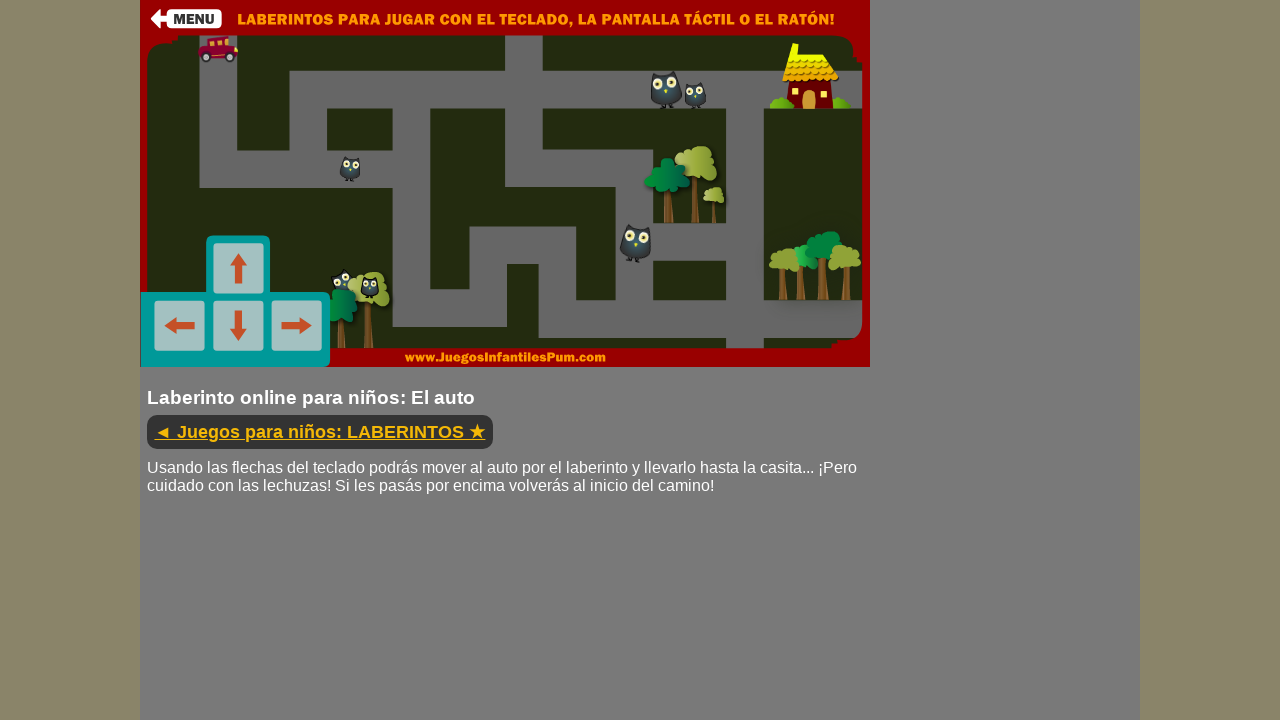

Waited 500ms before movement iteration 6
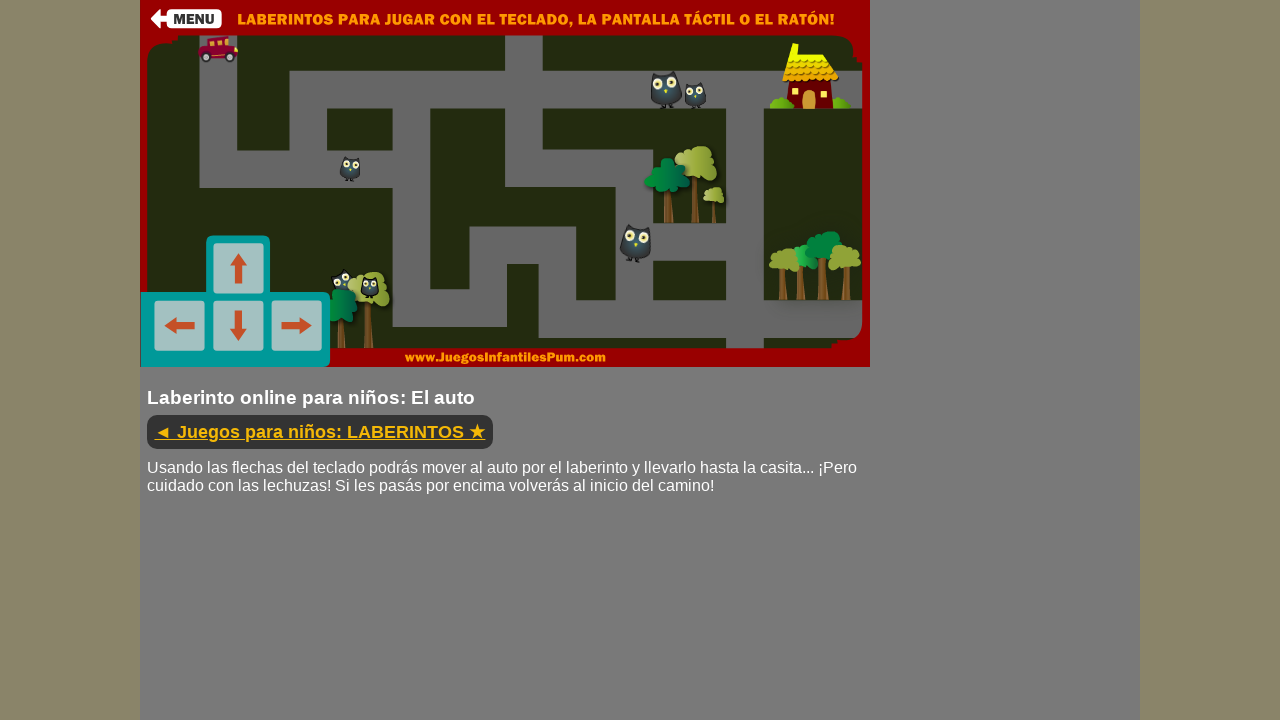

Pressed down ArrowUp key to navigate maze
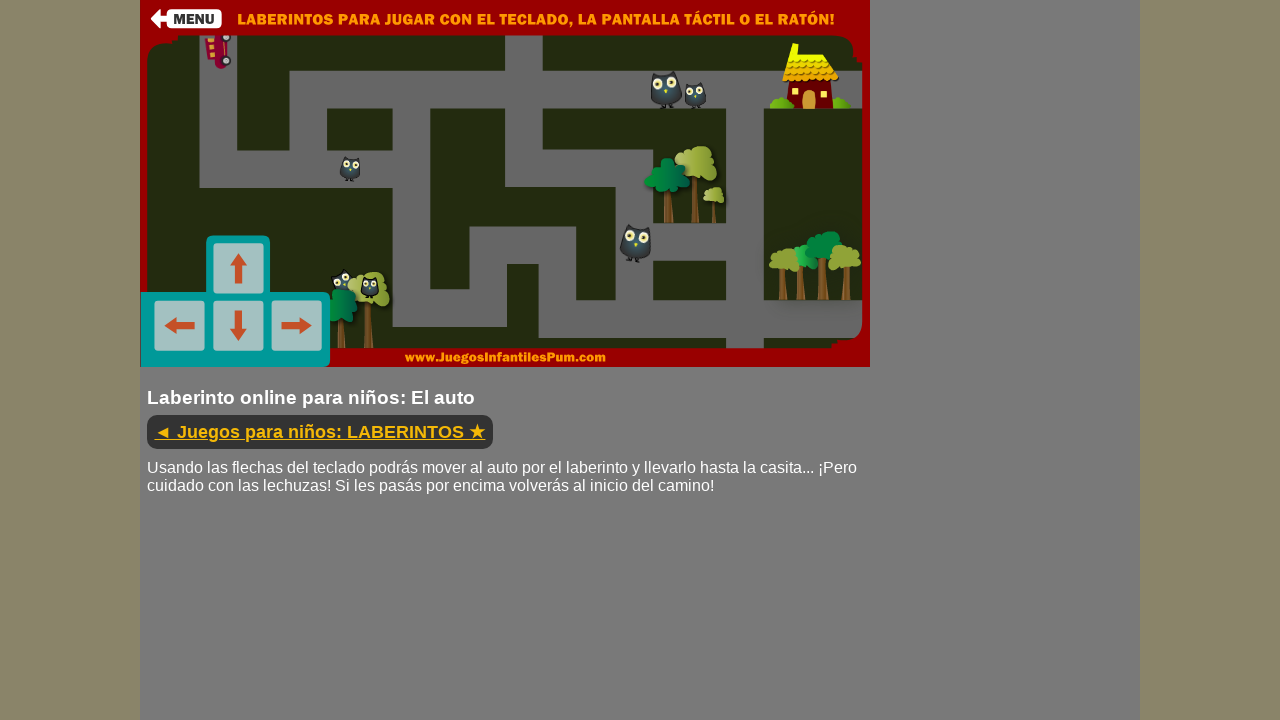

Held ArrowUp key for 300ms
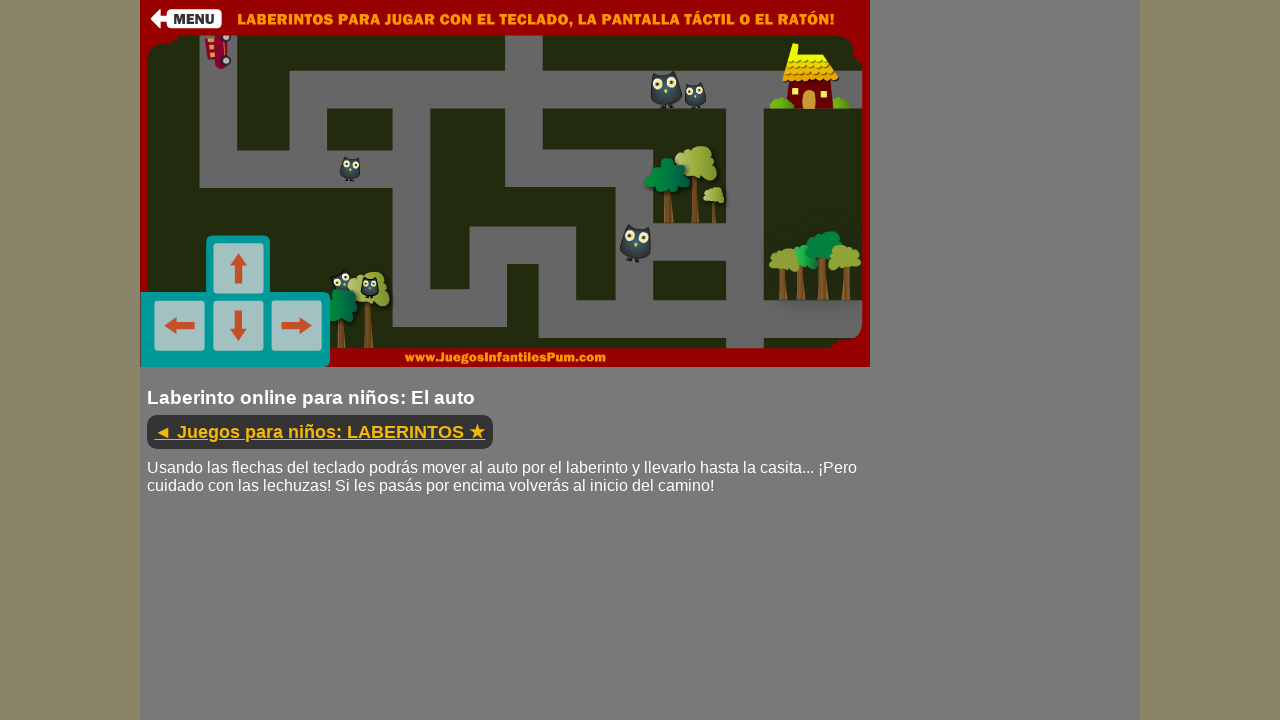

Released ArrowUp key
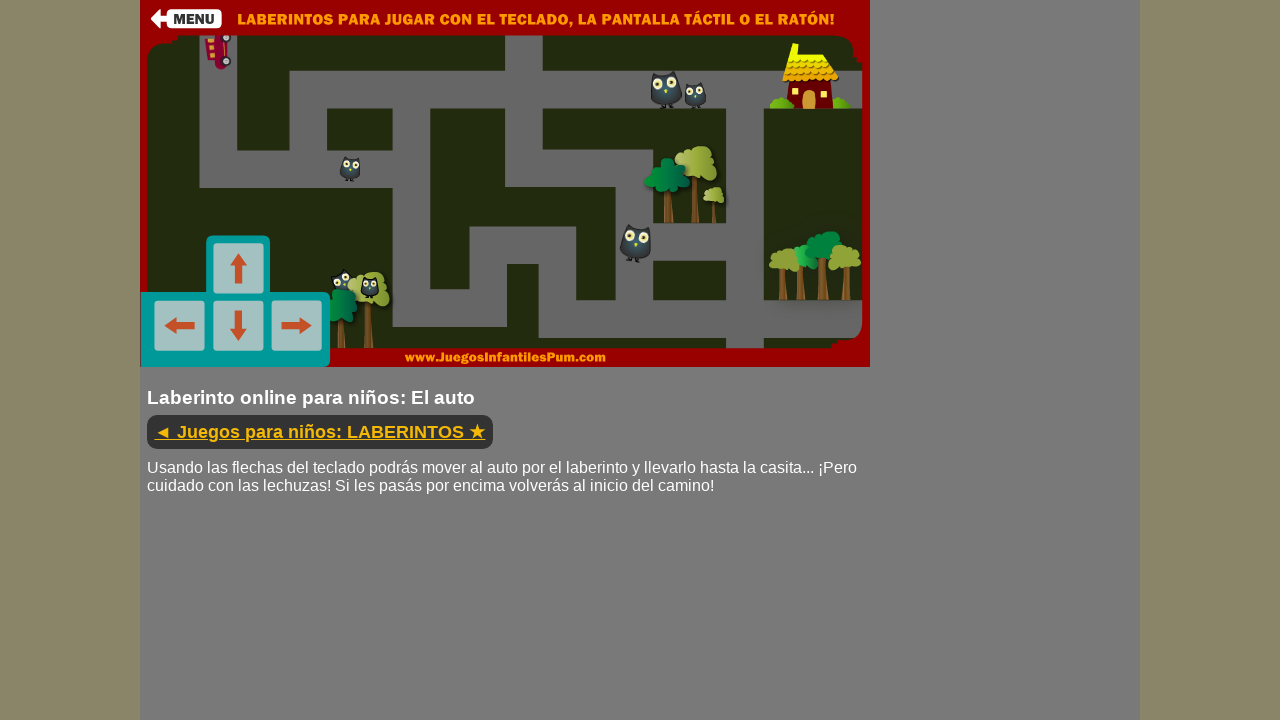

Waited 500ms before movement iteration 7
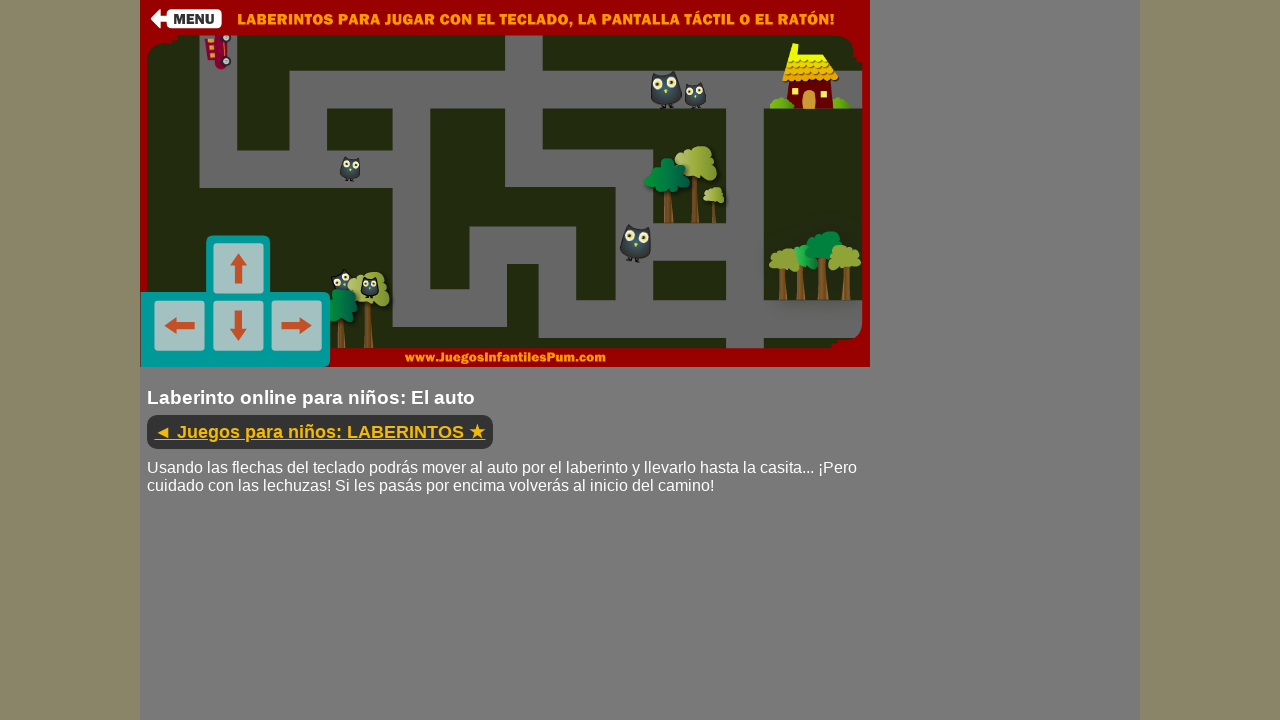

Pressed down ArrowLeft key to navigate maze
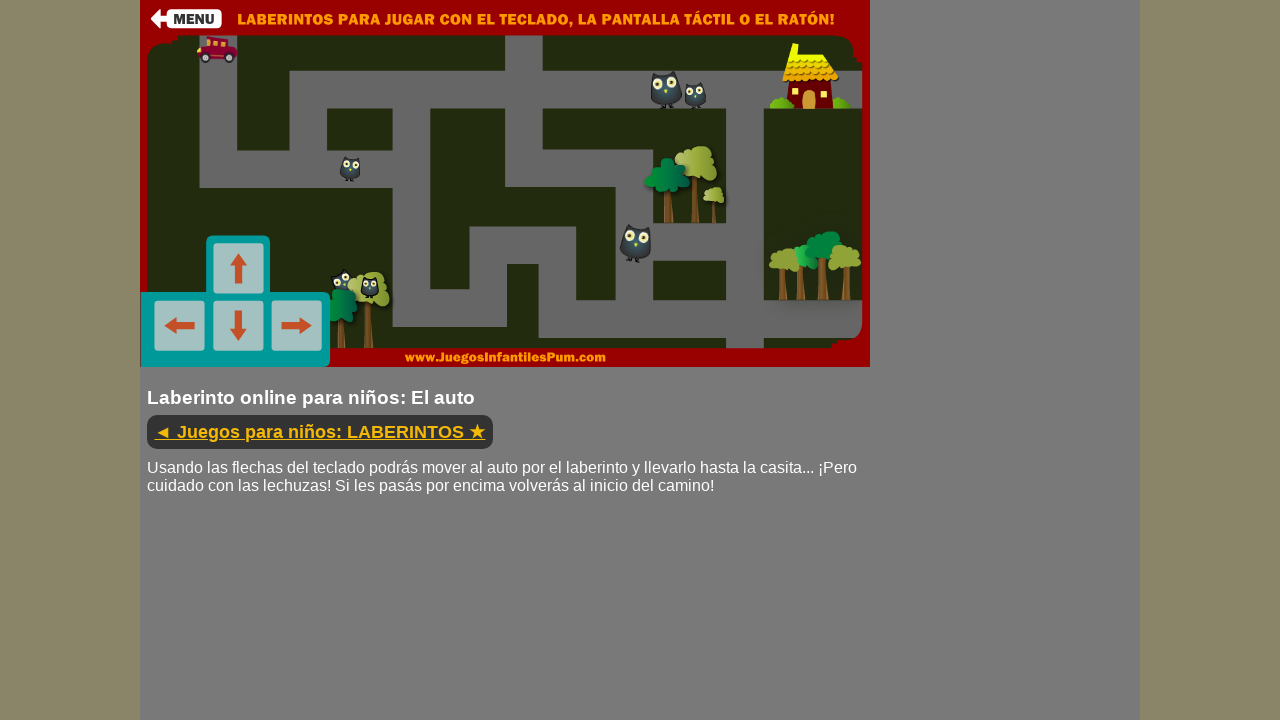

Held ArrowLeft key for 300ms
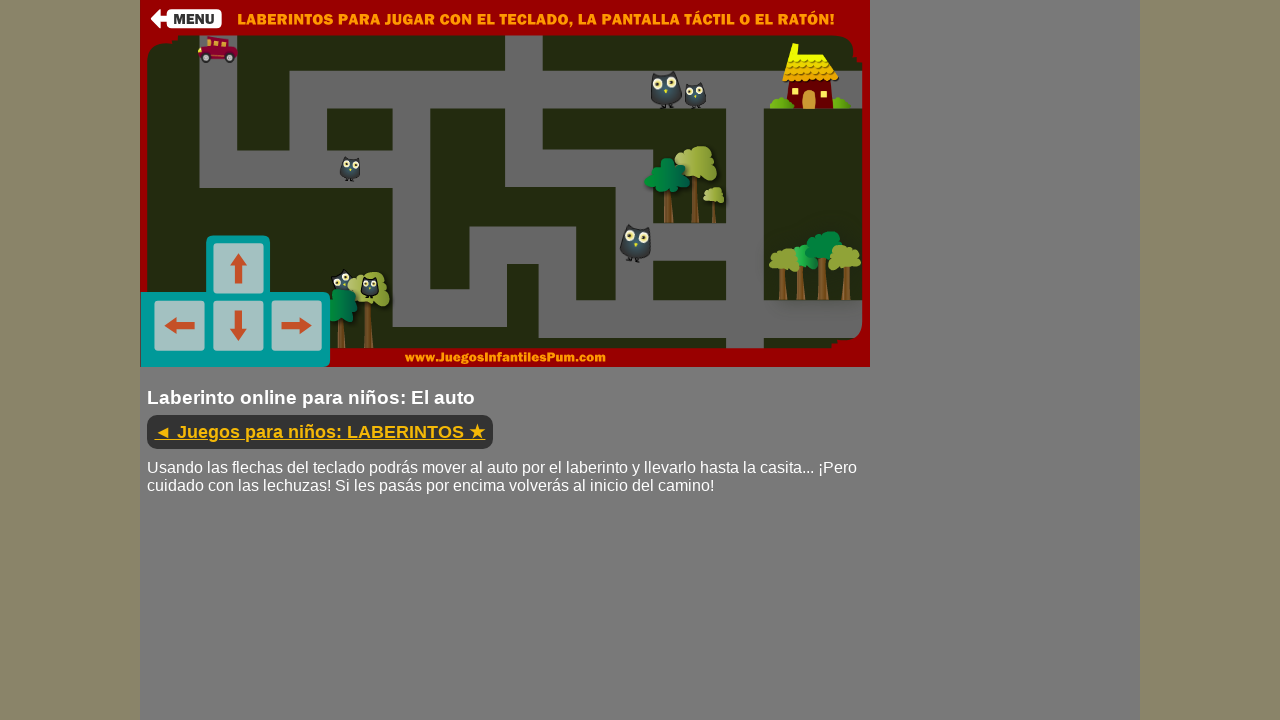

Released ArrowLeft key
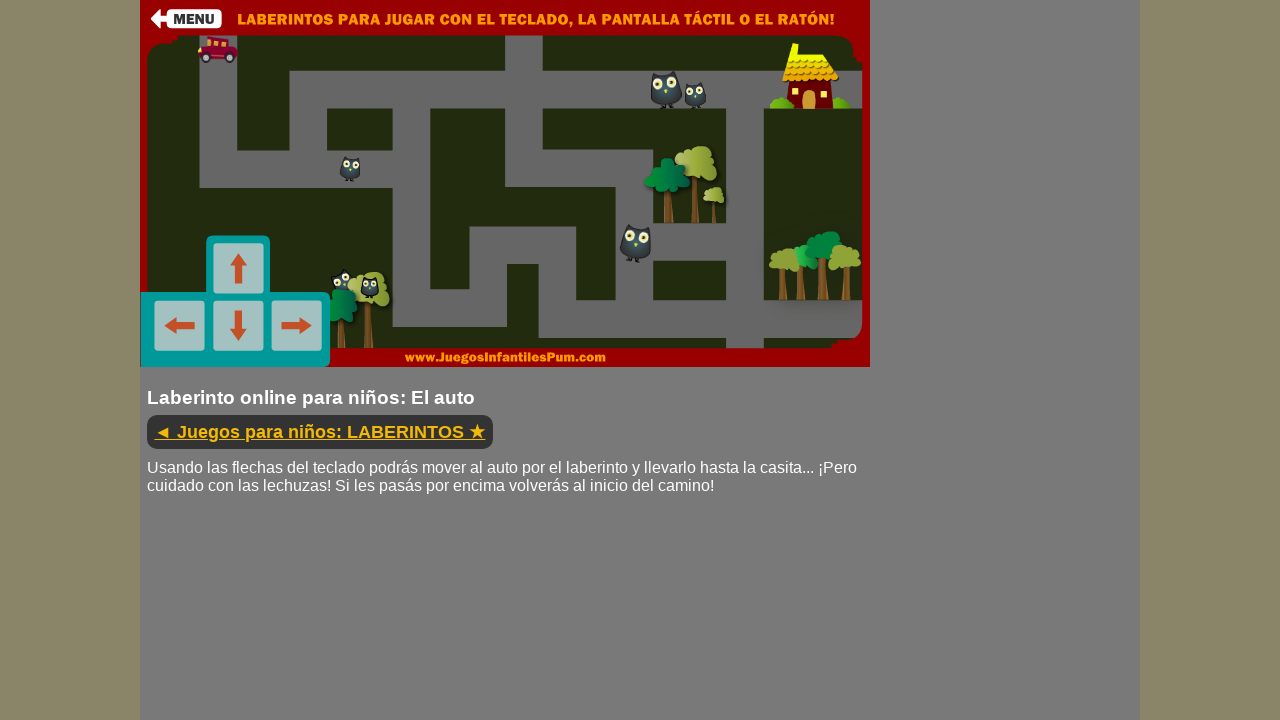

Waited 500ms before movement iteration 8
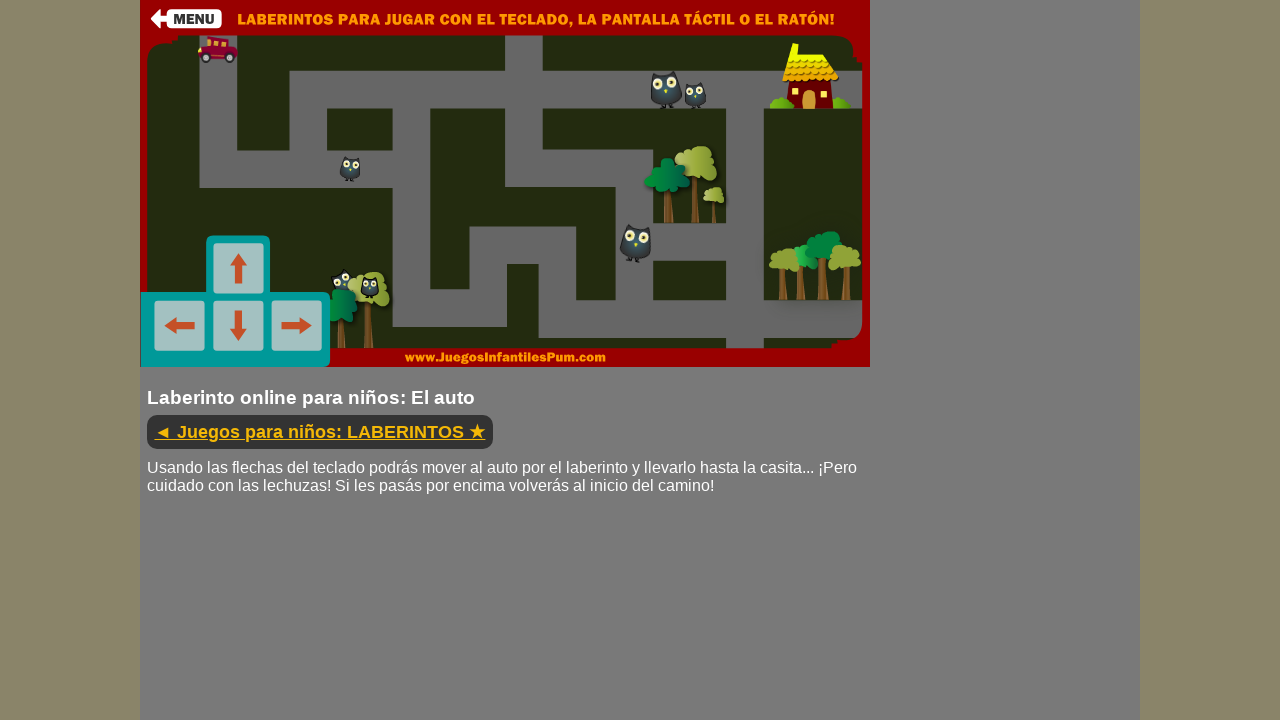

Pressed down ArrowRight key to navigate maze
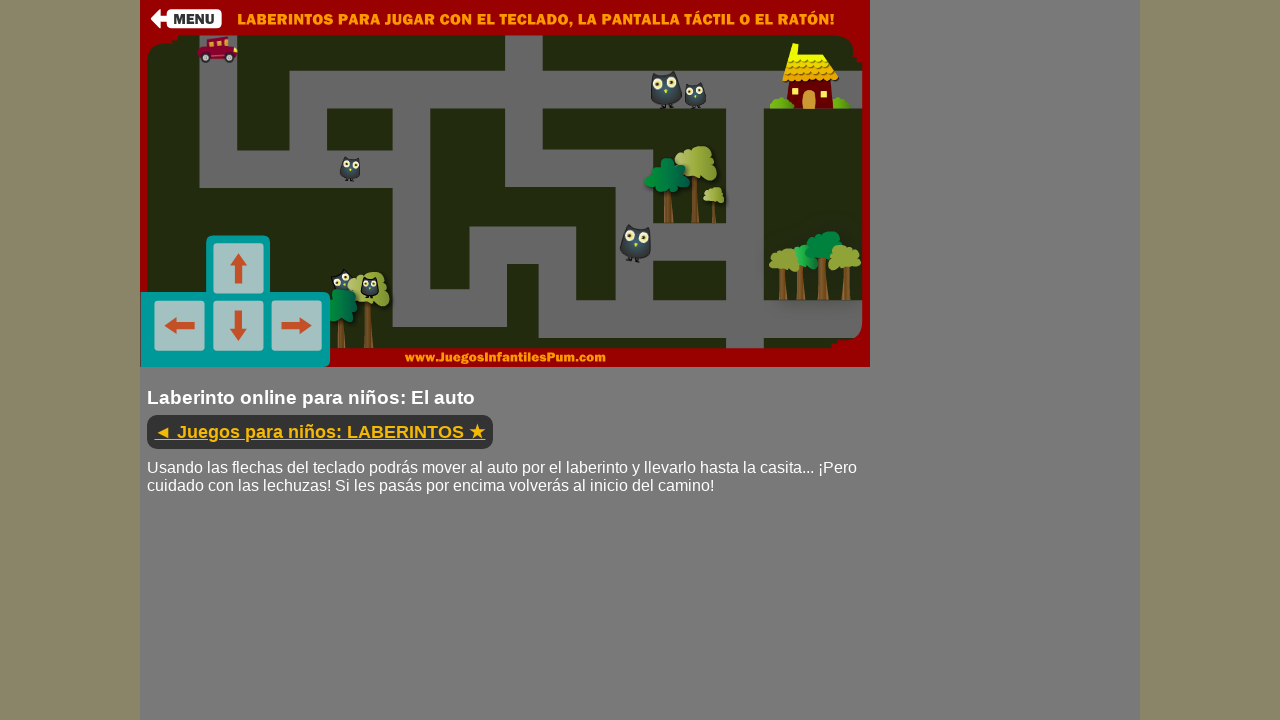

Held ArrowRight key for 300ms
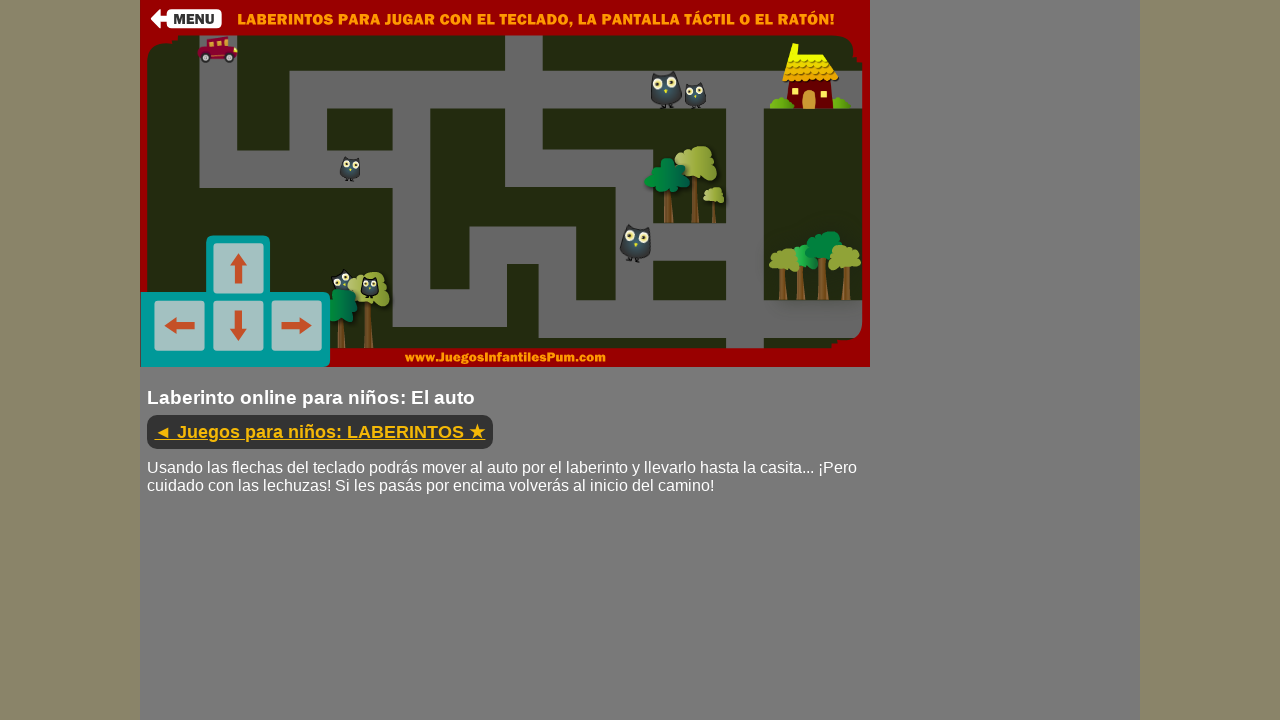

Released ArrowRight key
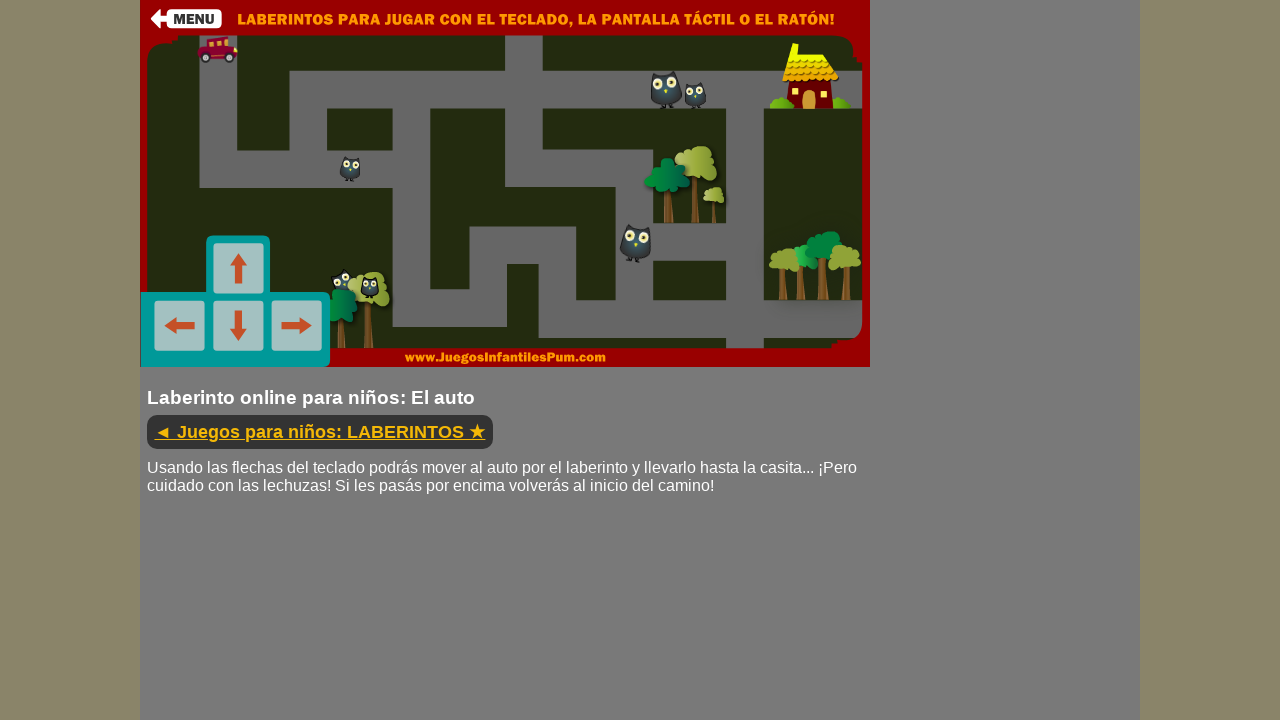

Waited 500ms before movement iteration 9
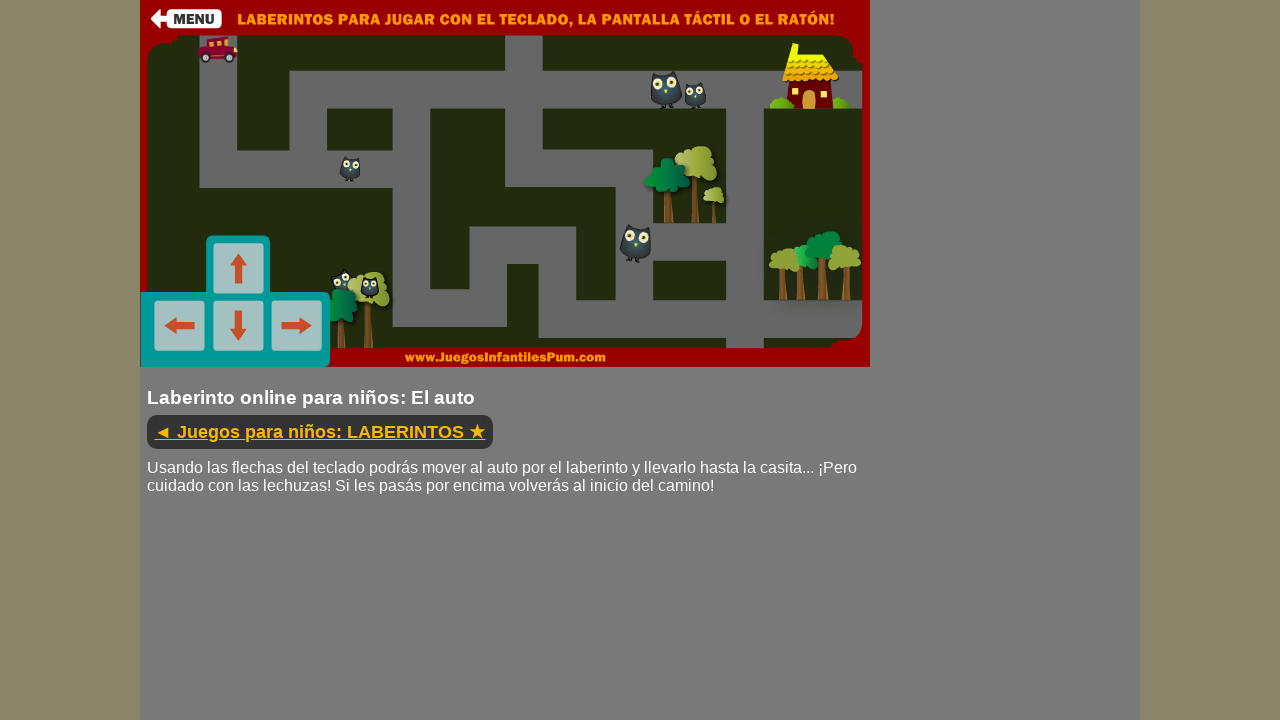

Pressed down ArrowUp key to navigate maze
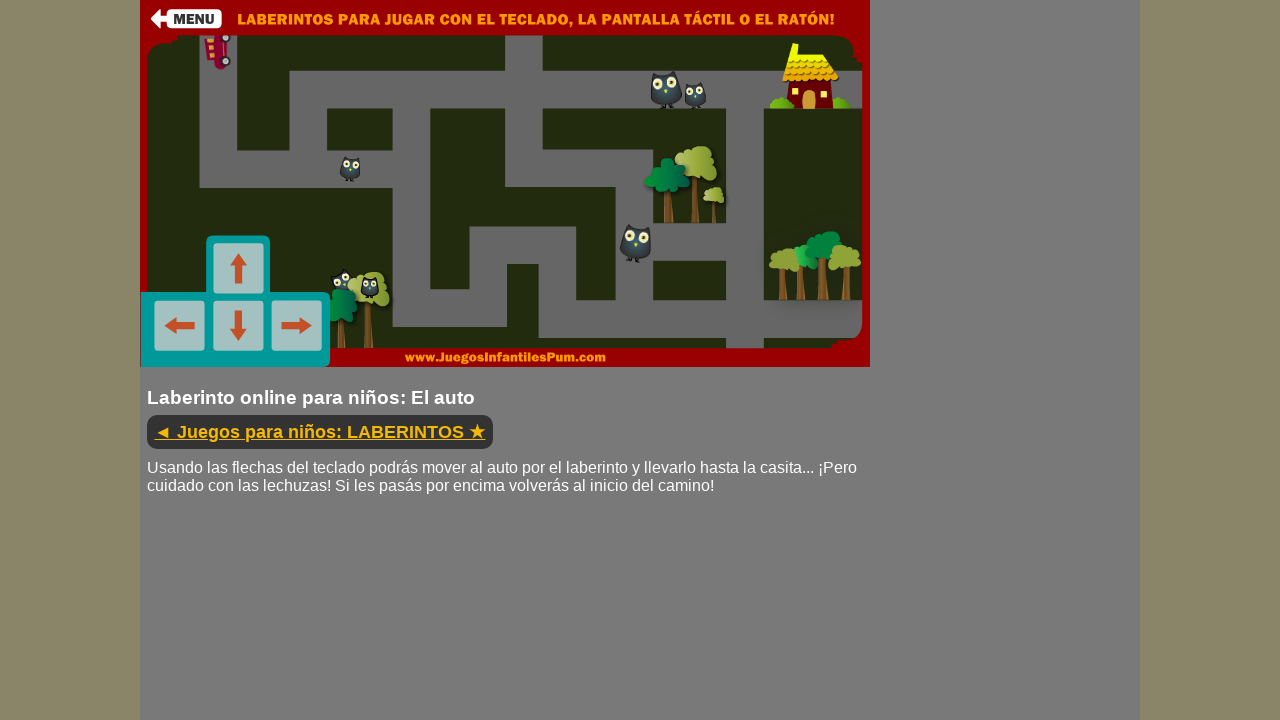

Held ArrowUp key for 300ms
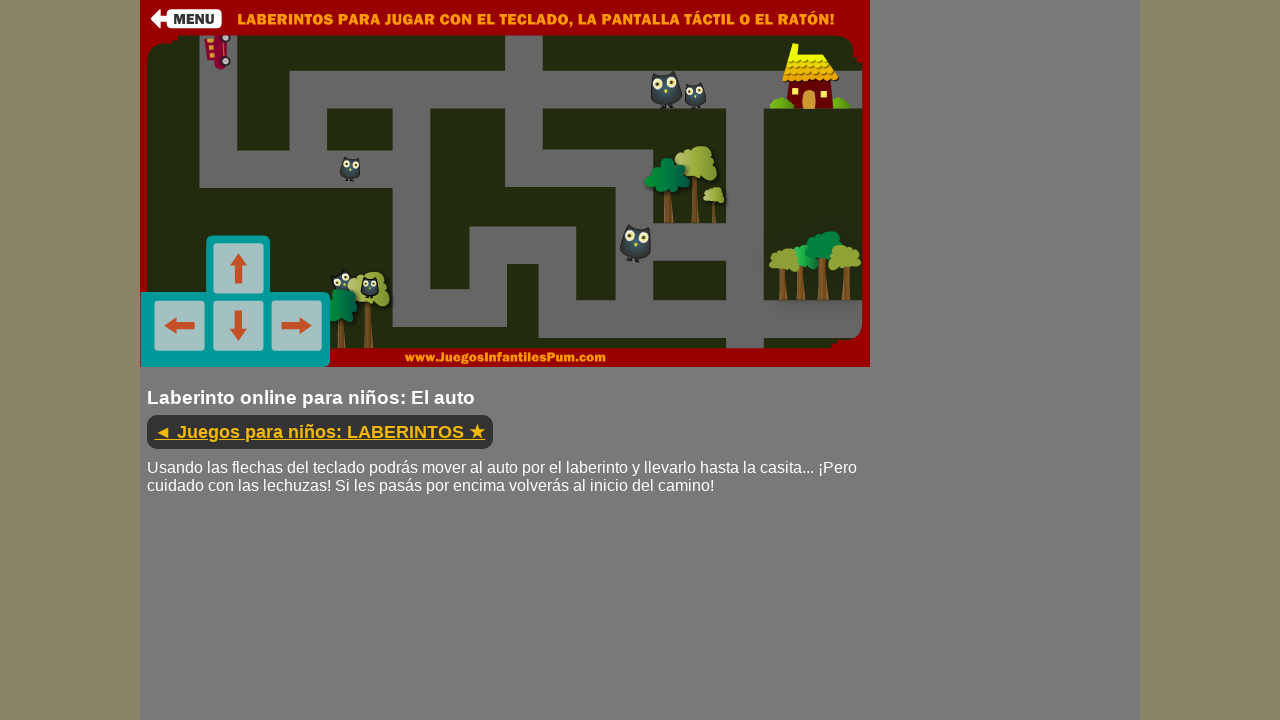

Released ArrowUp key
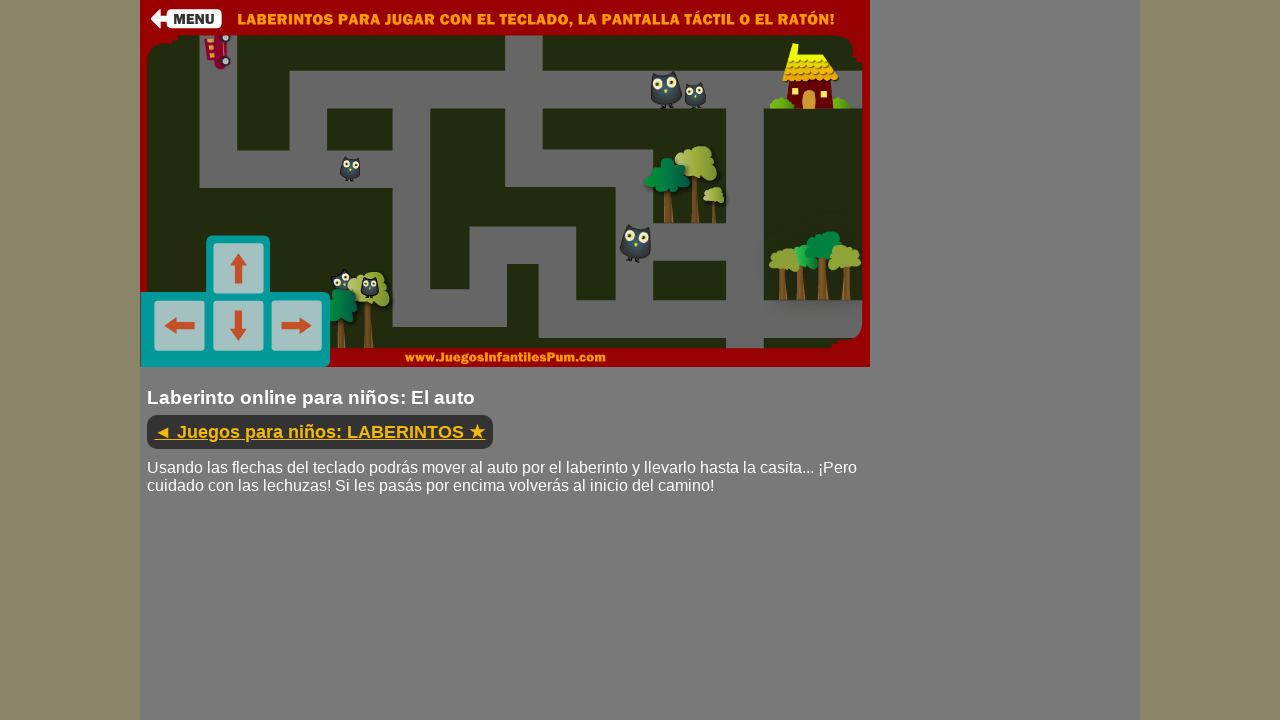

Waited 500ms before movement iteration 10
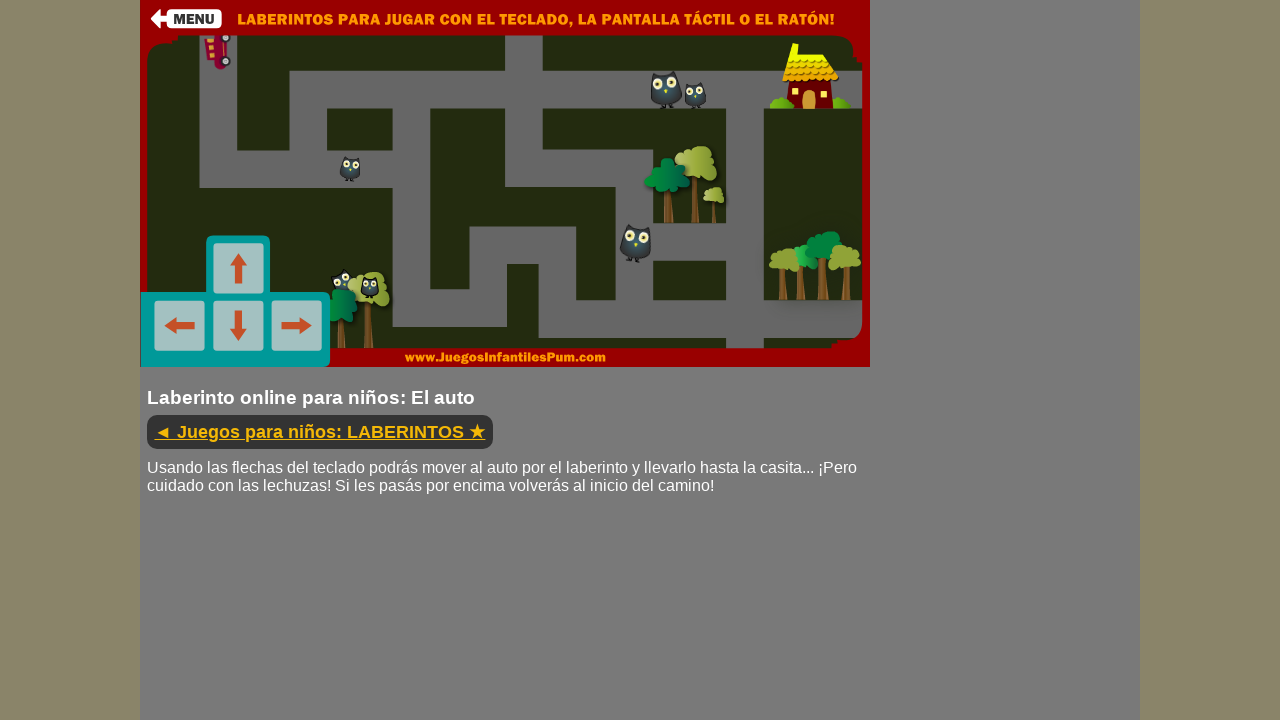

Pressed down ArrowDown key to navigate maze
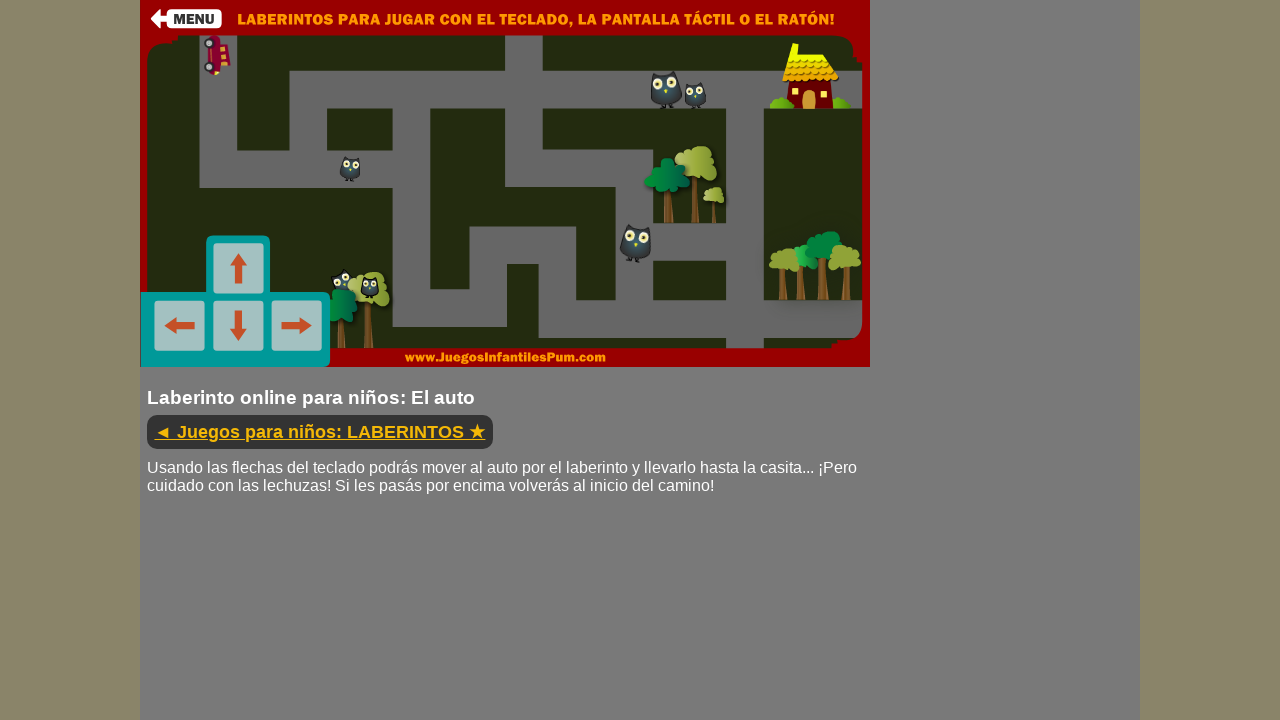

Held ArrowDown key for 300ms
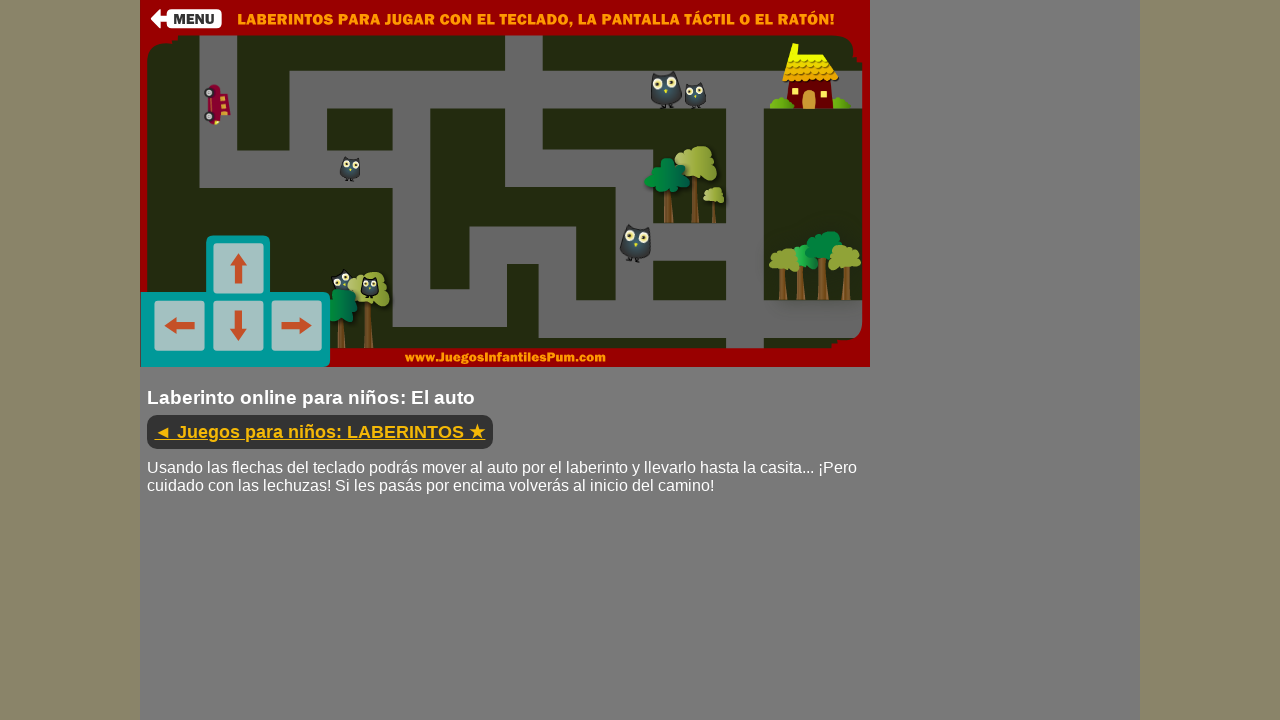

Released ArrowDown key
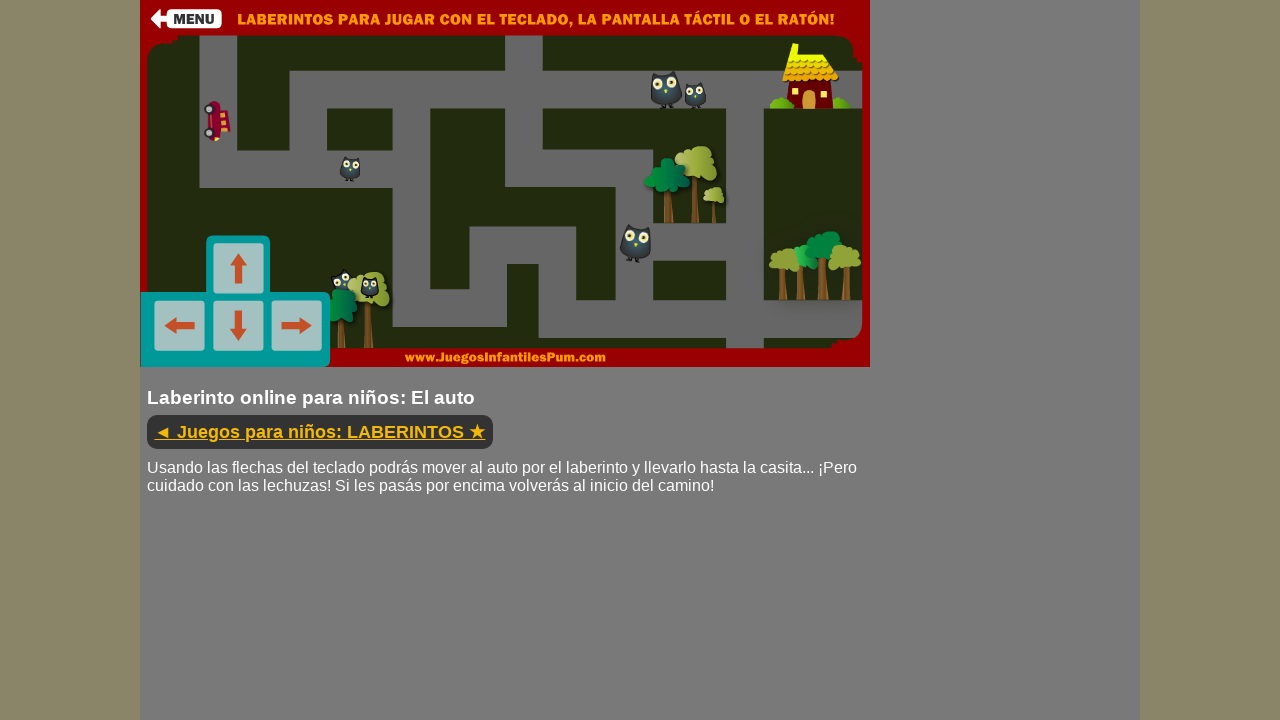

Waited 500ms before movement iteration 11
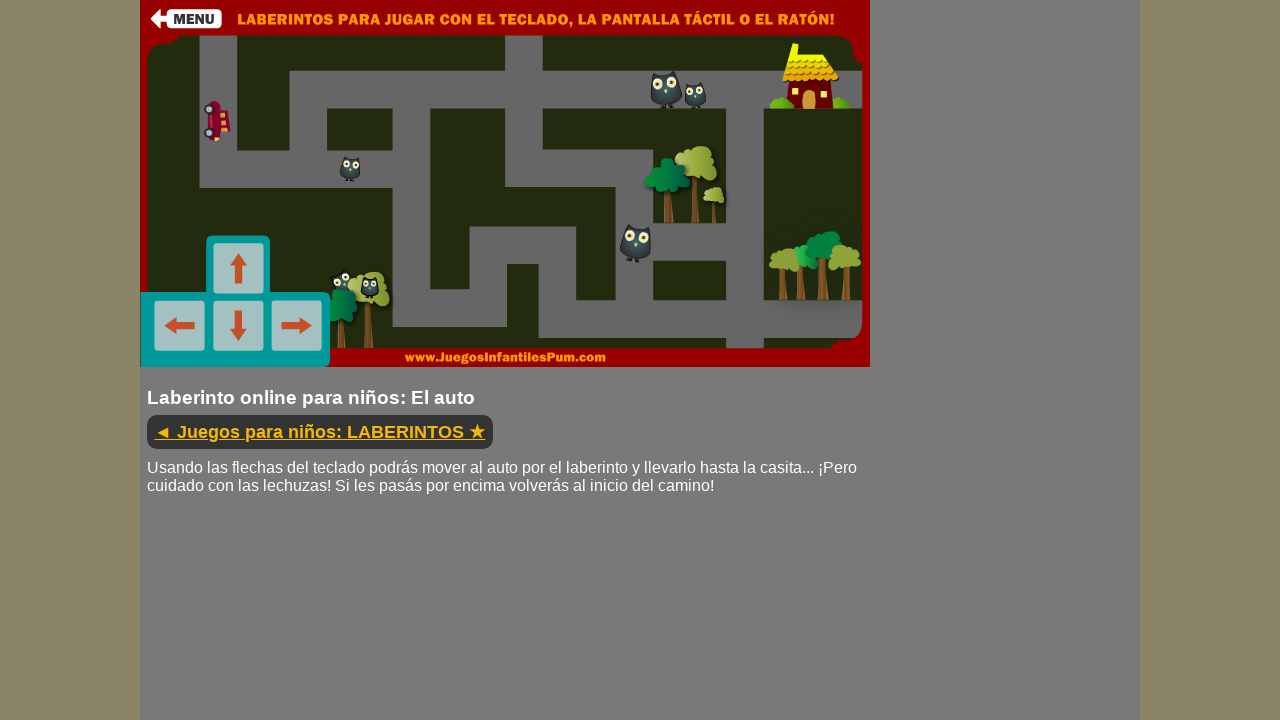

Pressed down ArrowRight key to navigate maze
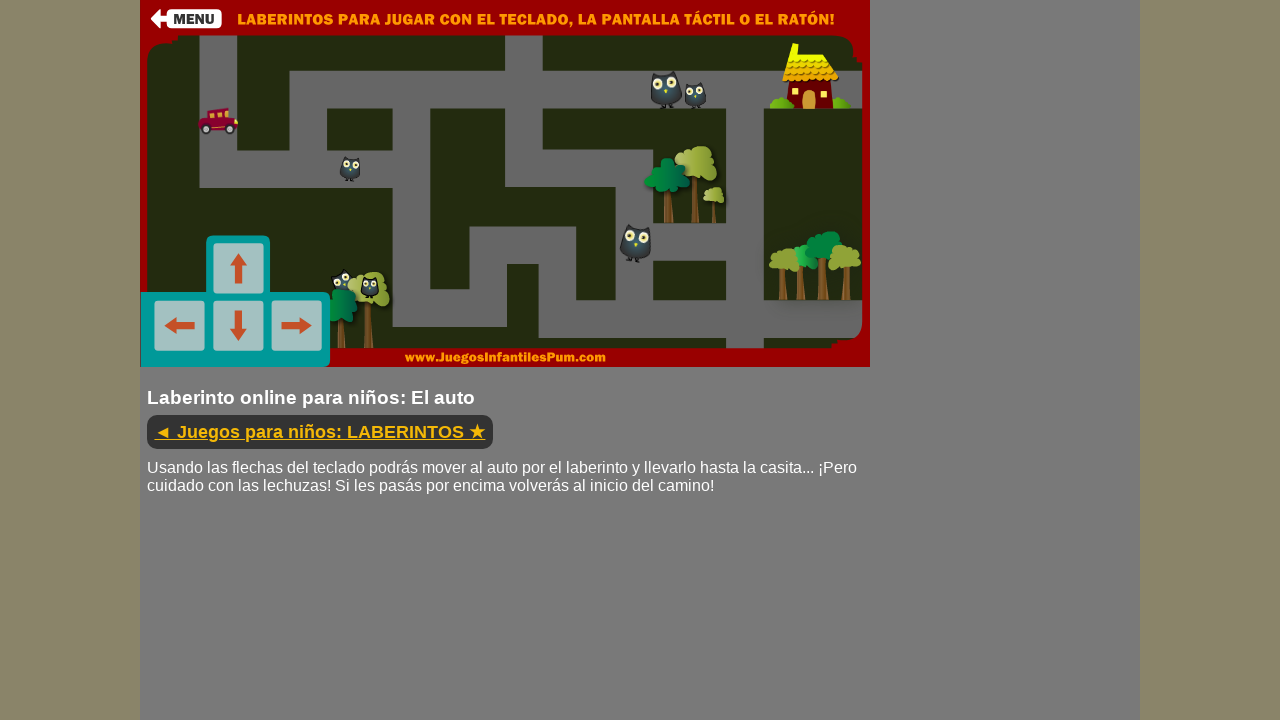

Held ArrowRight key for 300ms
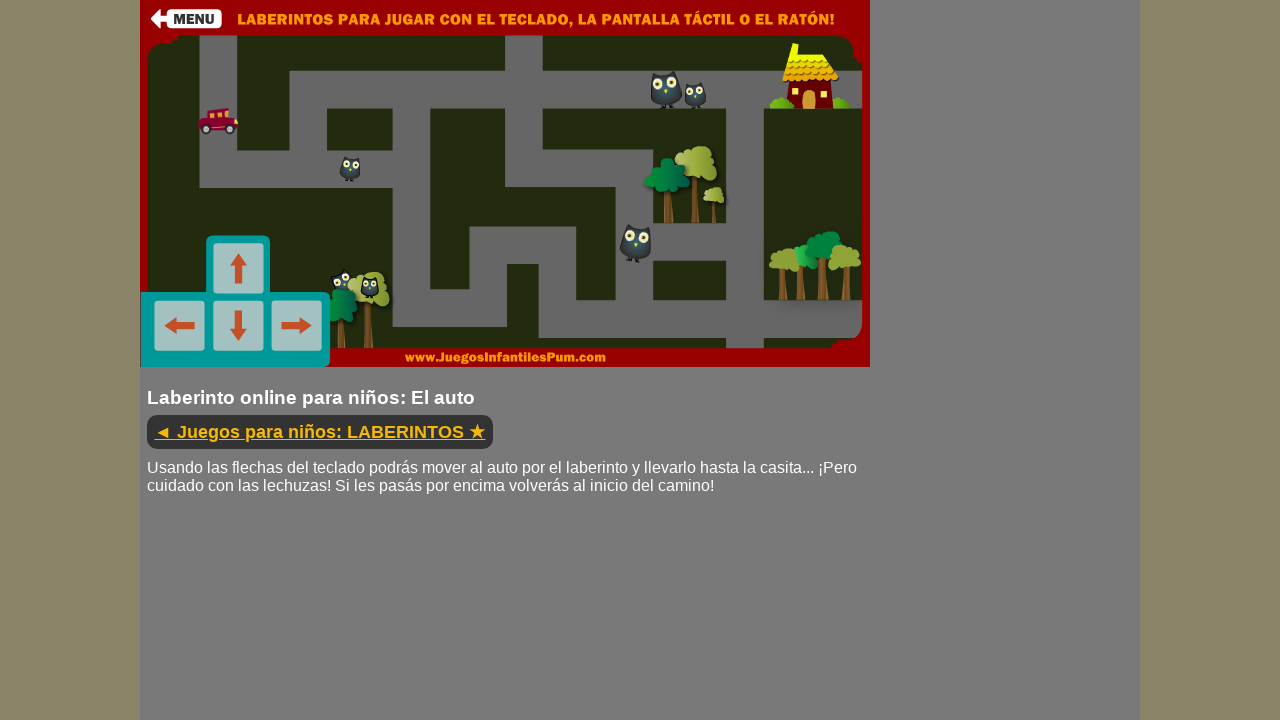

Released ArrowRight key
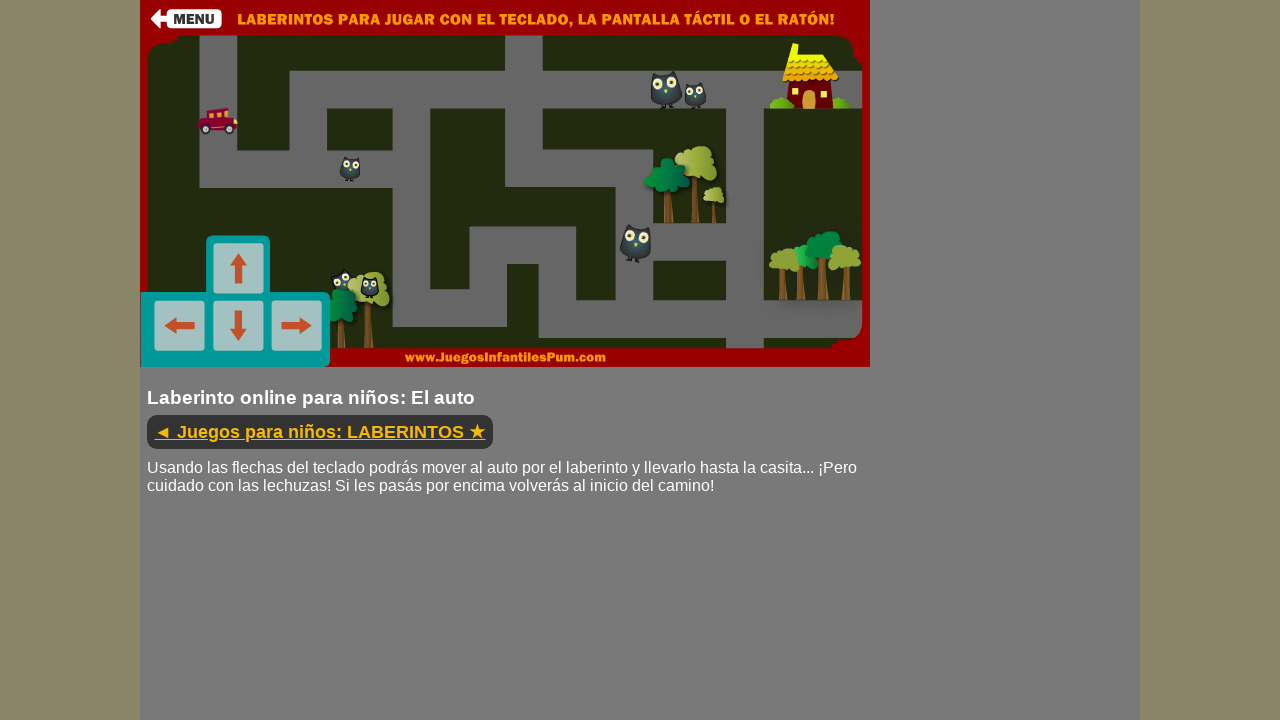

Waited 500ms before movement iteration 12
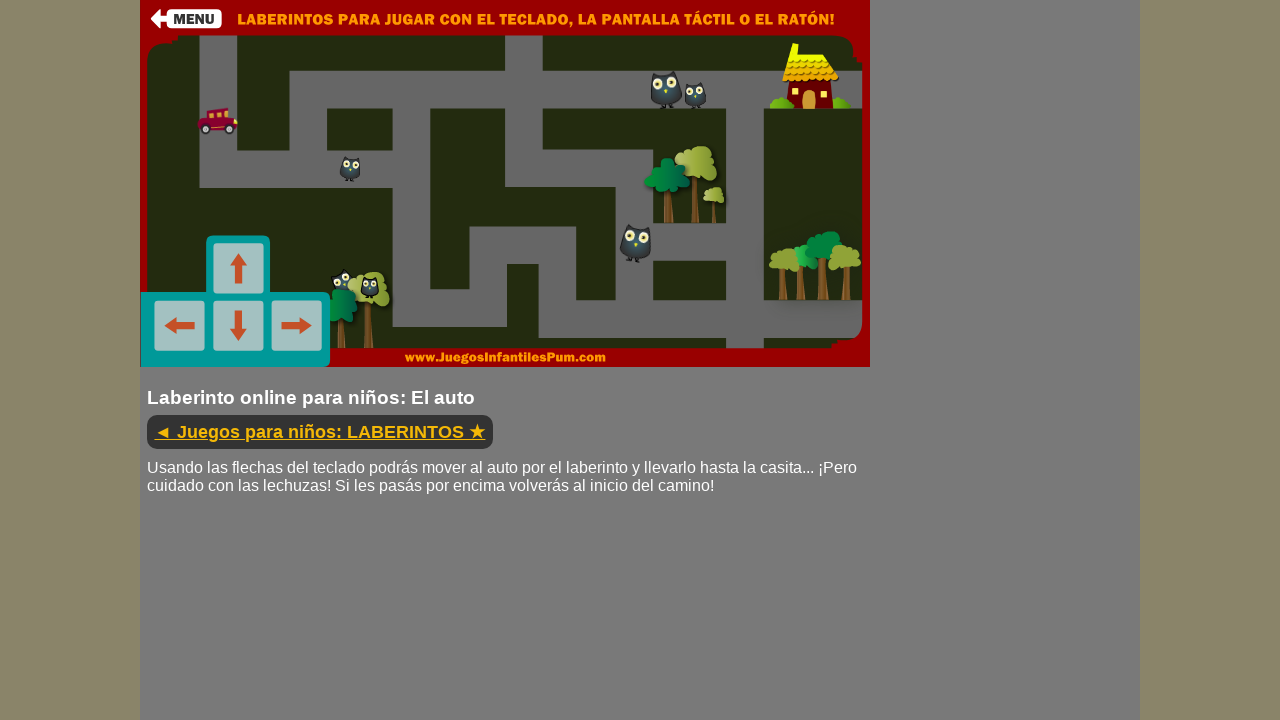

Pressed down ArrowUp key to navigate maze
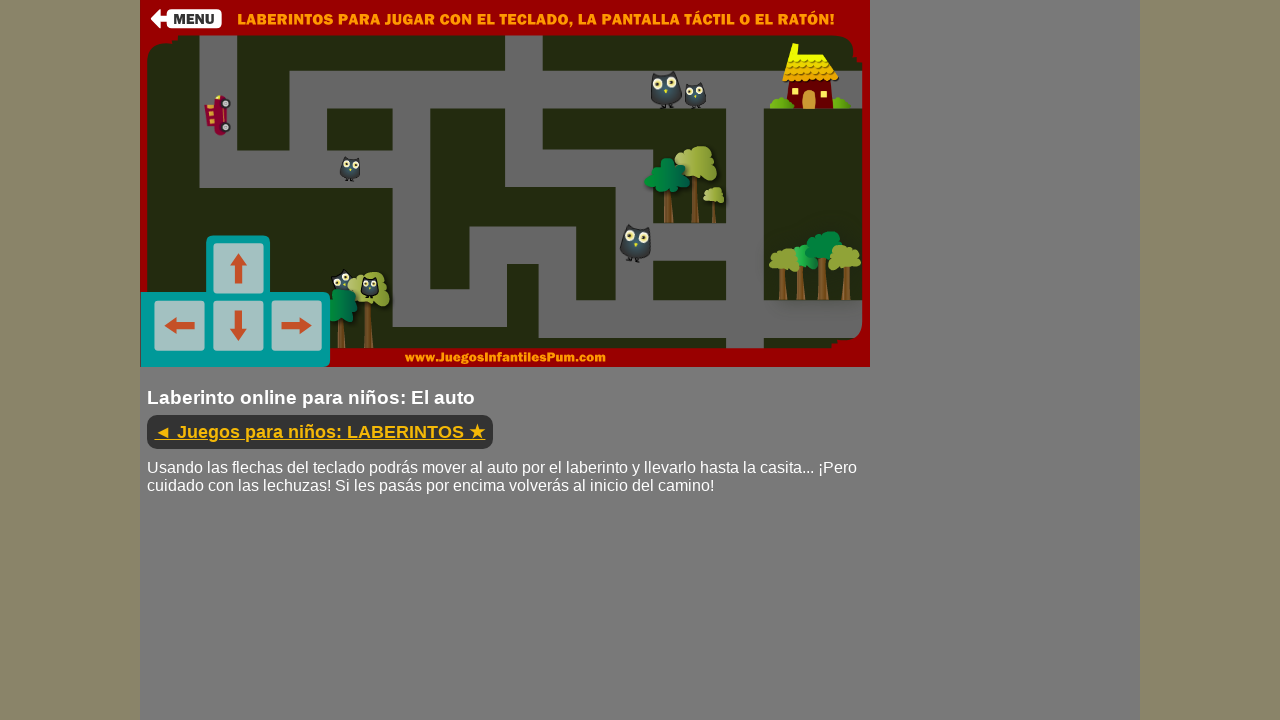

Held ArrowUp key for 300ms
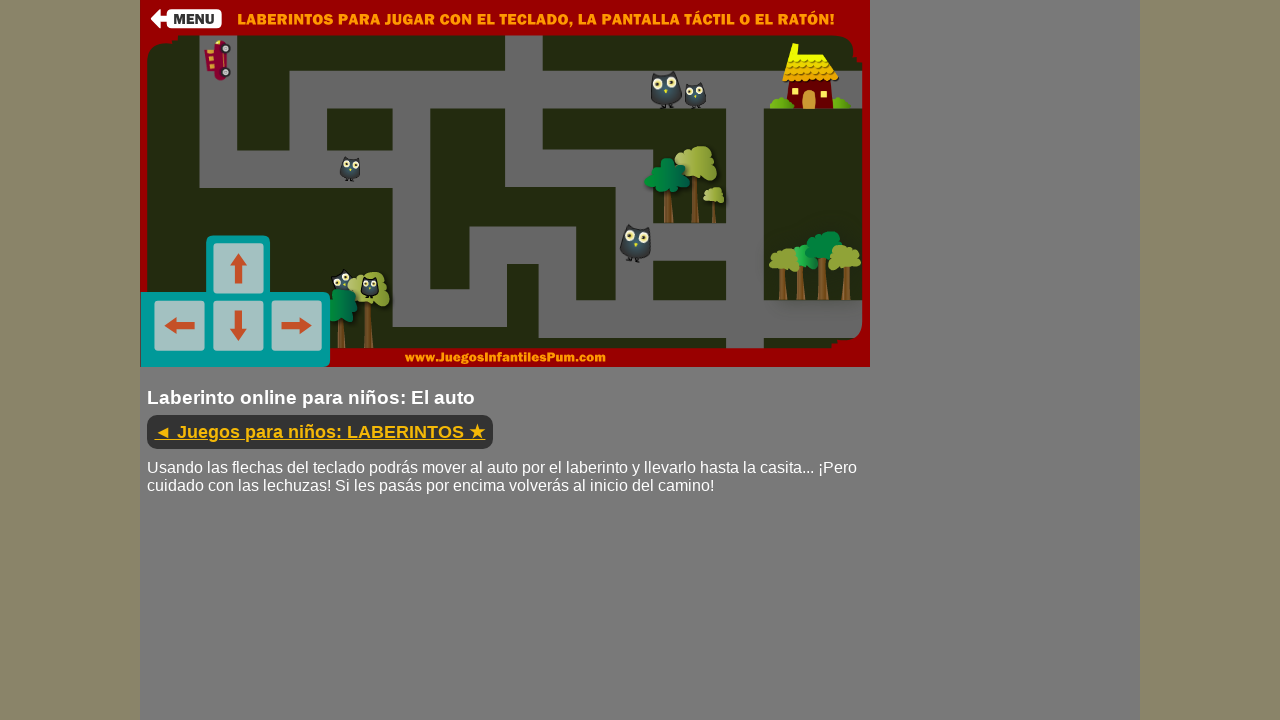

Released ArrowUp key
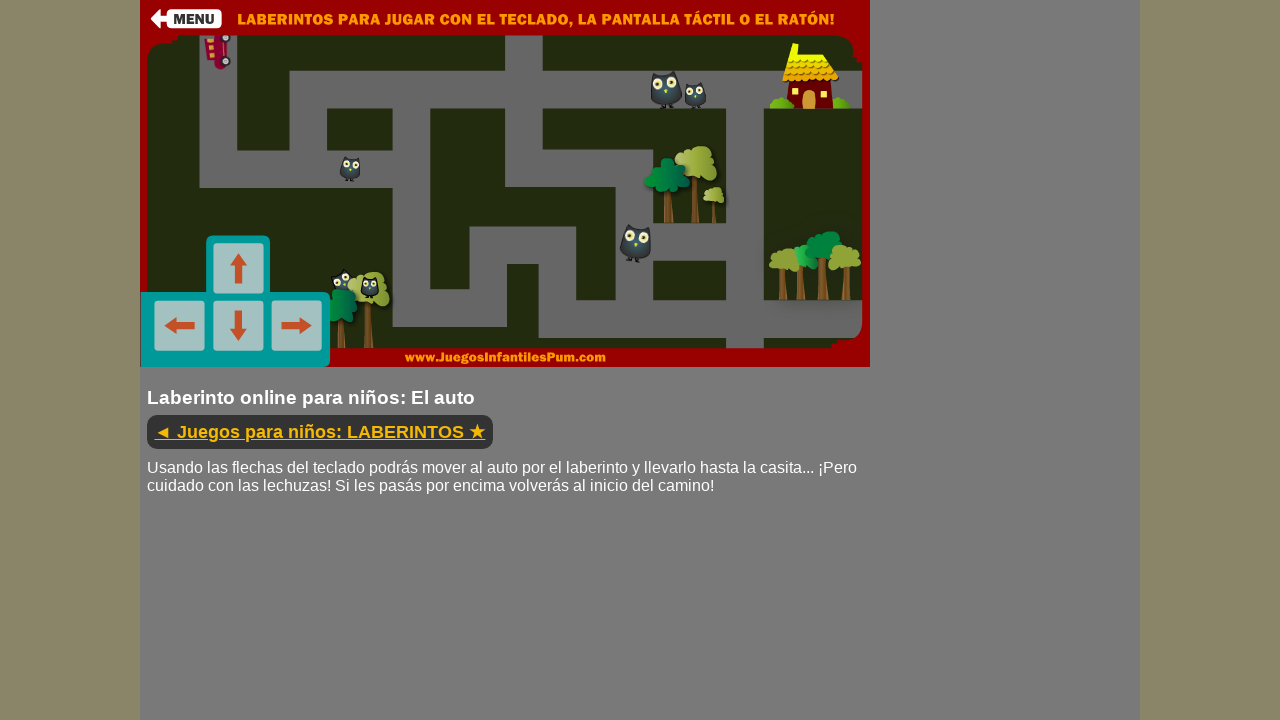

Waited 500ms before movement iteration 13
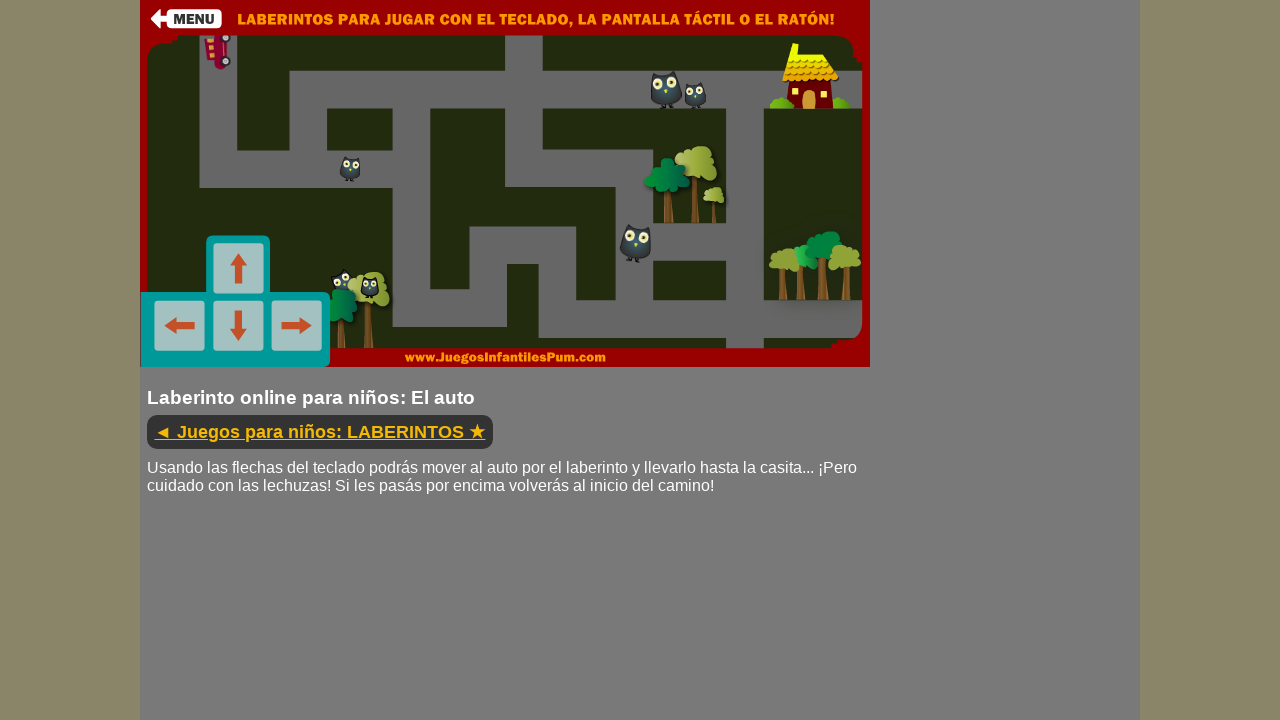

Pressed down ArrowDown key to navigate maze
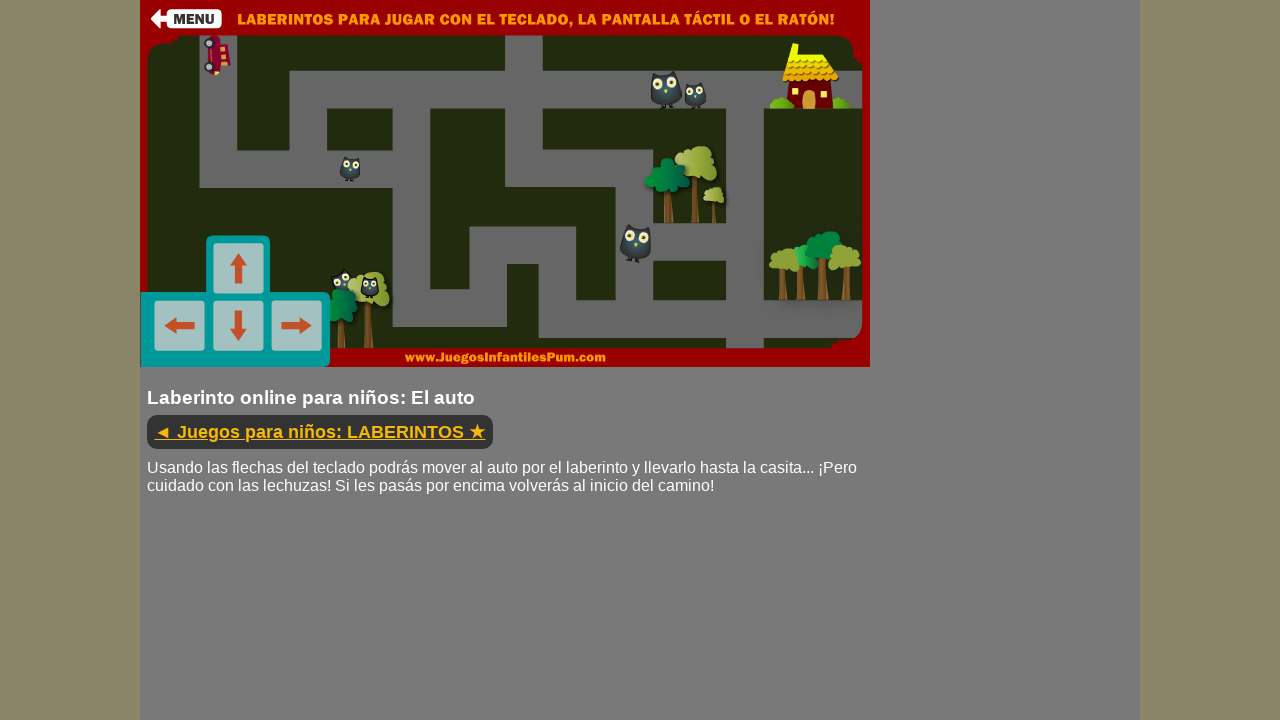

Held ArrowDown key for 300ms
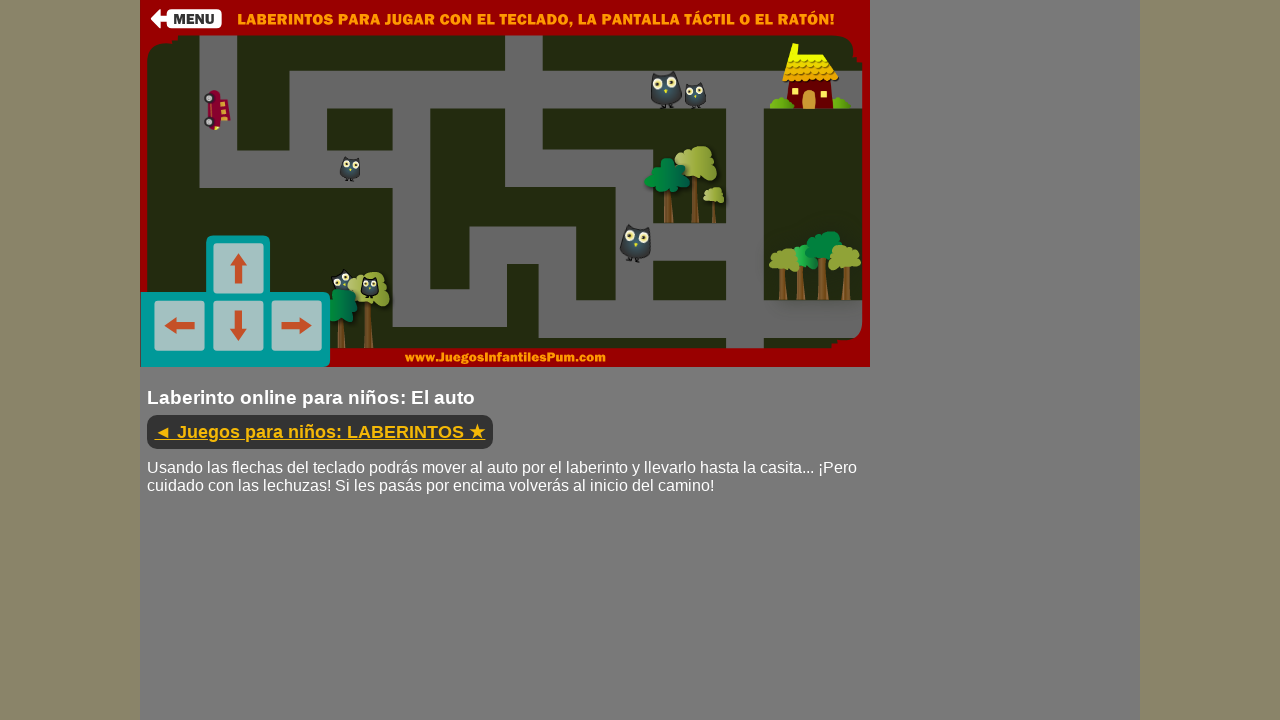

Released ArrowDown key
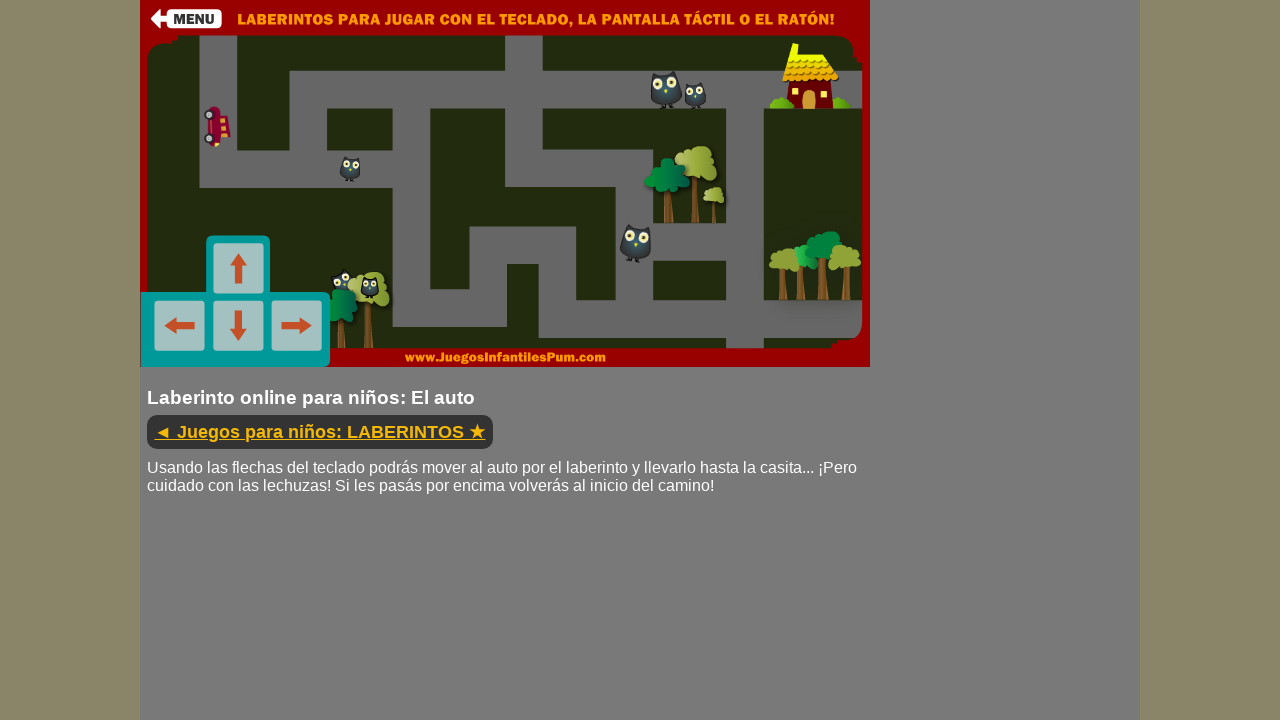

Waited 500ms before movement iteration 14
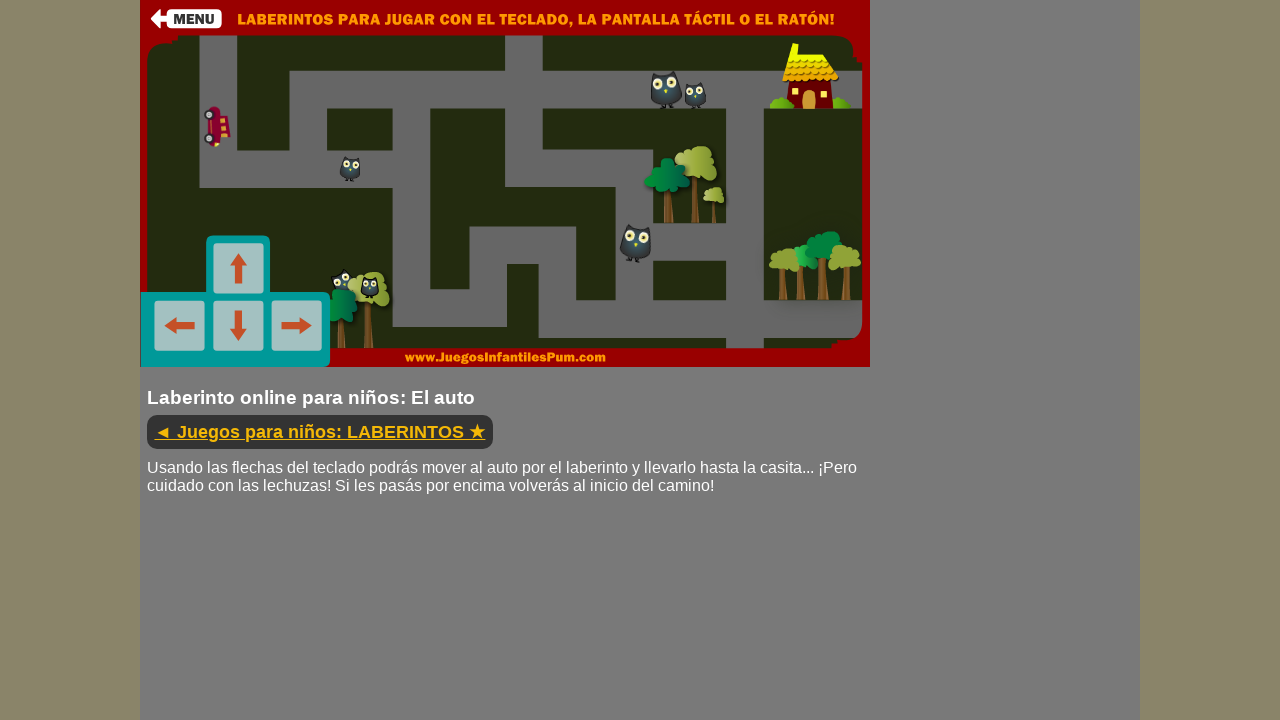

Pressed down ArrowDown key to navigate maze
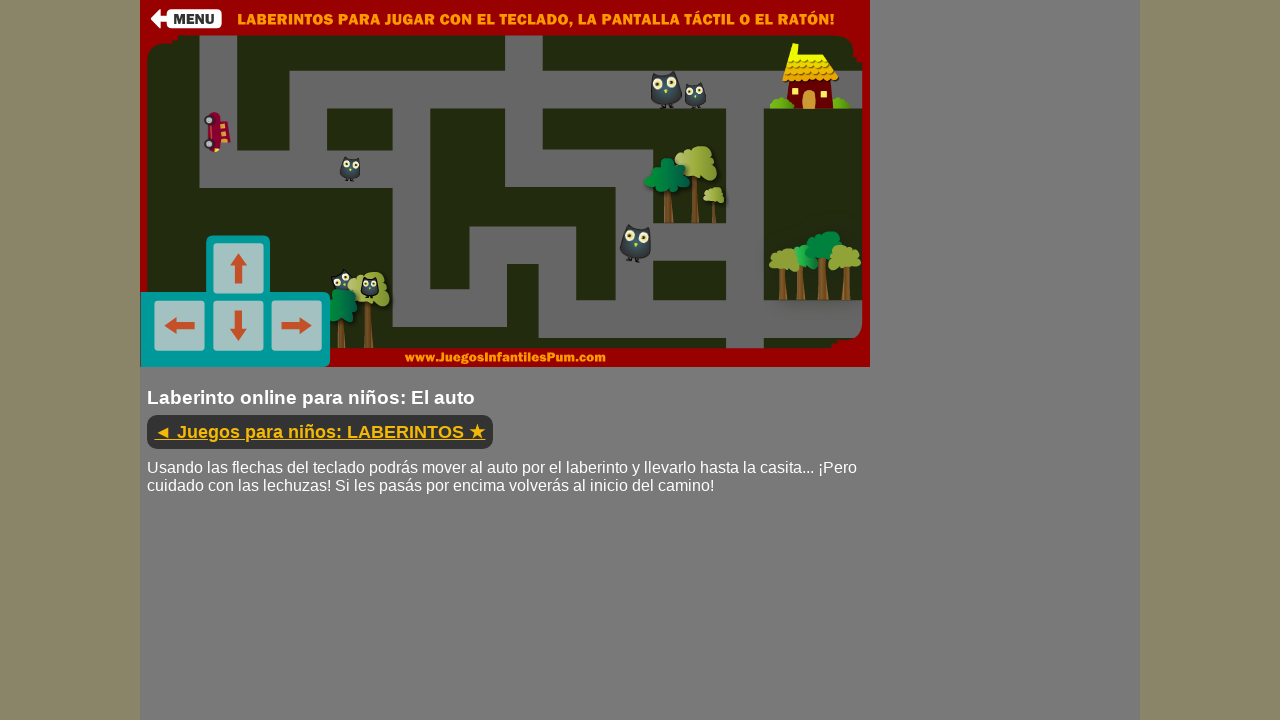

Held ArrowDown key for 300ms
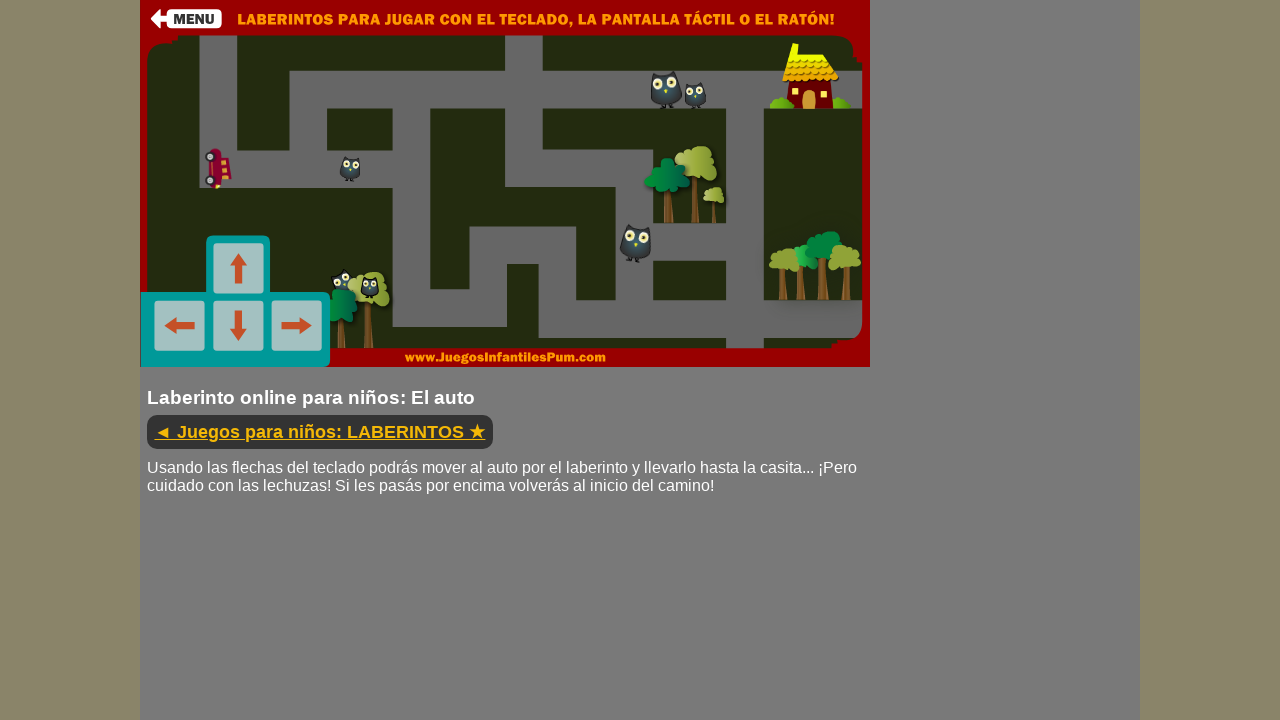

Released ArrowDown key
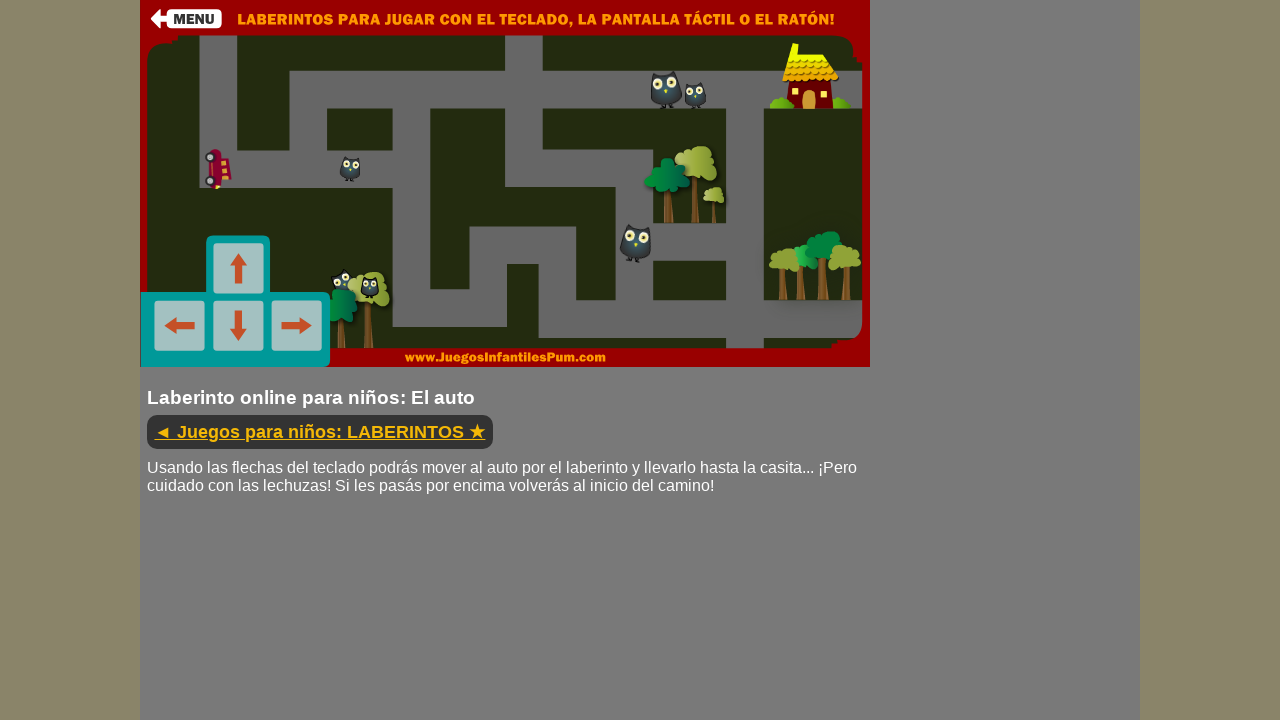

Waited 500ms before movement iteration 15
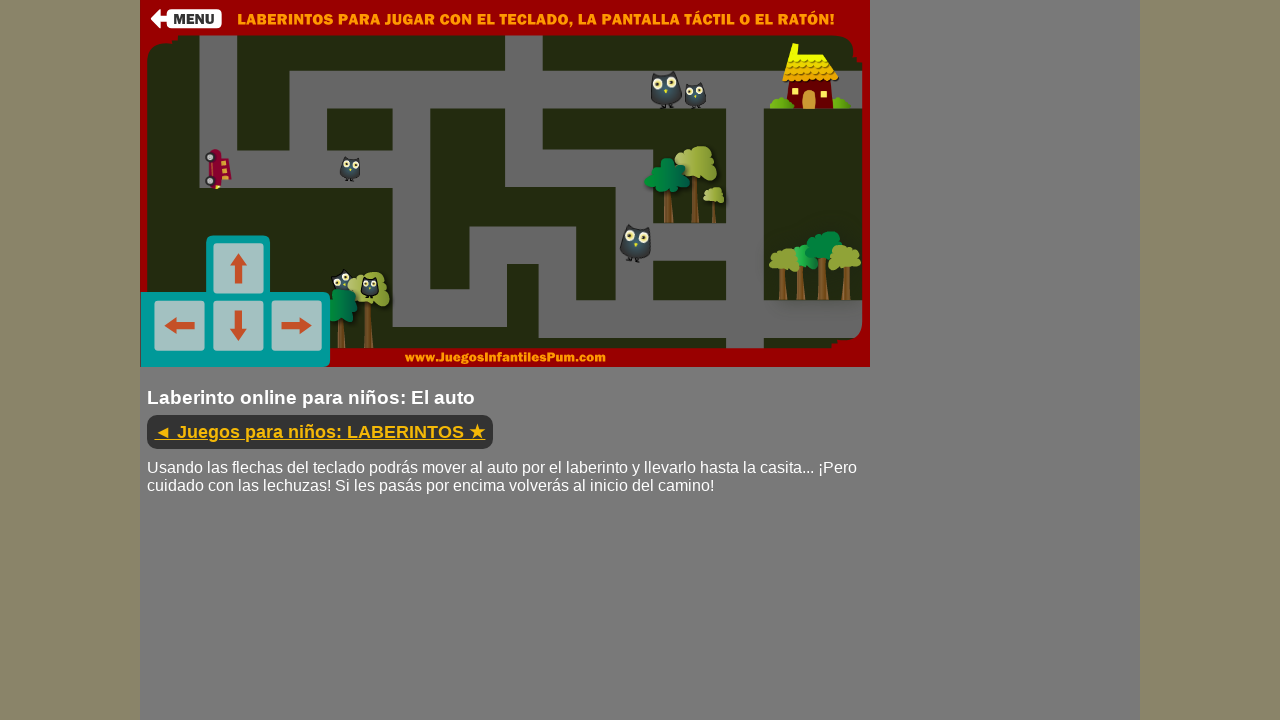

Pressed down ArrowRight key to navigate maze
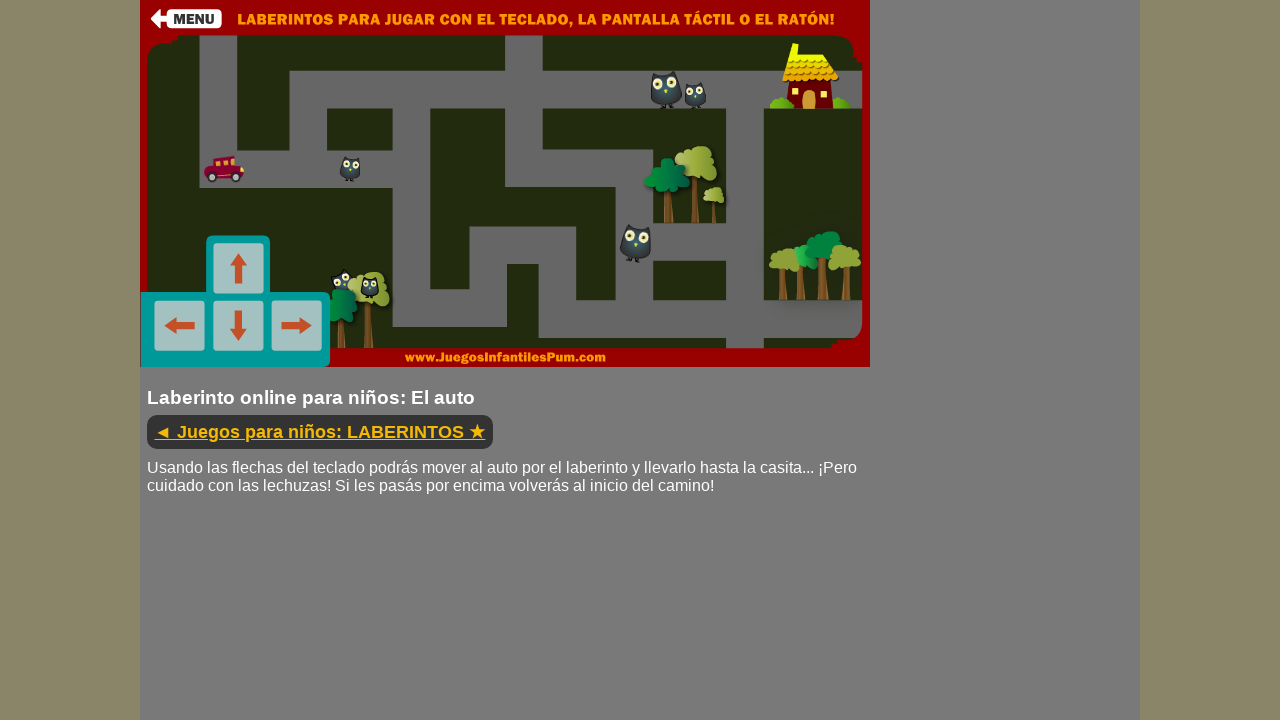

Held ArrowRight key for 300ms
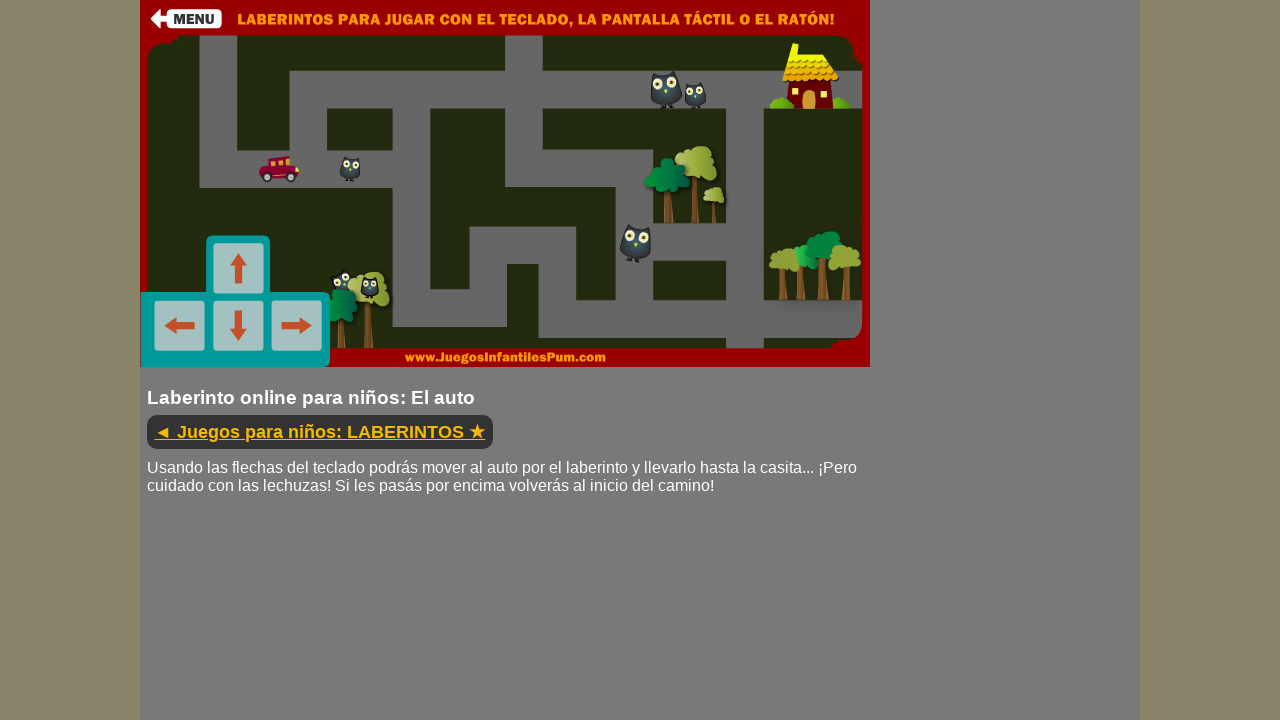

Released ArrowRight key
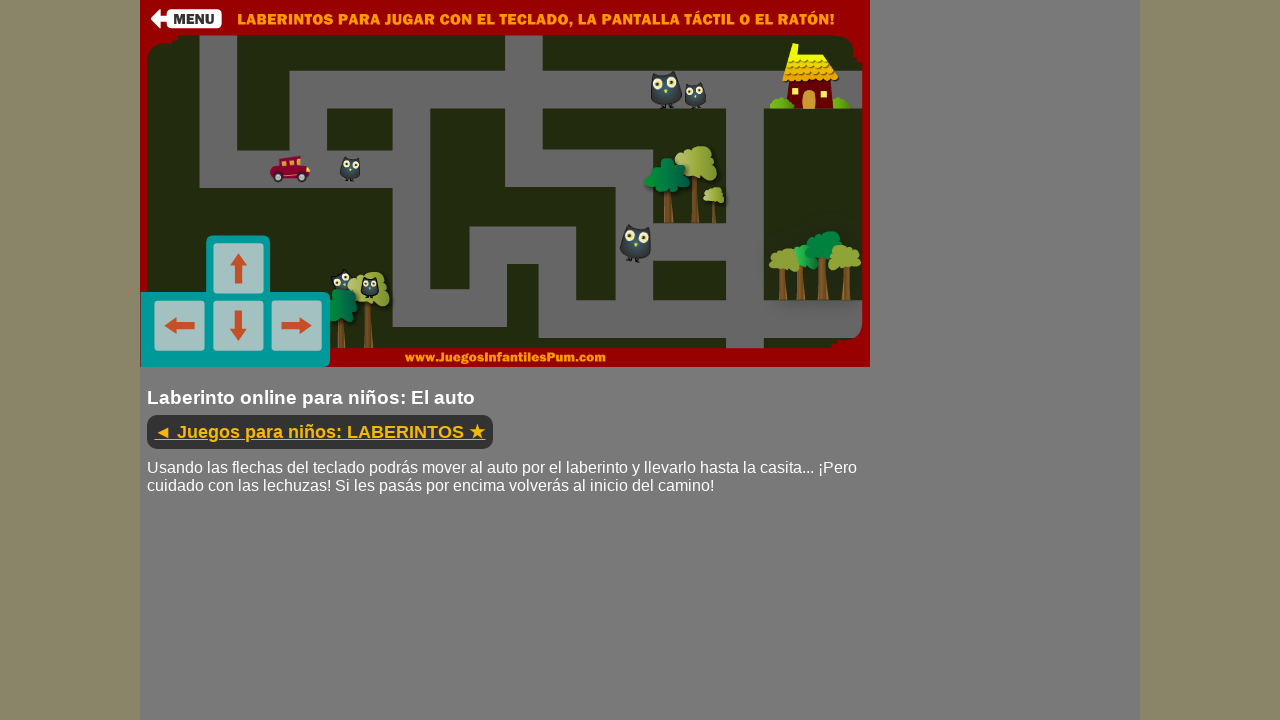

Waited 500ms before movement iteration 16
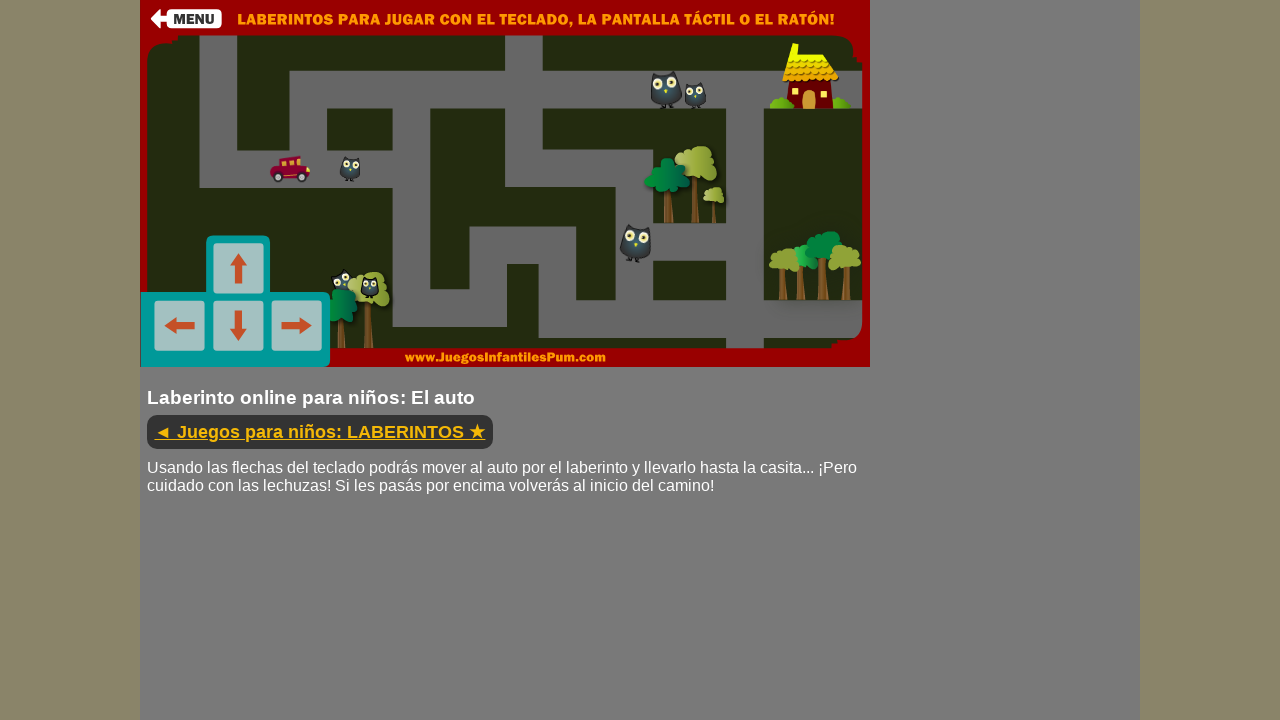

Pressed down ArrowDown key to navigate maze
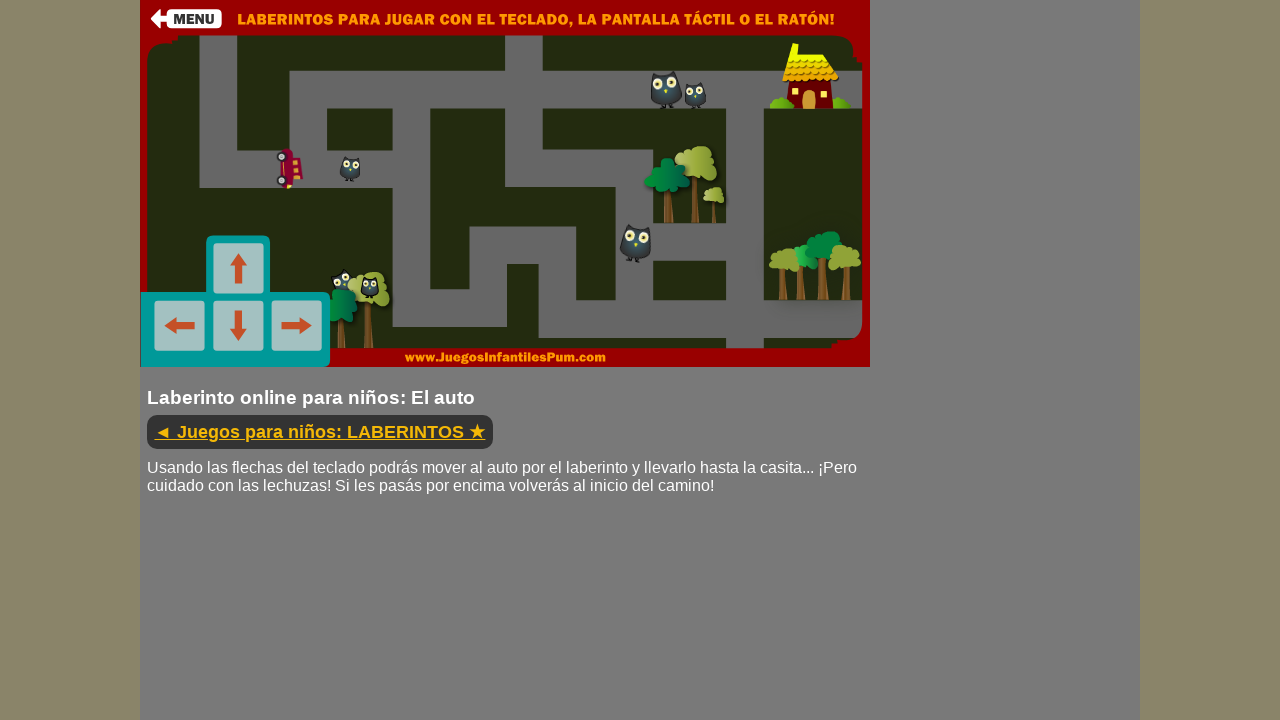

Held ArrowDown key for 300ms
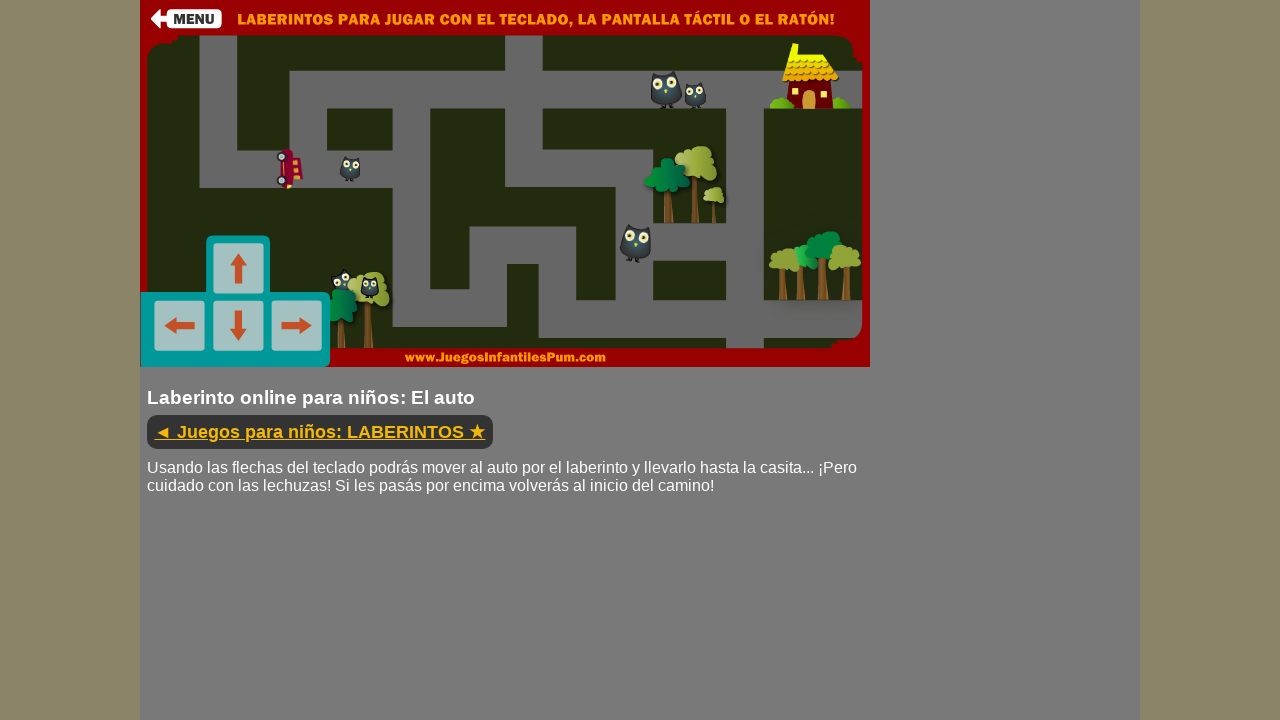

Released ArrowDown key
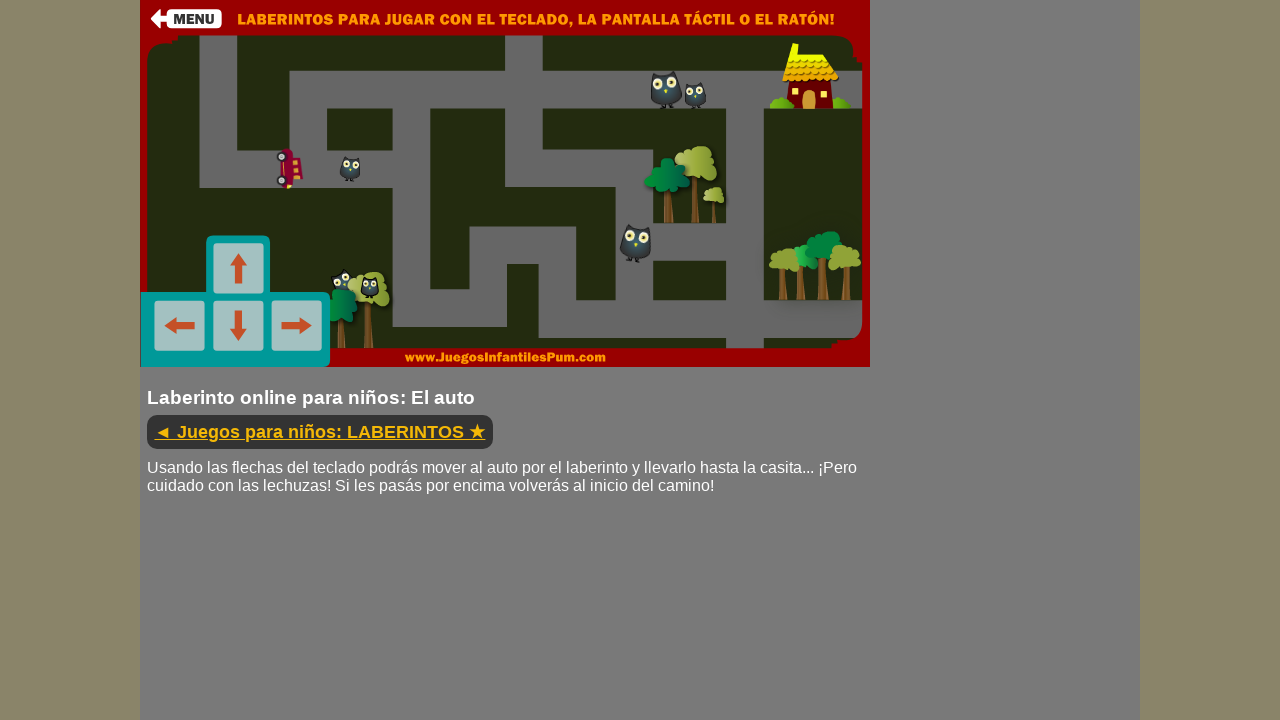

Waited 500ms before movement iteration 17
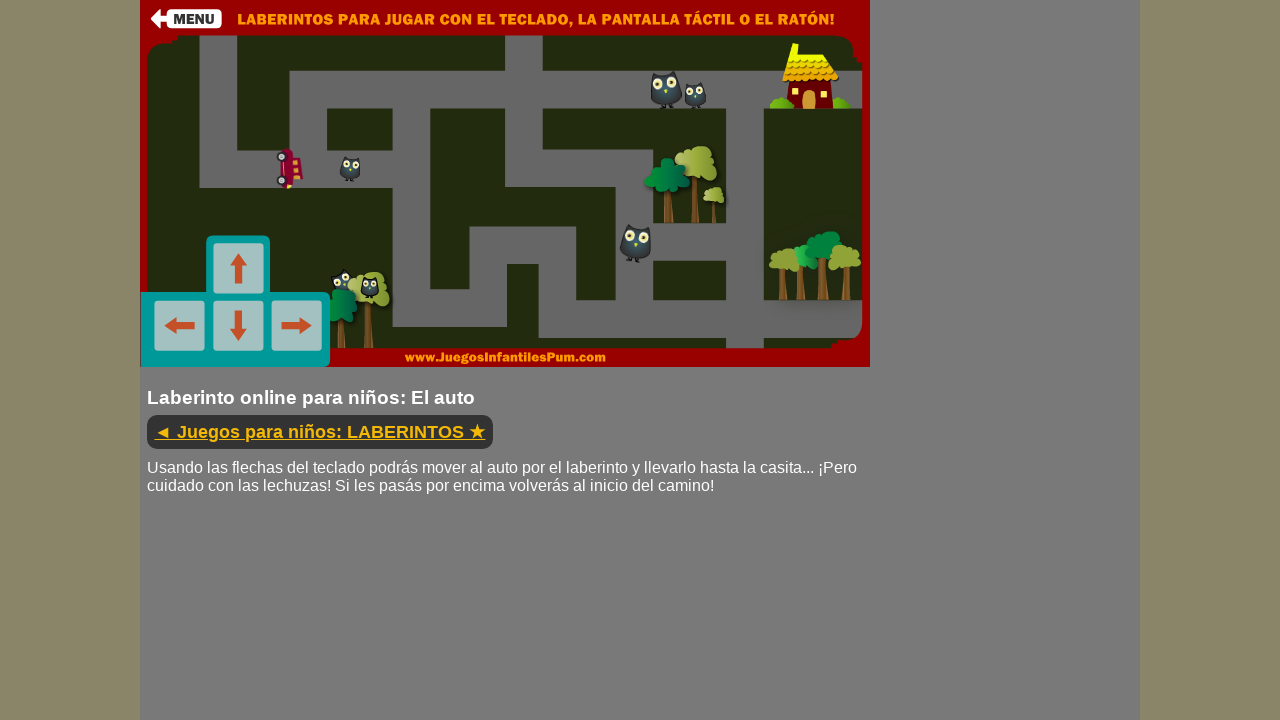

Pressed down ArrowLeft key to navigate maze
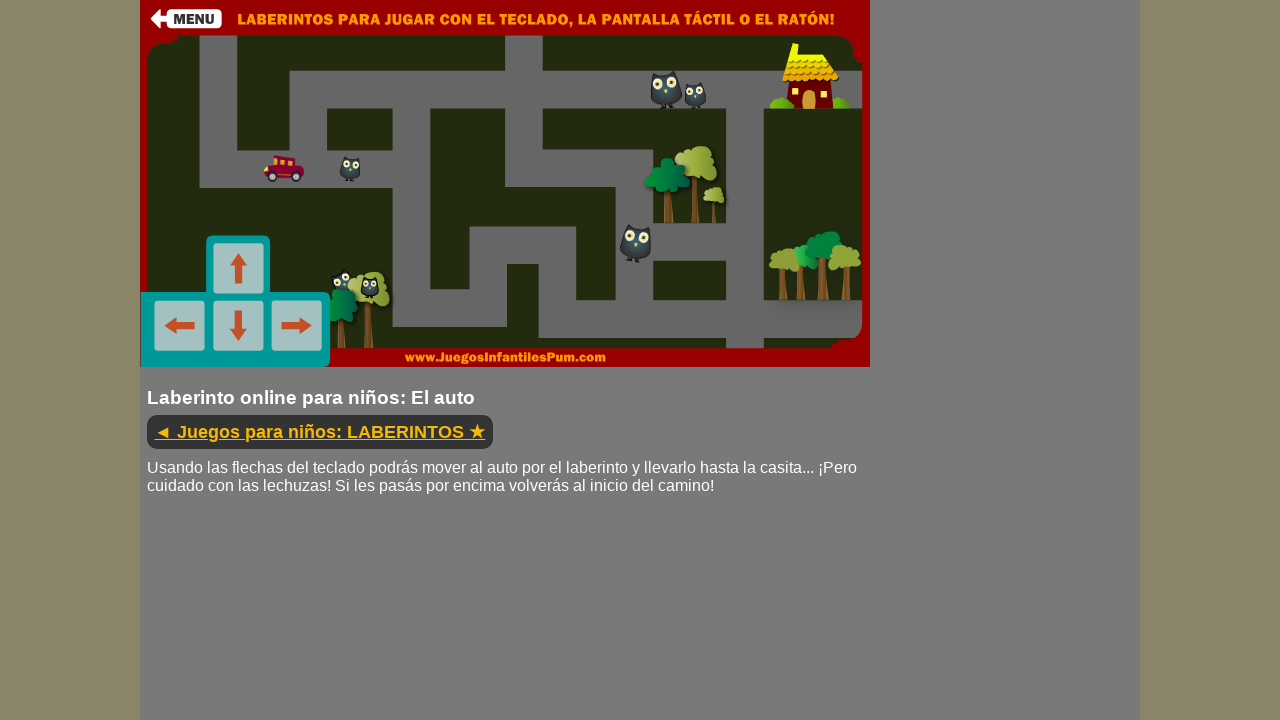

Held ArrowLeft key for 300ms
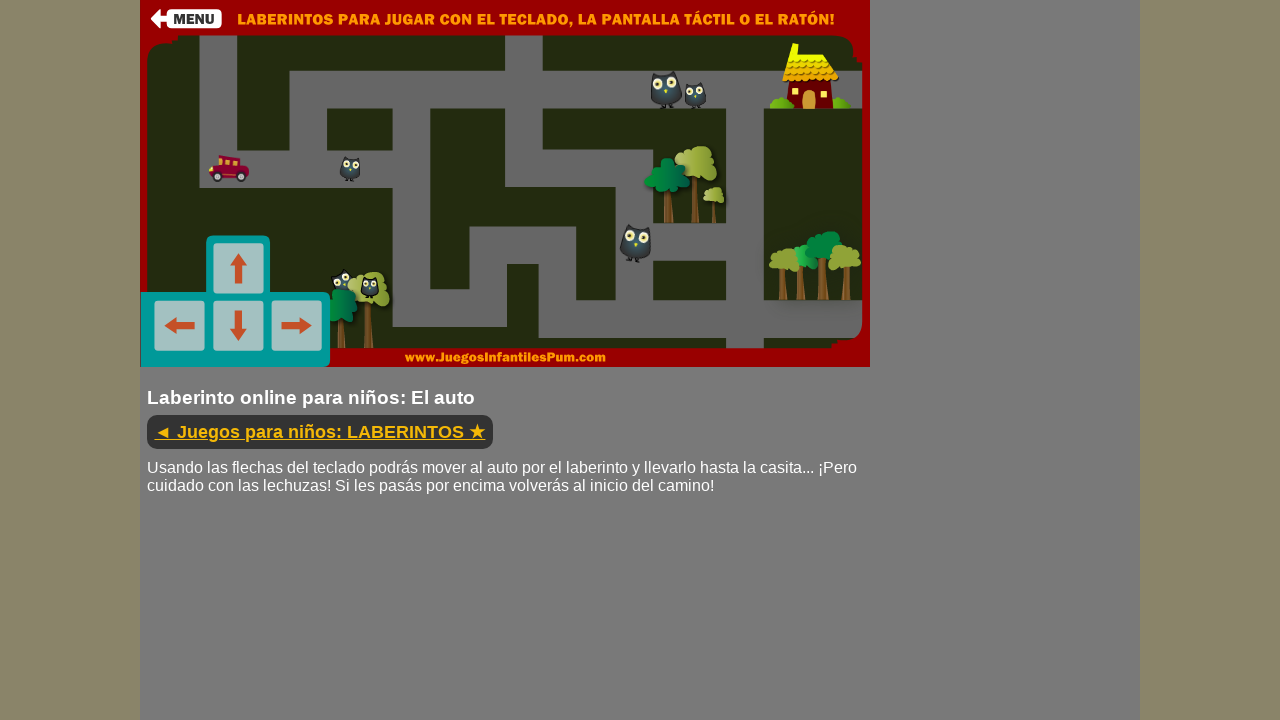

Released ArrowLeft key
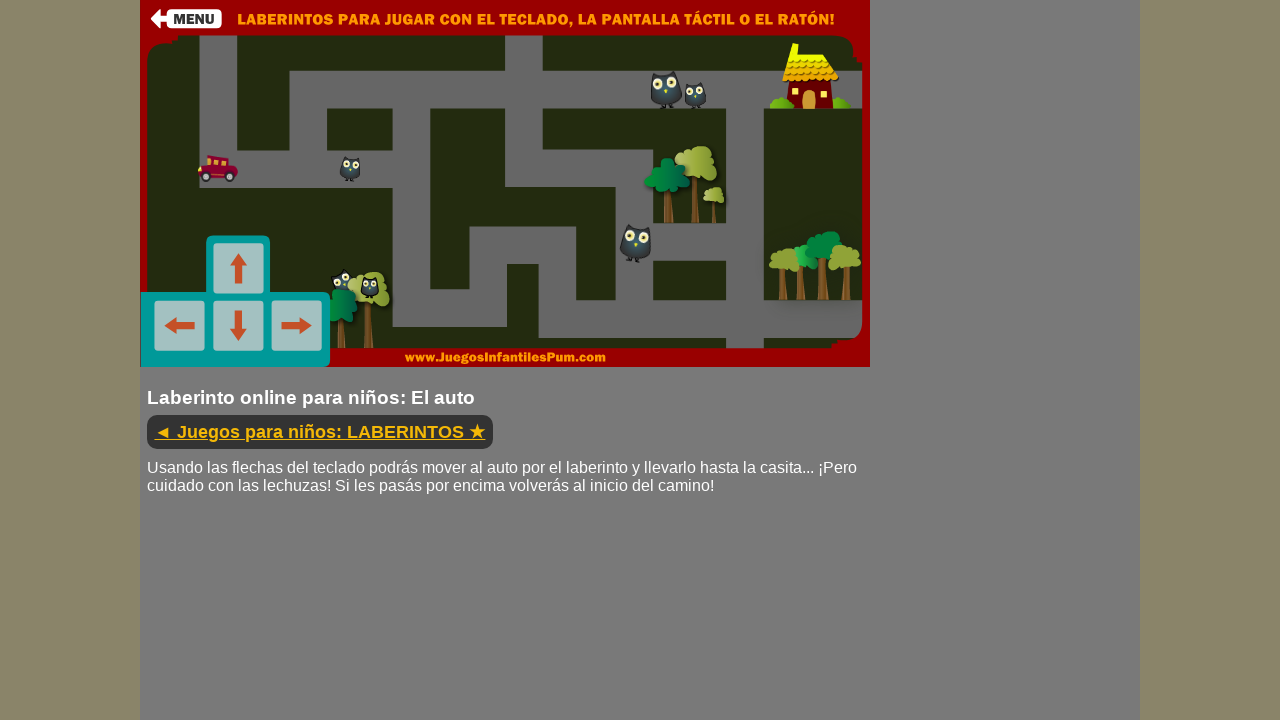

Waited 500ms before movement iteration 18
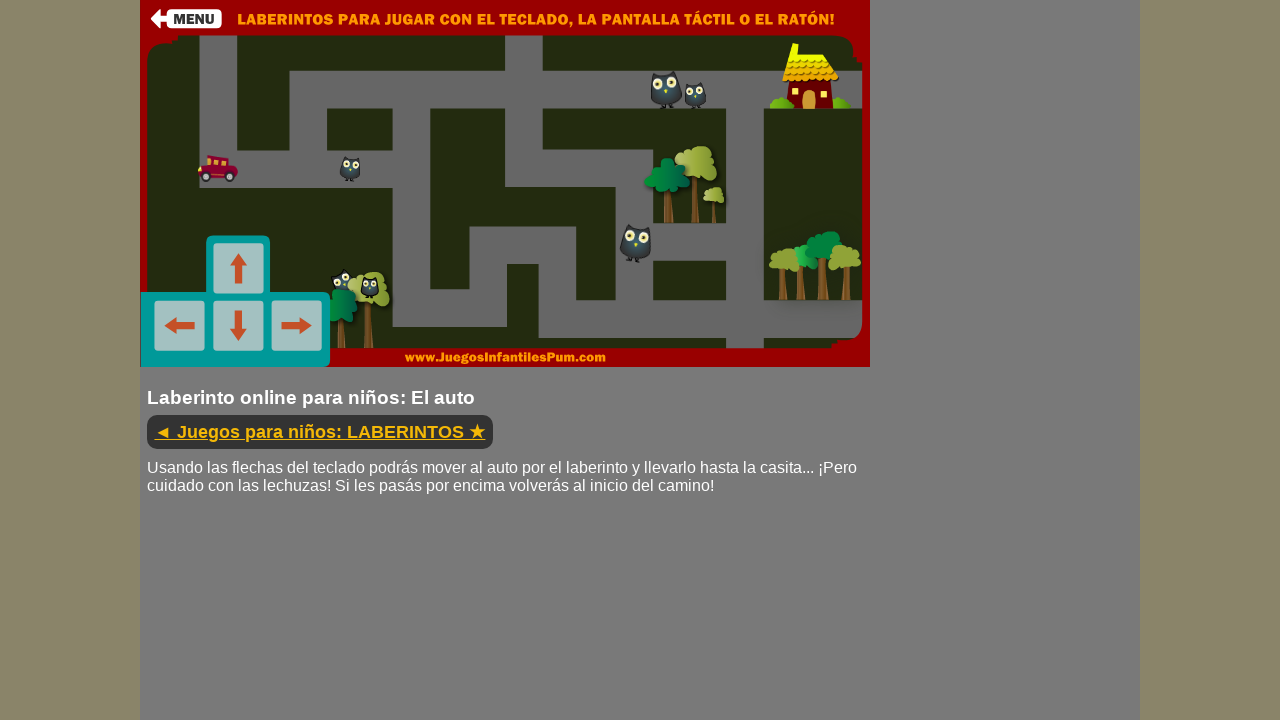

Pressed down ArrowUp key to navigate maze
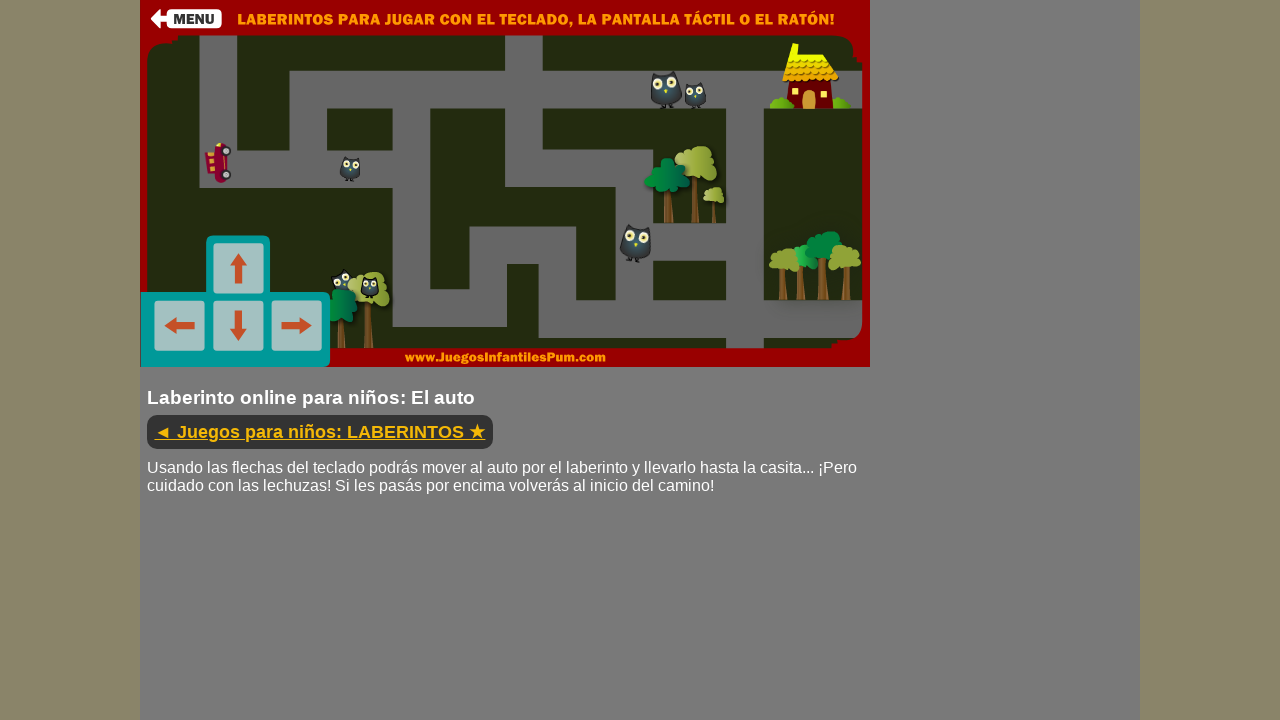

Held ArrowUp key for 300ms
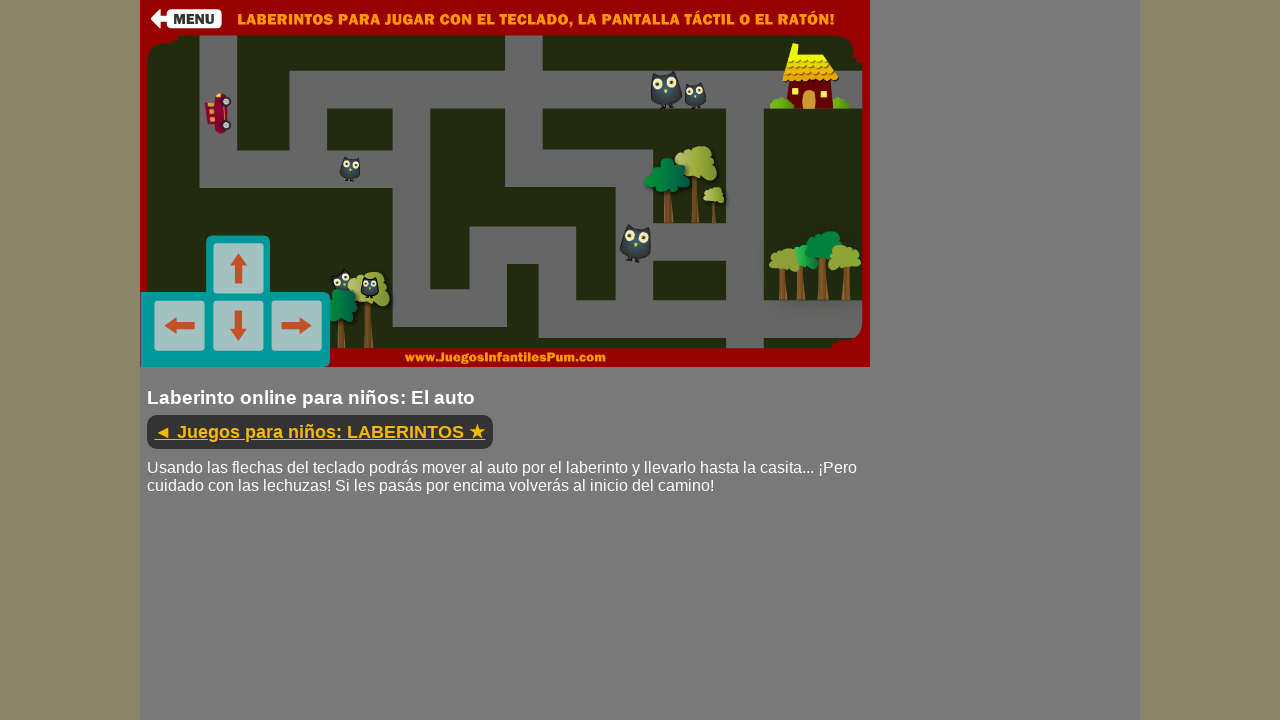

Released ArrowUp key
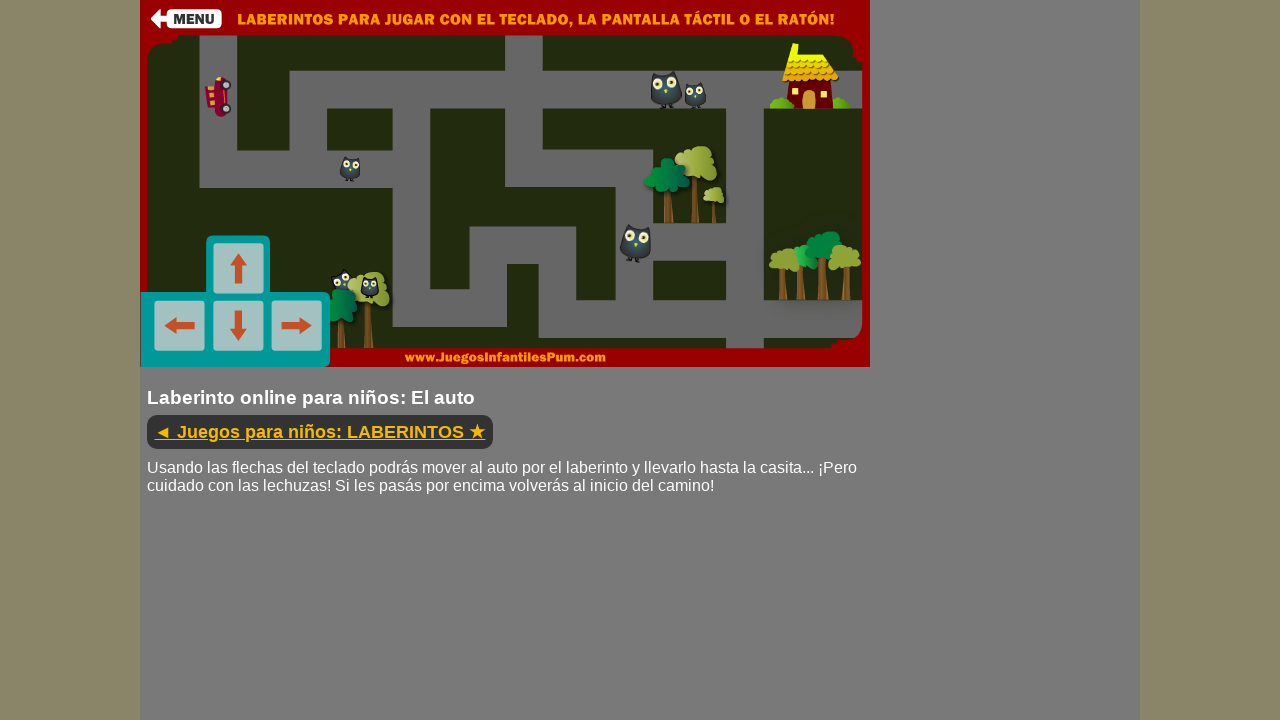

Waited 500ms before movement iteration 19
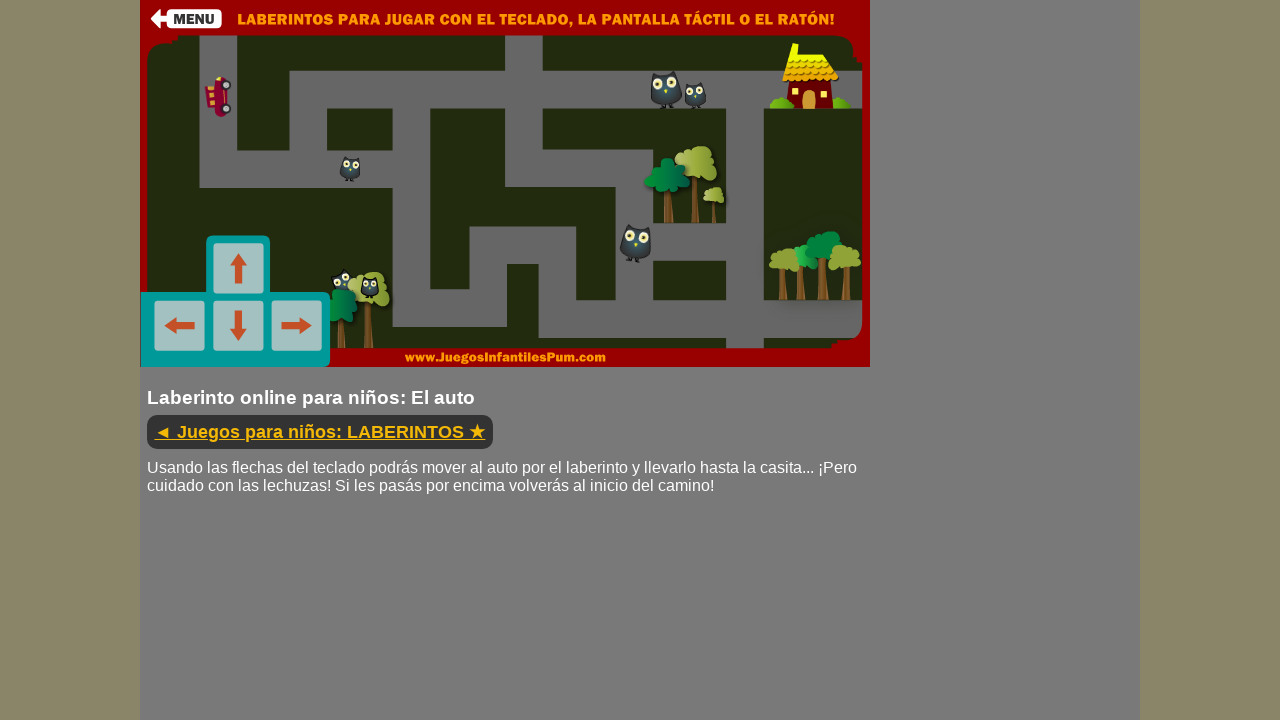

Pressed down ArrowRight key to navigate maze
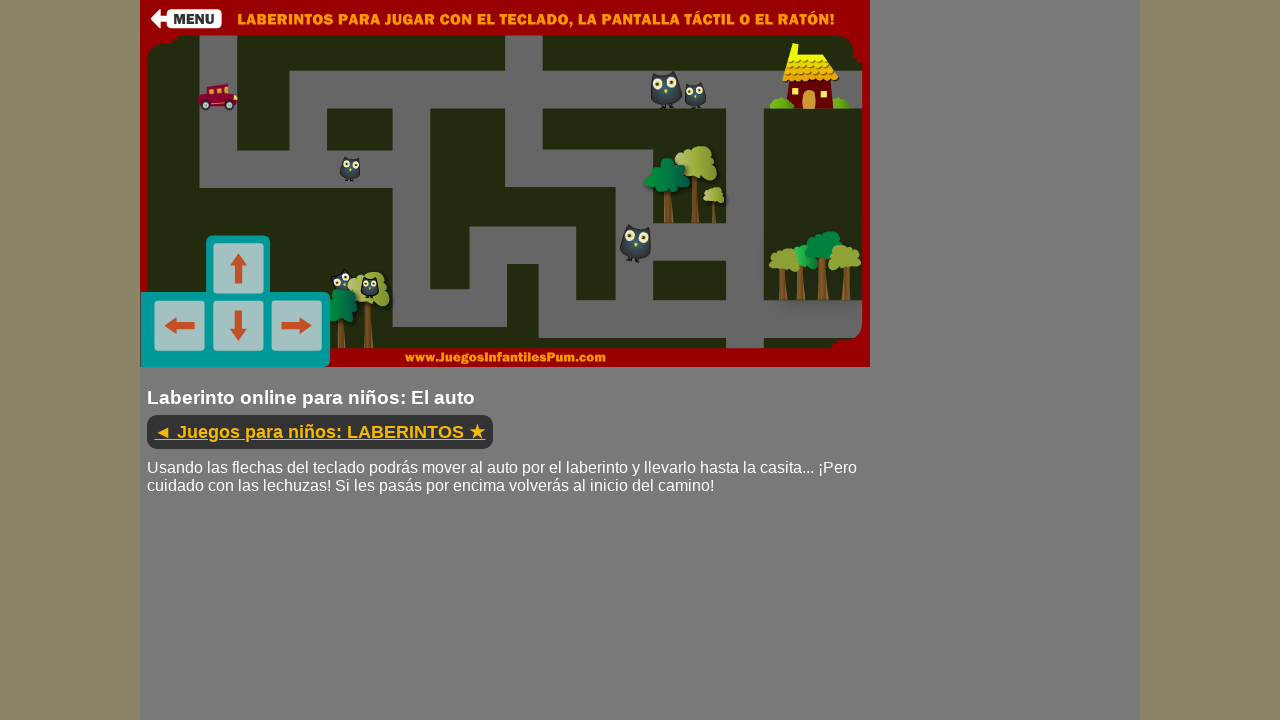

Held ArrowRight key for 300ms
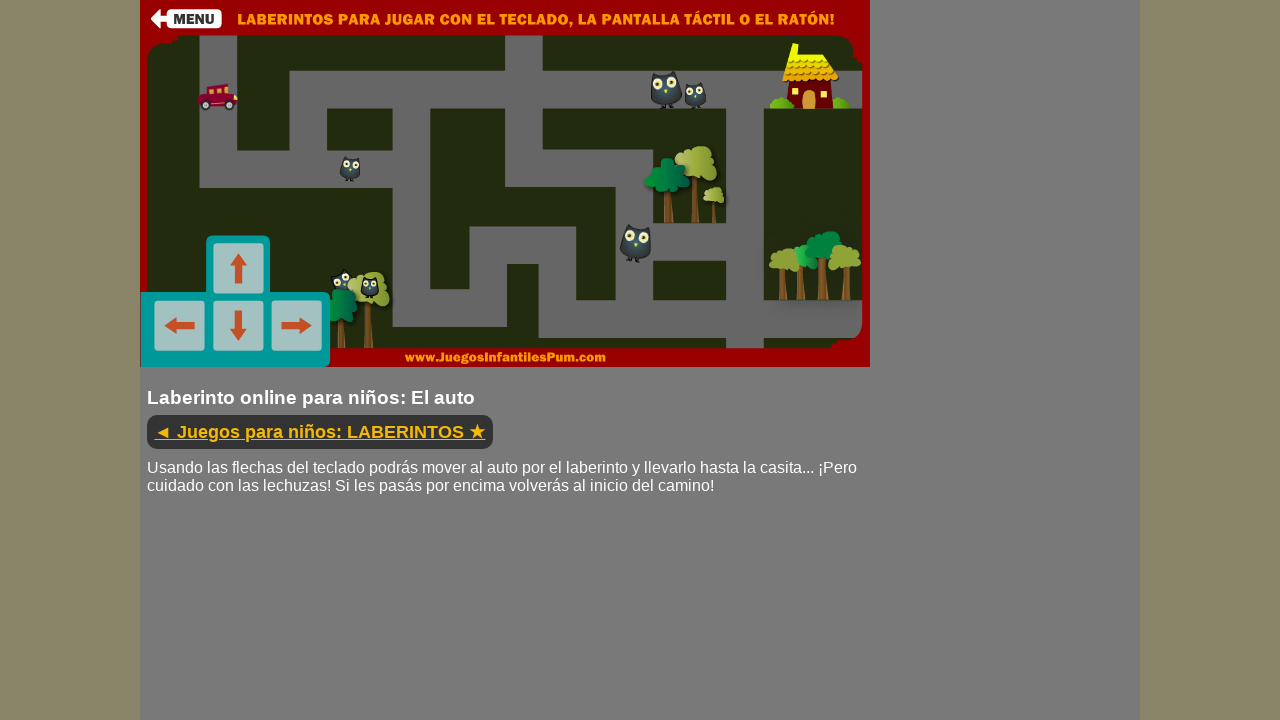

Released ArrowRight key
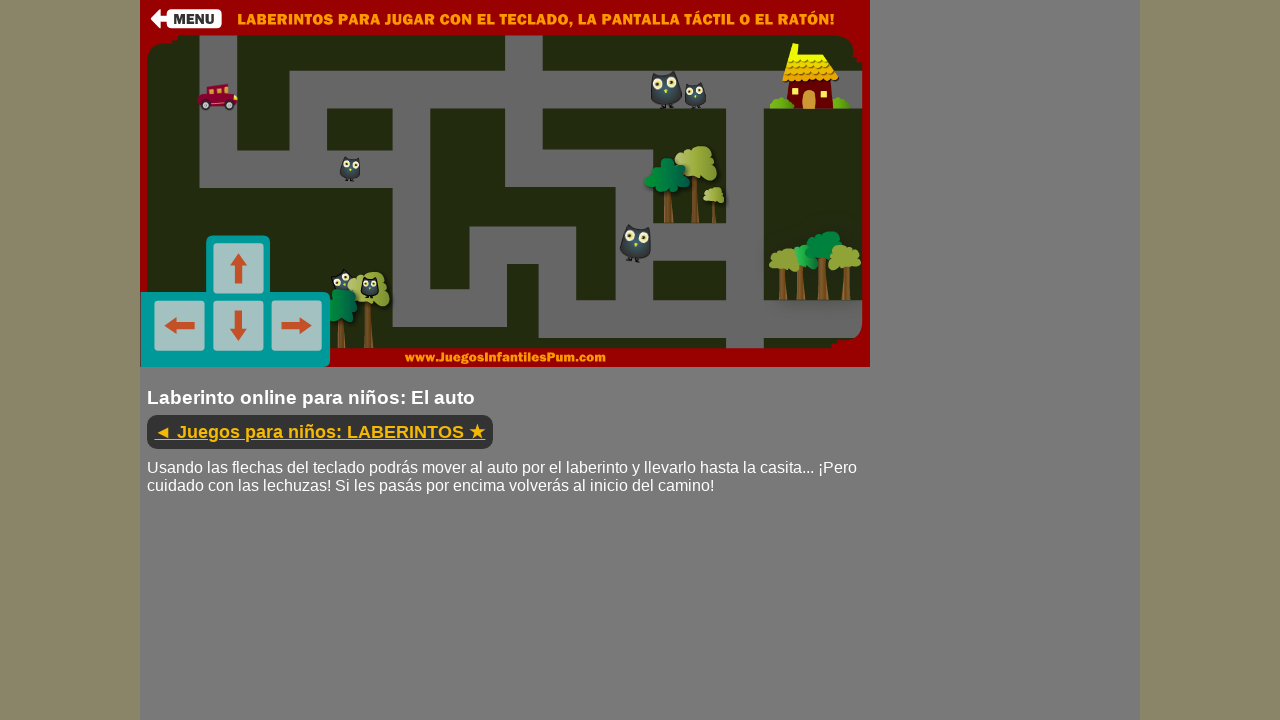

Waited 500ms before movement iteration 20
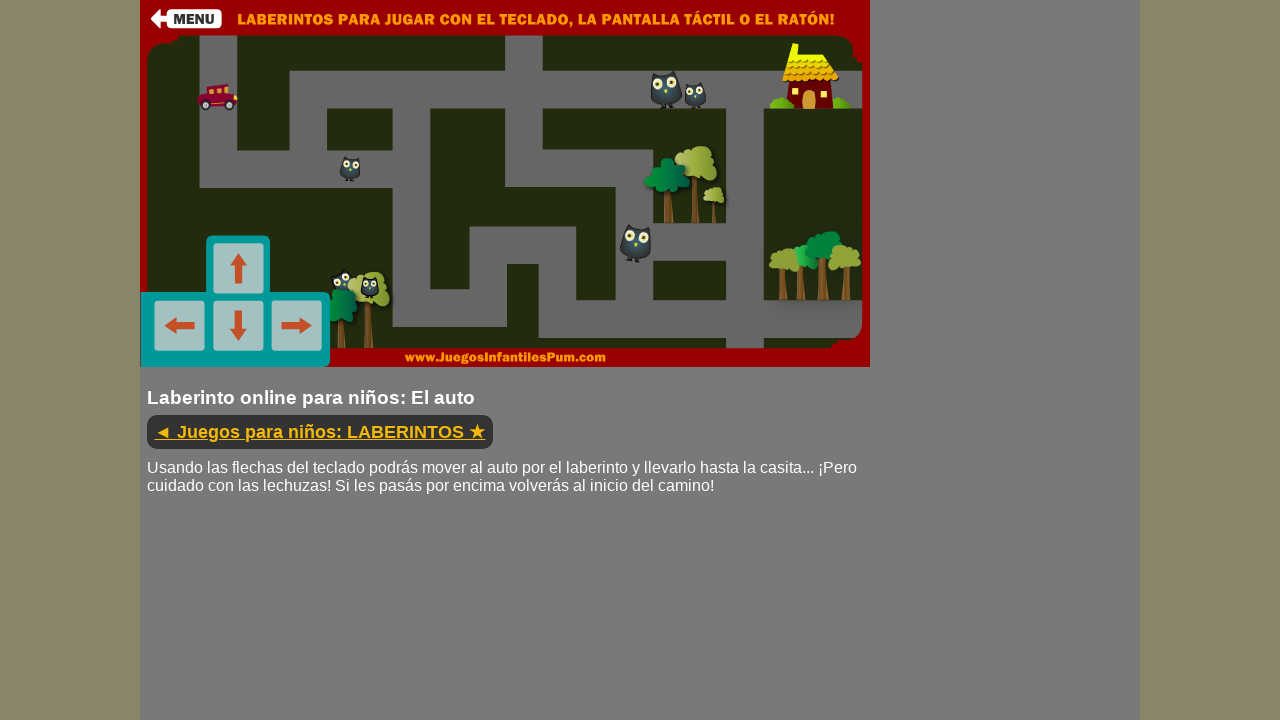

Pressed down ArrowRight key to navigate maze
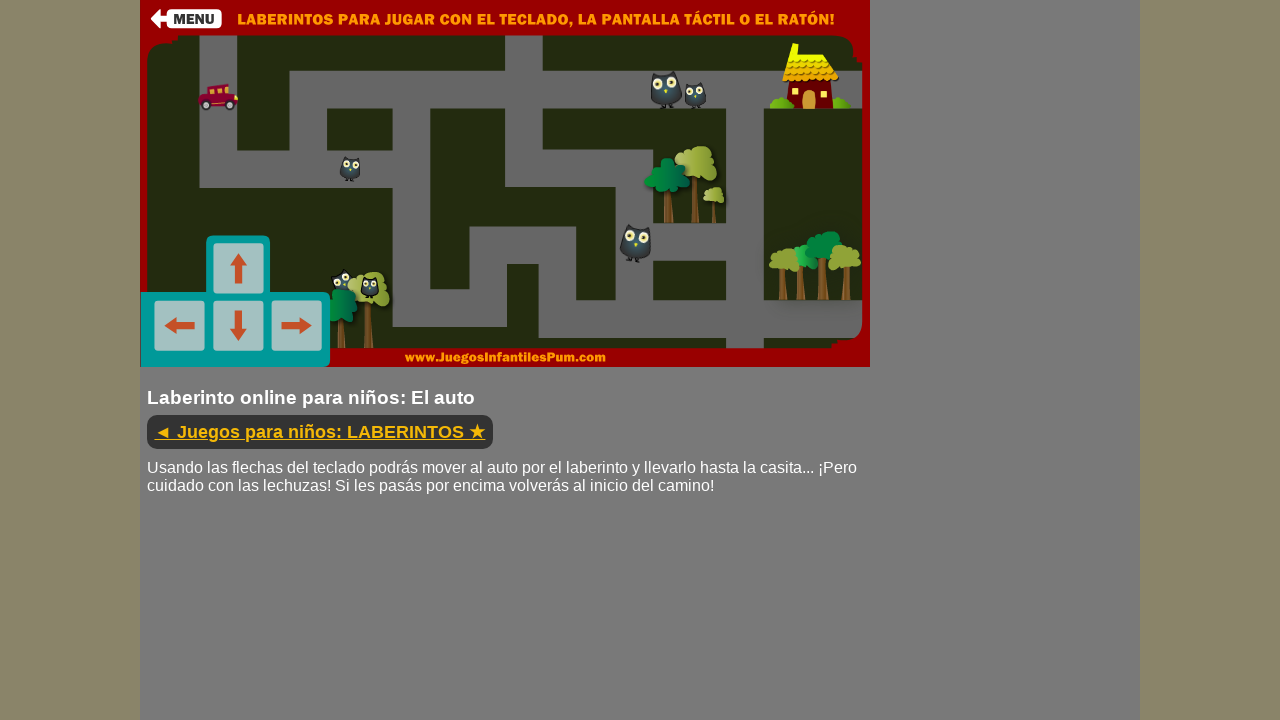

Held ArrowRight key for 300ms
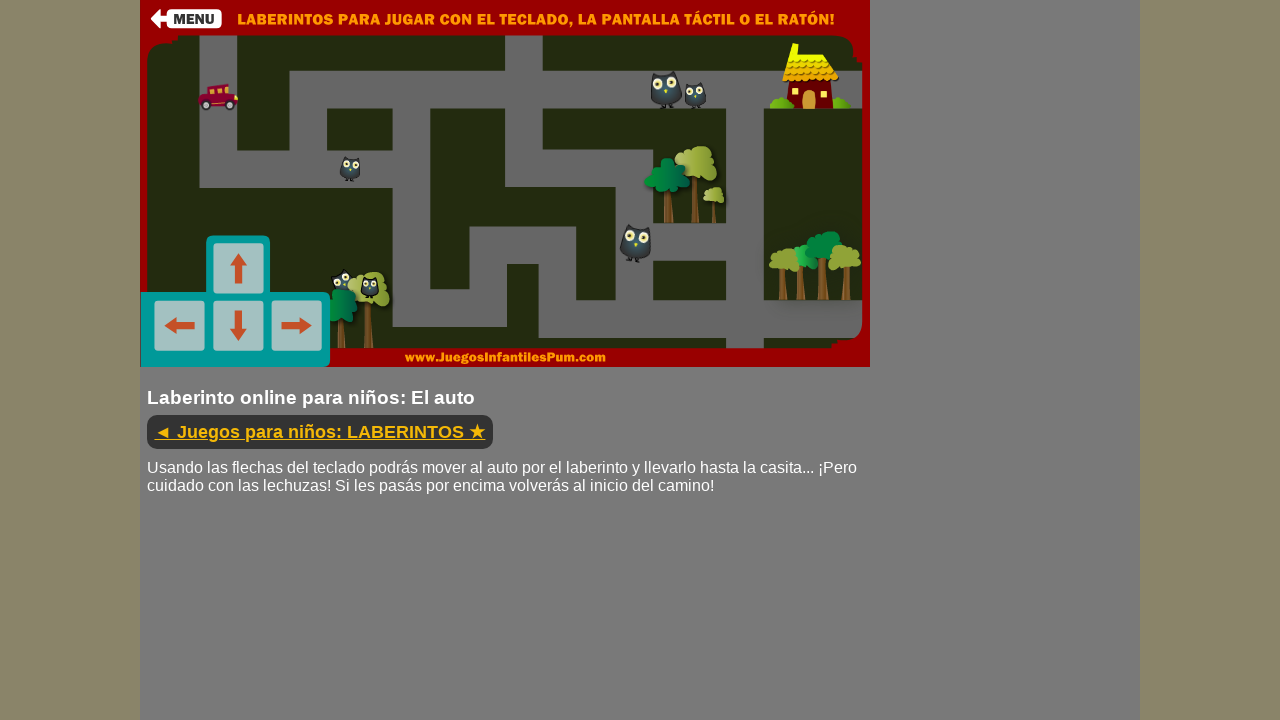

Released ArrowRight key
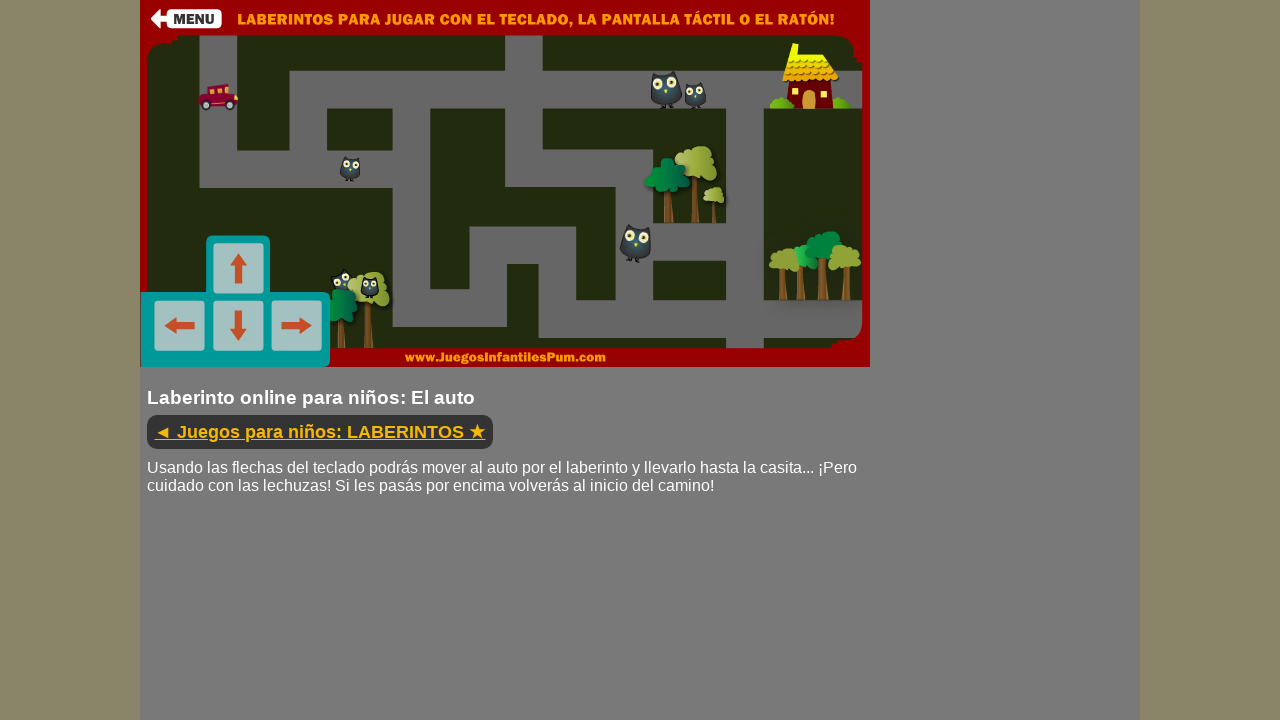

Waited 500ms before movement iteration 21
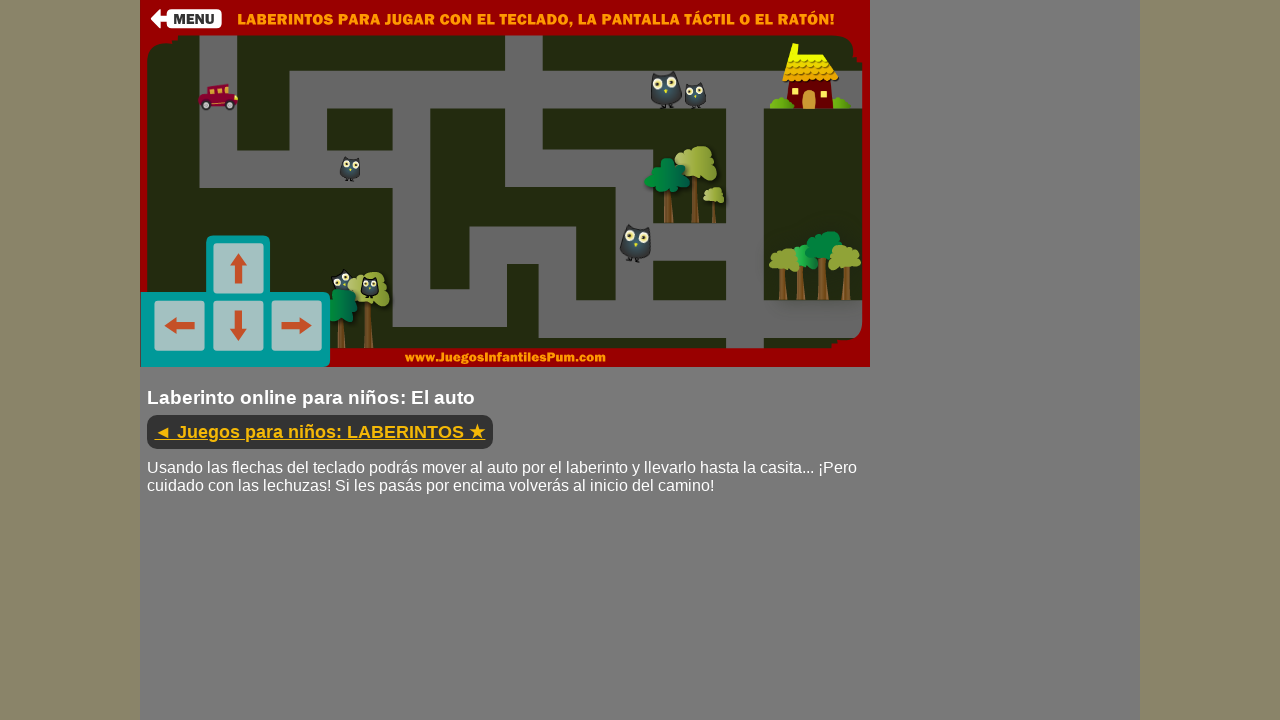

Pressed down ArrowDown key to navigate maze
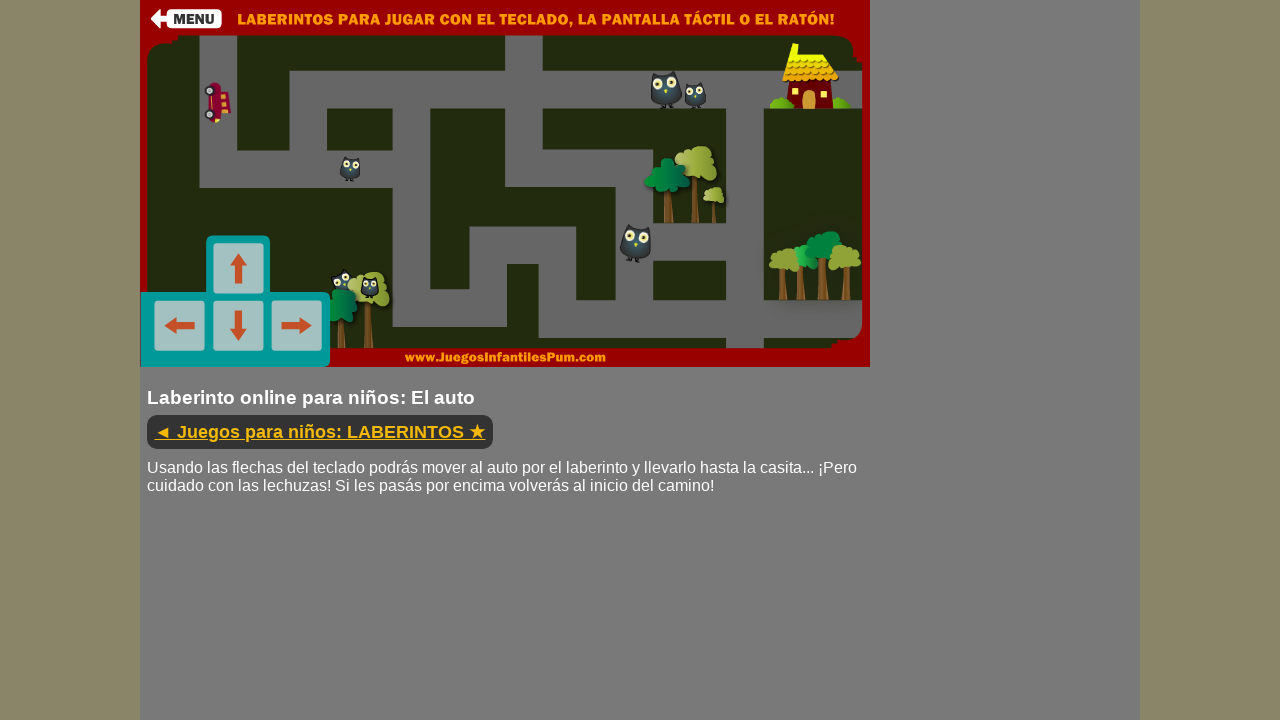

Held ArrowDown key for 300ms
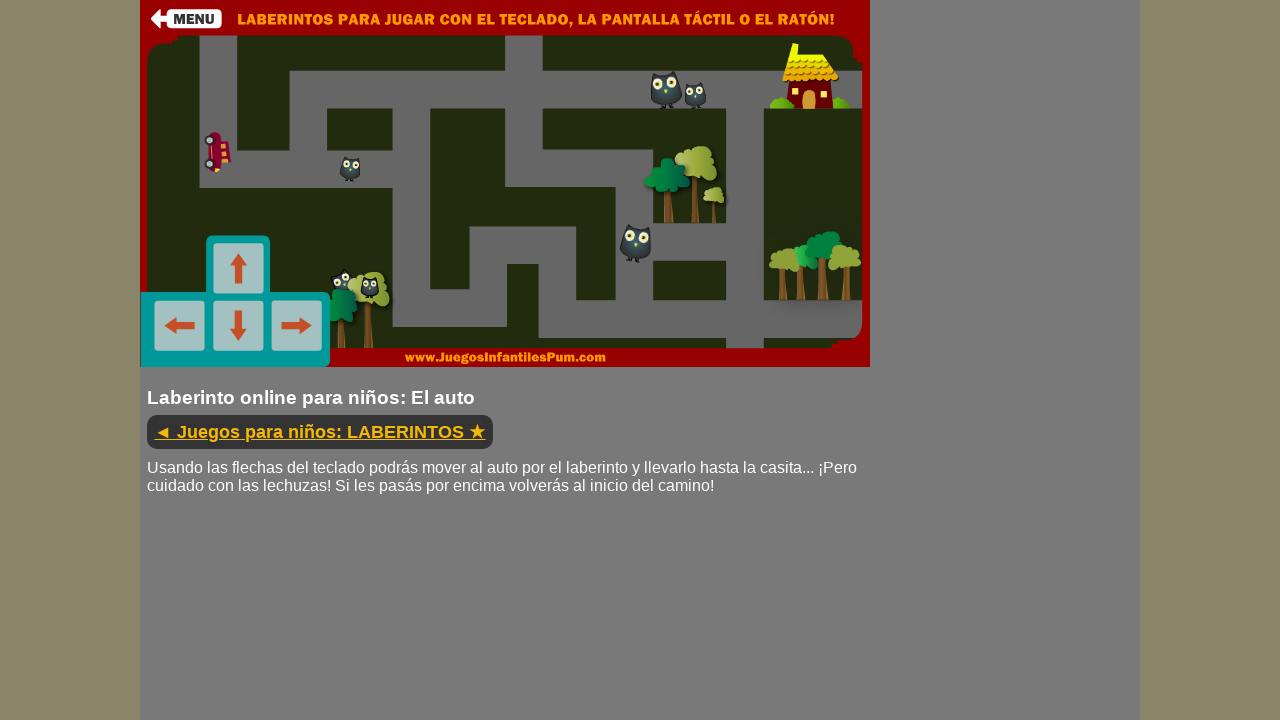

Released ArrowDown key
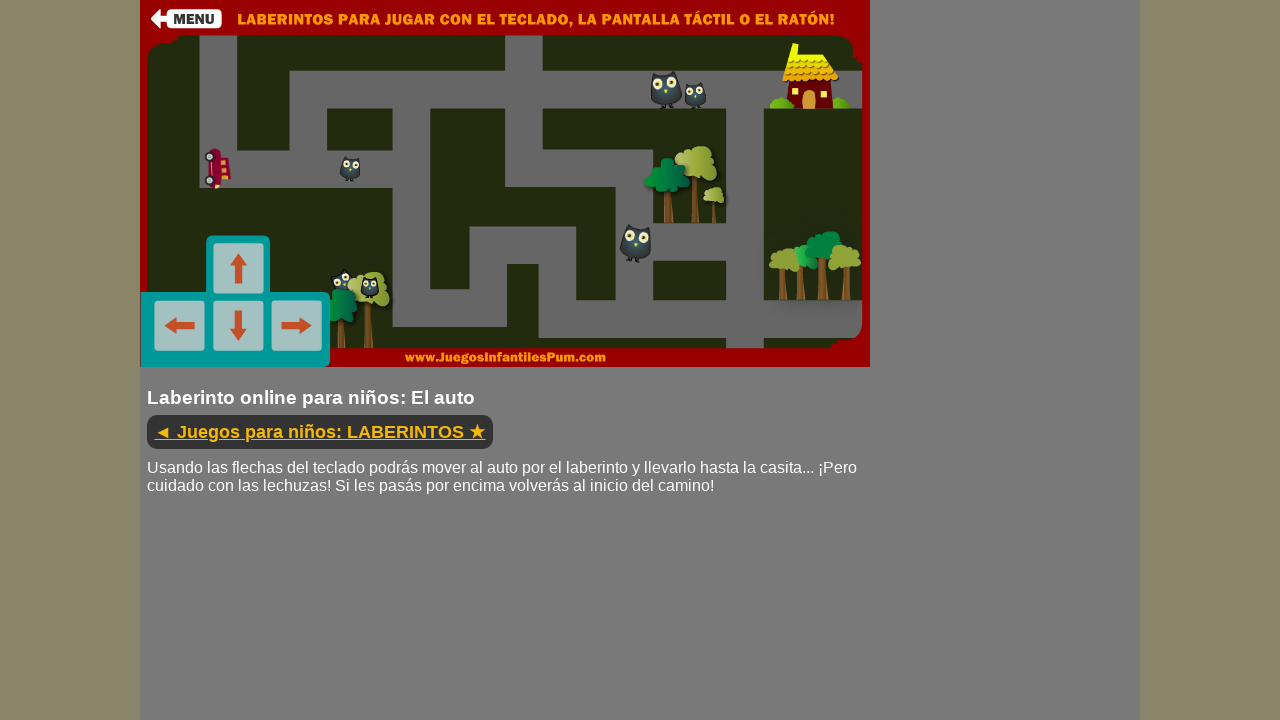

Waited 500ms before movement iteration 22
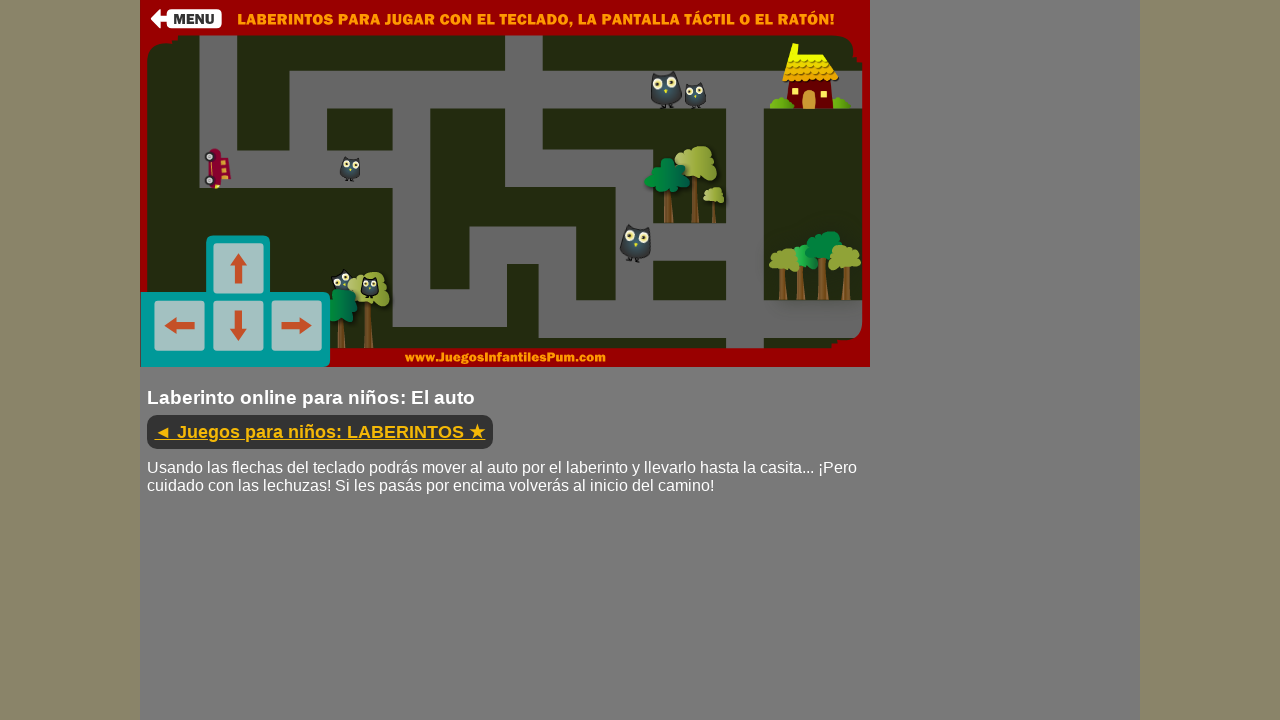

Pressed down ArrowRight key to navigate maze
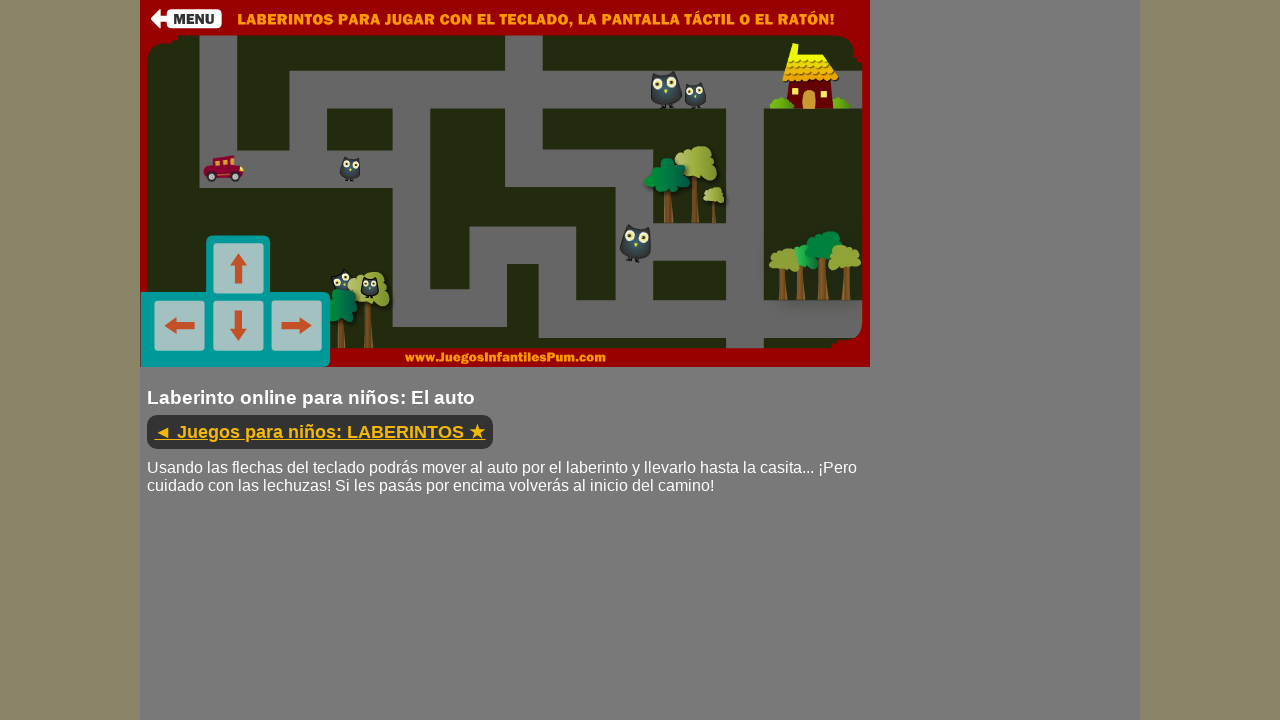

Held ArrowRight key for 300ms
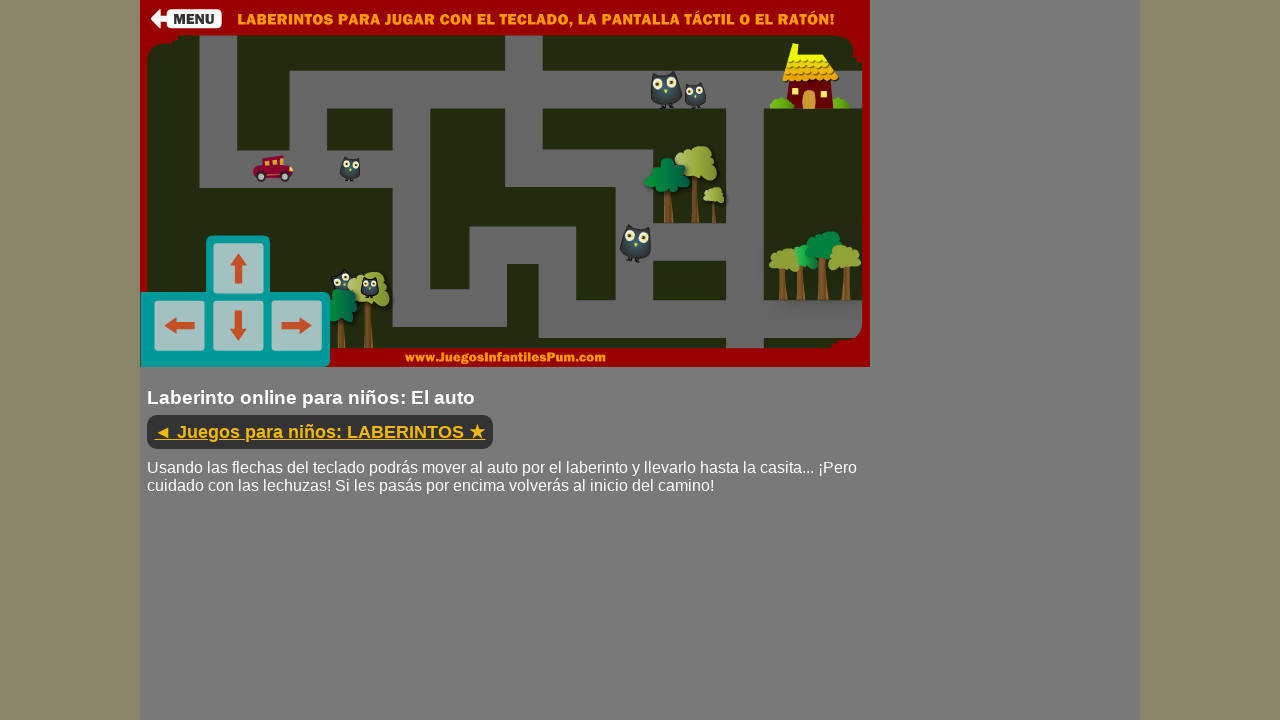

Released ArrowRight key
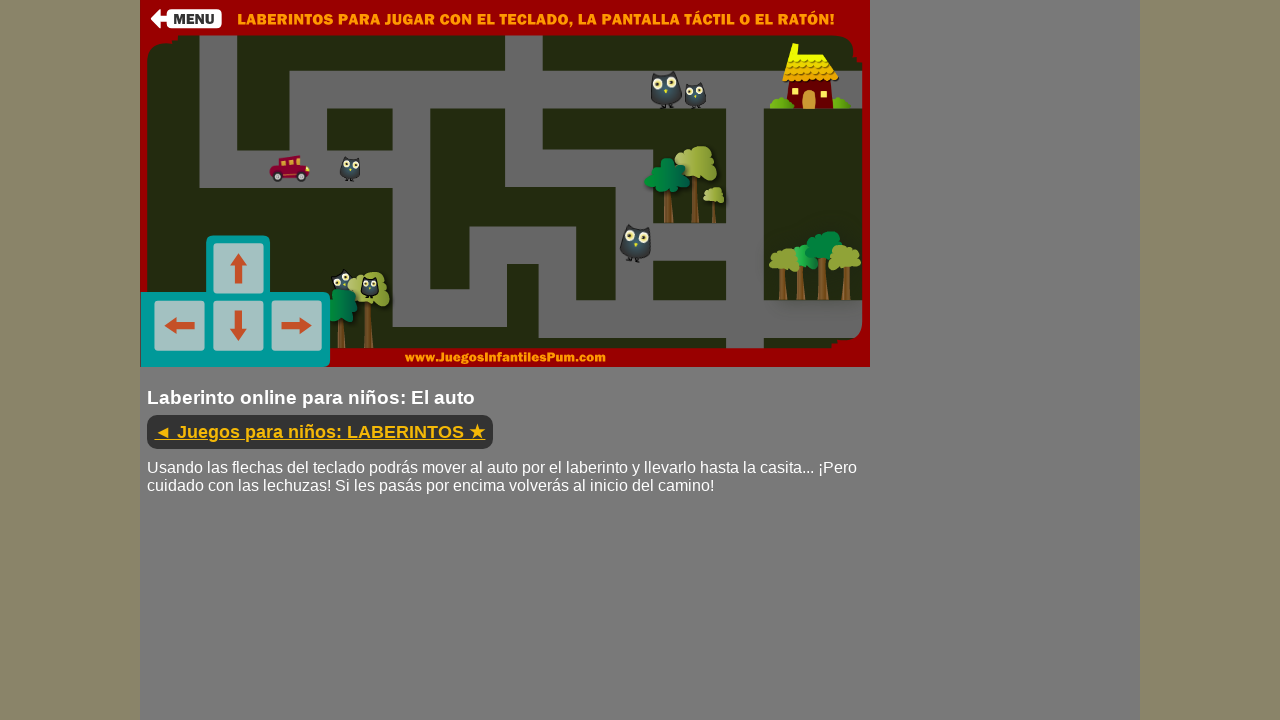

Waited 500ms before movement iteration 23
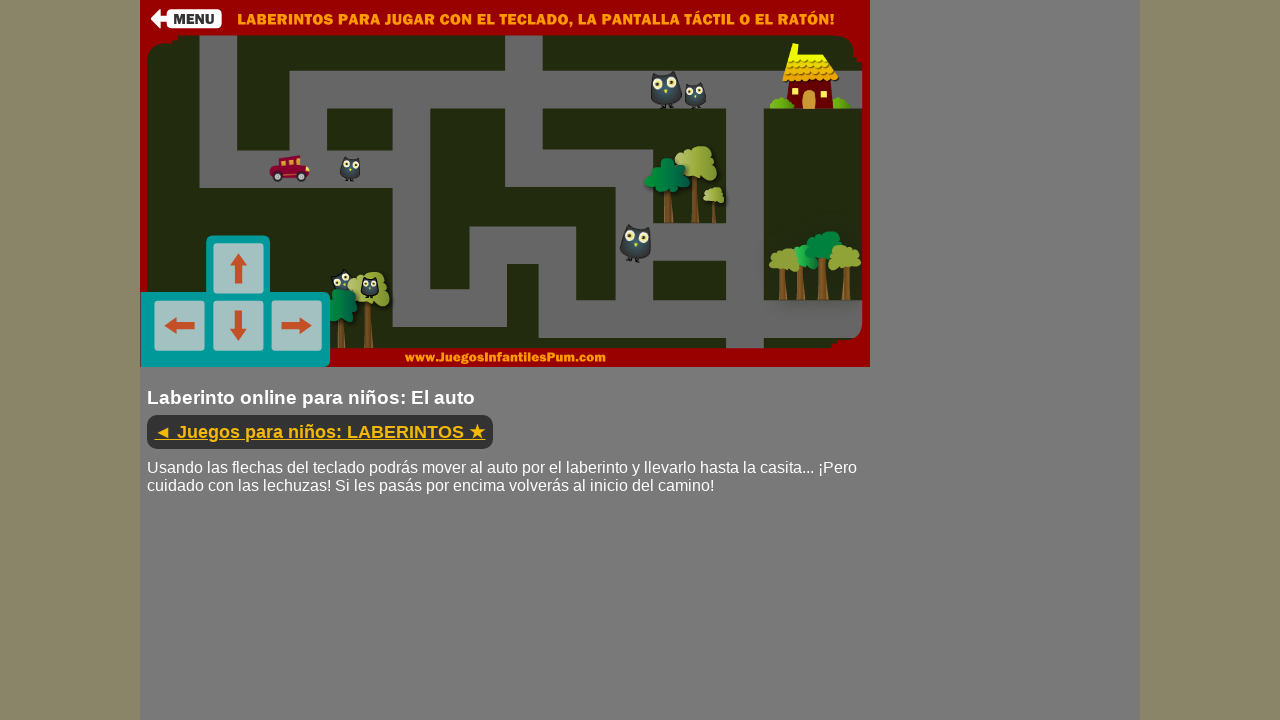

Pressed down ArrowLeft key to navigate maze
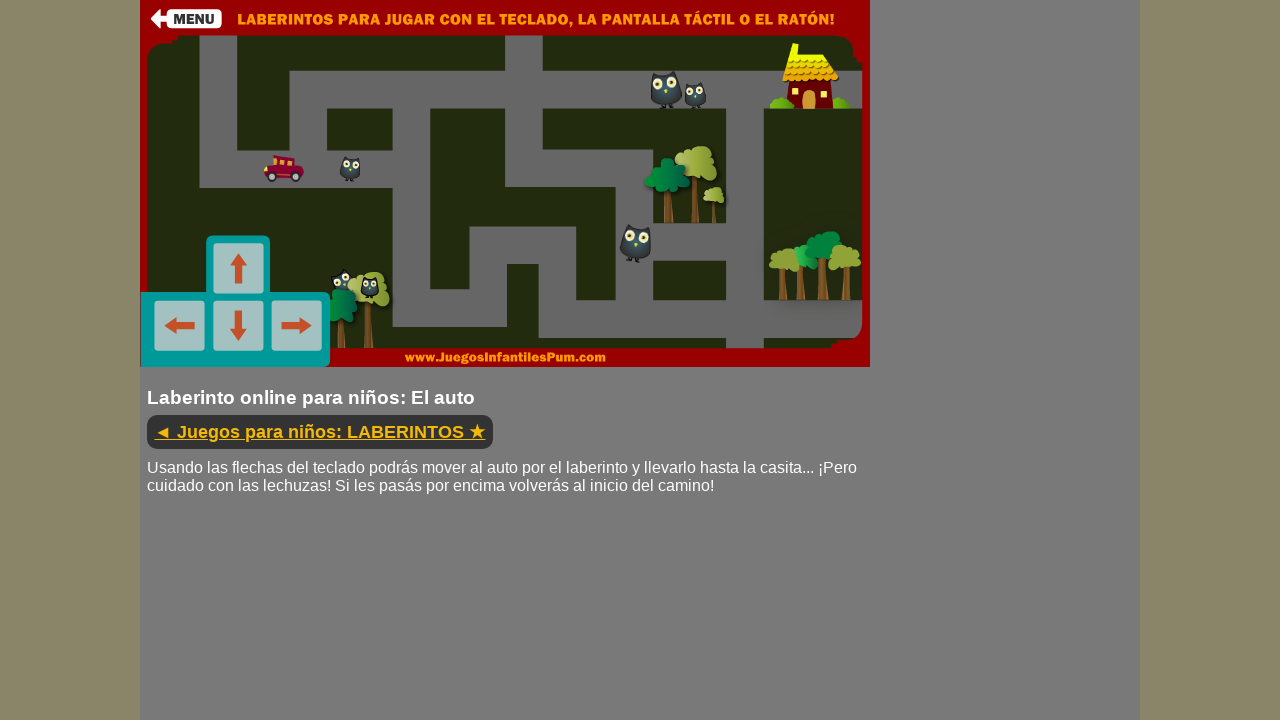

Held ArrowLeft key for 300ms
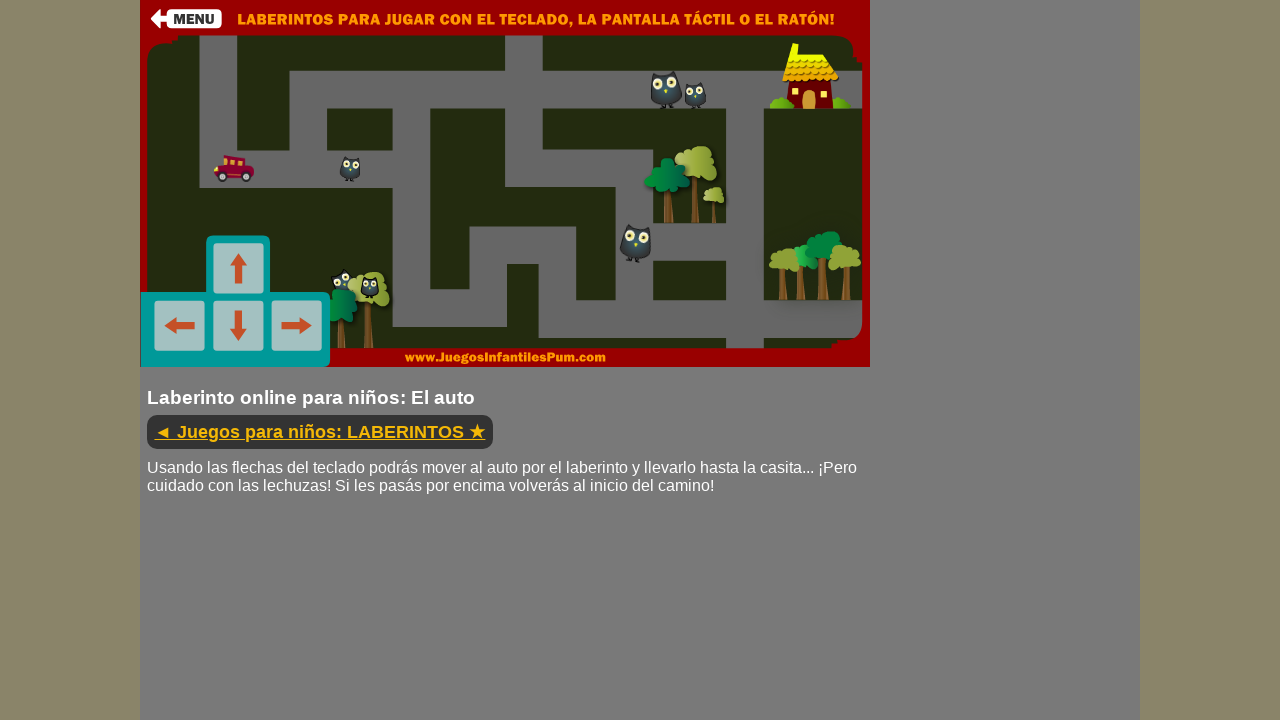

Released ArrowLeft key
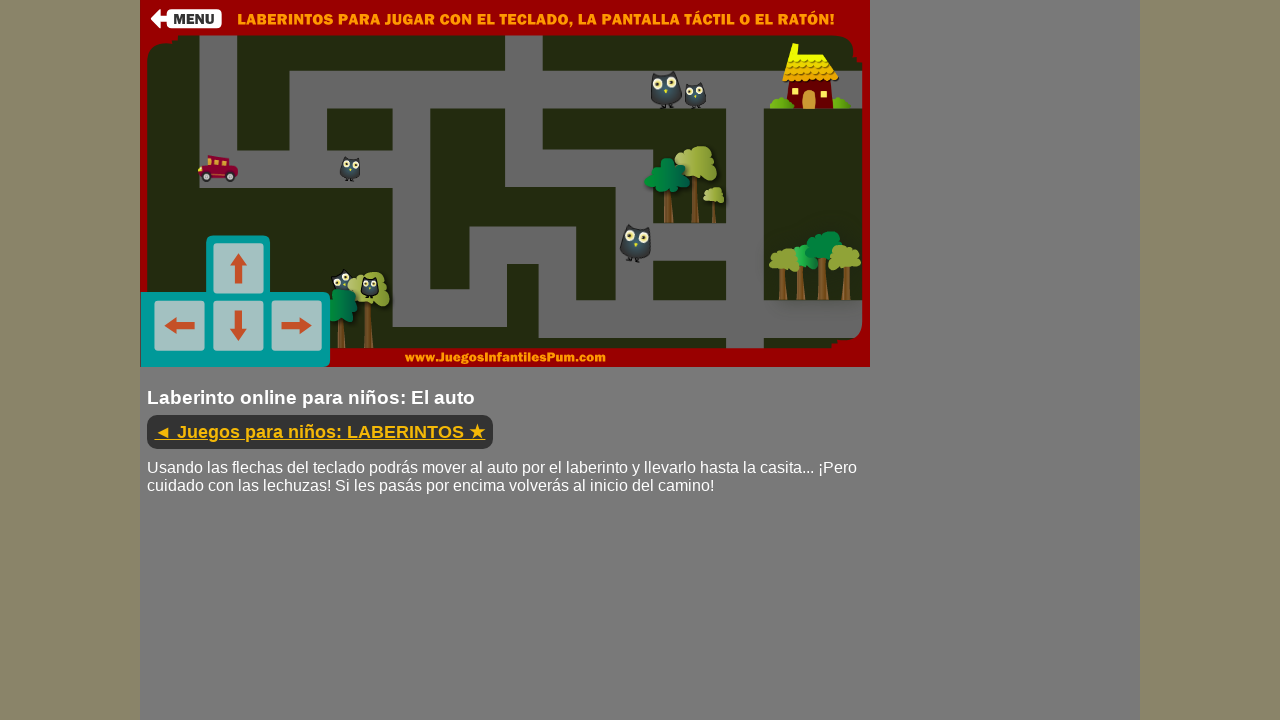

Waited 500ms before movement iteration 24
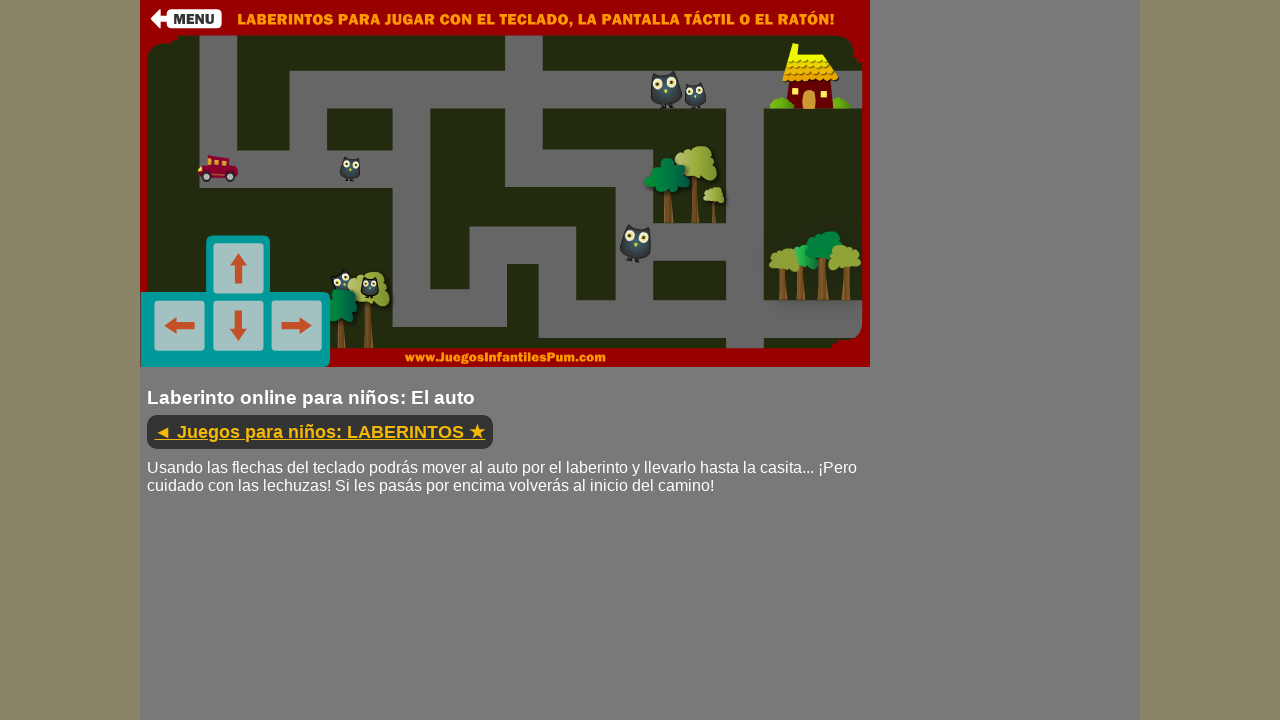

Pressed down ArrowDown key to navigate maze
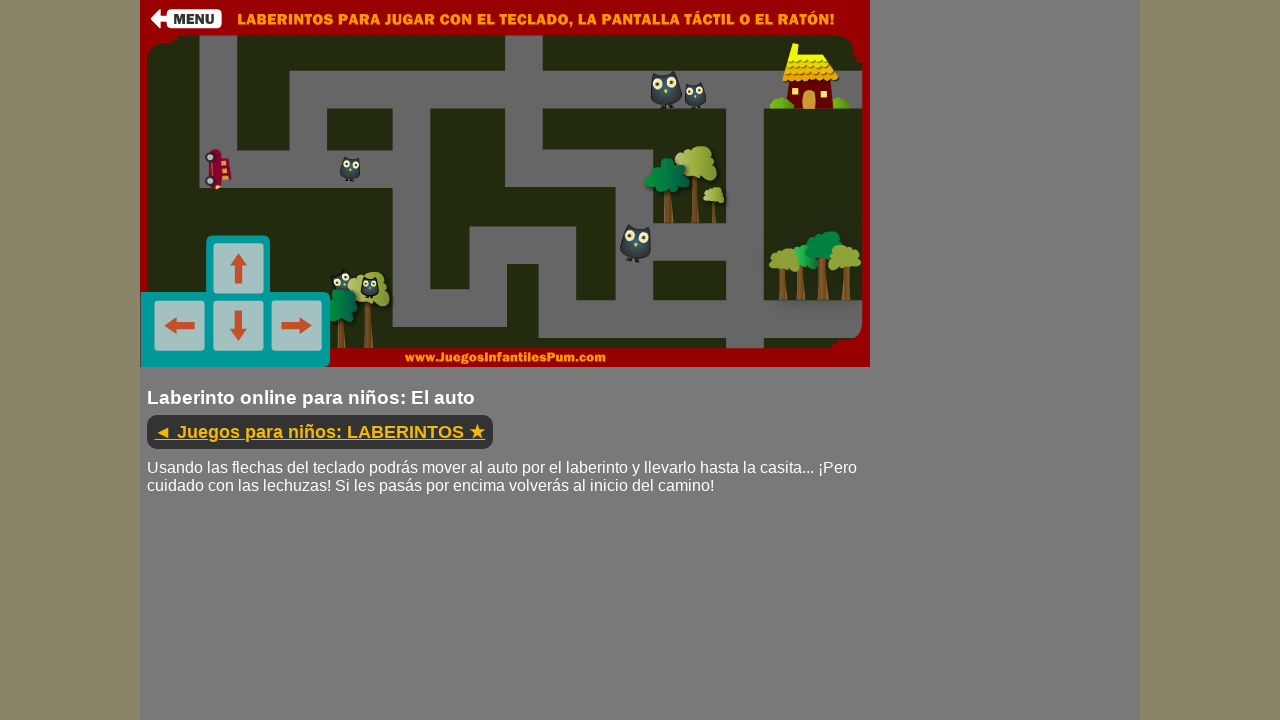

Held ArrowDown key for 300ms
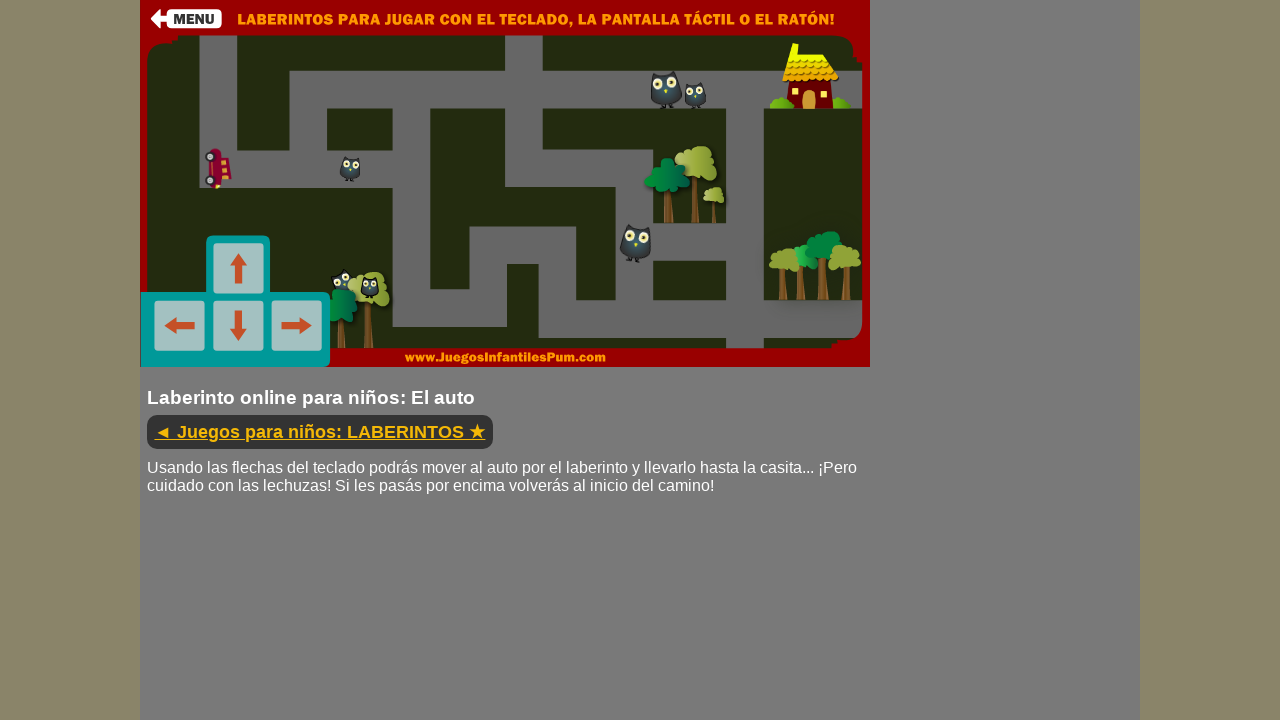

Released ArrowDown key
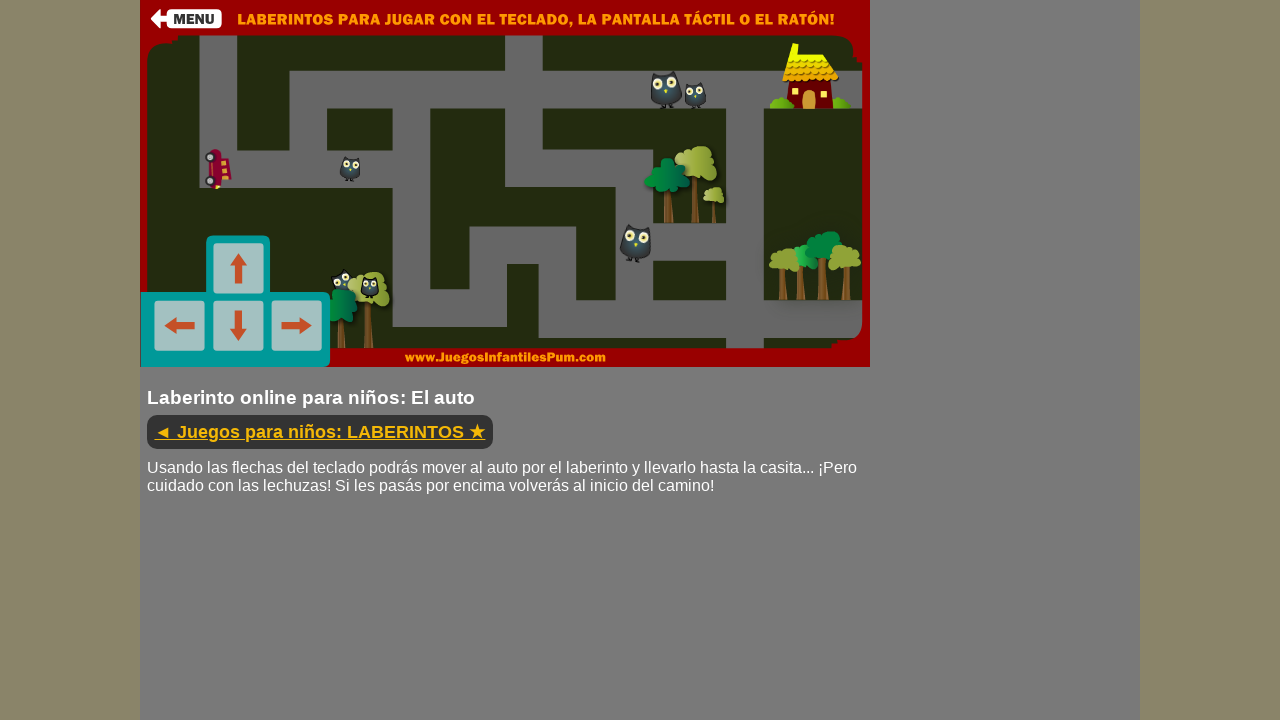

Waited 500ms before movement iteration 25
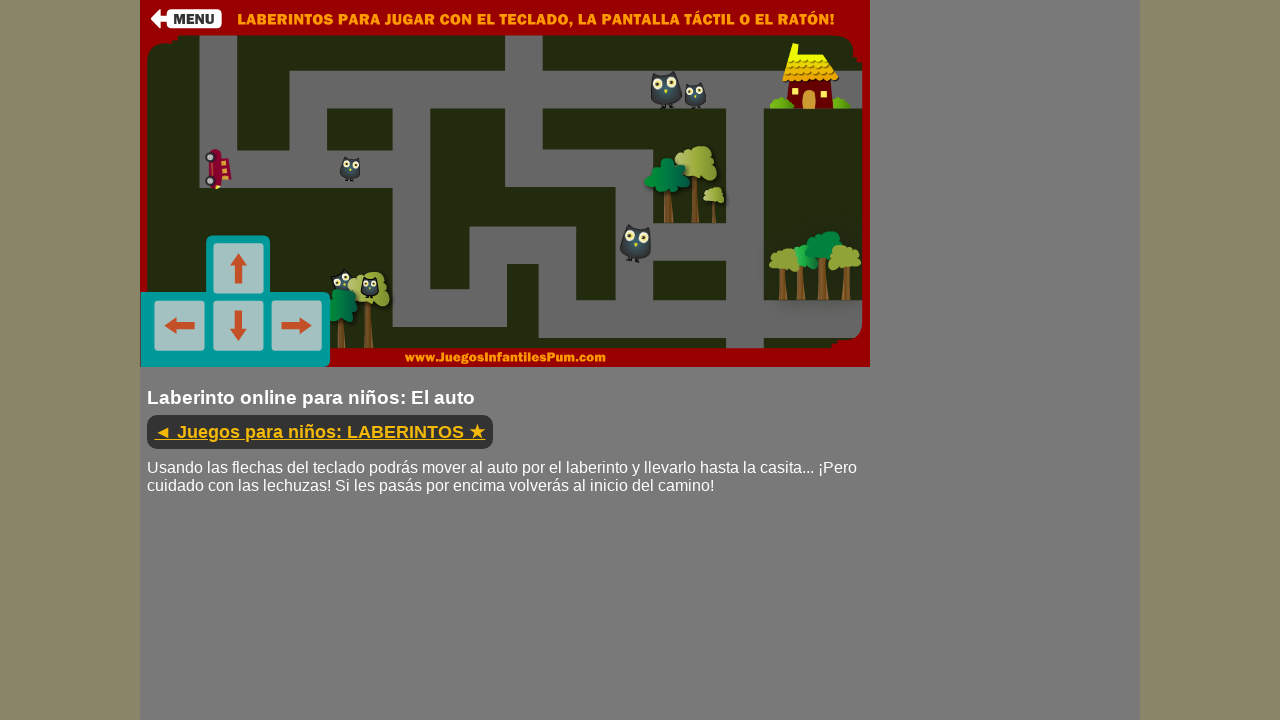

Pressed down ArrowLeft key to navigate maze
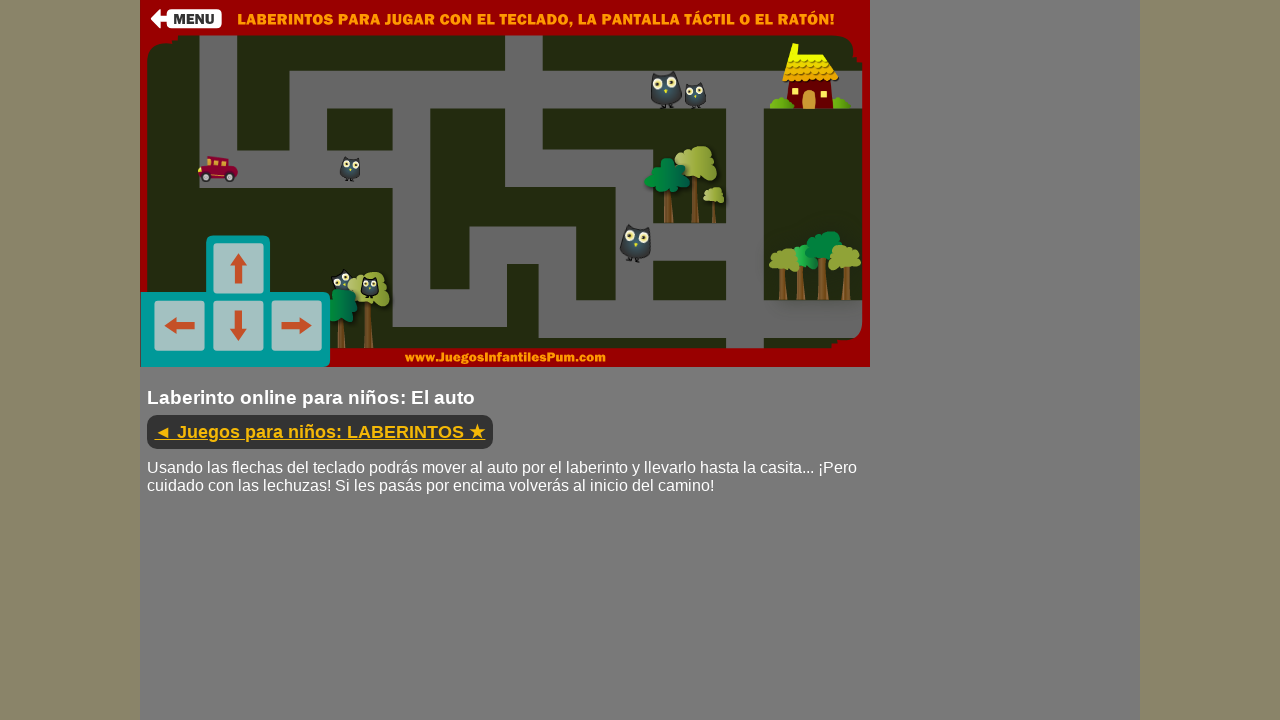

Held ArrowLeft key for 300ms
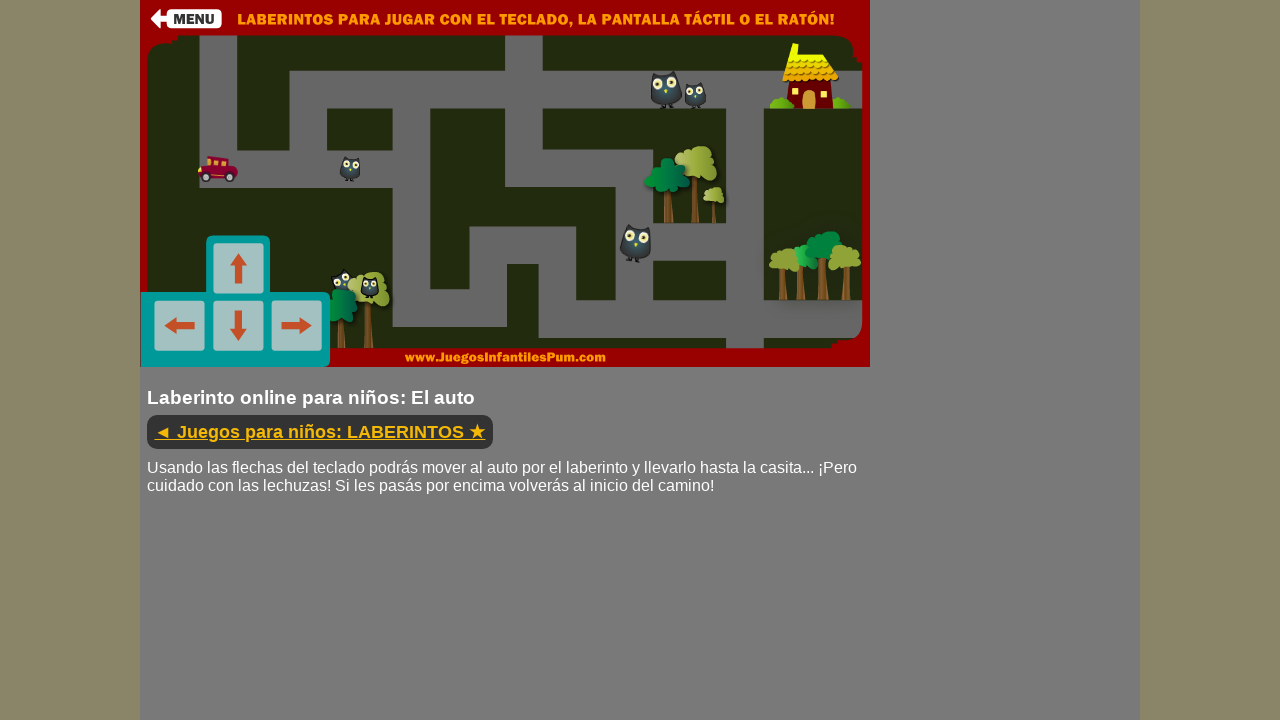

Released ArrowLeft key
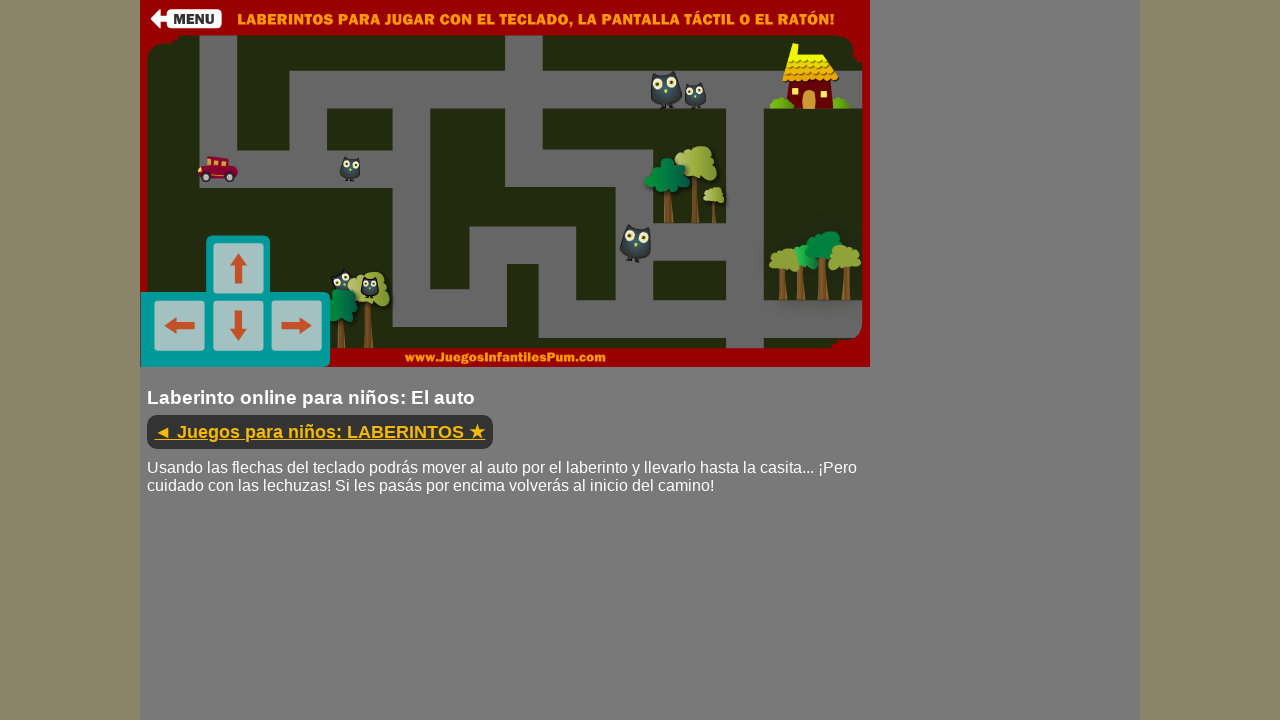

Waited 500ms before movement iteration 26
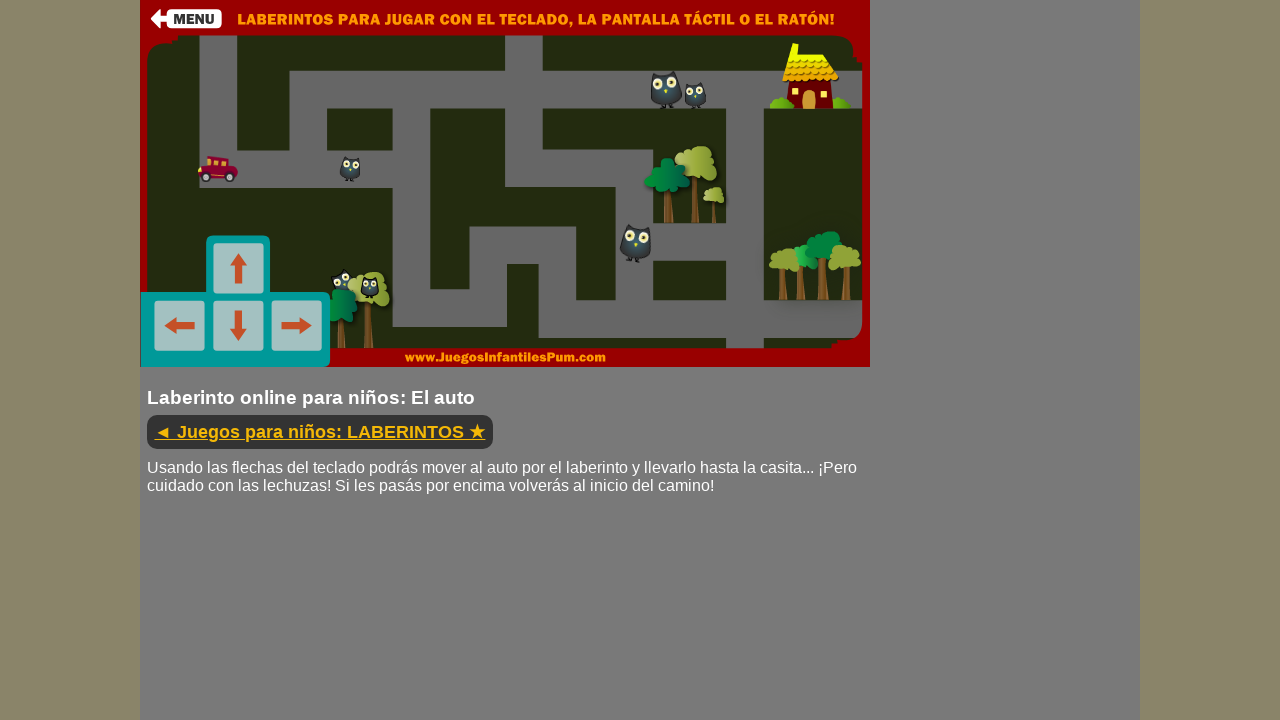

Pressed down ArrowLeft key to navigate maze
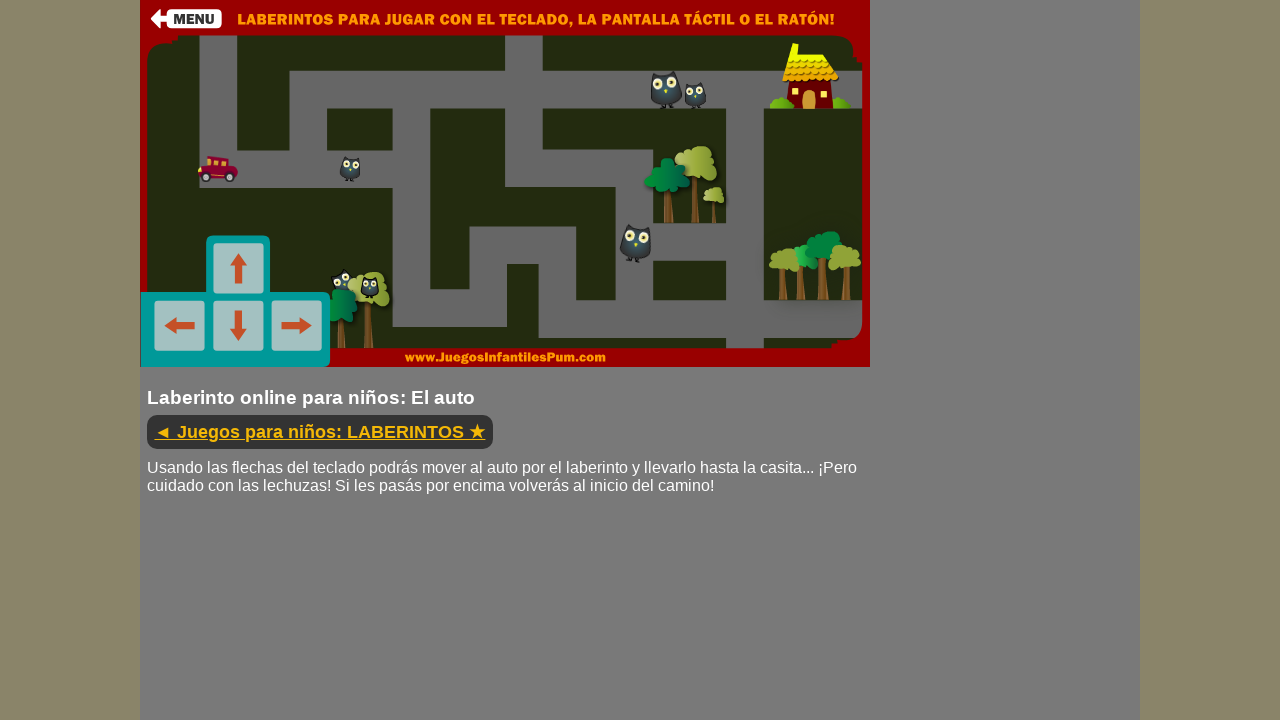

Held ArrowLeft key for 300ms
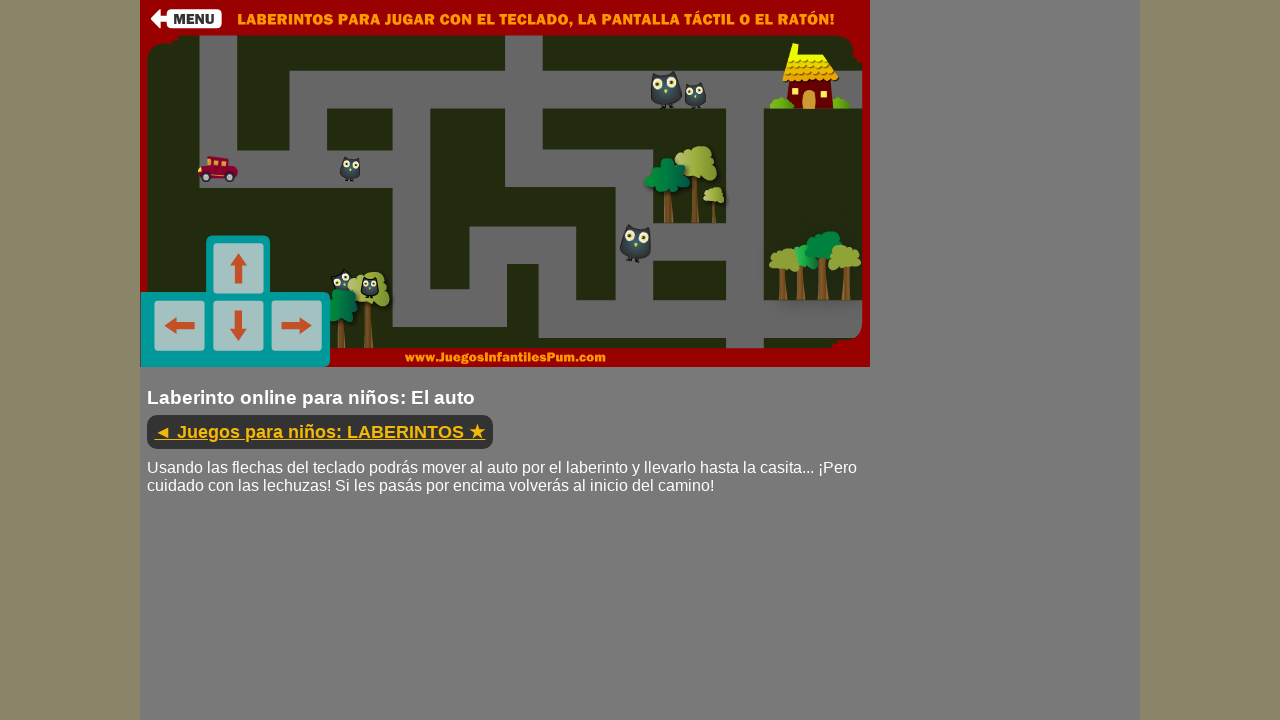

Released ArrowLeft key
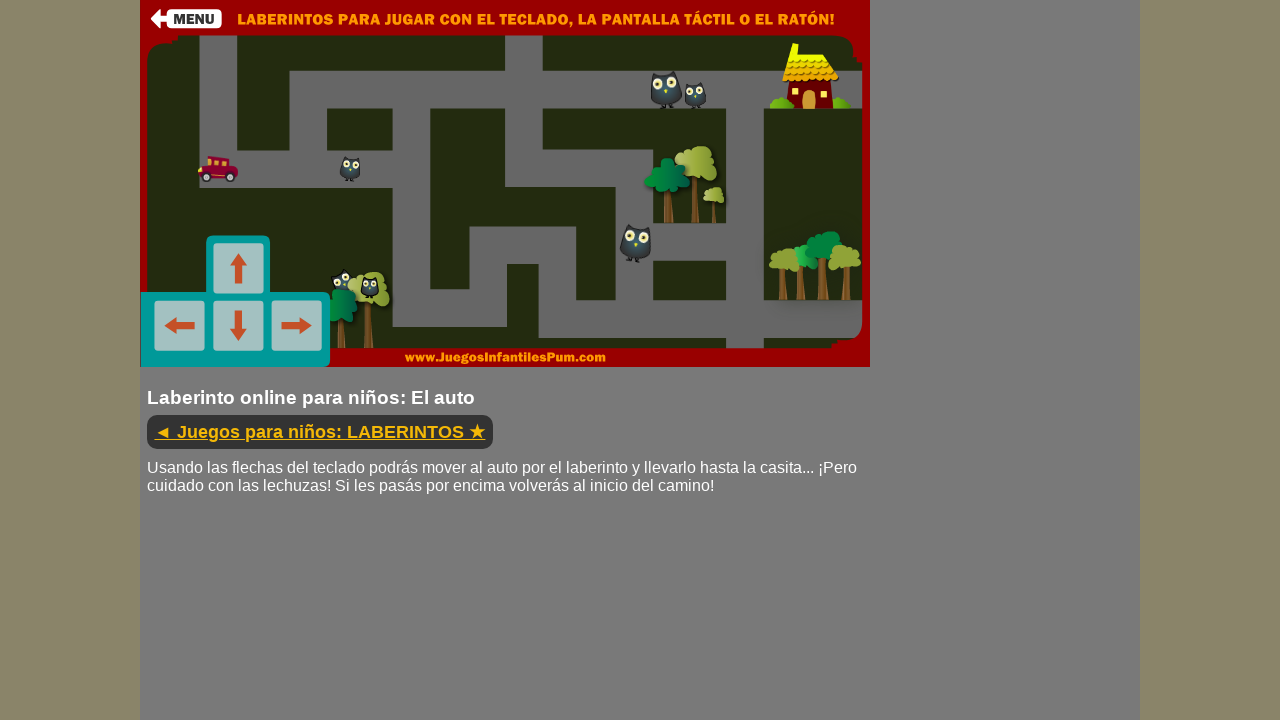

Waited 500ms before movement iteration 27
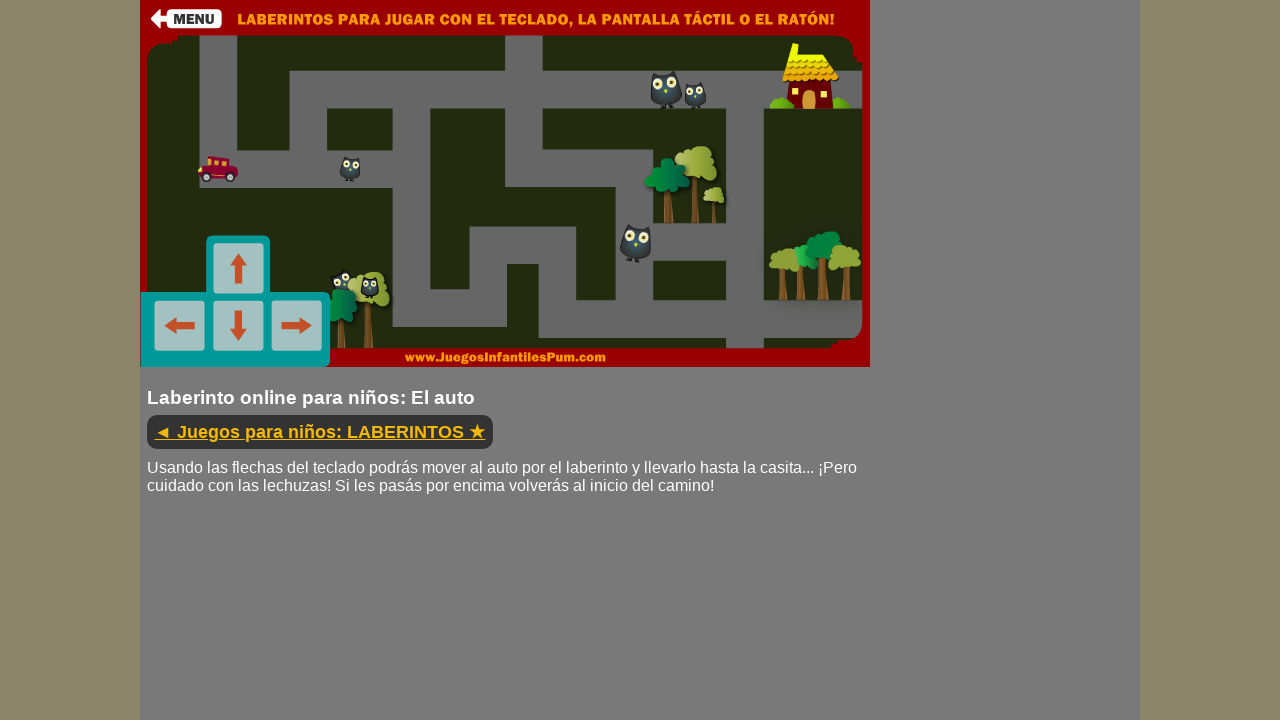

Pressed down ArrowDown key to navigate maze
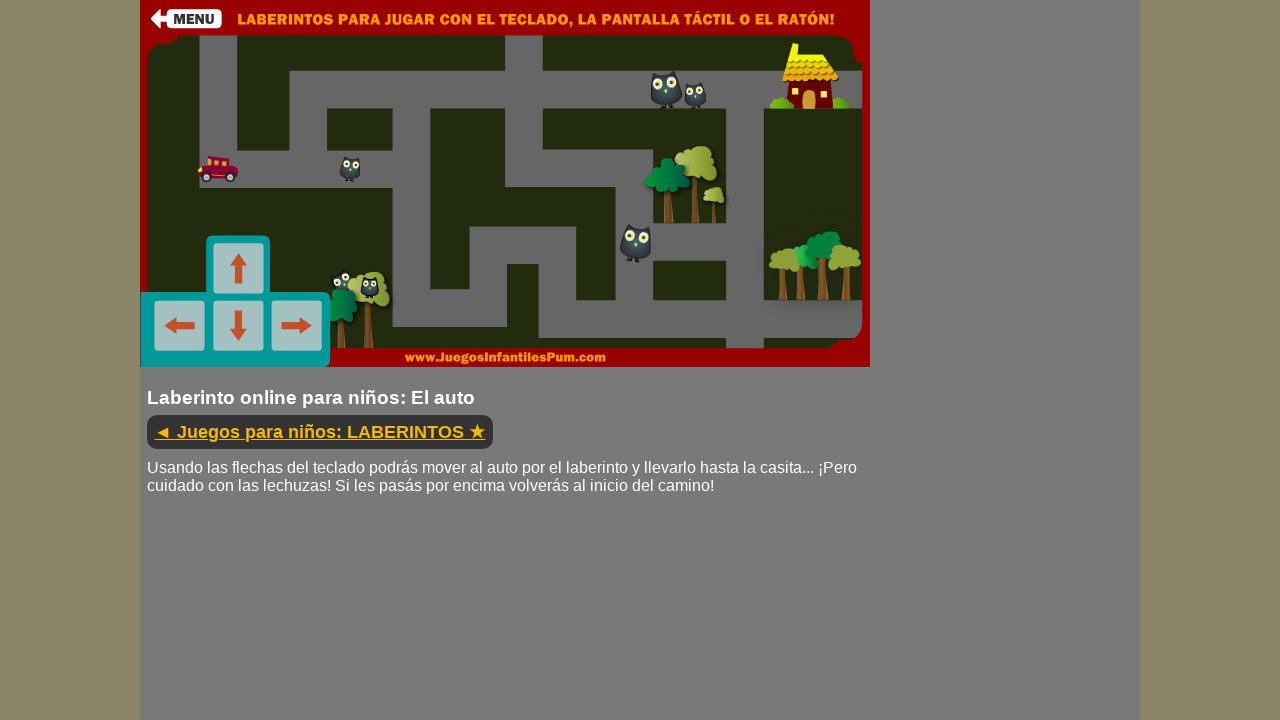

Held ArrowDown key for 300ms
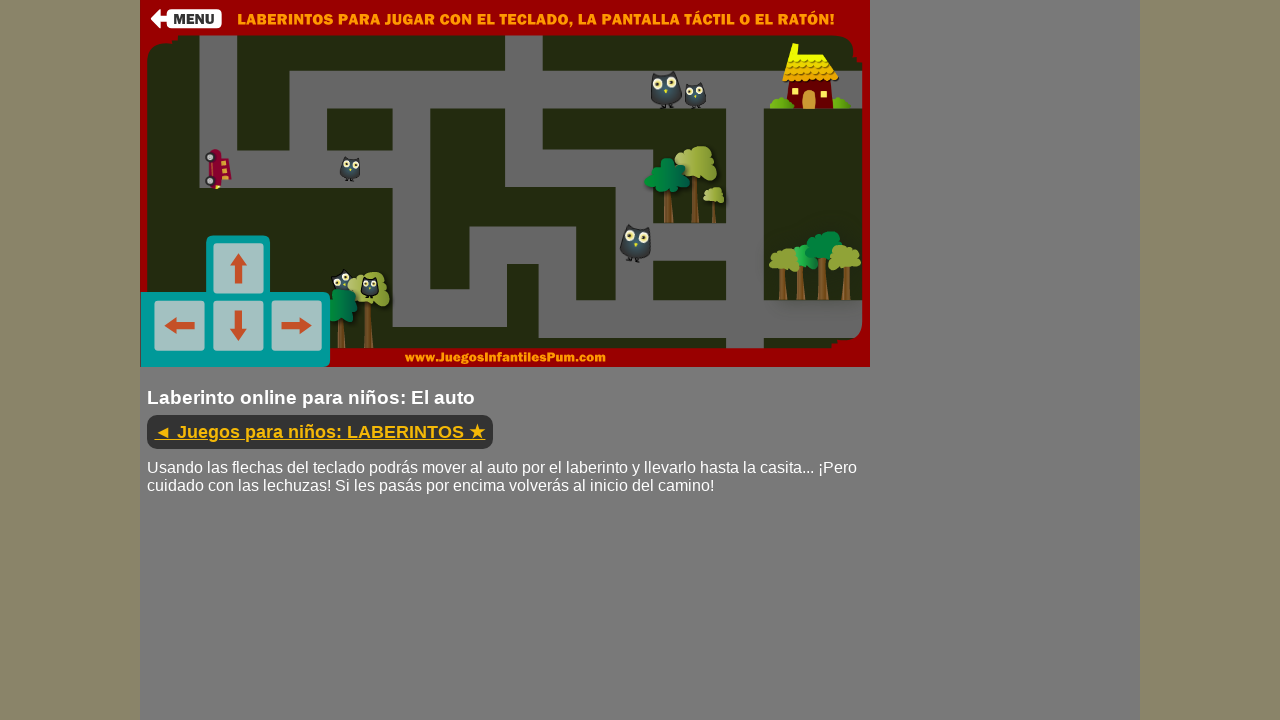

Released ArrowDown key
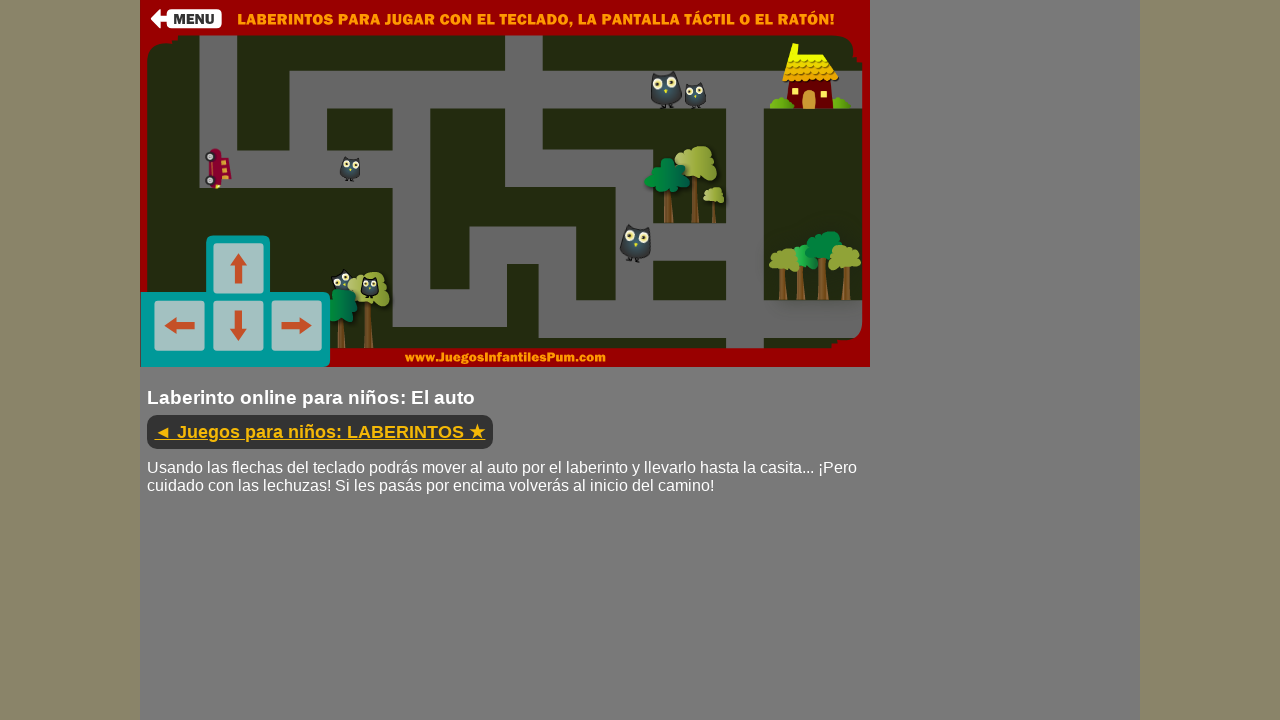

Waited 500ms before movement iteration 28
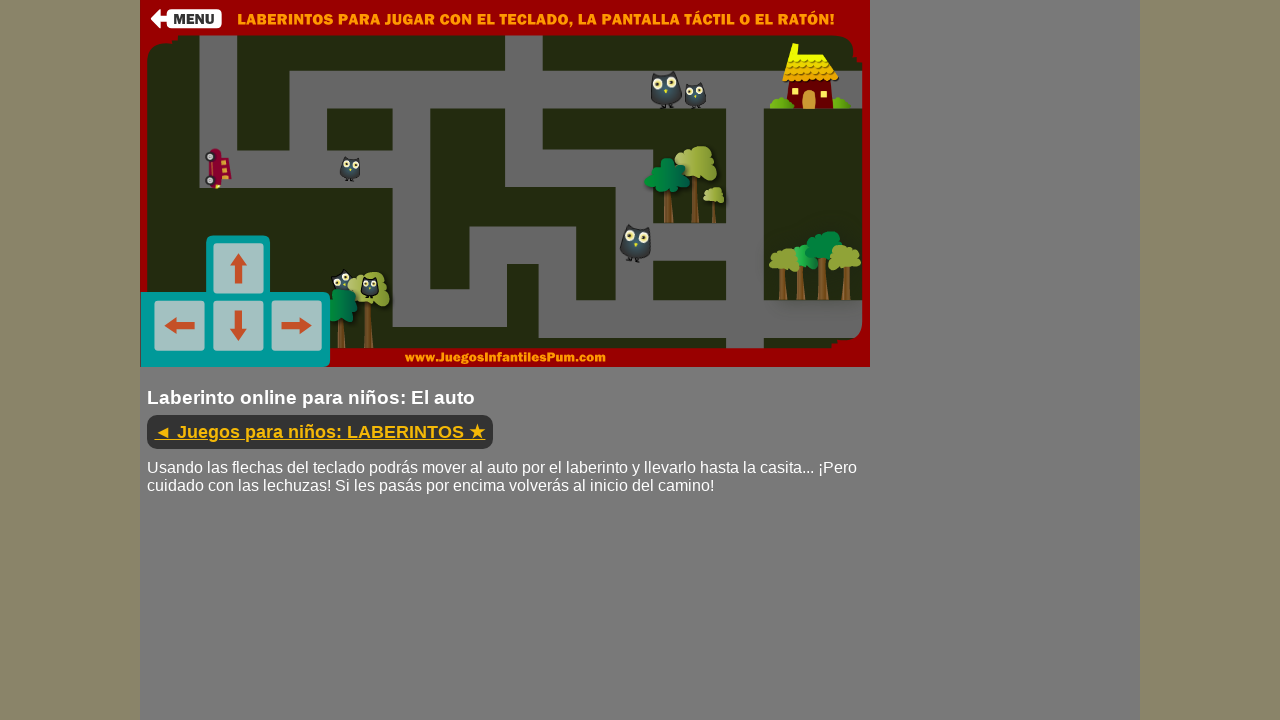

Pressed down ArrowUp key to navigate maze
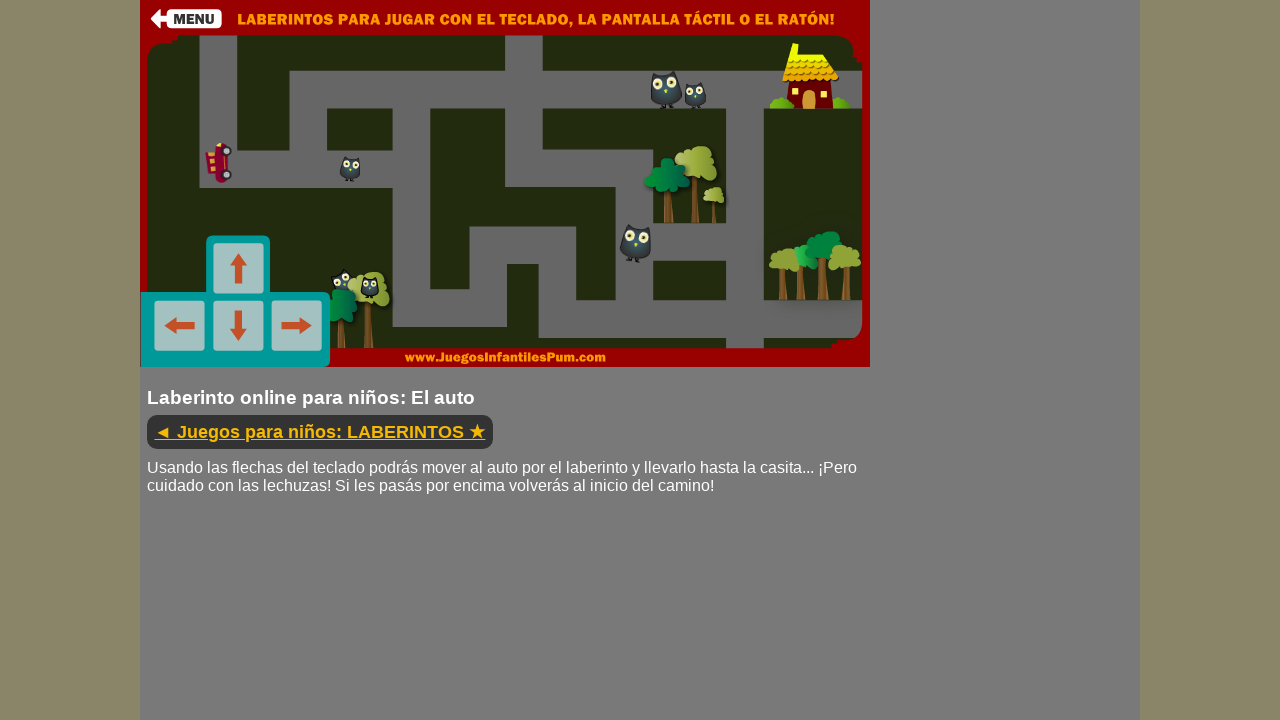

Held ArrowUp key for 300ms
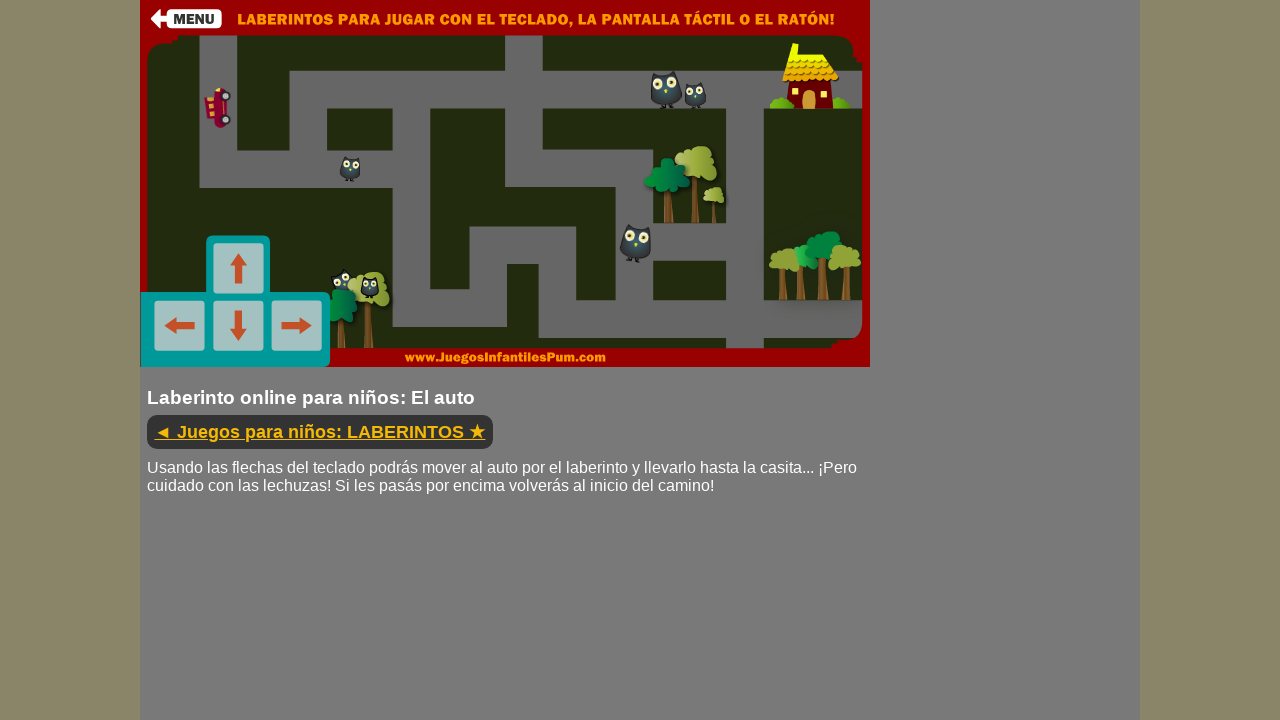

Released ArrowUp key
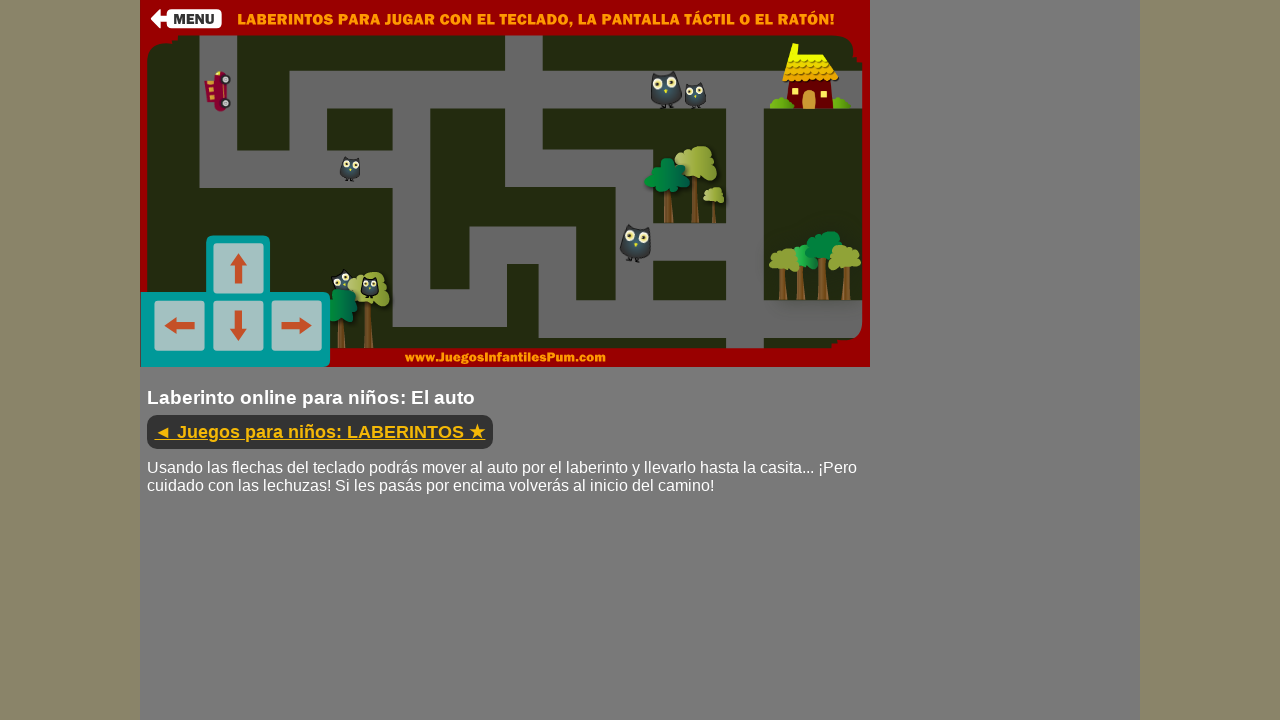

Waited 500ms before movement iteration 29
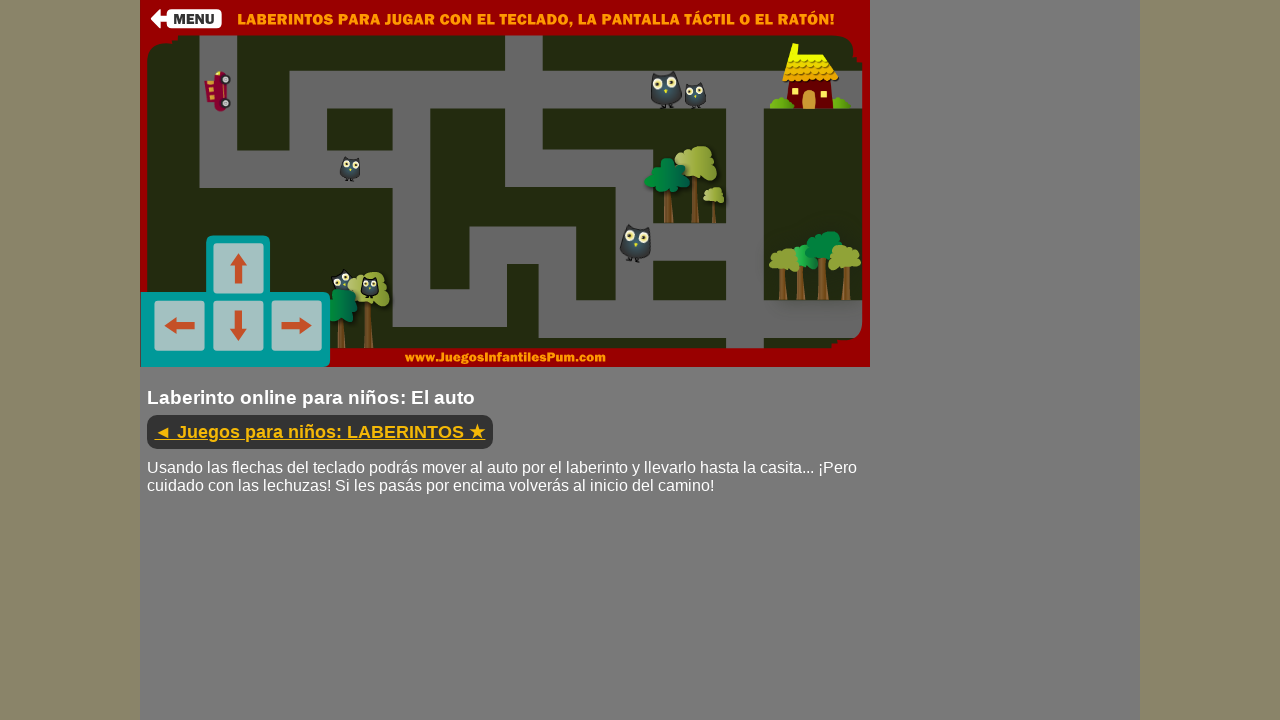

Pressed down ArrowLeft key to navigate maze
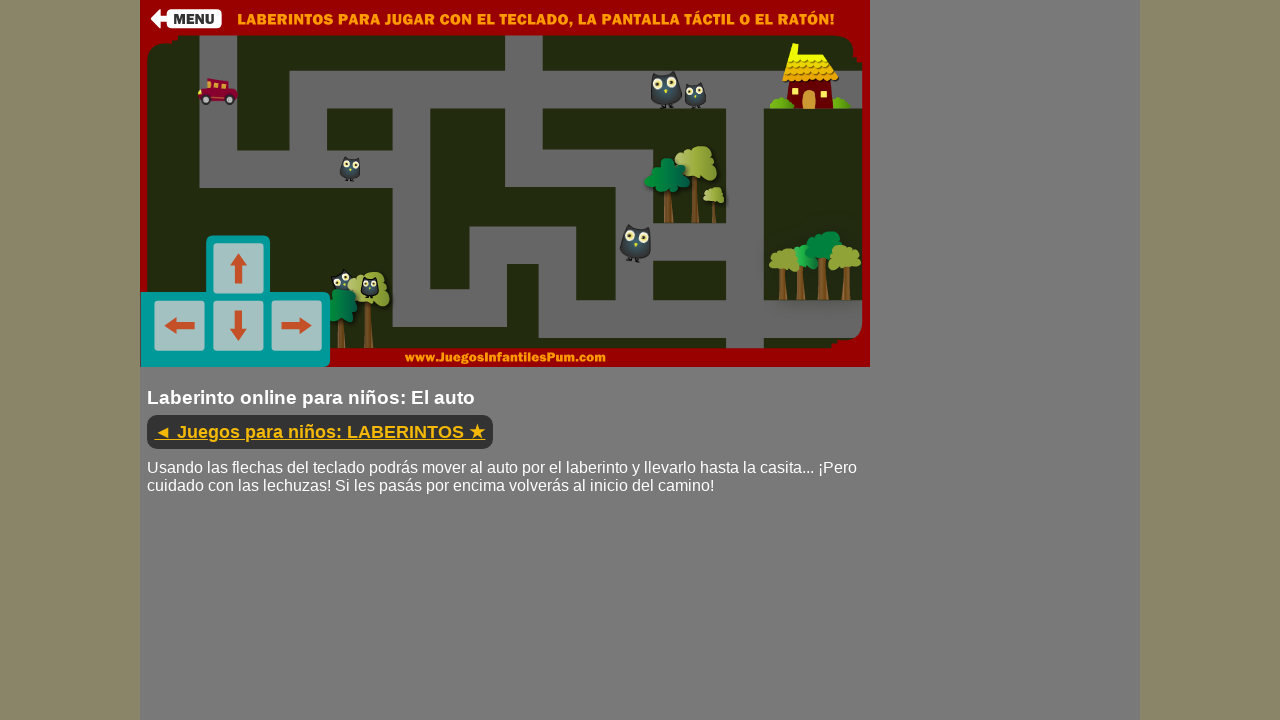

Held ArrowLeft key for 300ms
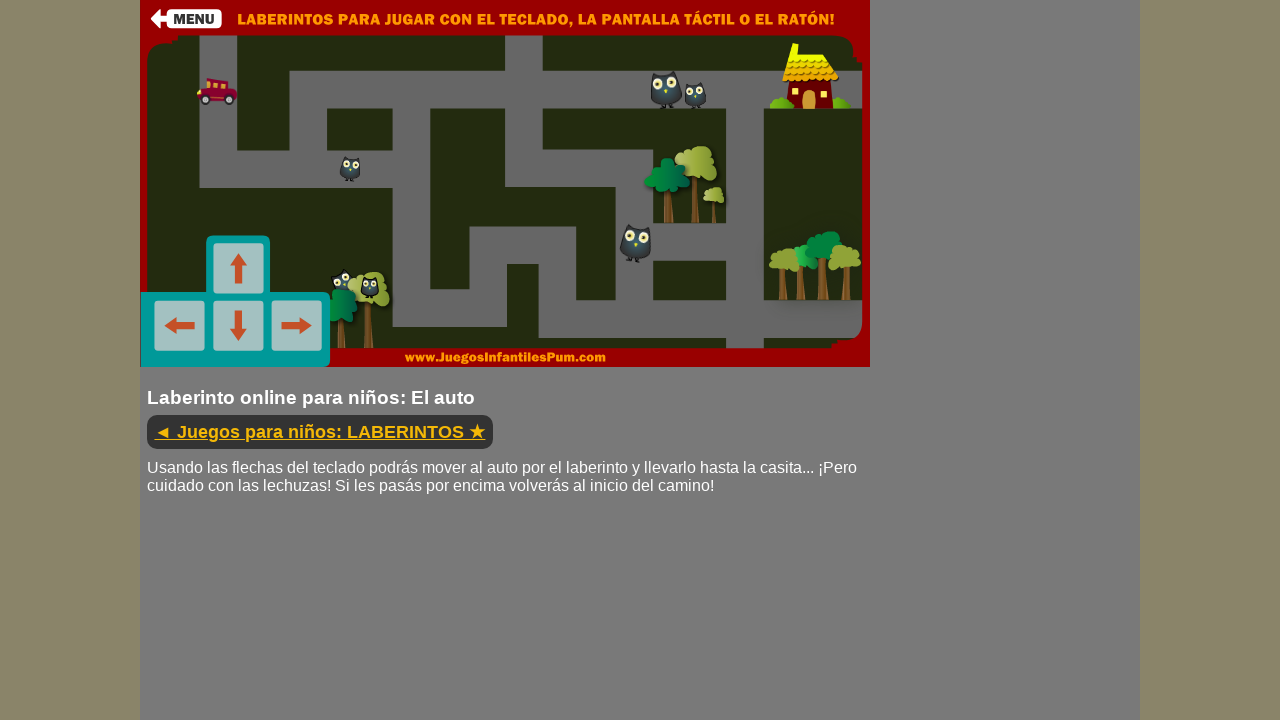

Released ArrowLeft key
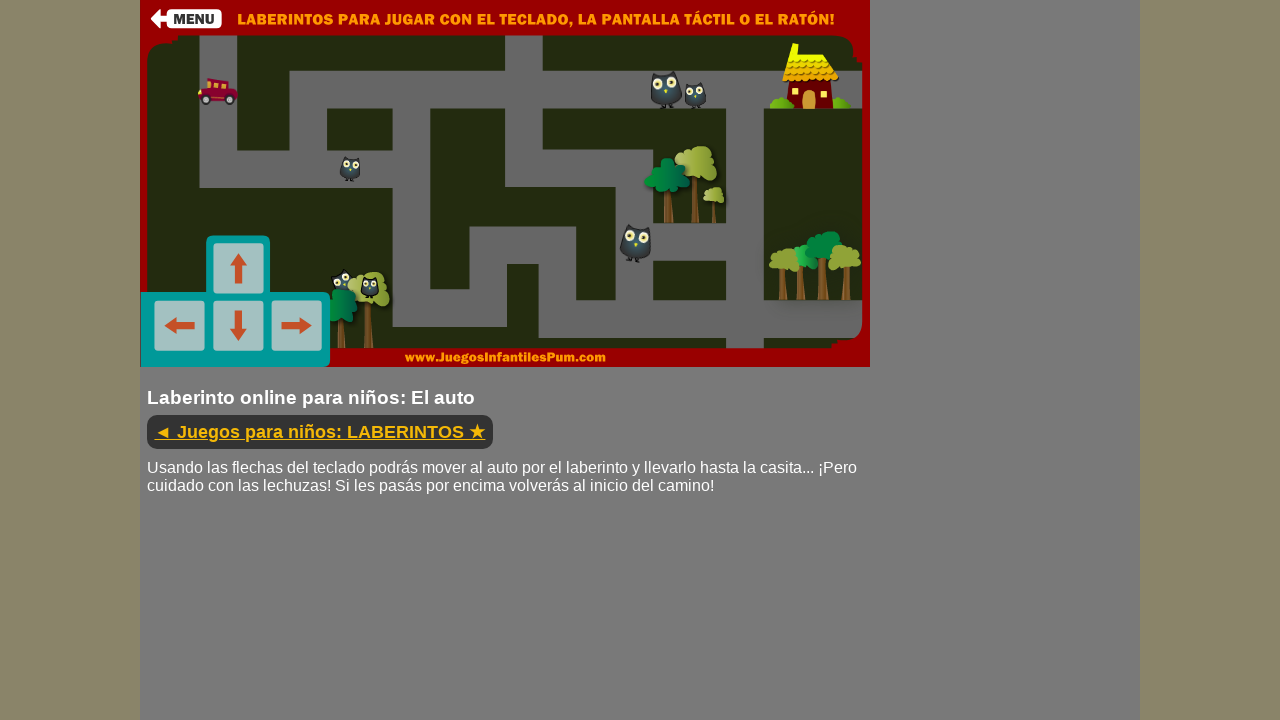

Waited 500ms before movement iteration 30
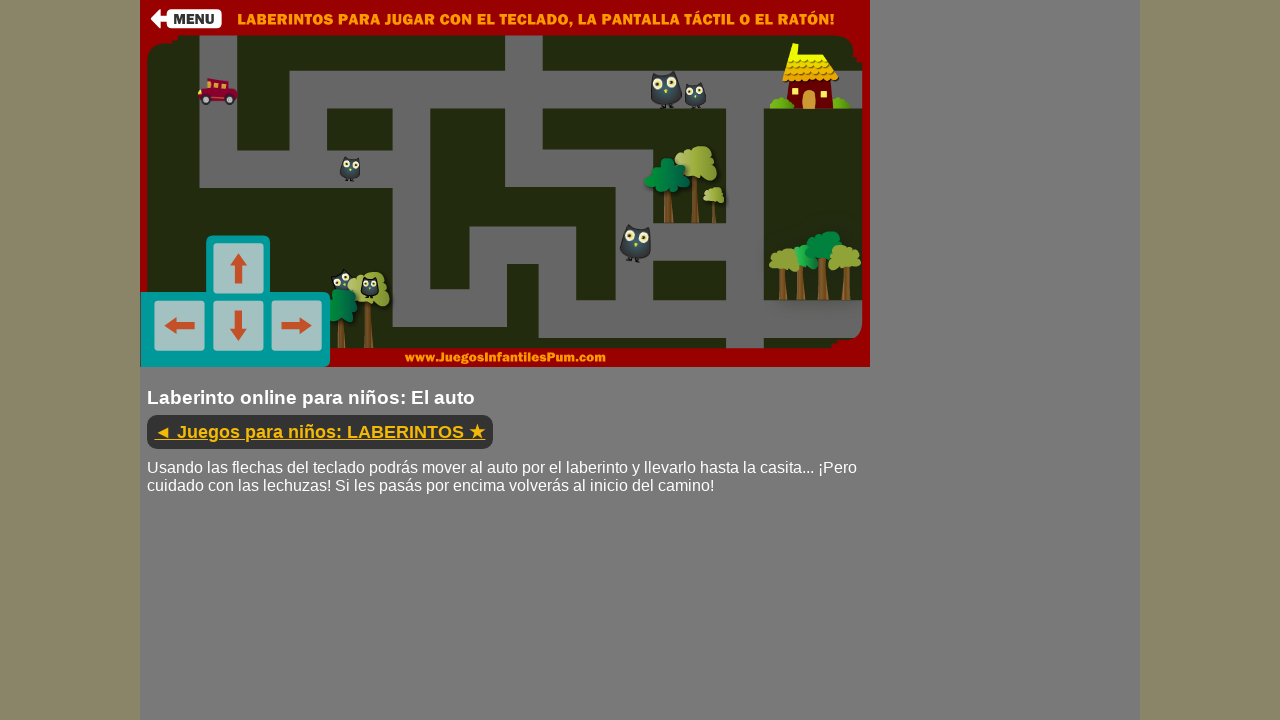

Pressed down ArrowUp key to navigate maze
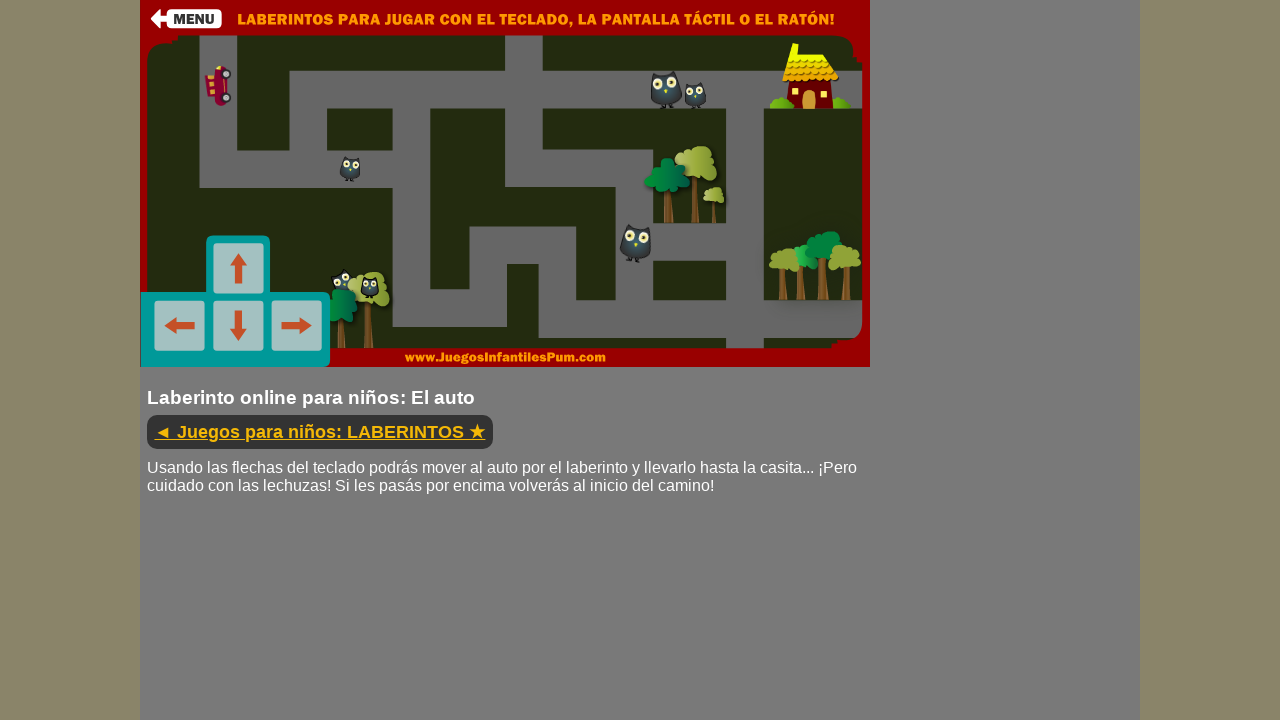

Held ArrowUp key for 300ms
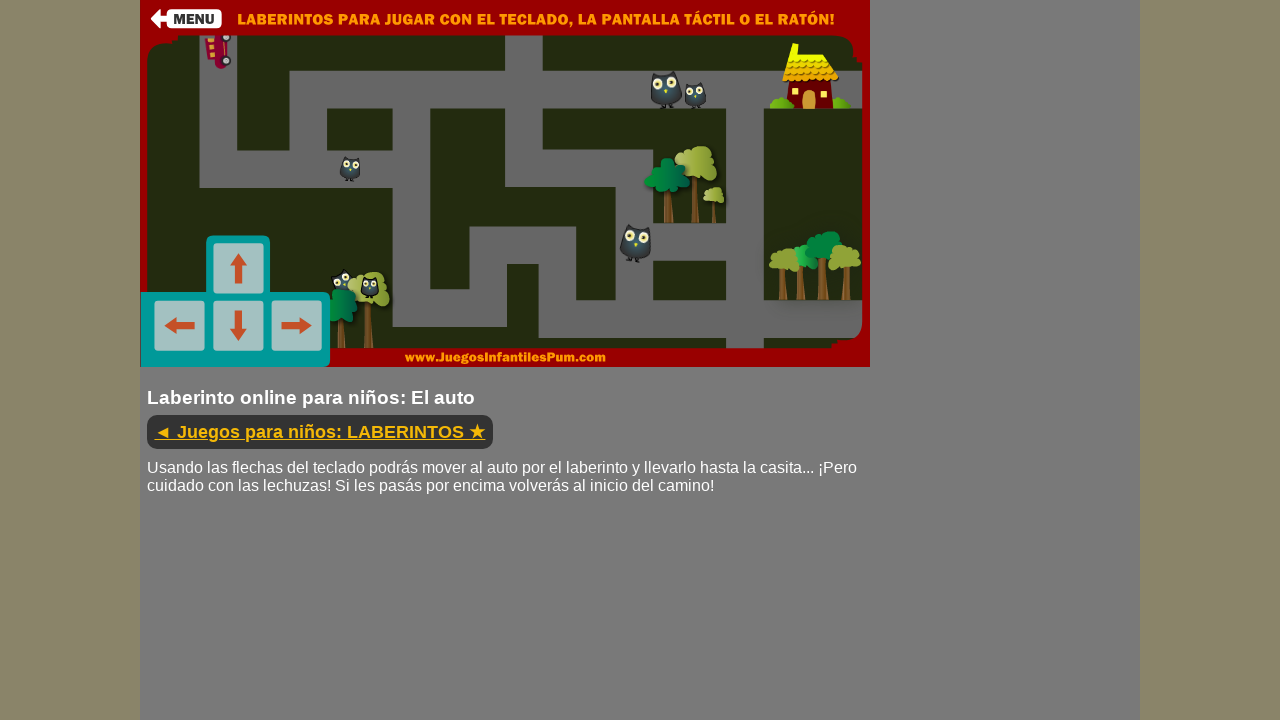

Released ArrowUp key
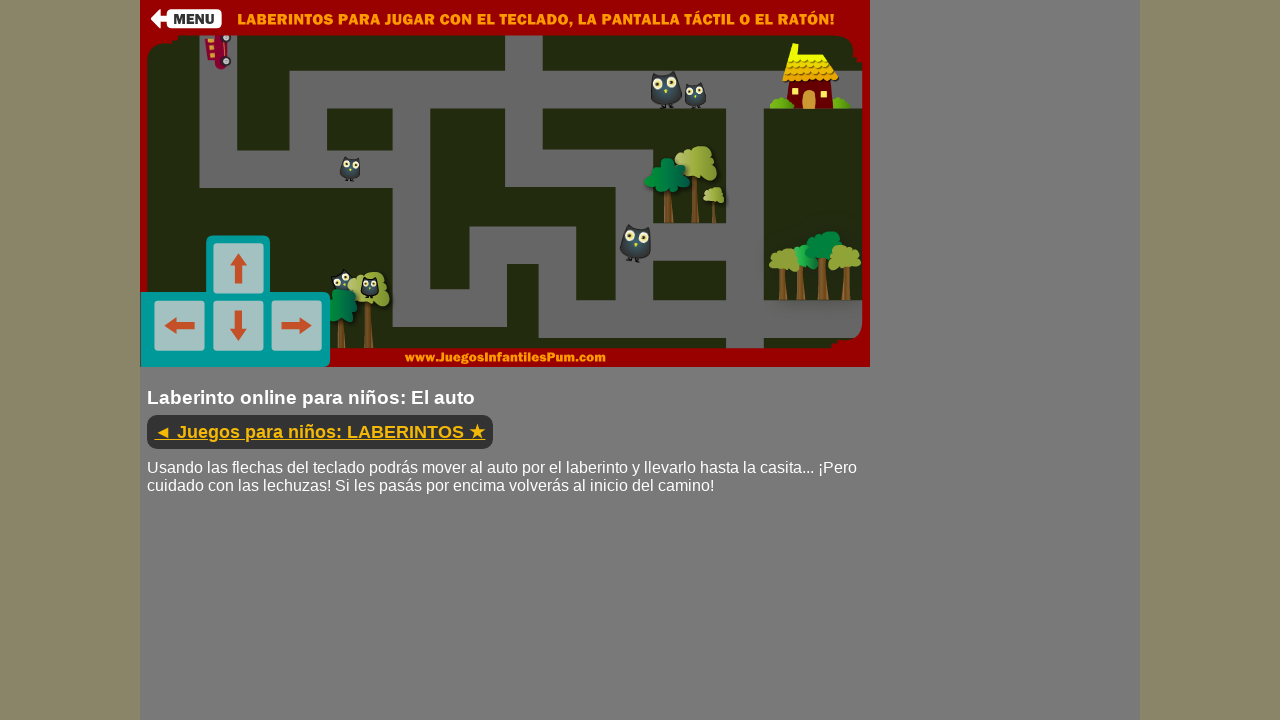

Waited 500ms before movement iteration 31
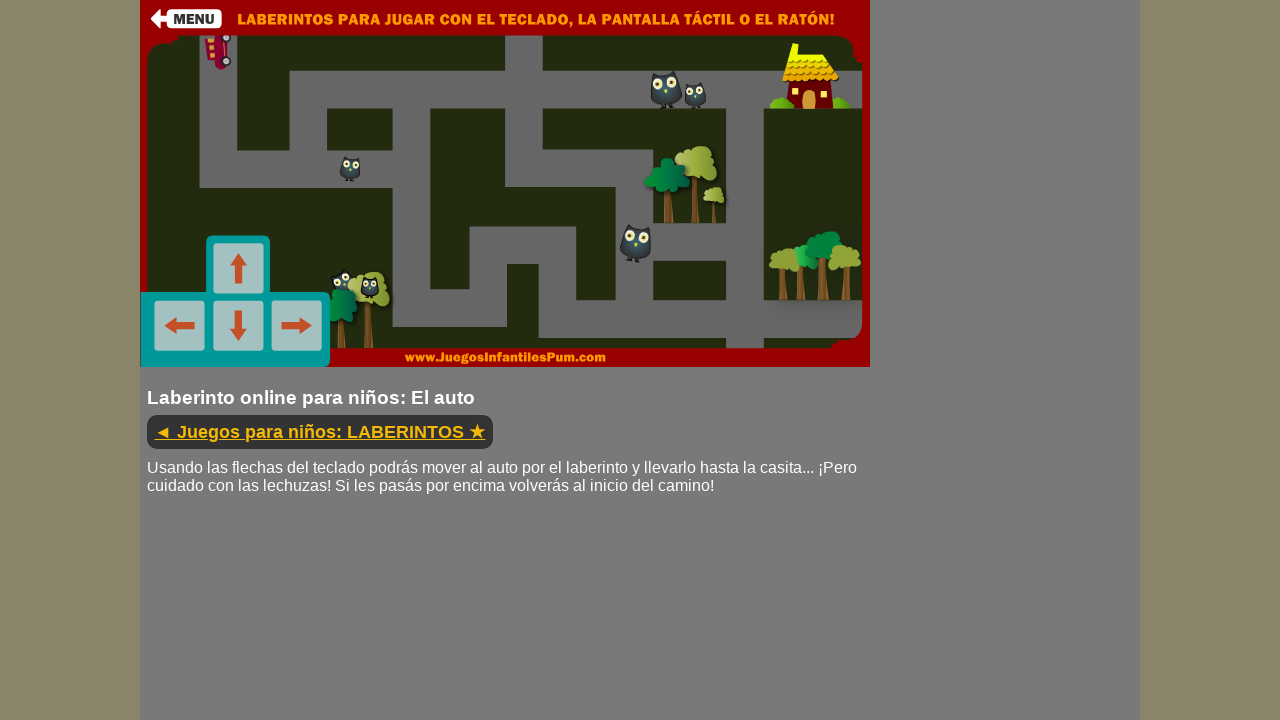

Pressed down ArrowRight key to navigate maze
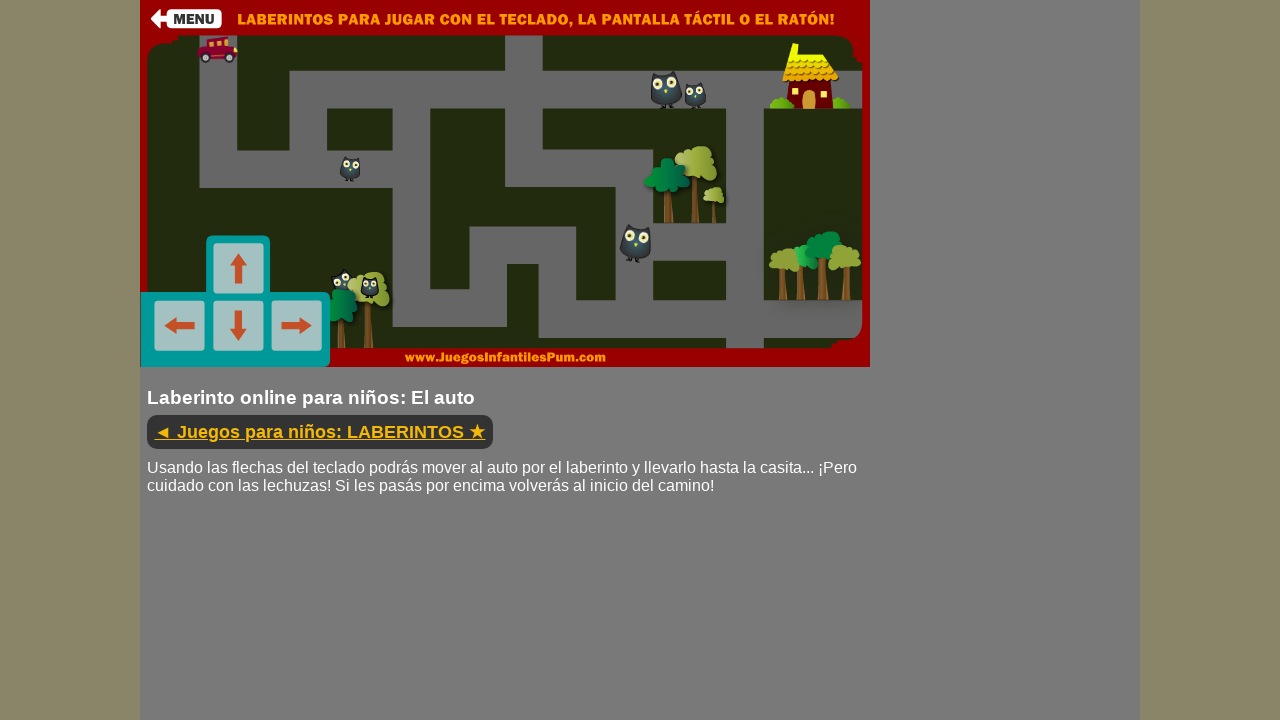

Held ArrowRight key for 300ms
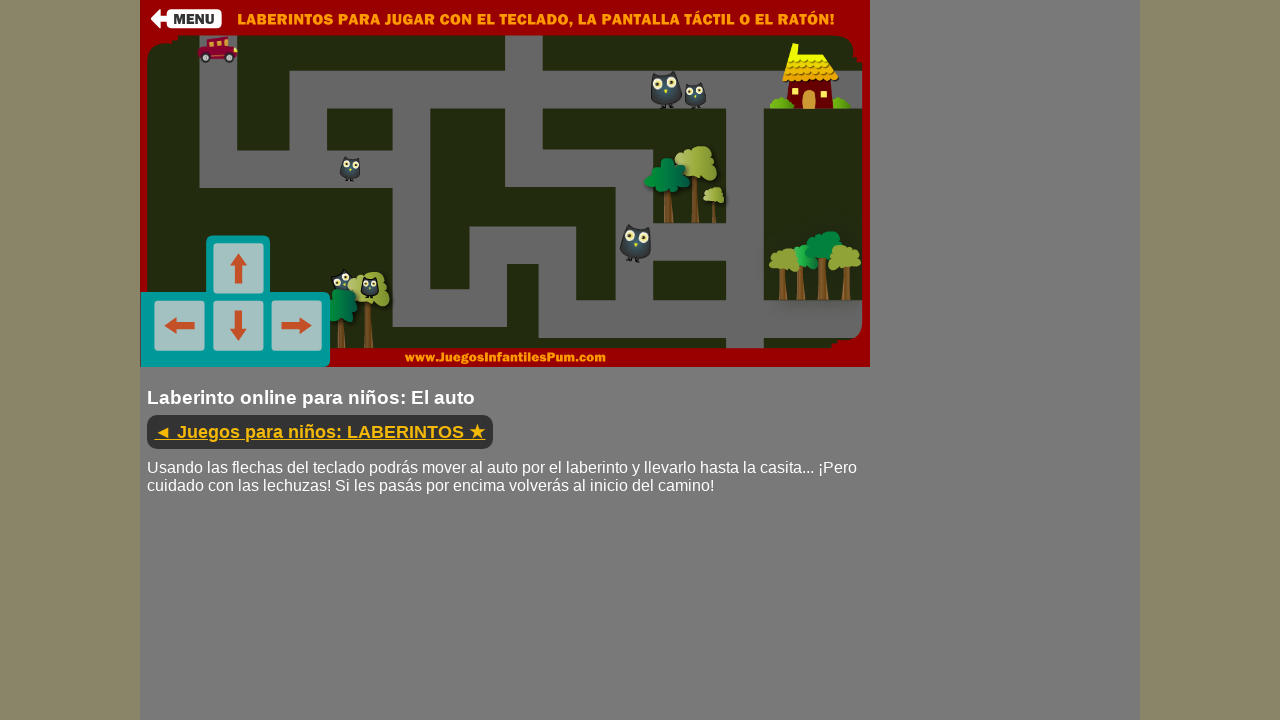

Released ArrowRight key
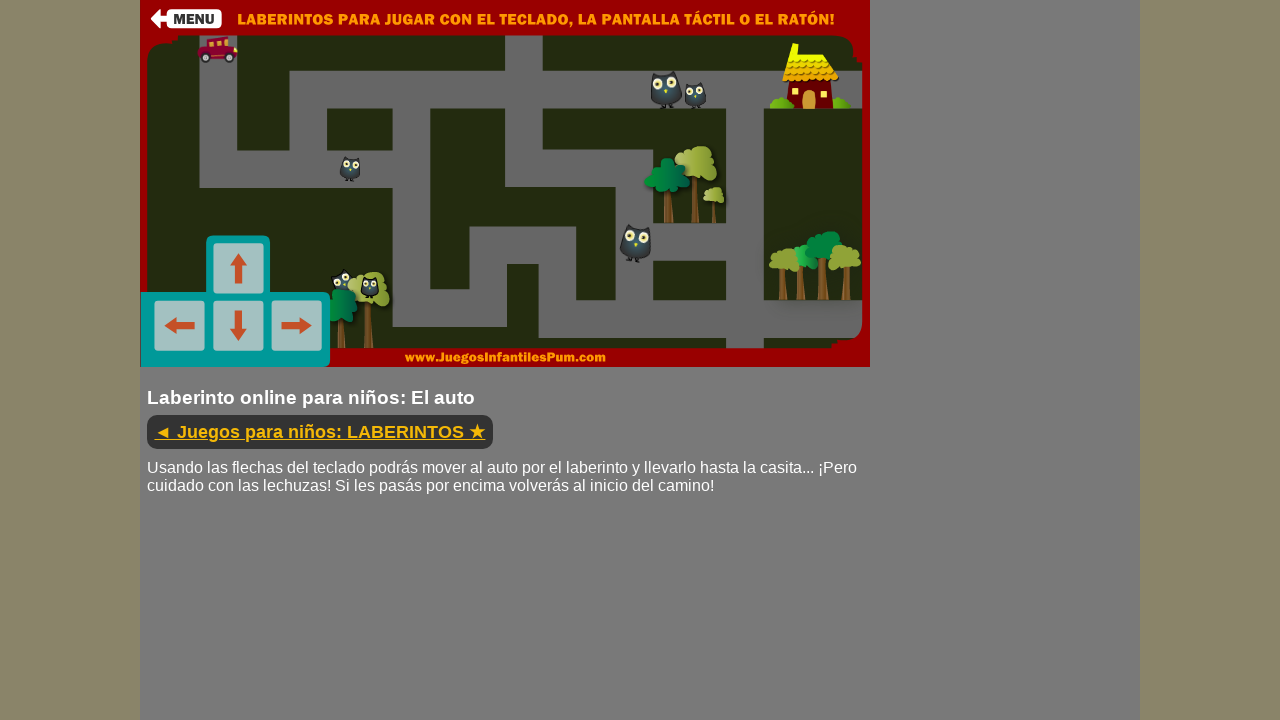

Waited 500ms before movement iteration 32
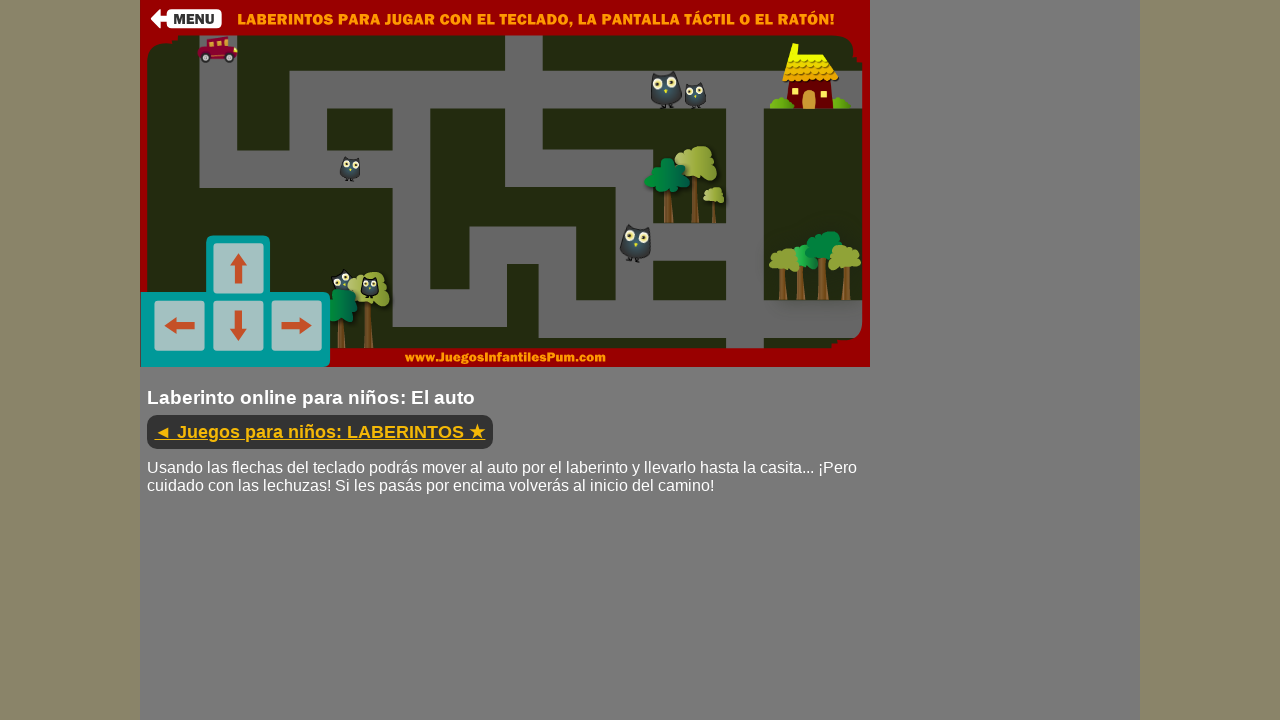

Pressed down ArrowDown key to navigate maze
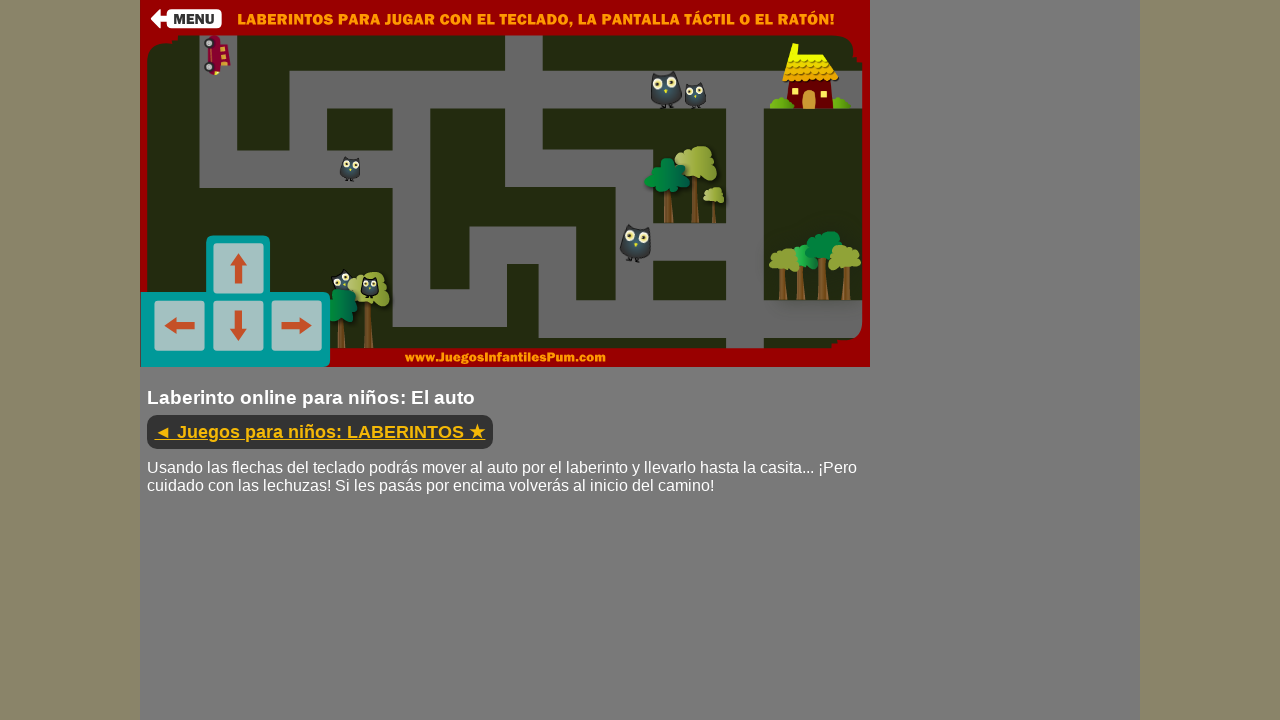

Held ArrowDown key for 300ms
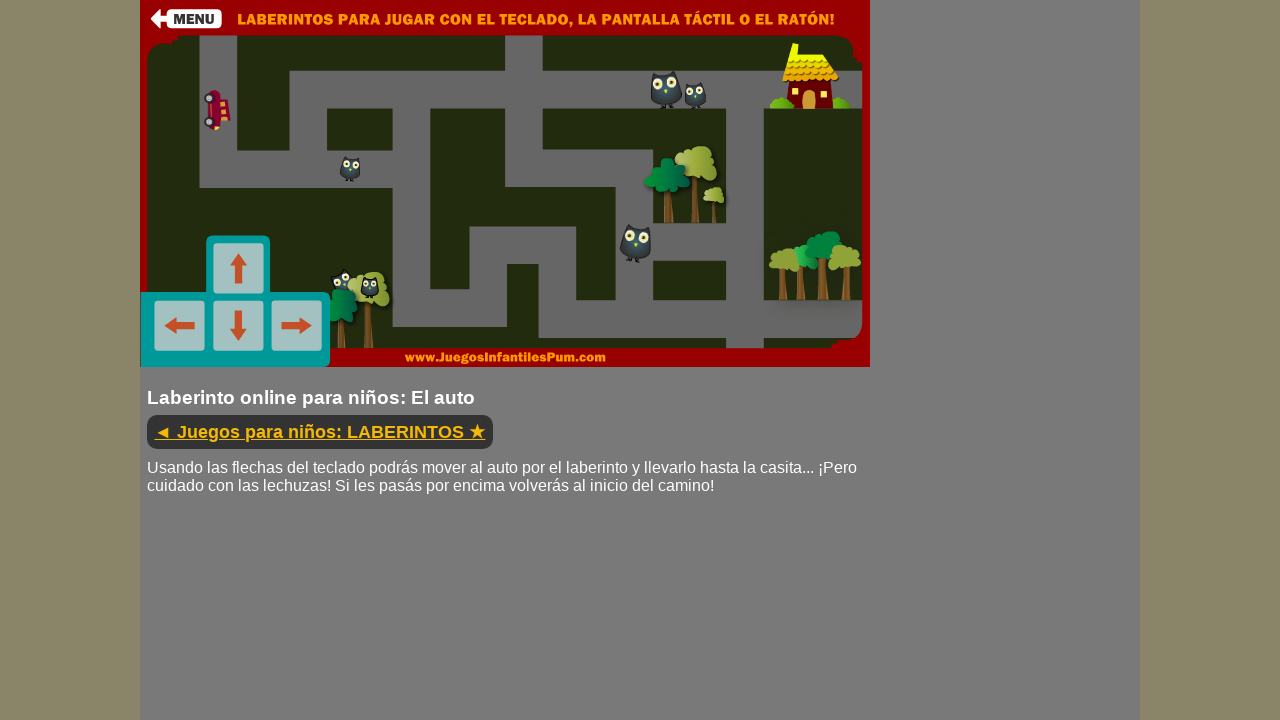

Released ArrowDown key
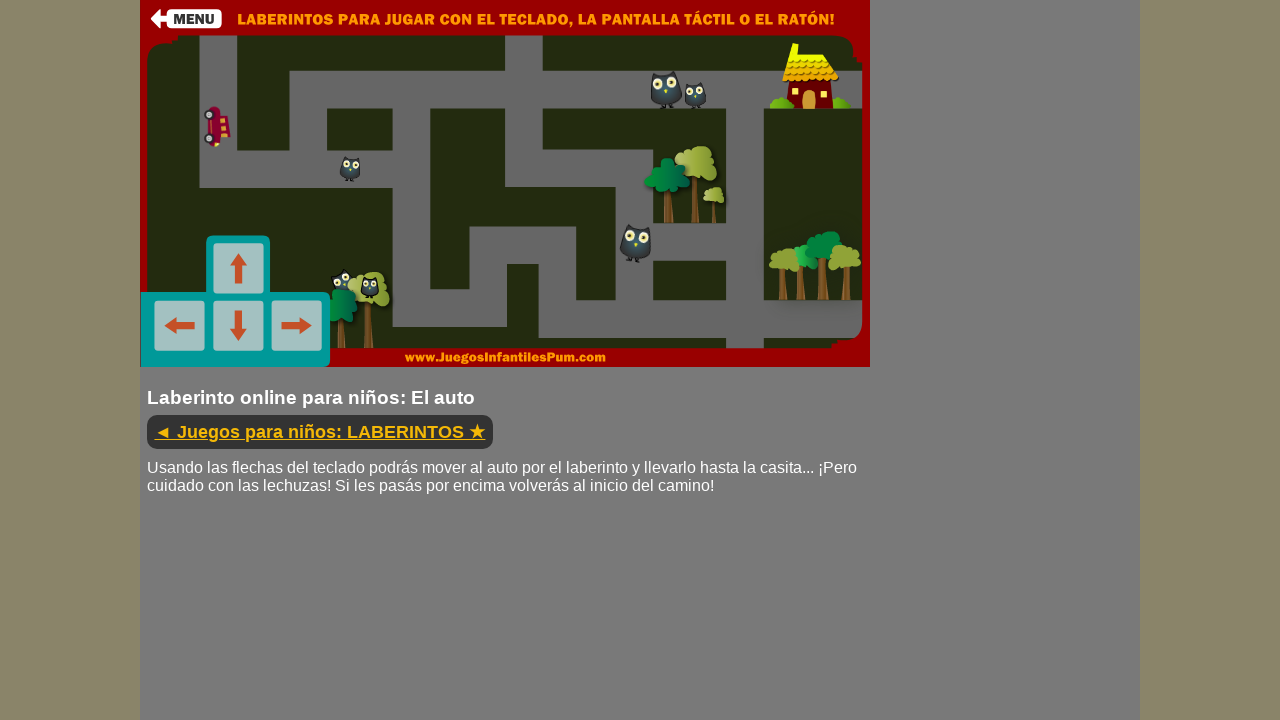

Waited 500ms before movement iteration 33
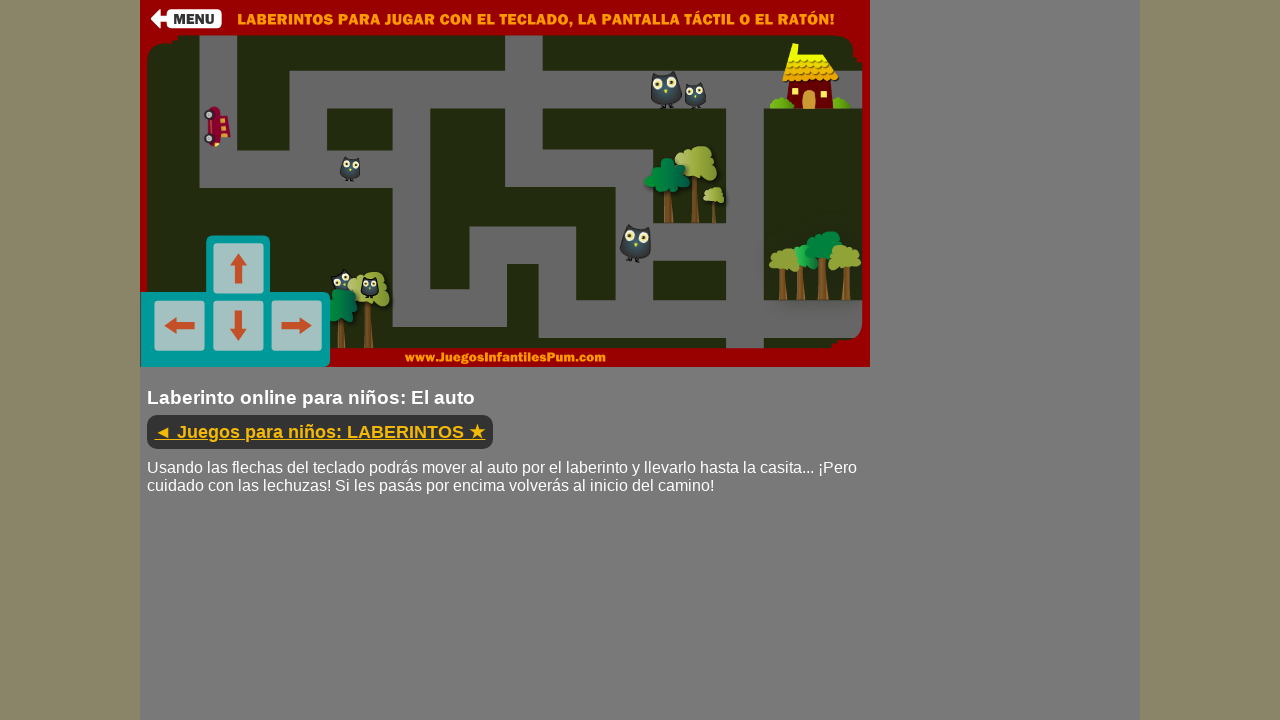

Pressed down ArrowDown key to navigate maze
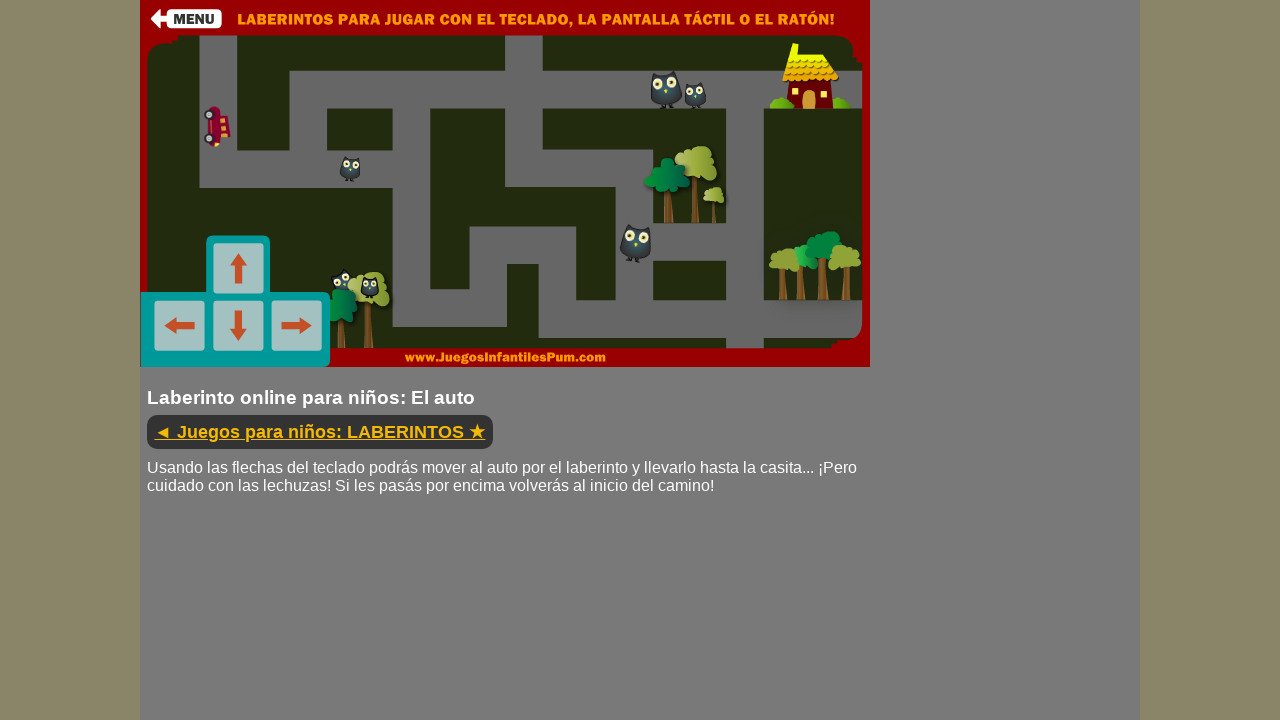

Held ArrowDown key for 300ms
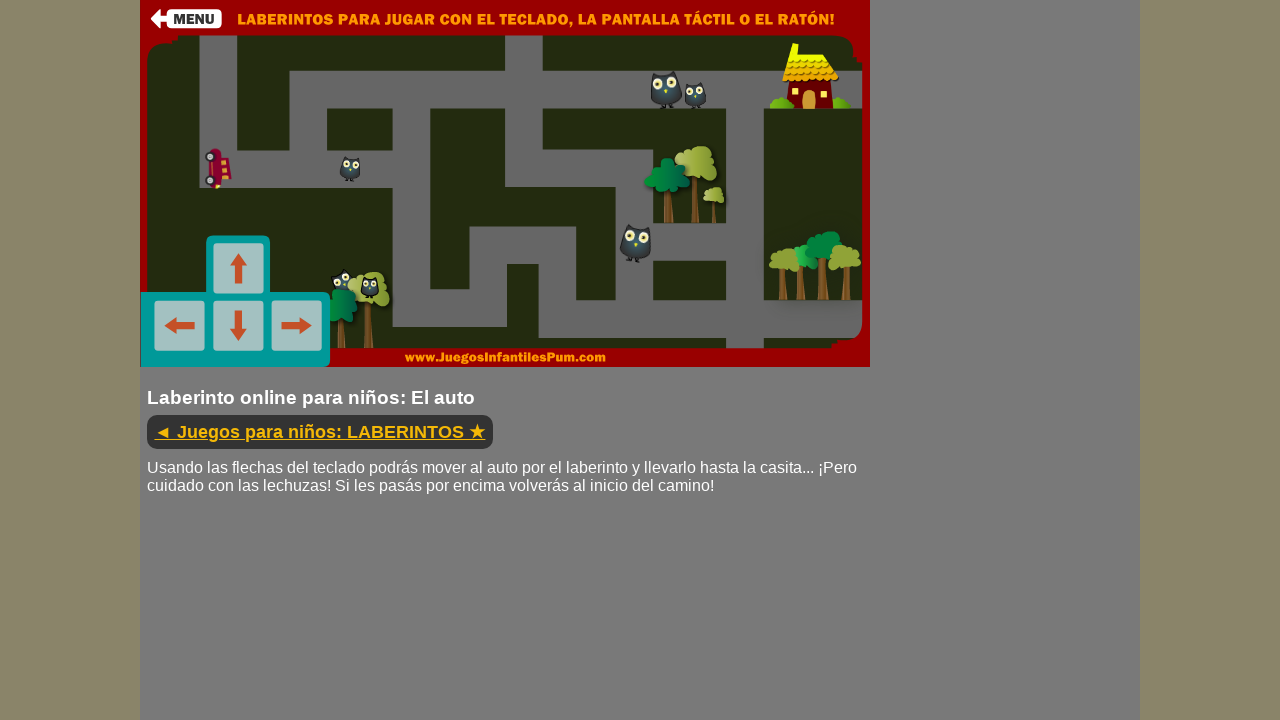

Released ArrowDown key
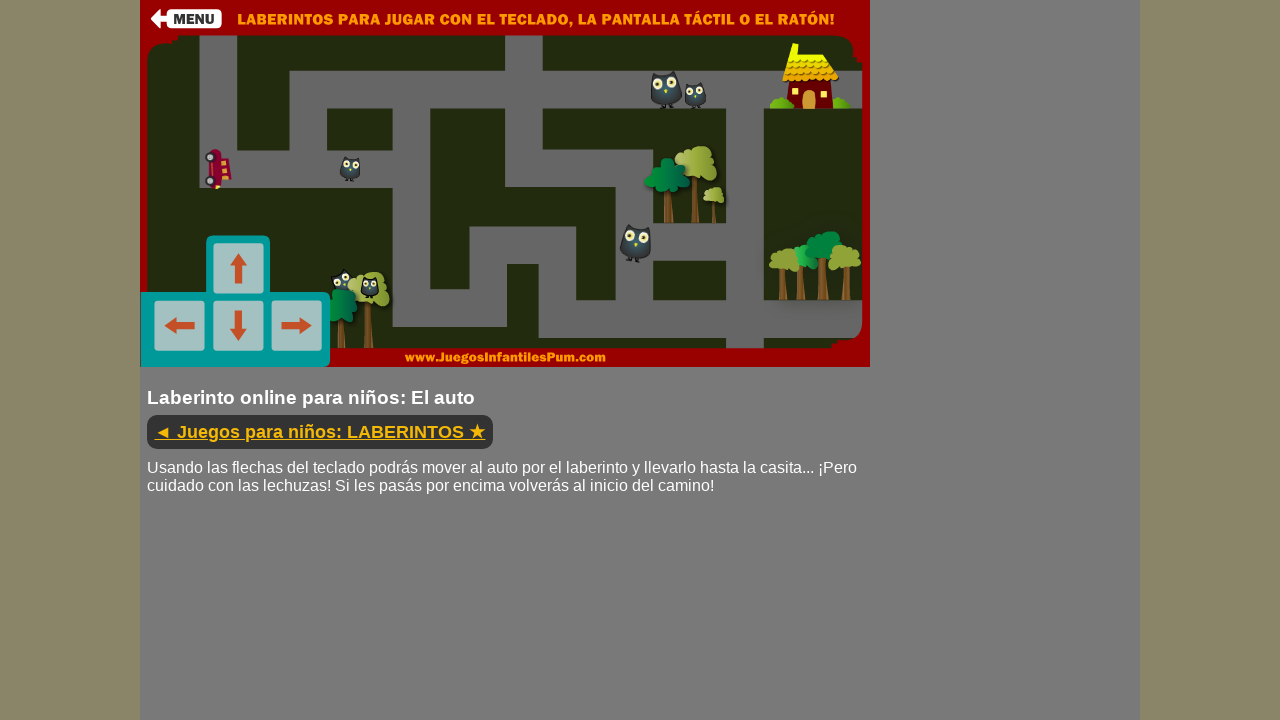

Waited 500ms before movement iteration 34
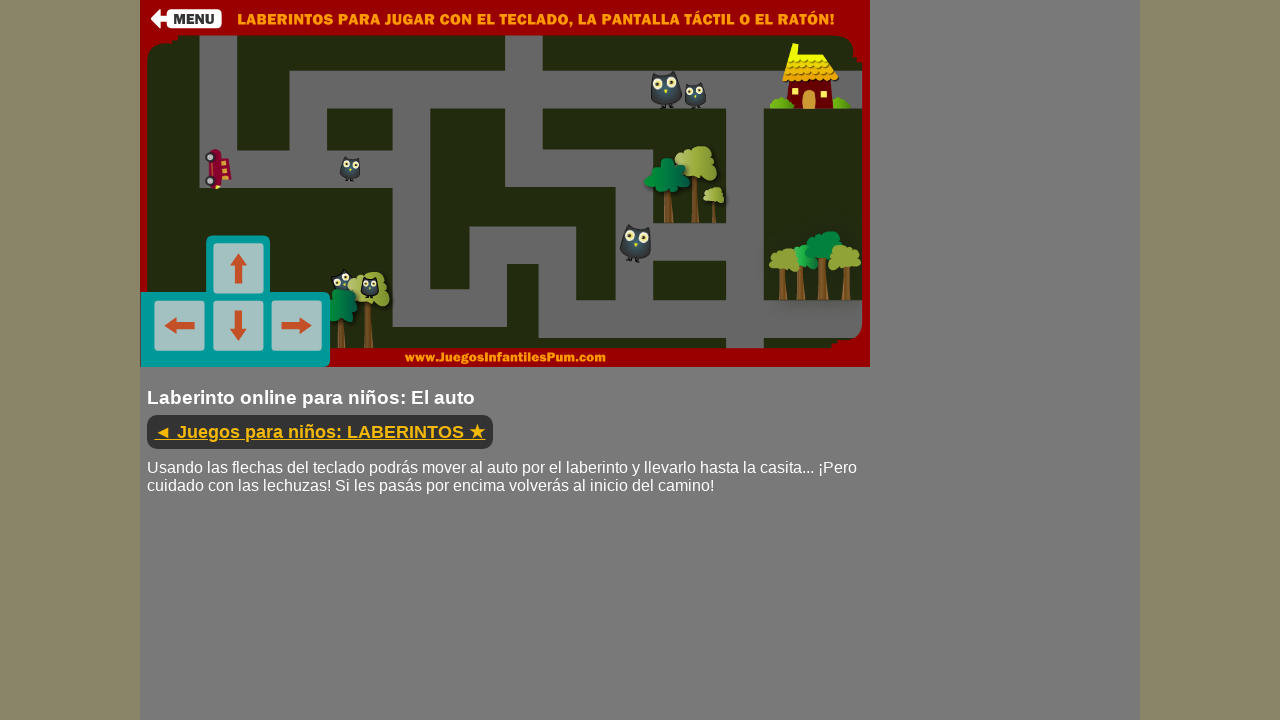

Pressed down ArrowDown key to navigate maze
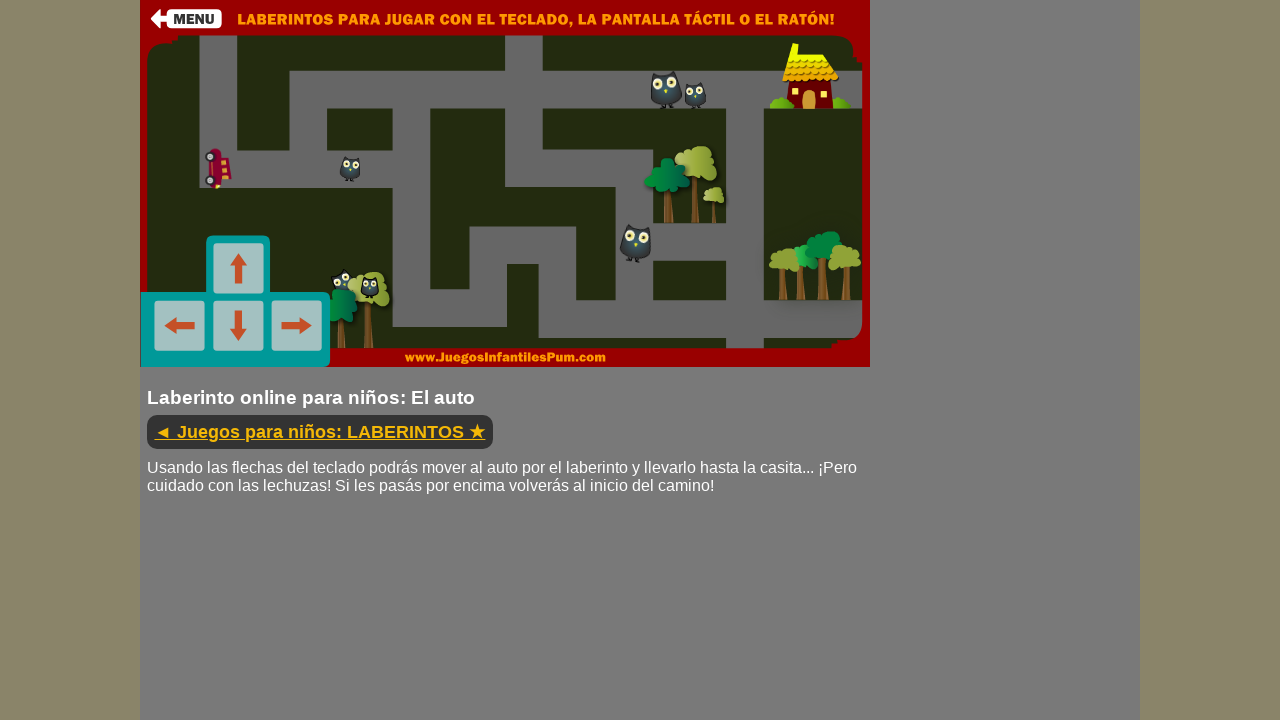

Held ArrowDown key for 300ms
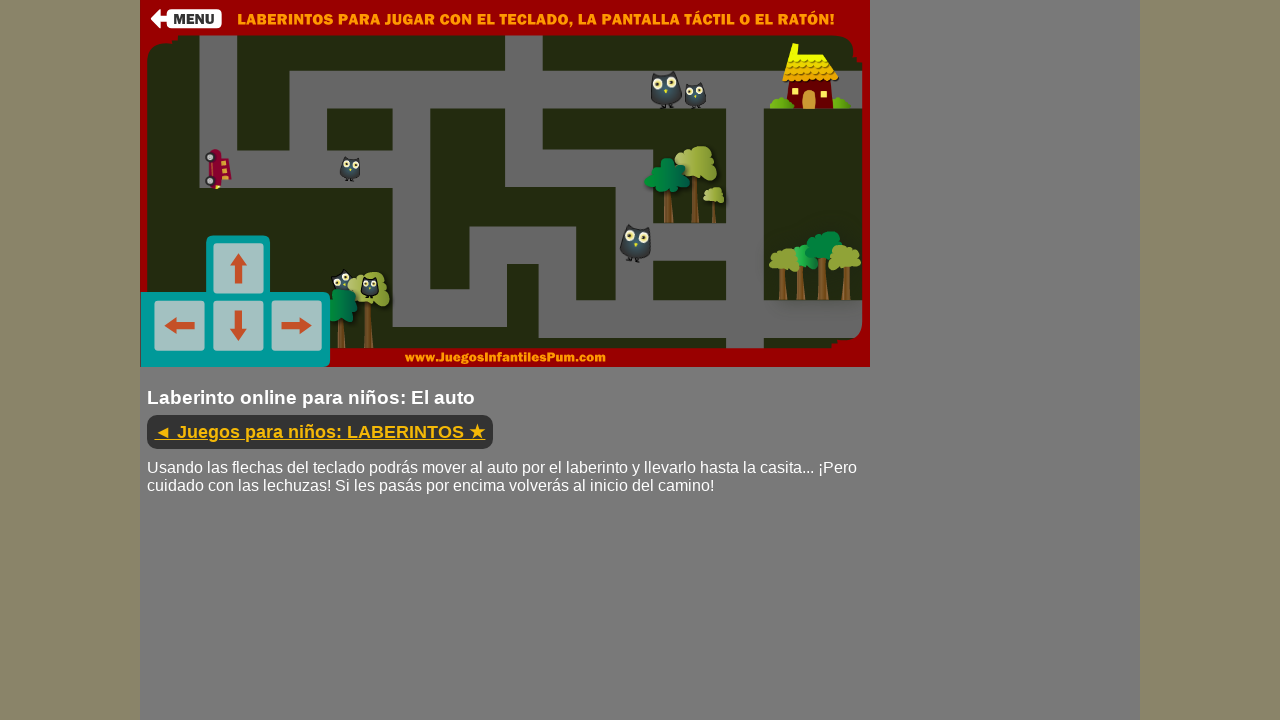

Released ArrowDown key
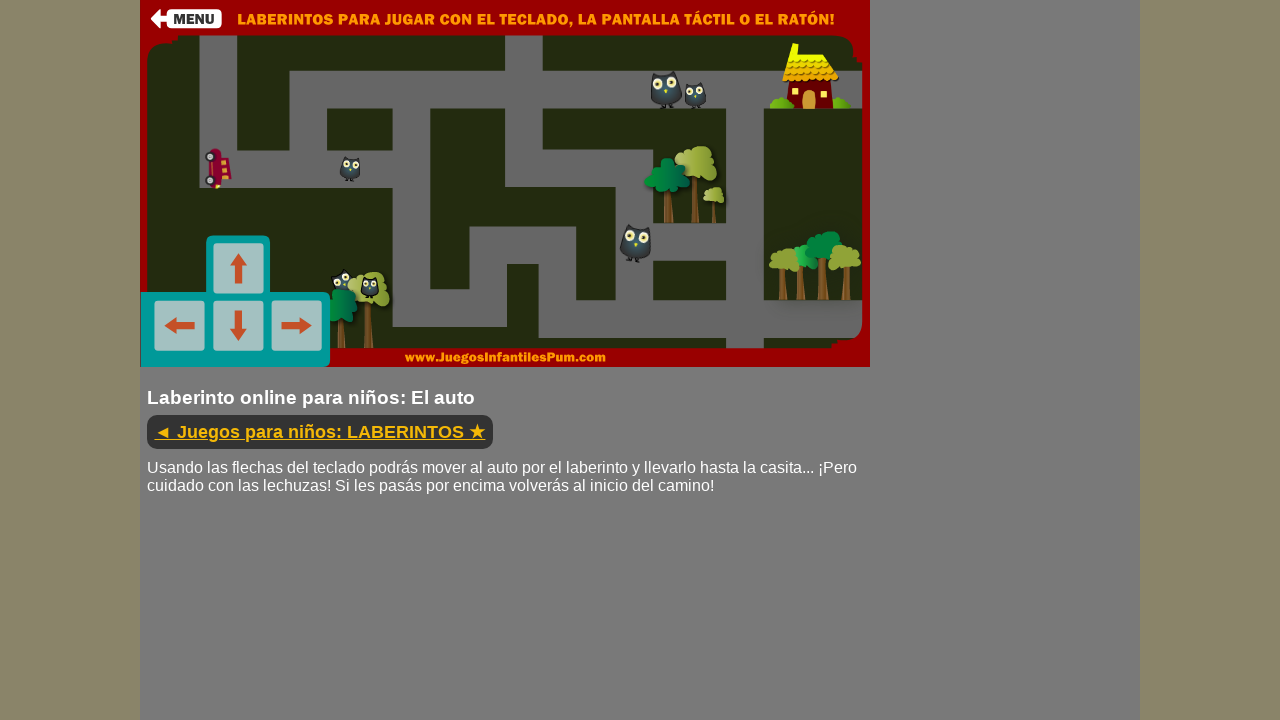

Waited 500ms before movement iteration 35
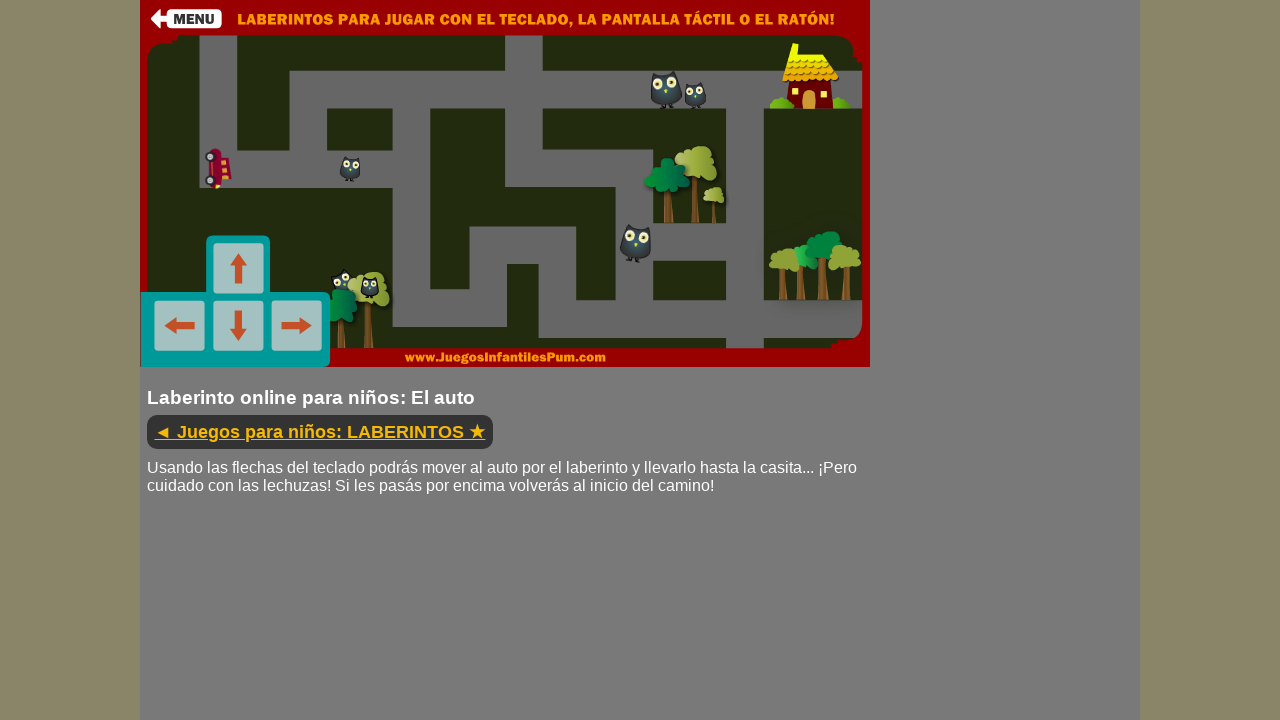

Pressed down ArrowUp key to navigate maze
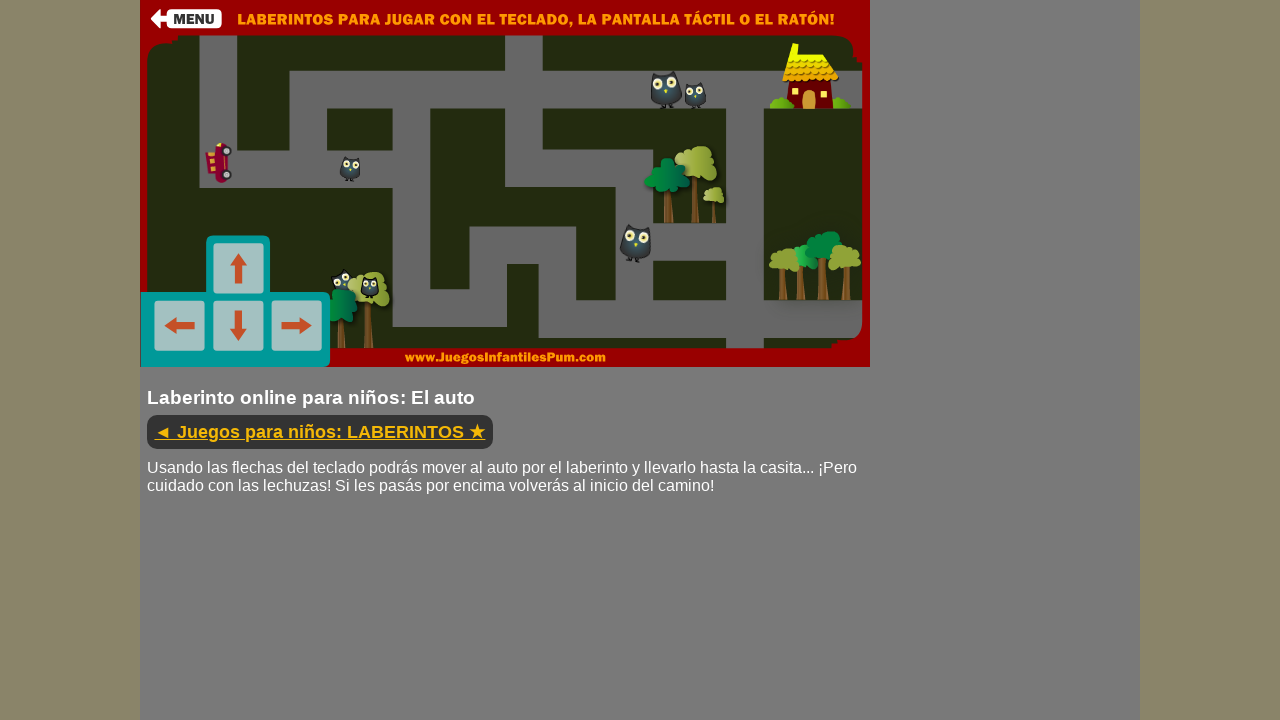

Held ArrowUp key for 300ms
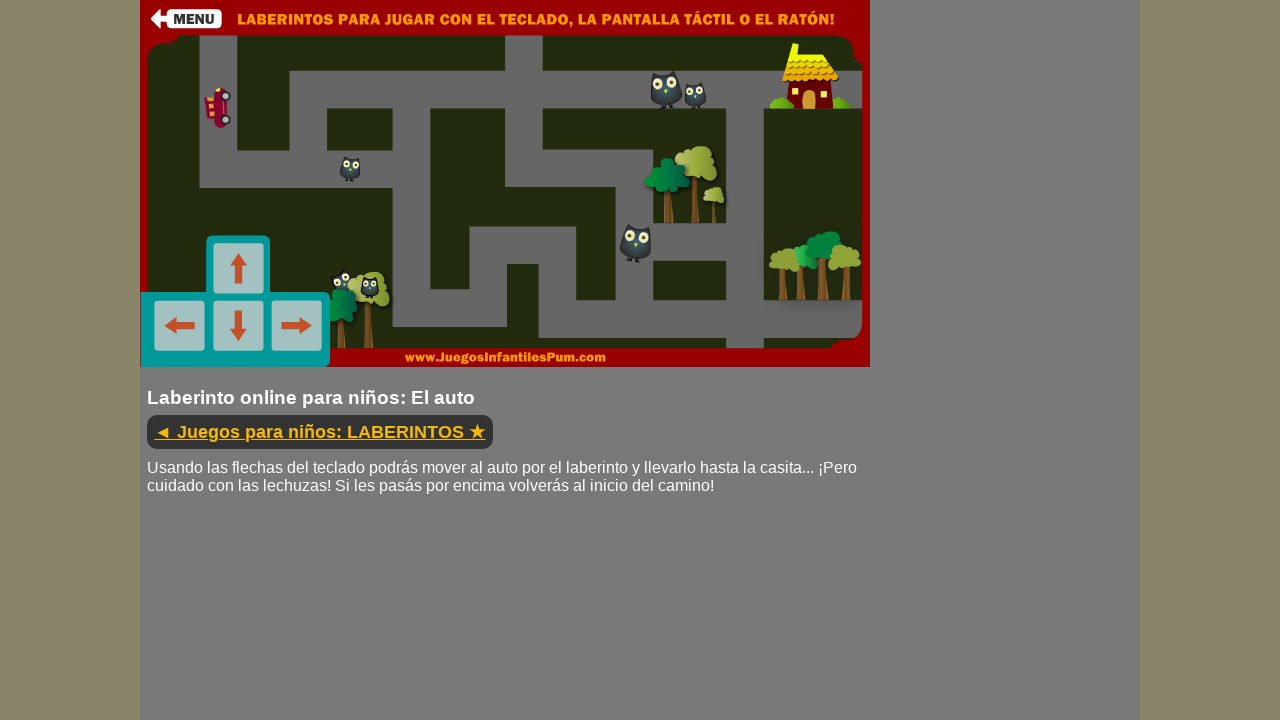

Released ArrowUp key
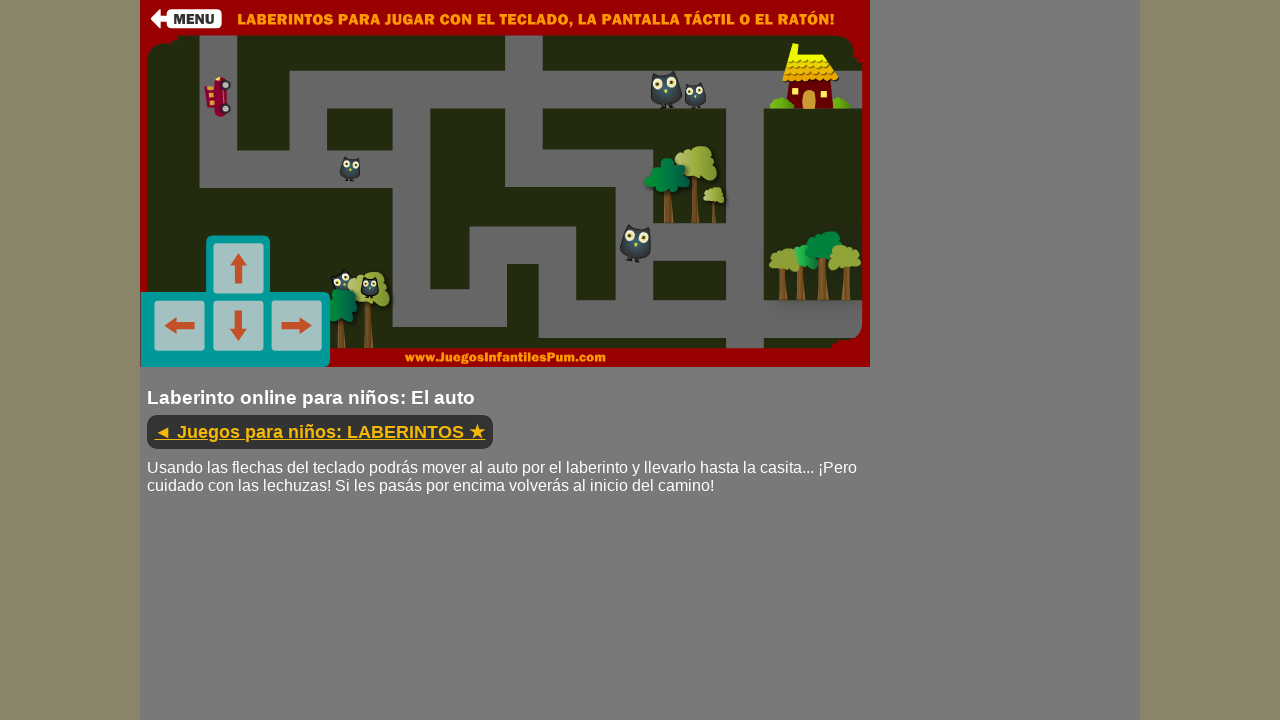

Waited 500ms before movement iteration 36
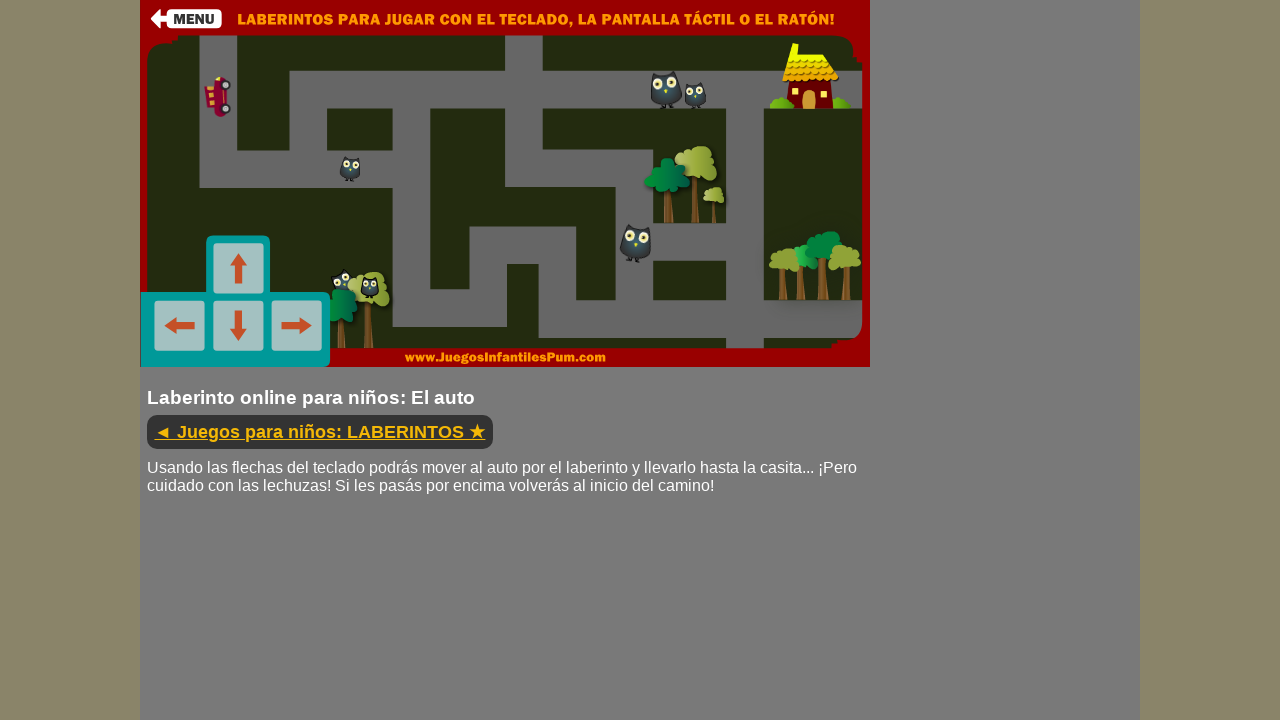

Pressed down ArrowUp key to navigate maze
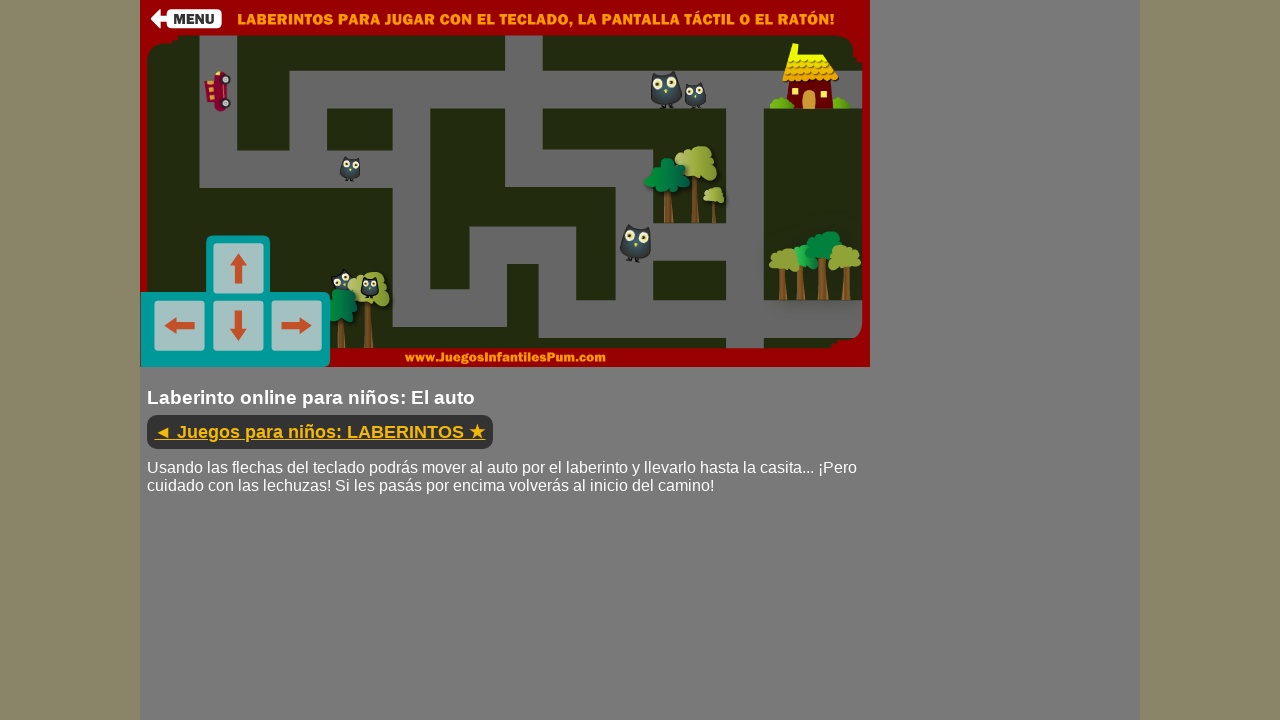

Held ArrowUp key for 300ms
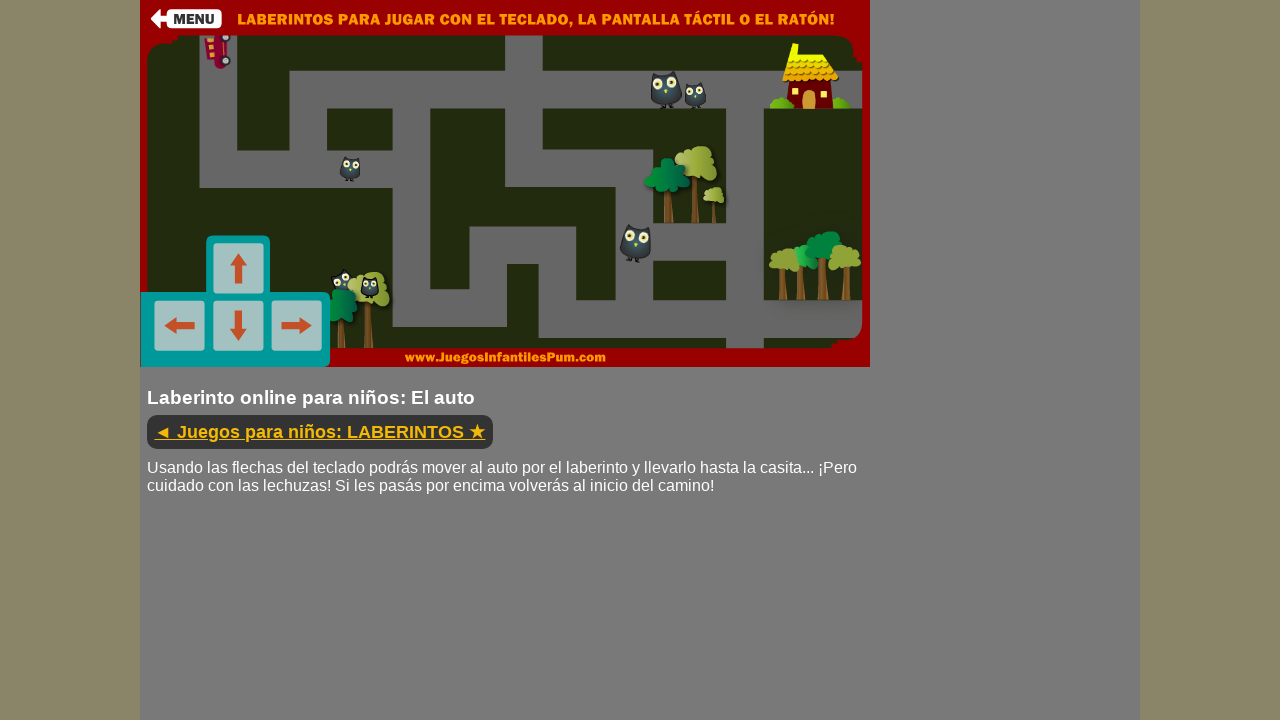

Released ArrowUp key
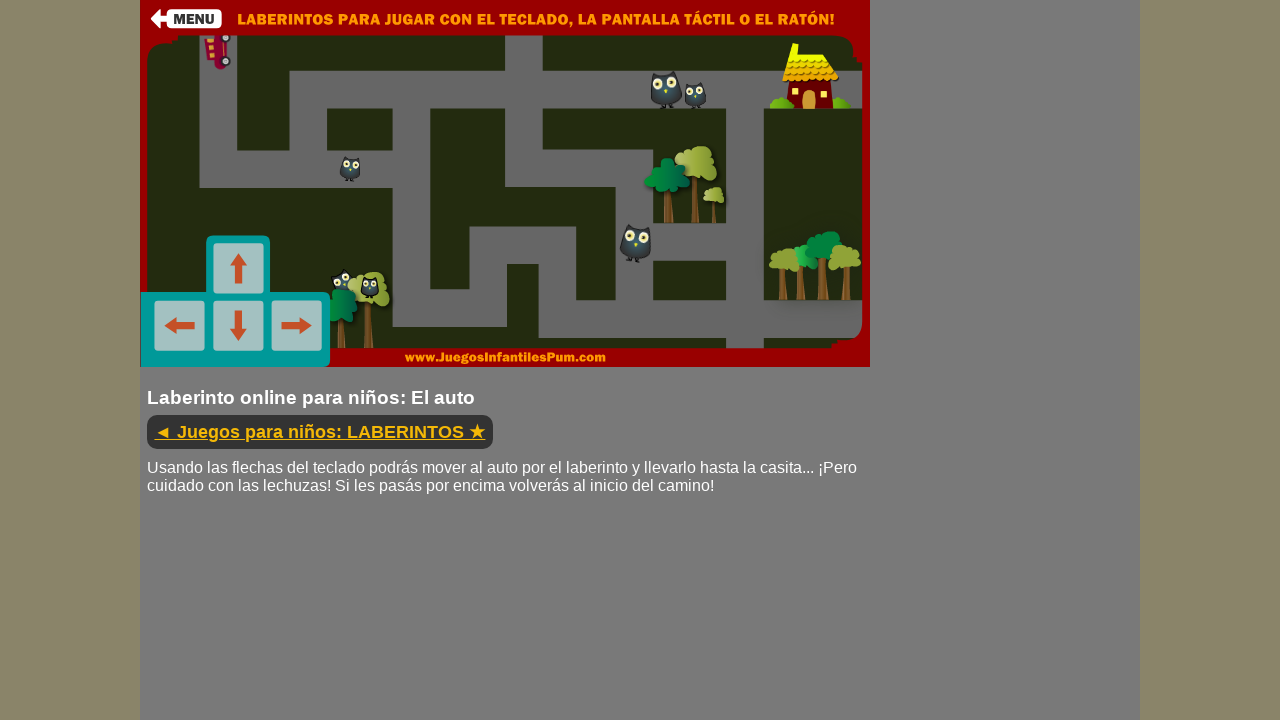

Waited 500ms before movement iteration 37
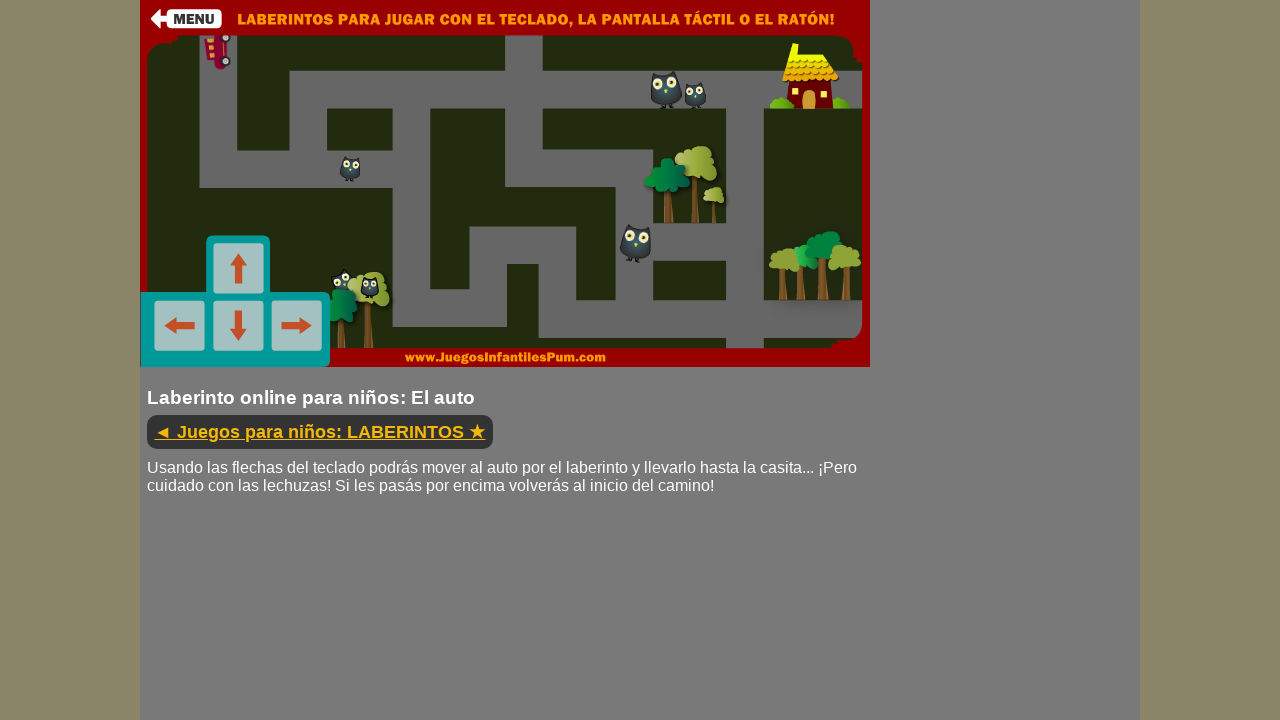

Pressed down ArrowDown key to navigate maze
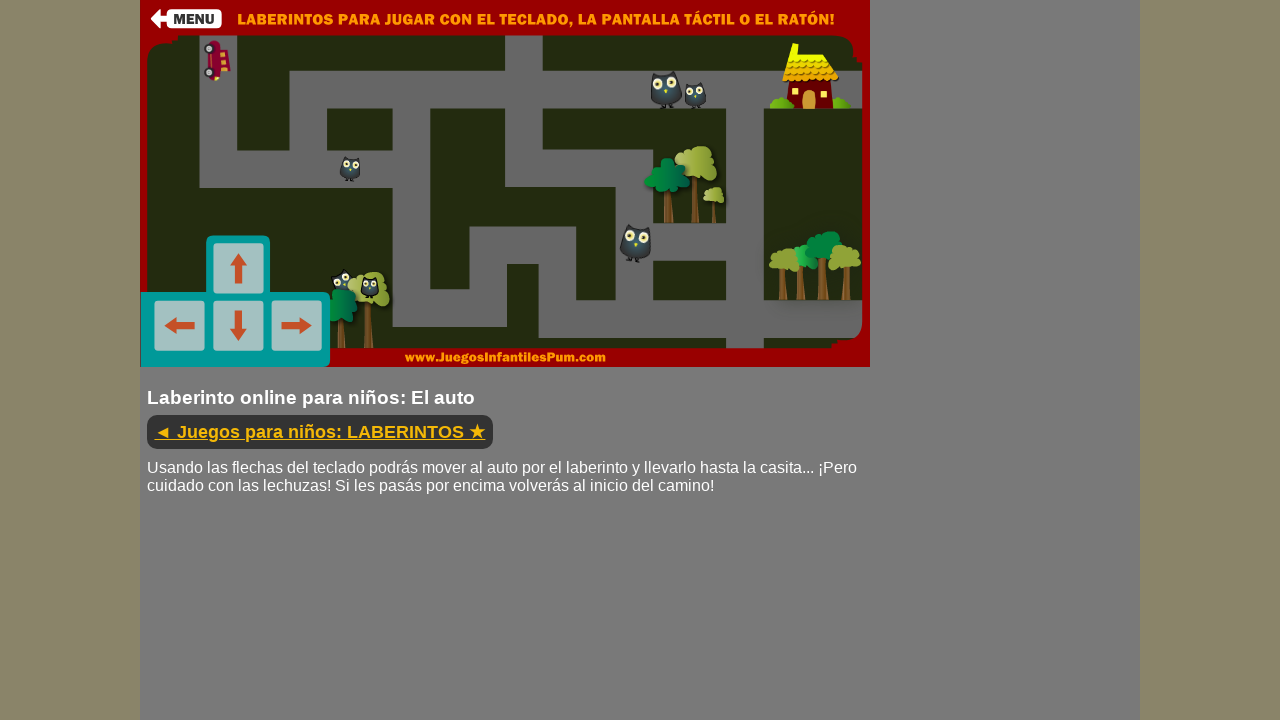

Held ArrowDown key for 300ms
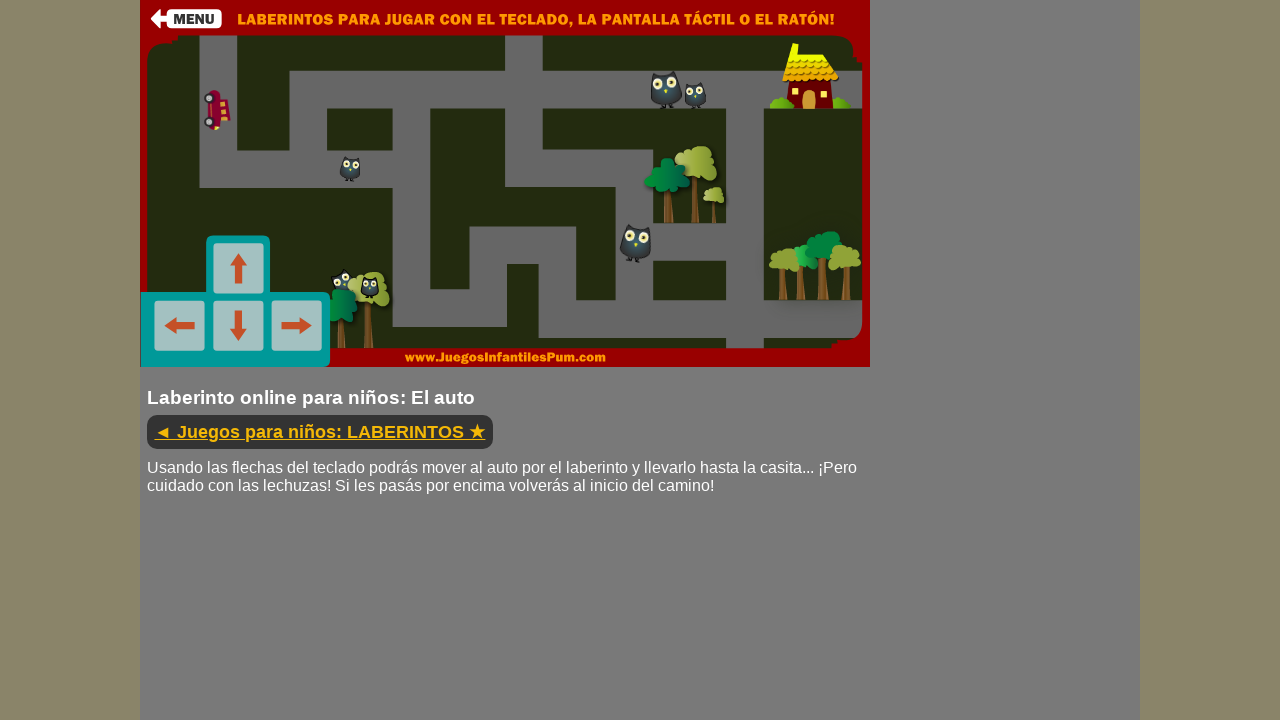

Released ArrowDown key
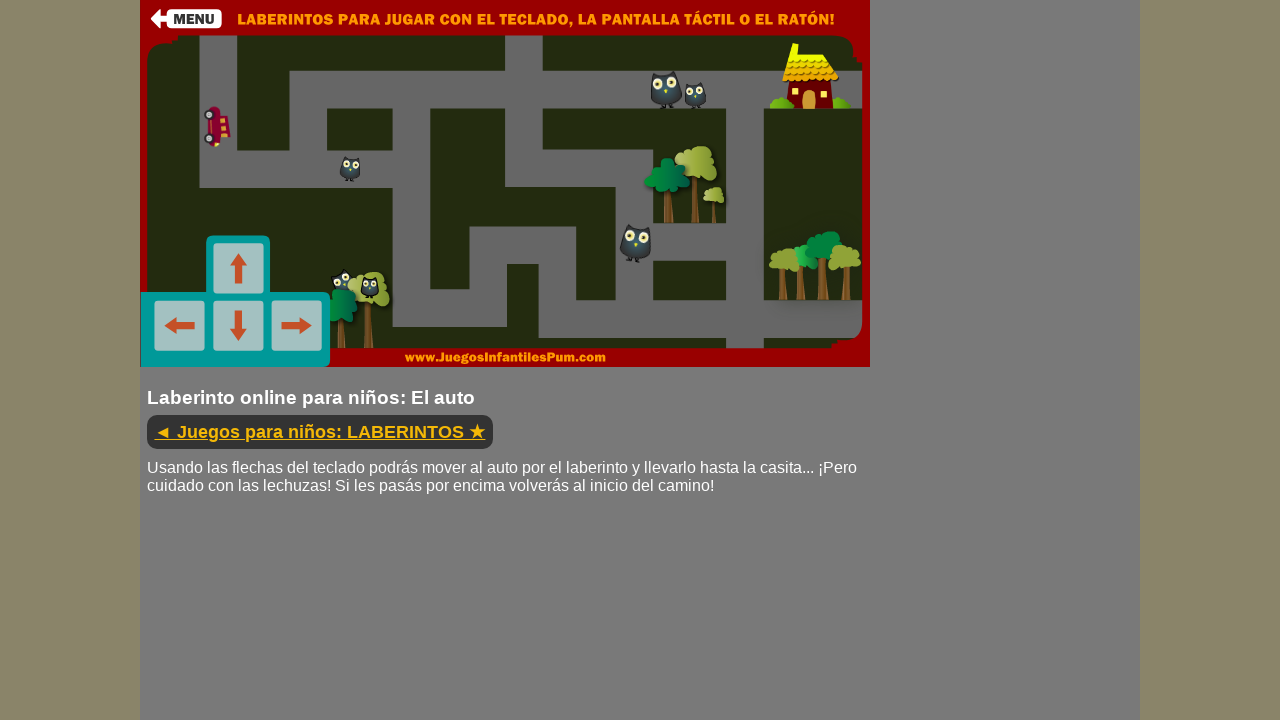

Waited 500ms before movement iteration 38
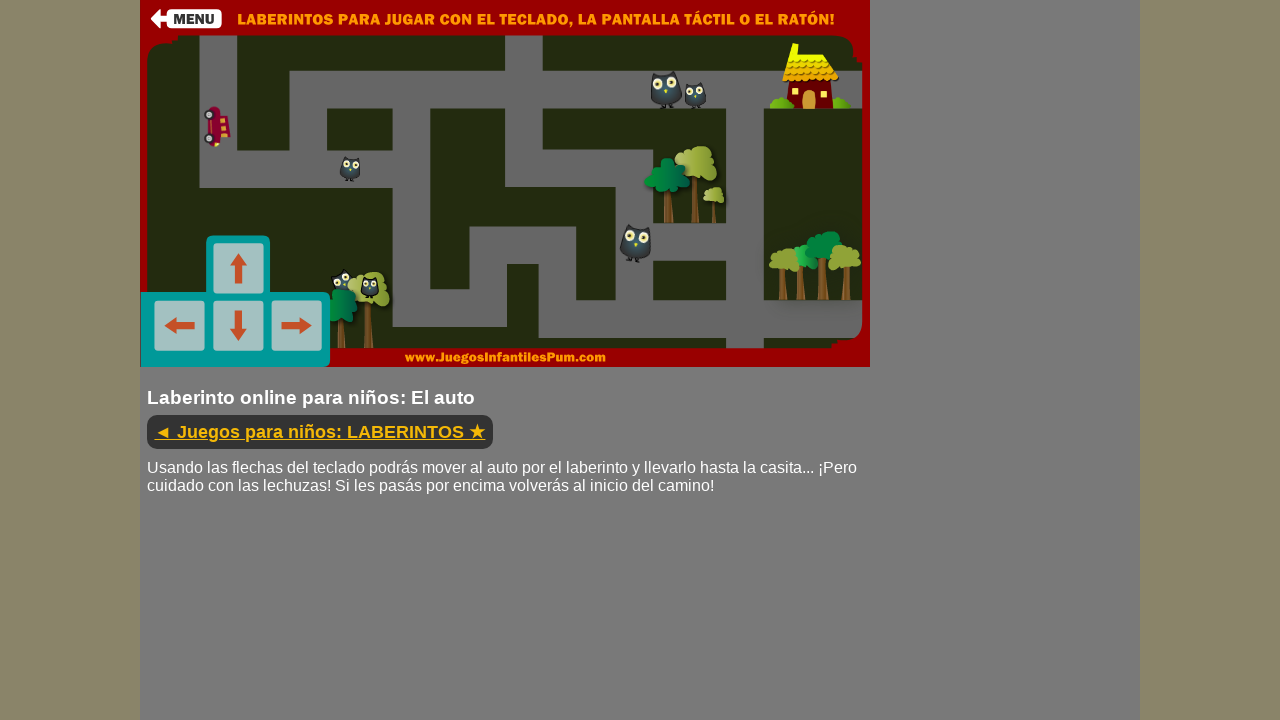

Pressed down ArrowLeft key to navigate maze
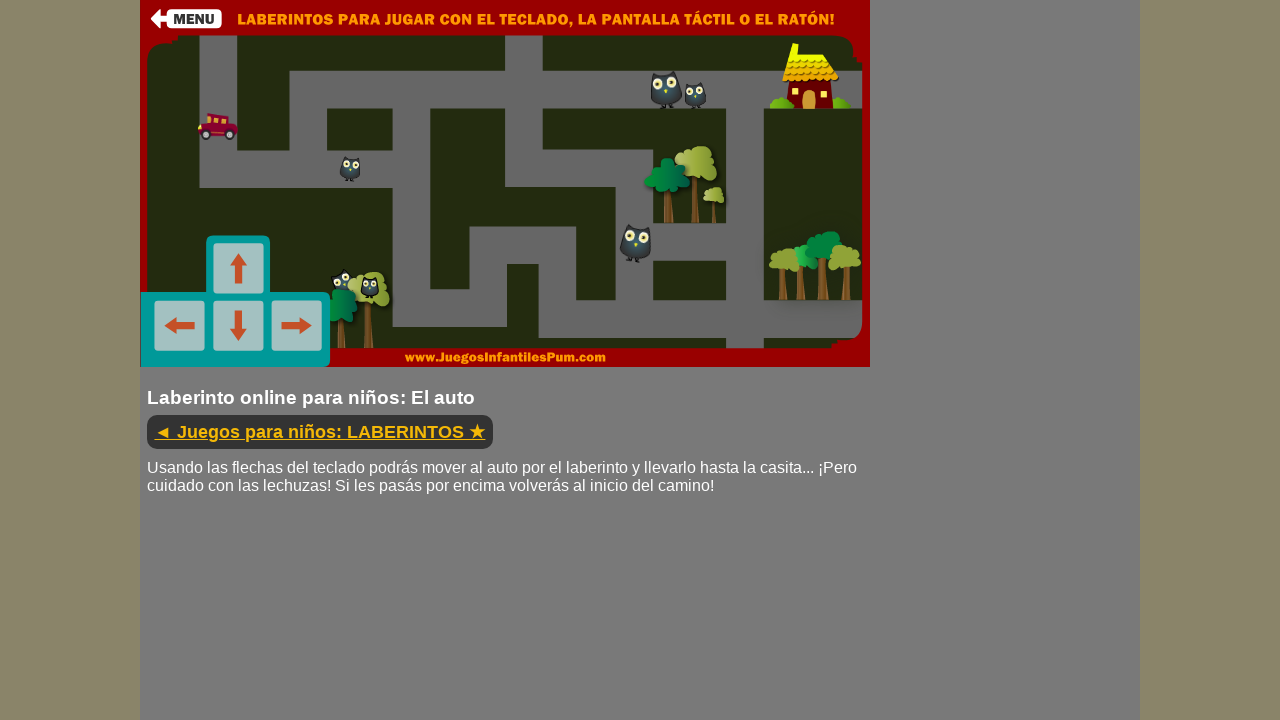

Held ArrowLeft key for 300ms
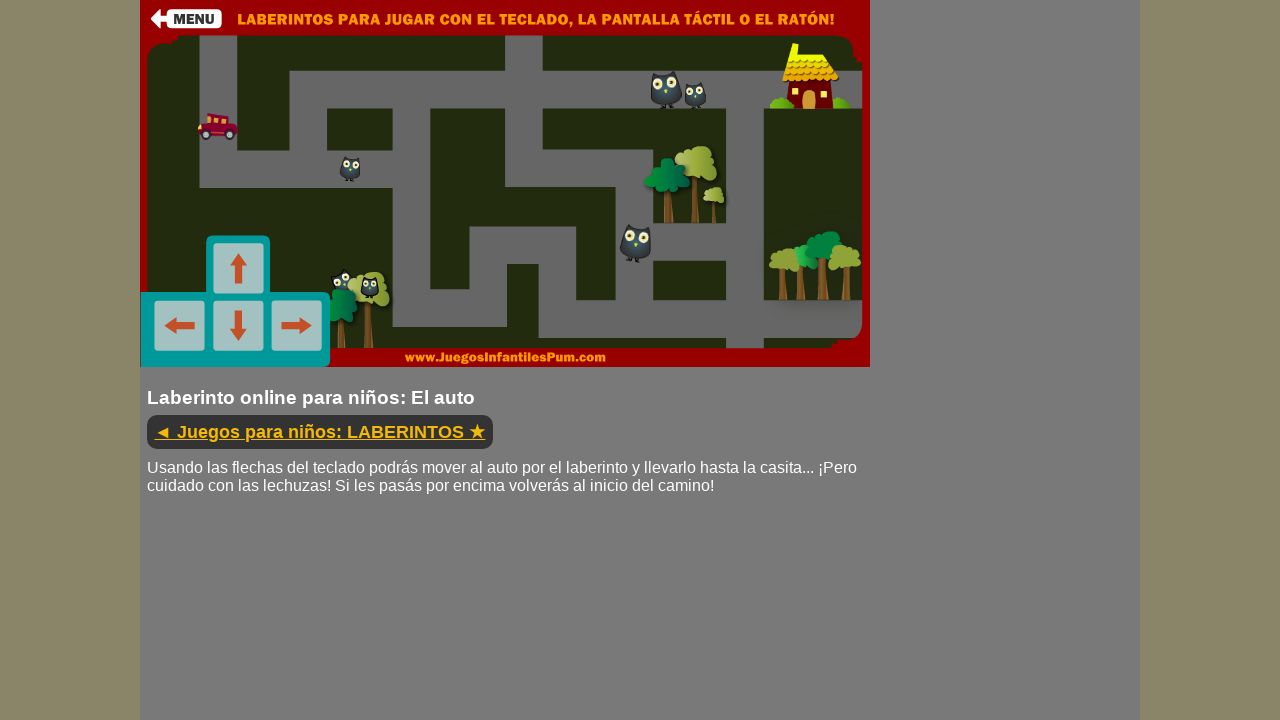

Released ArrowLeft key
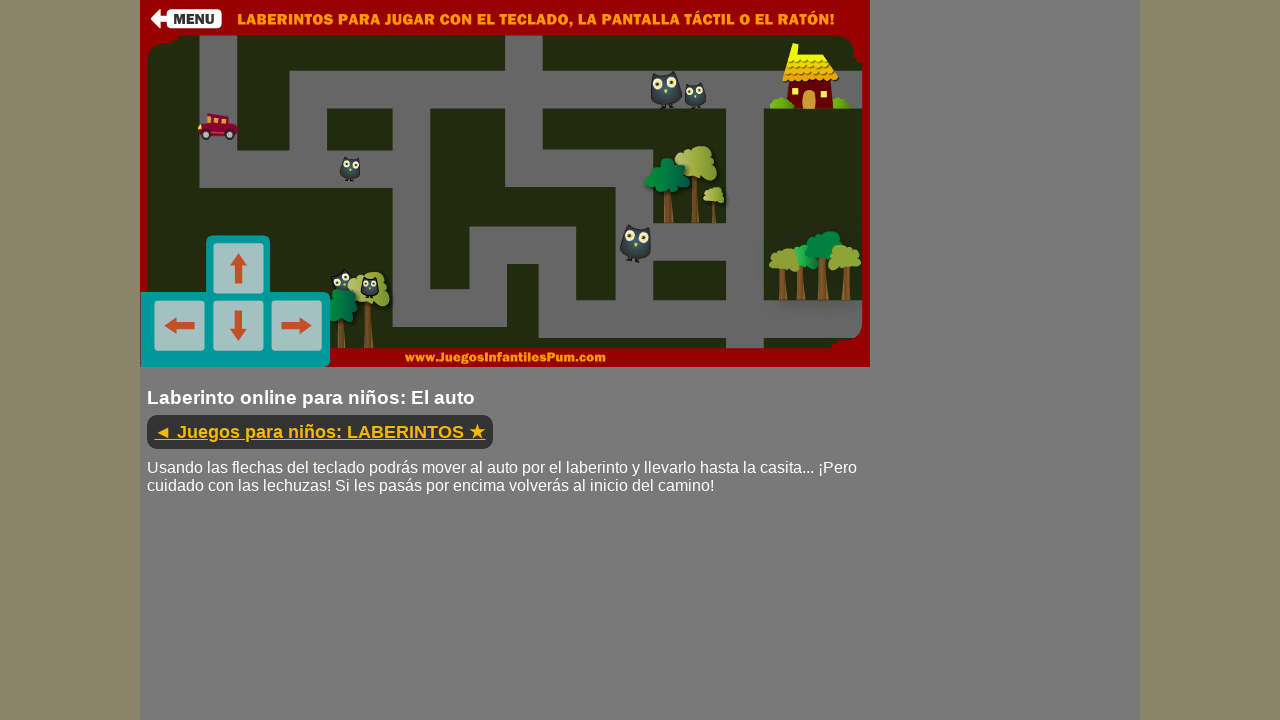

Waited 500ms before movement iteration 39
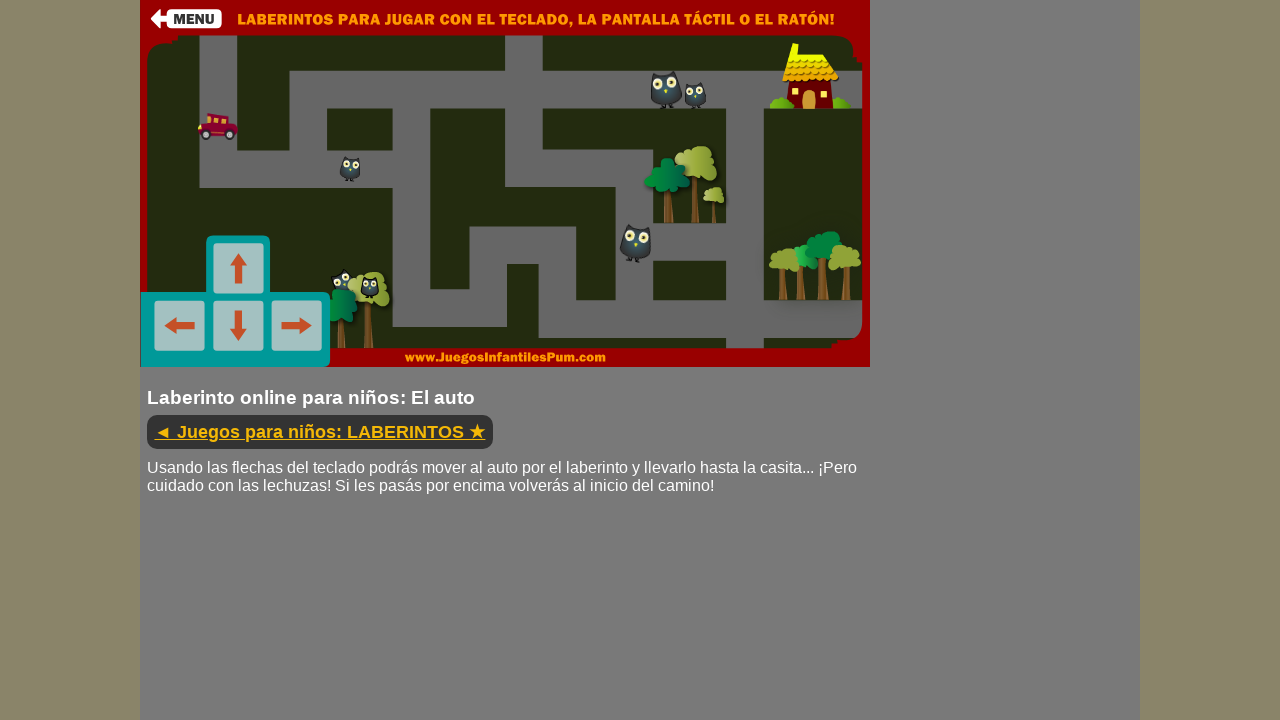

Pressed down ArrowUp key to navigate maze
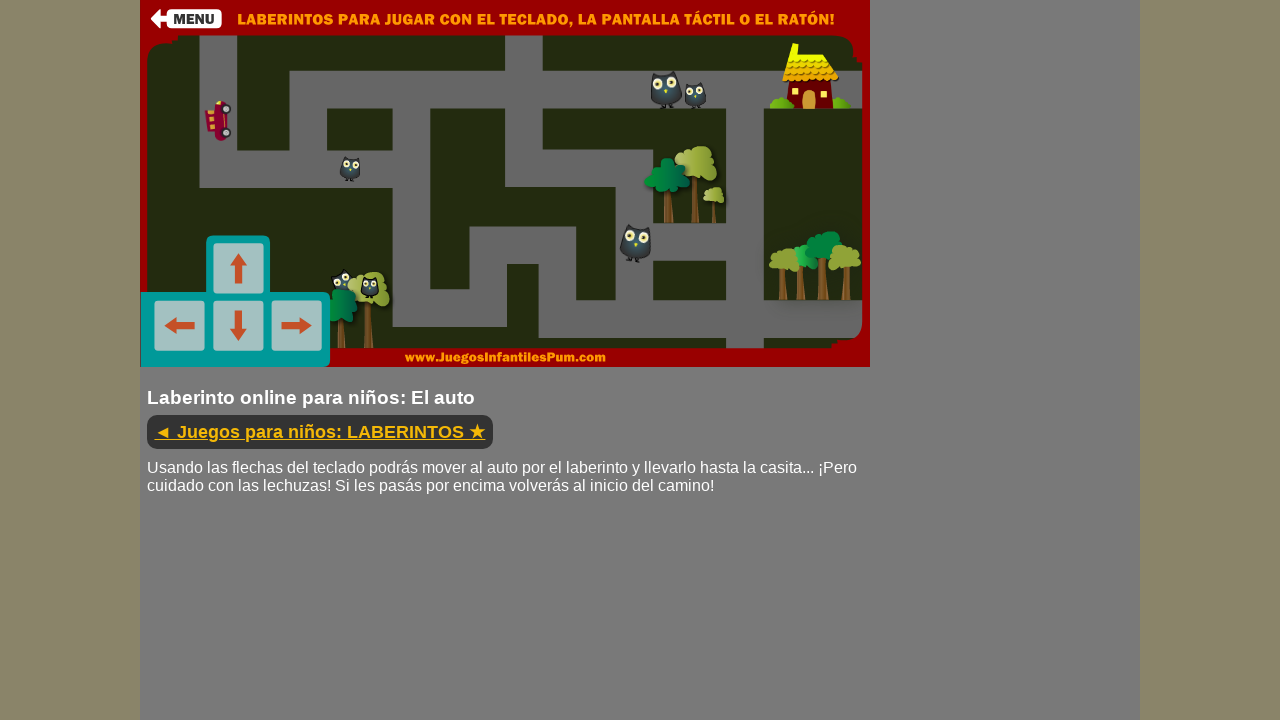

Held ArrowUp key for 300ms
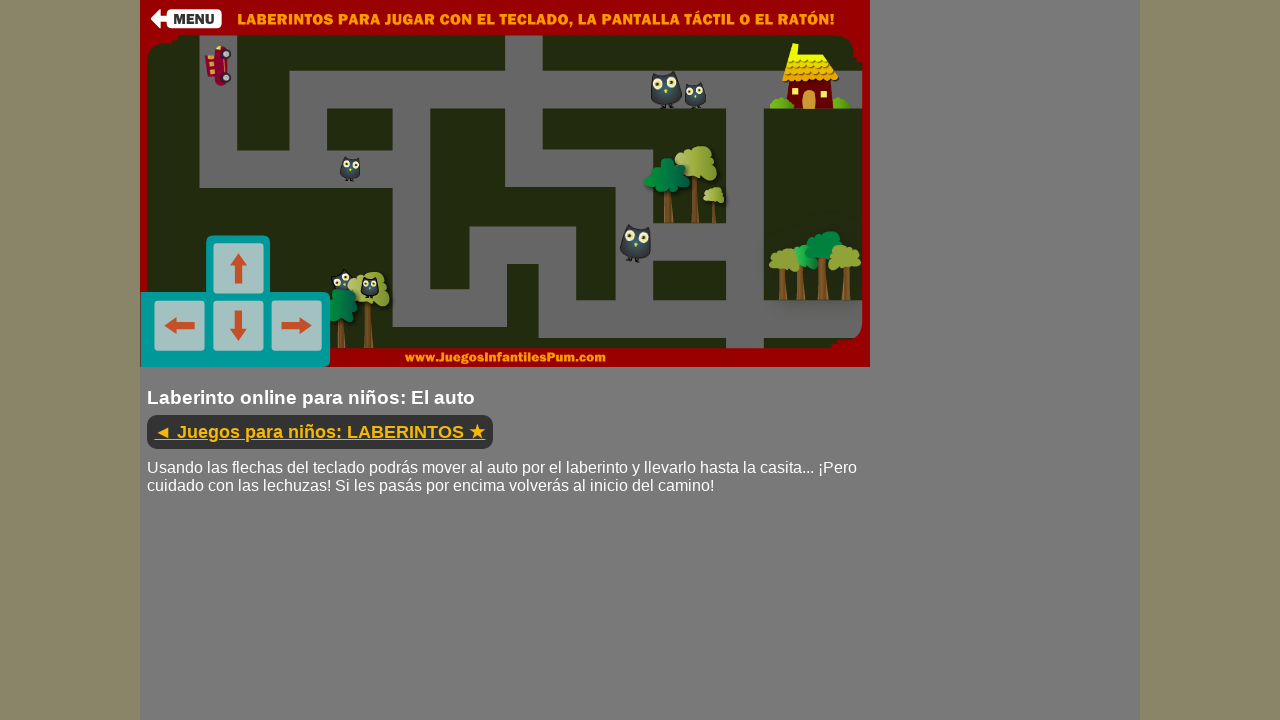

Released ArrowUp key
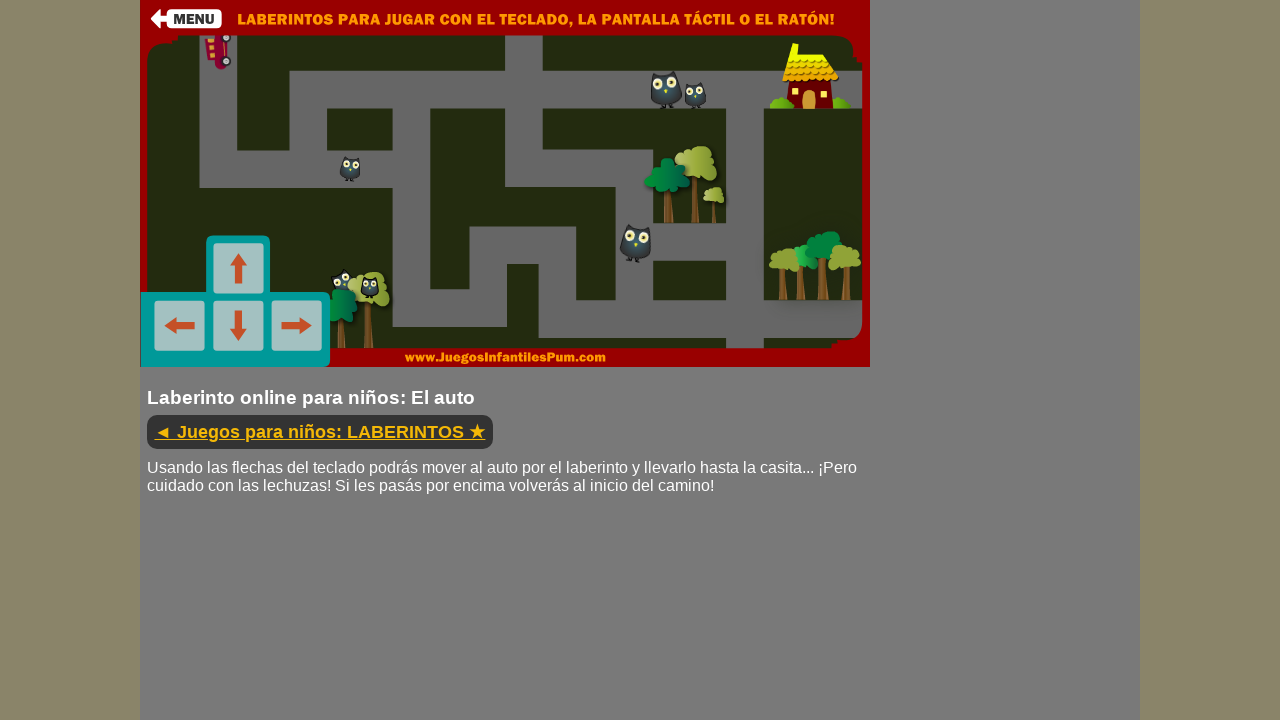

Waited 500ms before movement iteration 40
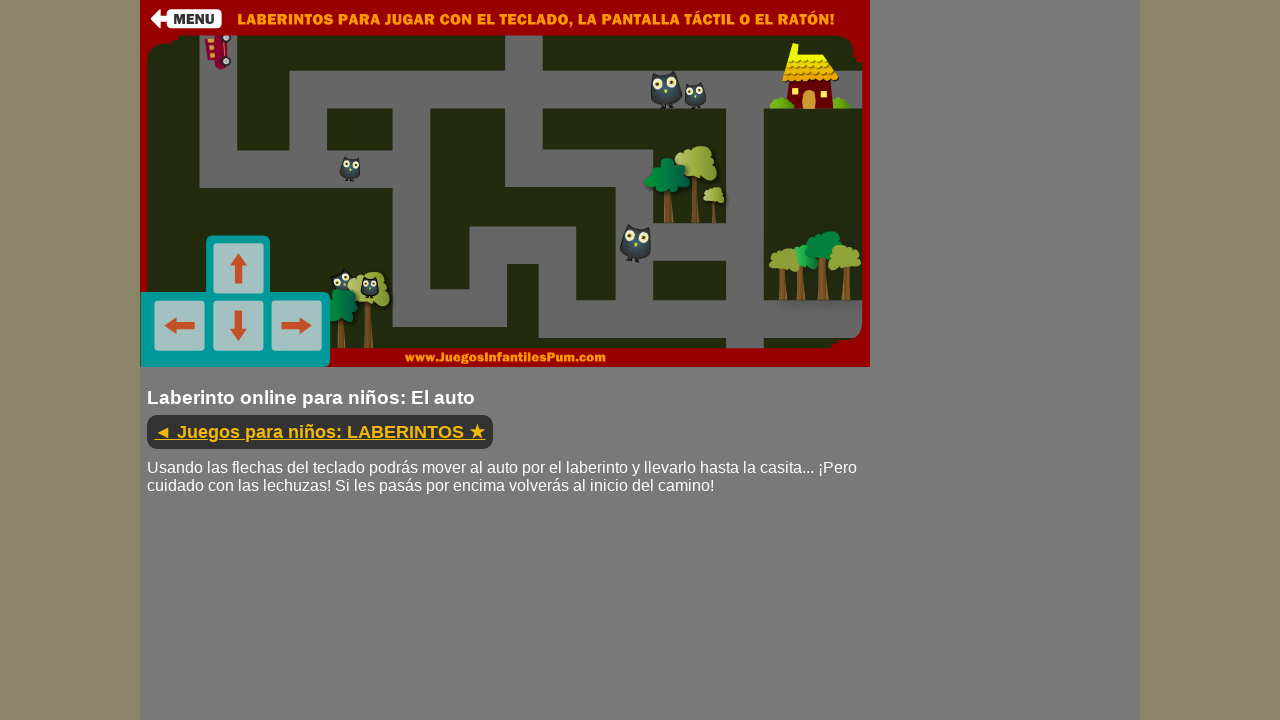

Pressed down ArrowDown key to navigate maze
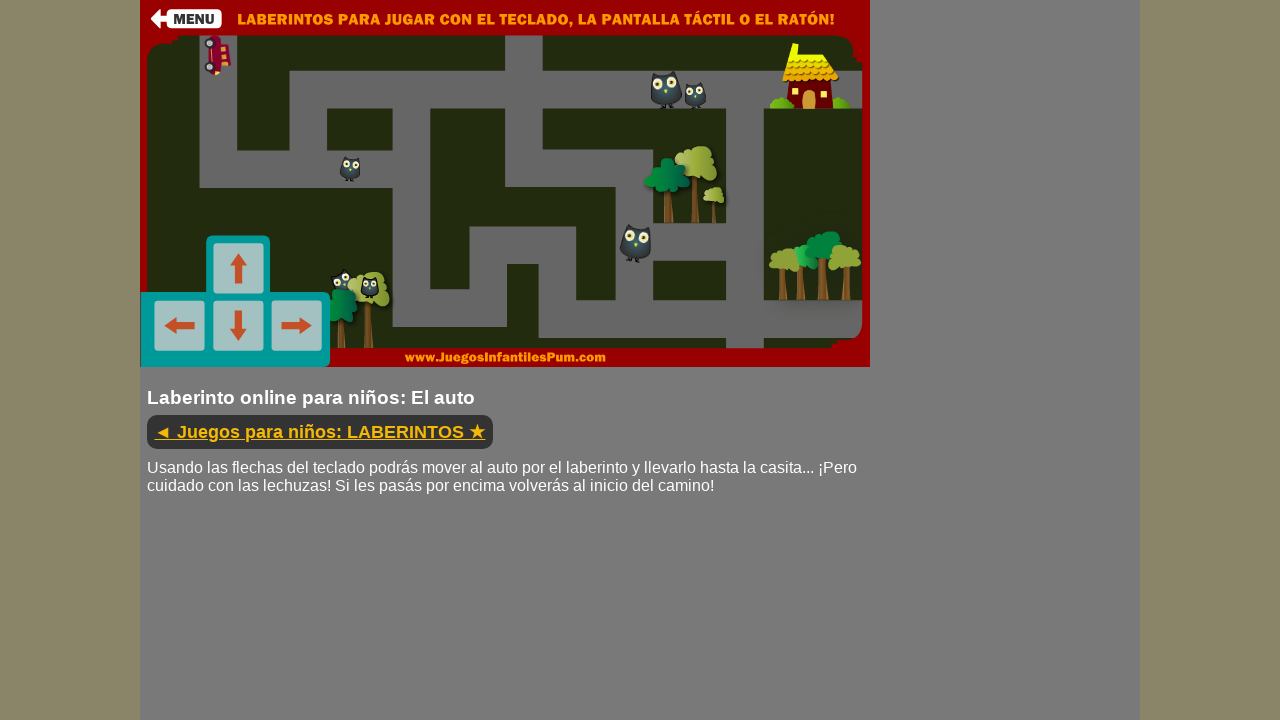

Held ArrowDown key for 300ms
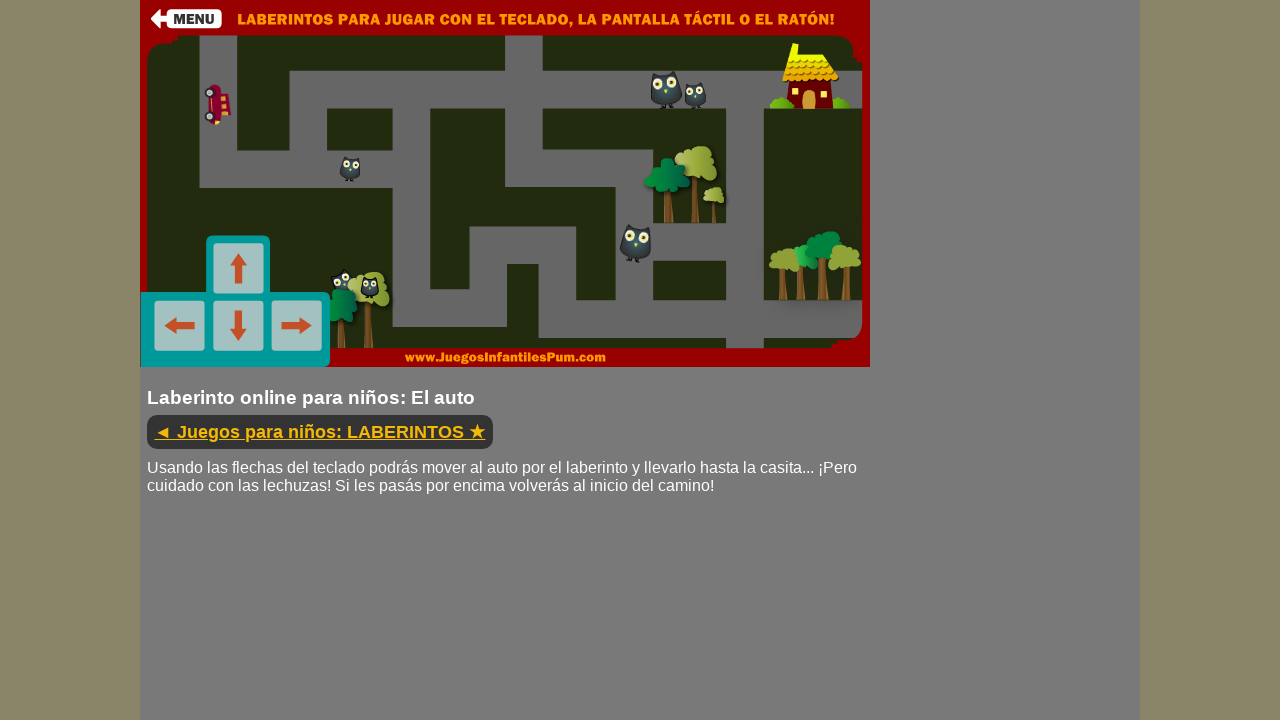

Released ArrowDown key
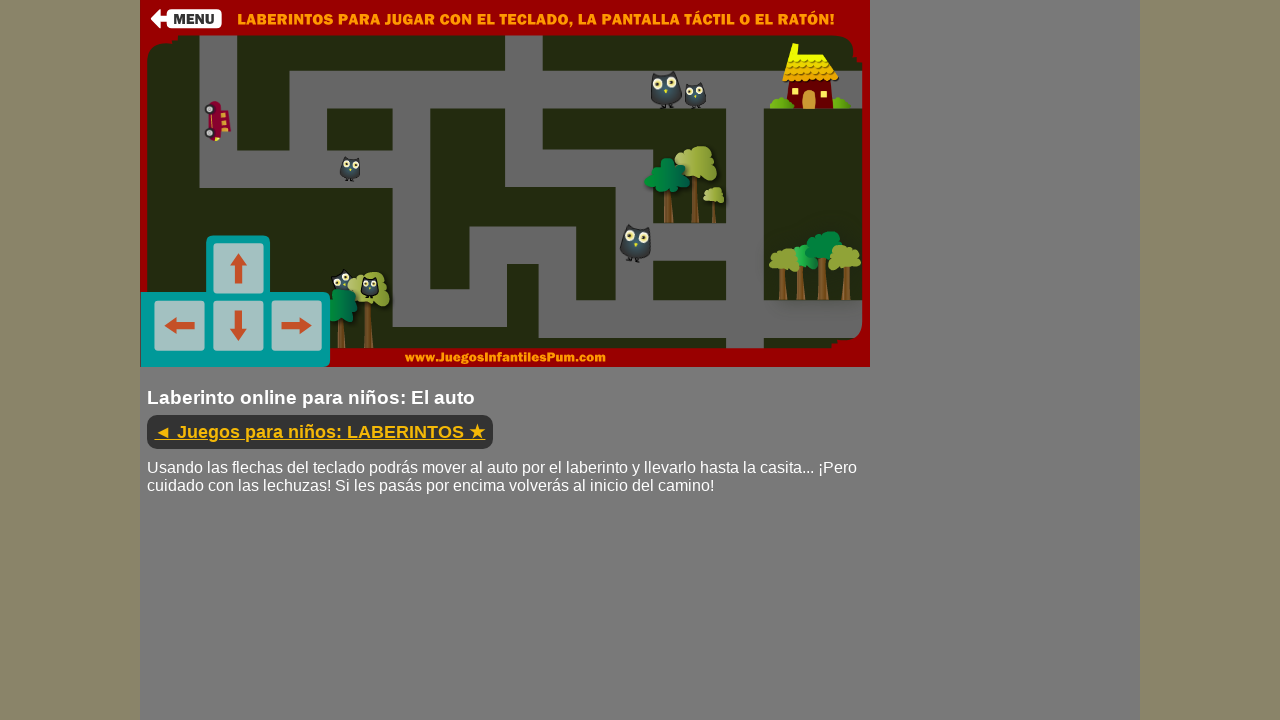

Waited 500ms before movement iteration 41
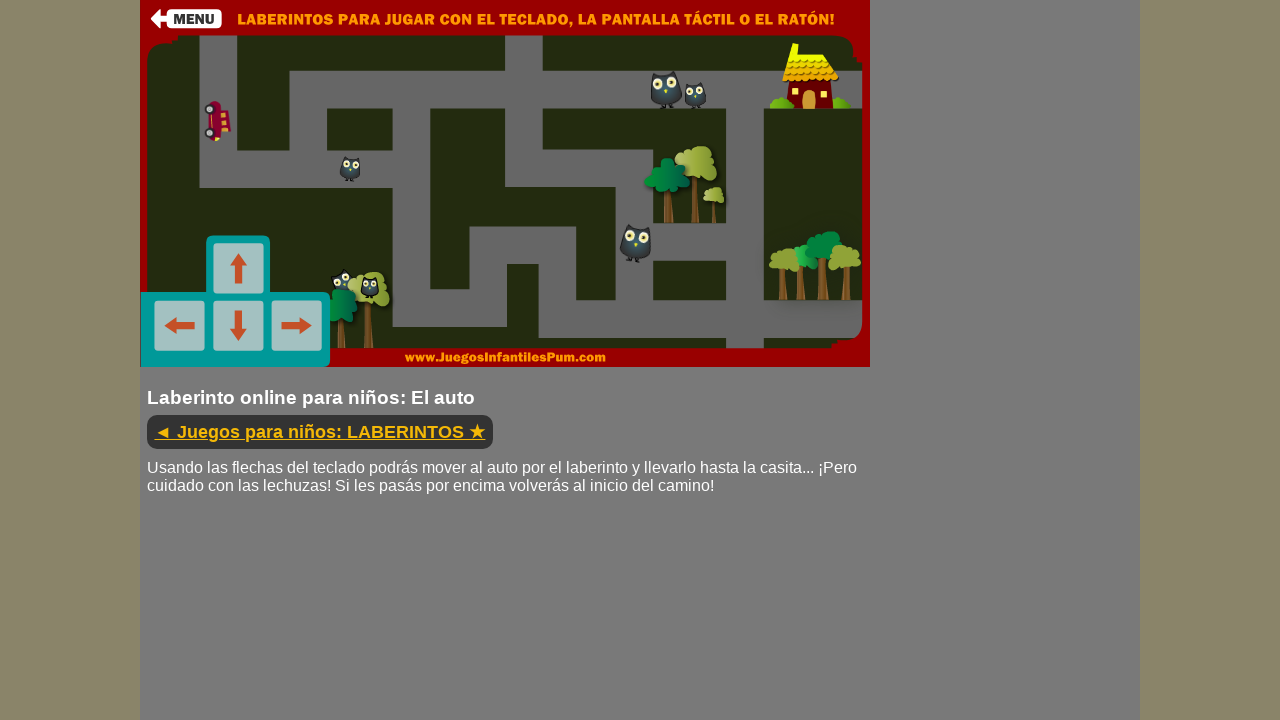

Pressed down ArrowUp key to navigate maze
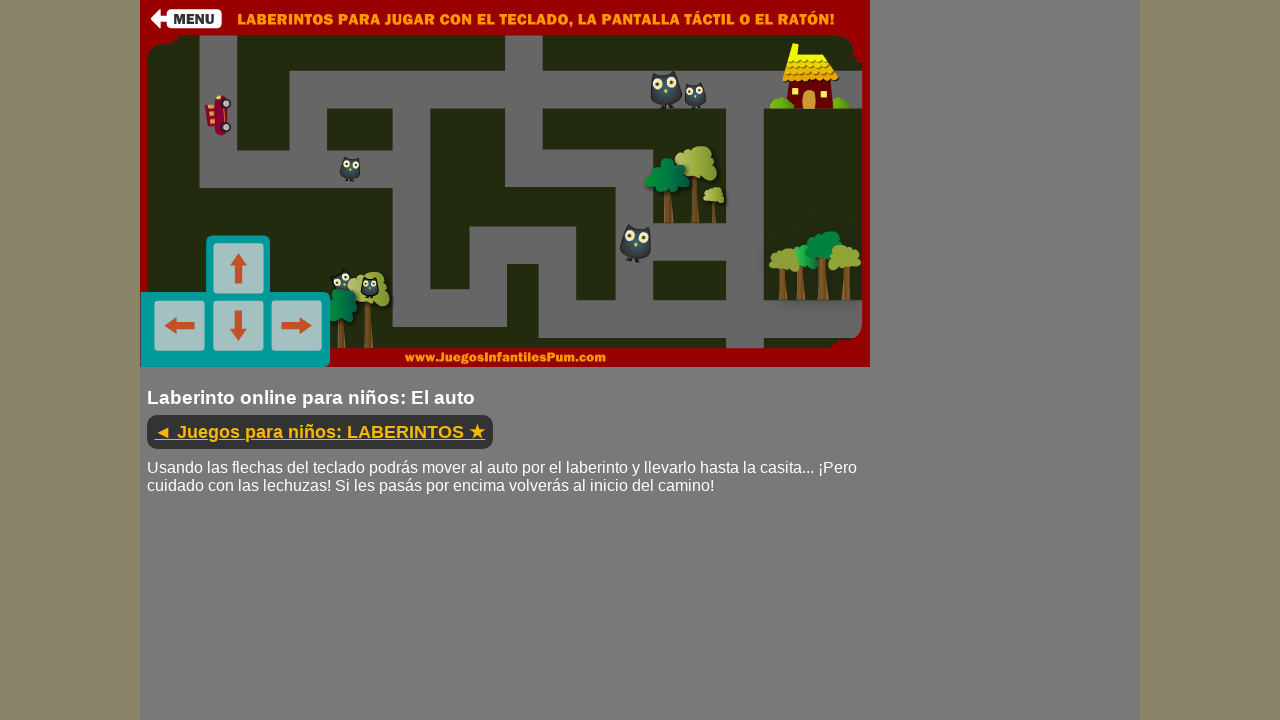

Held ArrowUp key for 300ms
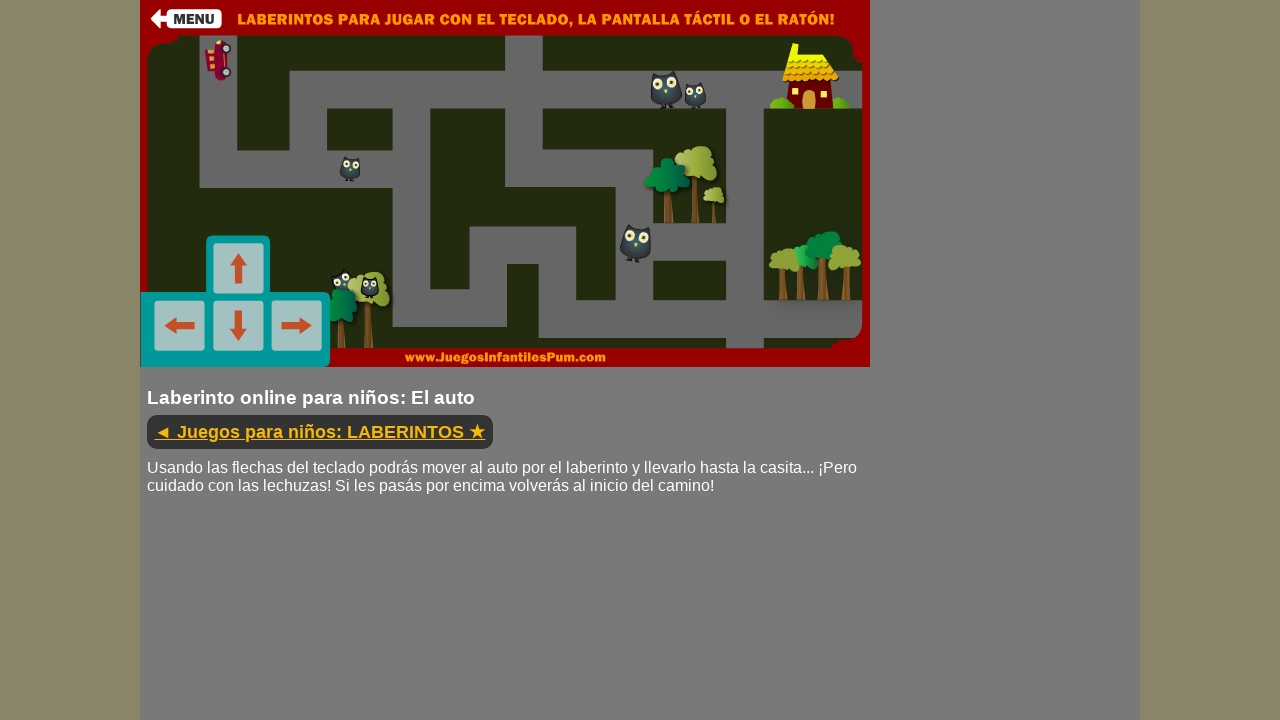

Released ArrowUp key
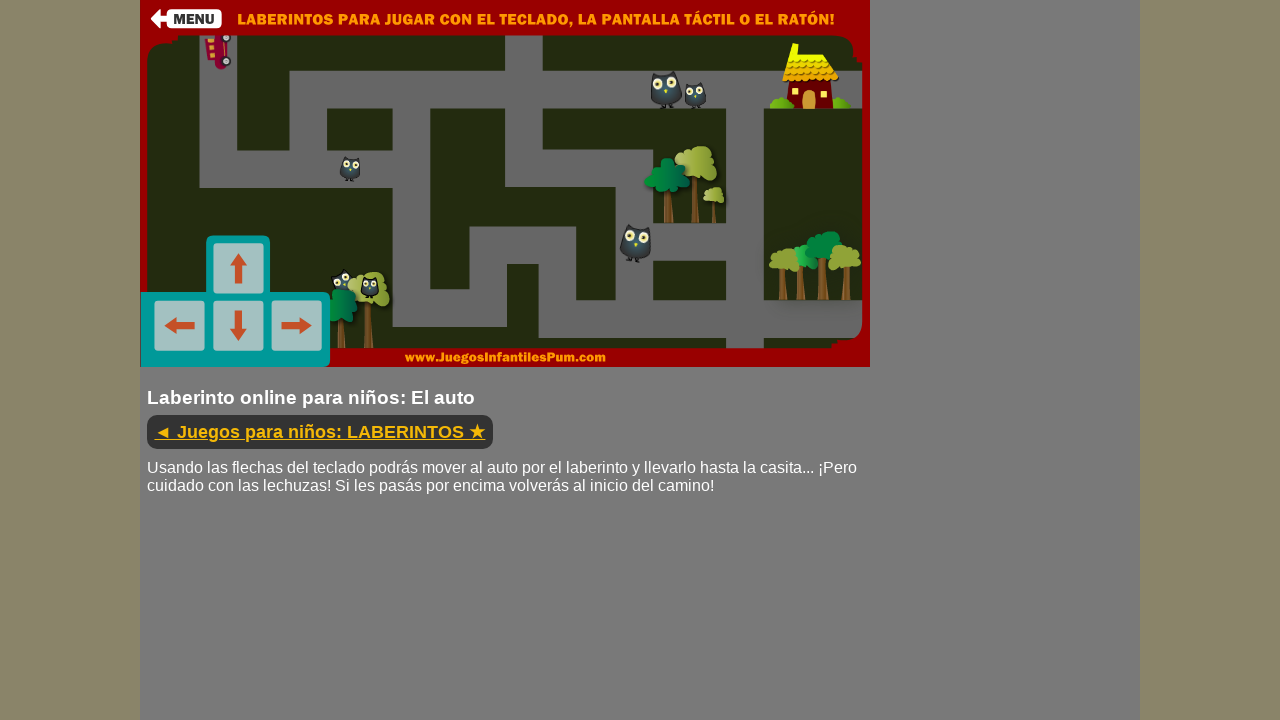

Waited 500ms before movement iteration 42
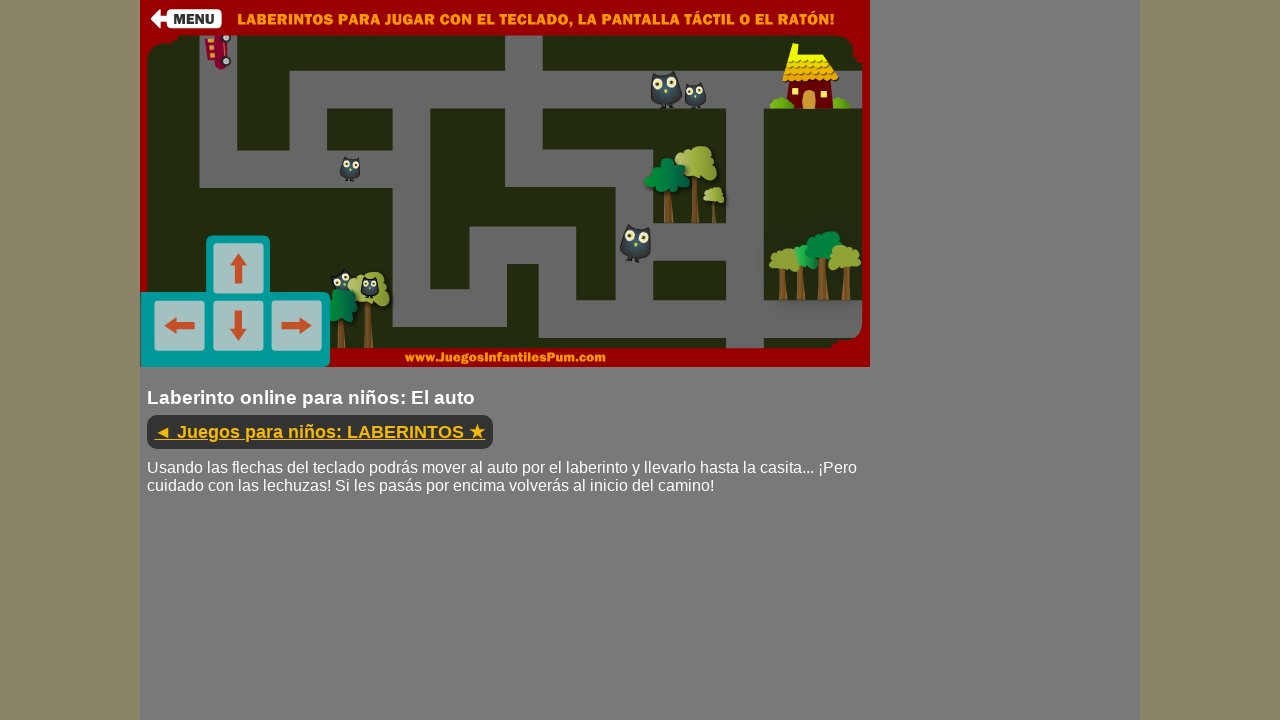

Pressed down ArrowDown key to navigate maze
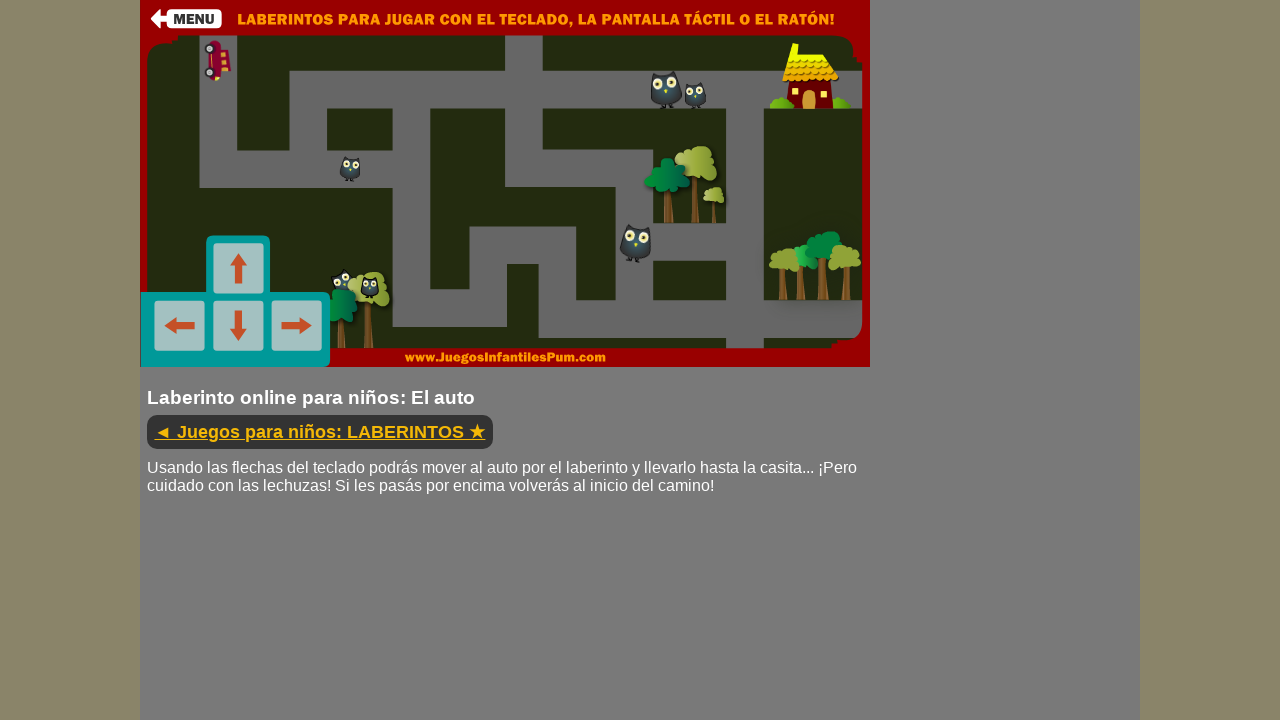

Held ArrowDown key for 300ms
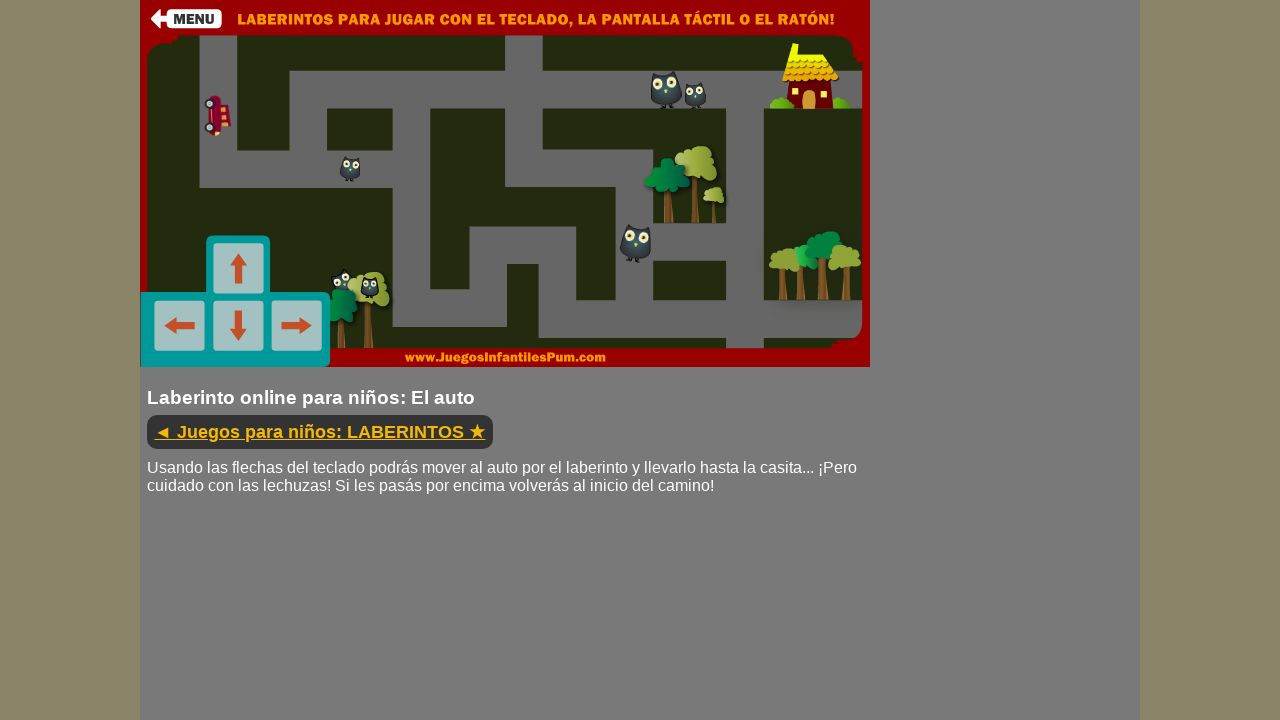

Released ArrowDown key
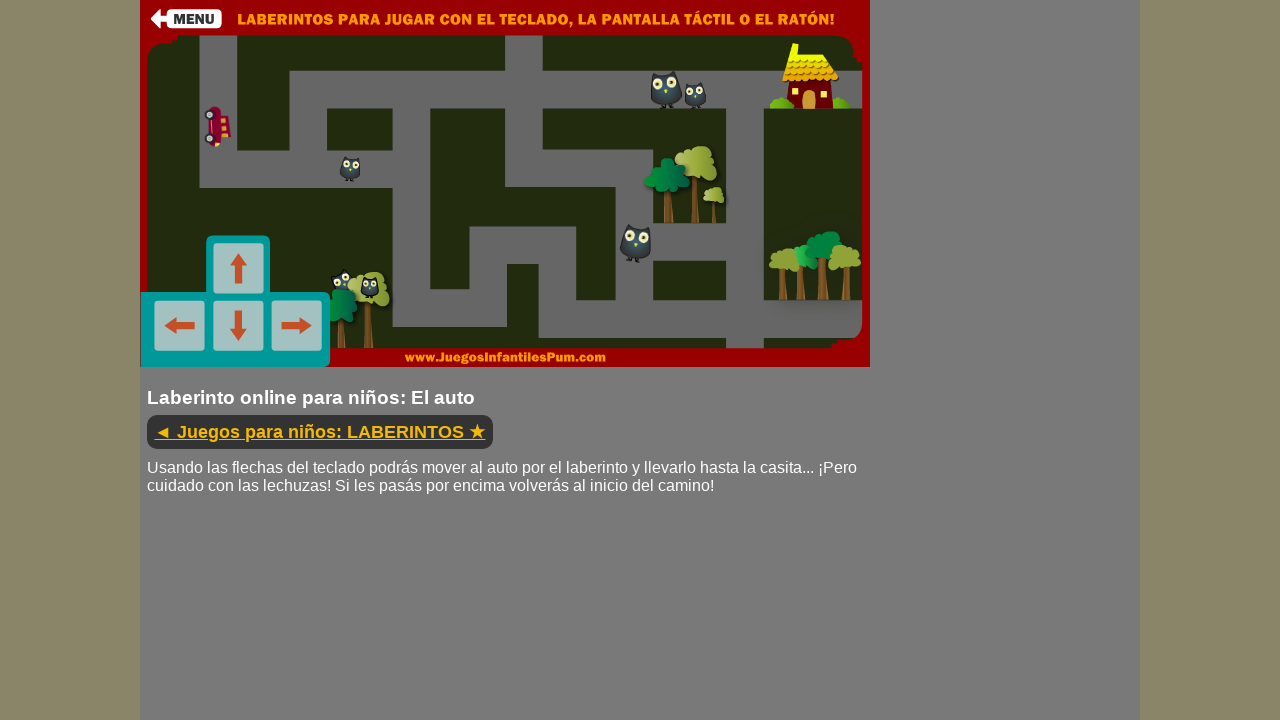

Waited 500ms before movement iteration 43
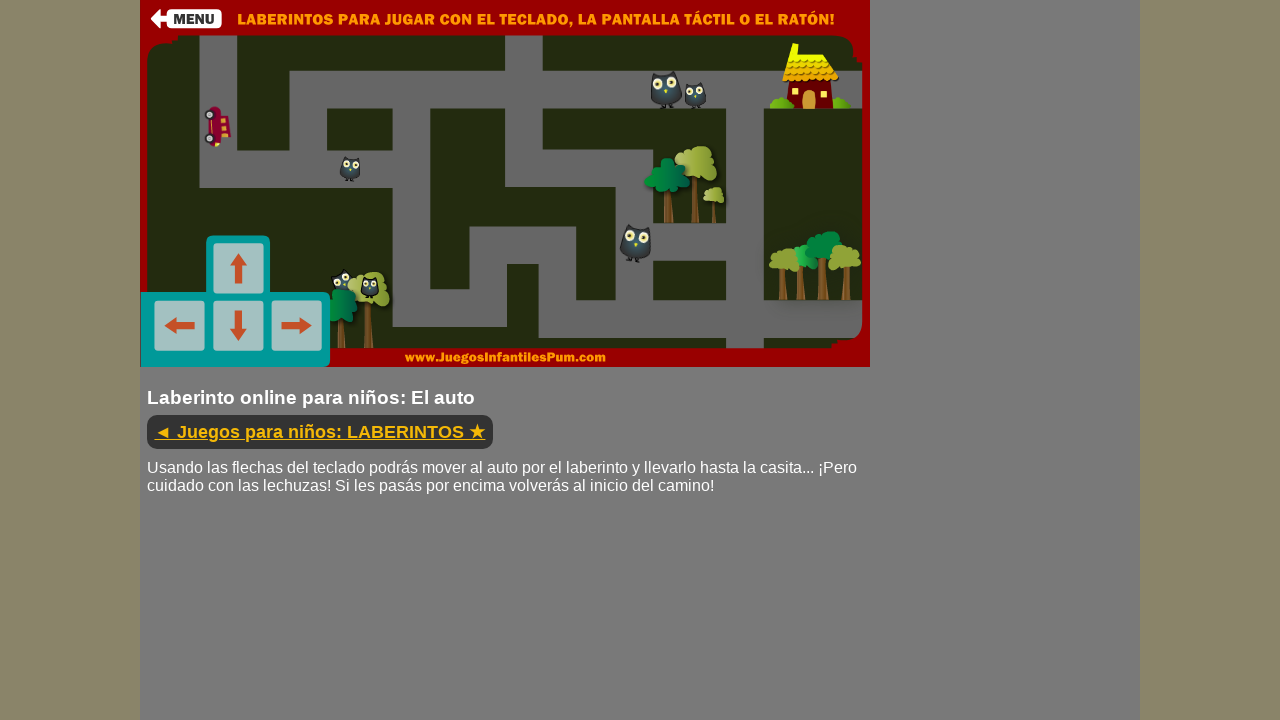

Pressed down ArrowRight key to navigate maze
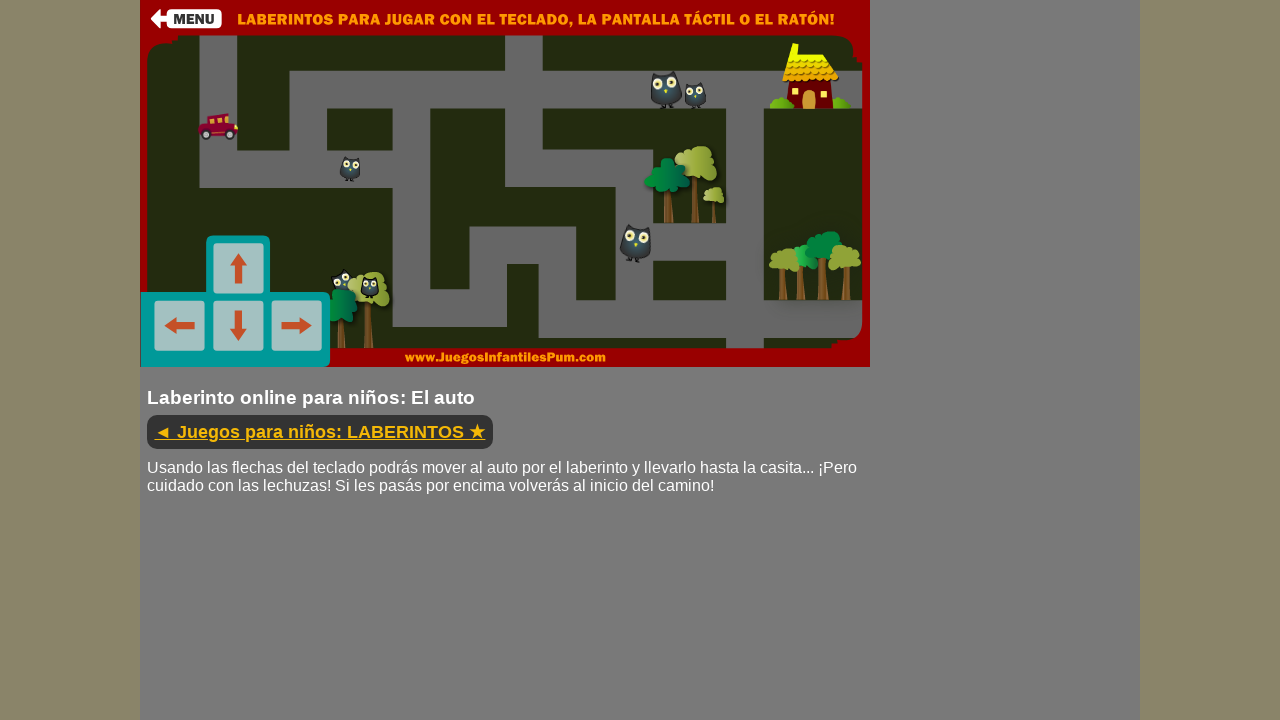

Held ArrowRight key for 300ms
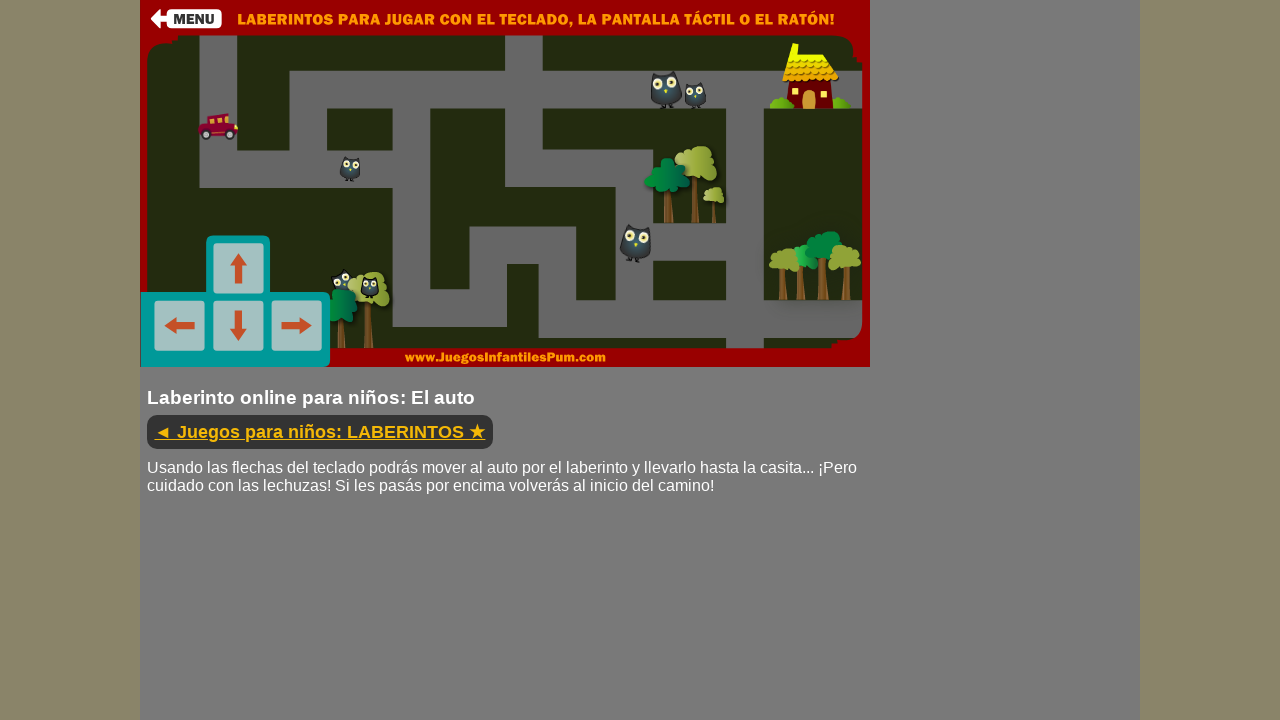

Released ArrowRight key
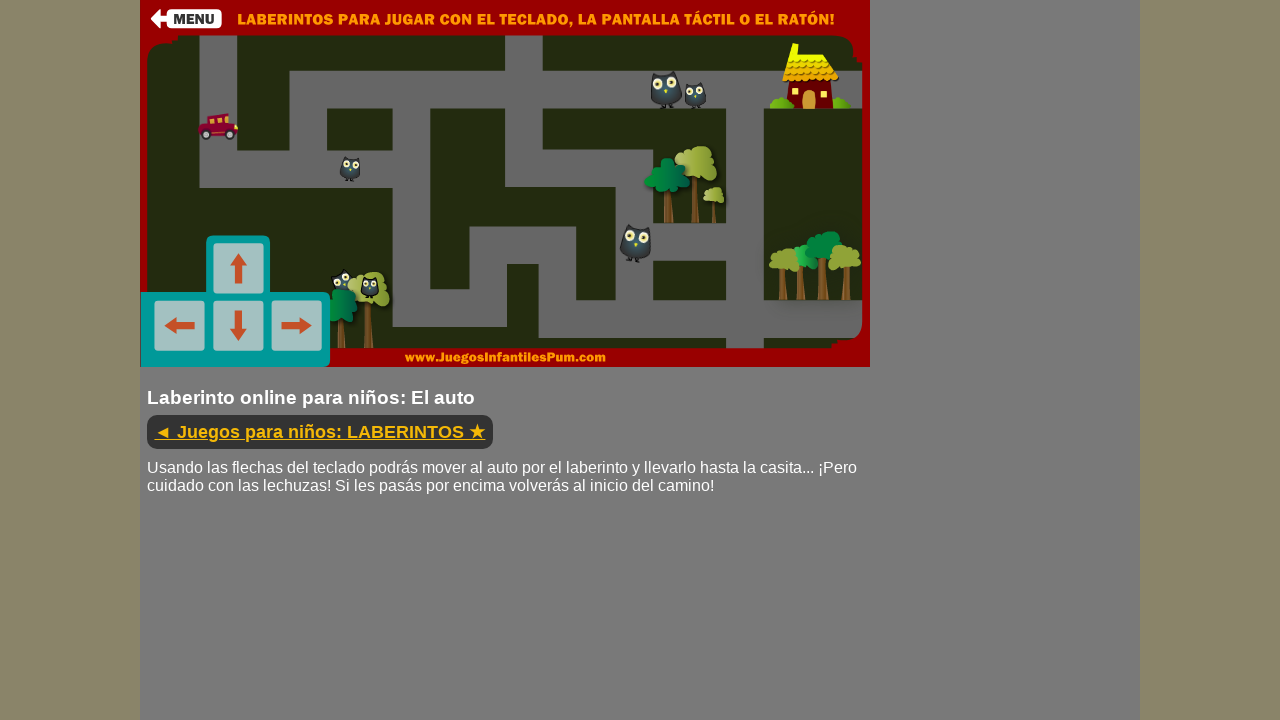

Waited 500ms before movement iteration 44
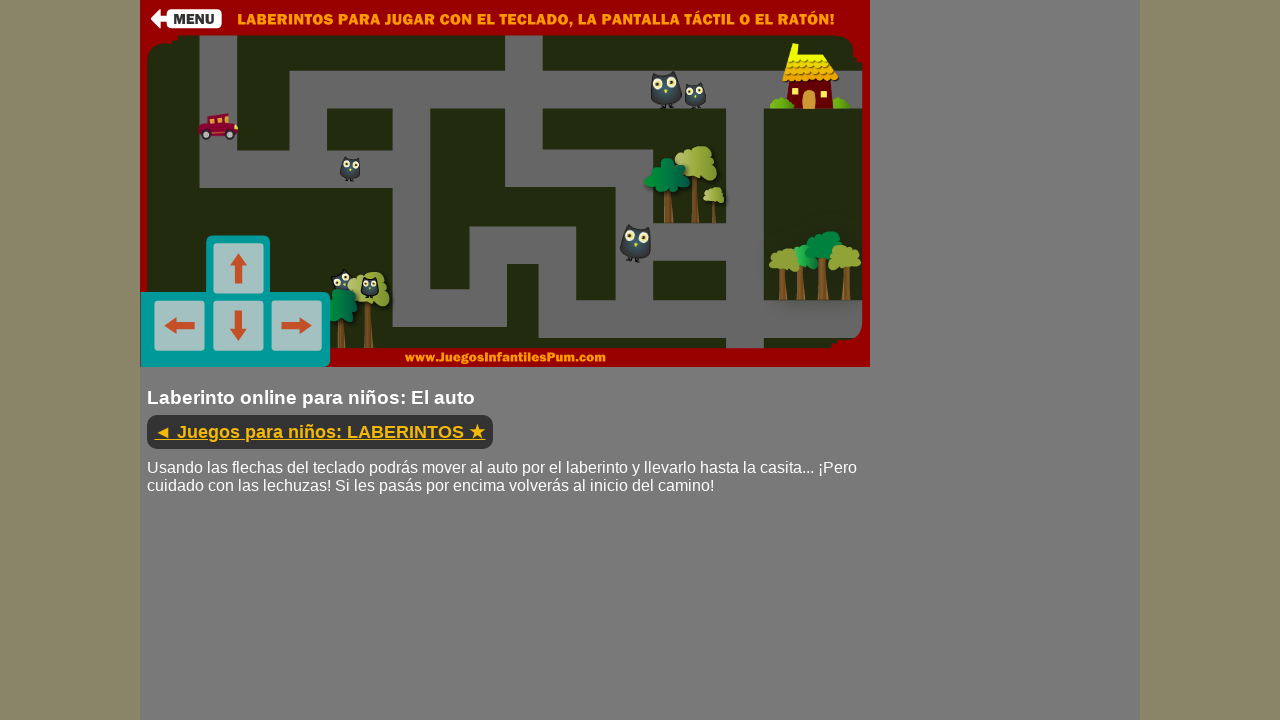

Pressed down ArrowDown key to navigate maze
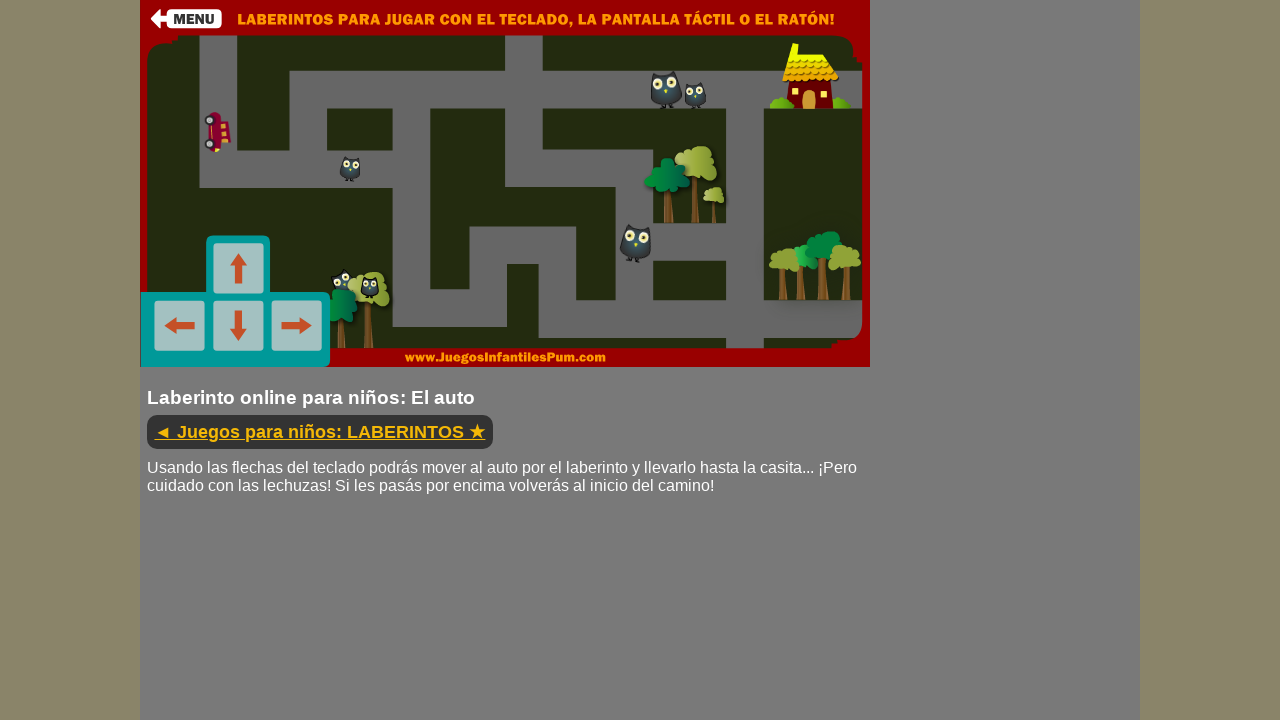

Held ArrowDown key for 300ms
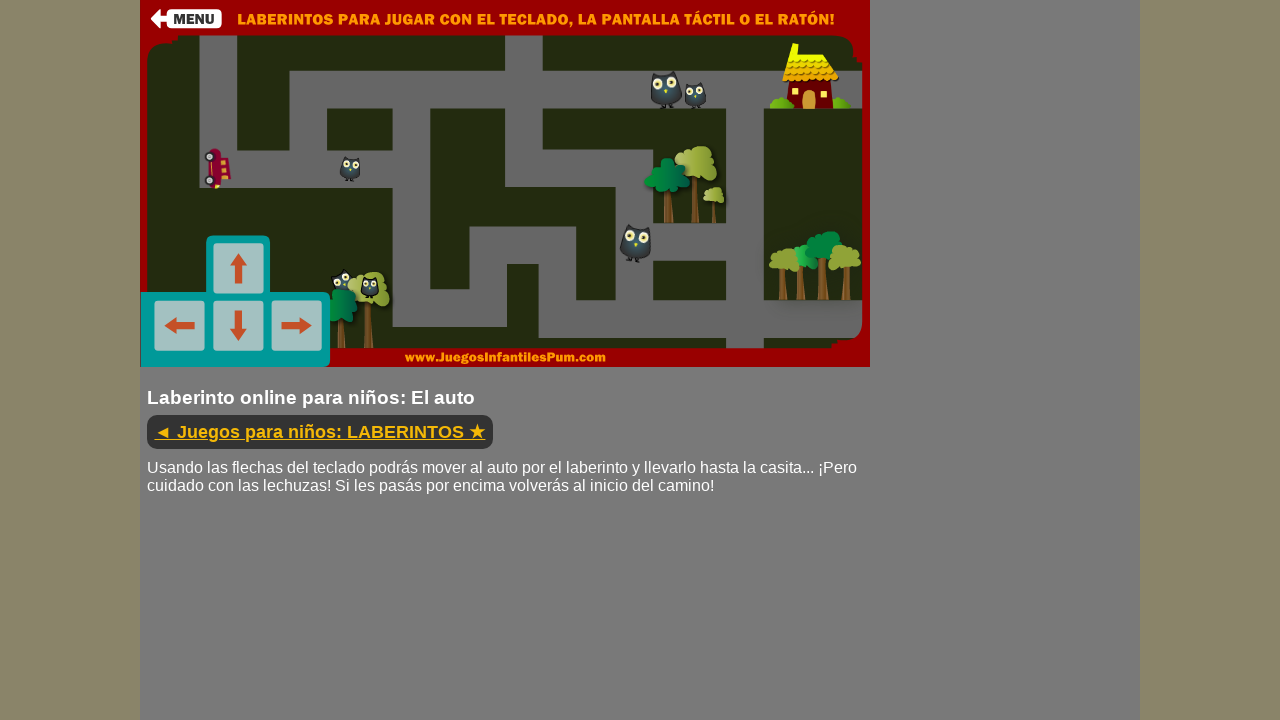

Released ArrowDown key
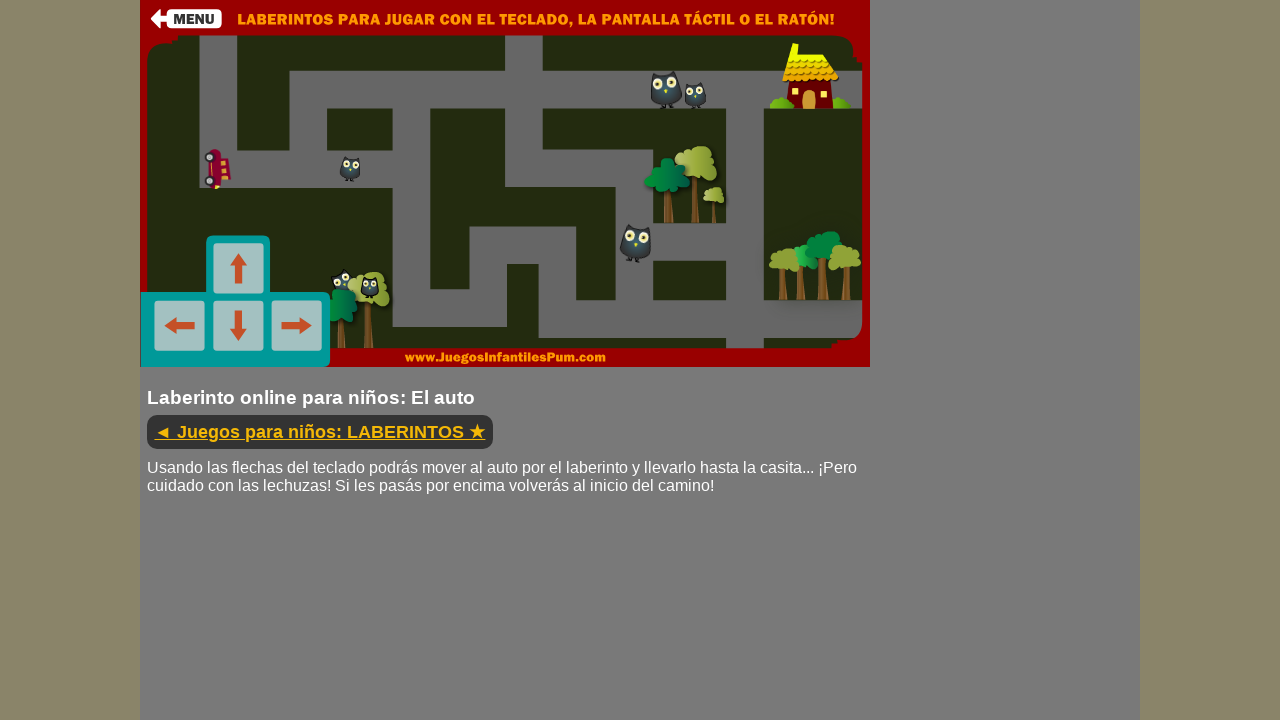

Waited 500ms before movement iteration 45
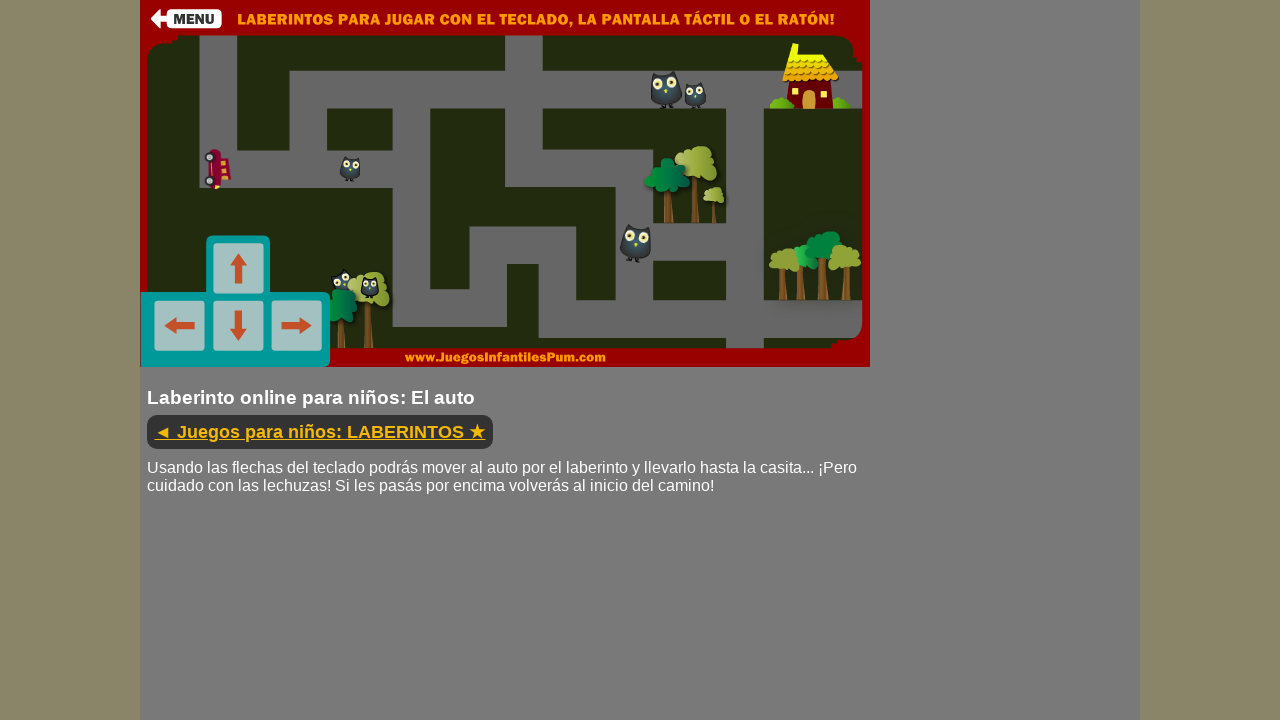

Pressed down ArrowUp key to navigate maze
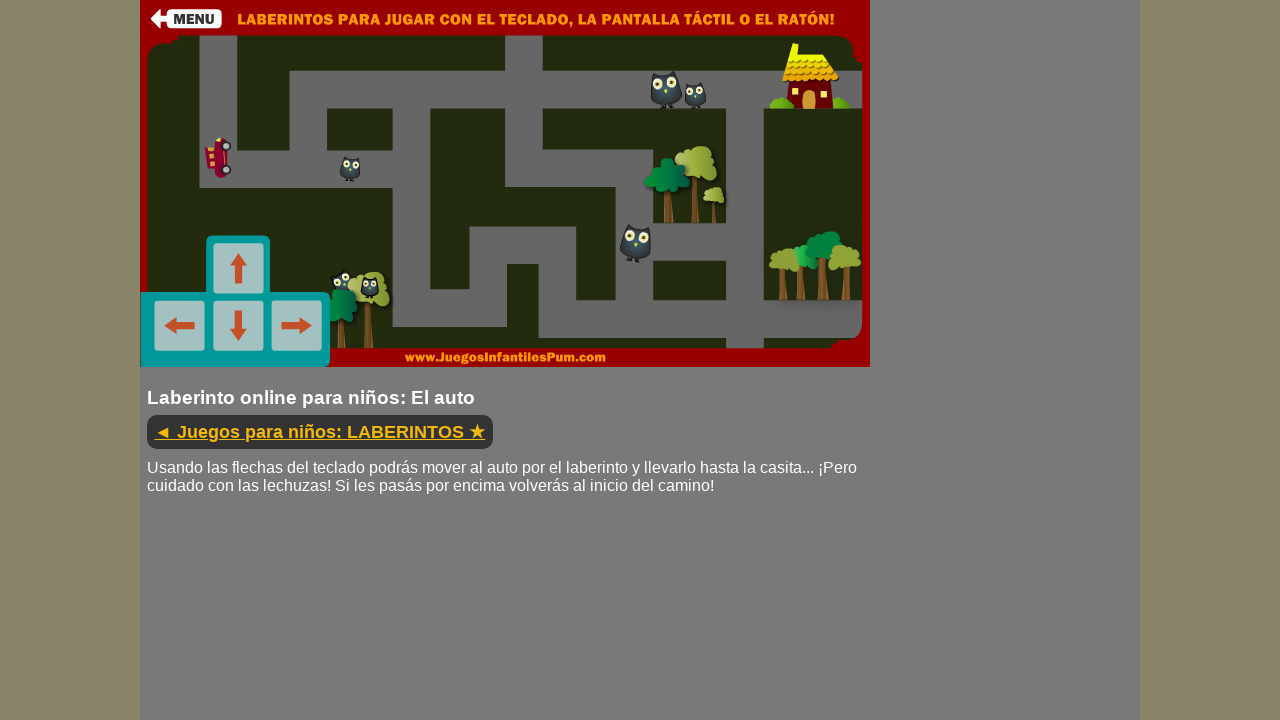

Held ArrowUp key for 300ms
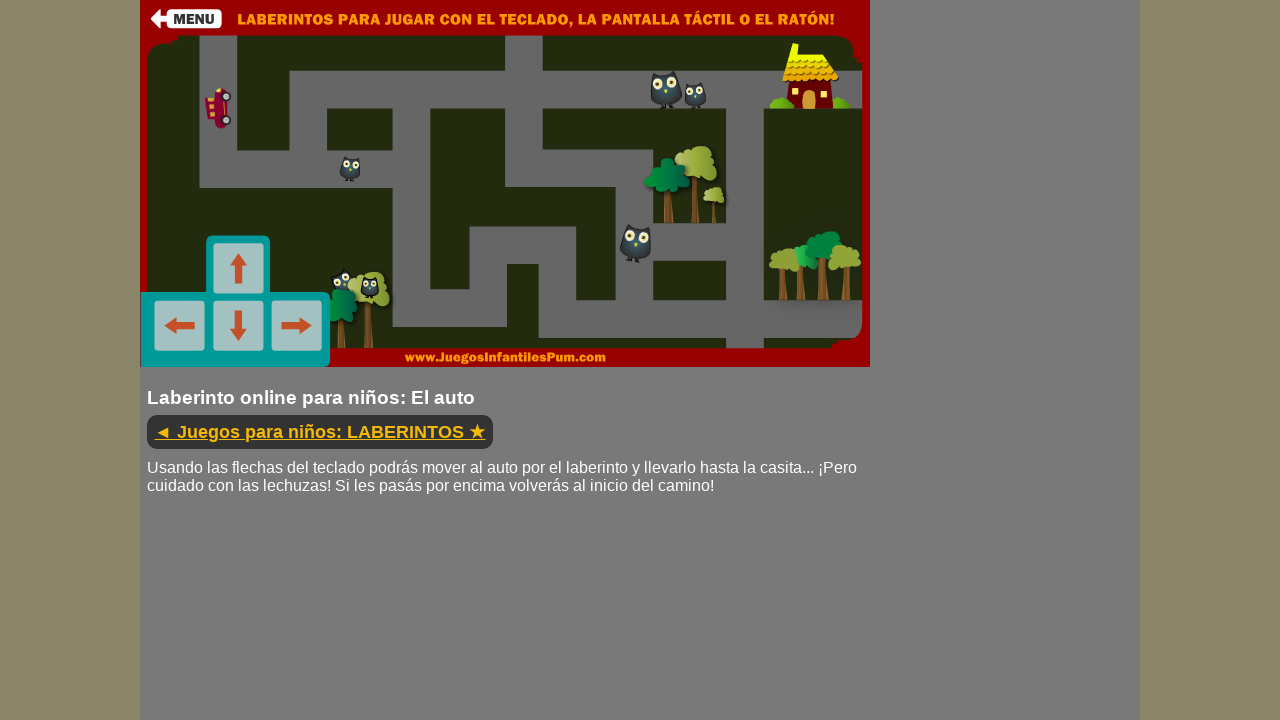

Released ArrowUp key
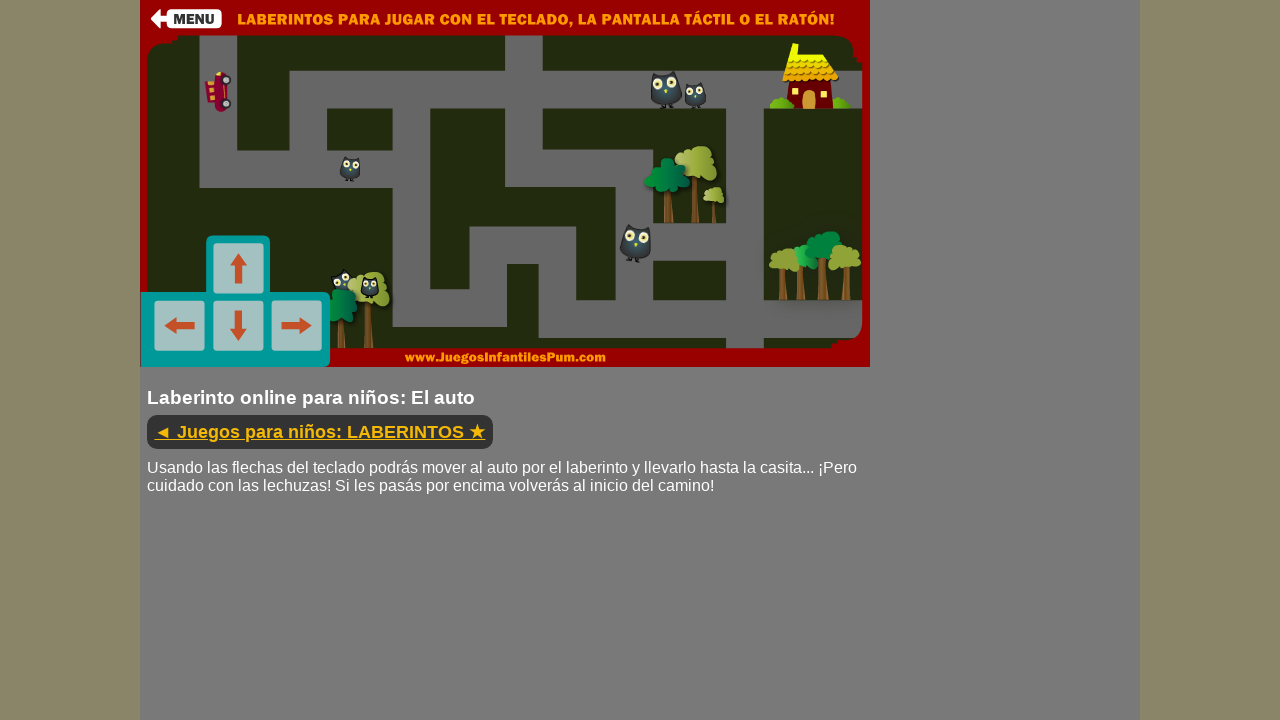

Waited 500ms before movement iteration 46
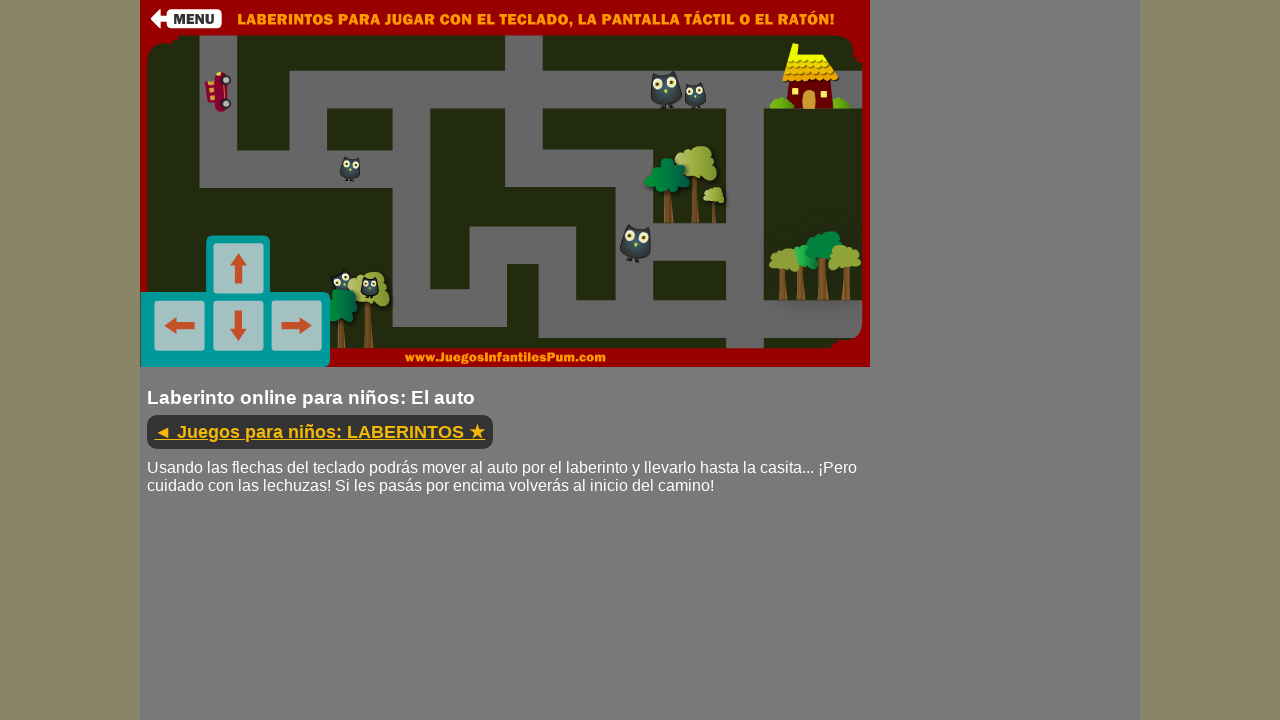

Pressed down ArrowUp key to navigate maze
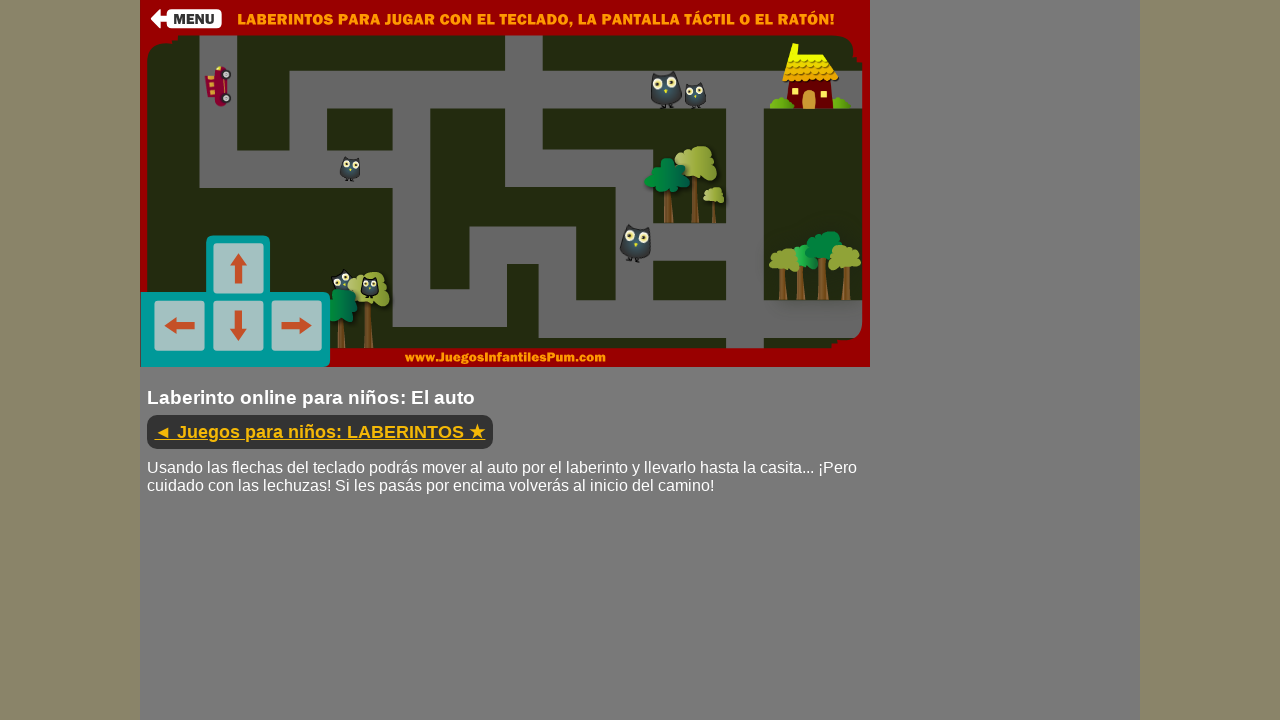

Held ArrowUp key for 300ms
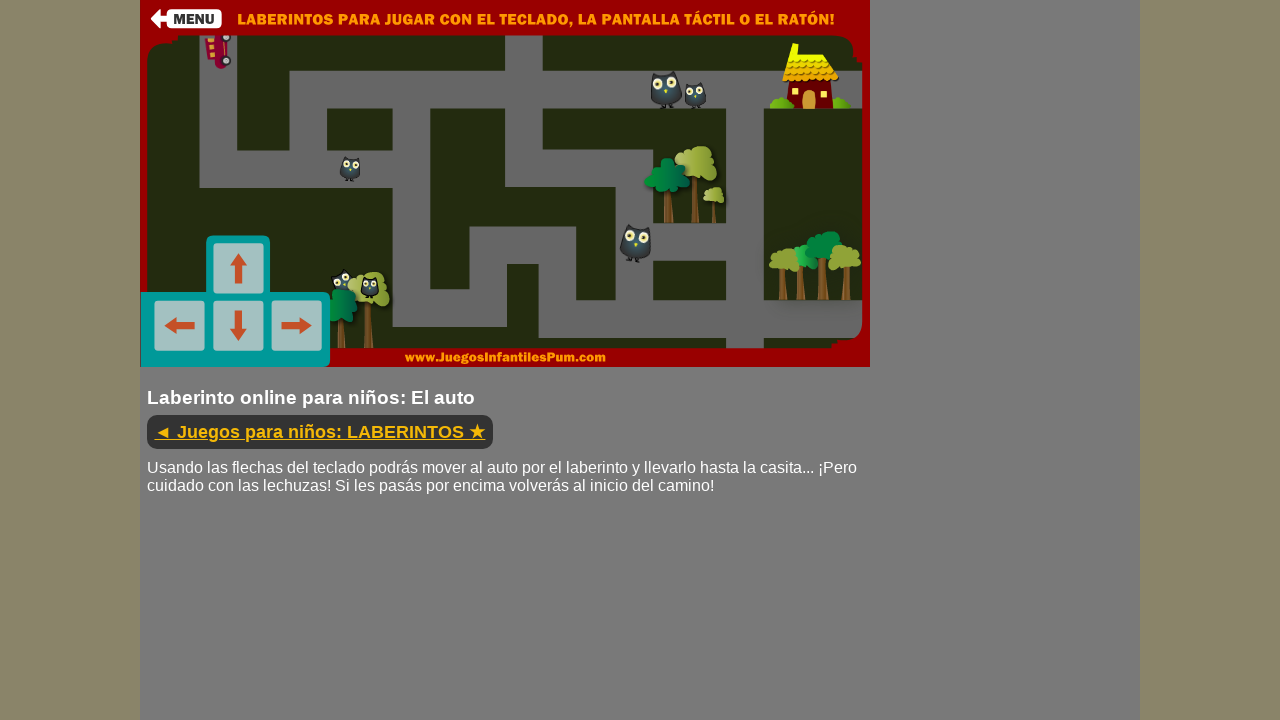

Released ArrowUp key
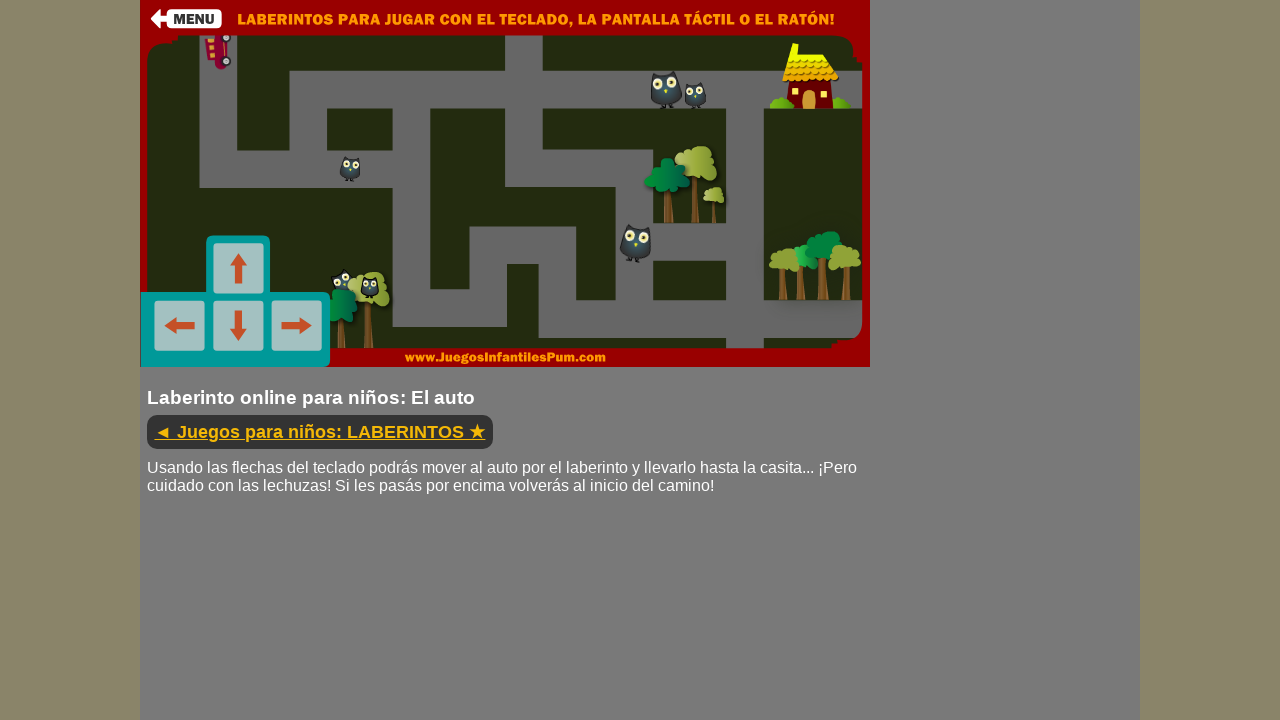

Waited 500ms before movement iteration 47
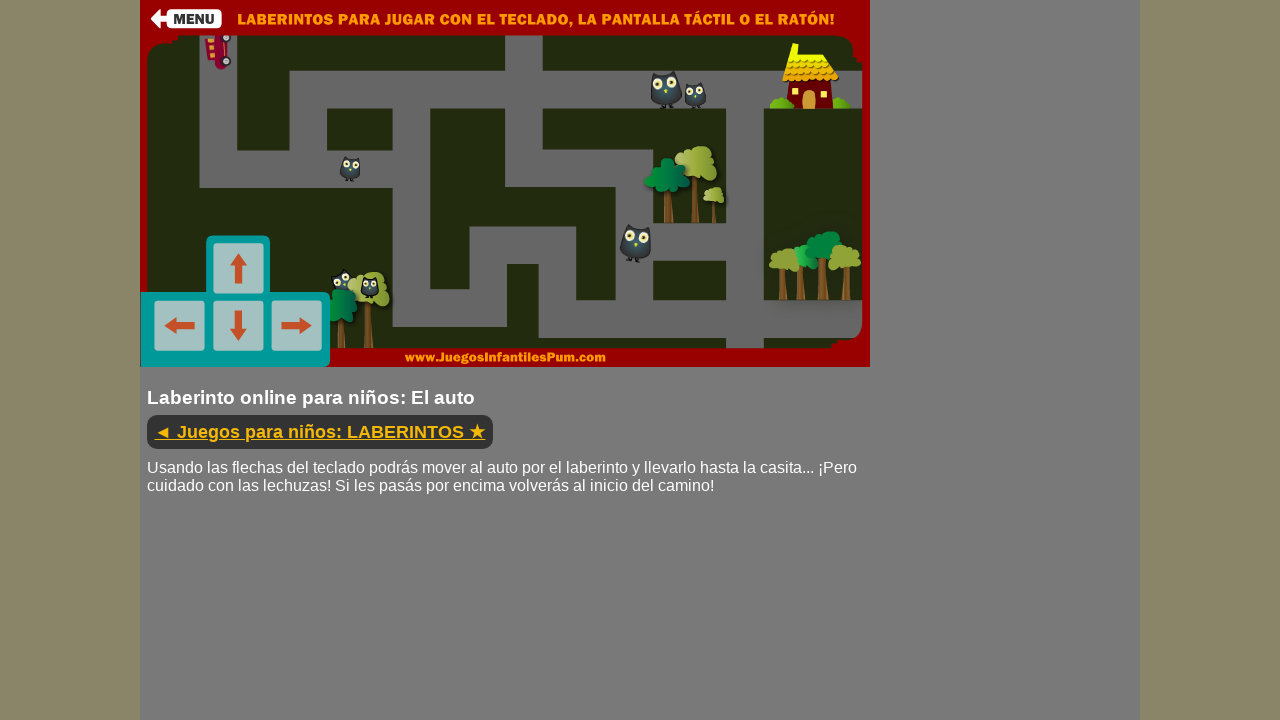

Pressed down ArrowRight key to navigate maze
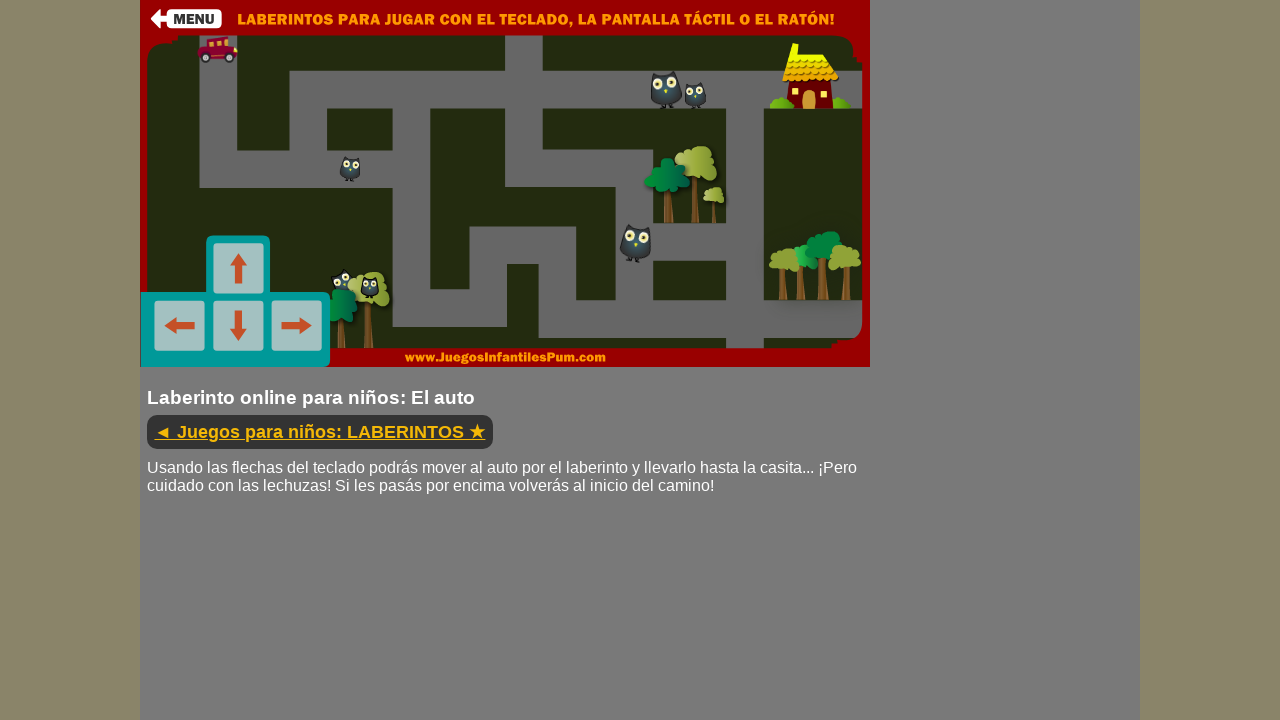

Held ArrowRight key for 300ms
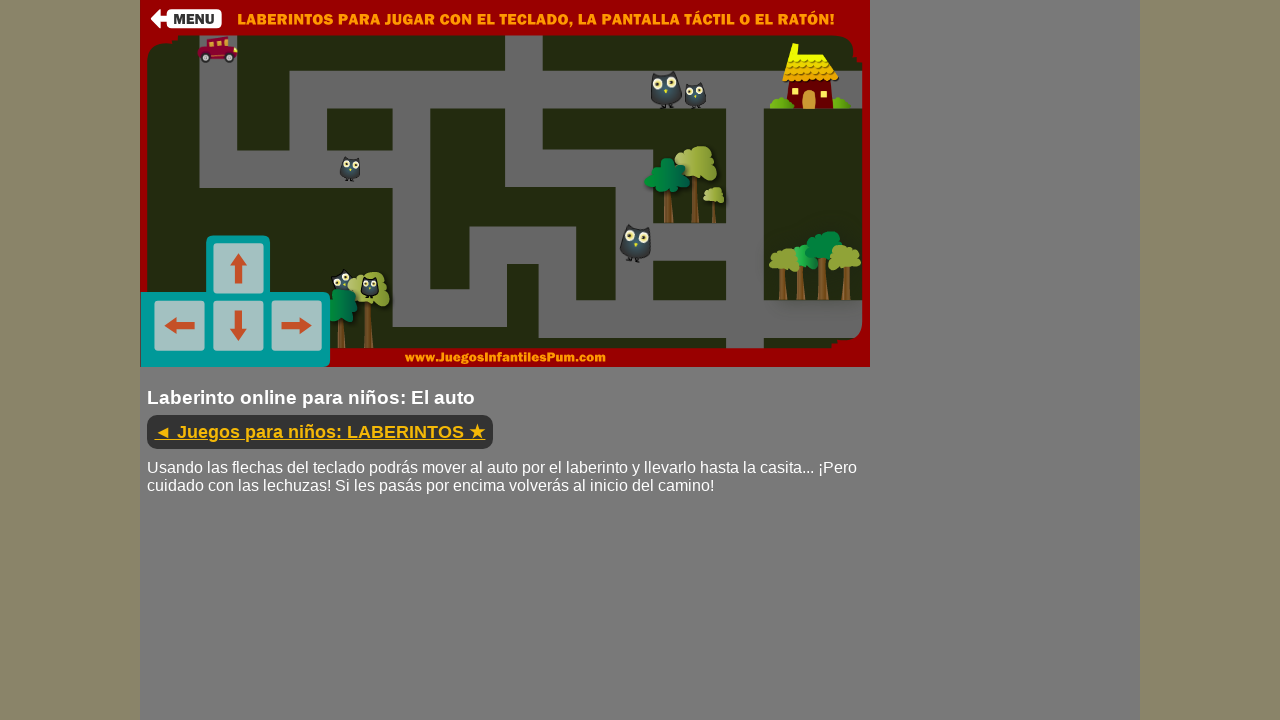

Released ArrowRight key
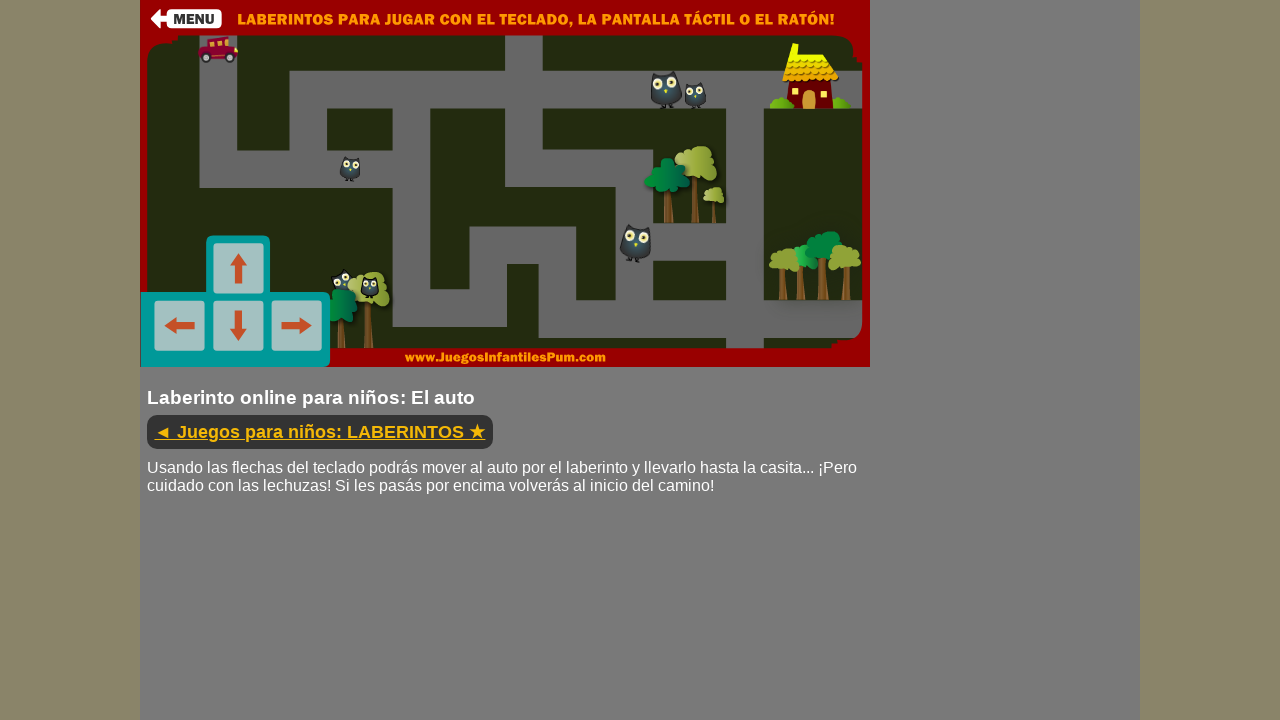

Waited 500ms before movement iteration 48
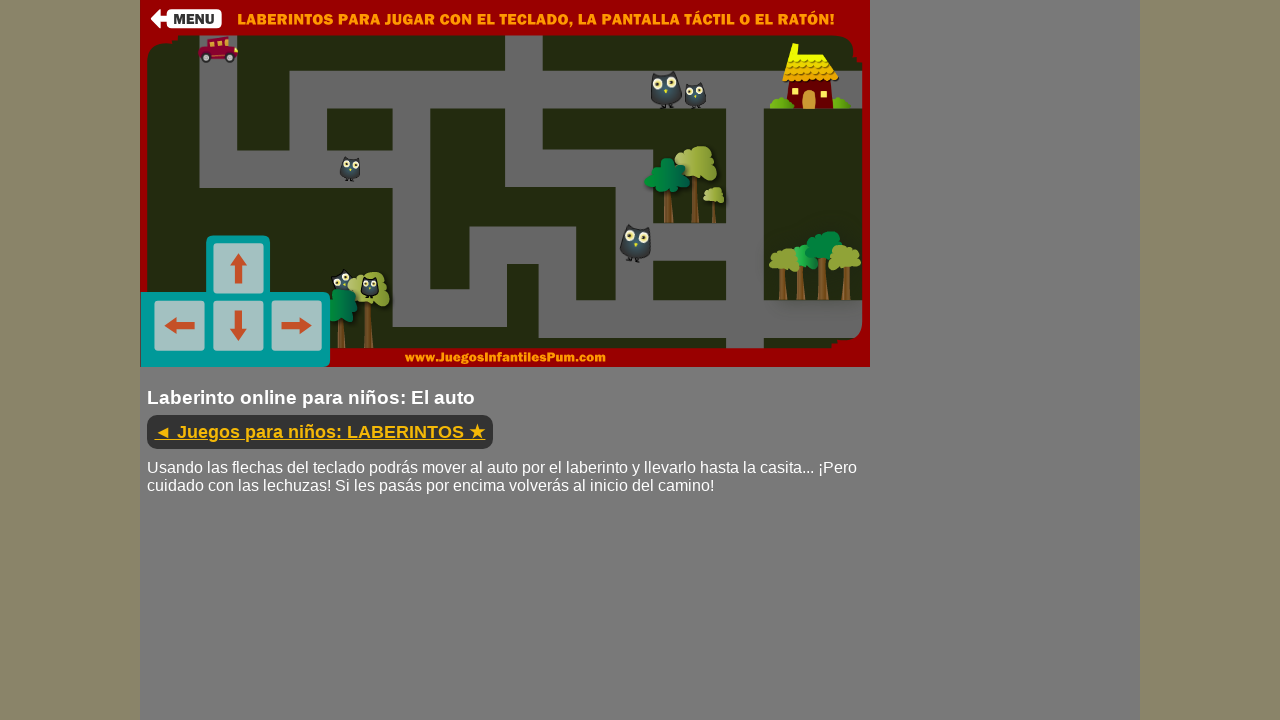

Pressed down ArrowRight key to navigate maze
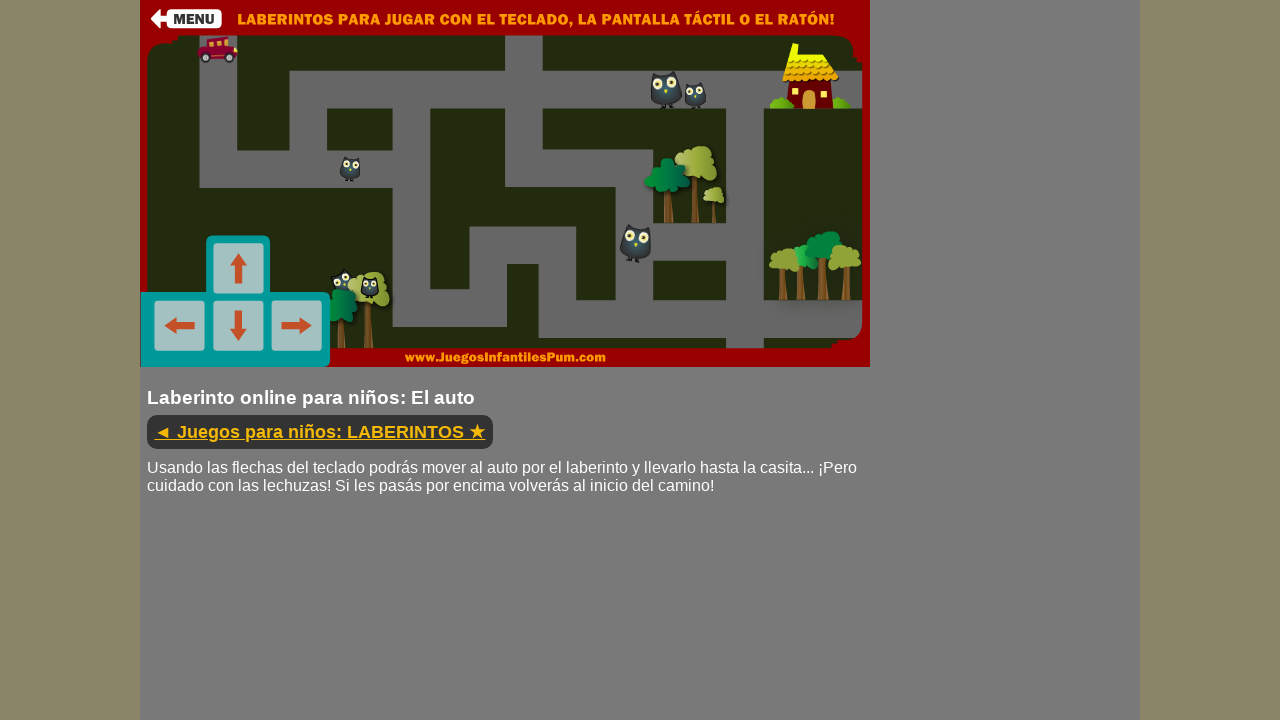

Held ArrowRight key for 300ms
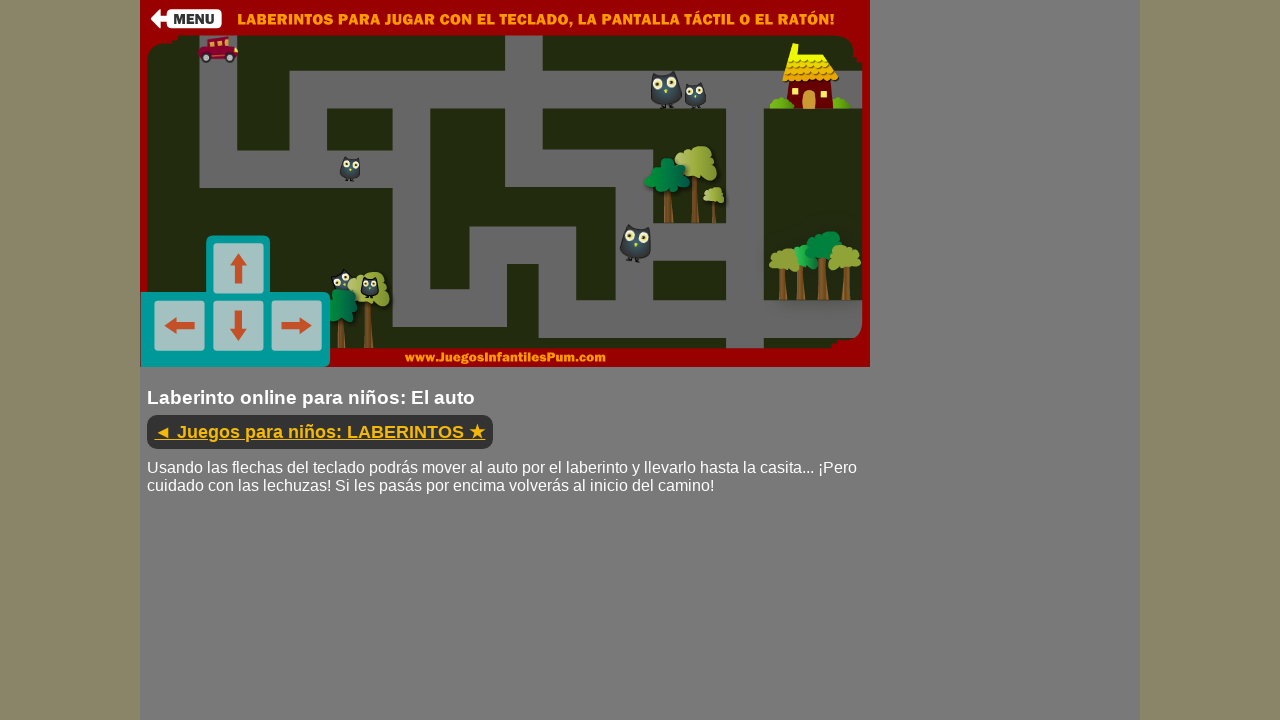

Released ArrowRight key
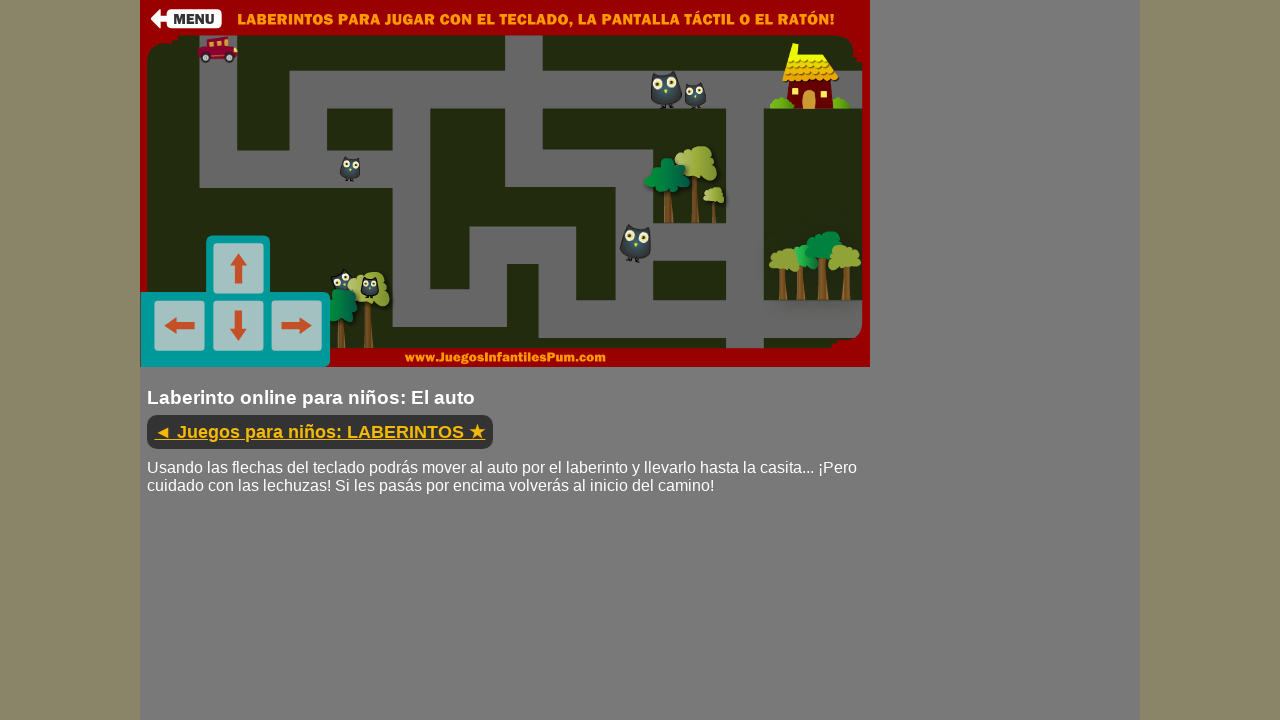

Waited 500ms before movement iteration 49
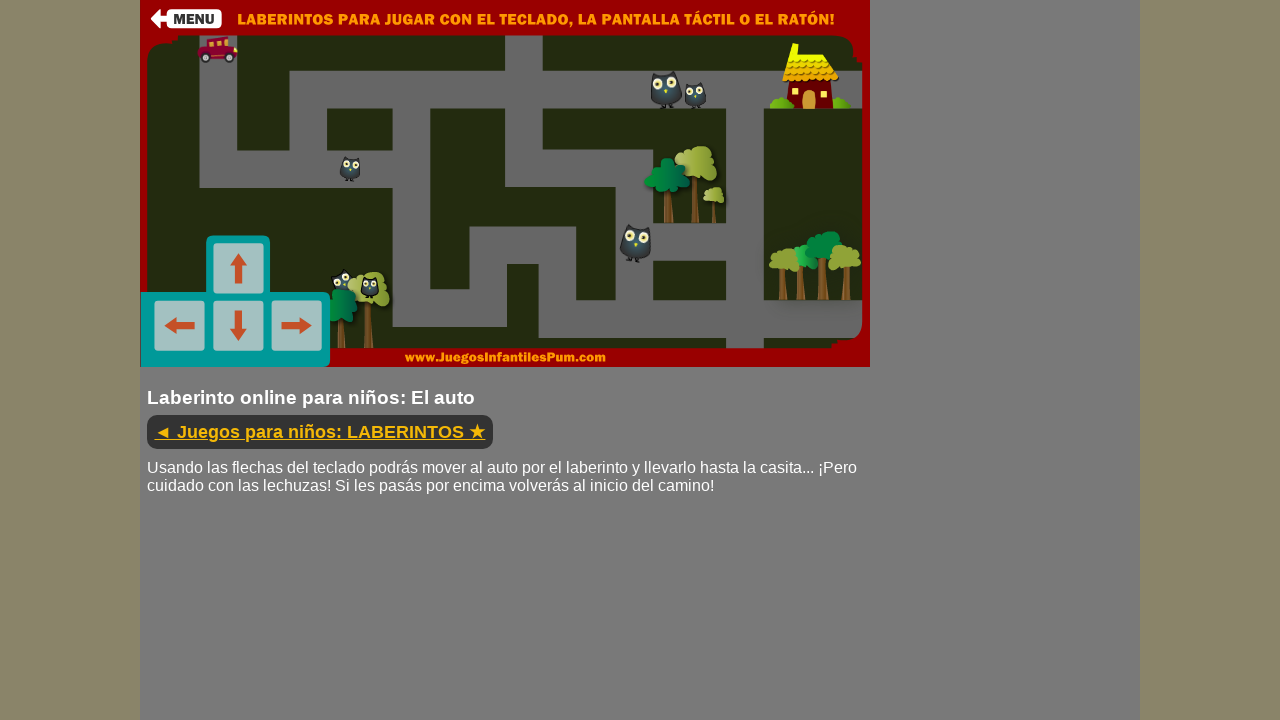

Pressed down ArrowRight key to navigate maze
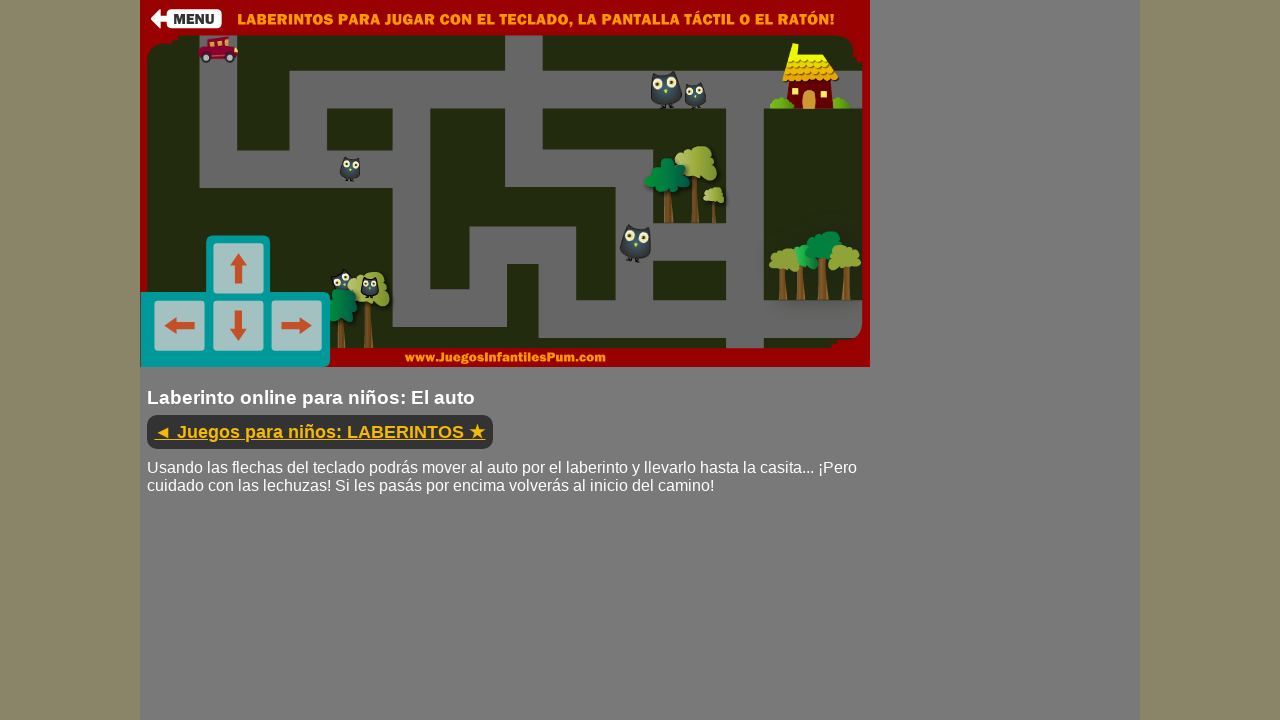

Held ArrowRight key for 300ms
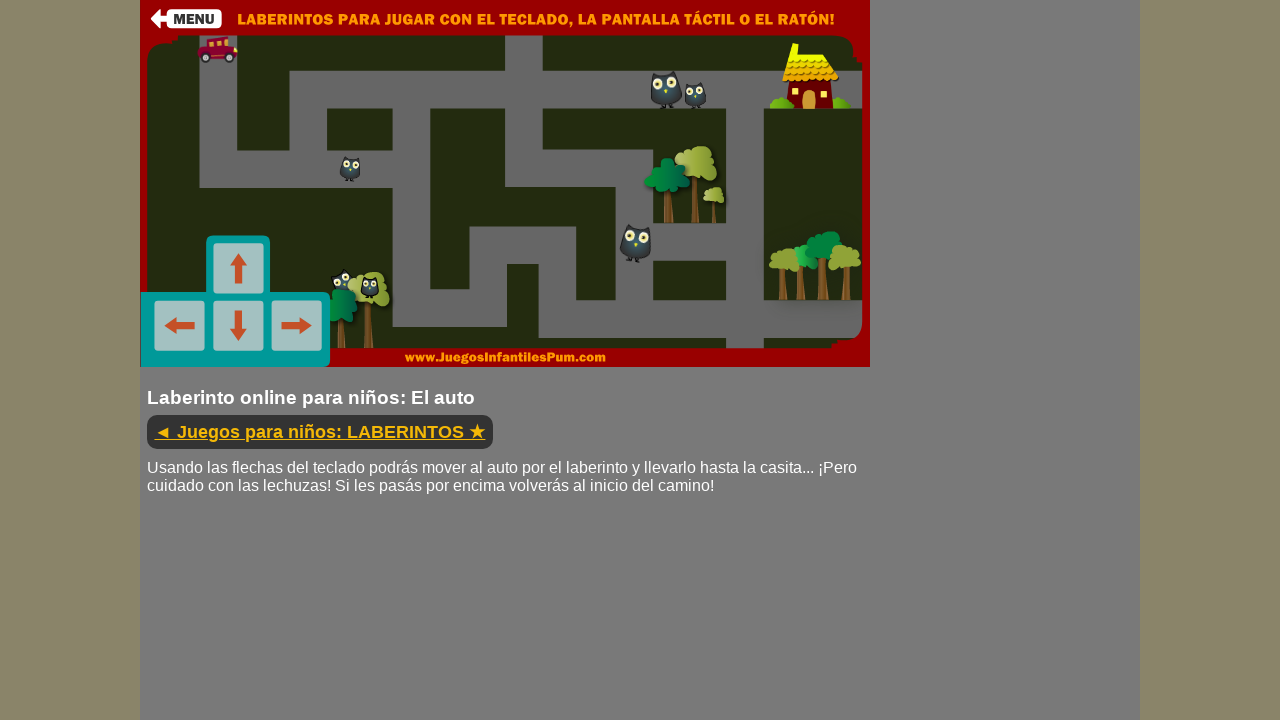

Released ArrowRight key
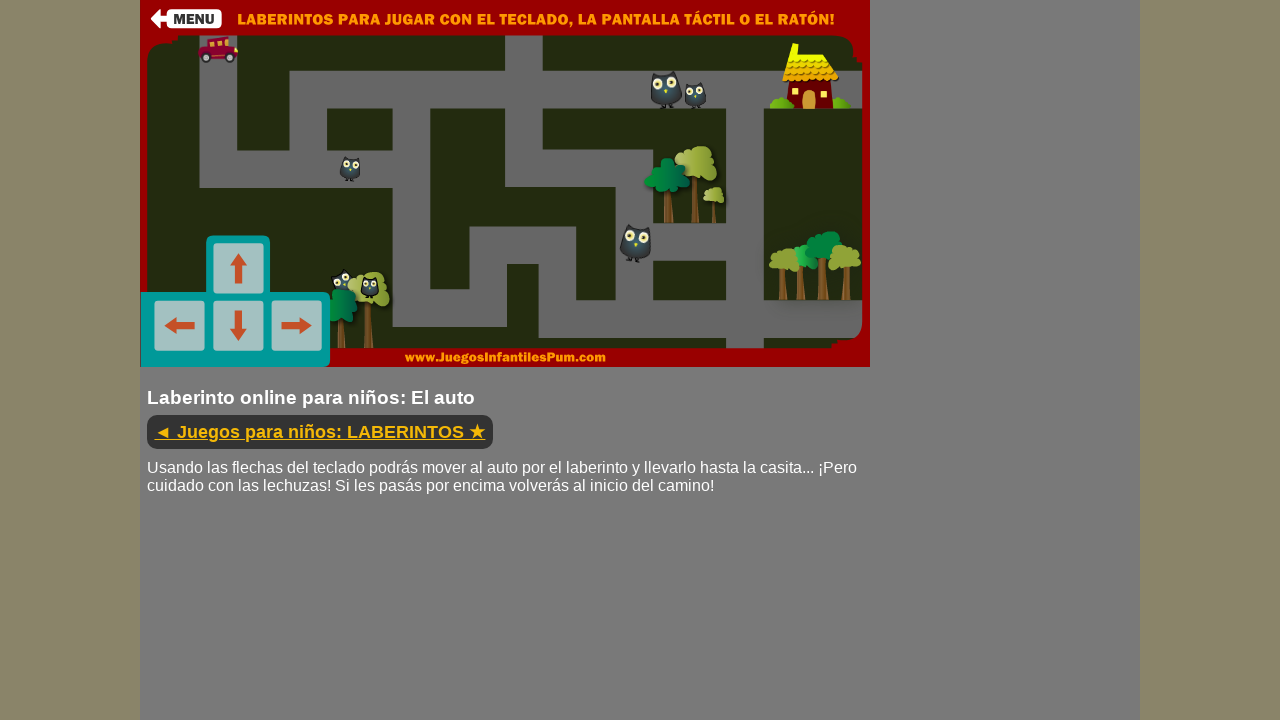

Waited 500ms before movement iteration 50
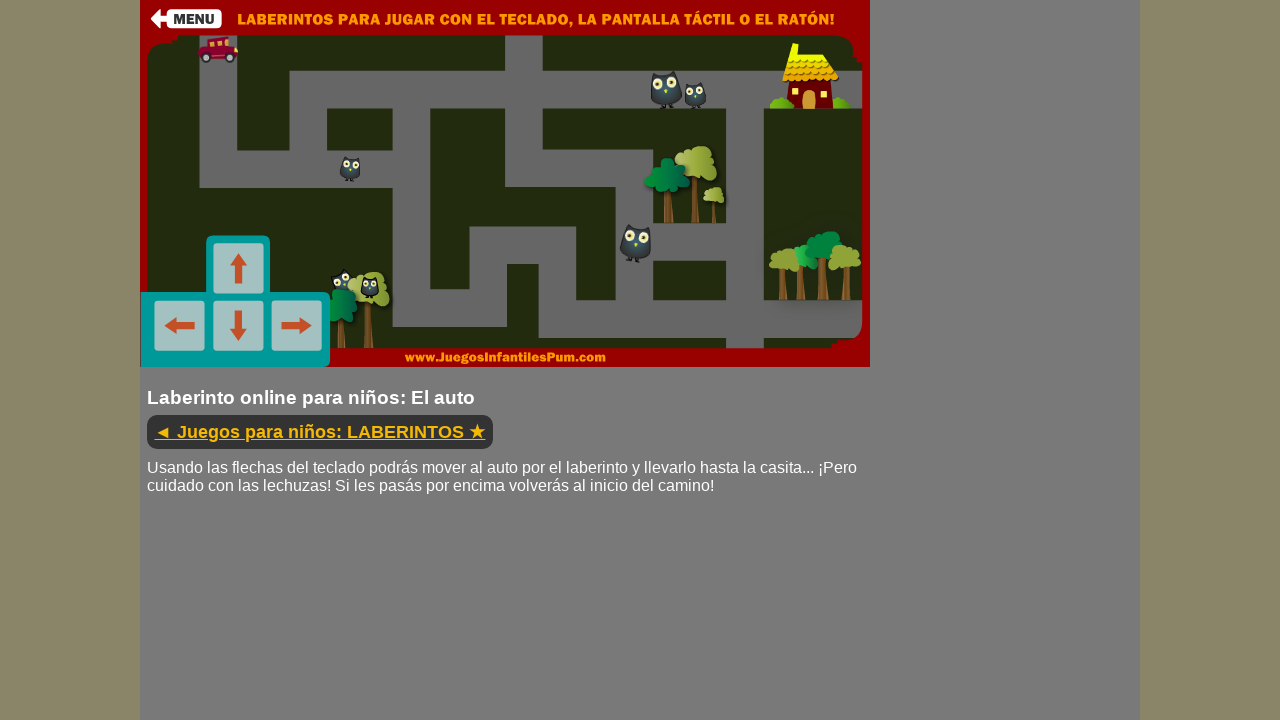

Pressed down ArrowDown key to navigate maze
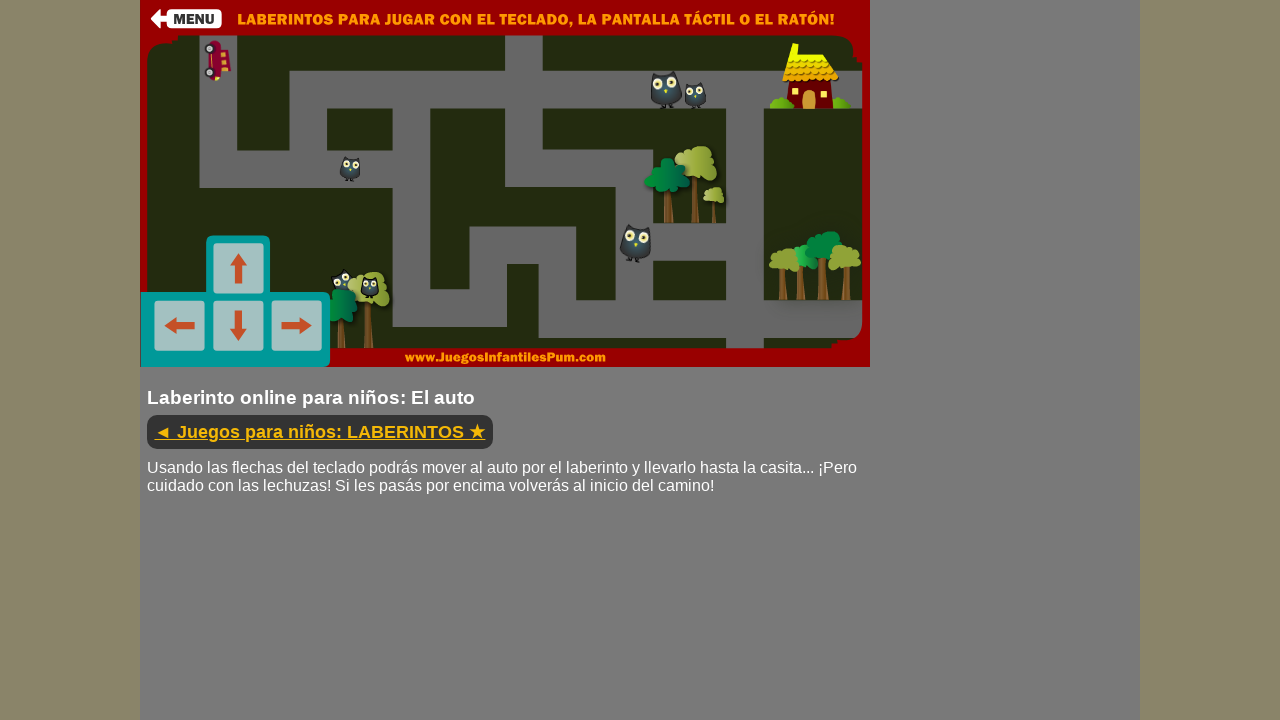

Held ArrowDown key for 300ms
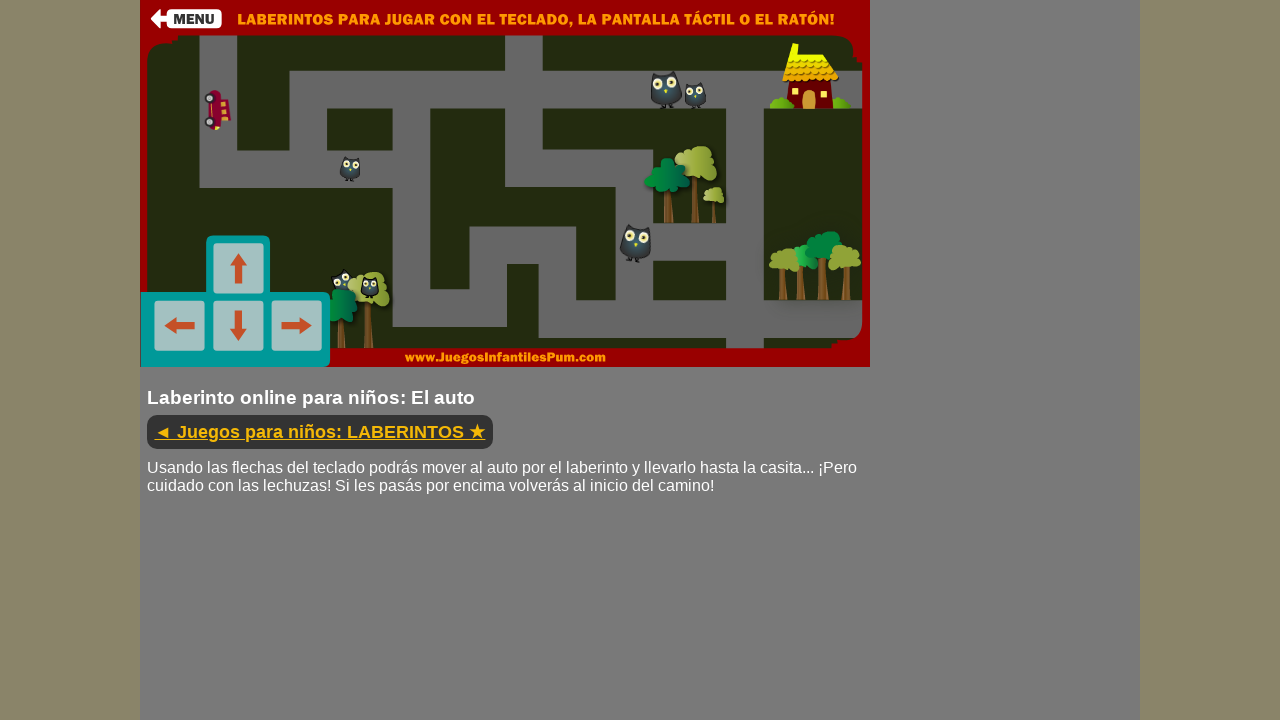

Released ArrowDown key
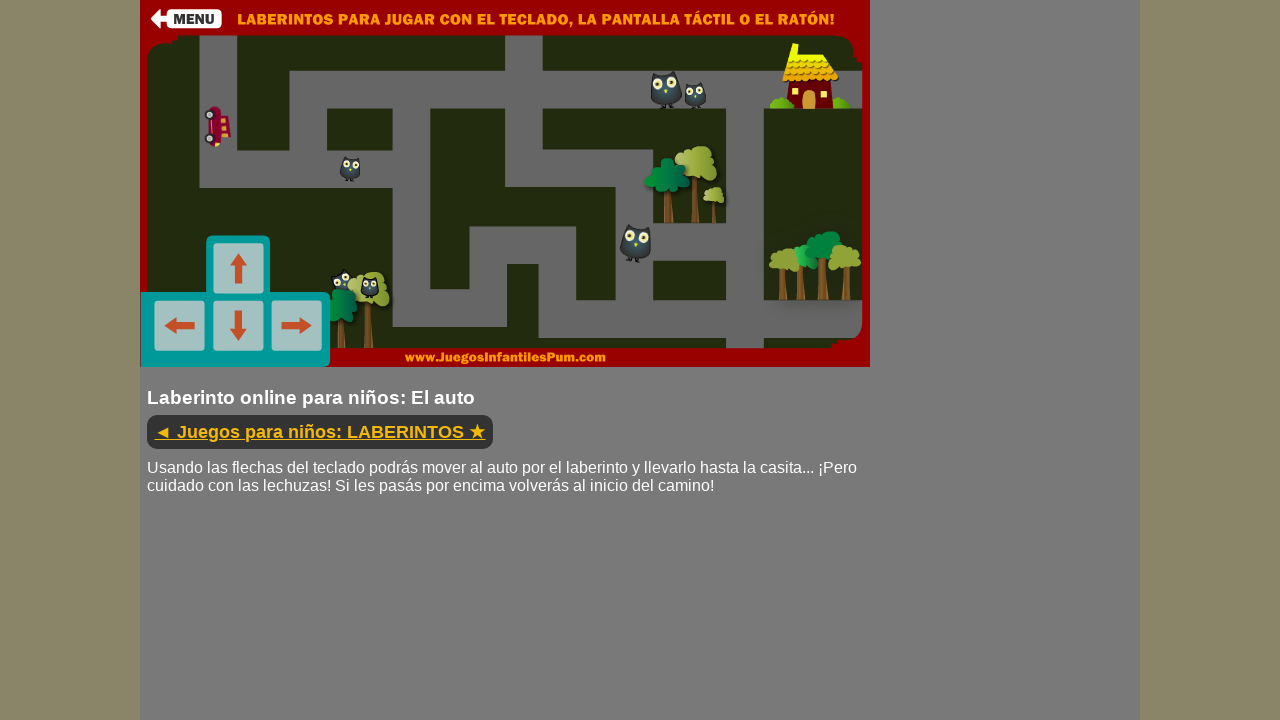

Waited 500ms before movement iteration 51
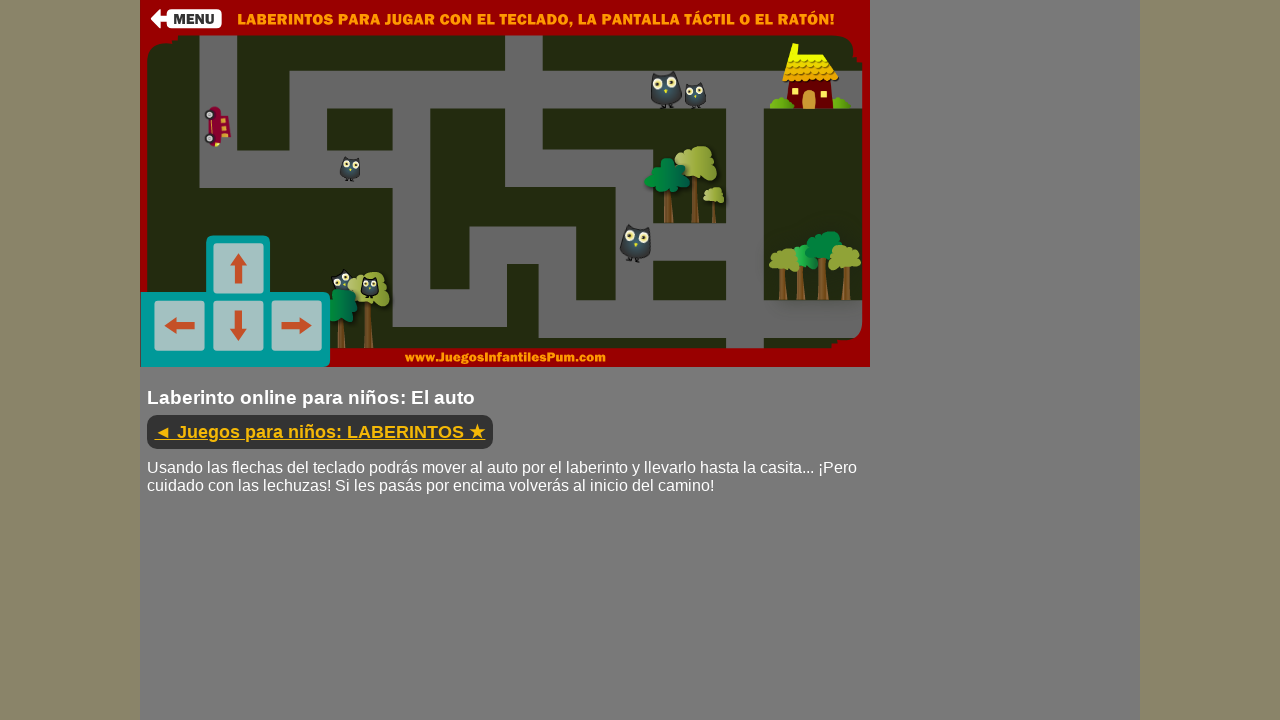

Pressed down ArrowDown key to navigate maze
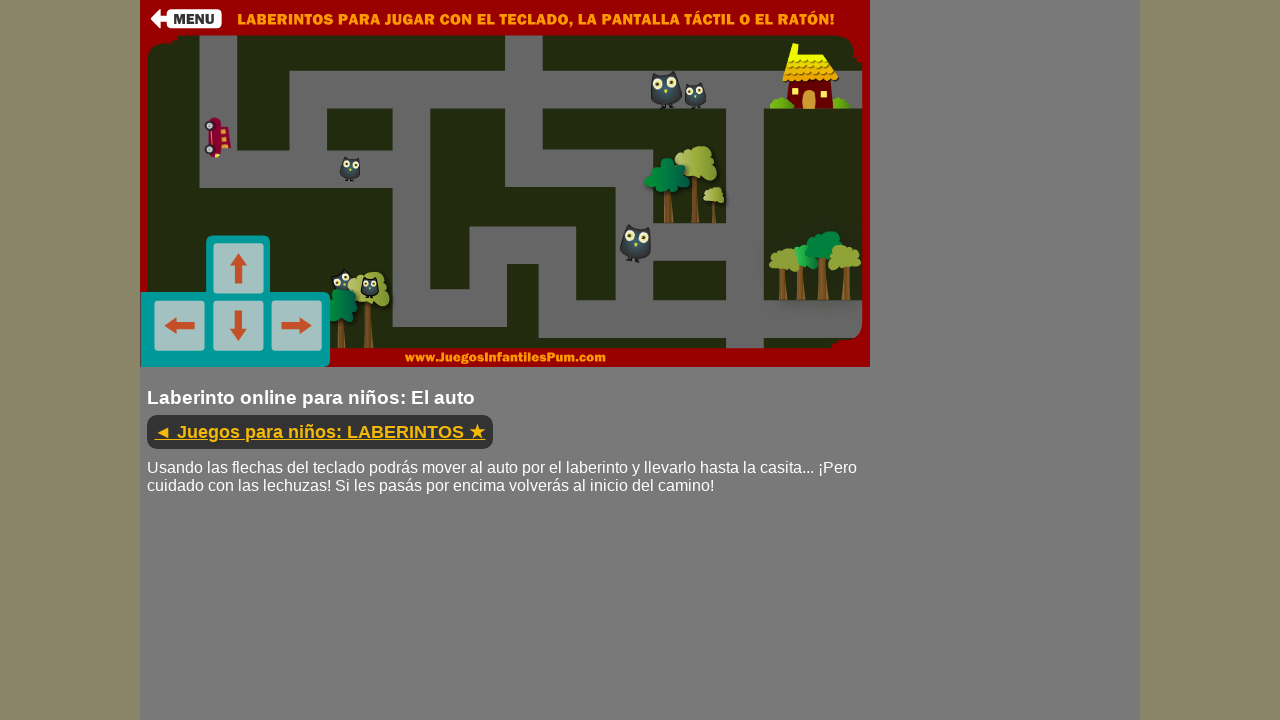

Held ArrowDown key for 300ms
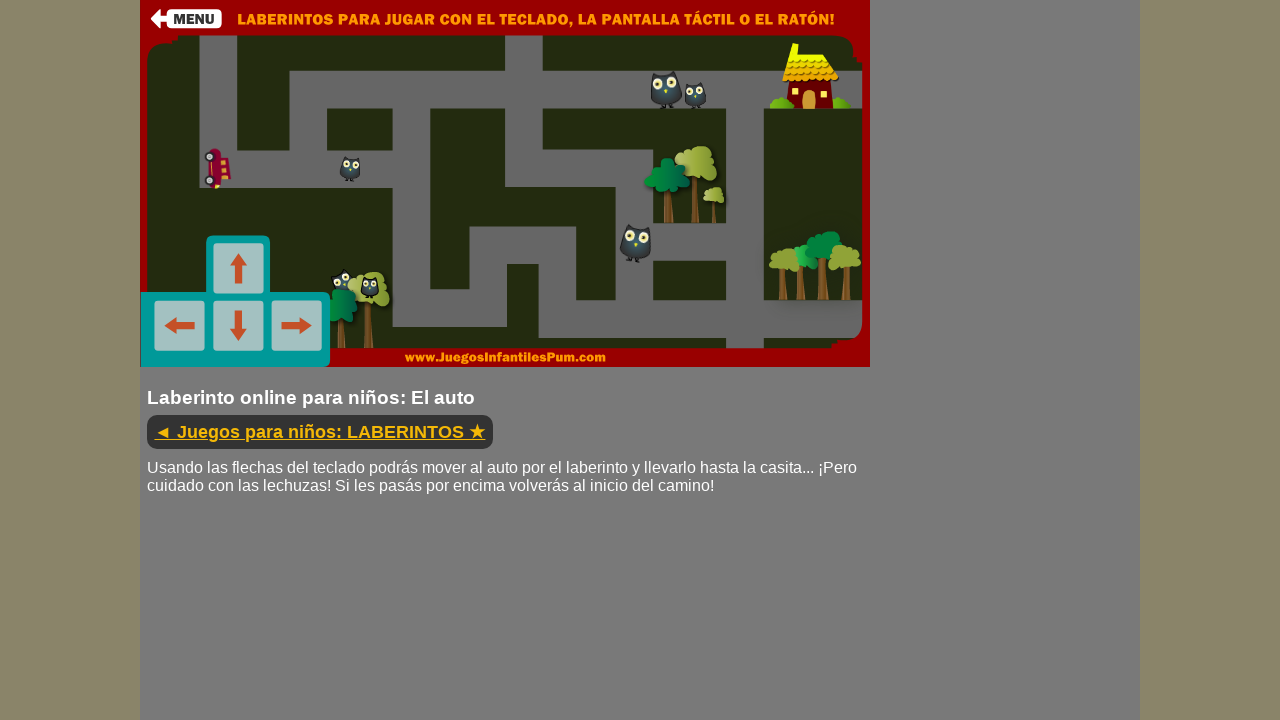

Released ArrowDown key
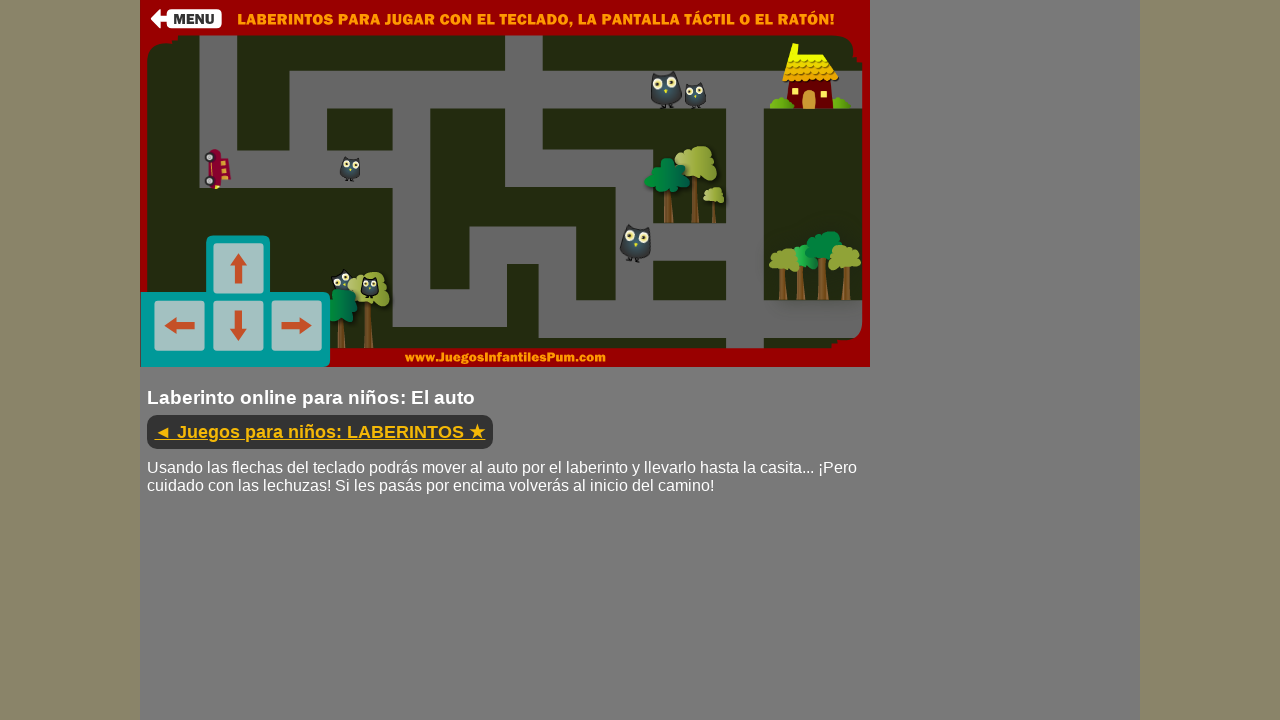

Waited 500ms before movement iteration 52
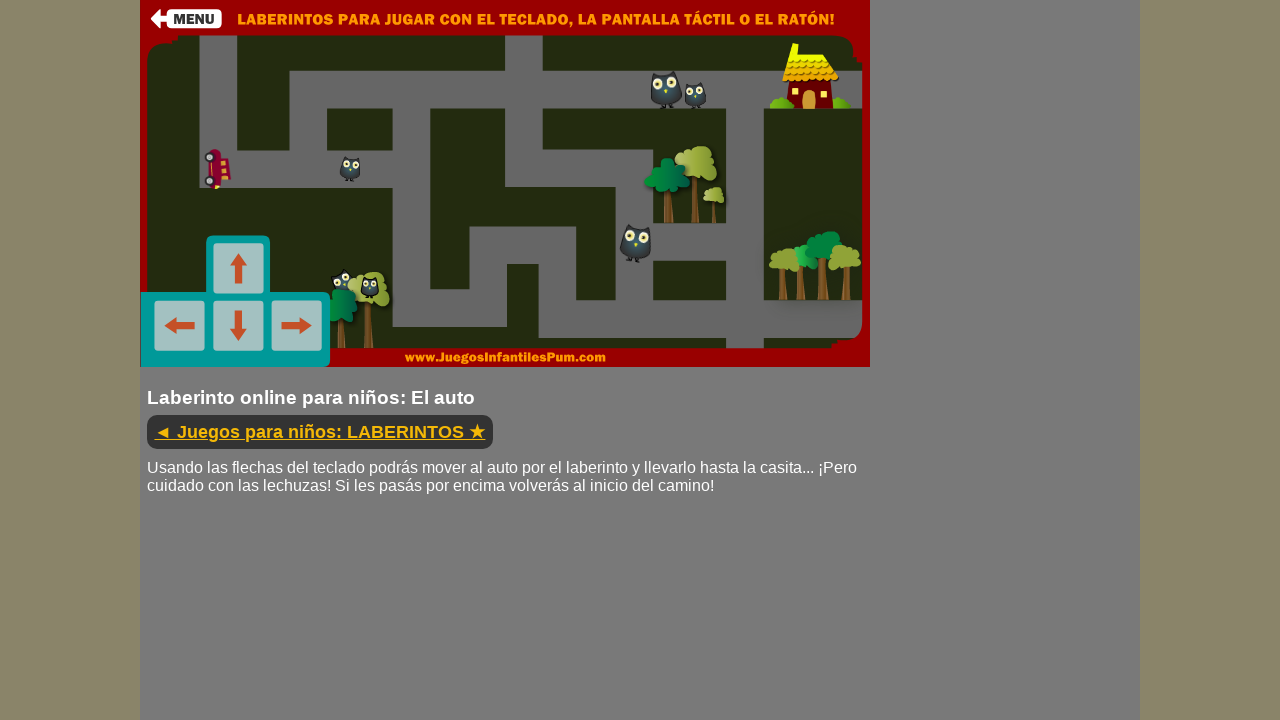

Pressed down ArrowUp key to navigate maze
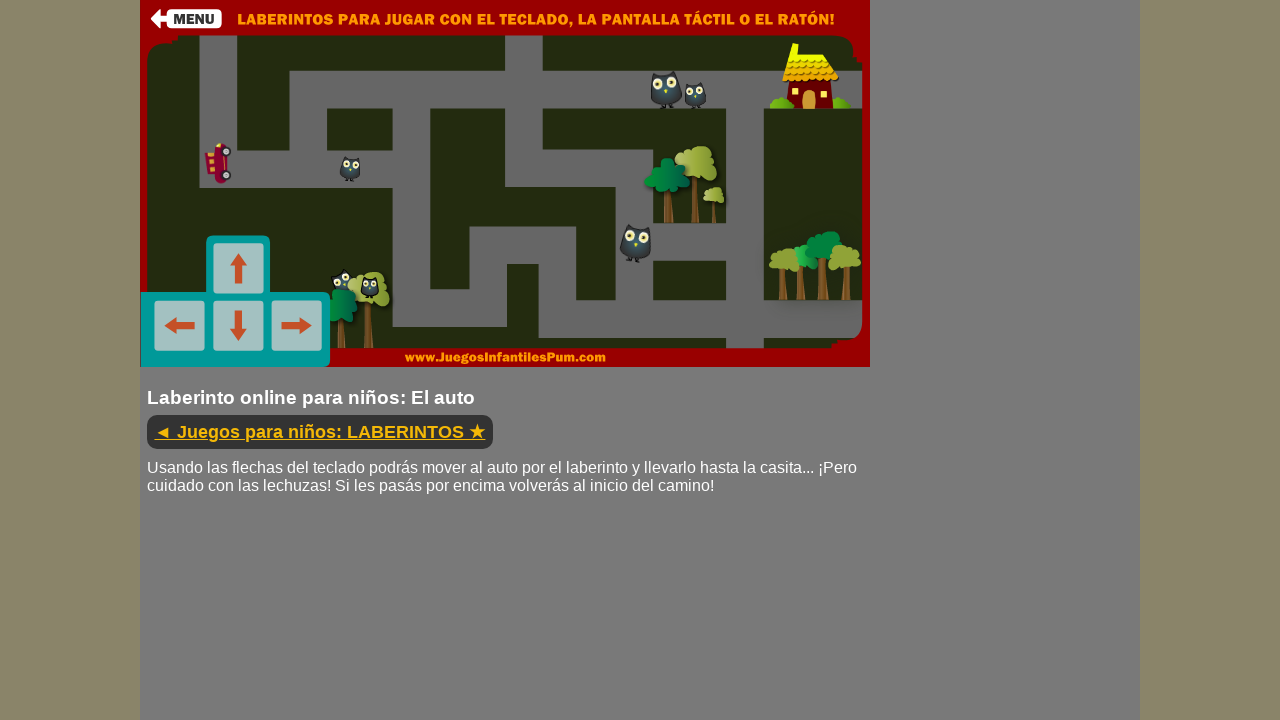

Held ArrowUp key for 300ms
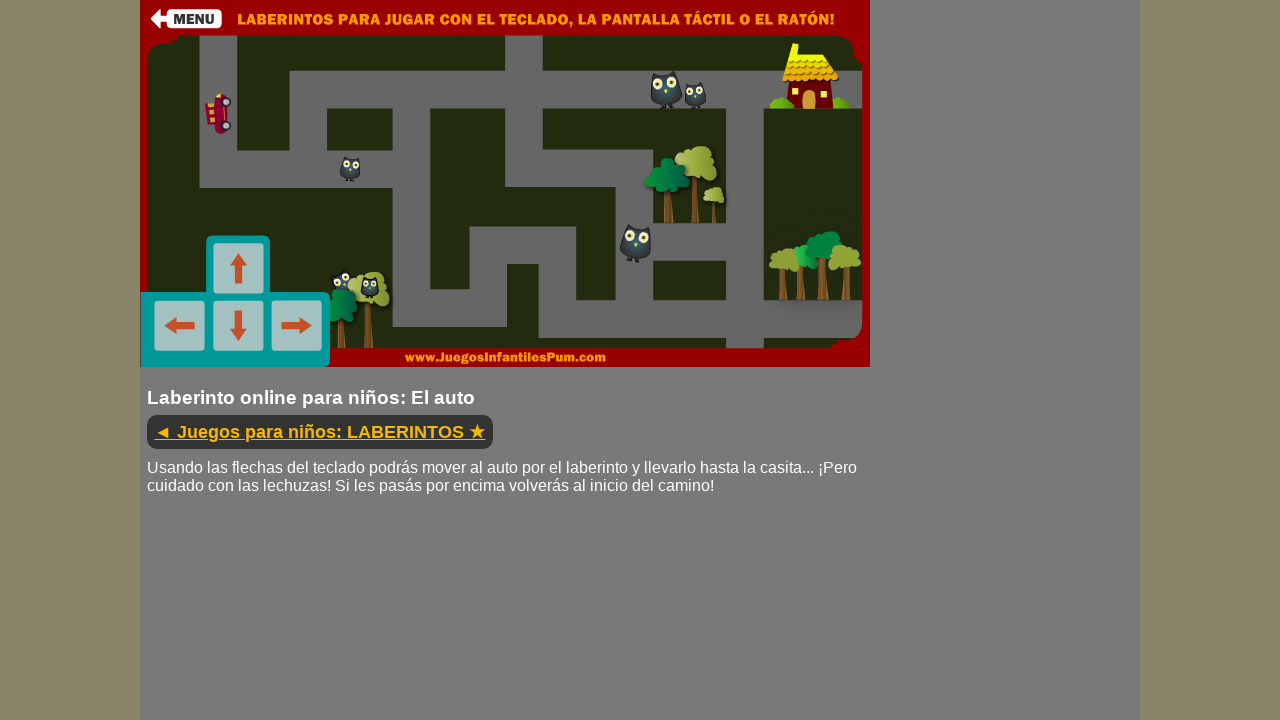

Released ArrowUp key
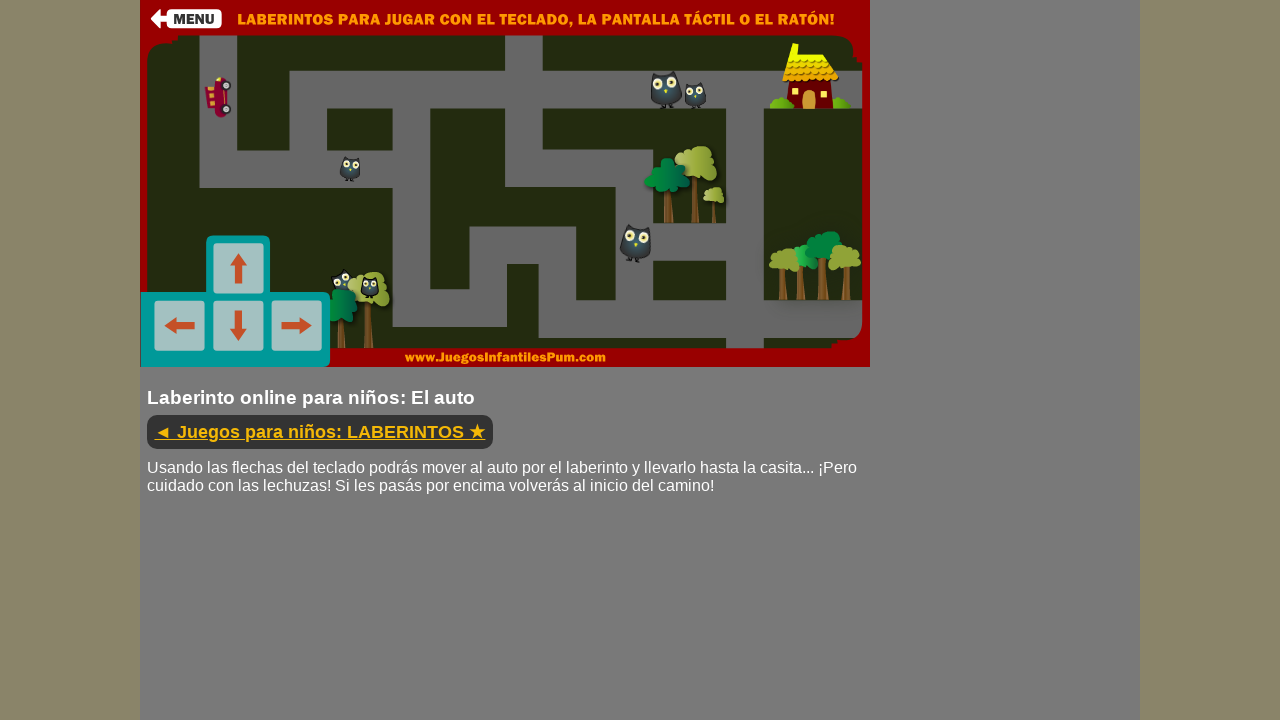

Waited 500ms before movement iteration 53
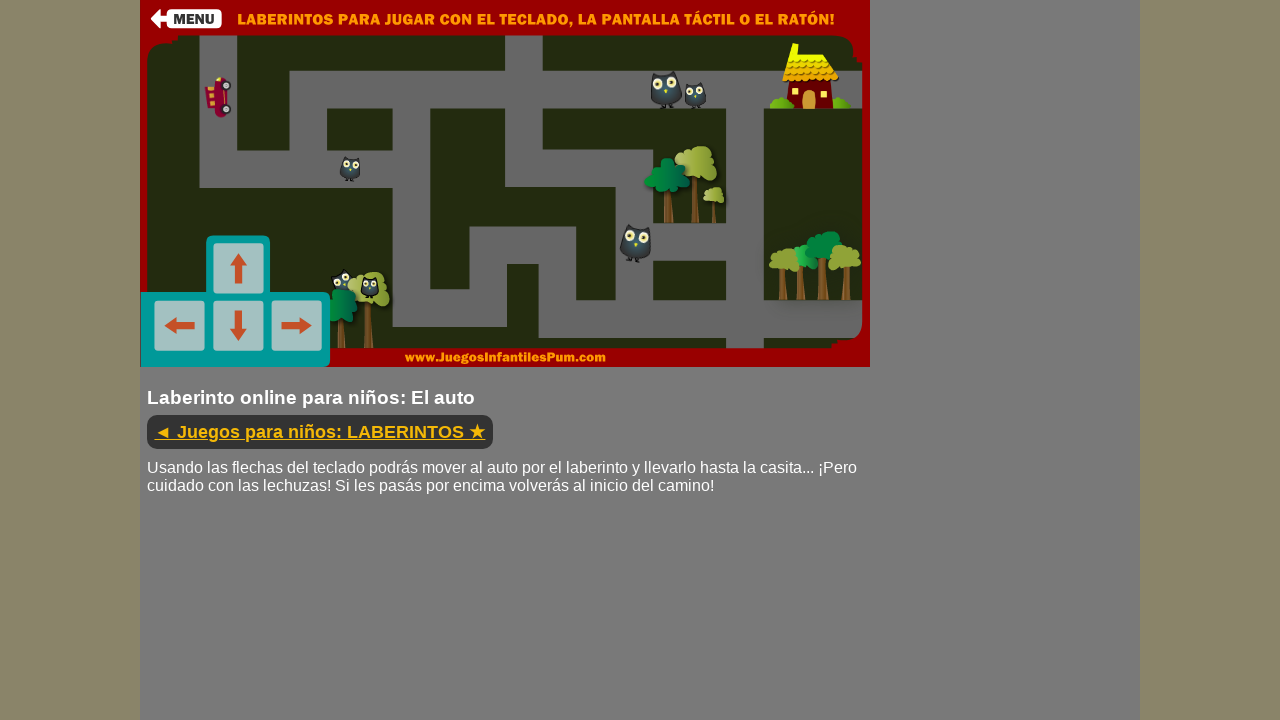

Pressed down ArrowUp key to navigate maze
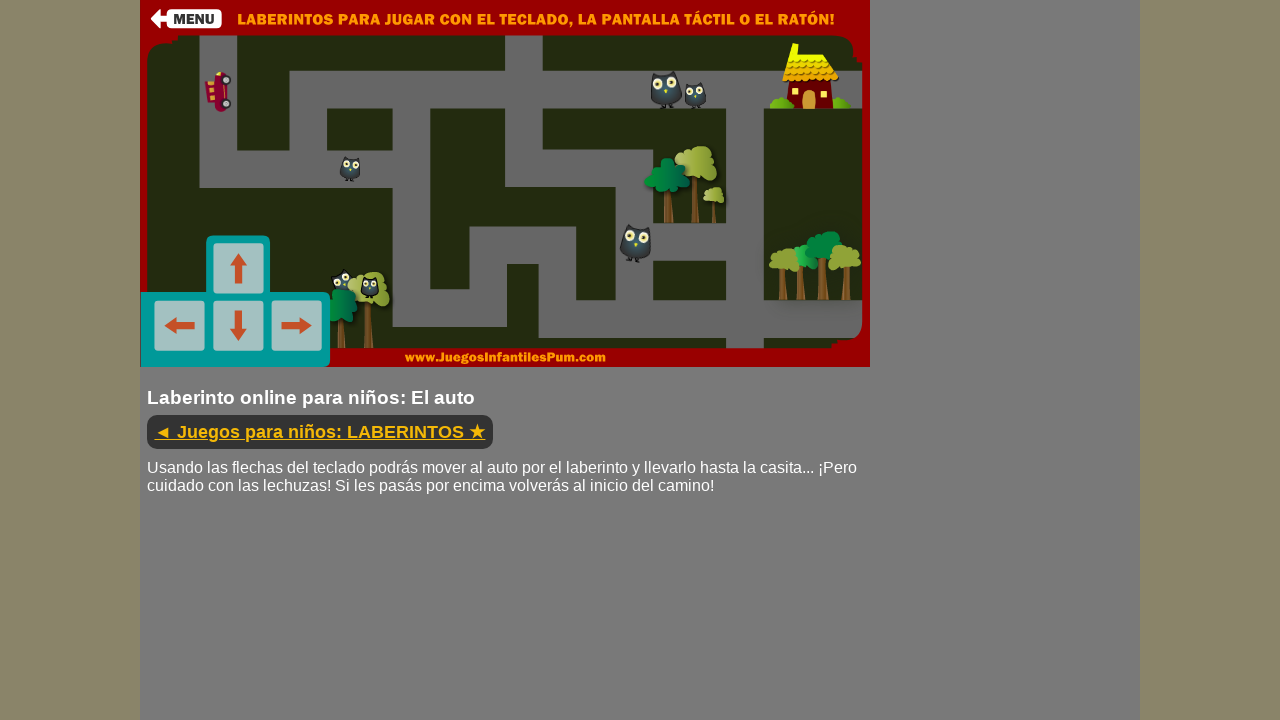

Held ArrowUp key for 300ms
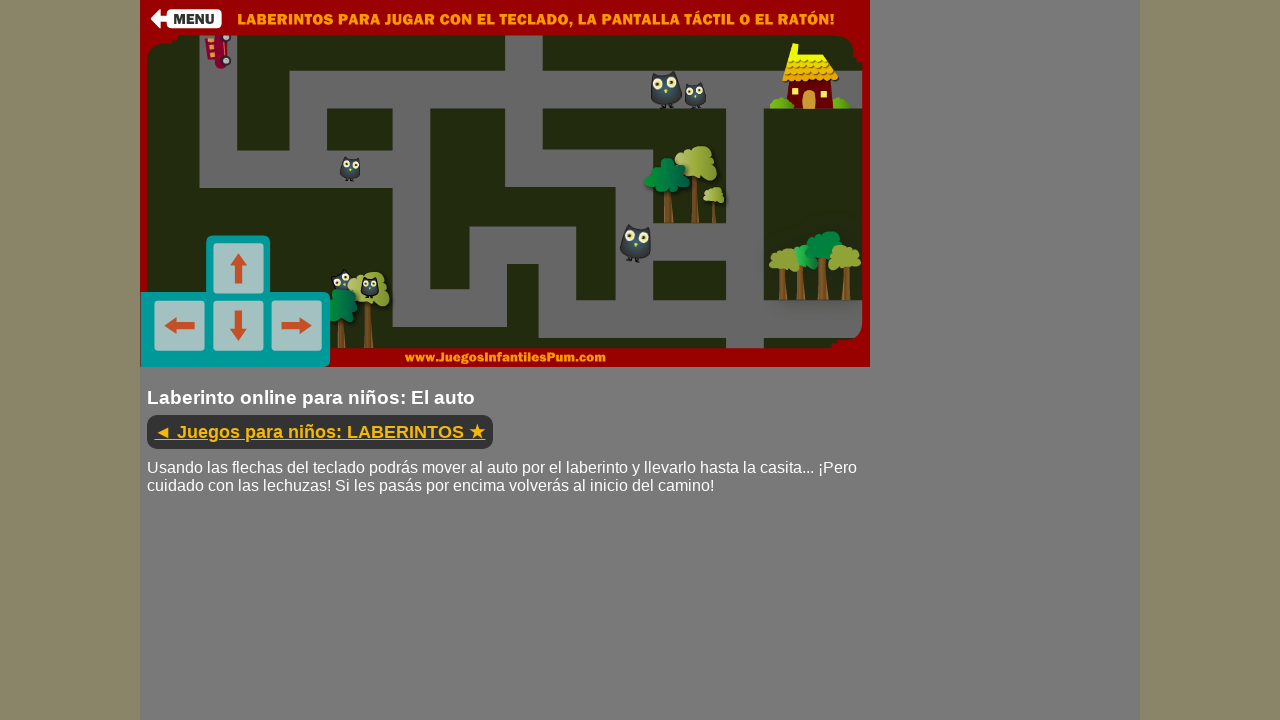

Released ArrowUp key
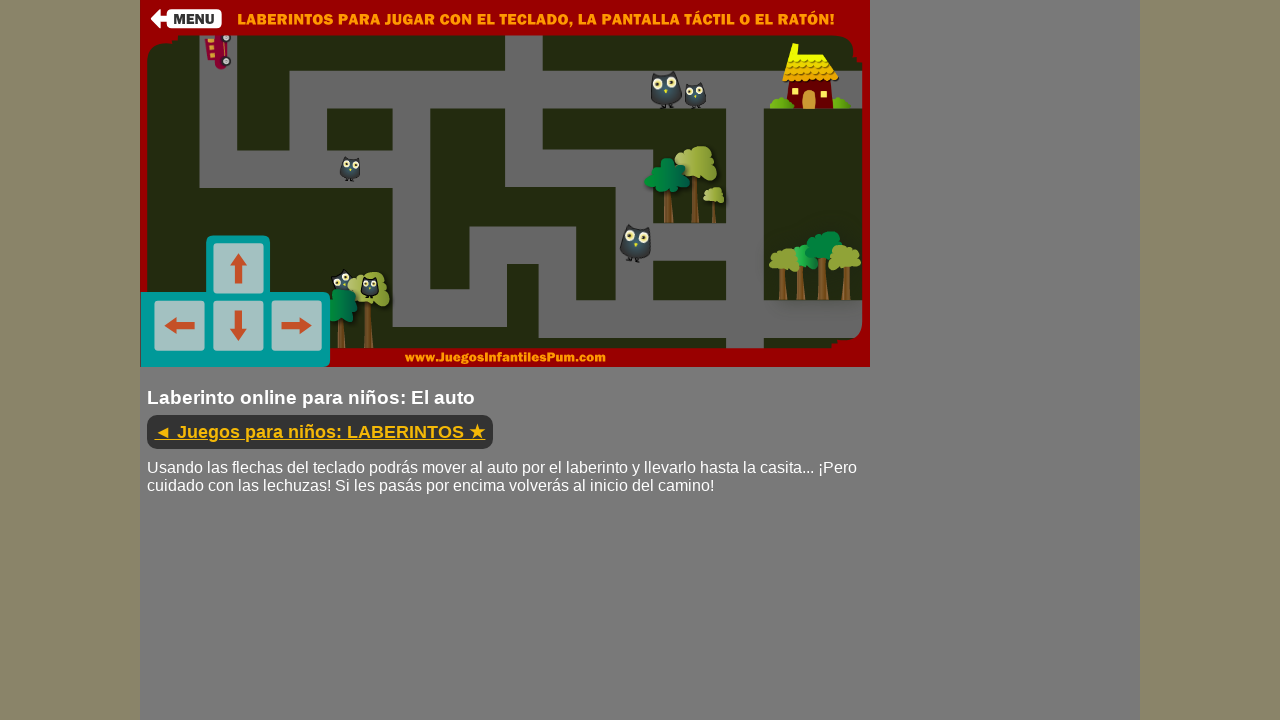

Waited 500ms before movement iteration 54
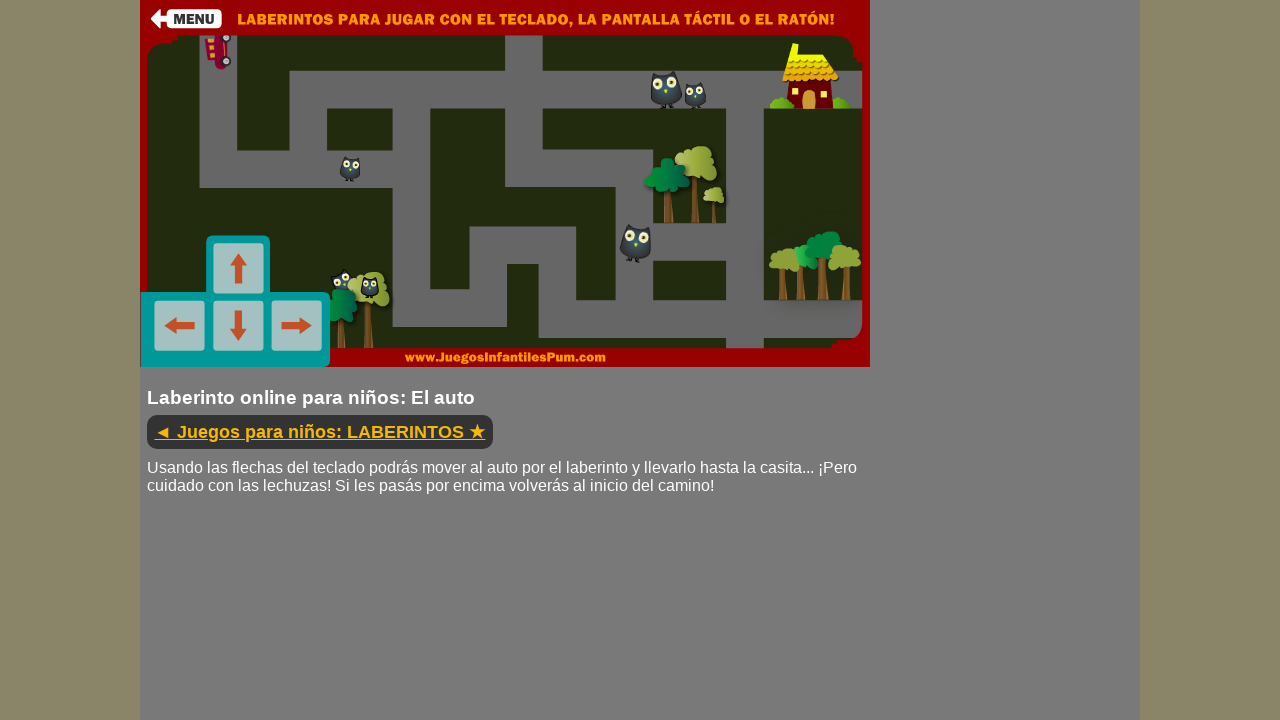

Pressed down ArrowDown key to navigate maze
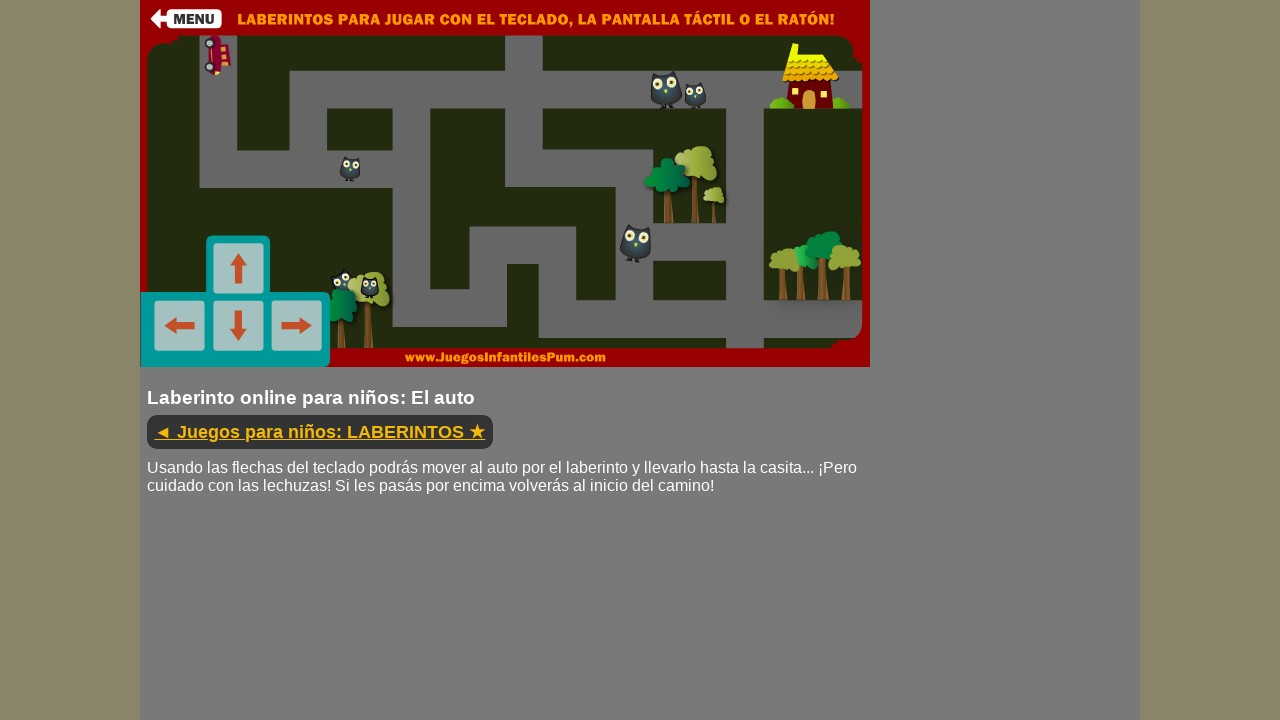

Held ArrowDown key for 300ms
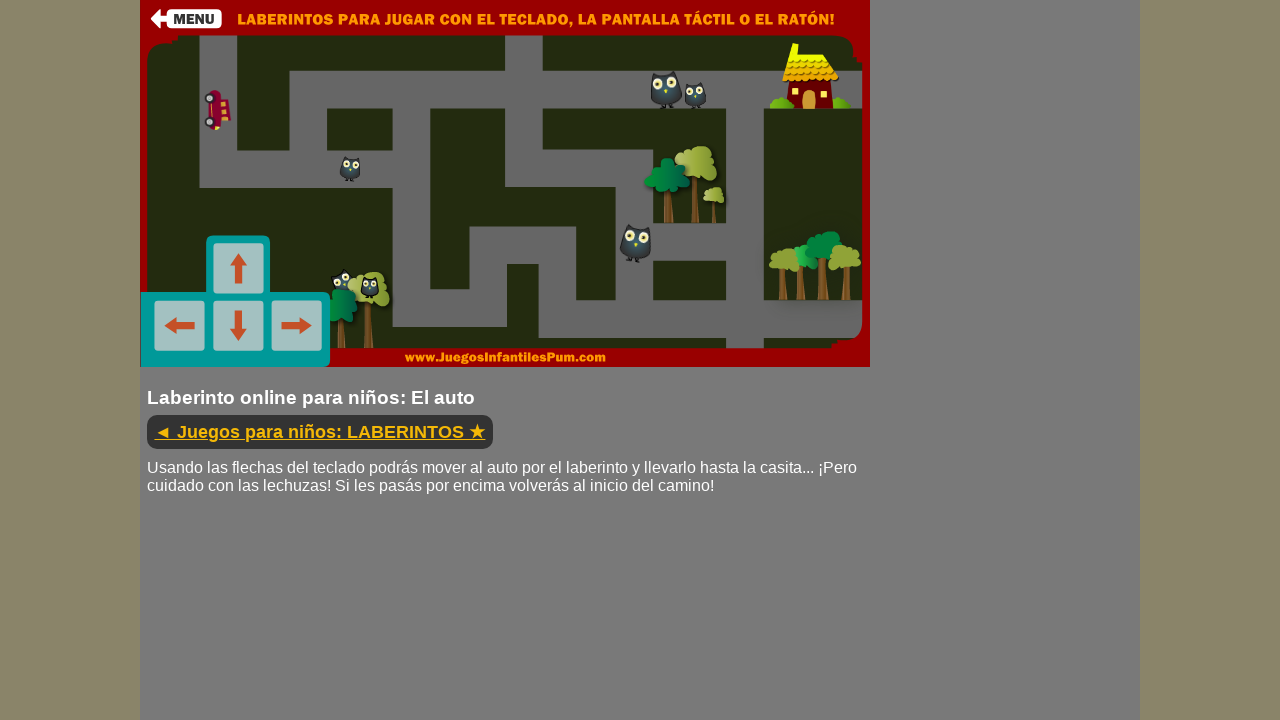

Released ArrowDown key
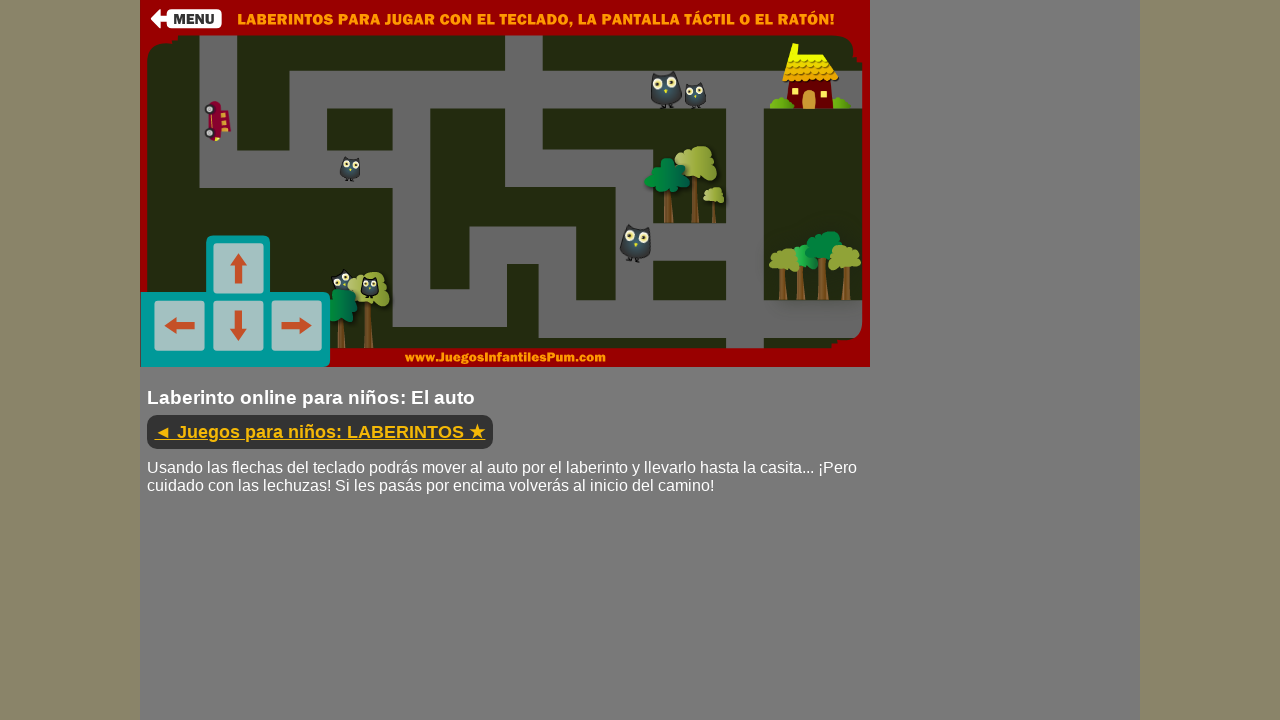

Waited 500ms before movement iteration 55
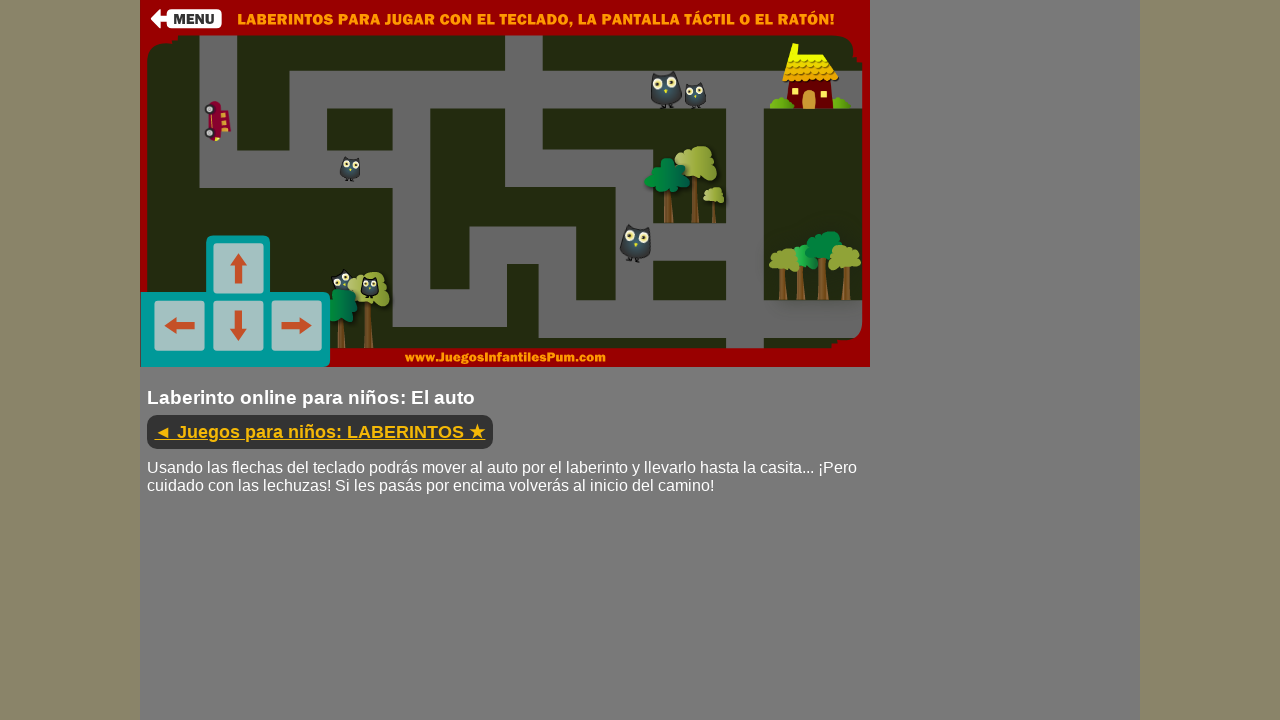

Pressed down ArrowLeft key to navigate maze
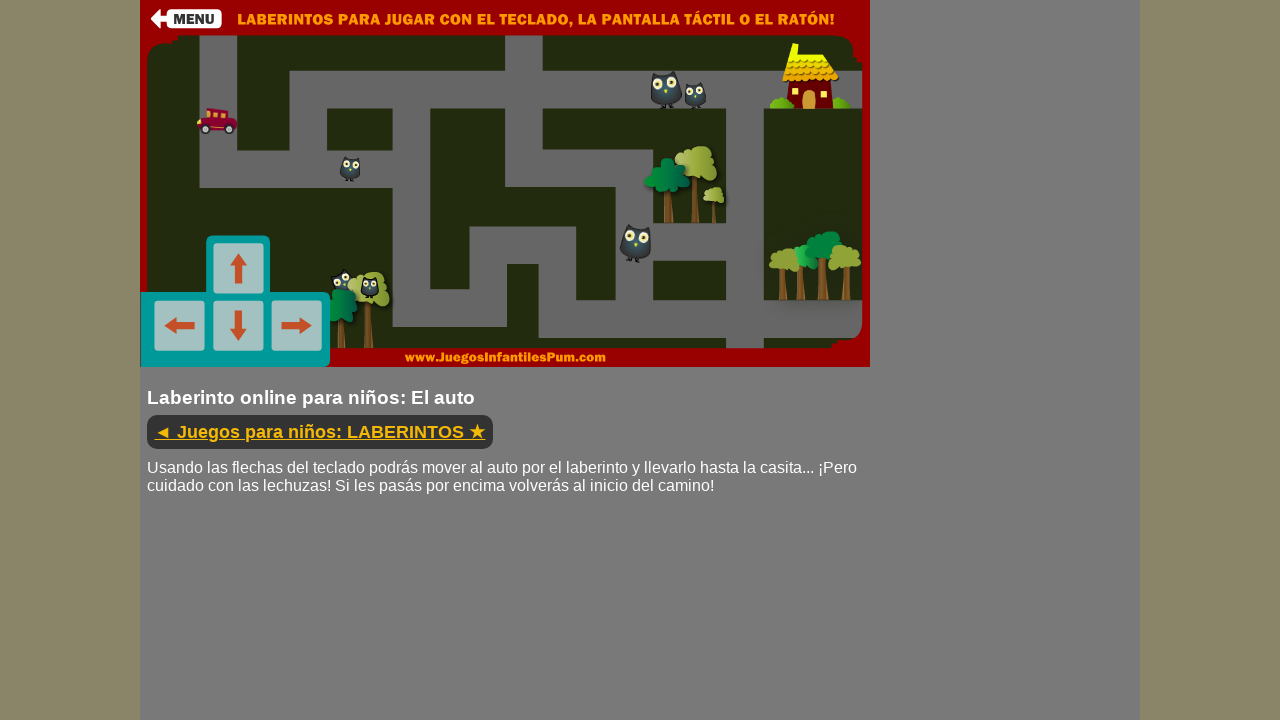

Held ArrowLeft key for 300ms
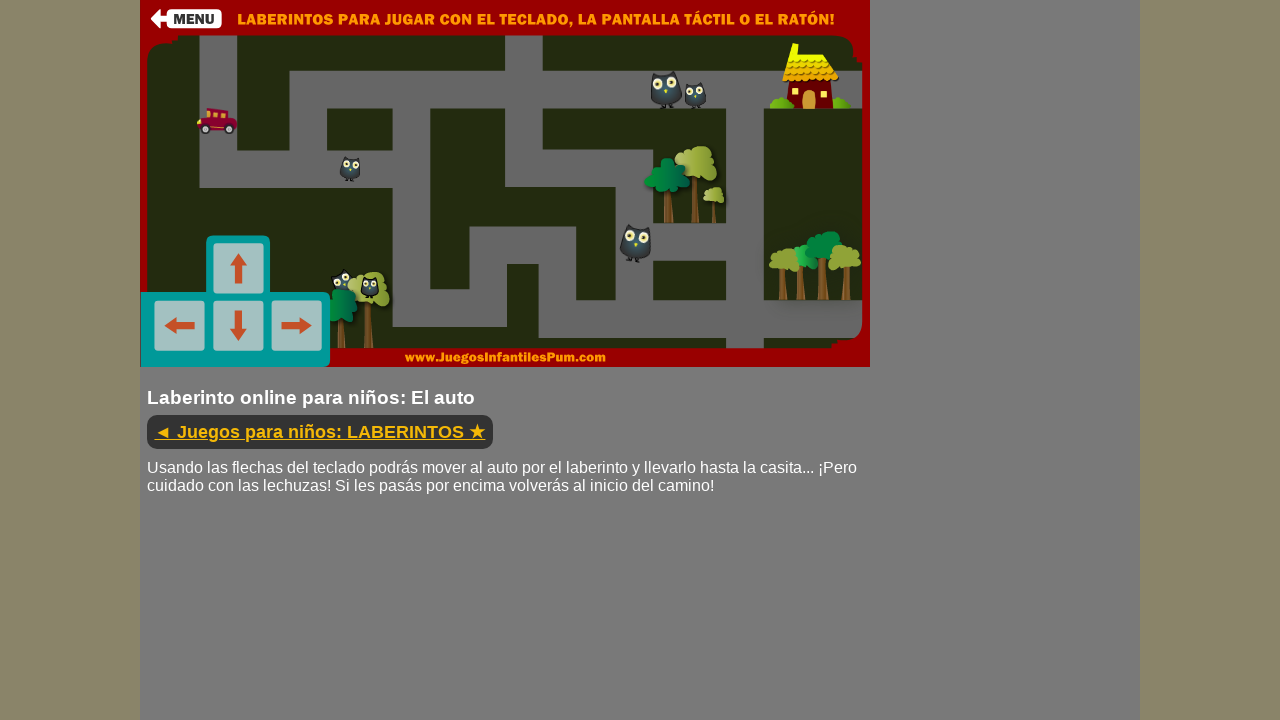

Released ArrowLeft key
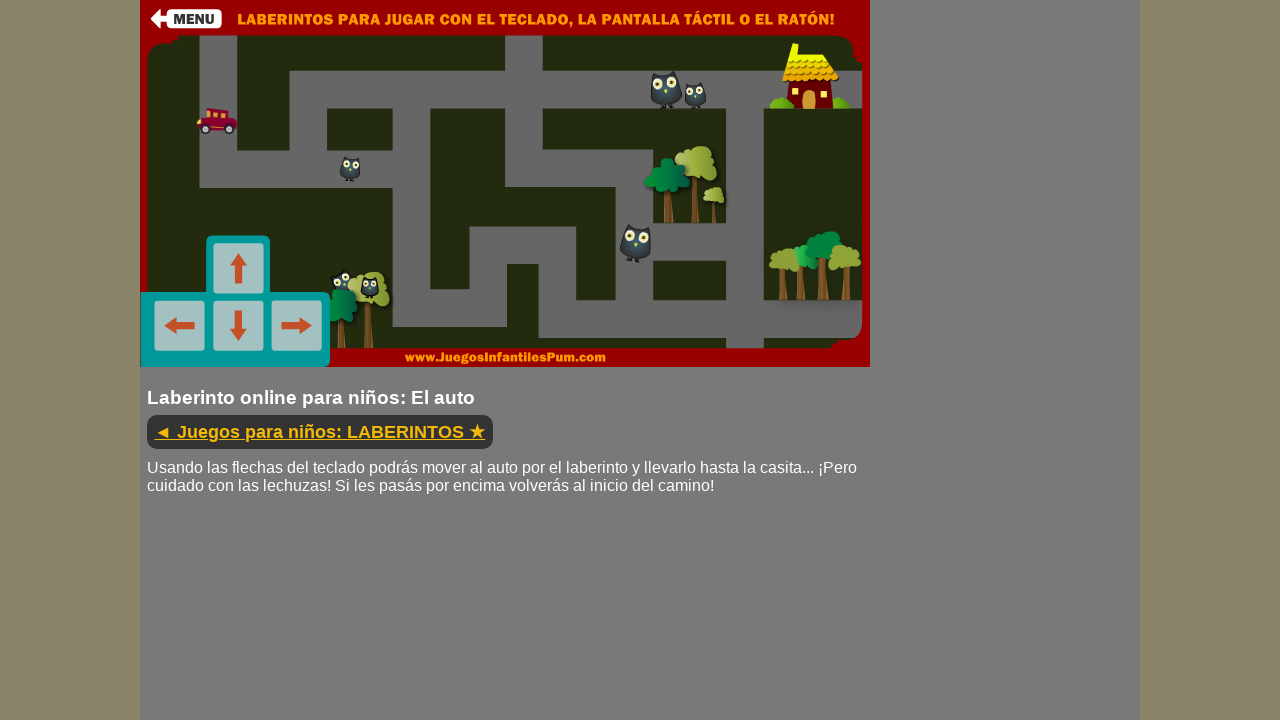

Waited 500ms before movement iteration 56
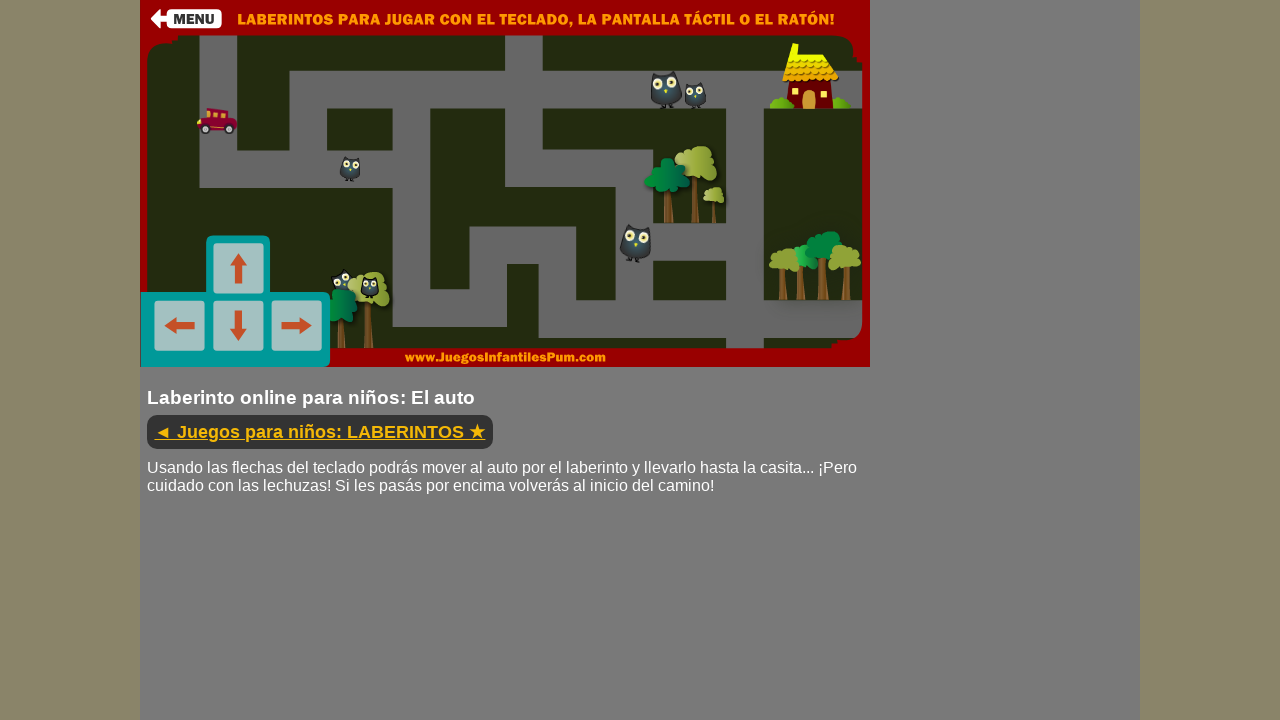

Pressed down ArrowDown key to navigate maze
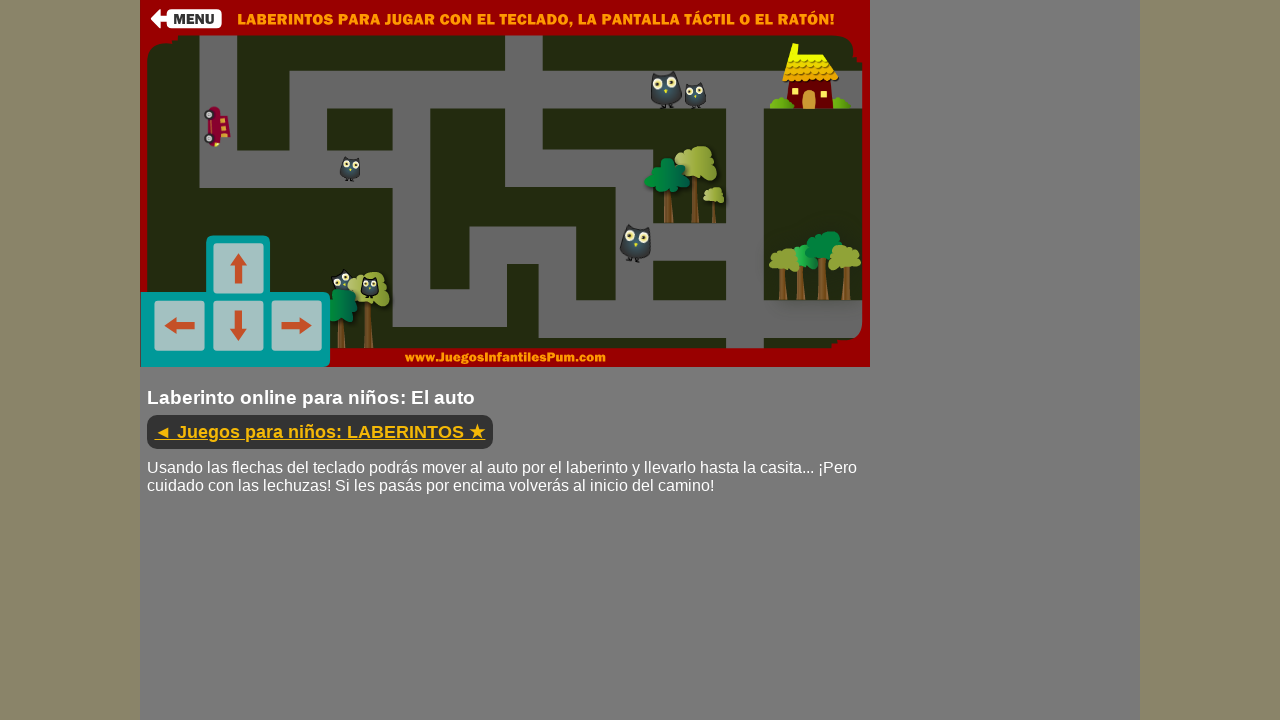

Held ArrowDown key for 300ms
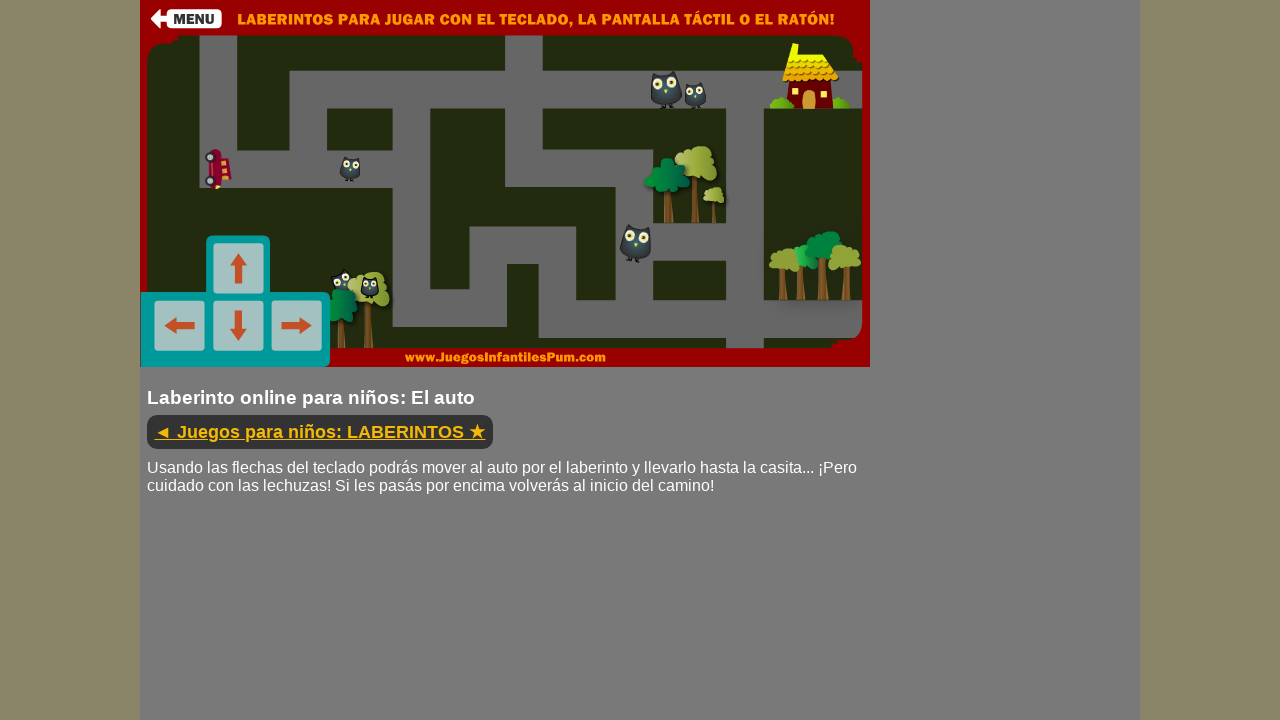

Released ArrowDown key
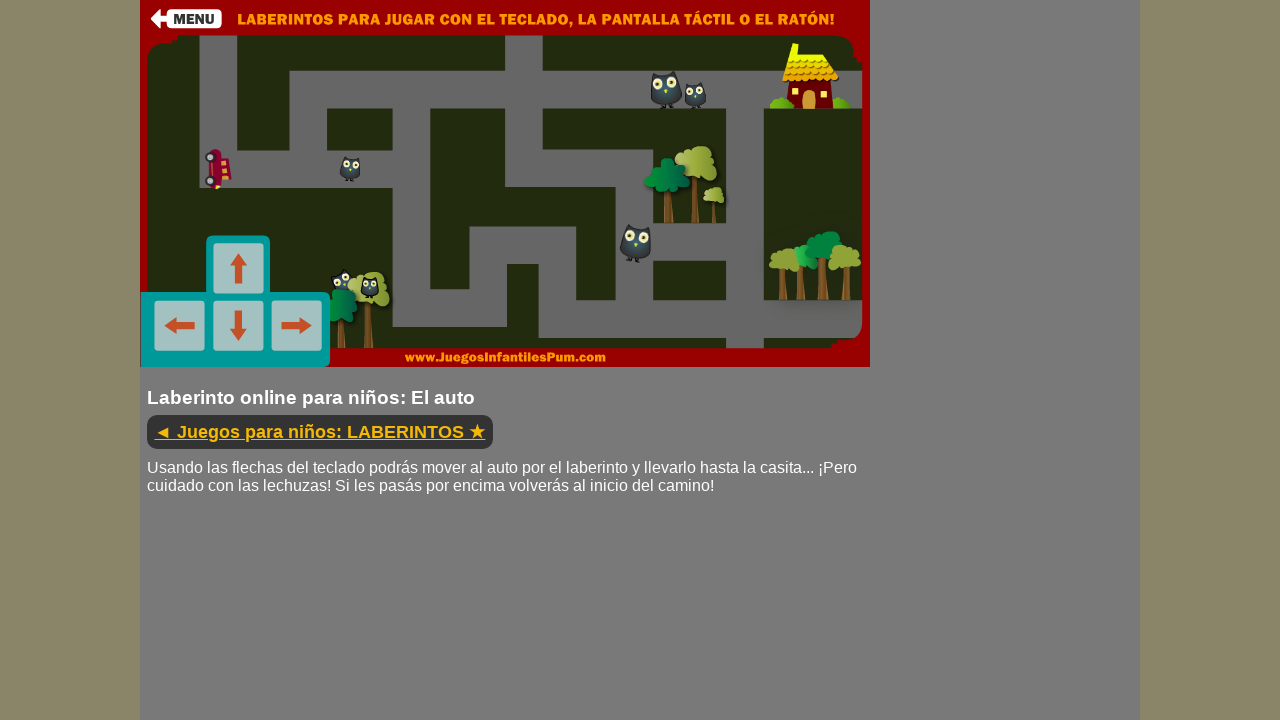

Waited 500ms before movement iteration 57
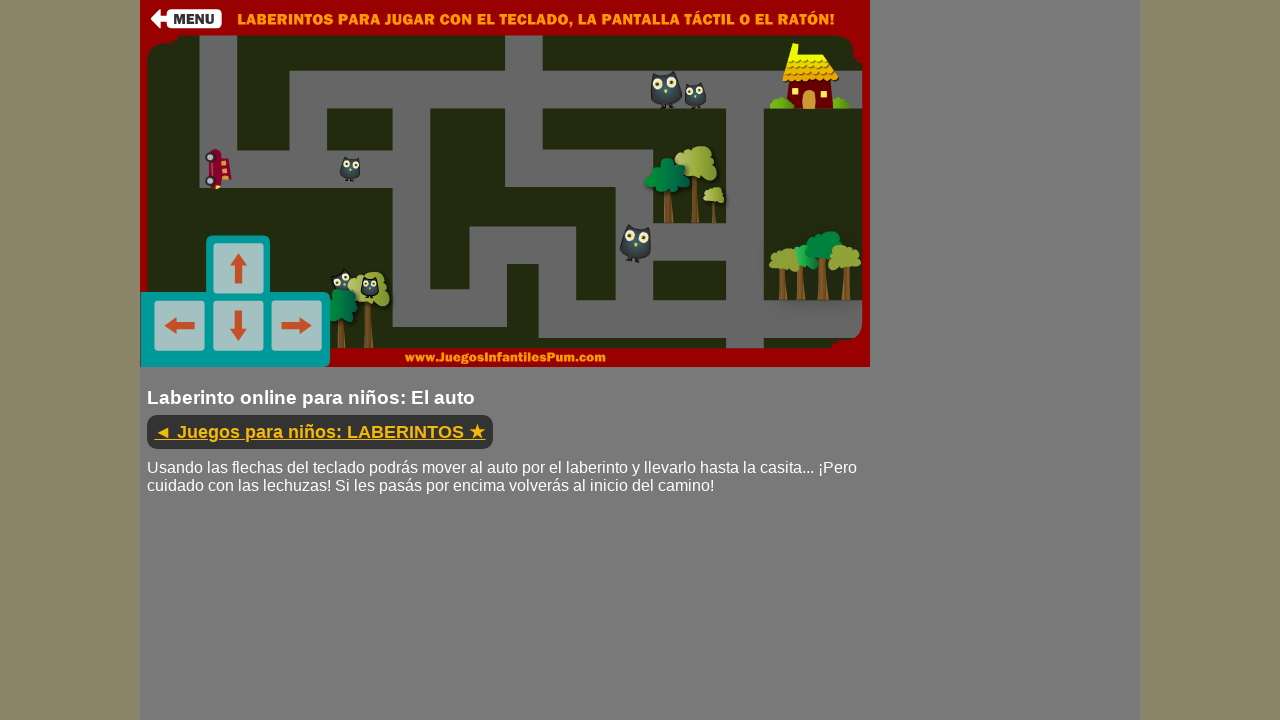

Pressed down ArrowLeft key to navigate maze
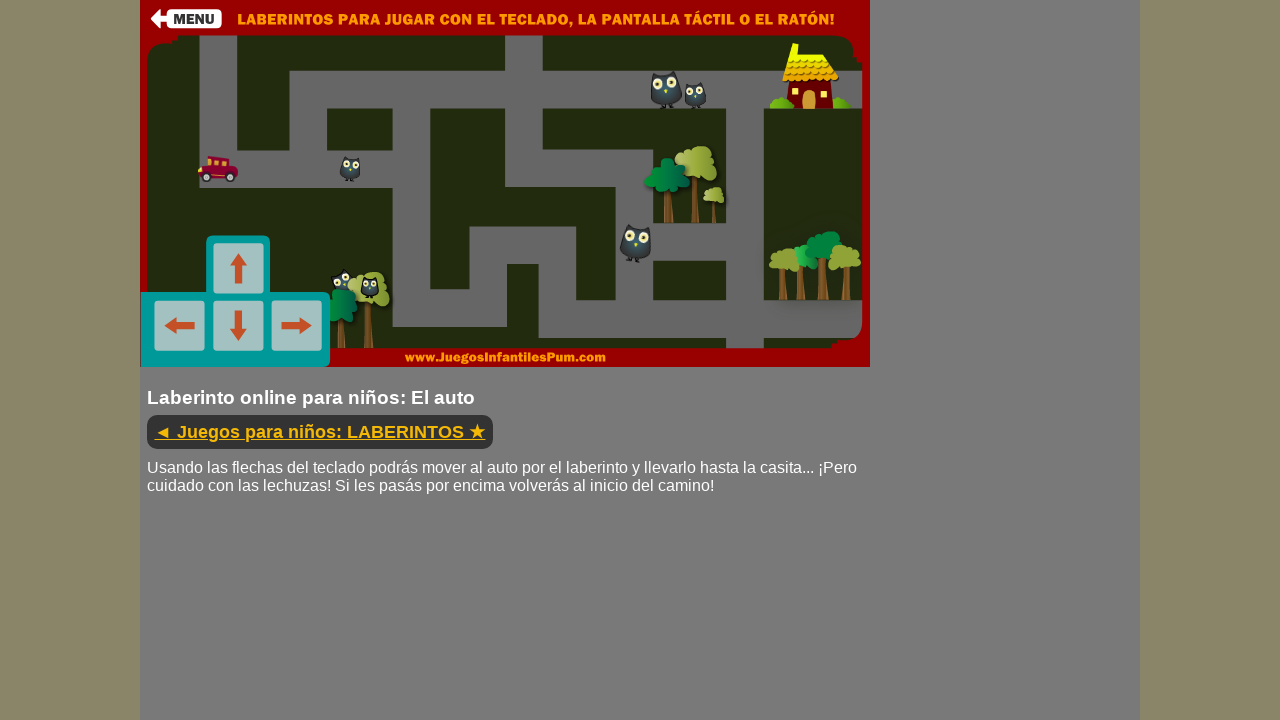

Held ArrowLeft key for 300ms
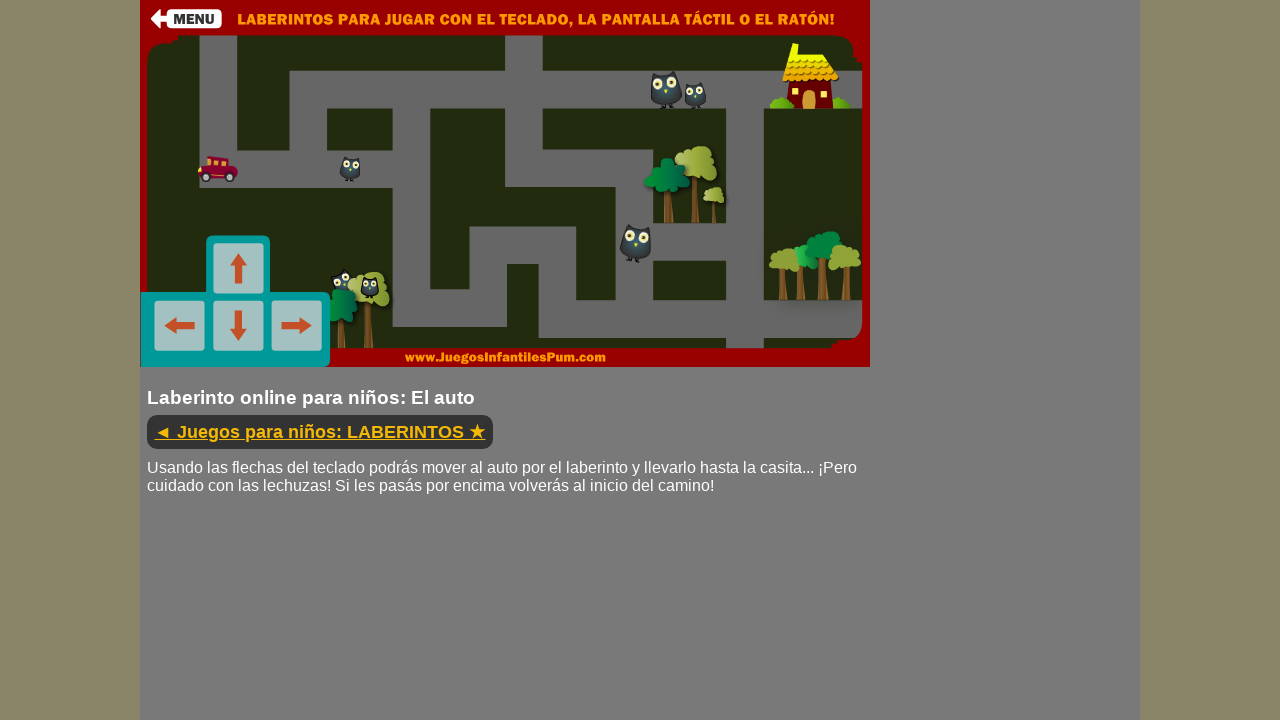

Released ArrowLeft key
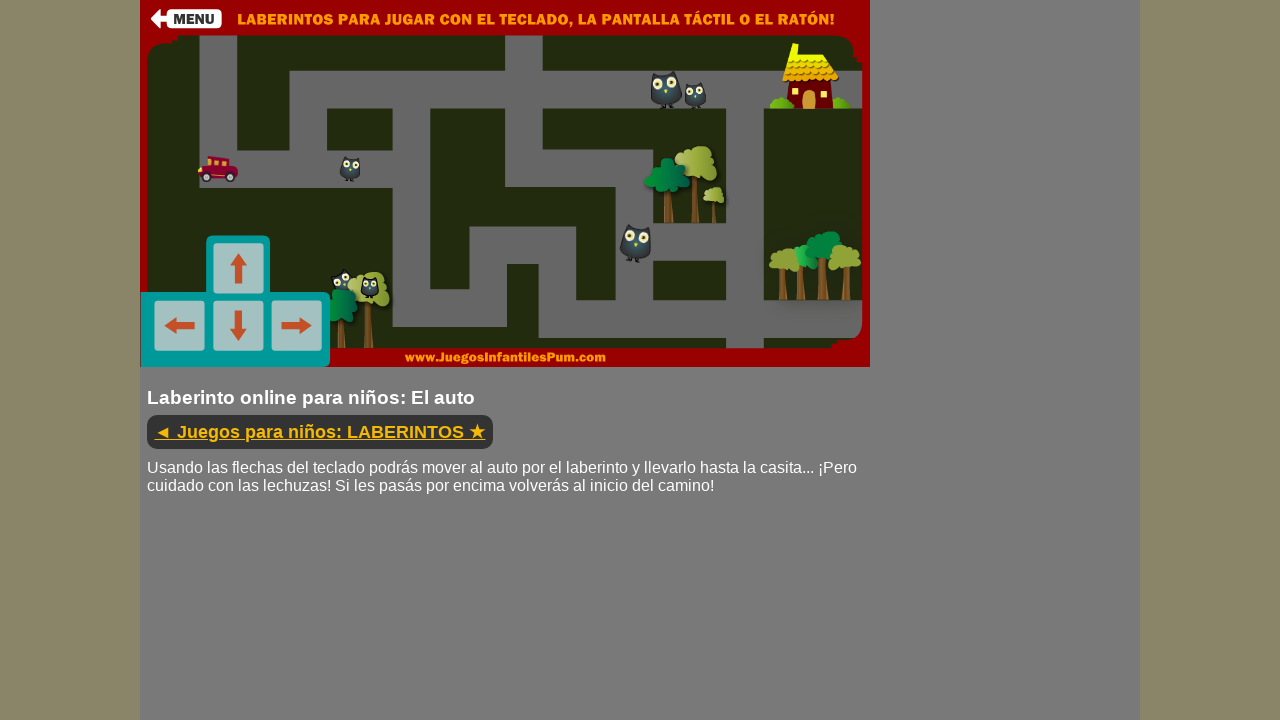

Waited 500ms before movement iteration 58
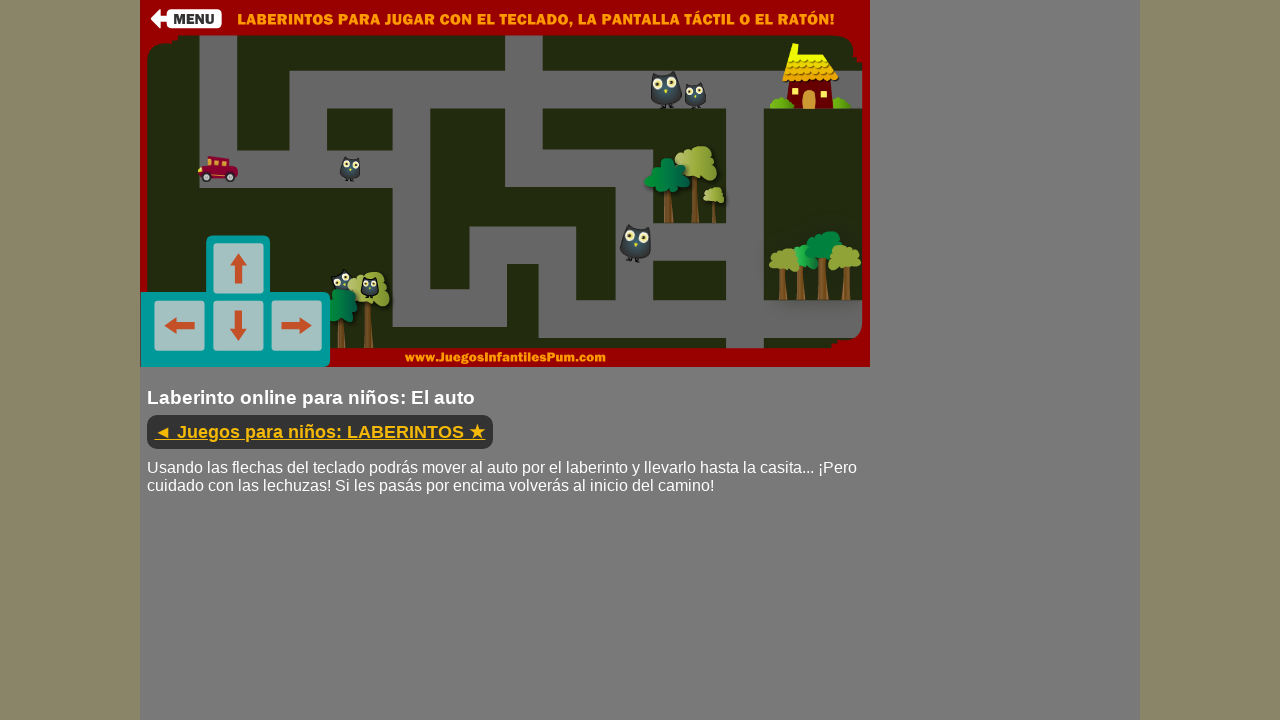

Pressed down ArrowLeft key to navigate maze
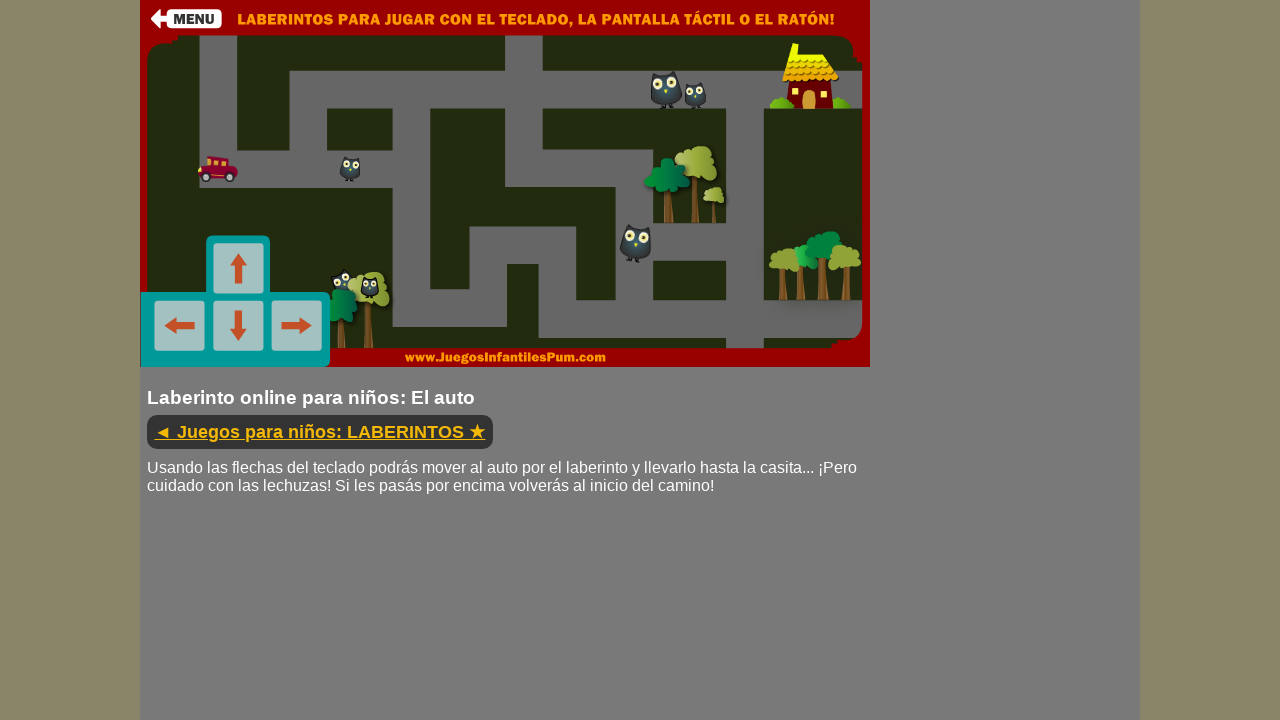

Held ArrowLeft key for 300ms
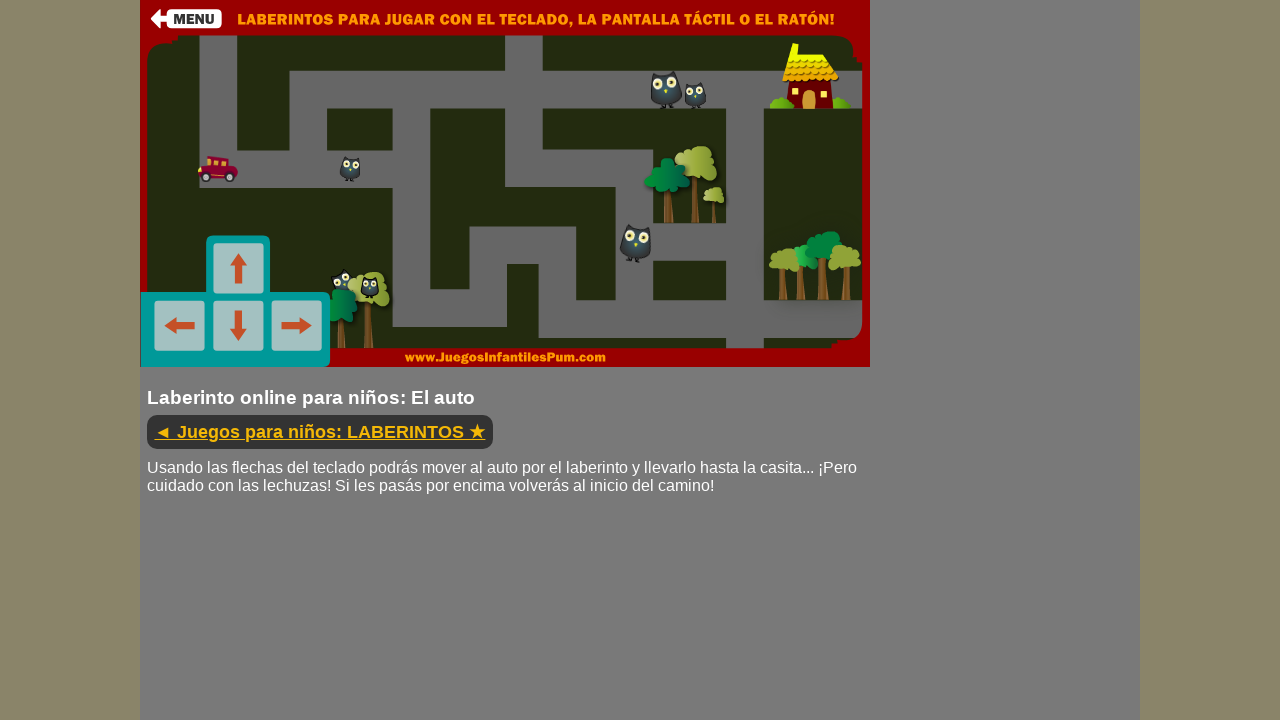

Released ArrowLeft key
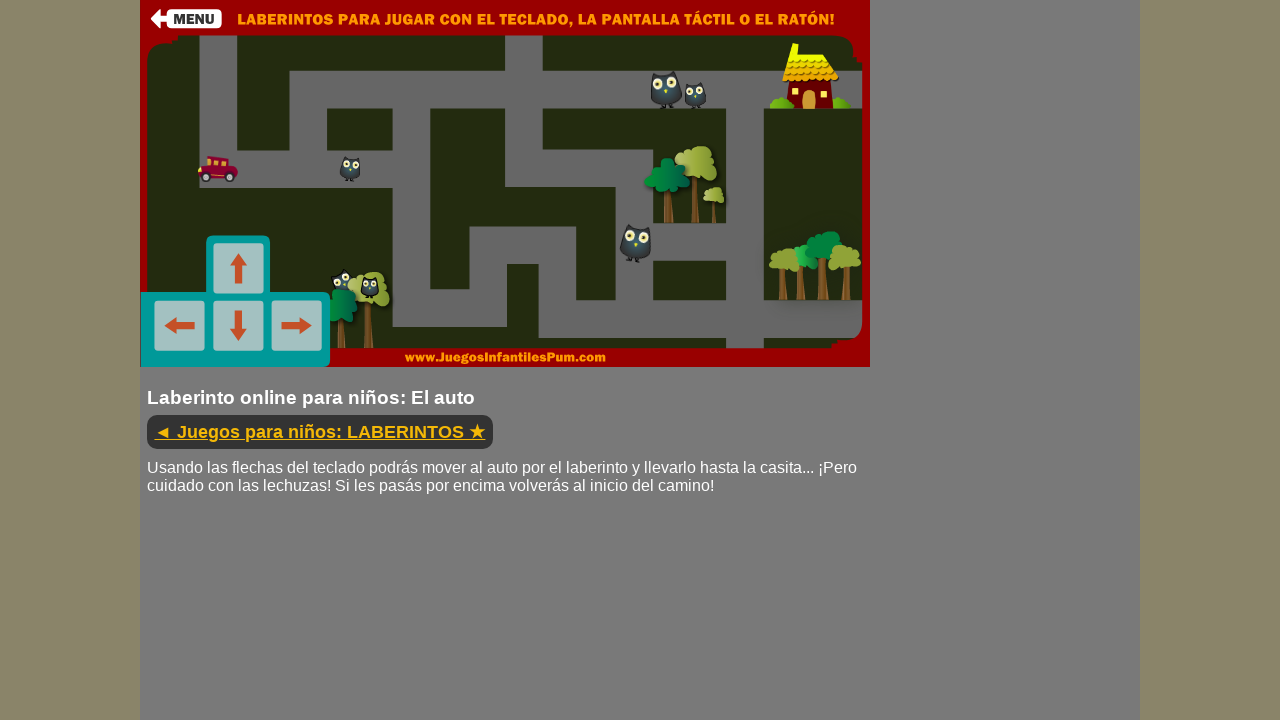

Waited 500ms before movement iteration 59
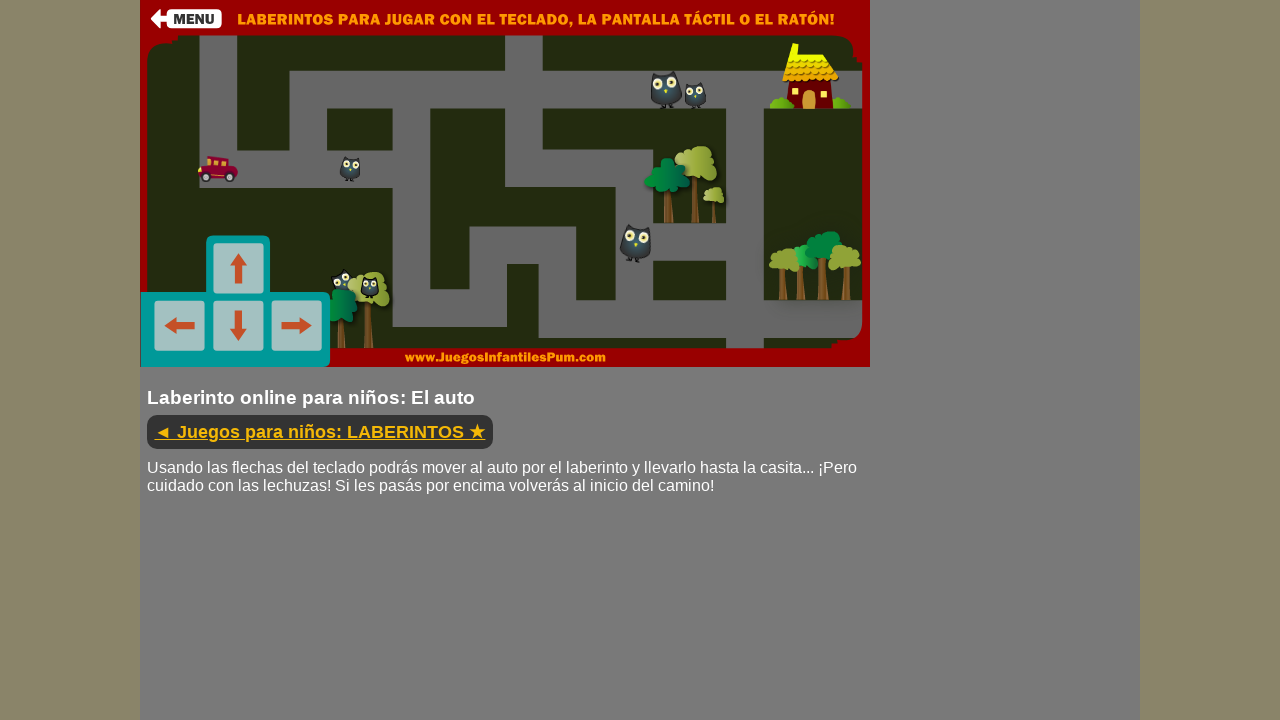

Pressed down ArrowUp key to navigate maze
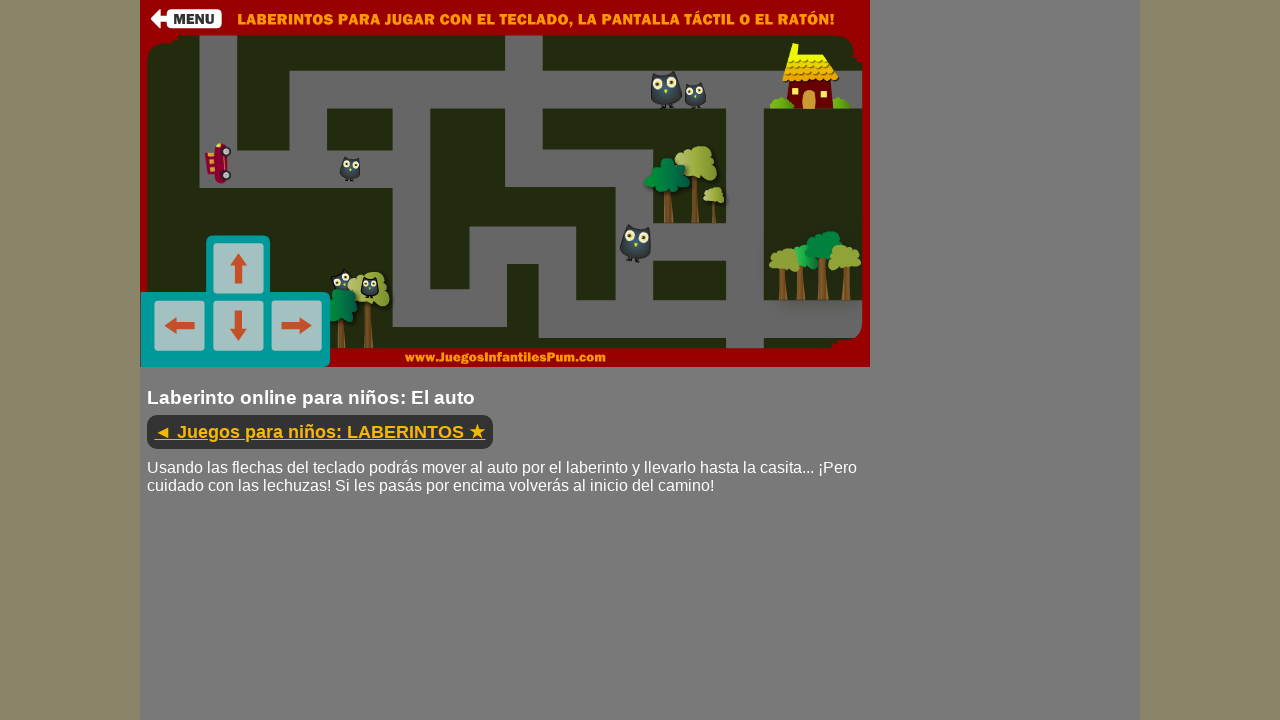

Held ArrowUp key for 300ms
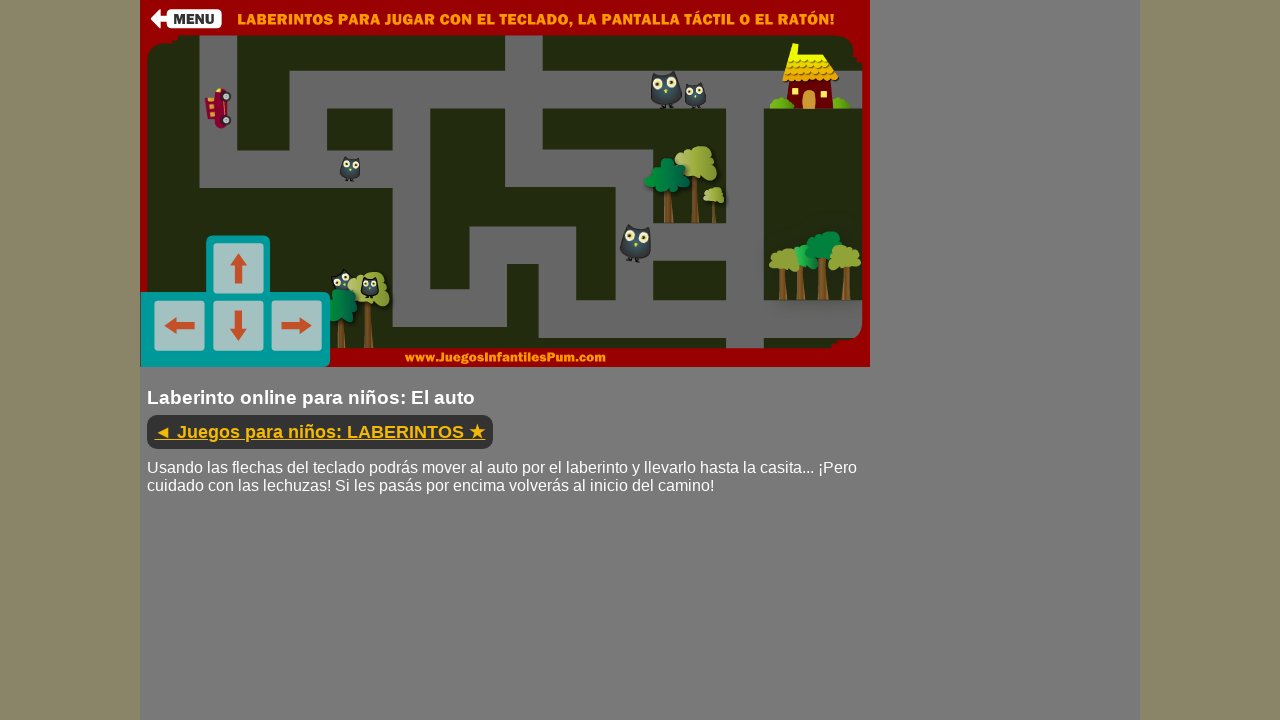

Released ArrowUp key
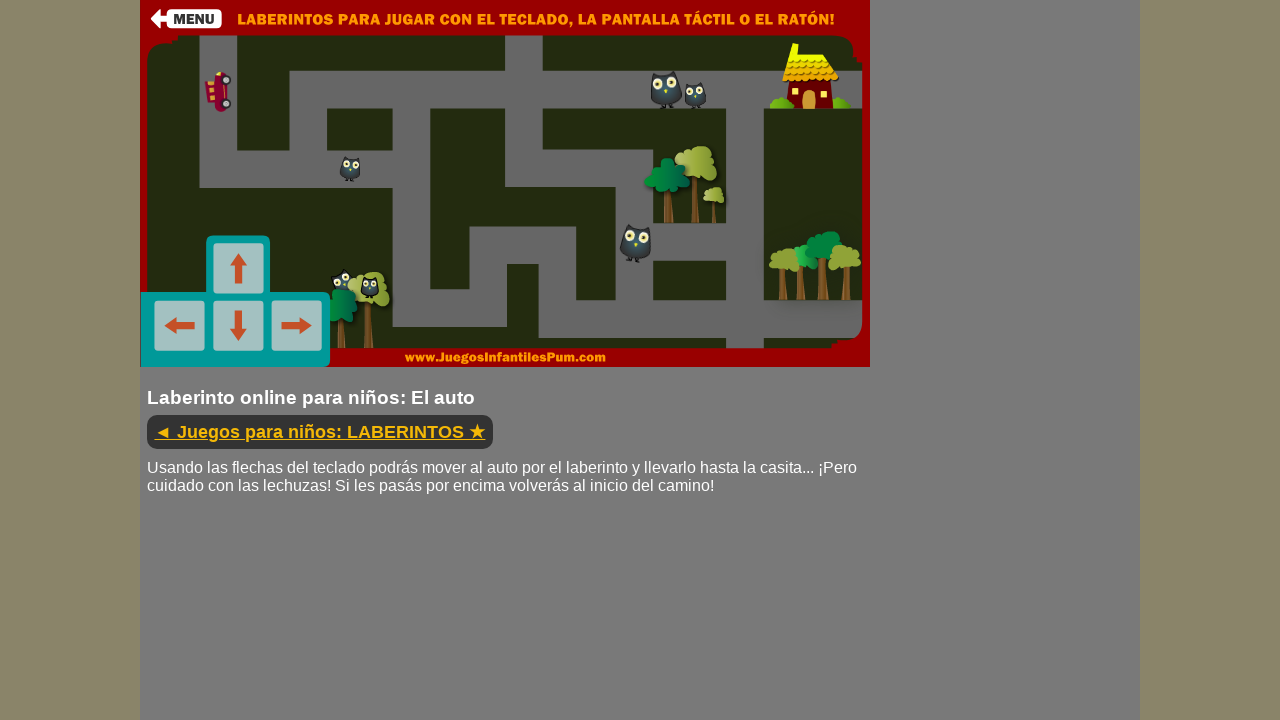

Waited 500ms before movement iteration 60
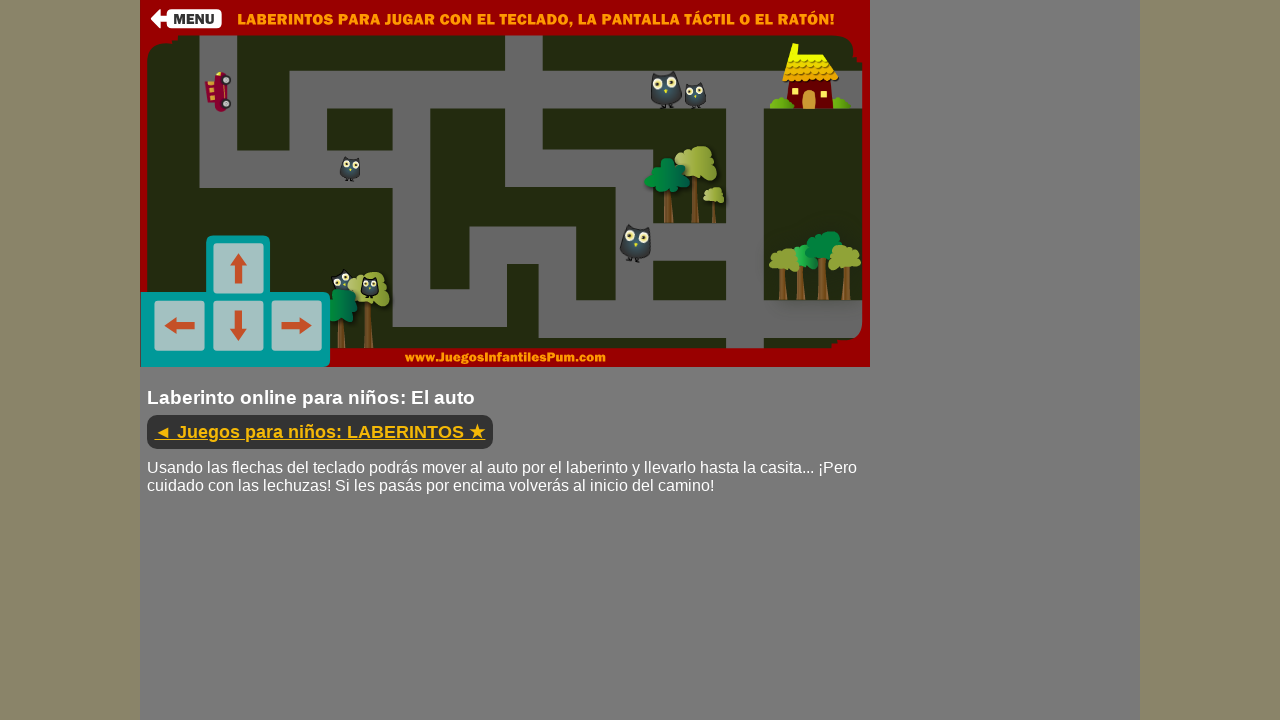

Pressed down ArrowUp key to navigate maze
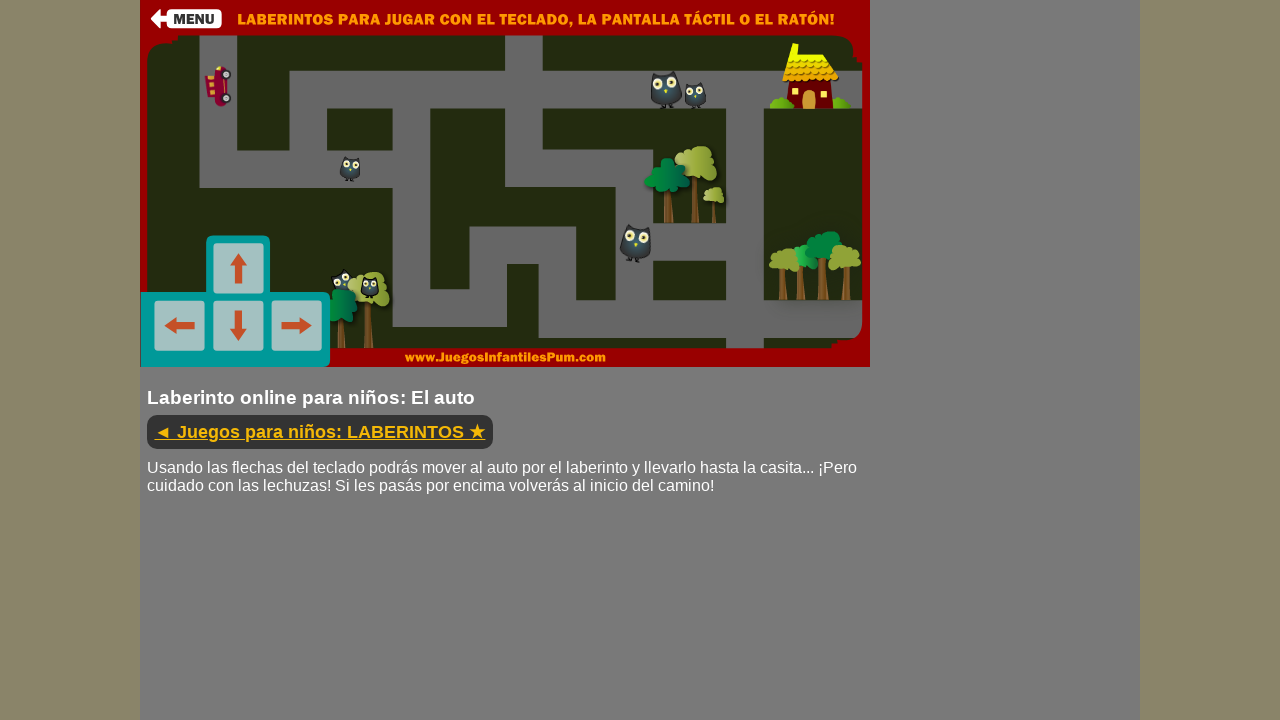

Held ArrowUp key for 300ms
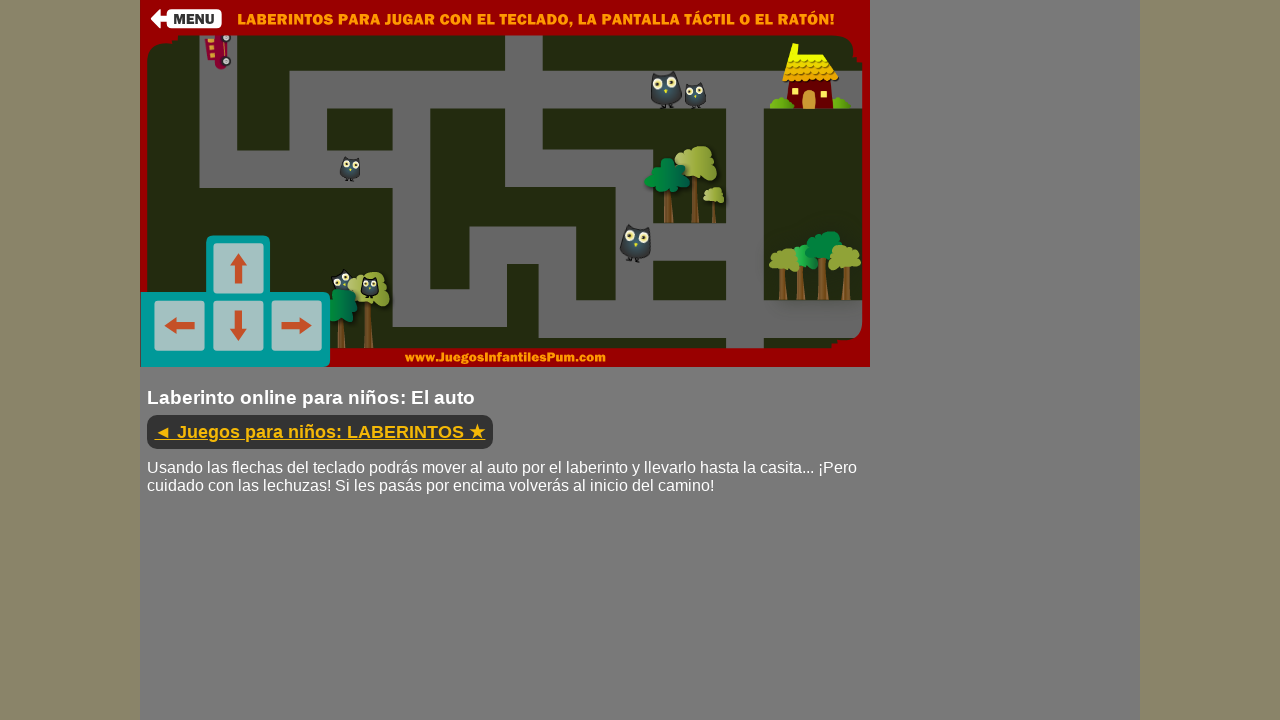

Released ArrowUp key
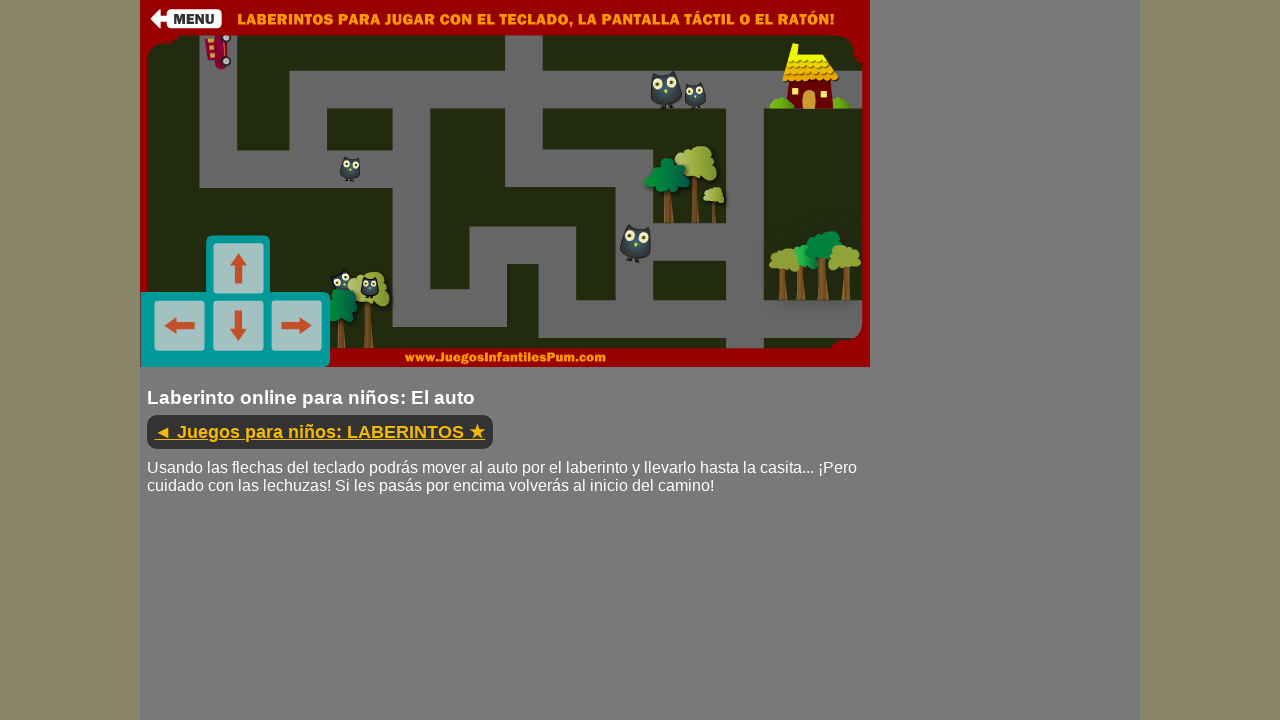

Waited 500ms before movement iteration 61
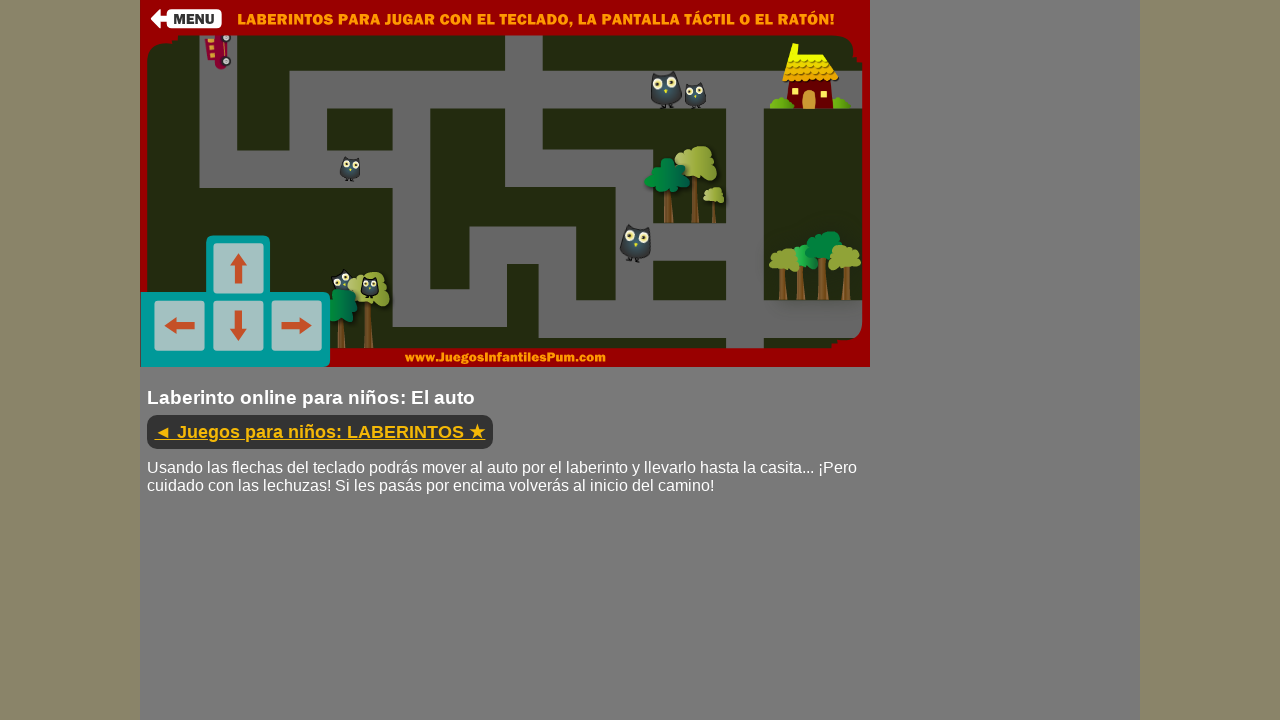

Pressed down ArrowDown key to navigate maze
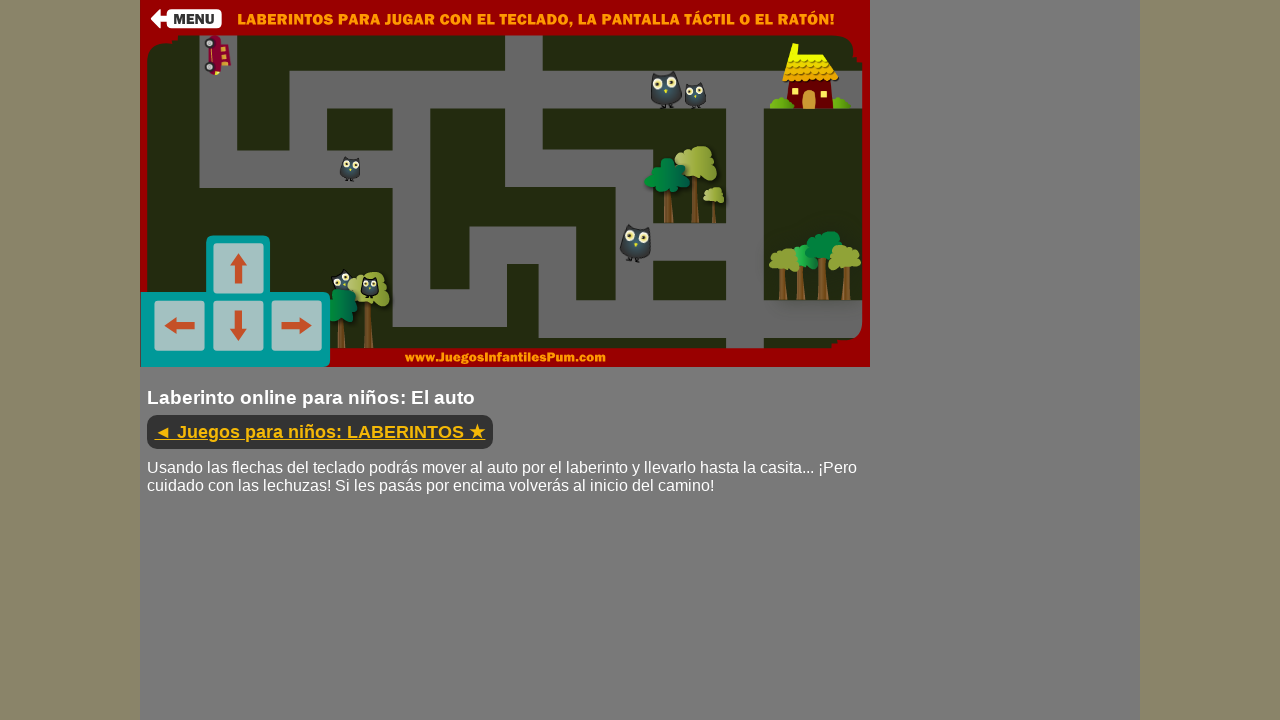

Held ArrowDown key for 300ms
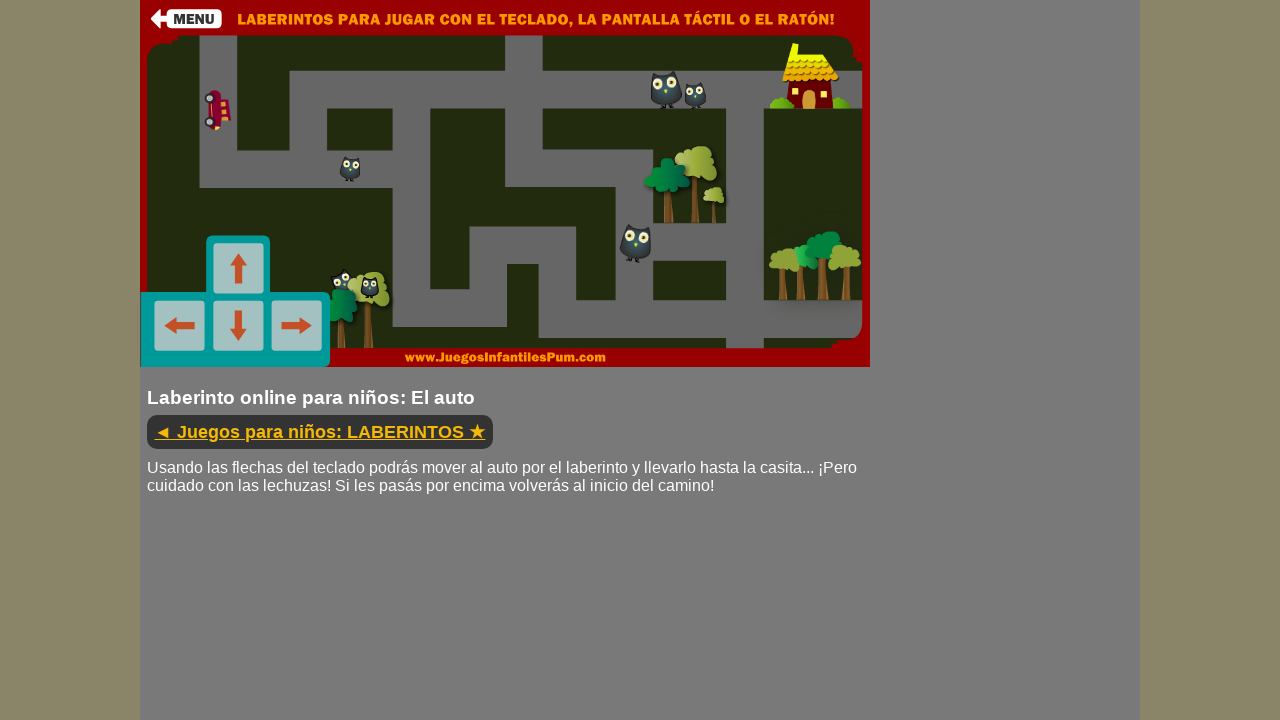

Released ArrowDown key
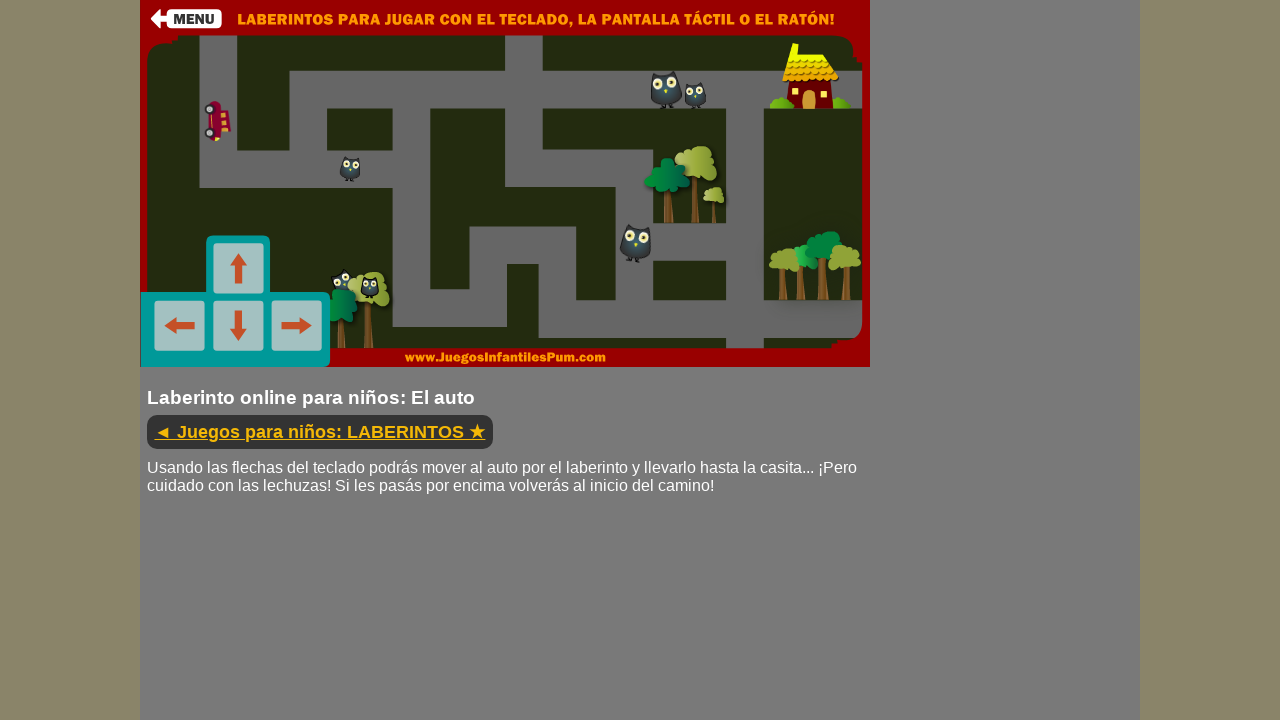

Waited 500ms before movement iteration 62
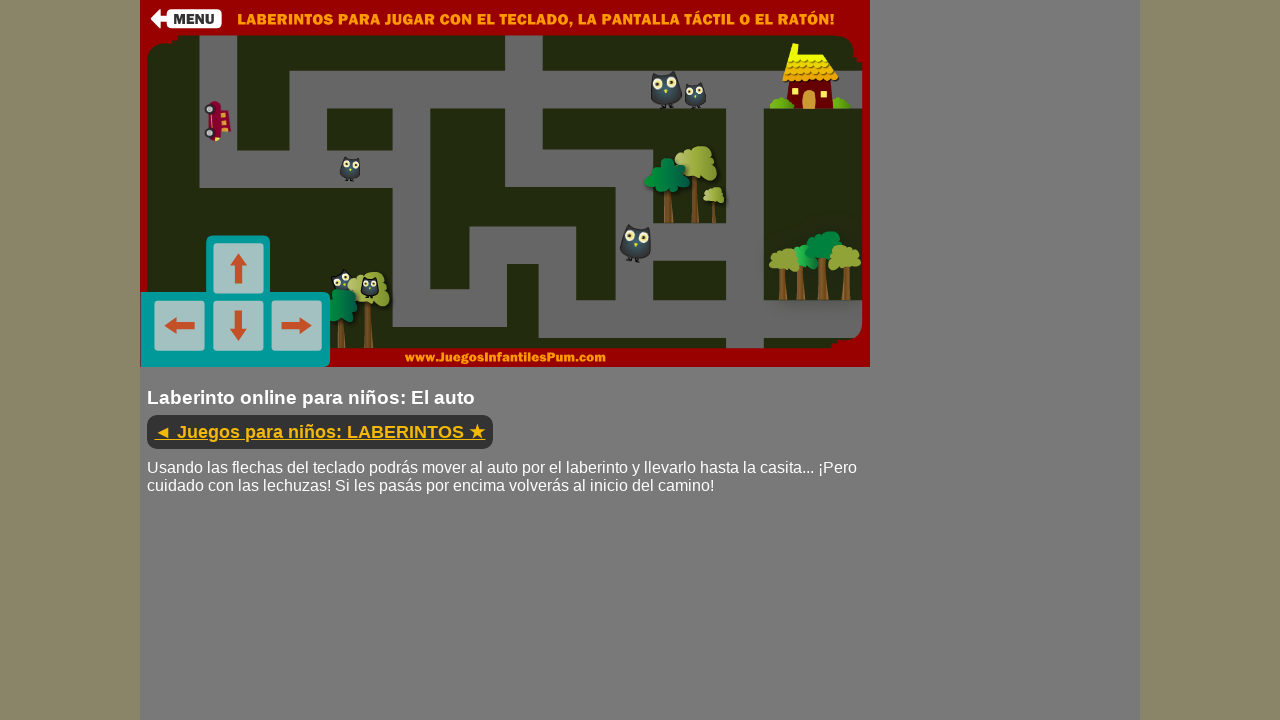

Pressed down ArrowDown key to navigate maze
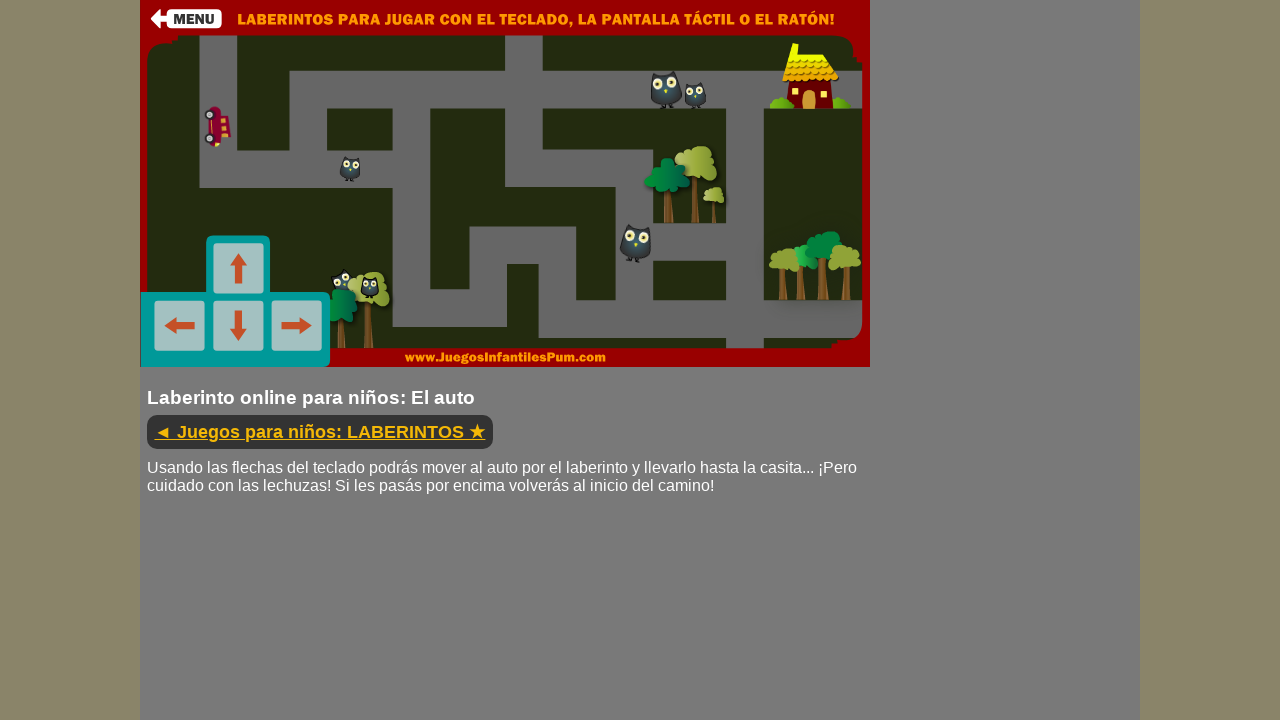

Held ArrowDown key for 300ms
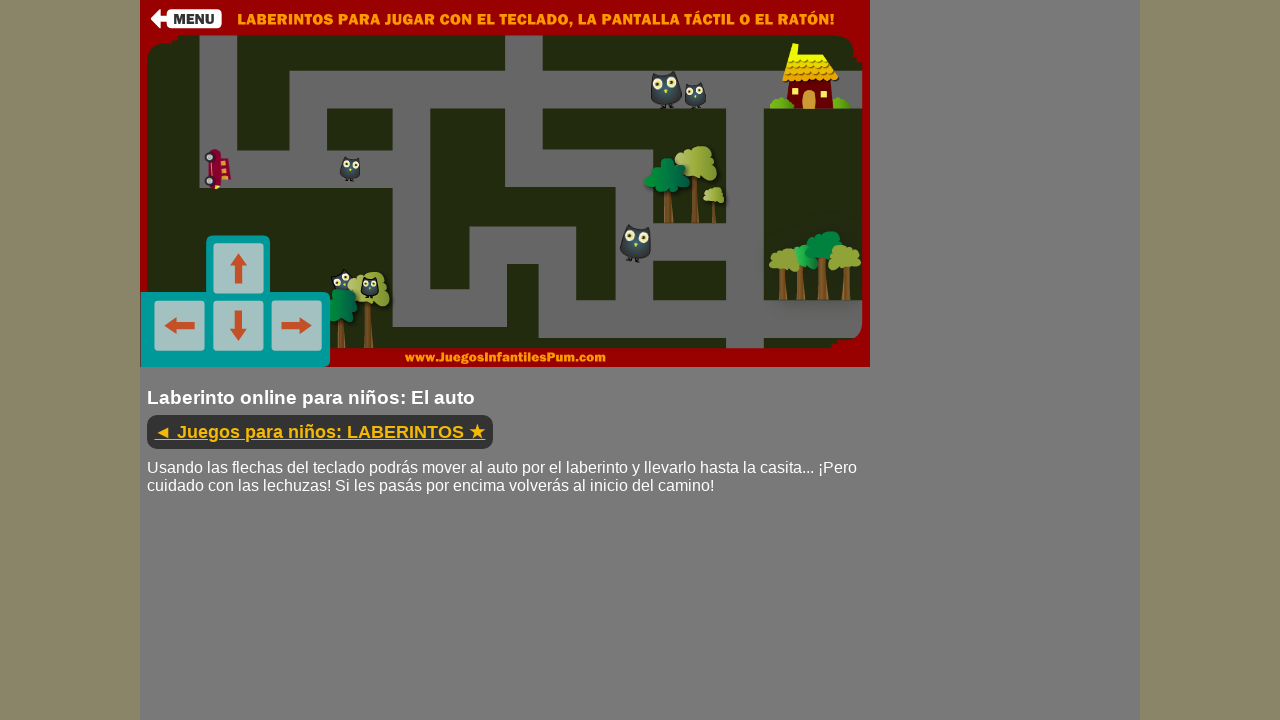

Released ArrowDown key
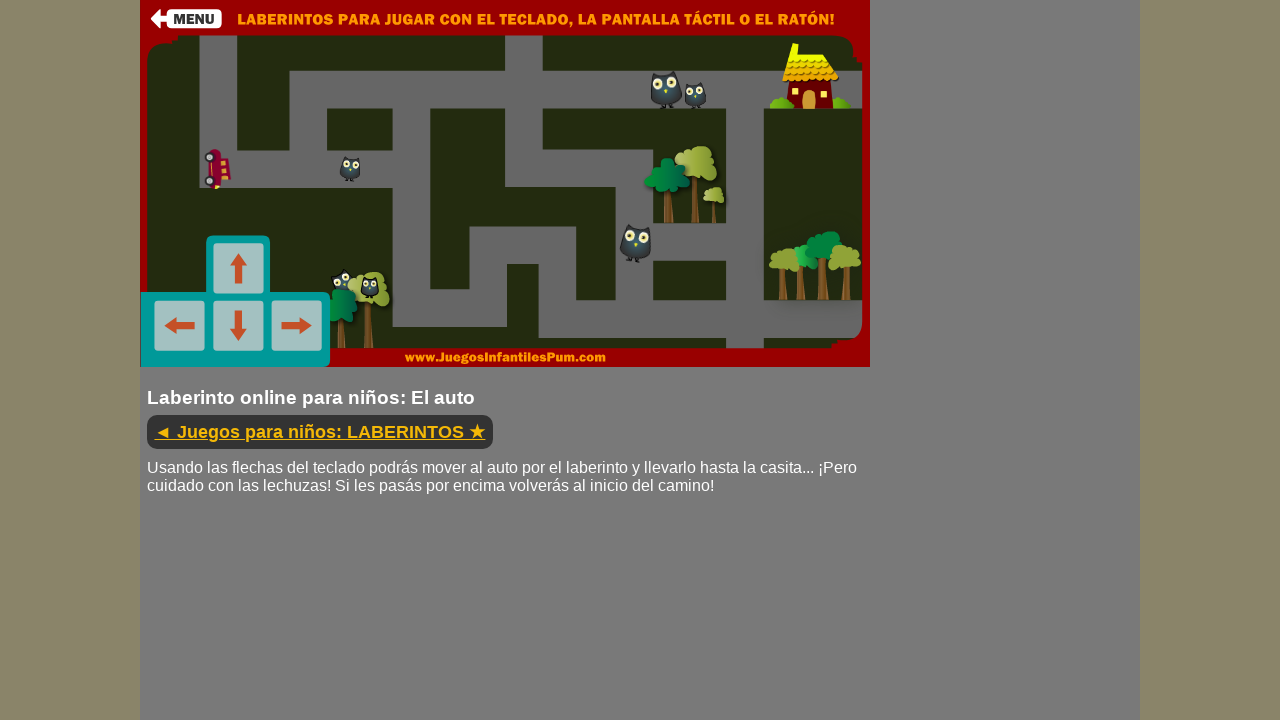

Waited 500ms before movement iteration 63
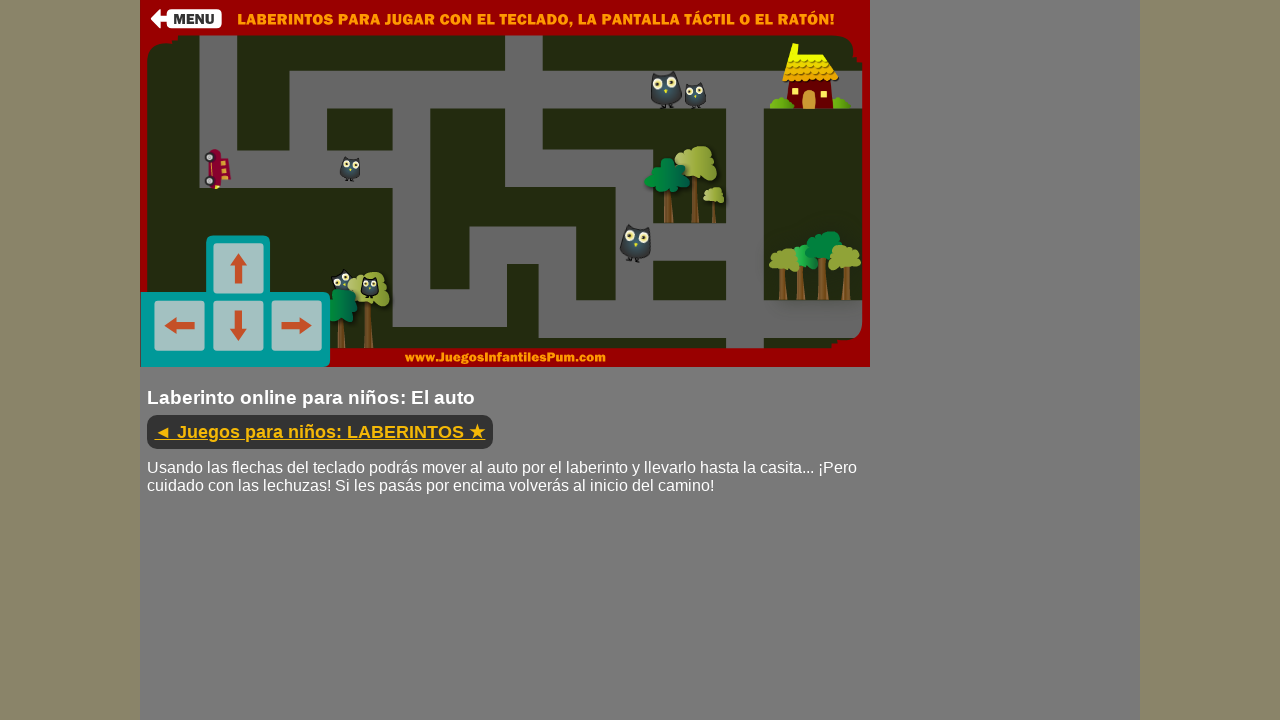

Pressed down ArrowUp key to navigate maze
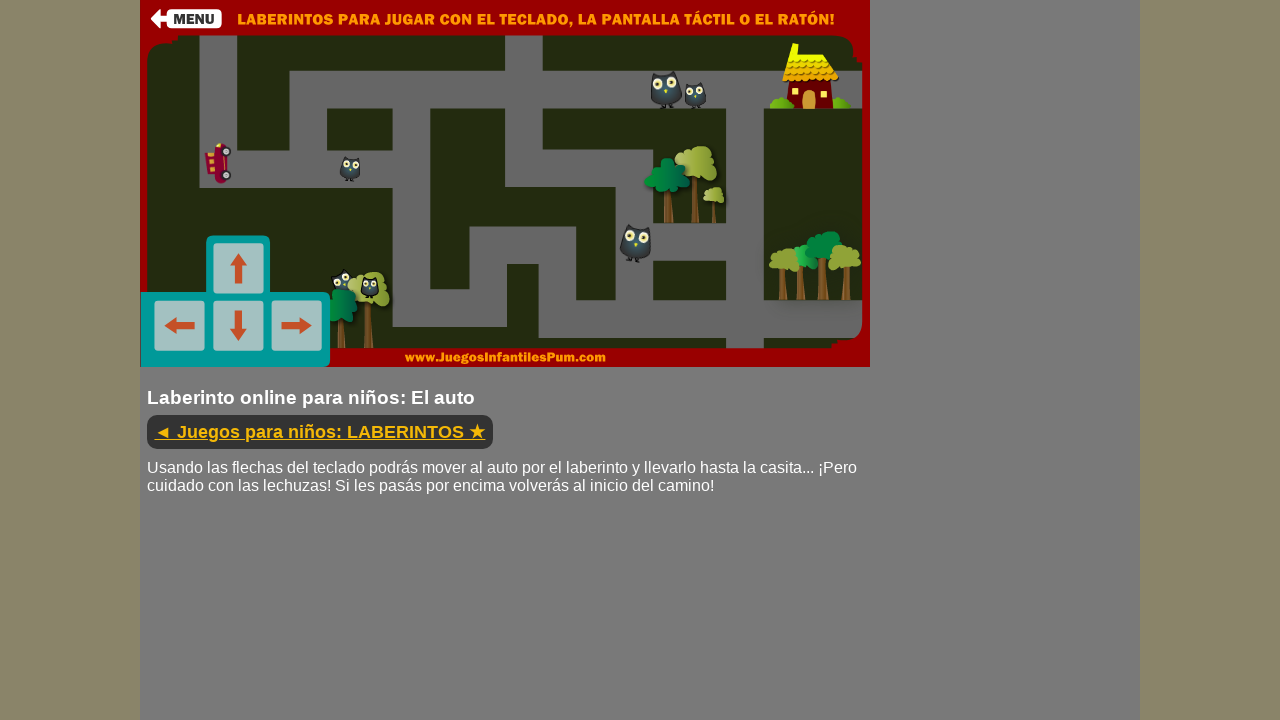

Held ArrowUp key for 300ms
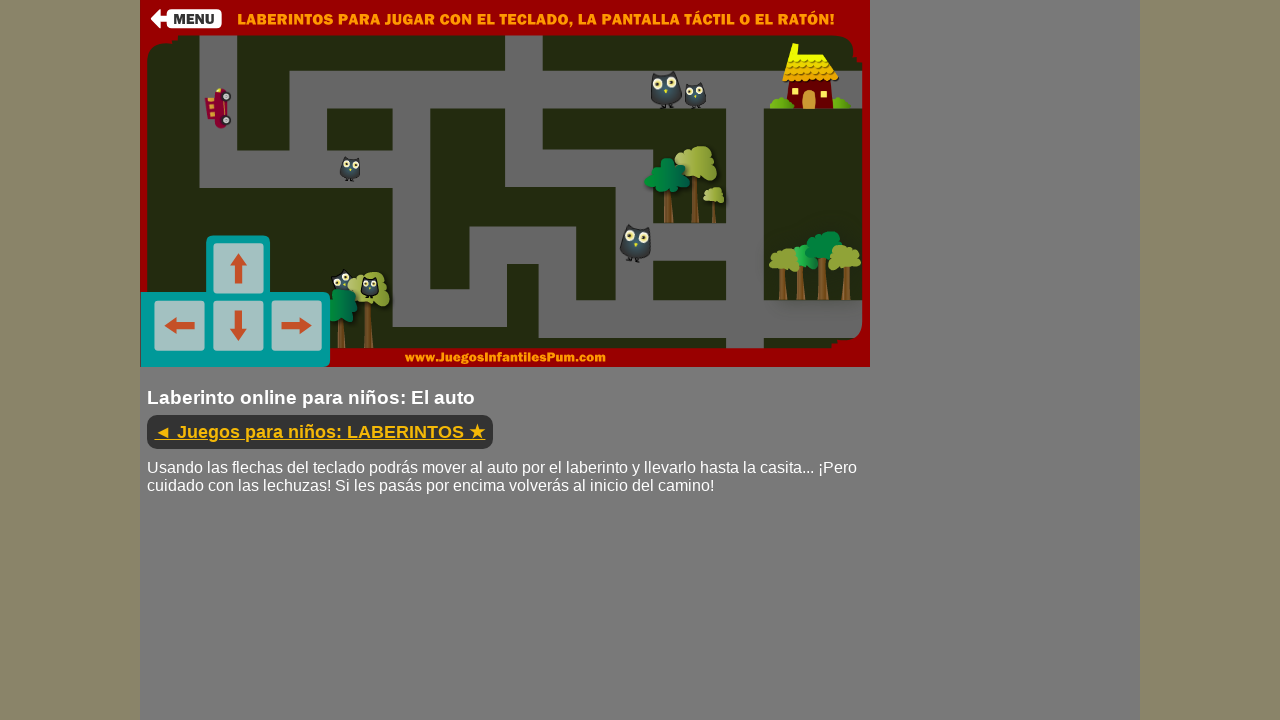

Released ArrowUp key
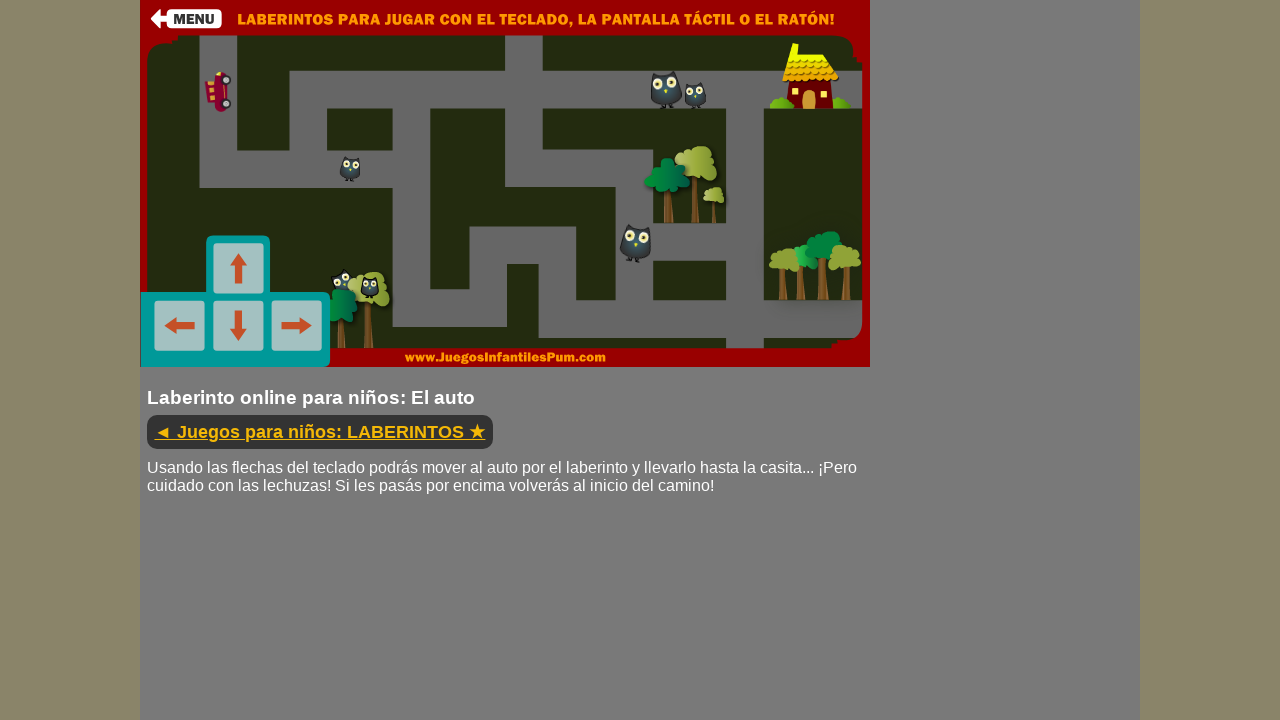

Waited 500ms before movement iteration 64
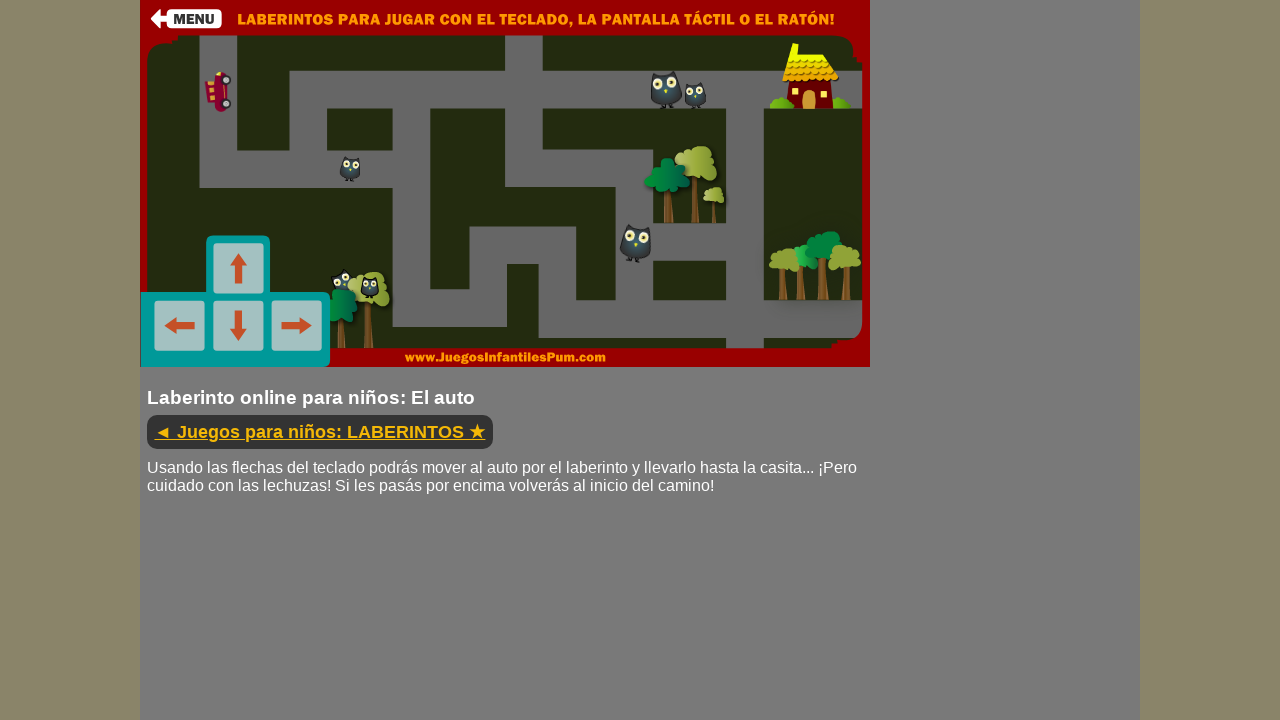

Pressed down ArrowRight key to navigate maze
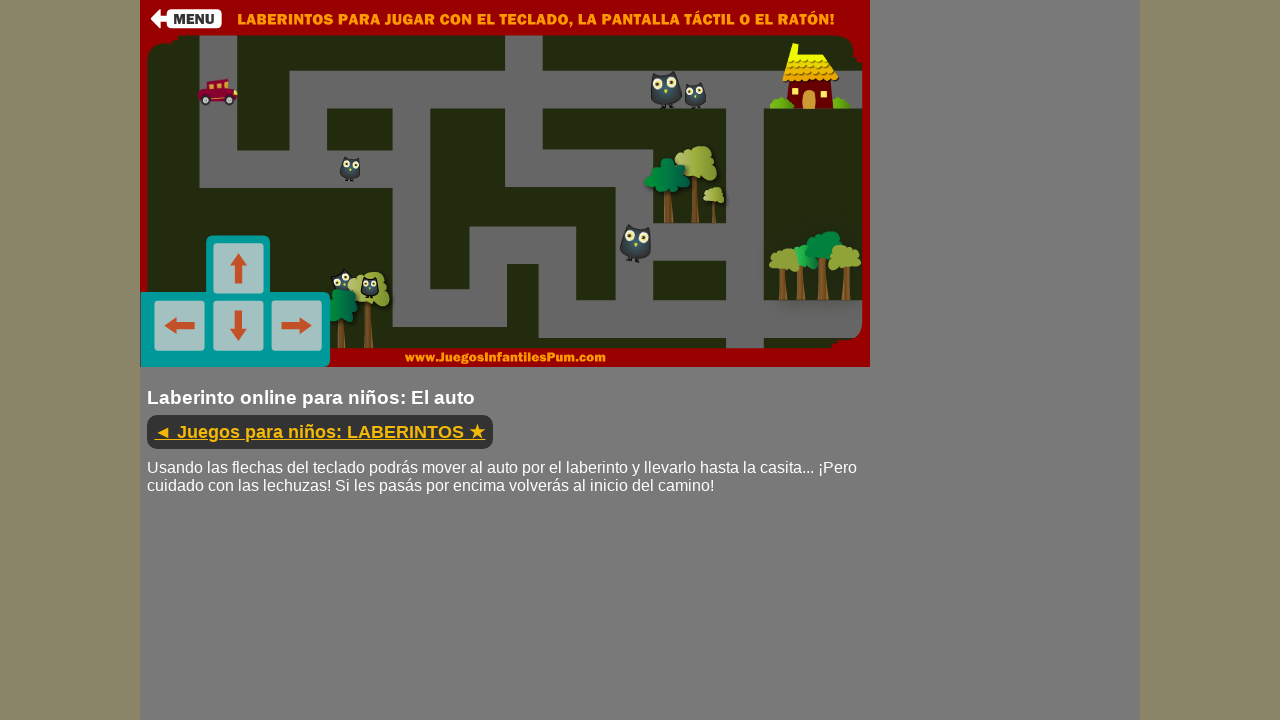

Held ArrowRight key for 300ms
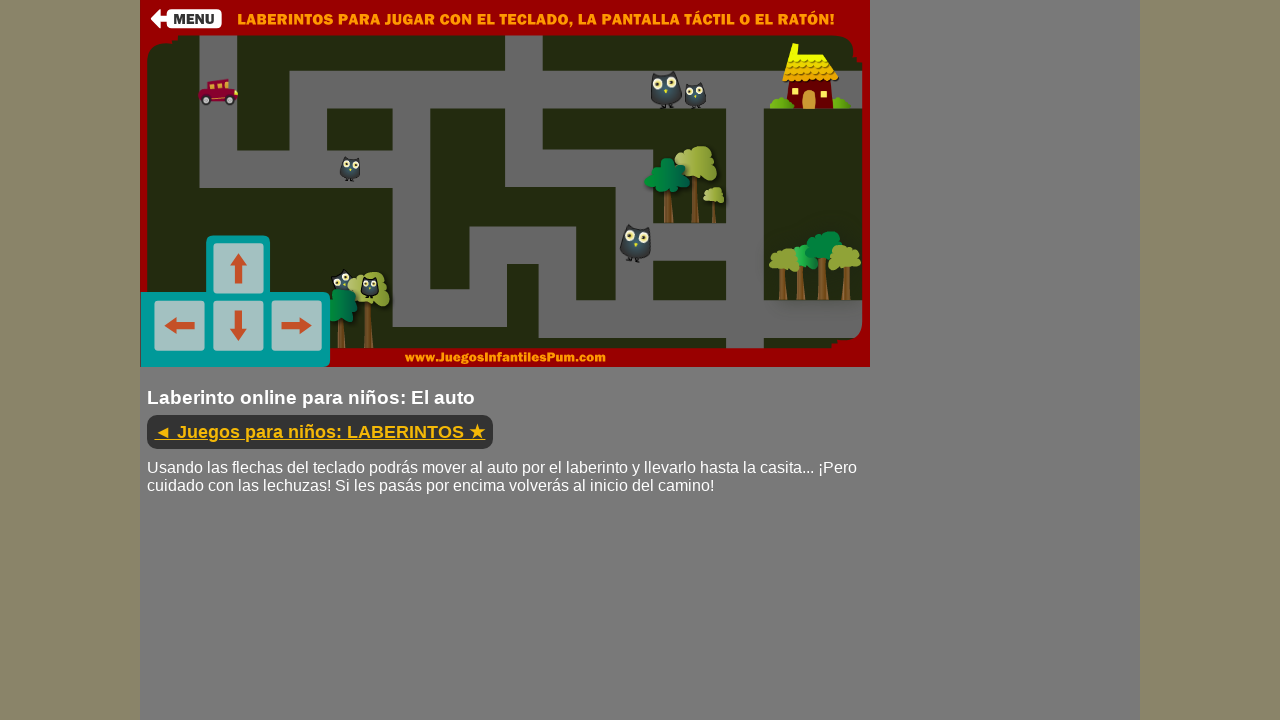

Released ArrowRight key
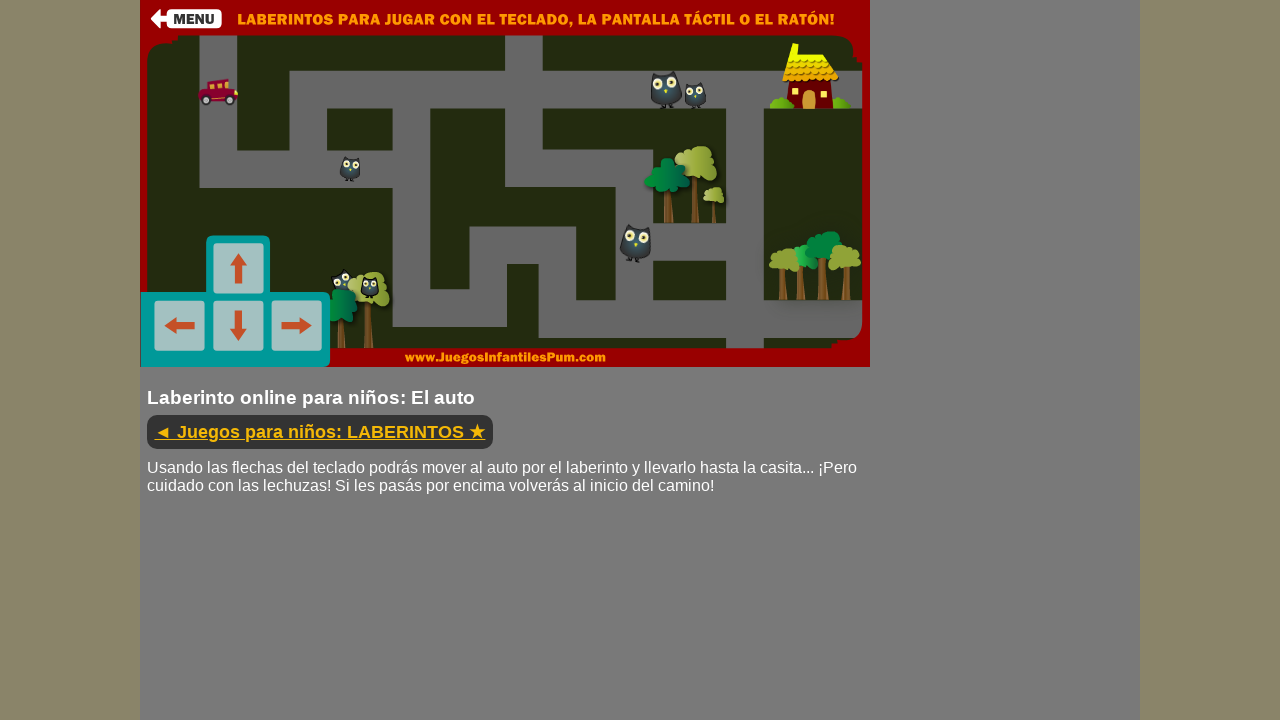

Waited 500ms before movement iteration 65
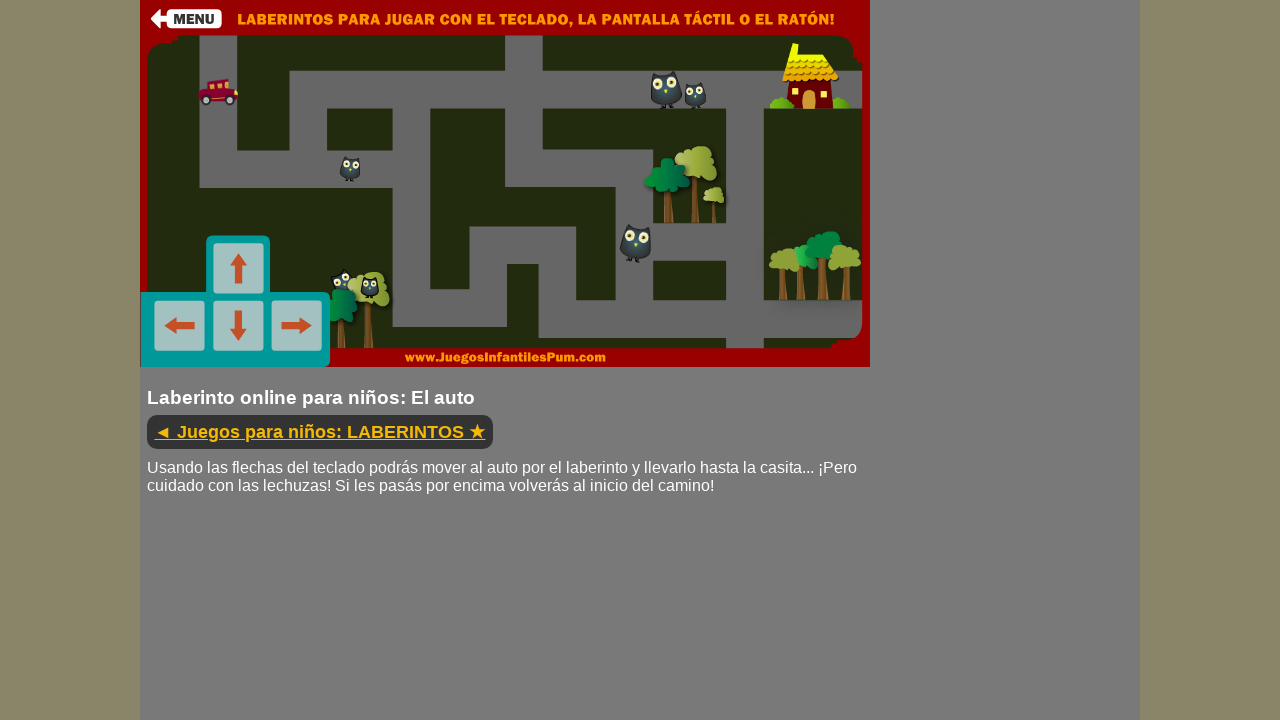

Pressed down ArrowLeft key to navigate maze
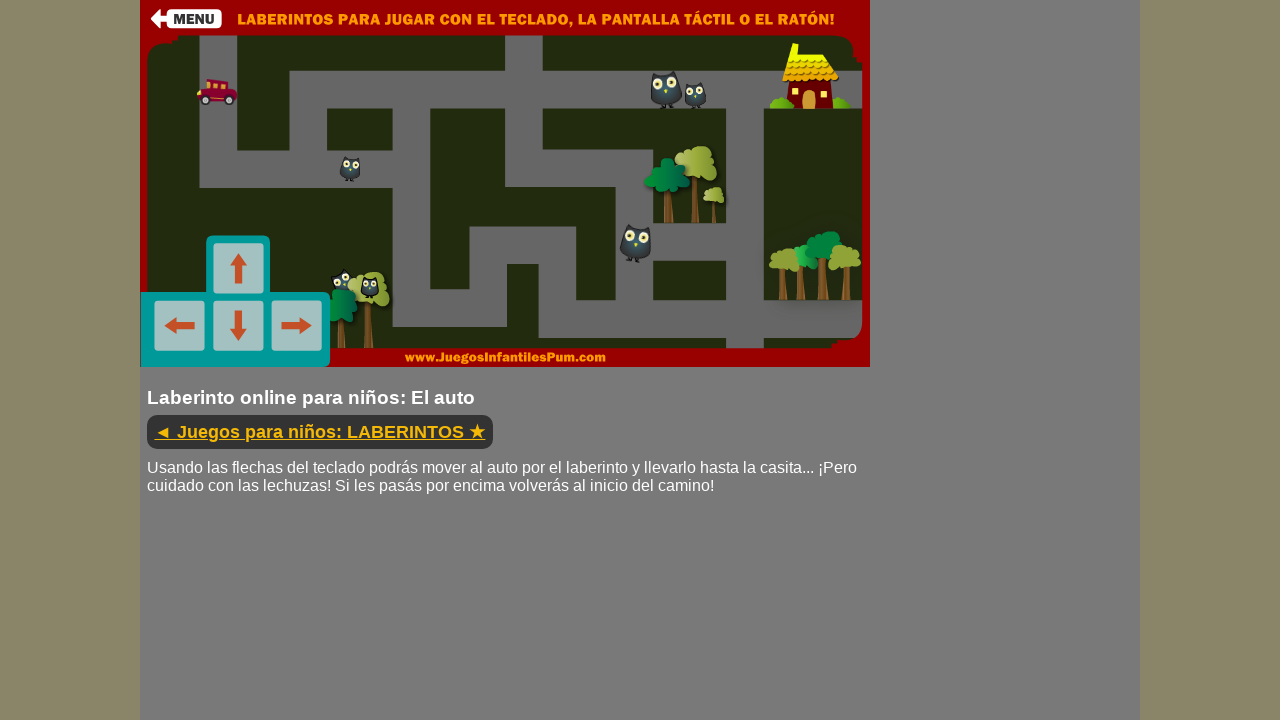

Held ArrowLeft key for 300ms
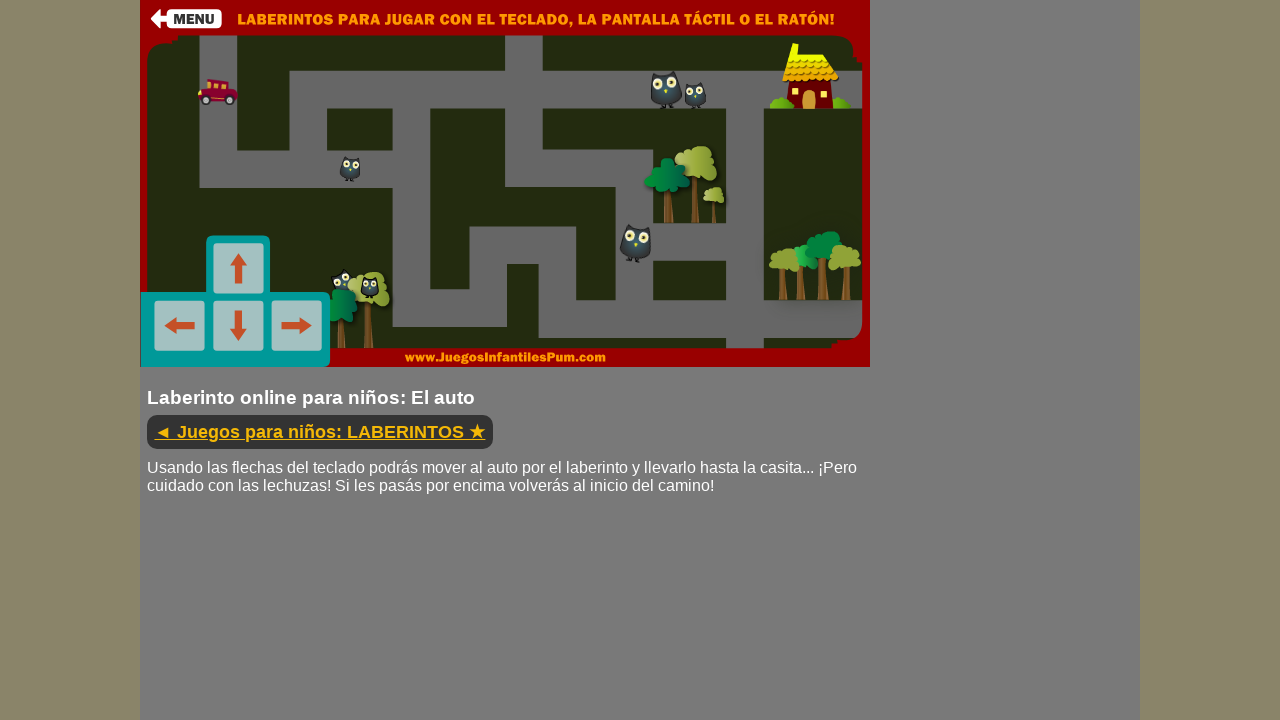

Released ArrowLeft key
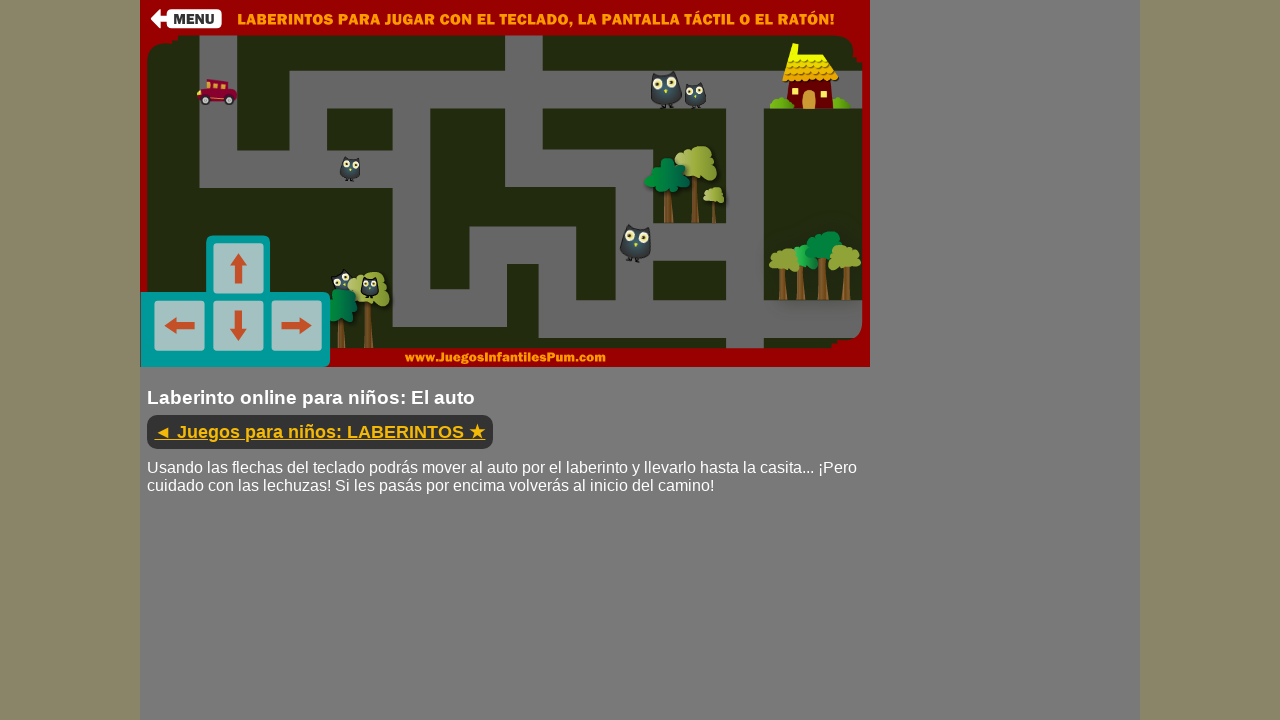

Waited 500ms before movement iteration 66
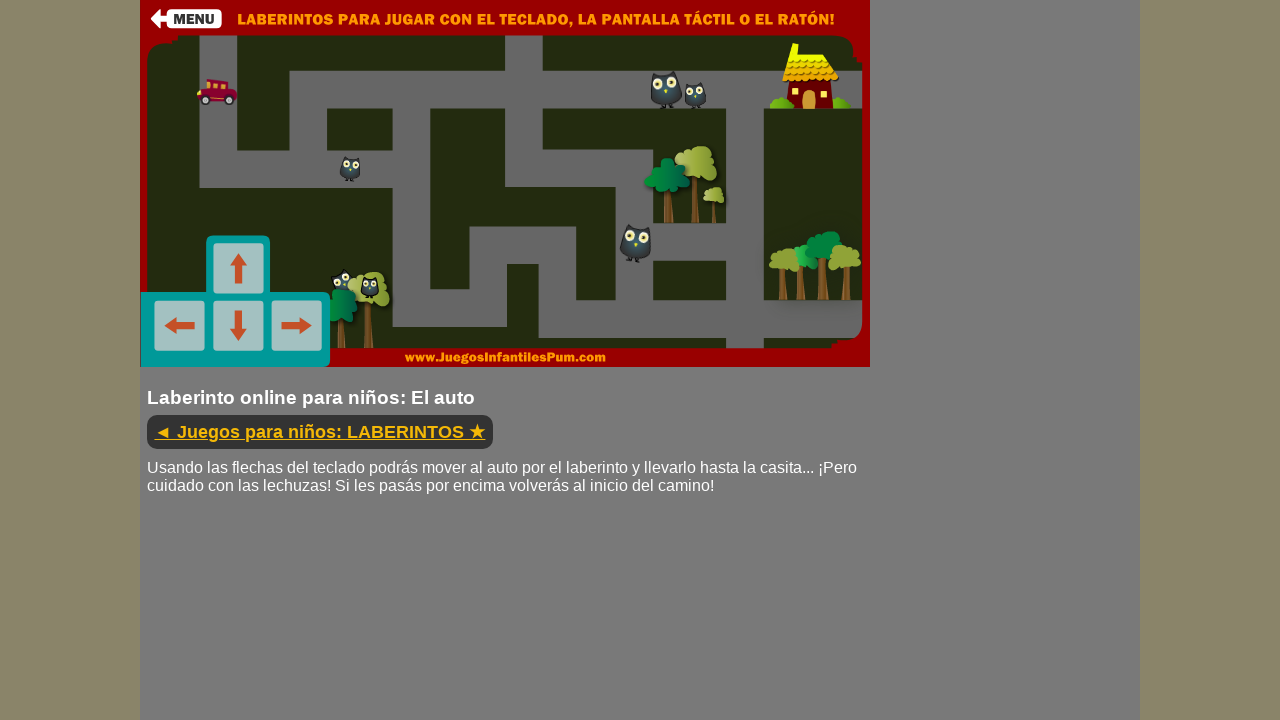

Pressed down ArrowDown key to navigate maze
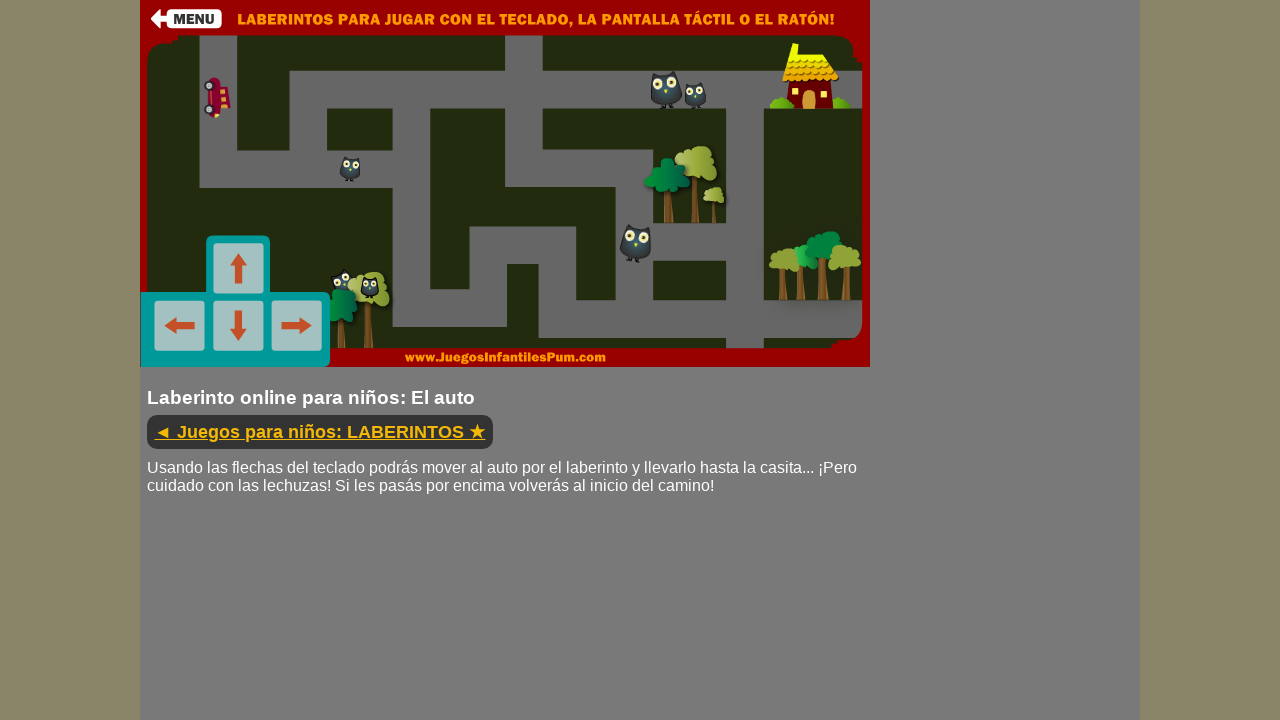

Held ArrowDown key for 300ms
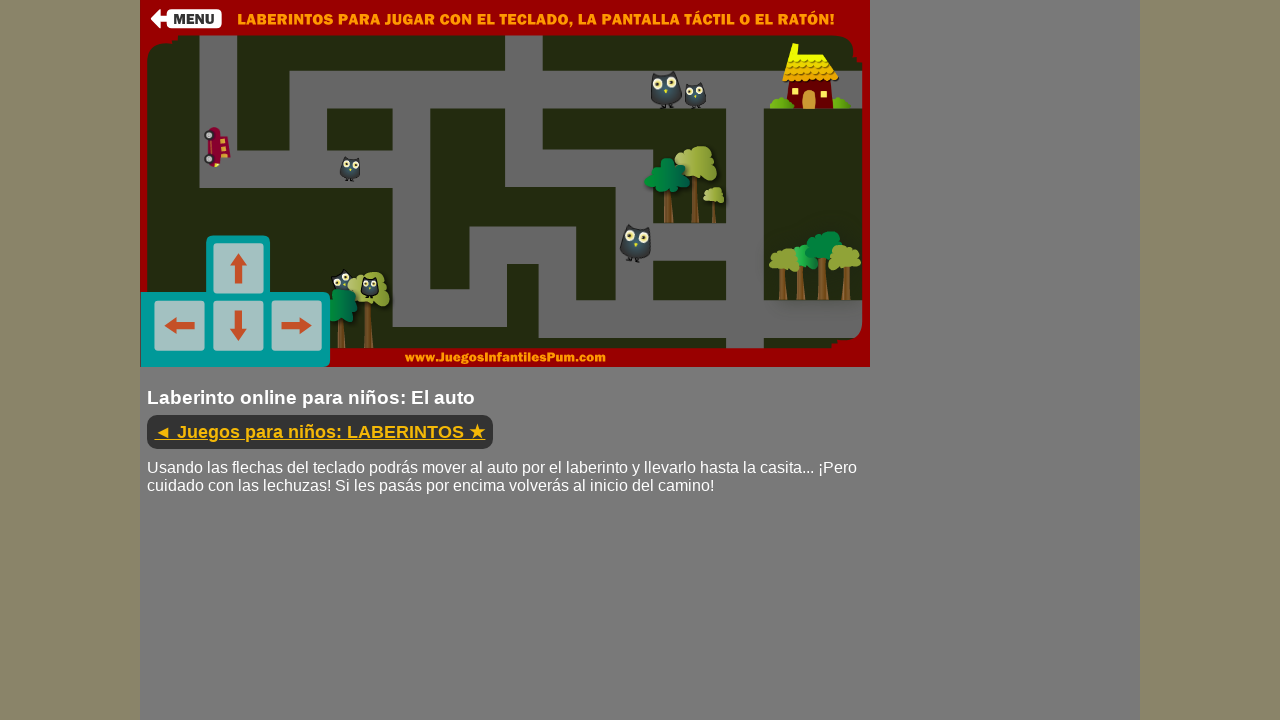

Released ArrowDown key
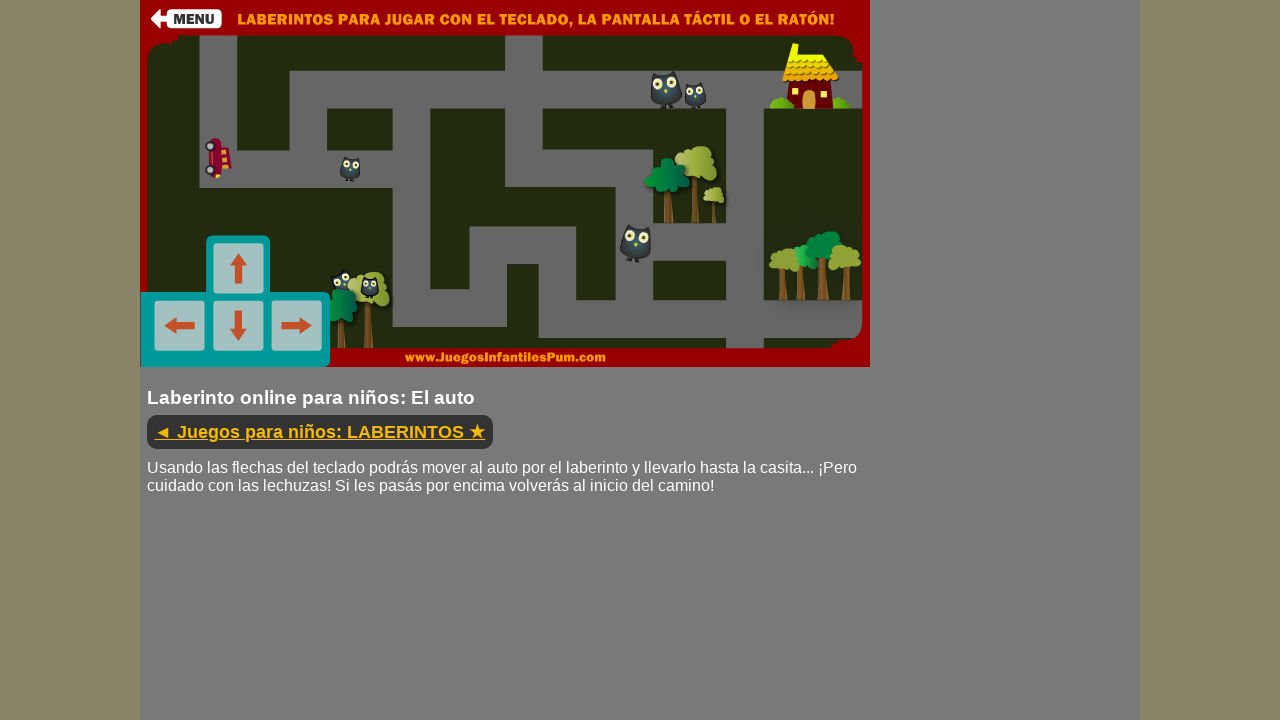

Waited 500ms before movement iteration 67
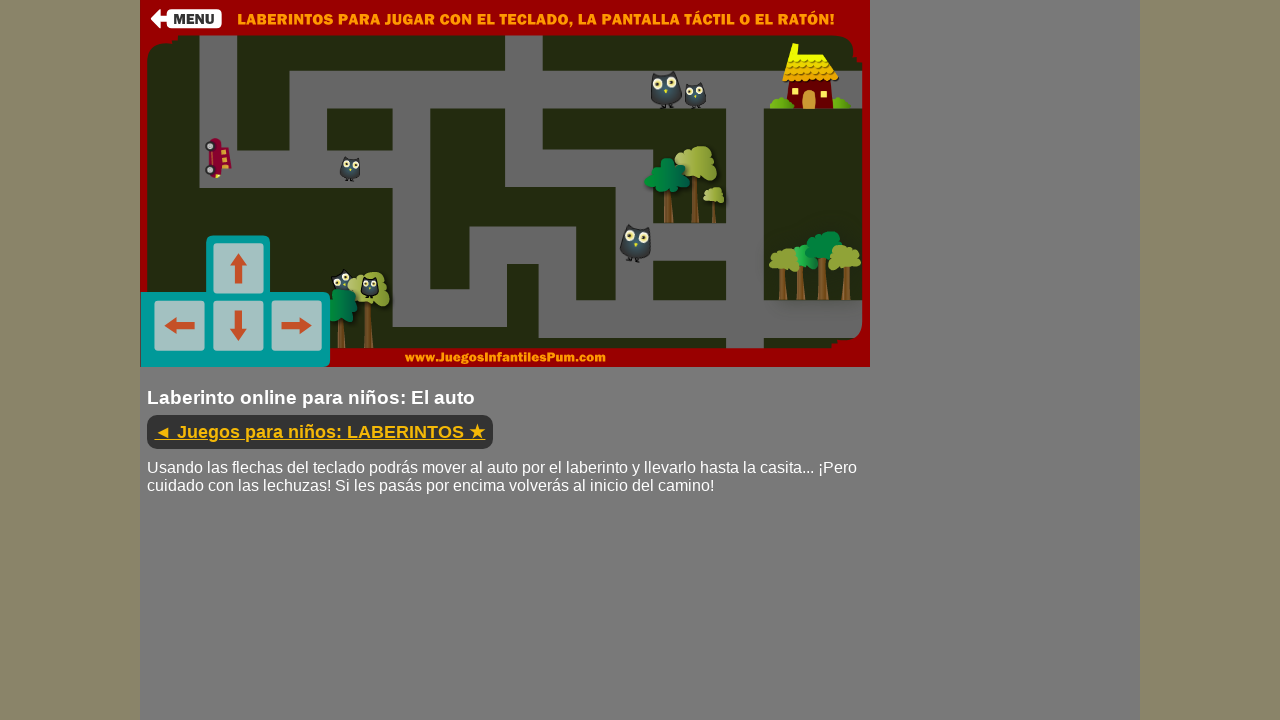

Pressed down ArrowUp key to navigate maze
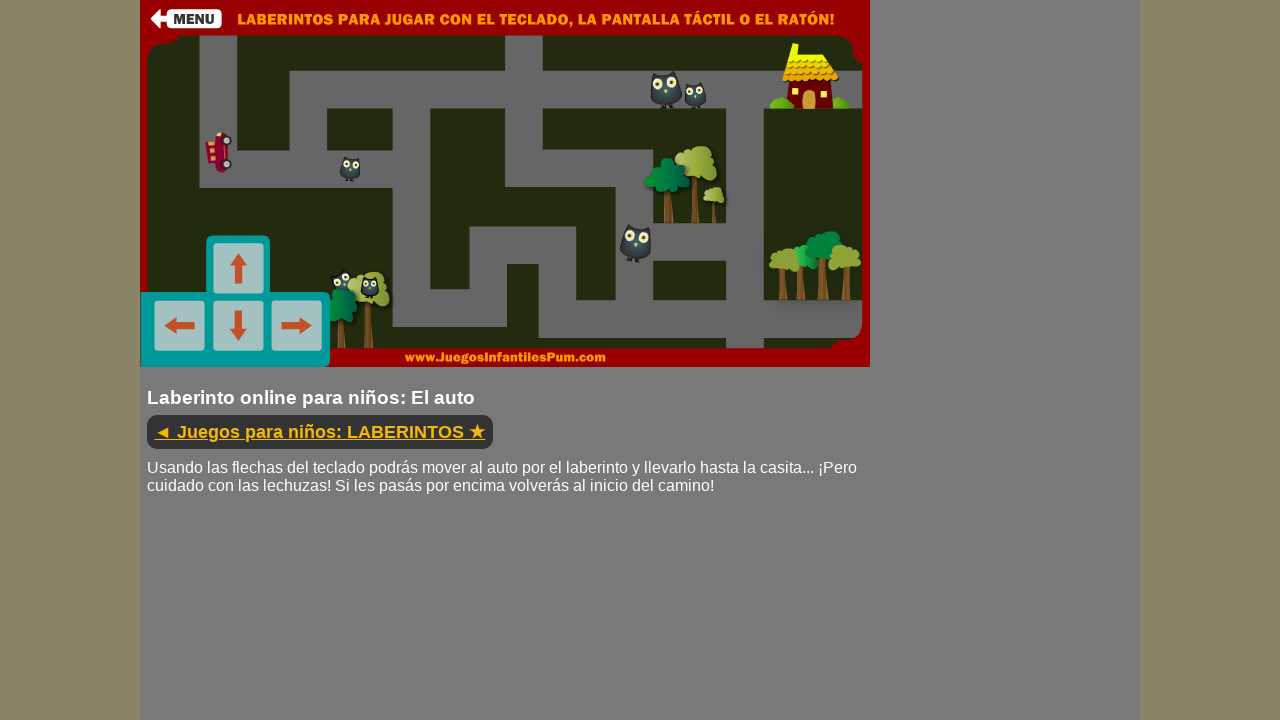

Held ArrowUp key for 300ms
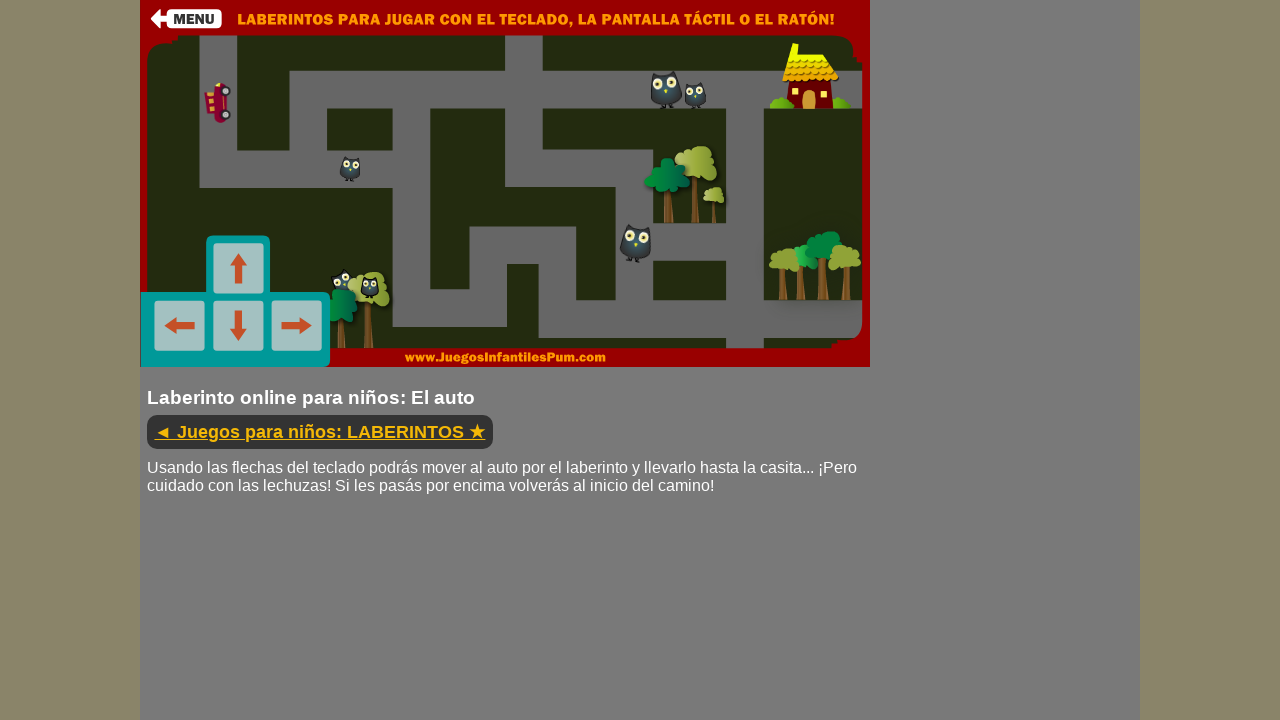

Released ArrowUp key
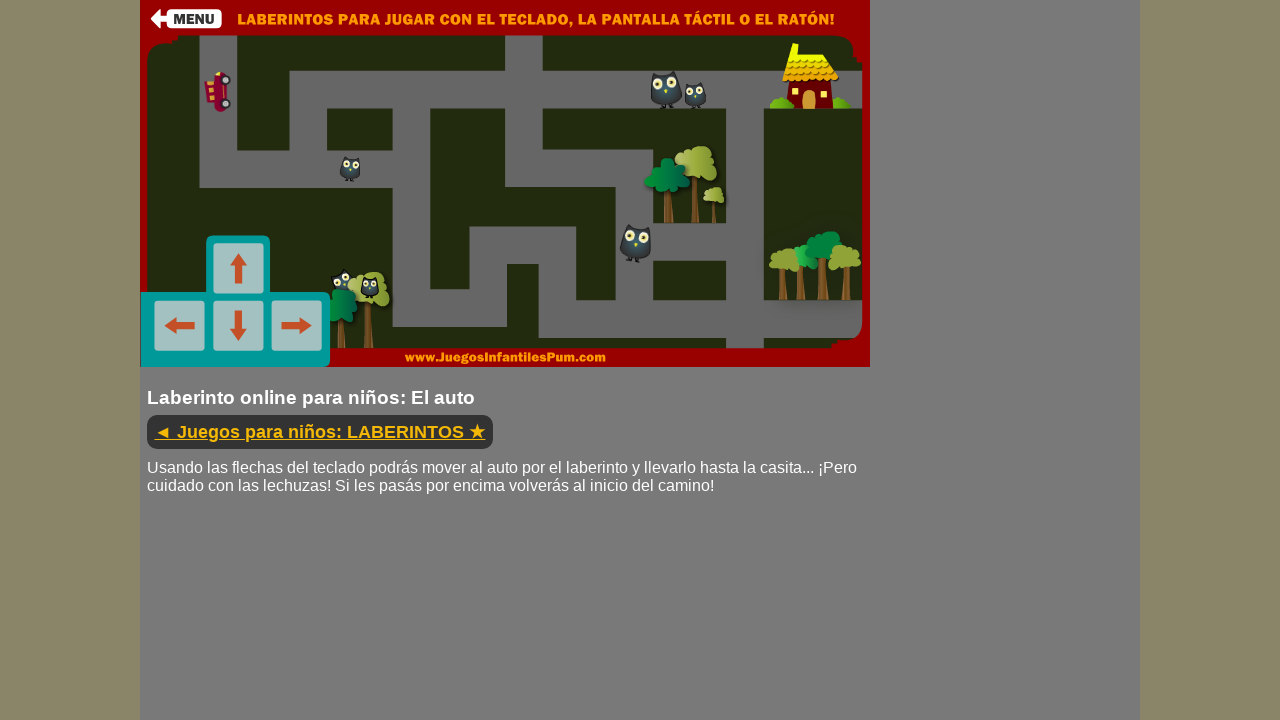

Waited 500ms before movement iteration 68
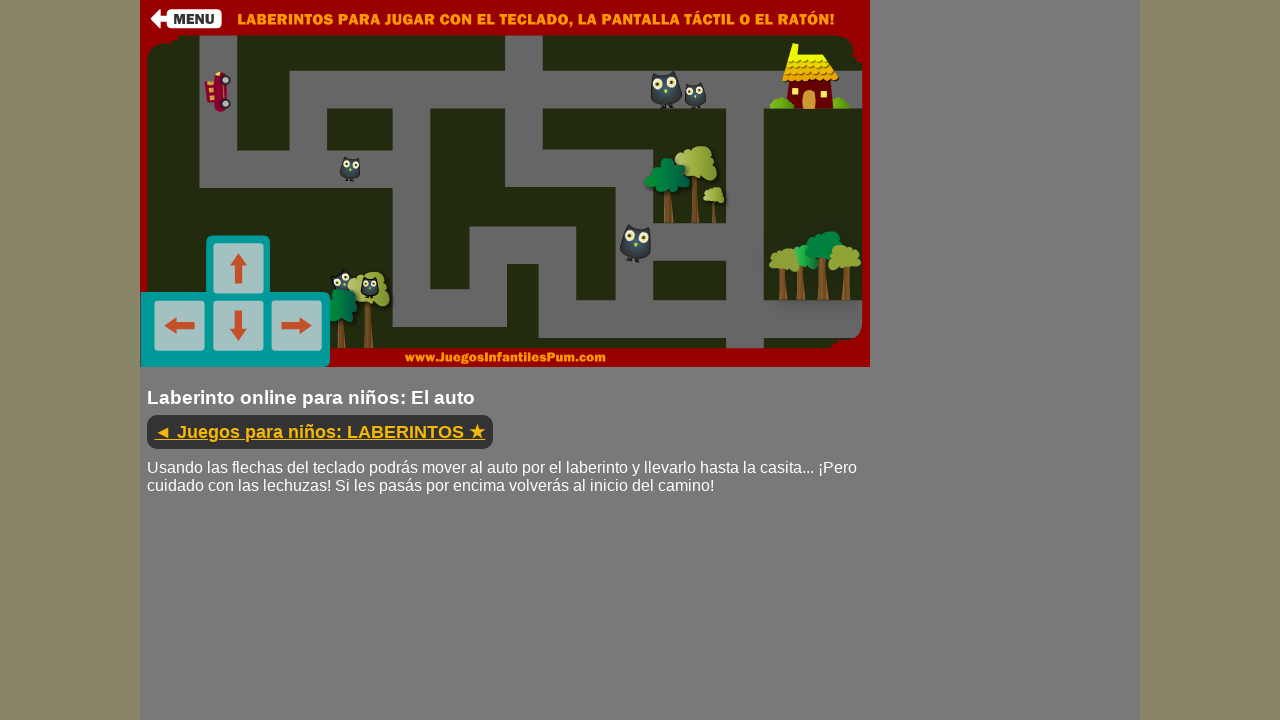

Pressed down ArrowLeft key to navigate maze
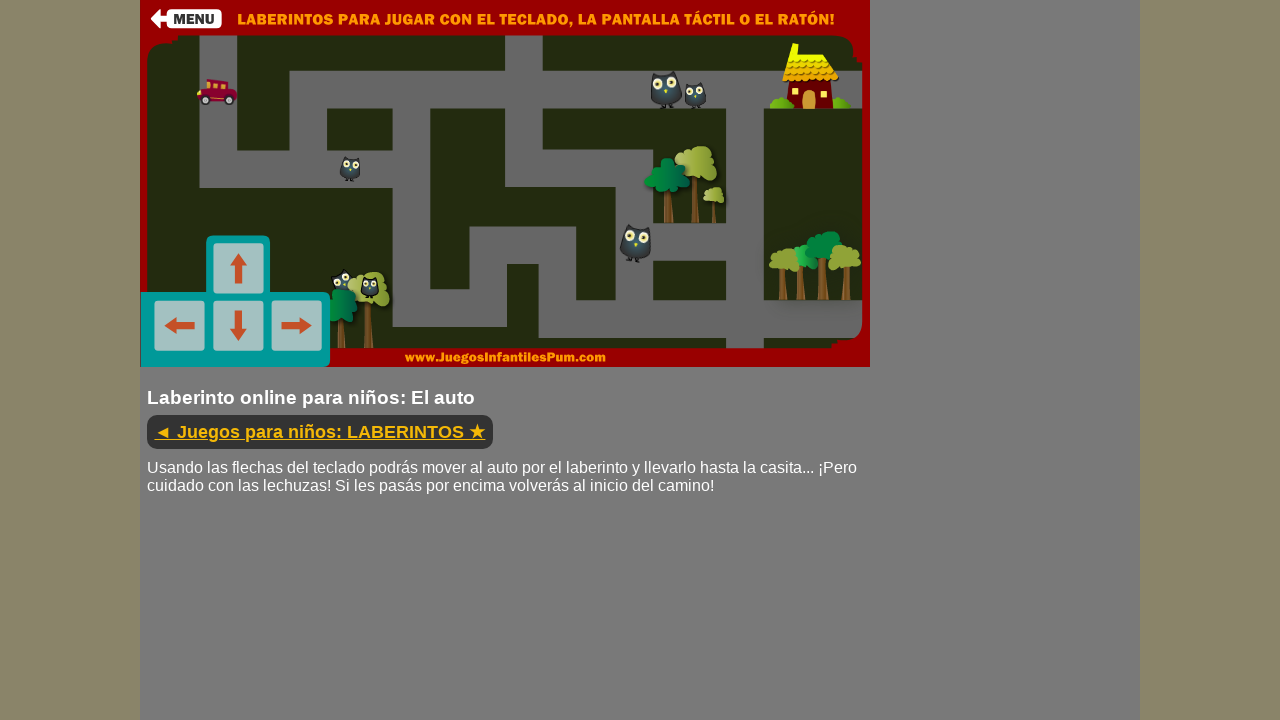

Held ArrowLeft key for 300ms
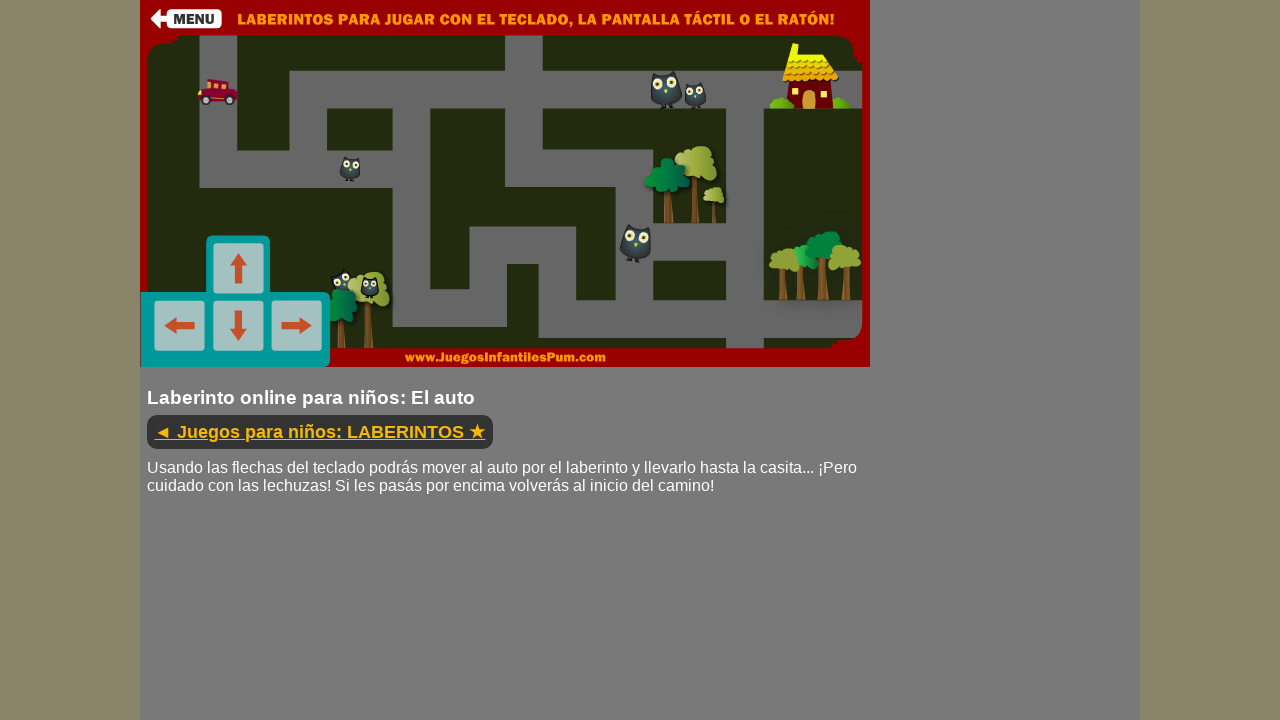

Released ArrowLeft key
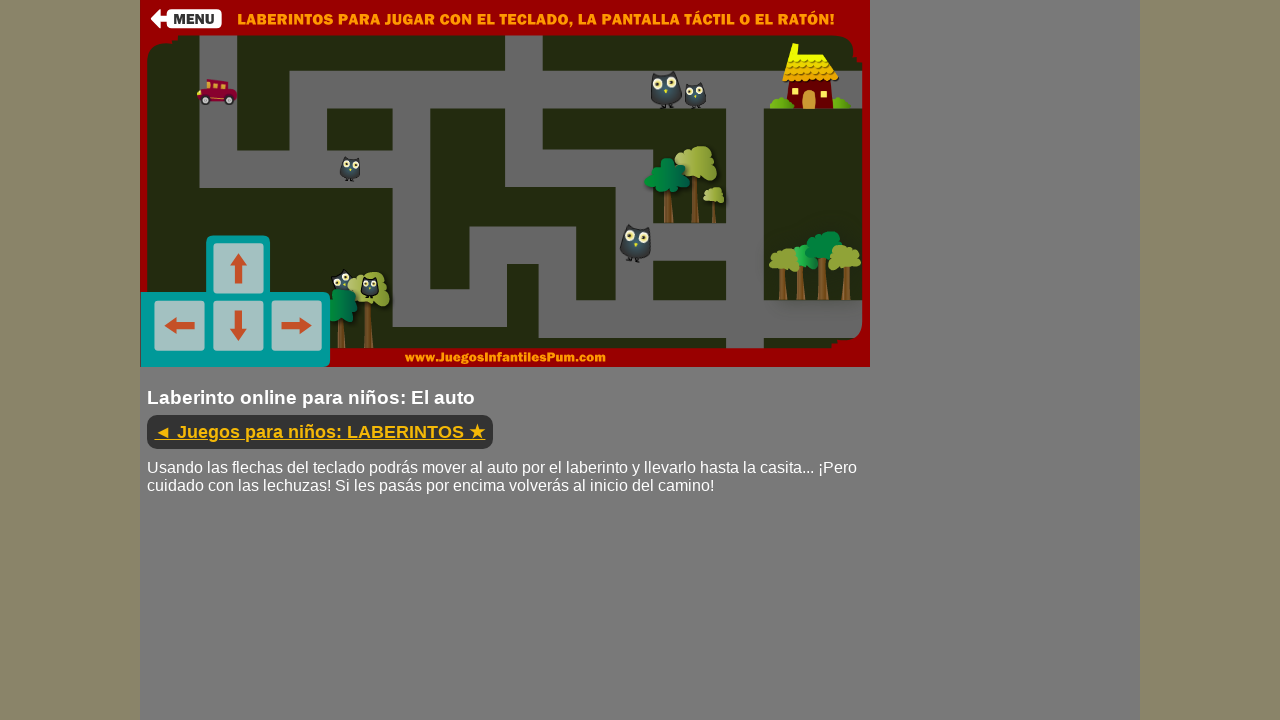

Waited 500ms before movement iteration 69
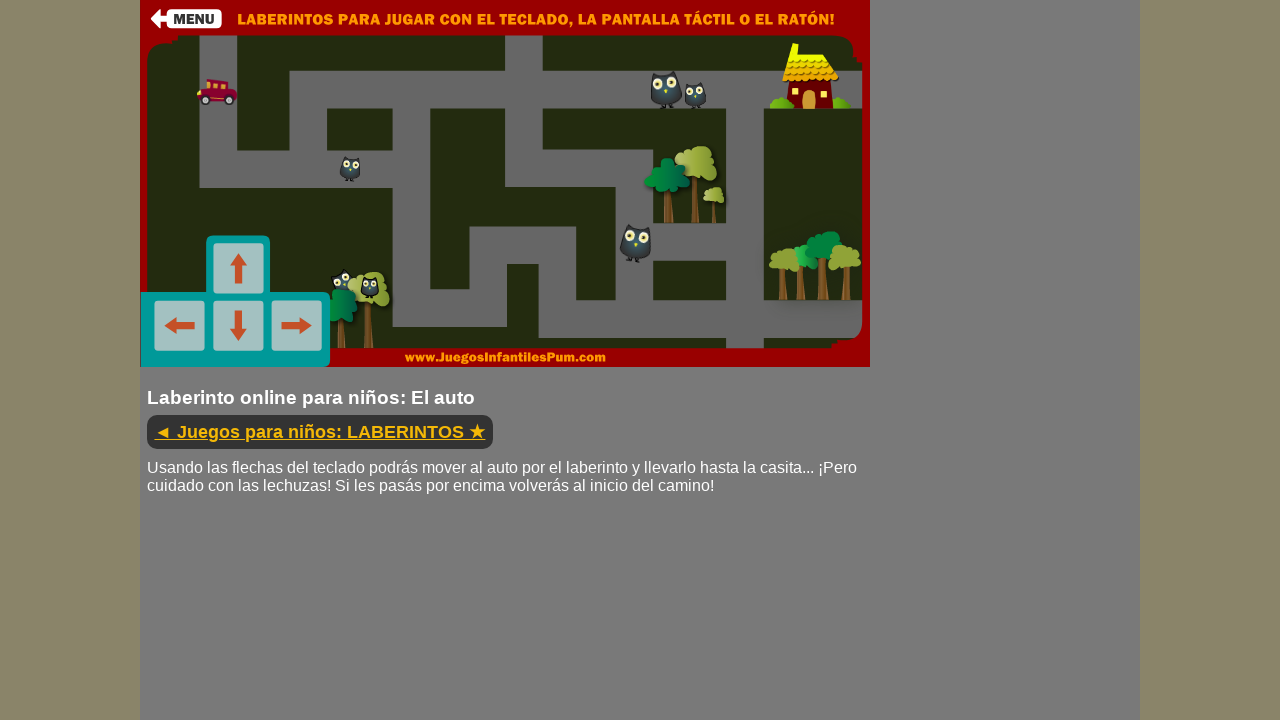

Pressed down ArrowLeft key to navigate maze
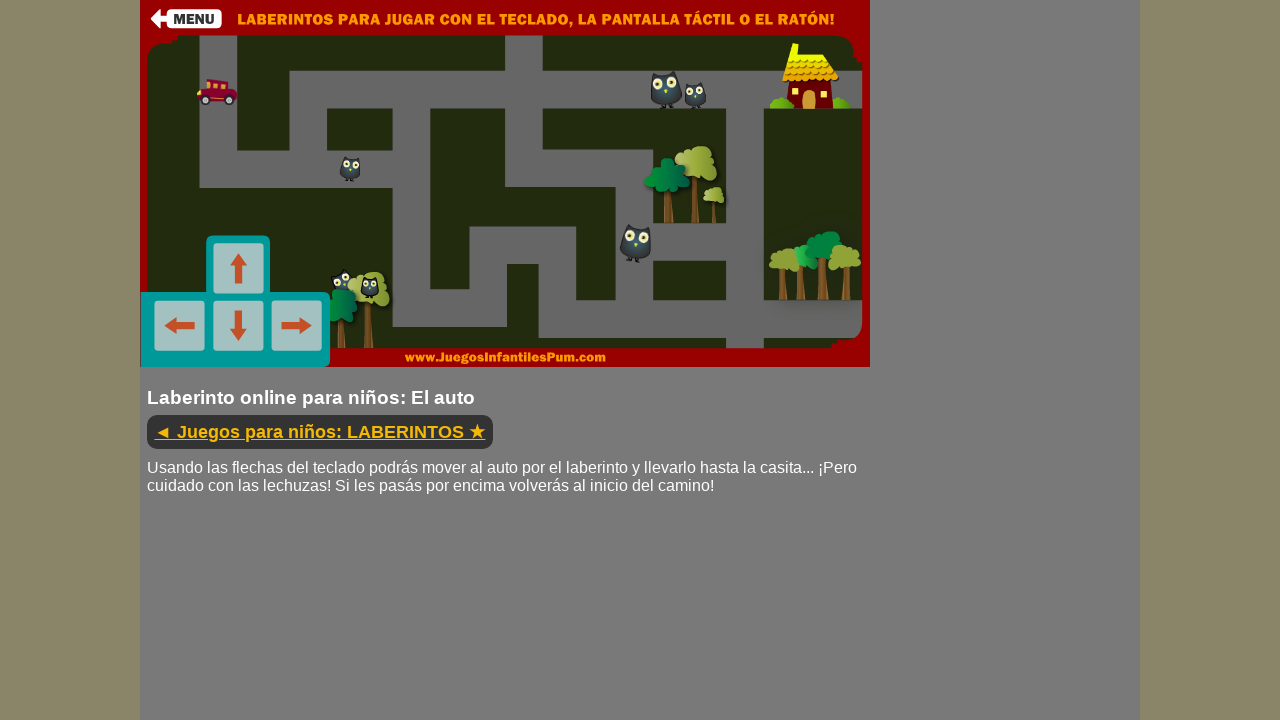

Held ArrowLeft key for 300ms
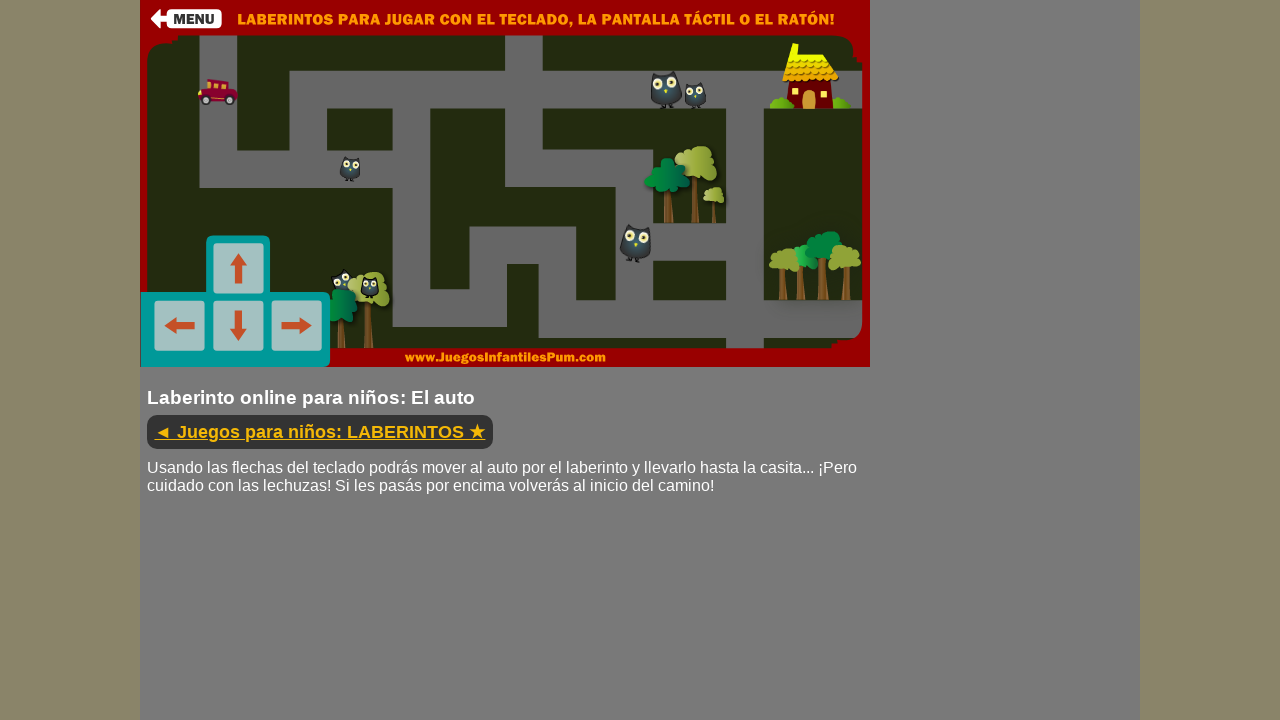

Released ArrowLeft key
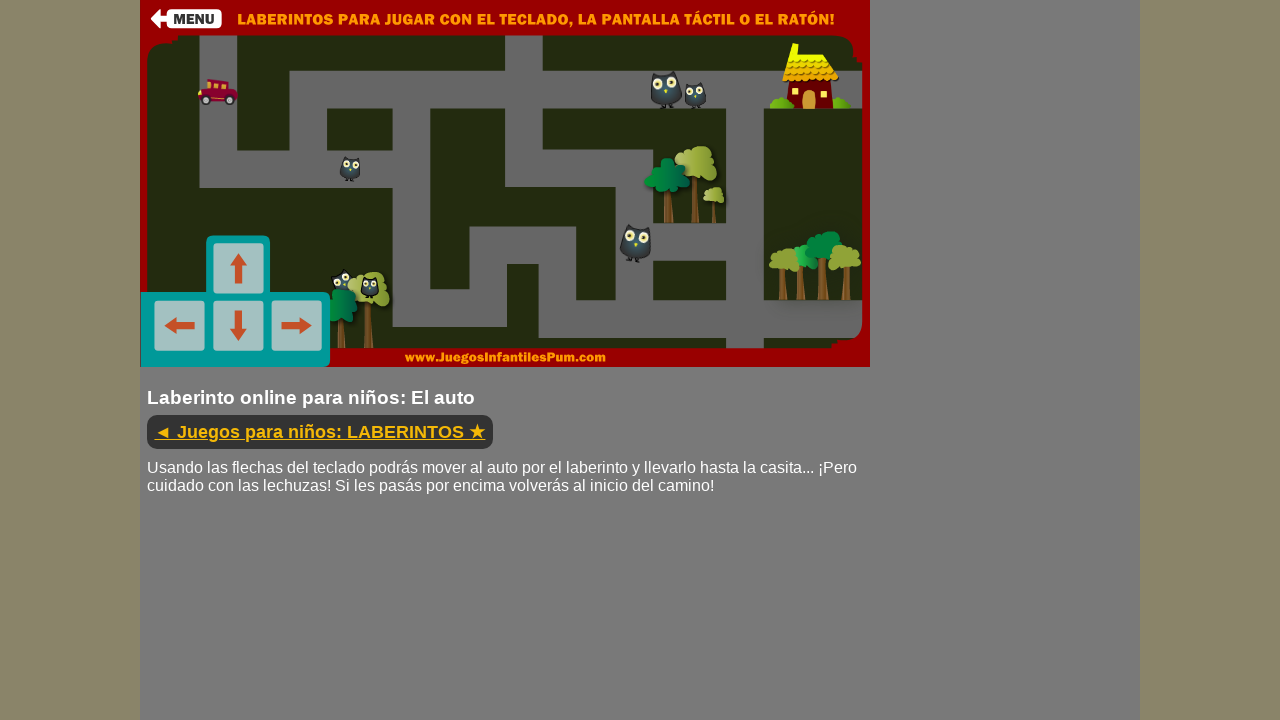

Waited 500ms before movement iteration 70
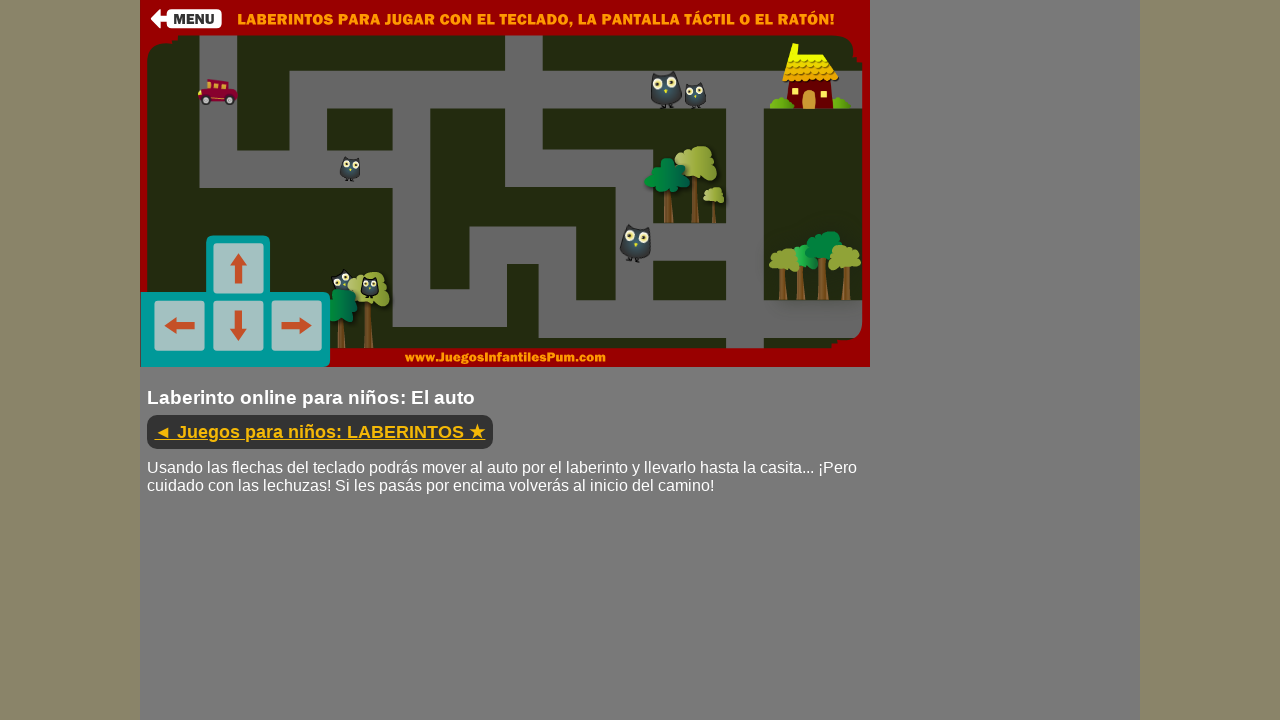

Pressed down ArrowUp key to navigate maze
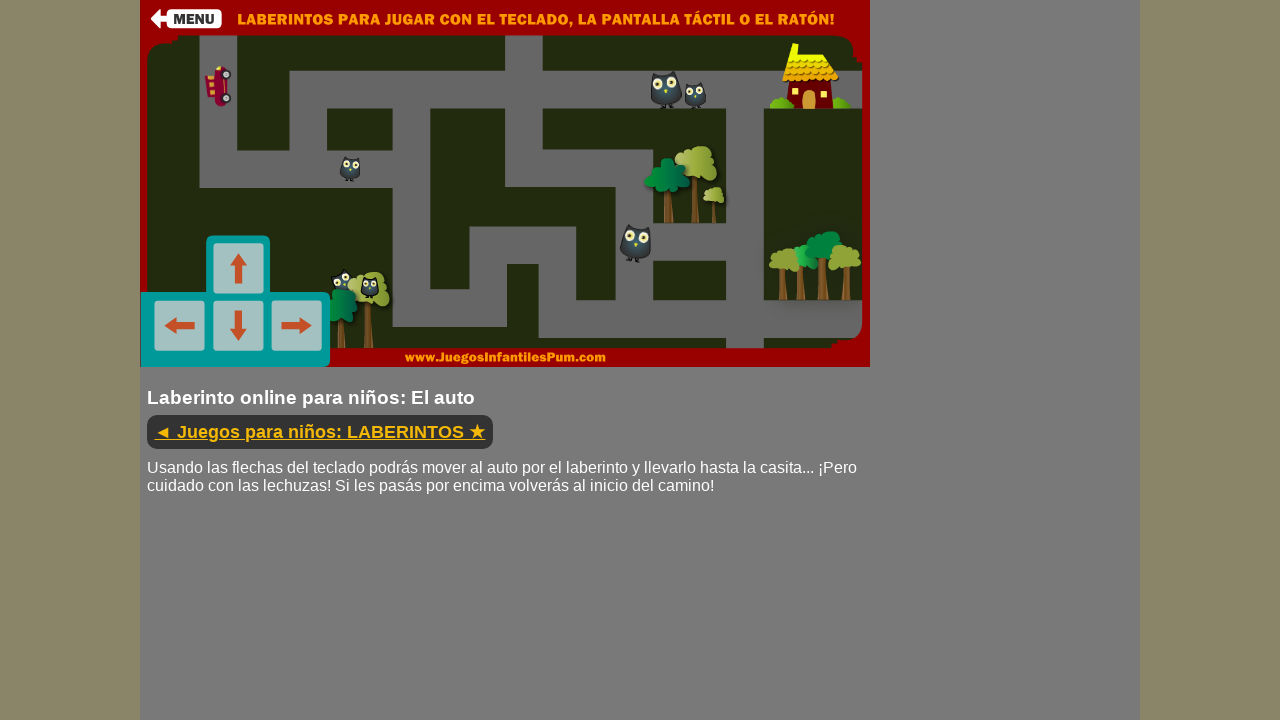

Held ArrowUp key for 300ms
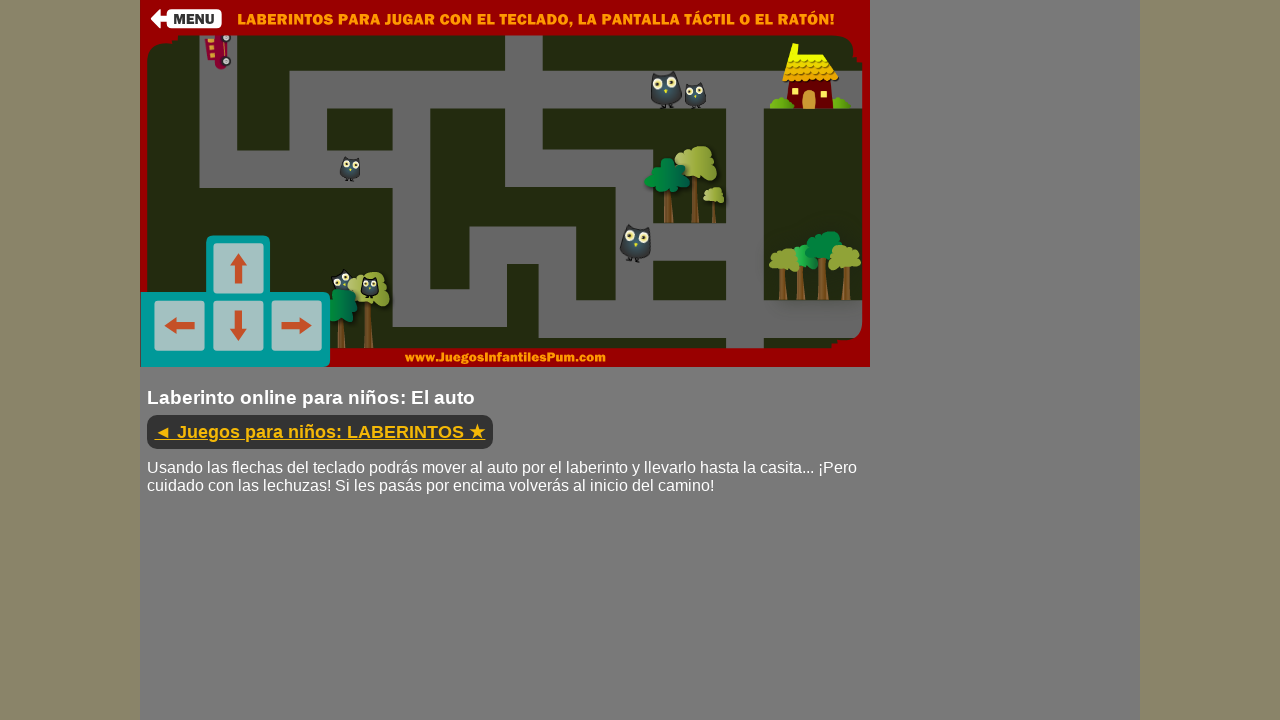

Released ArrowUp key
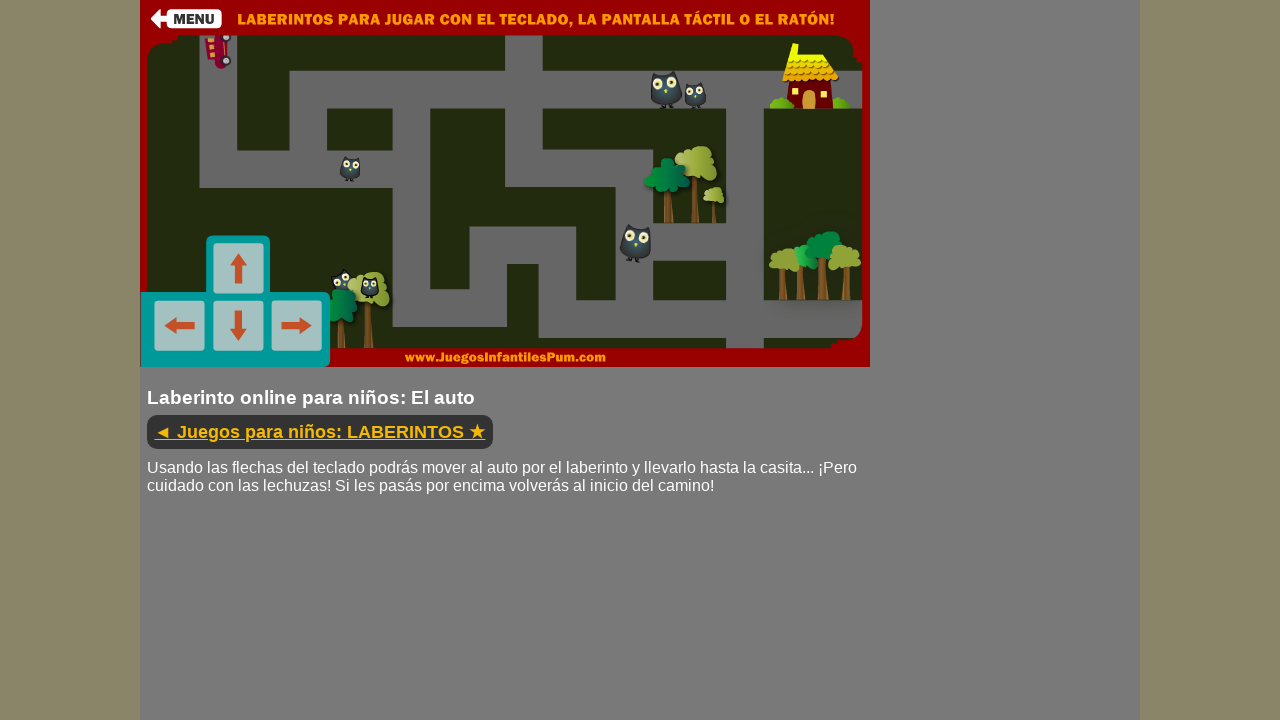

Waited 500ms before movement iteration 71
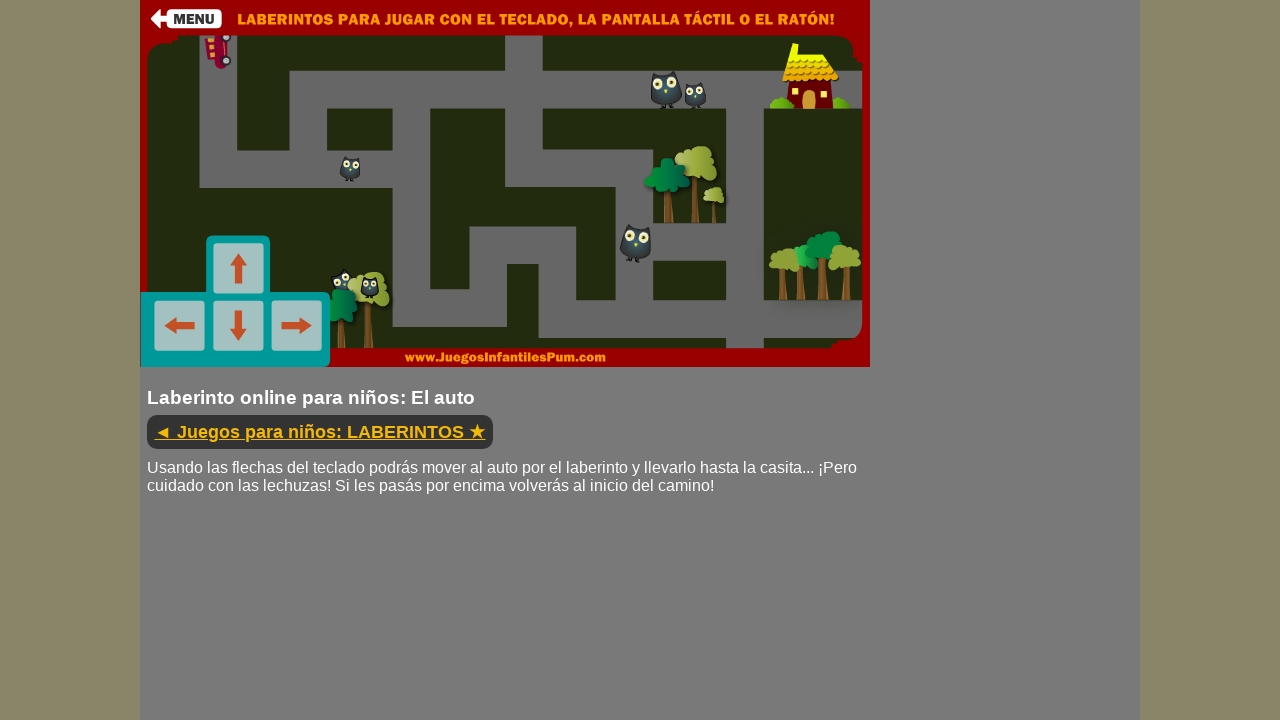

Pressed down ArrowDown key to navigate maze
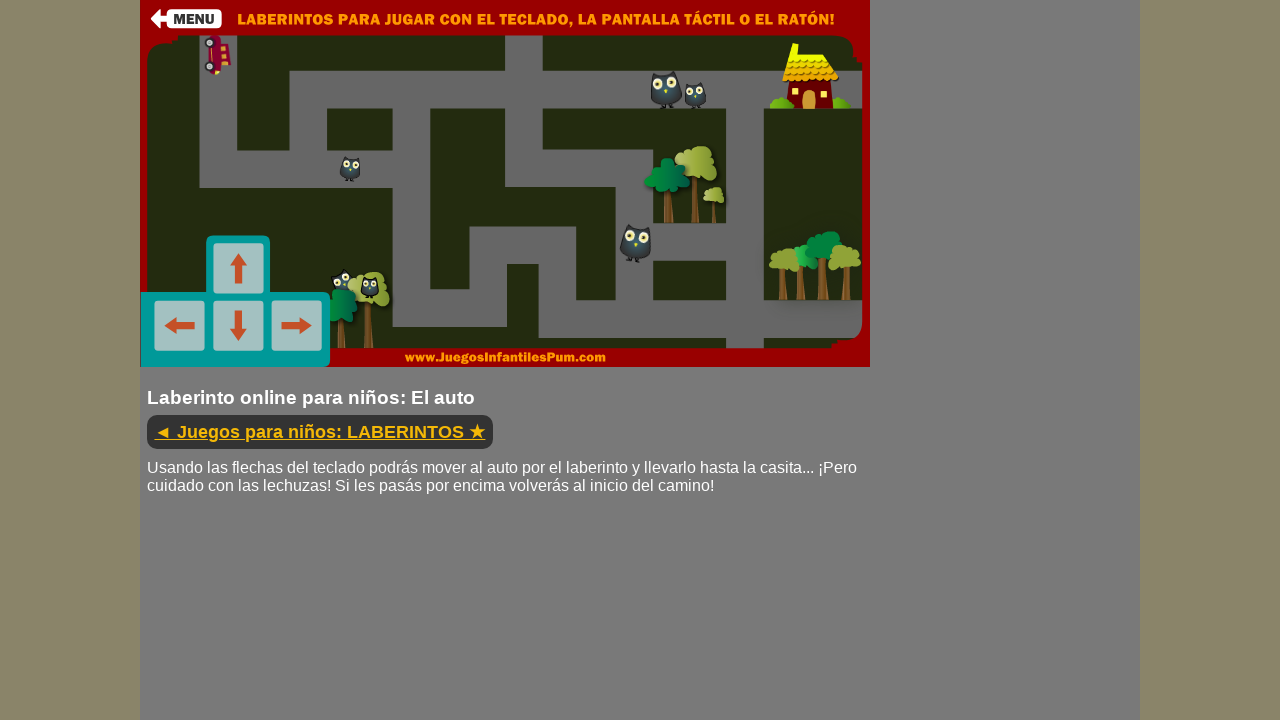

Held ArrowDown key for 300ms
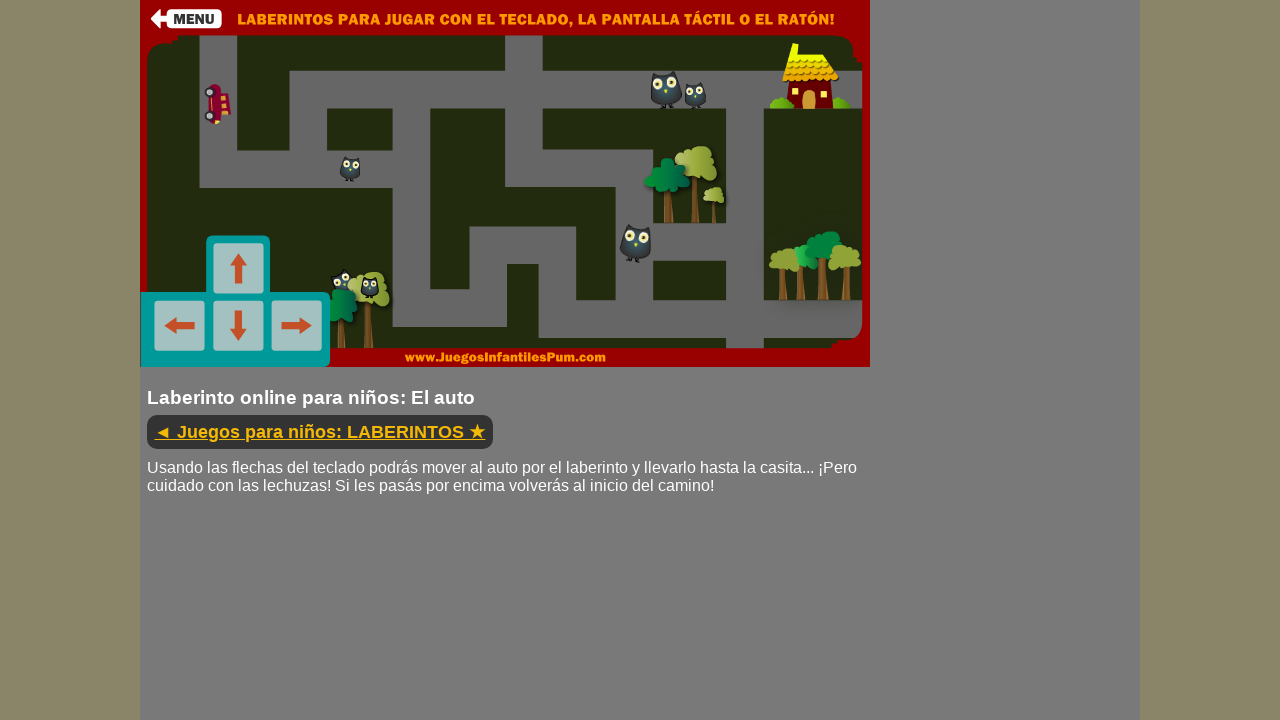

Released ArrowDown key
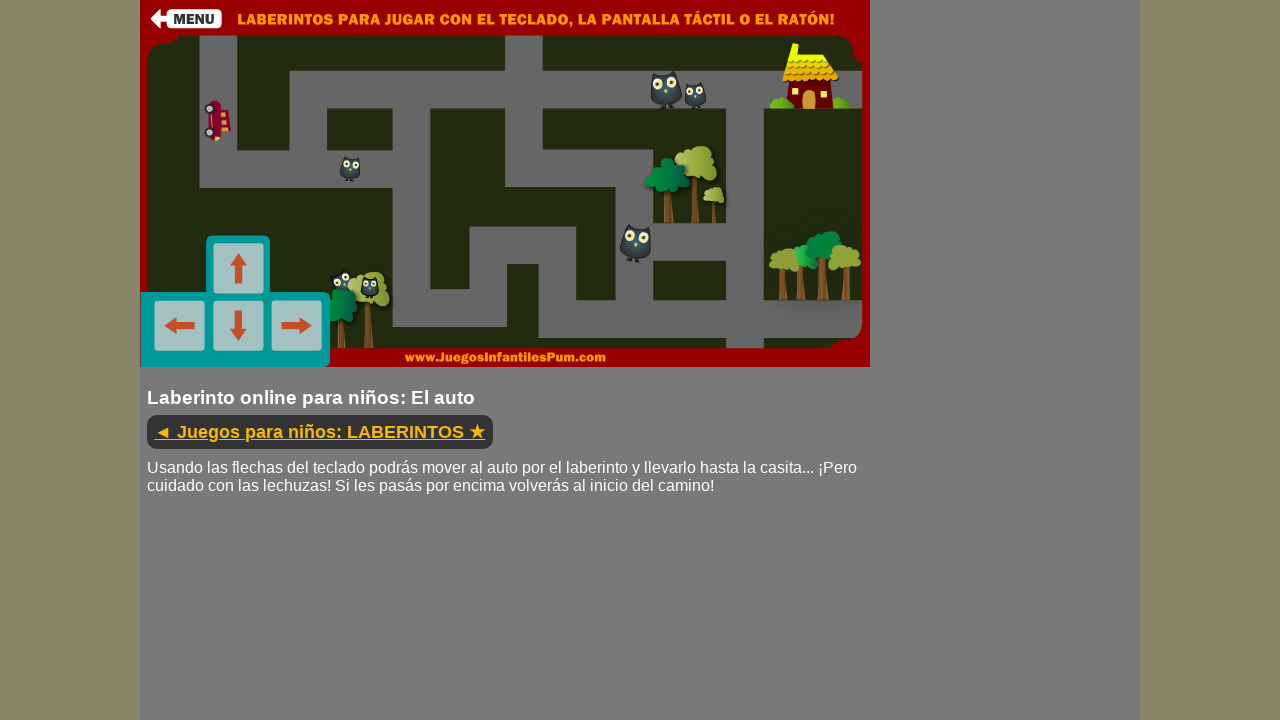

Waited 500ms before movement iteration 72
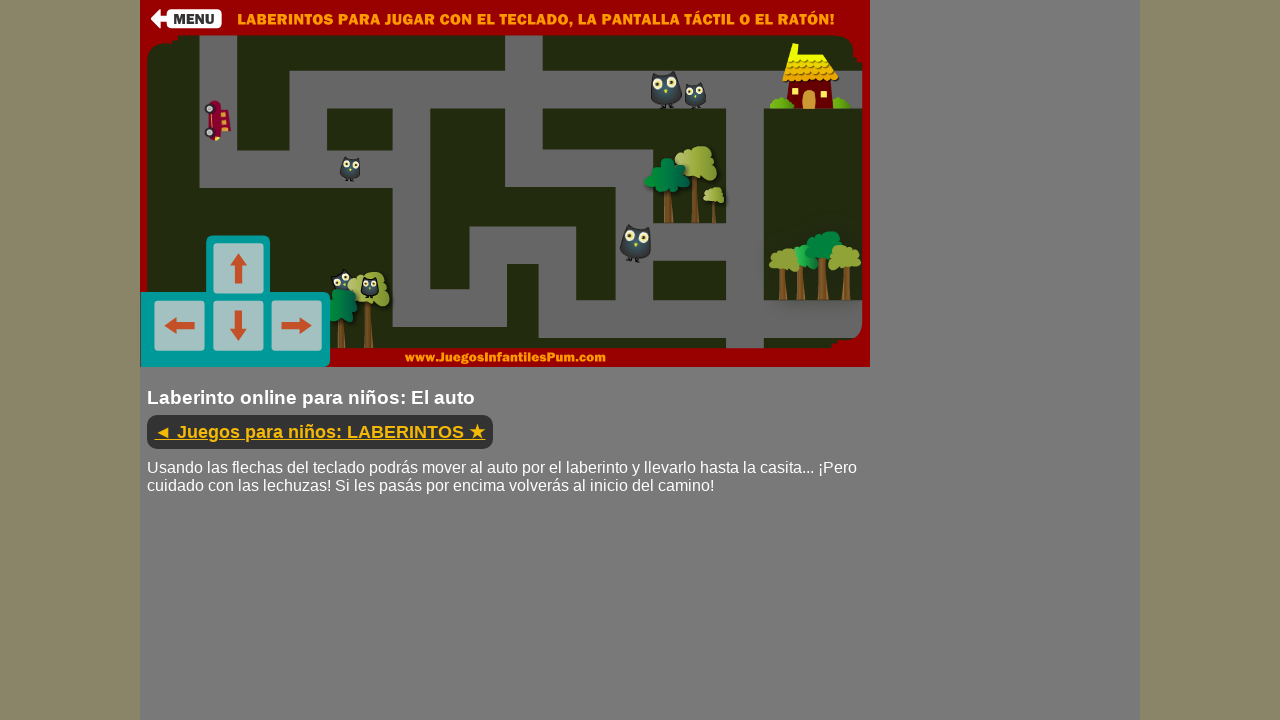

Pressed down ArrowDown key to navigate maze
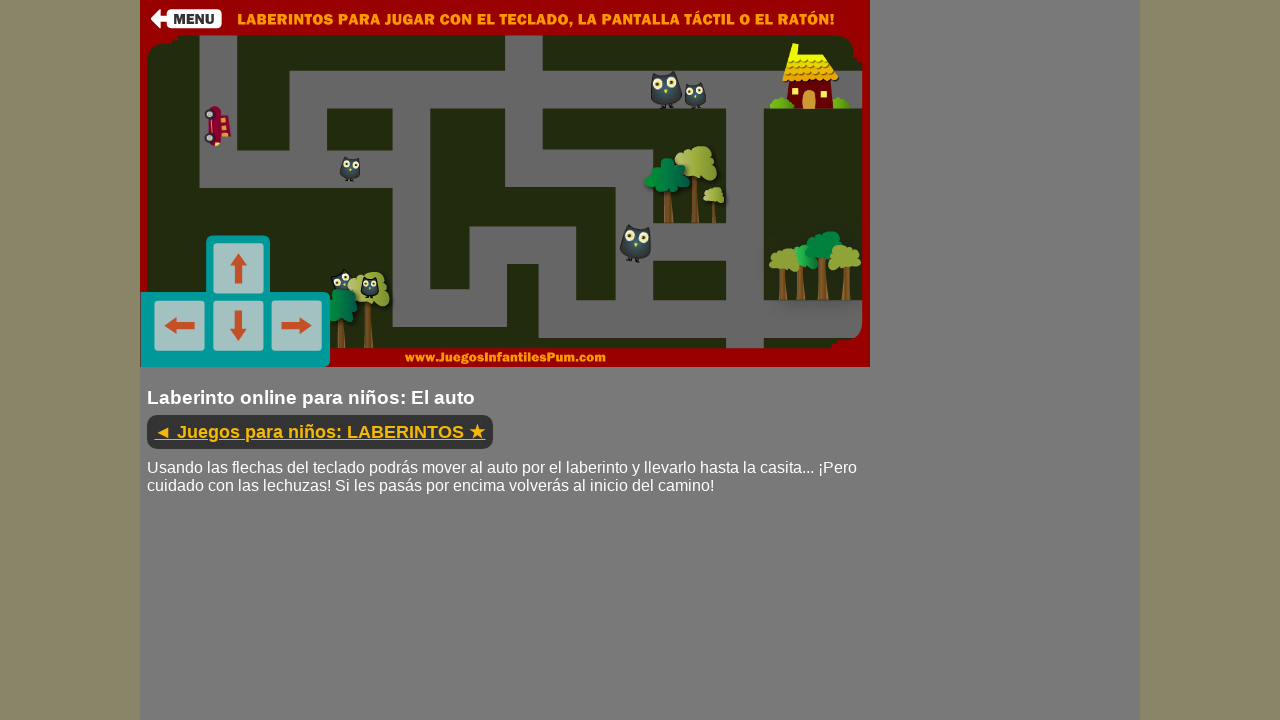

Held ArrowDown key for 300ms
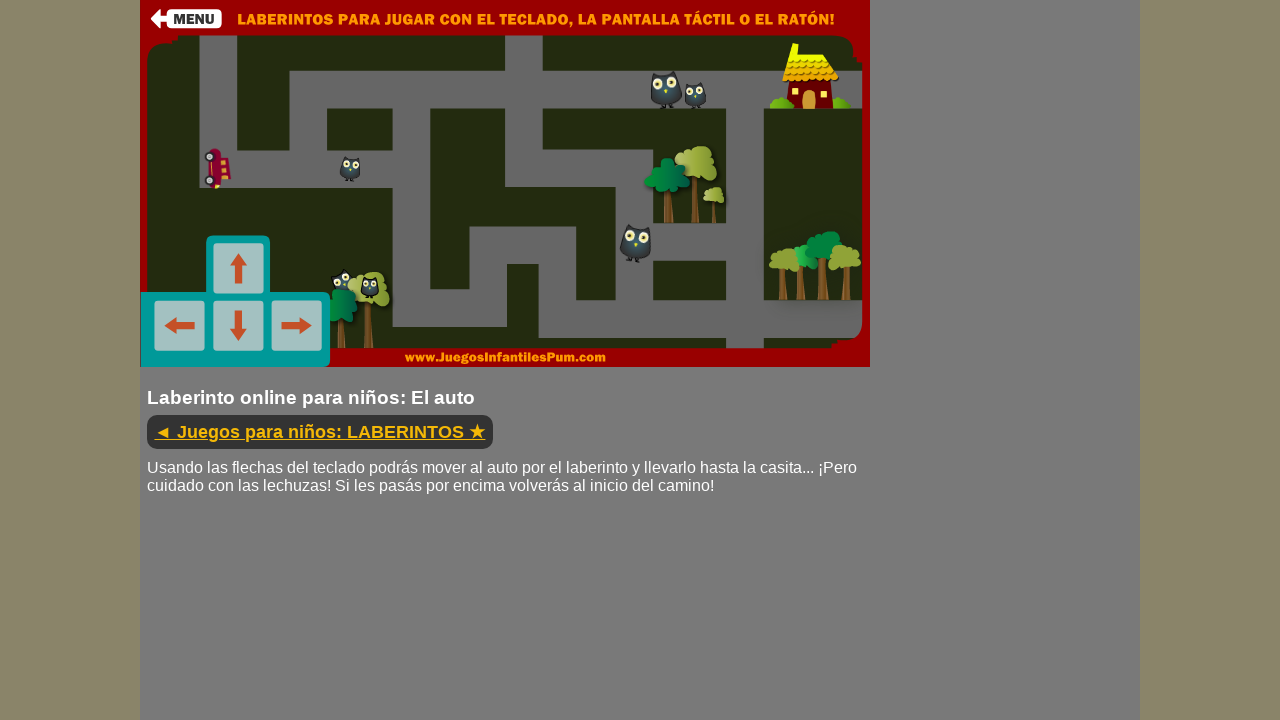

Released ArrowDown key
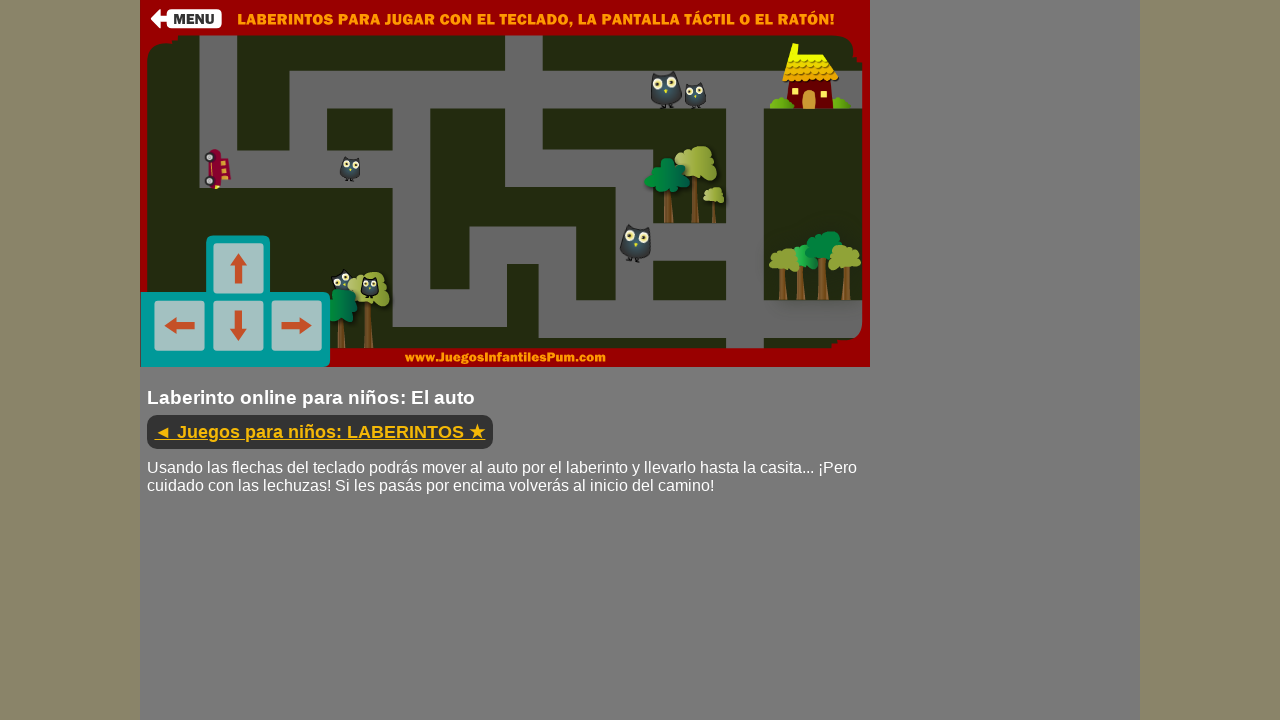

Waited 500ms before movement iteration 73
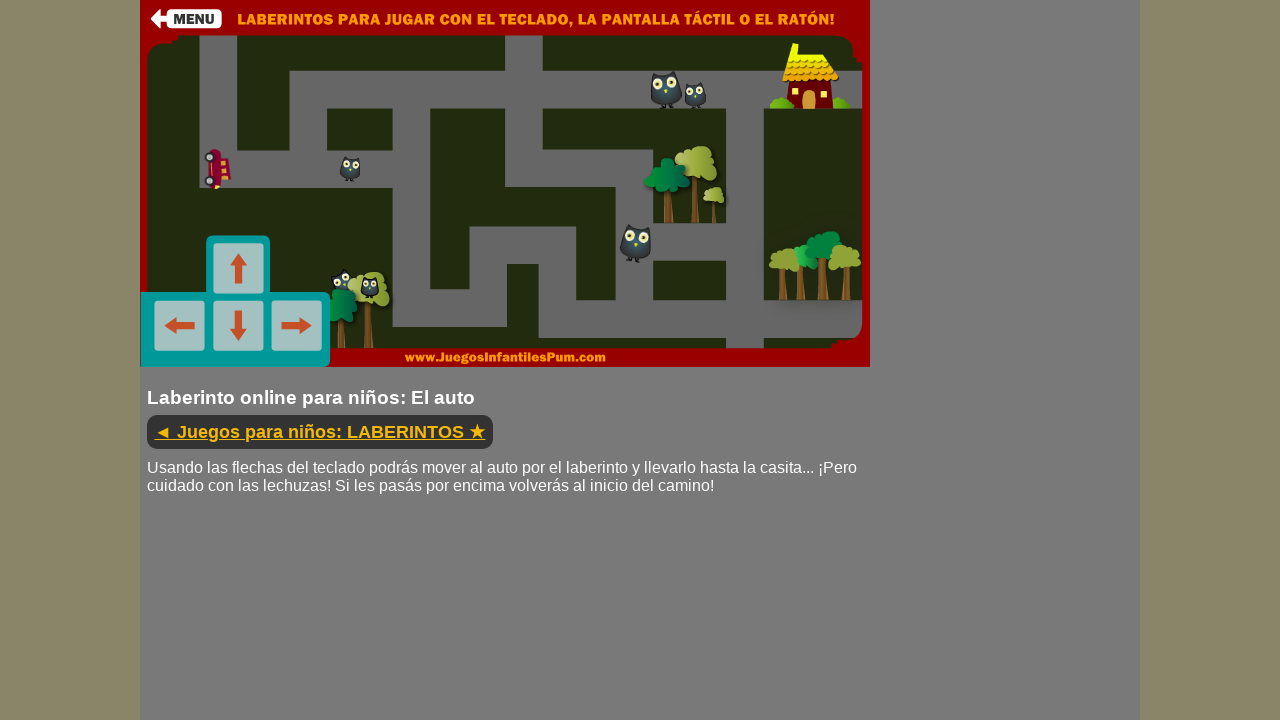

Pressed down ArrowUp key to navigate maze
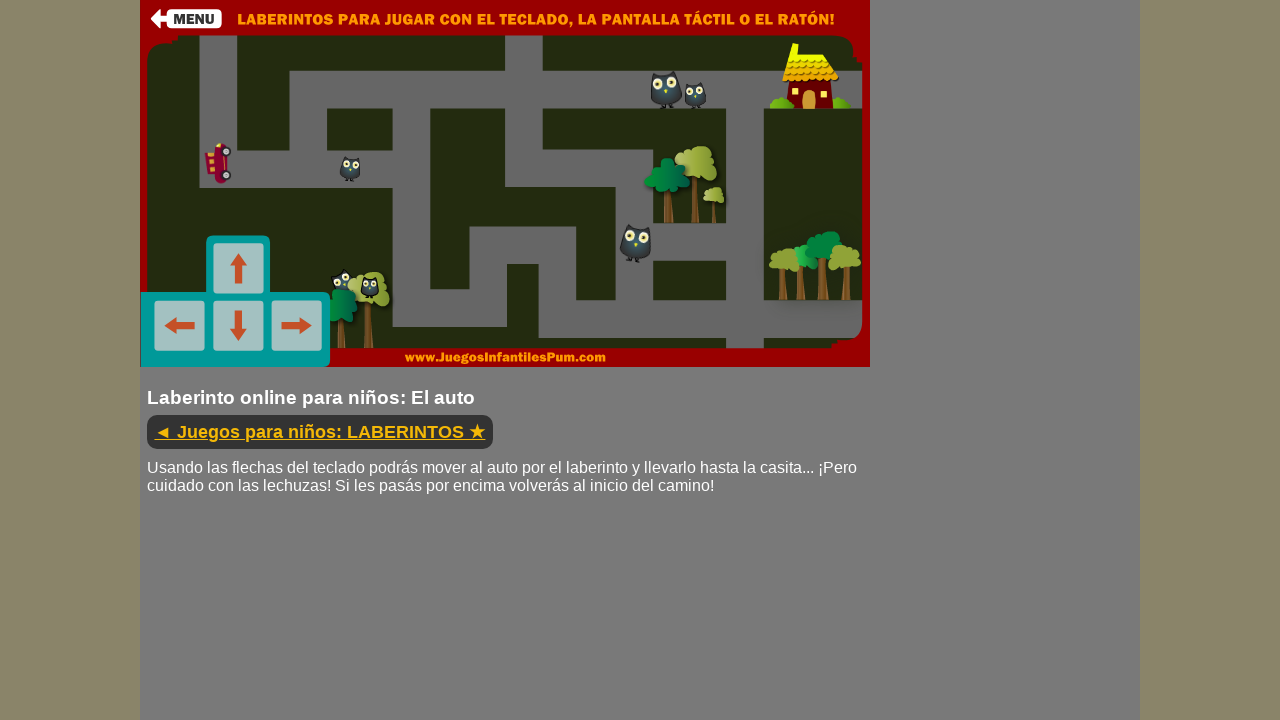

Held ArrowUp key for 300ms
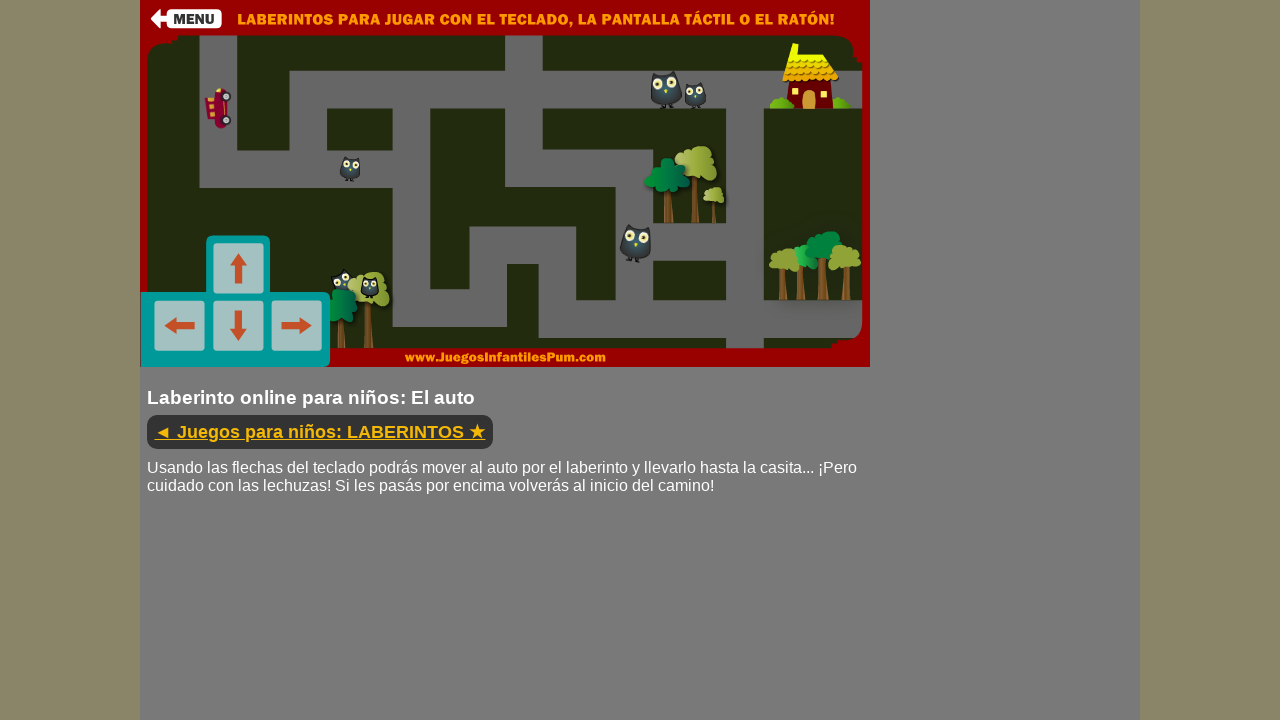

Released ArrowUp key
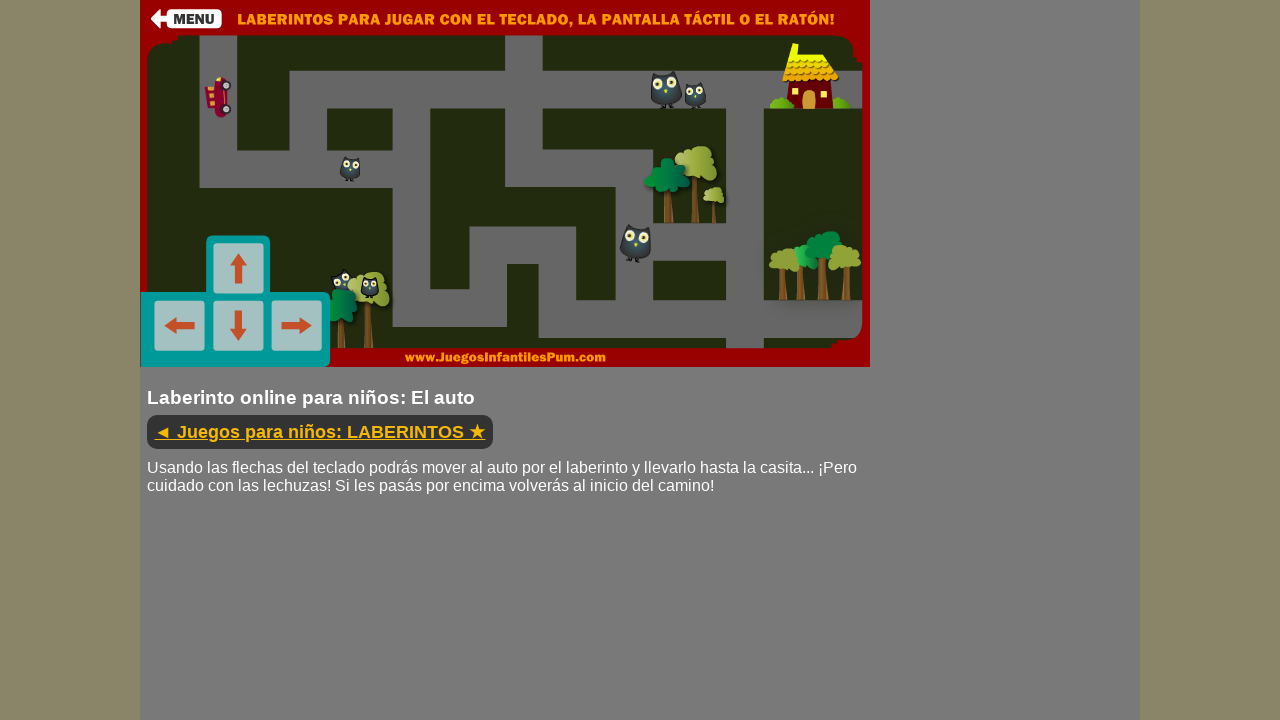

Waited 500ms before movement iteration 74
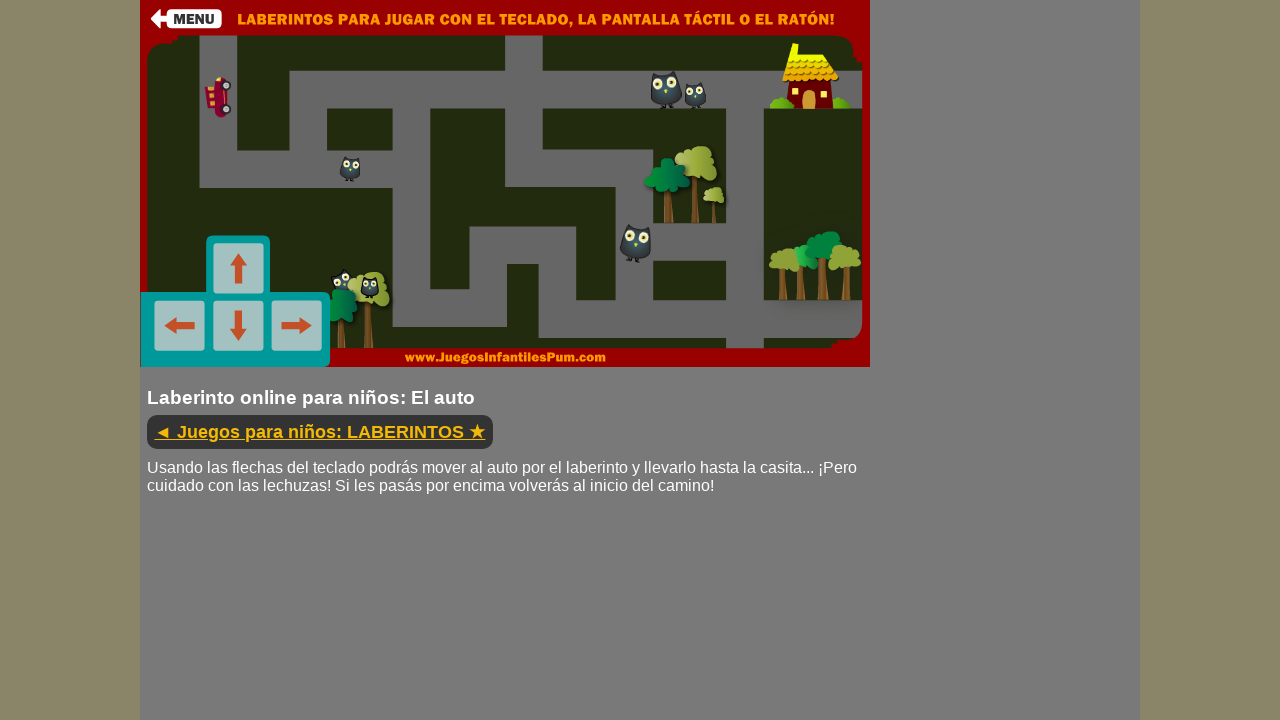

Pressed down ArrowUp key to navigate maze
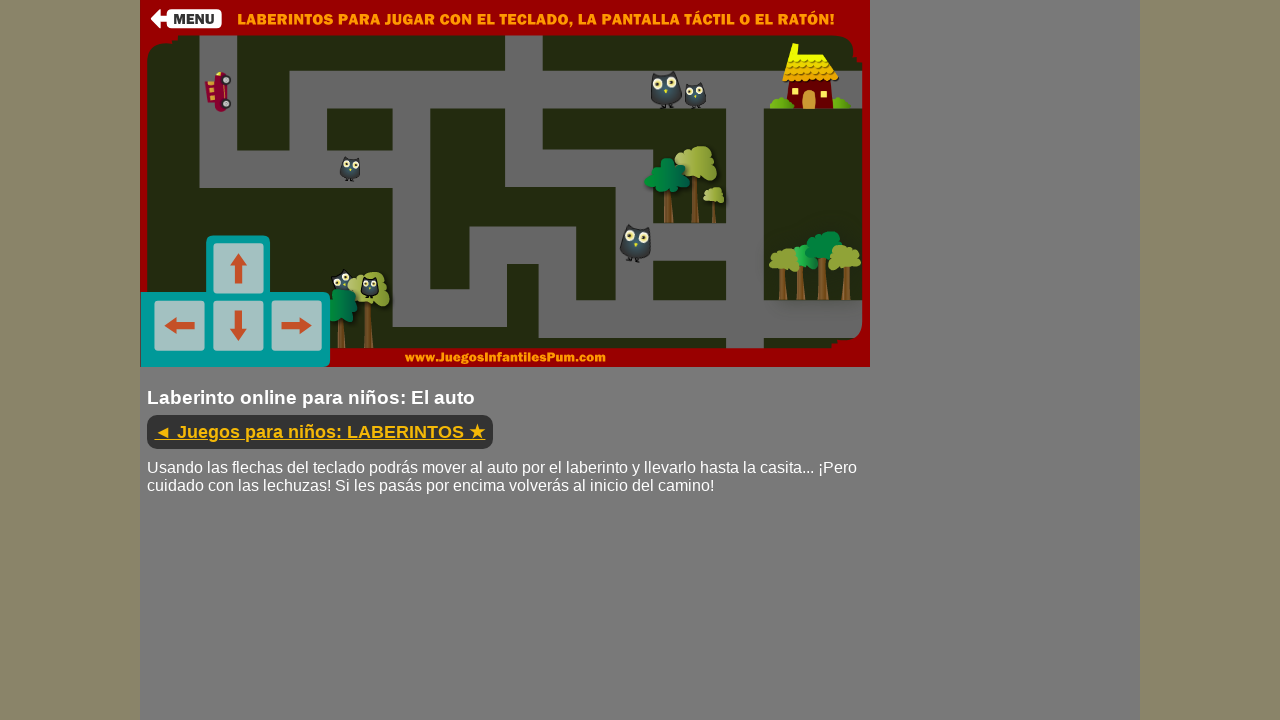

Held ArrowUp key for 300ms
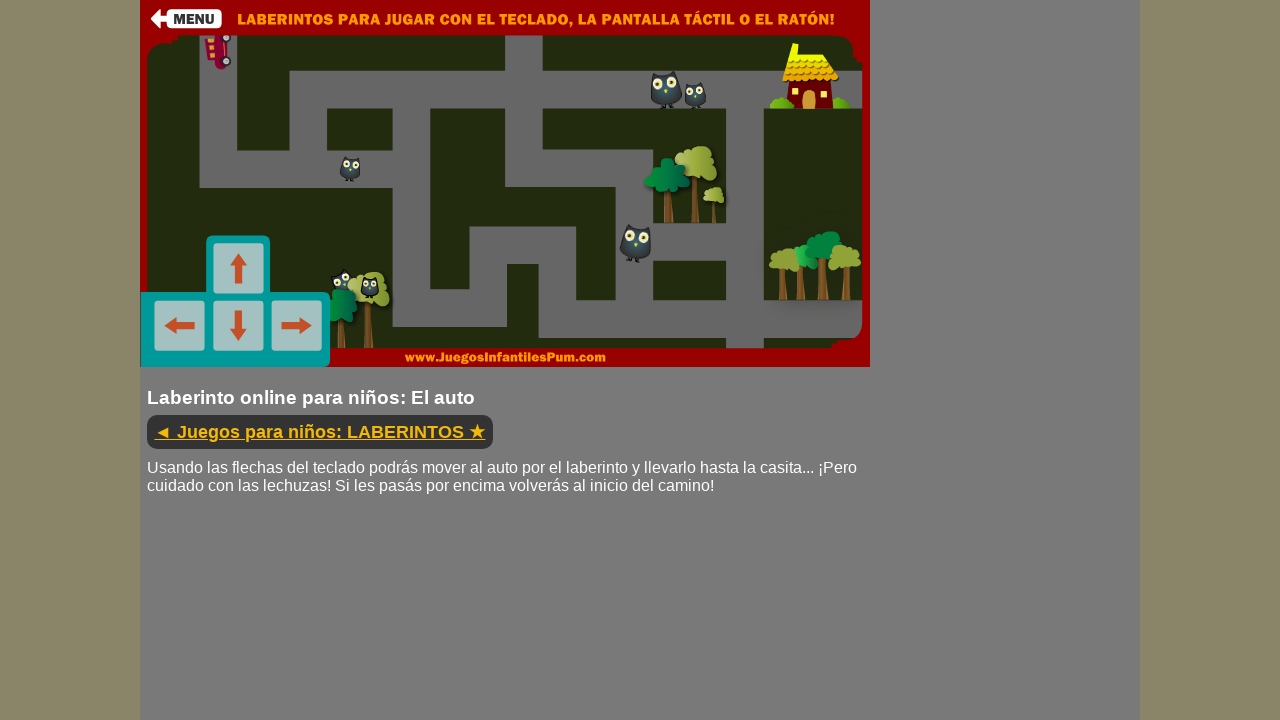

Released ArrowUp key
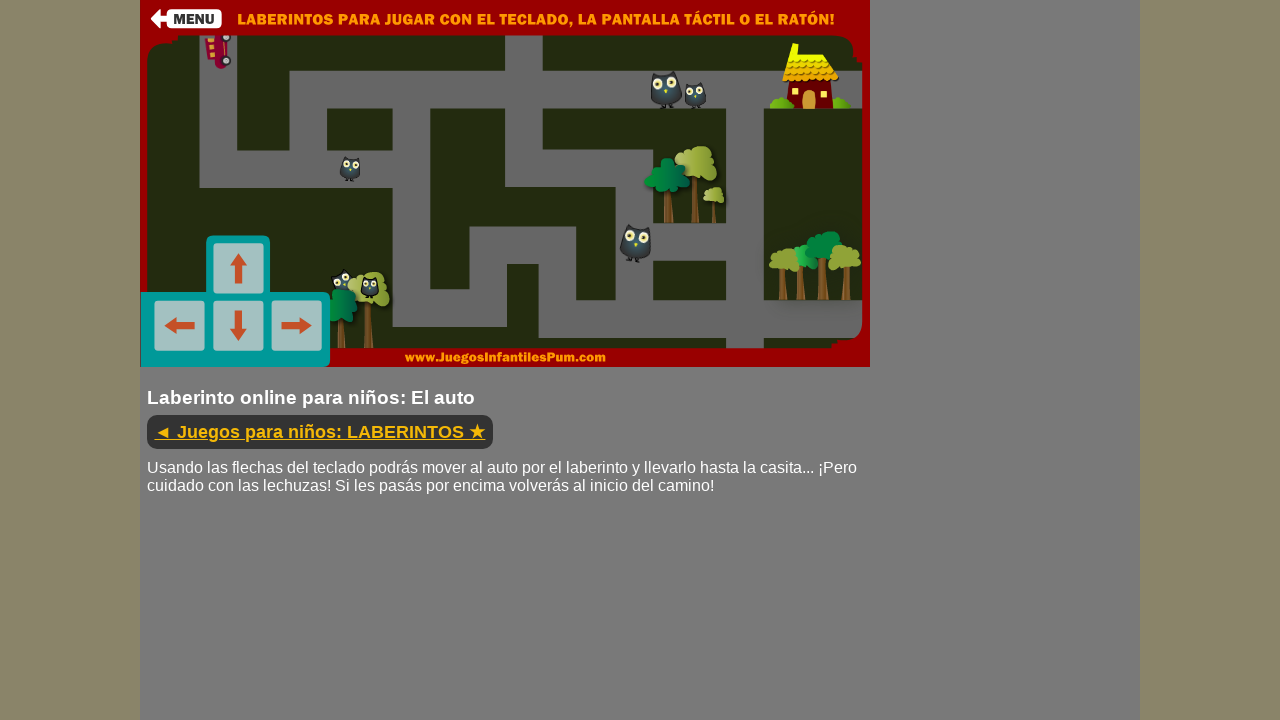

Waited 500ms before movement iteration 75
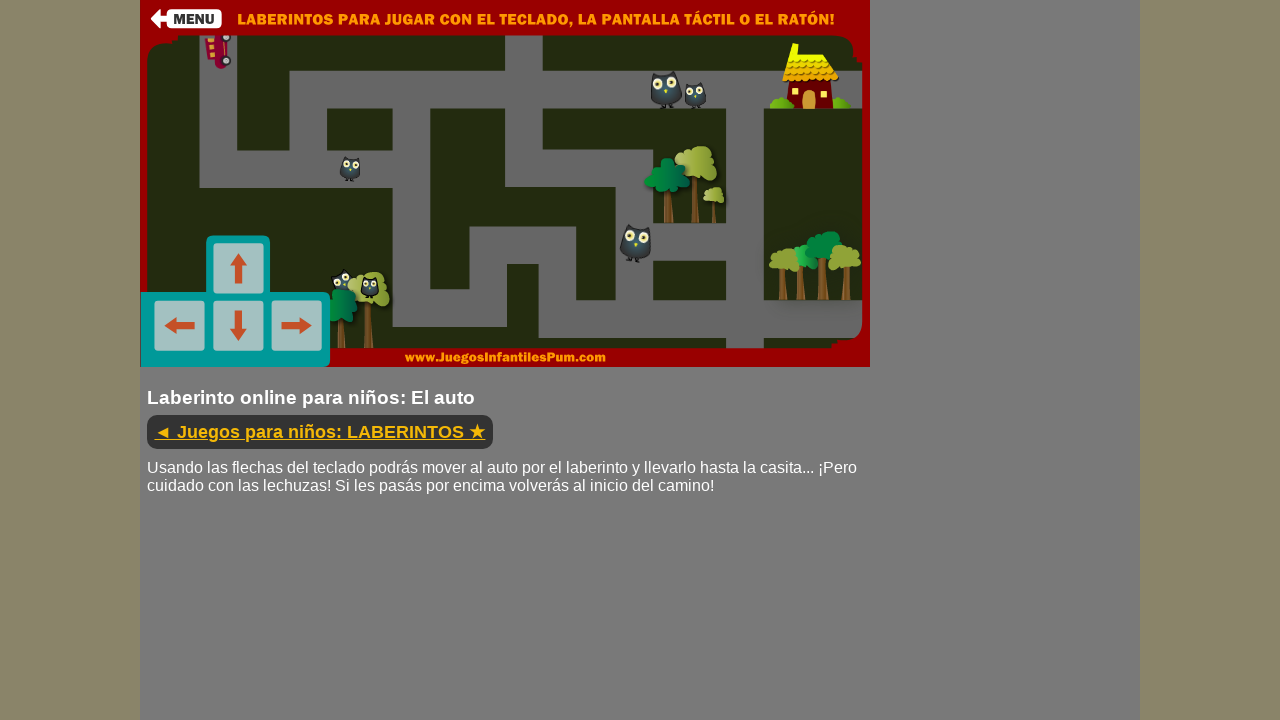

Pressed down ArrowDown key to navigate maze
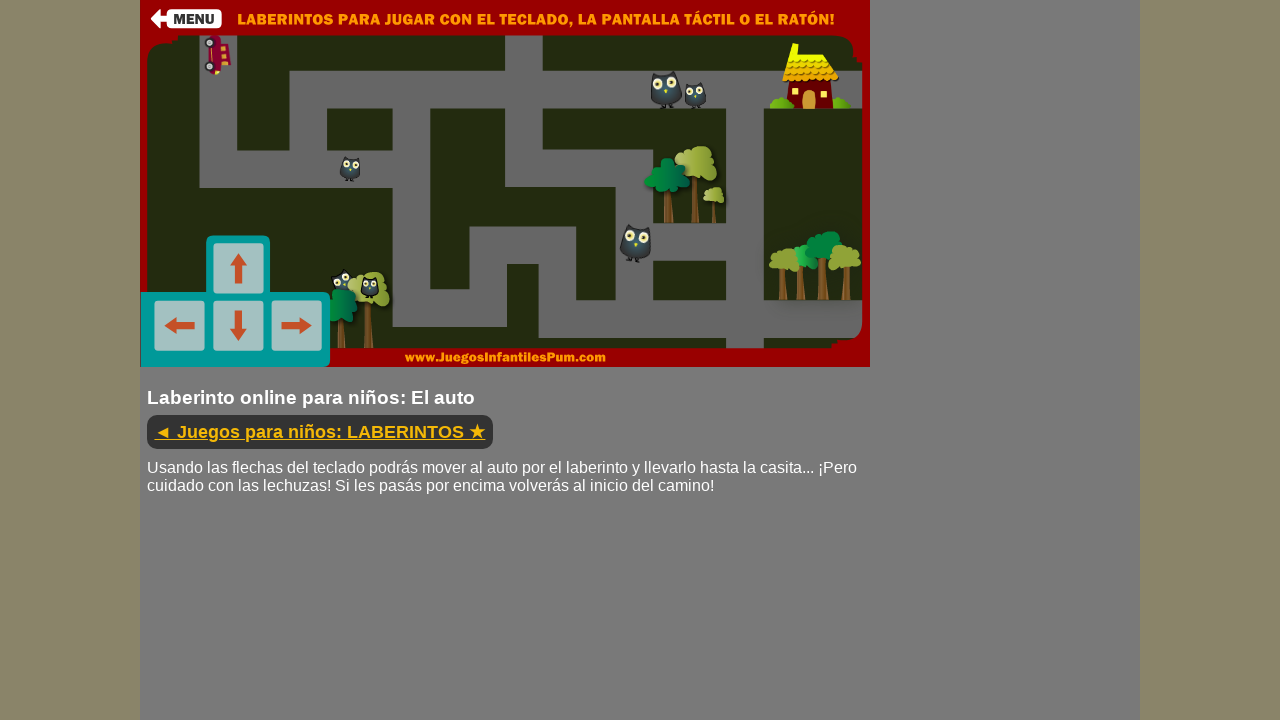

Held ArrowDown key for 300ms
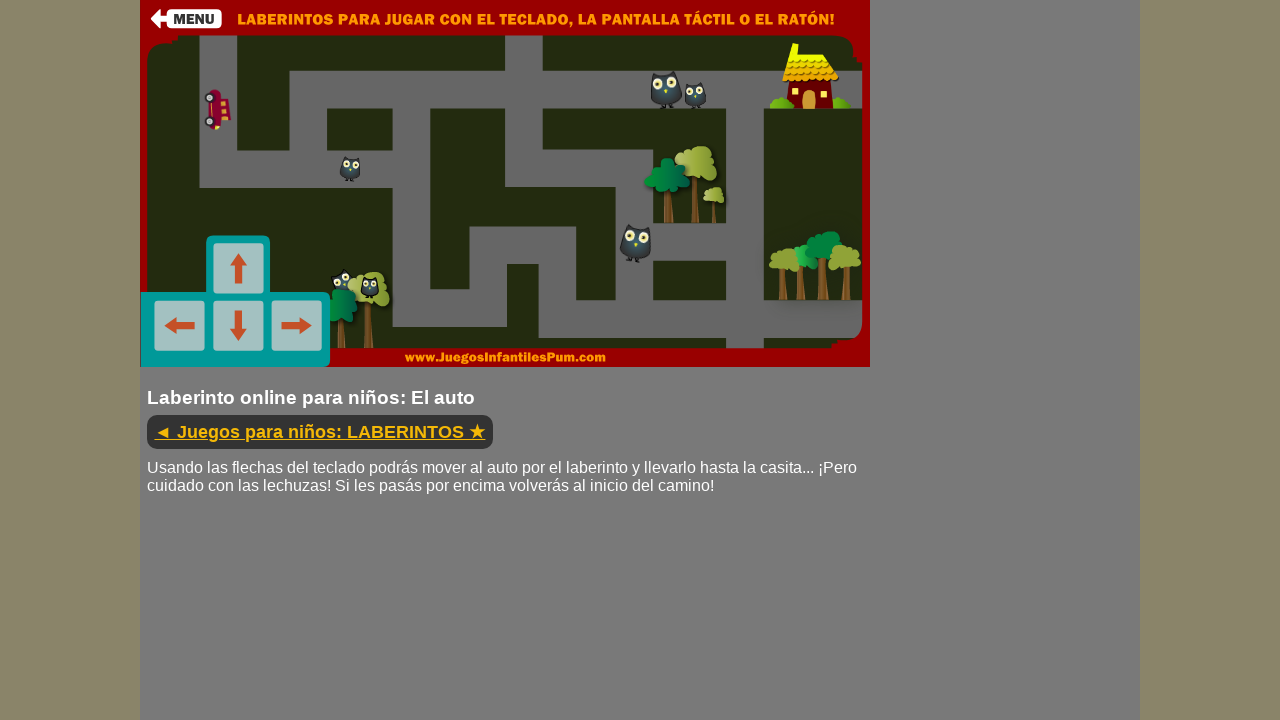

Released ArrowDown key
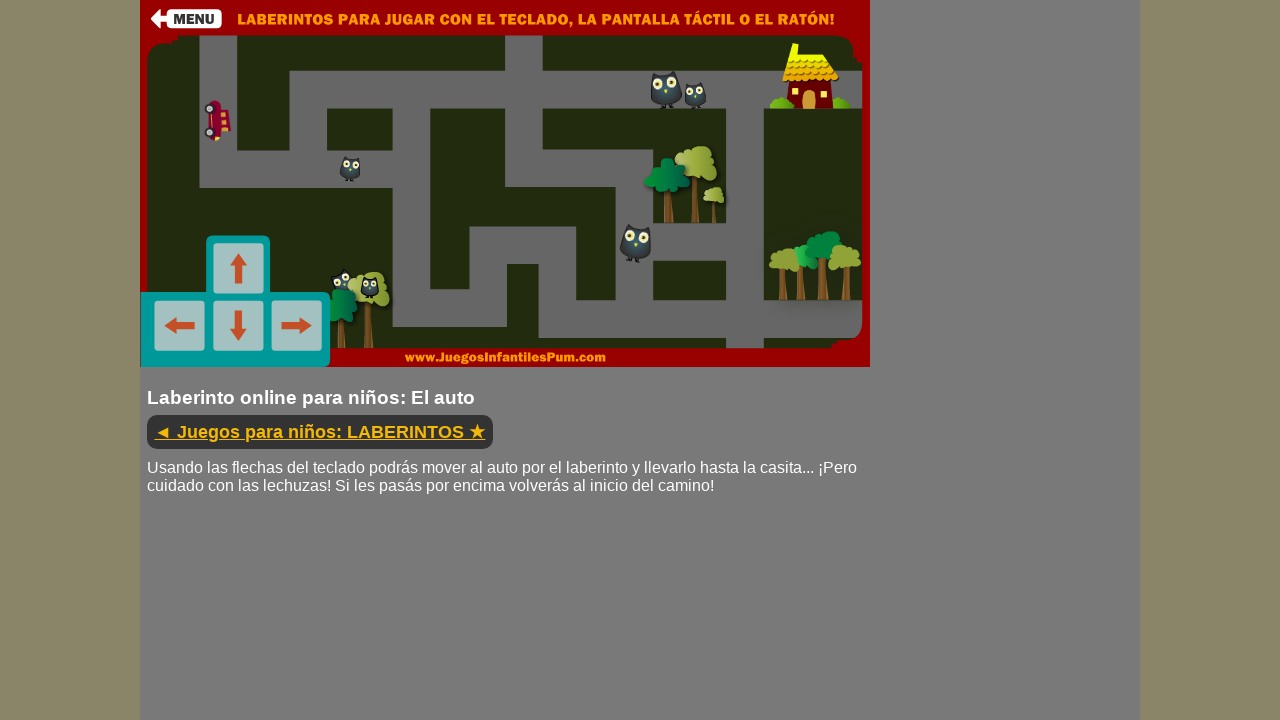

Waited 500ms before movement iteration 76
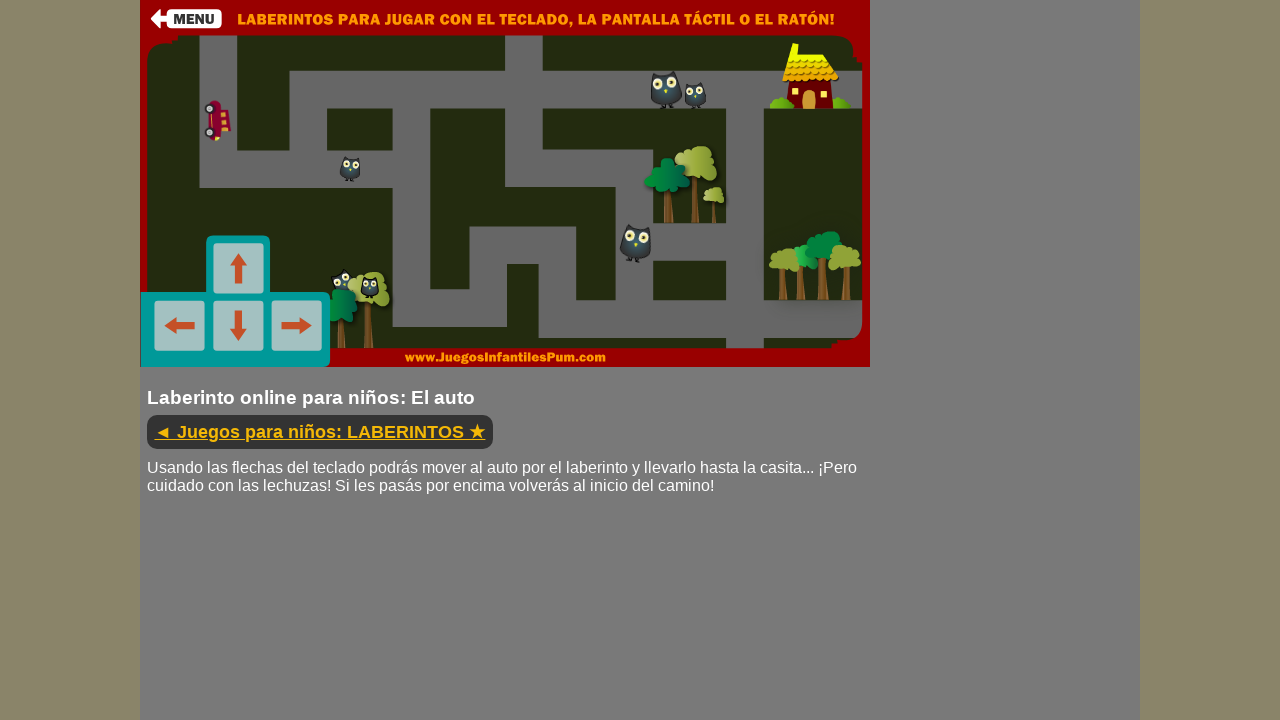

Pressed down ArrowDown key to navigate maze
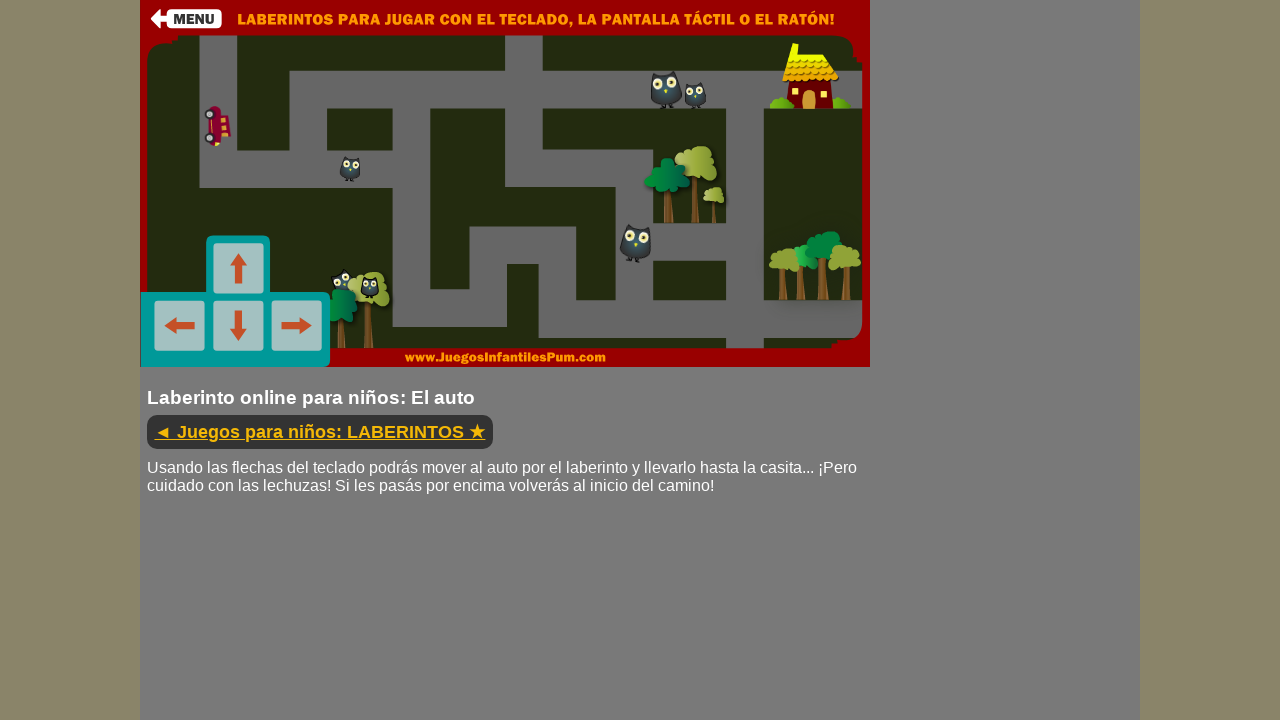

Held ArrowDown key for 300ms
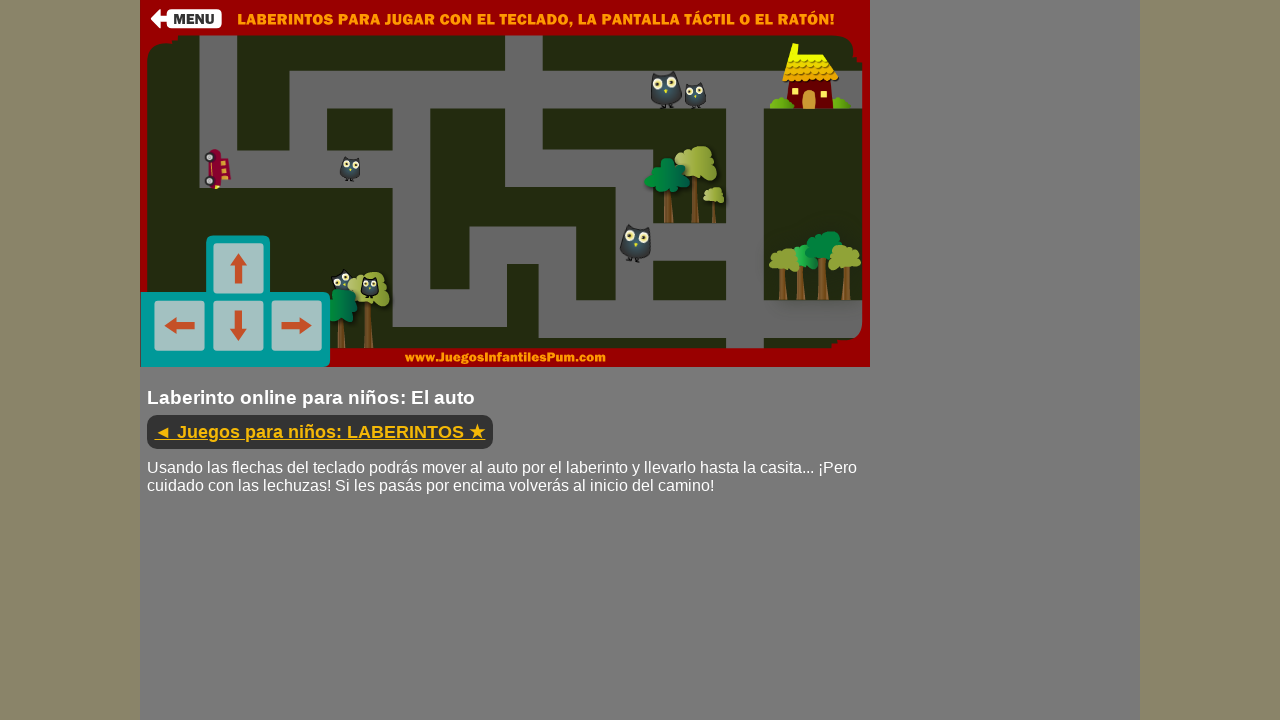

Released ArrowDown key
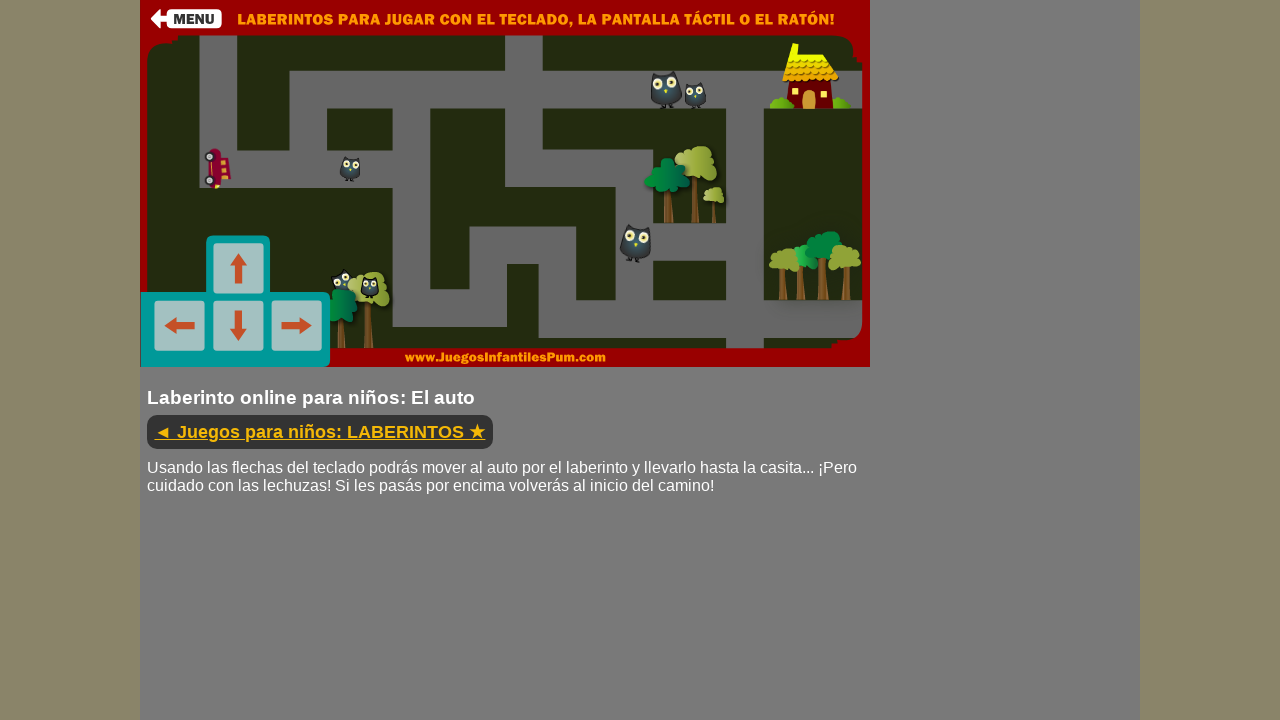

Waited 500ms before movement iteration 77
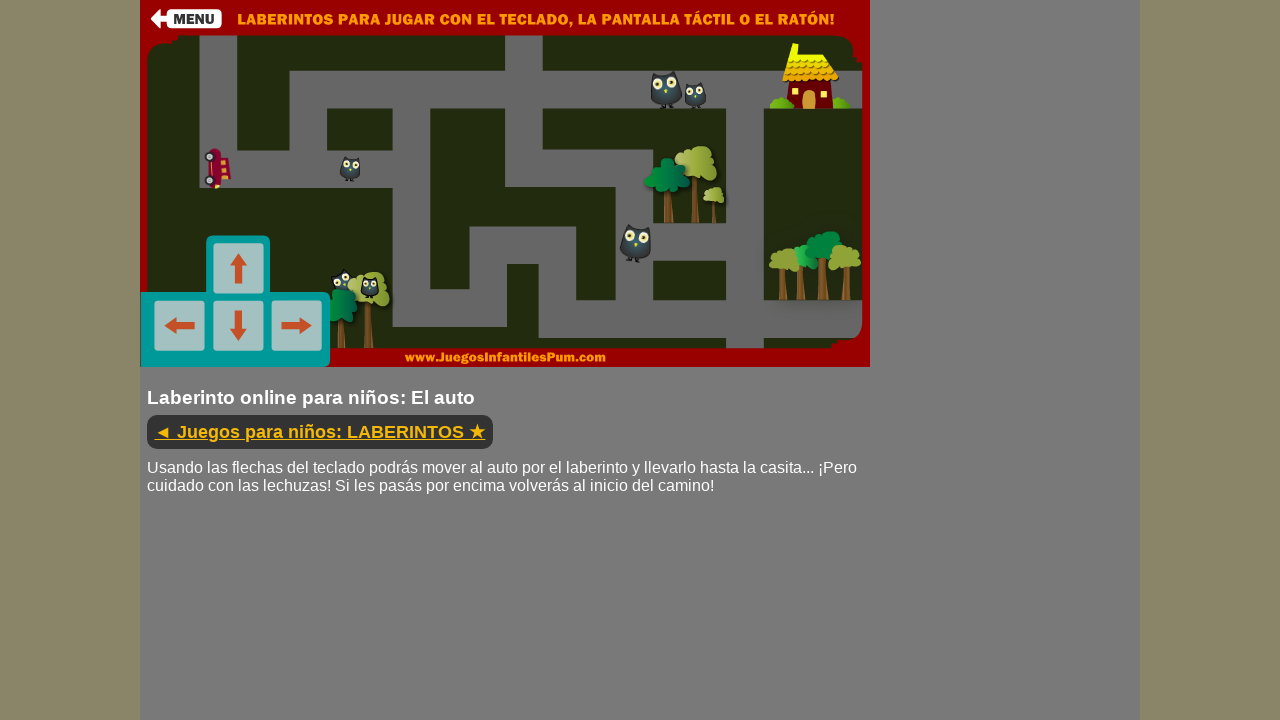

Pressed down ArrowRight key to navigate maze
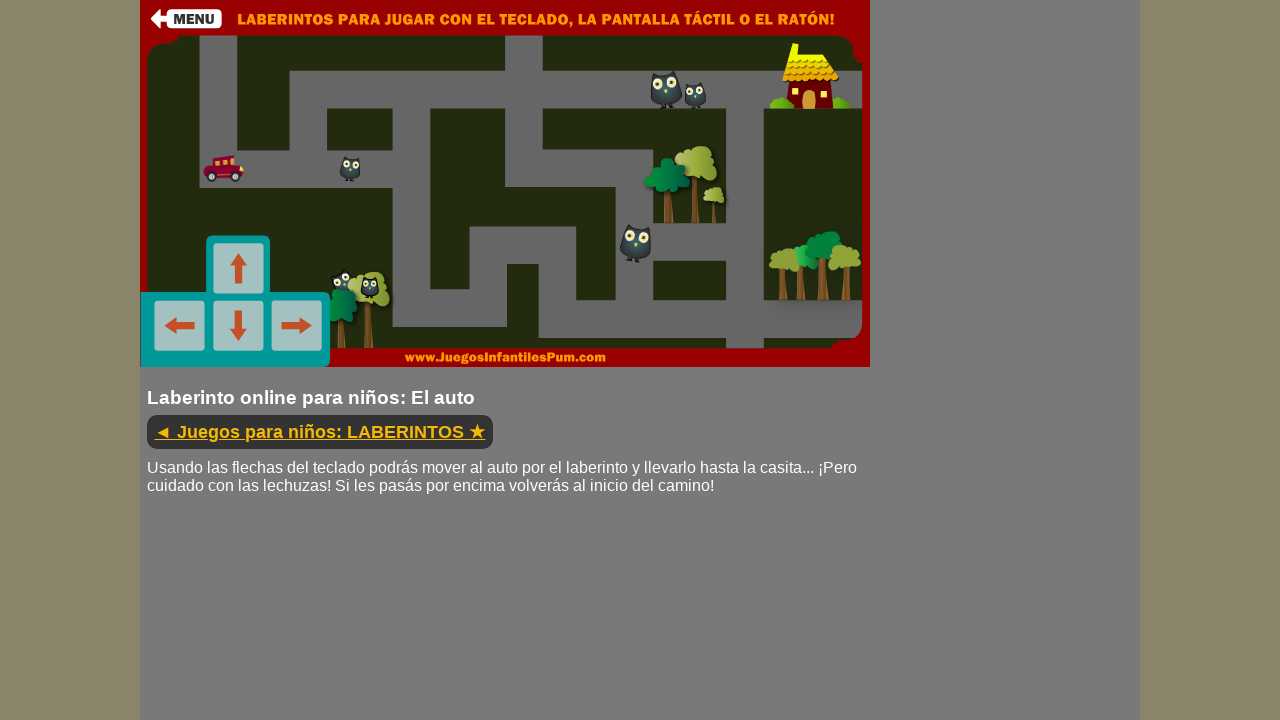

Held ArrowRight key for 300ms
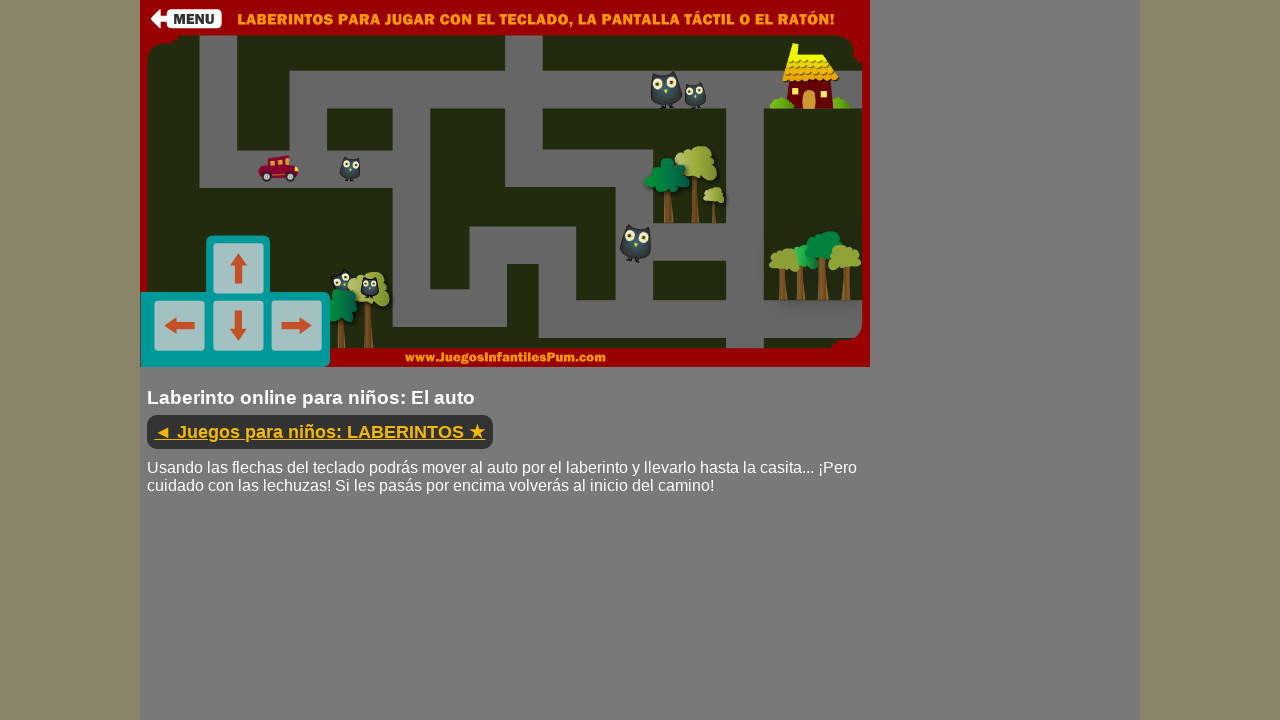

Released ArrowRight key
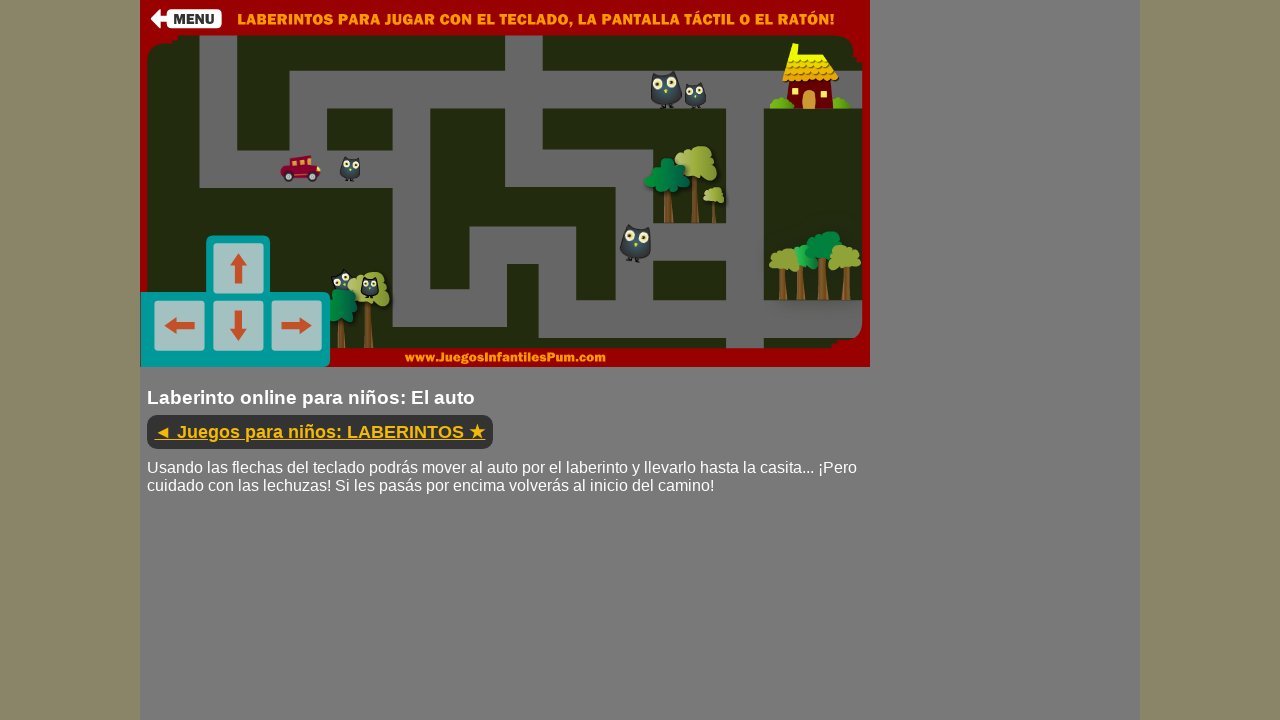

Waited 500ms before movement iteration 78
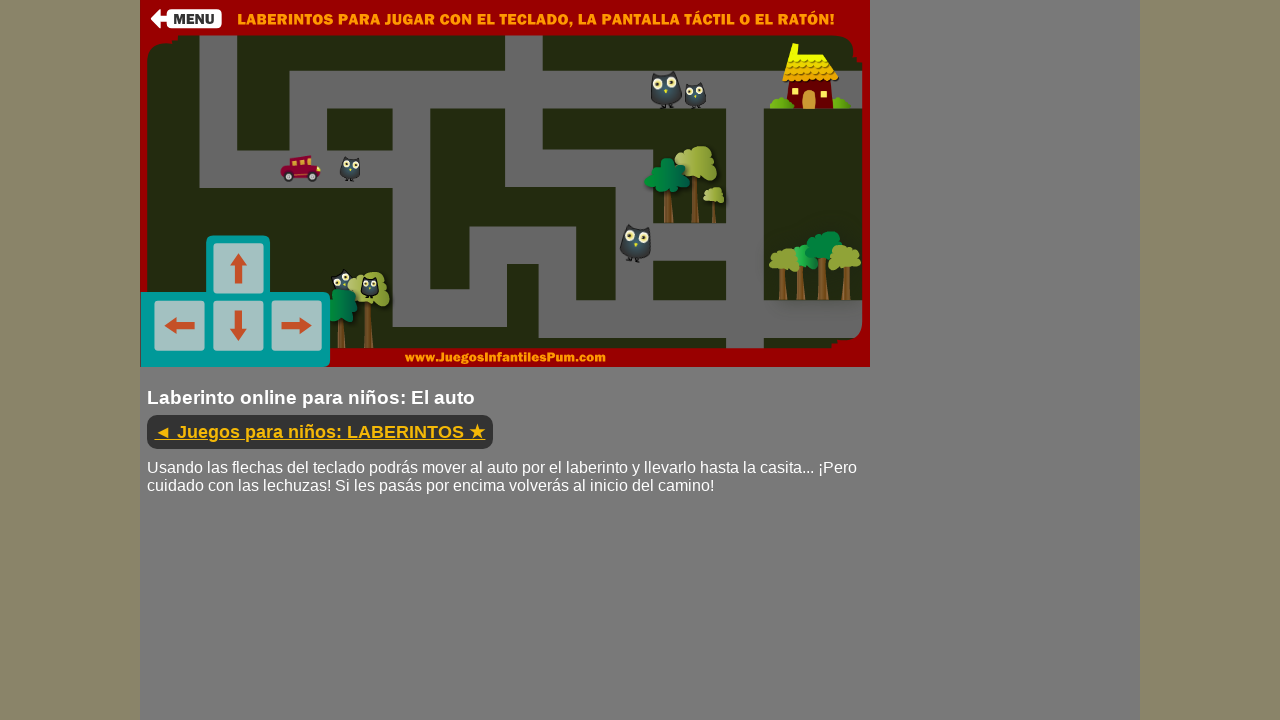

Pressed down ArrowLeft key to navigate maze
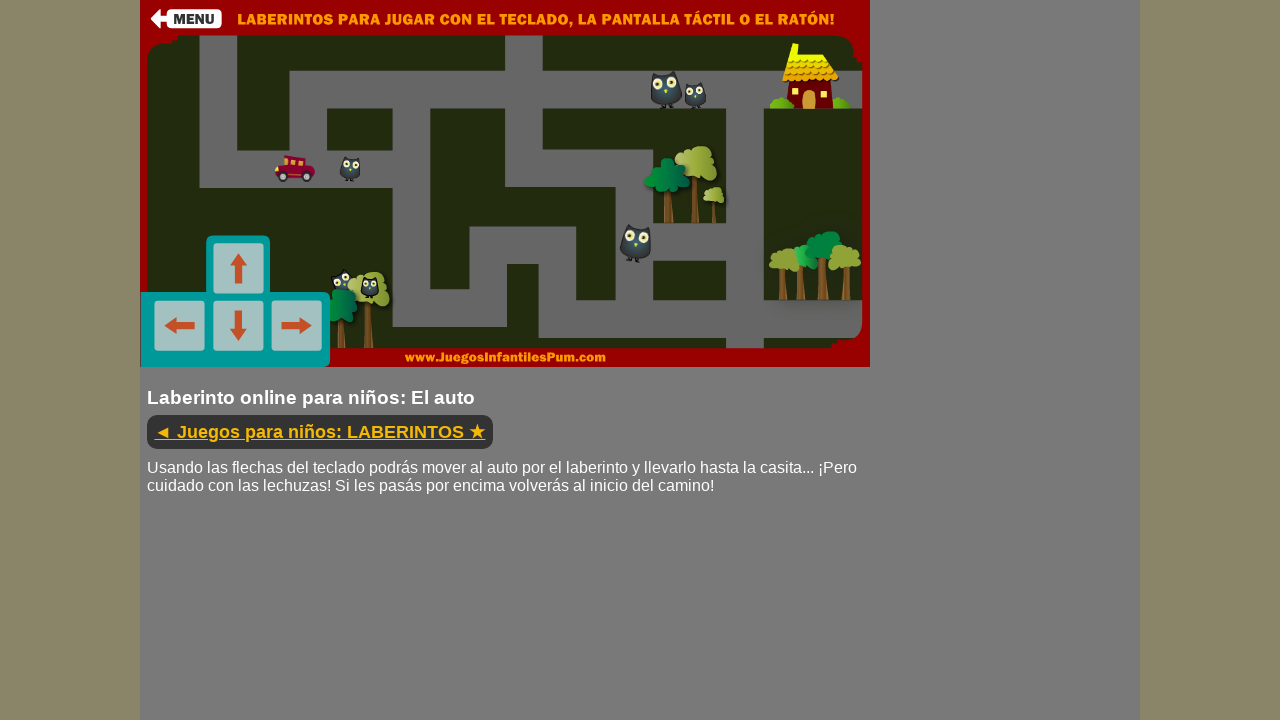

Held ArrowLeft key for 300ms
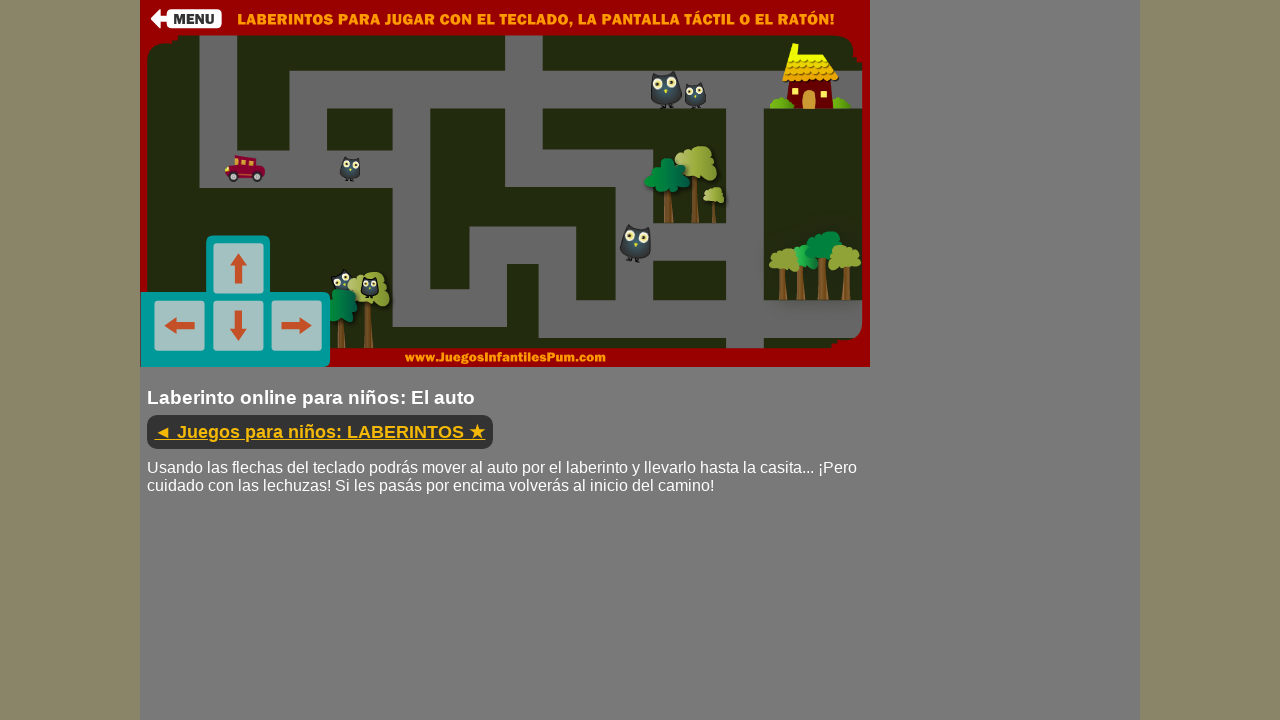

Released ArrowLeft key
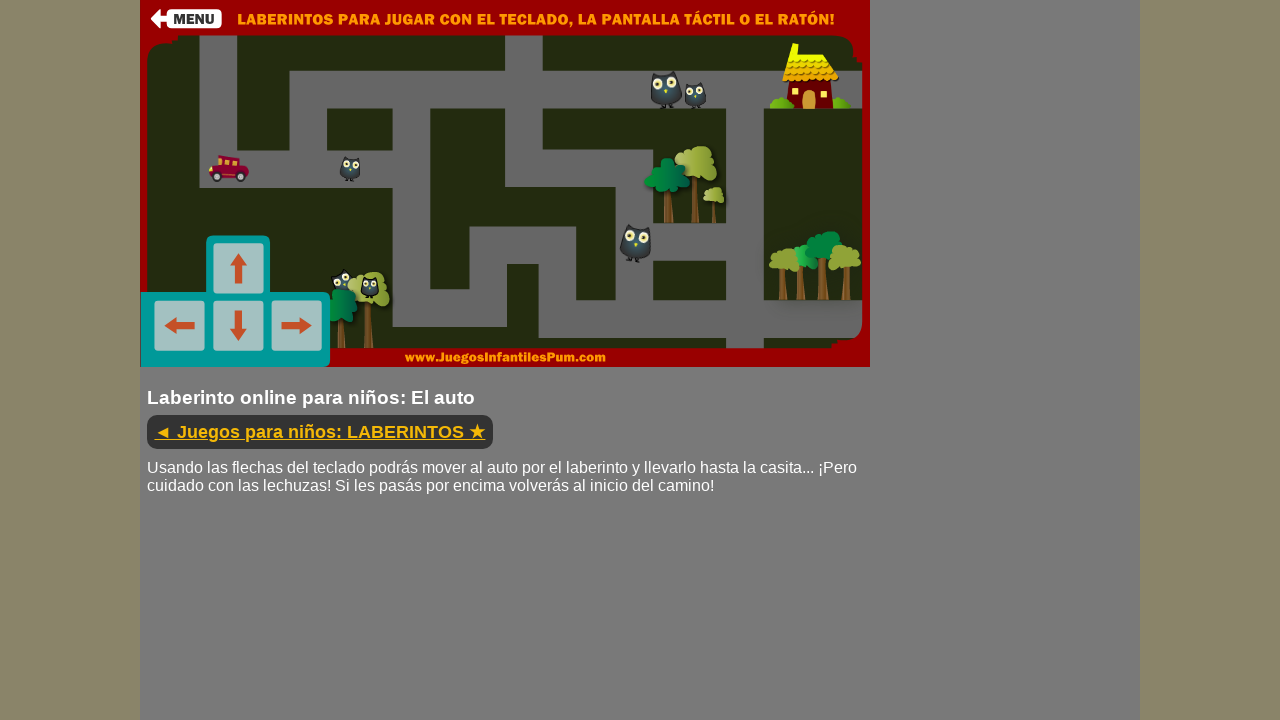

Waited 500ms before movement iteration 79
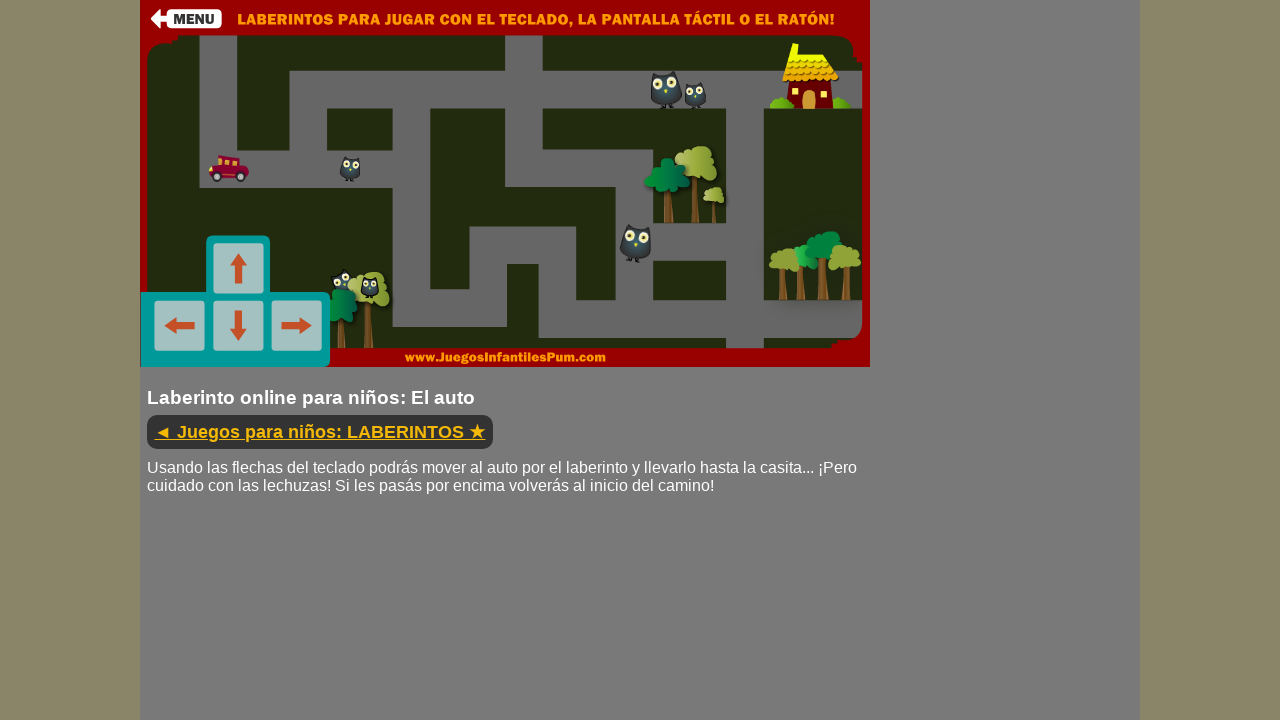

Pressed down ArrowLeft key to navigate maze
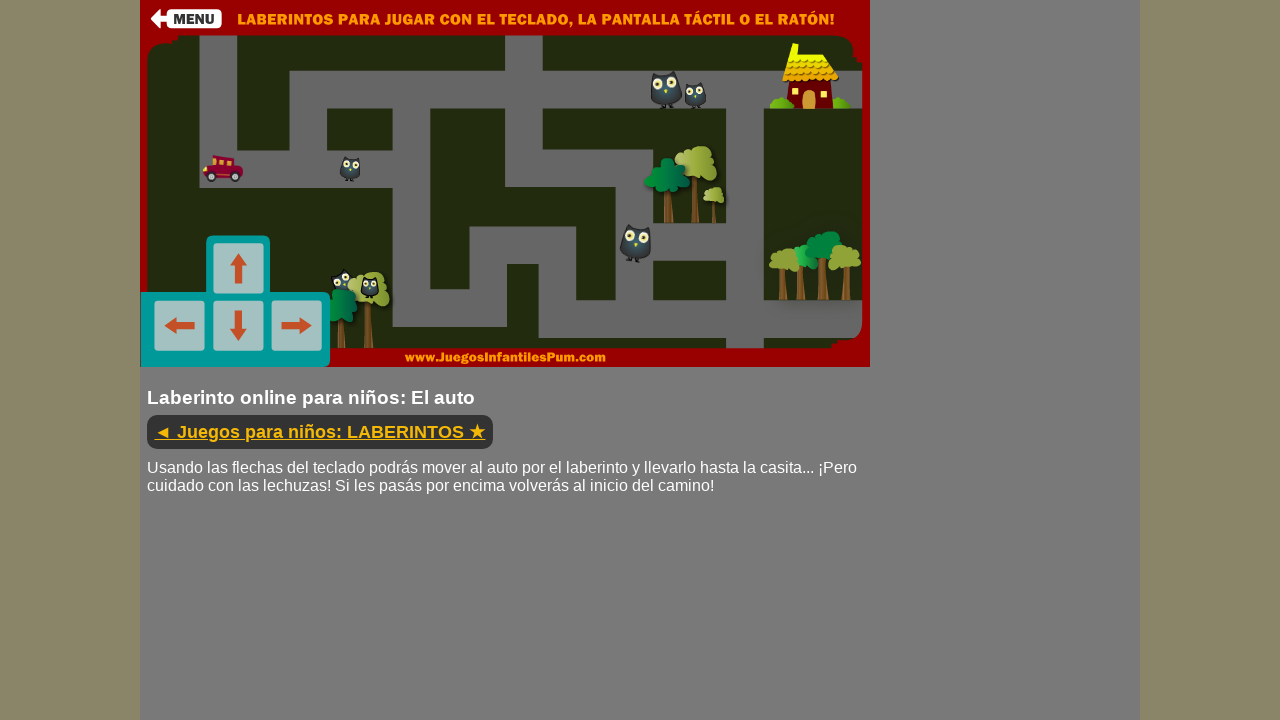

Held ArrowLeft key for 300ms
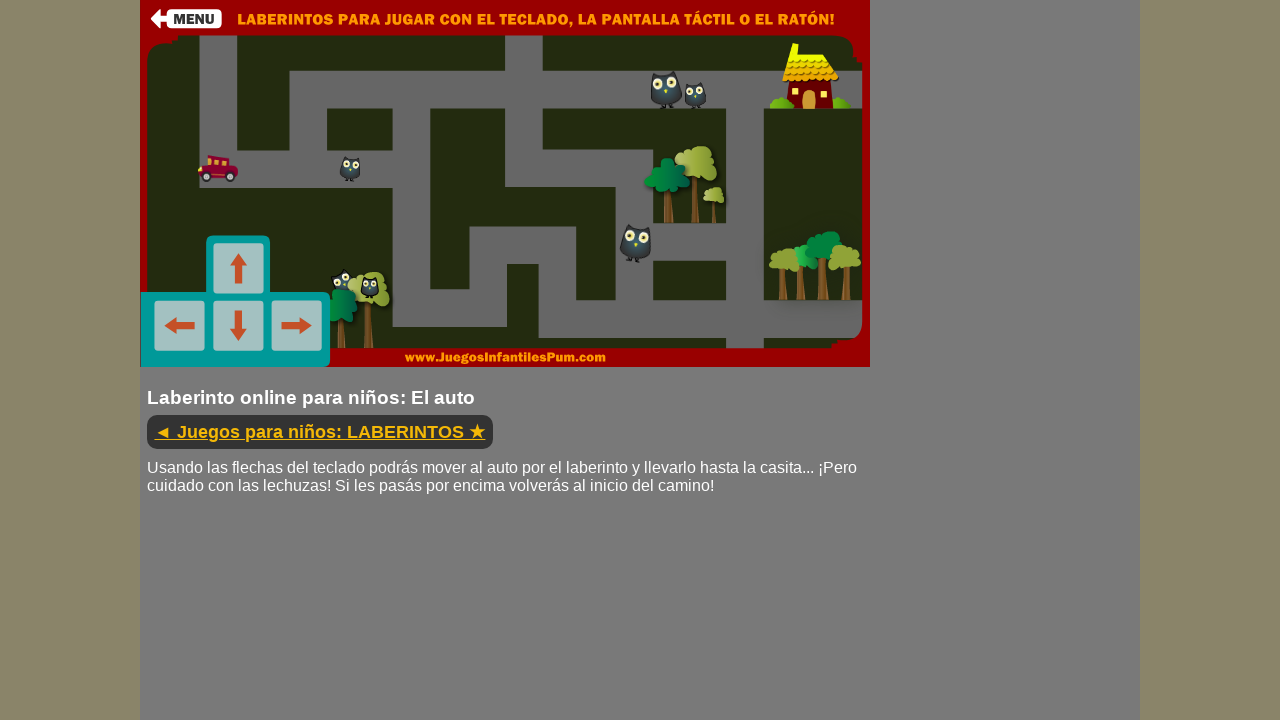

Released ArrowLeft key
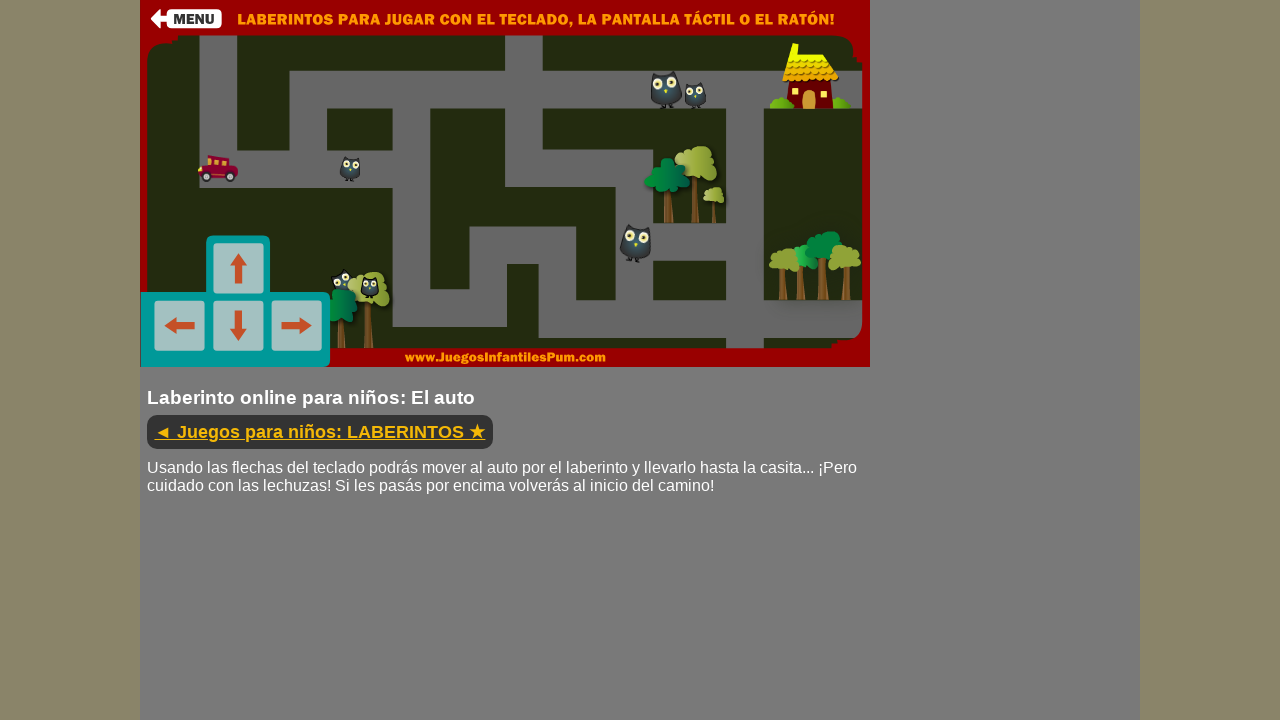

Waited 500ms before movement iteration 80
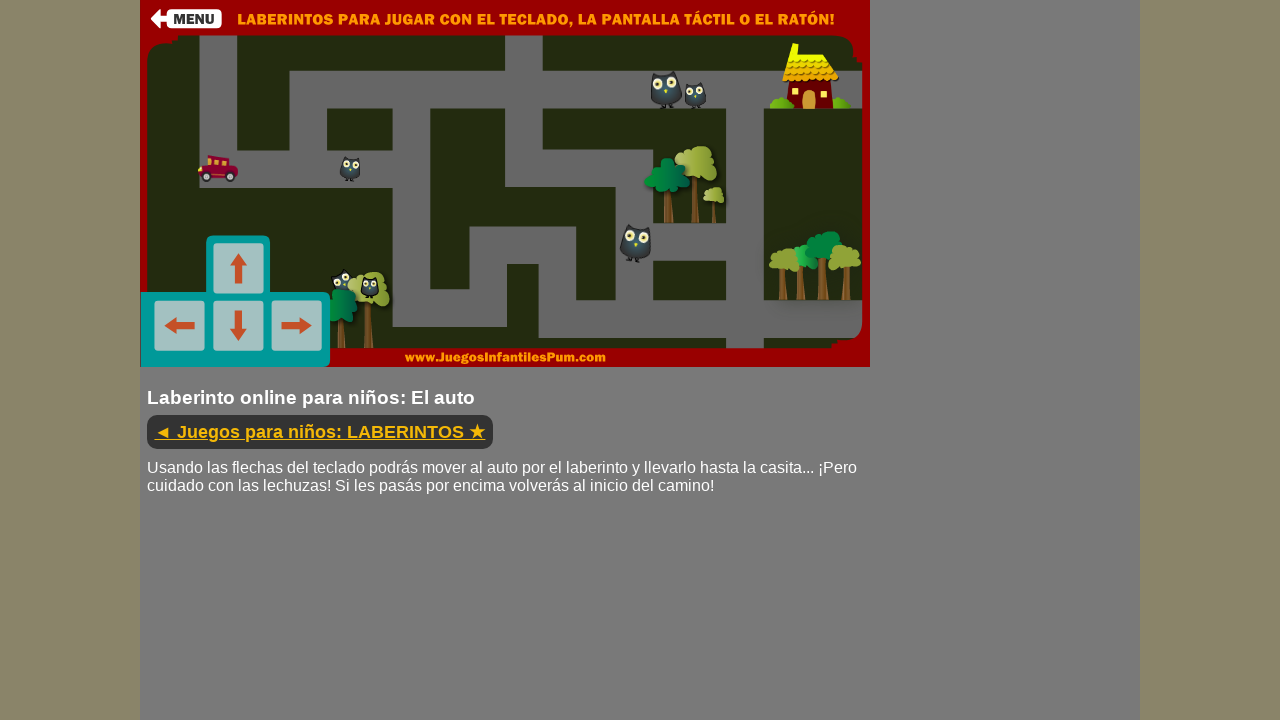

Pressed down ArrowUp key to navigate maze
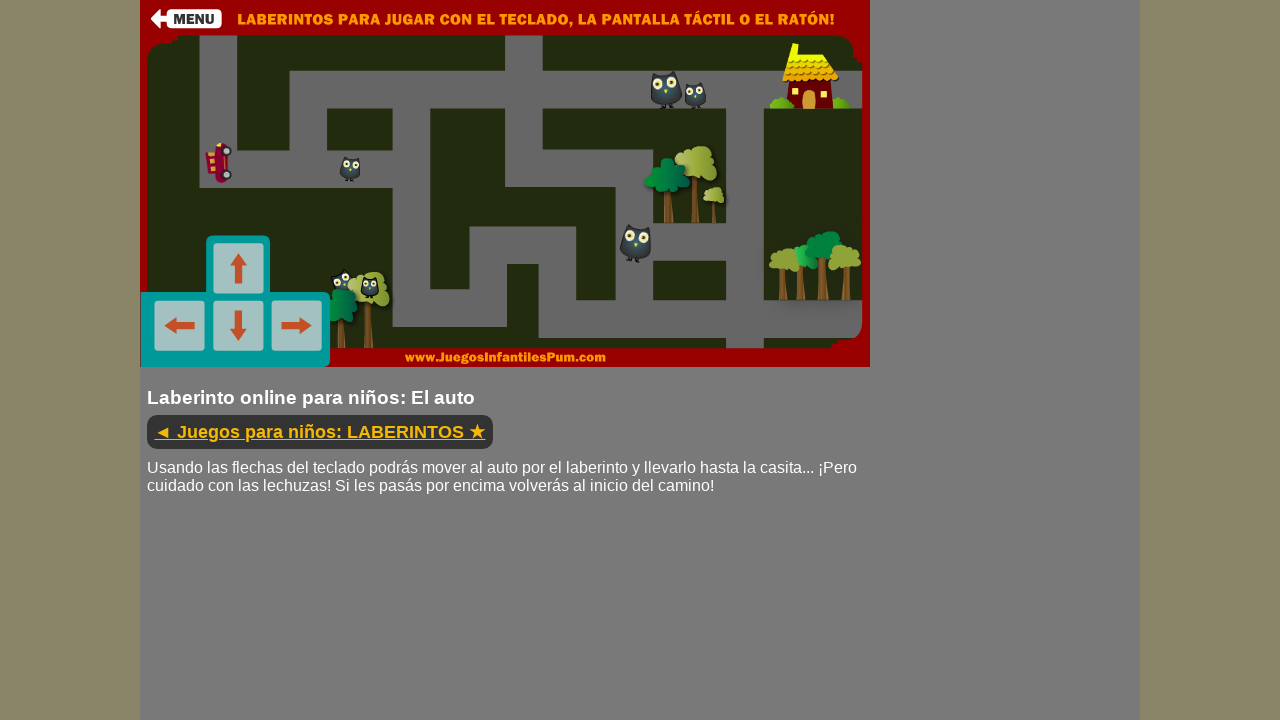

Held ArrowUp key for 300ms
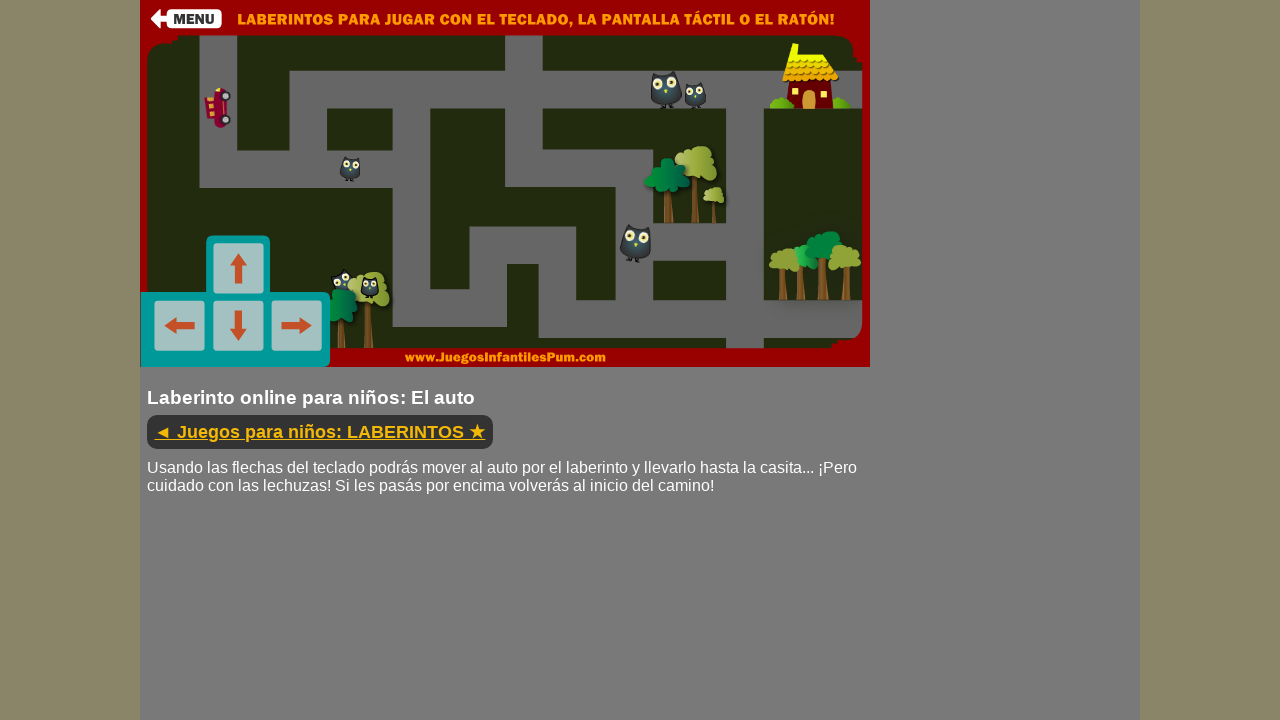

Released ArrowUp key
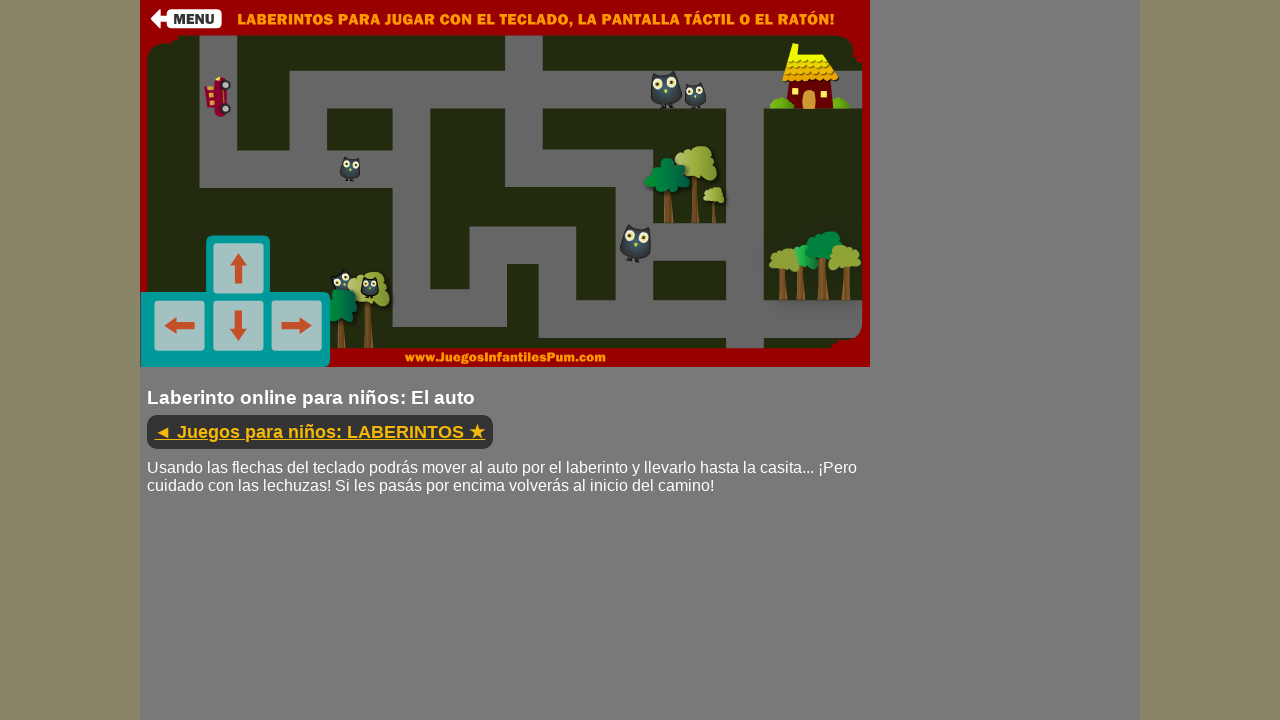

Waited 500ms before movement iteration 81
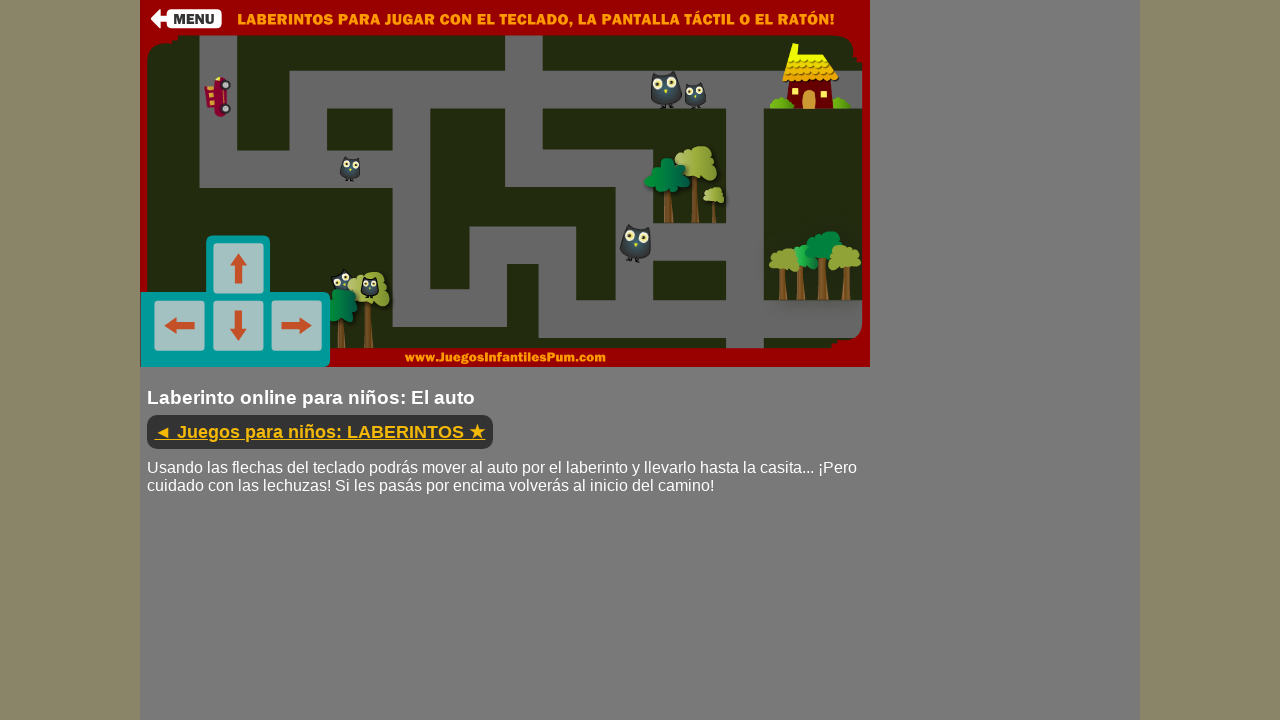

Pressed down ArrowRight key to navigate maze
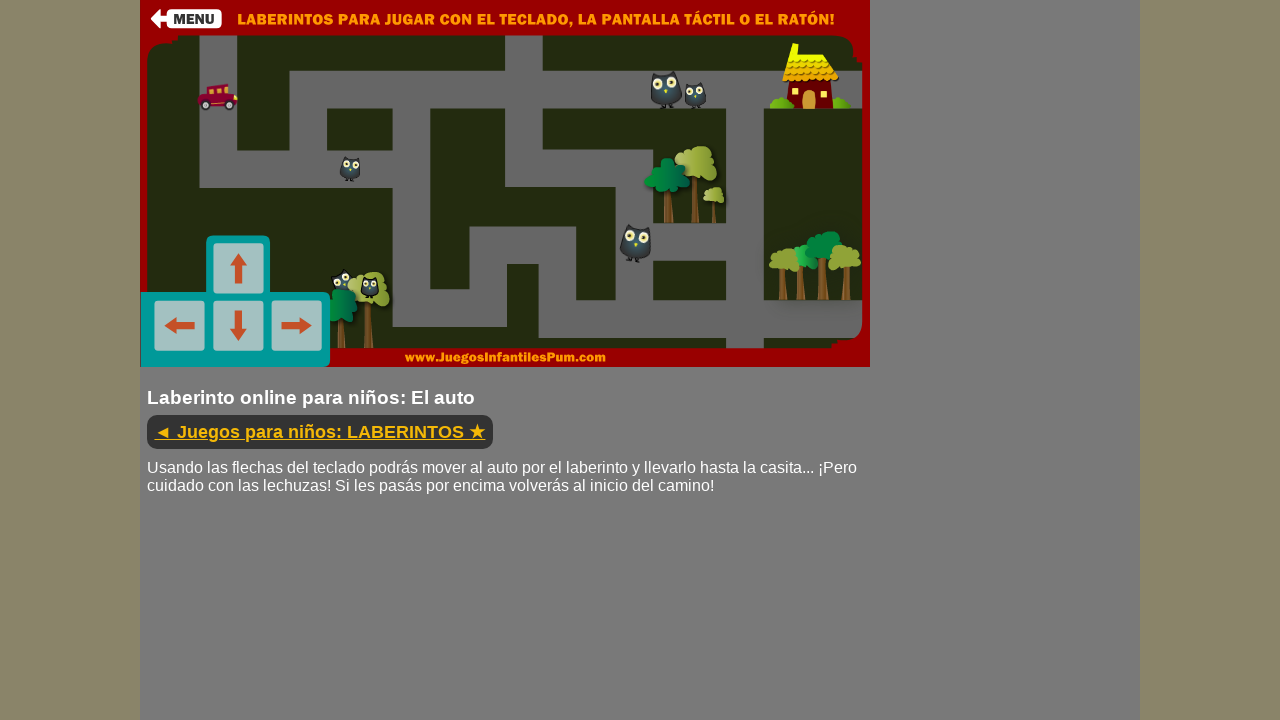

Held ArrowRight key for 300ms
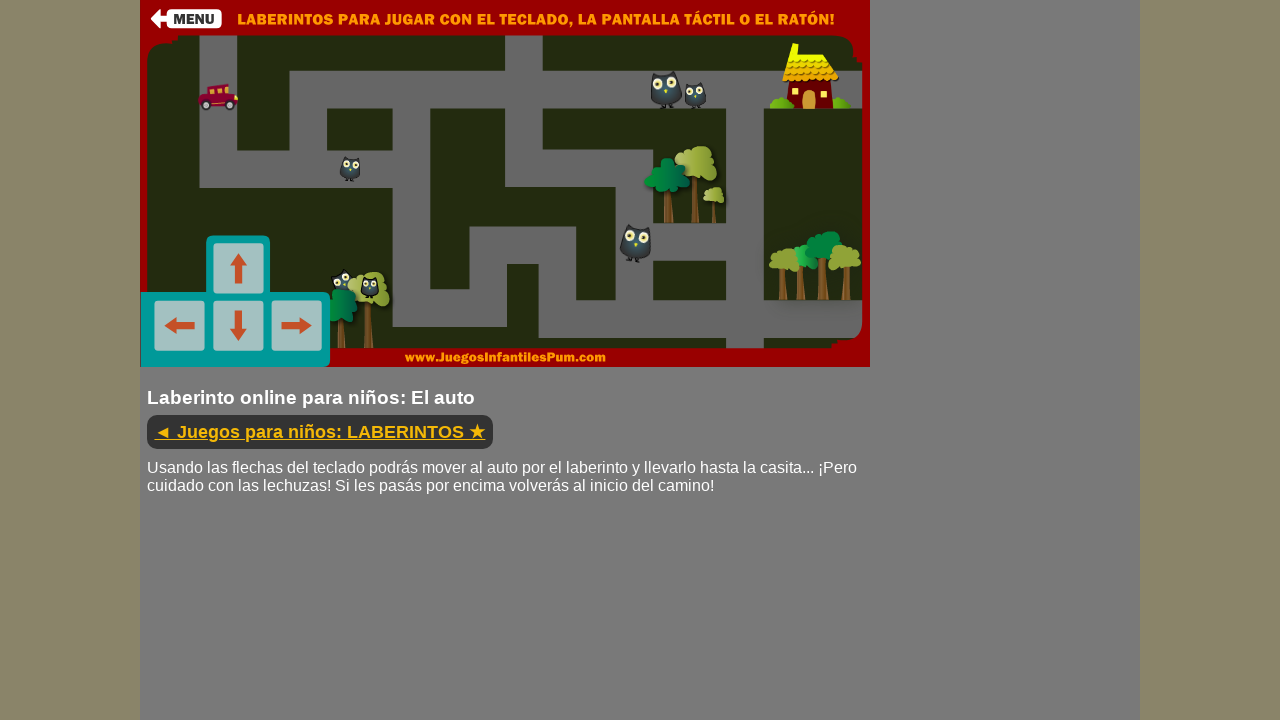

Released ArrowRight key
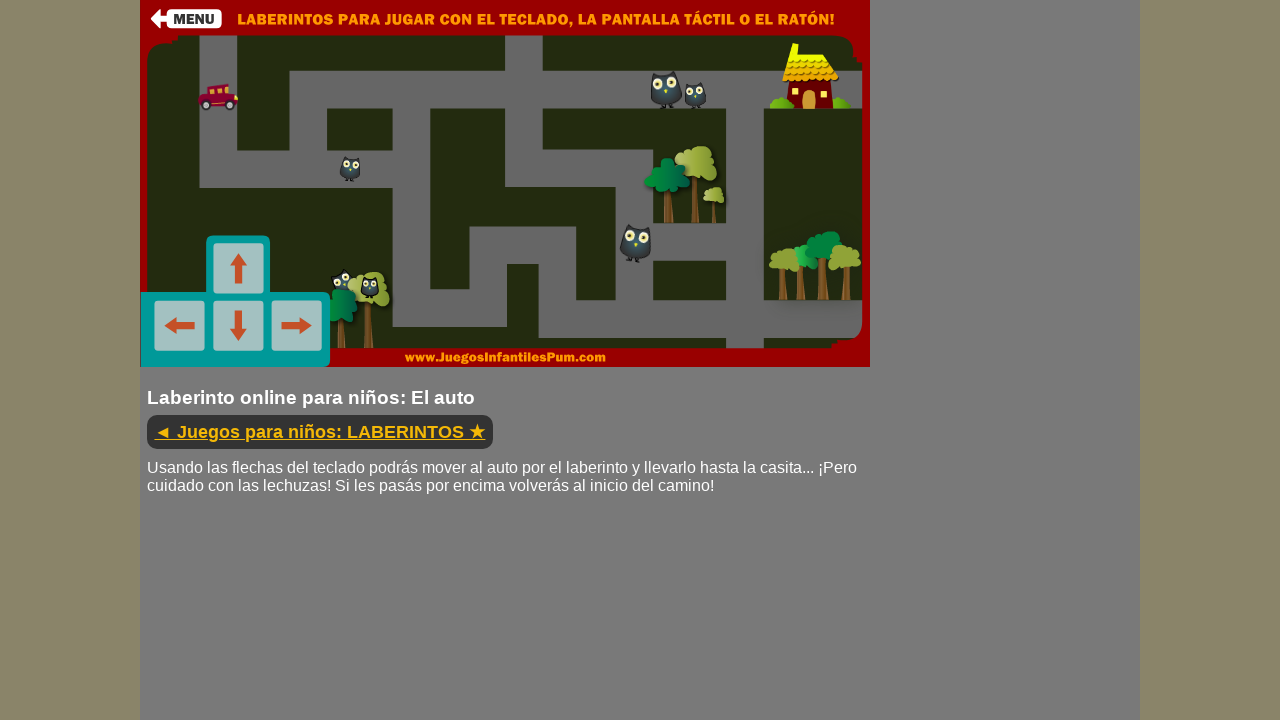

Waited 500ms before movement iteration 82
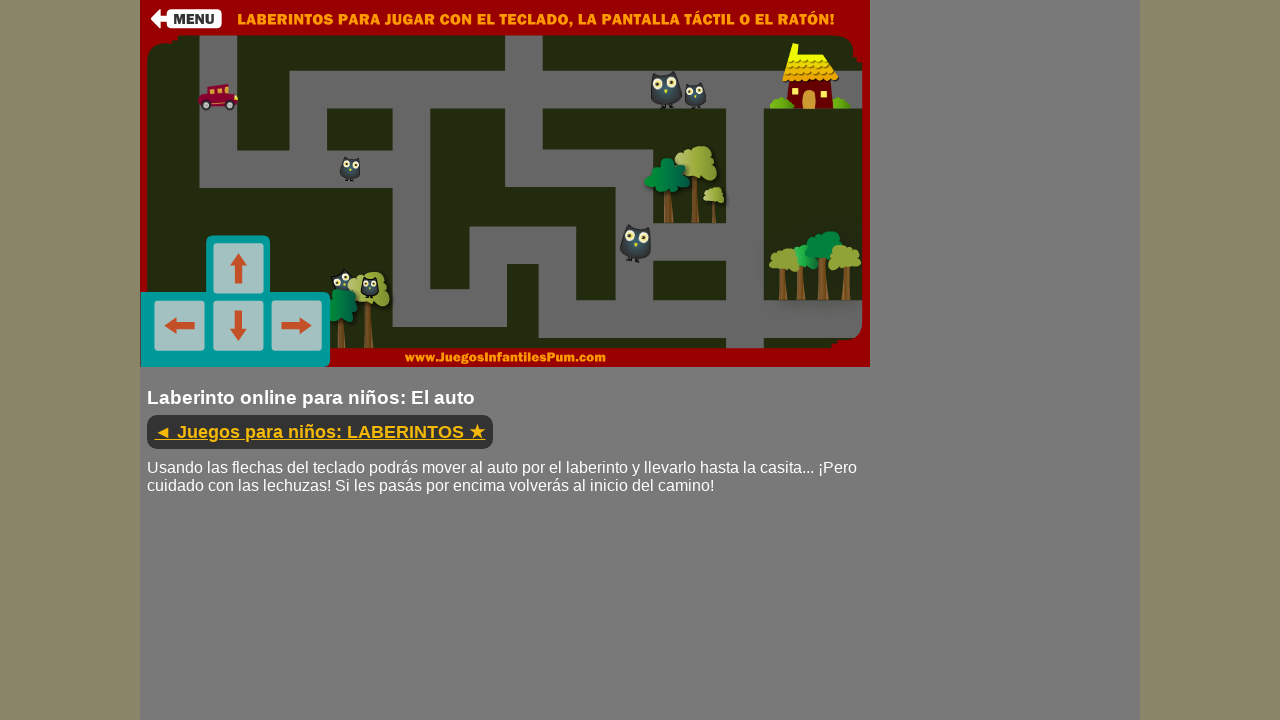

Pressed down ArrowUp key to navigate maze
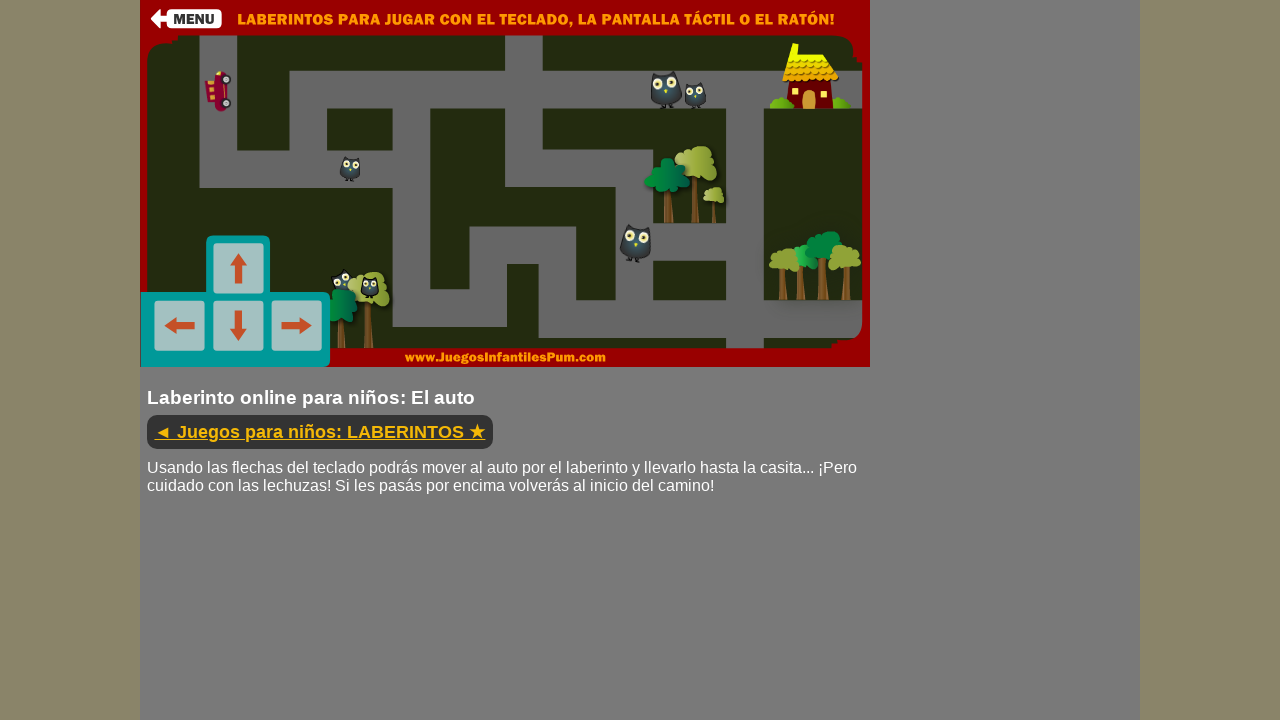

Held ArrowUp key for 300ms
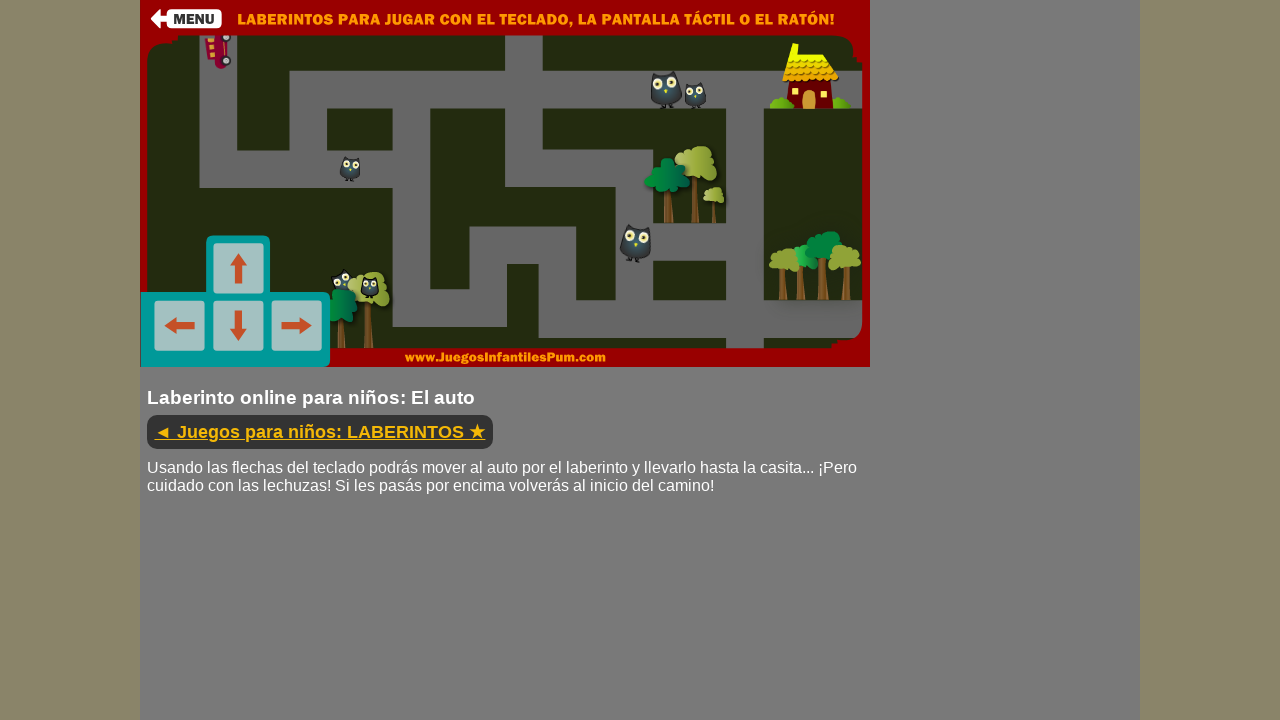

Released ArrowUp key
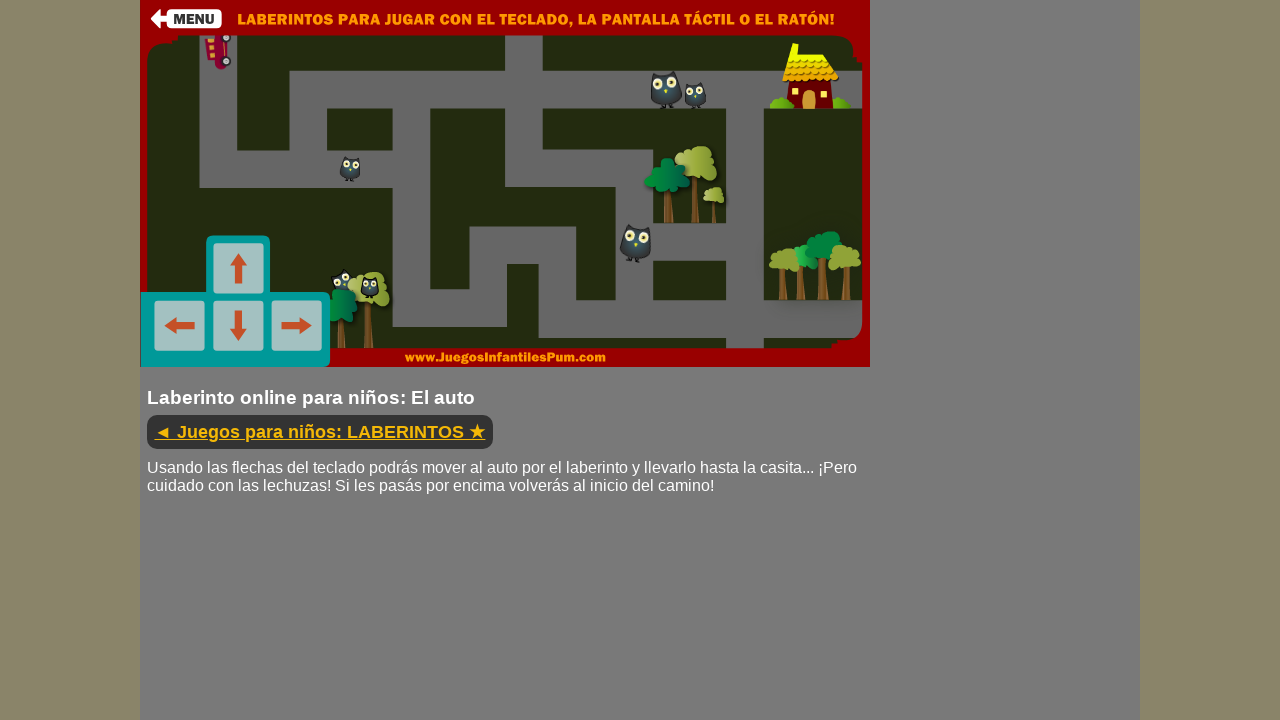

Waited 500ms before movement iteration 83
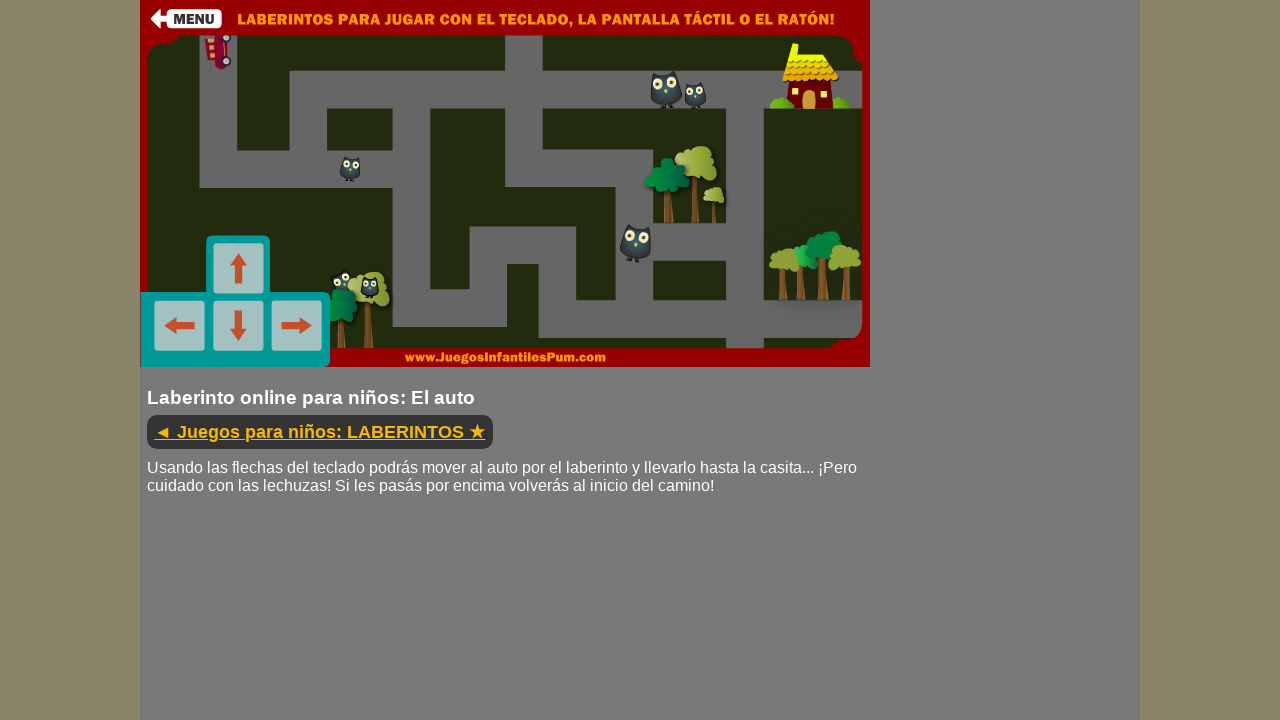

Pressed down ArrowDown key to navigate maze
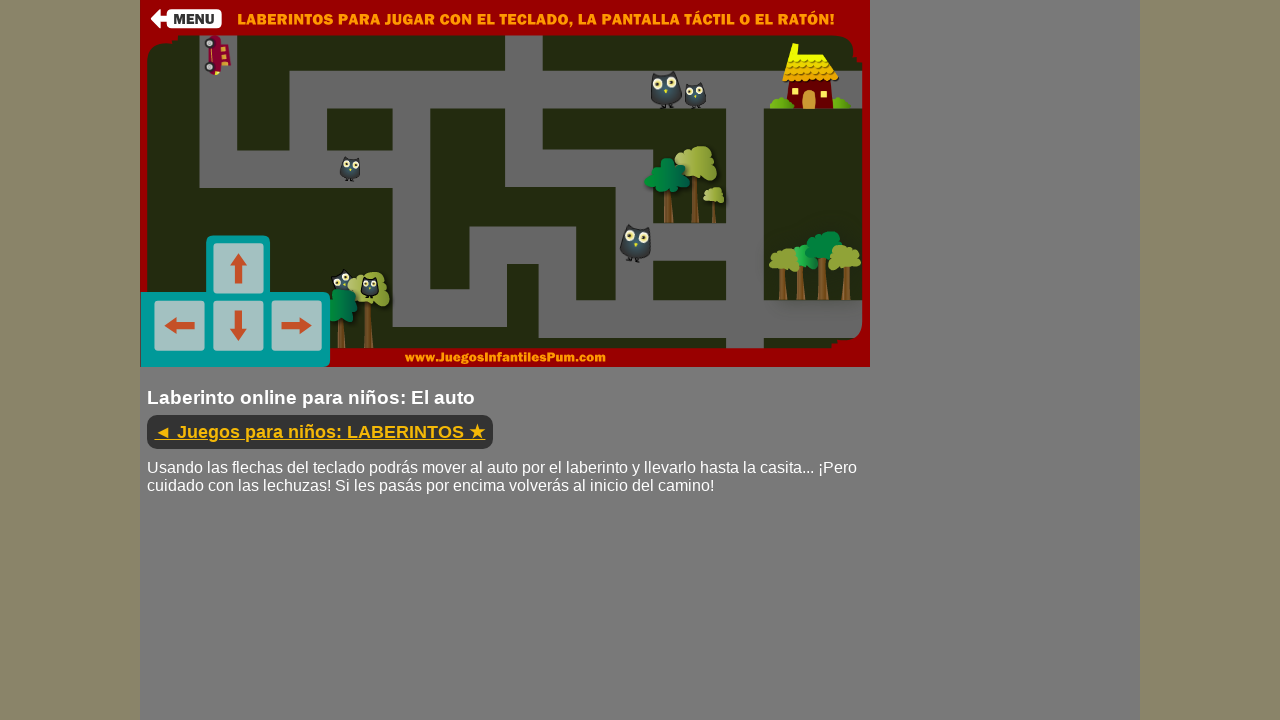

Held ArrowDown key for 300ms
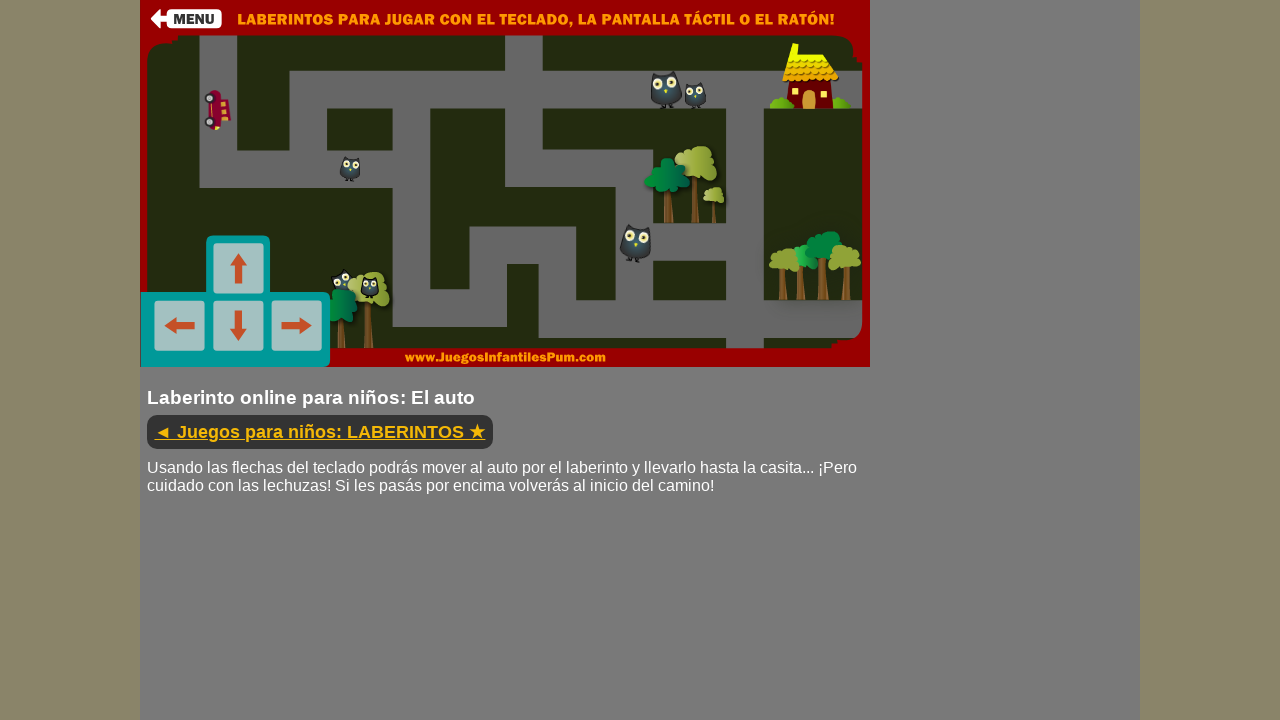

Released ArrowDown key
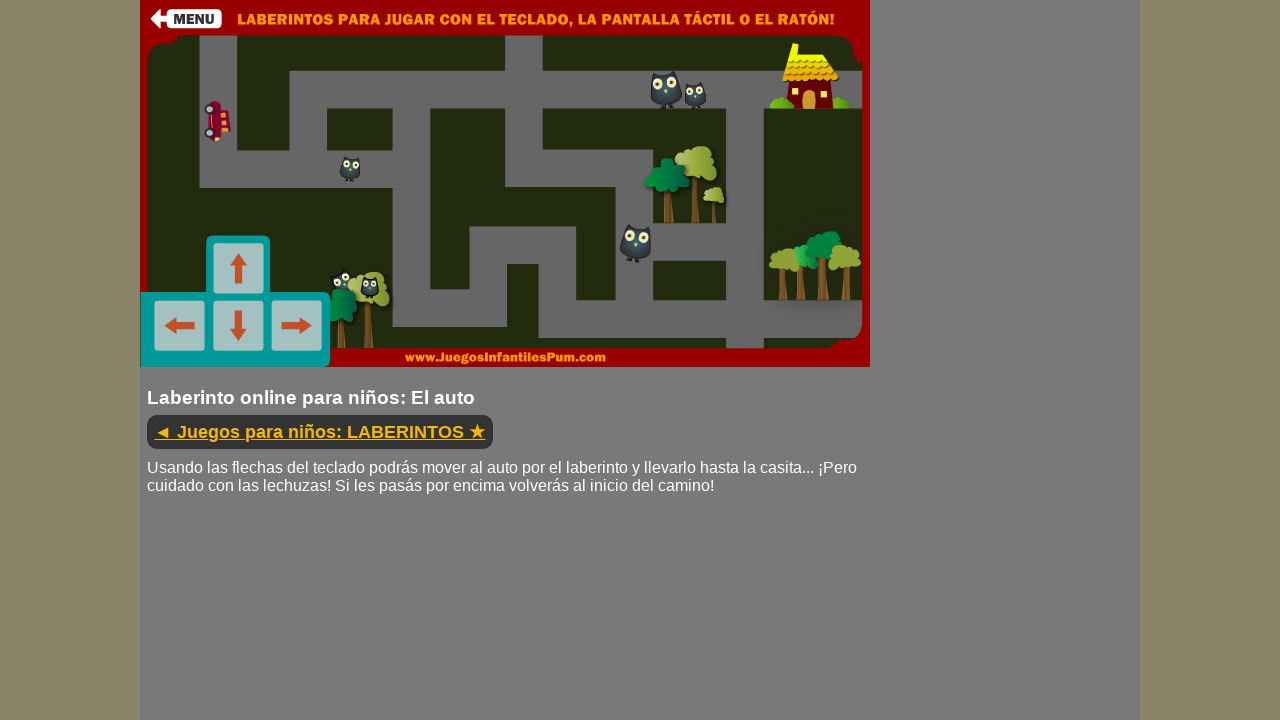

Waited 500ms before movement iteration 84
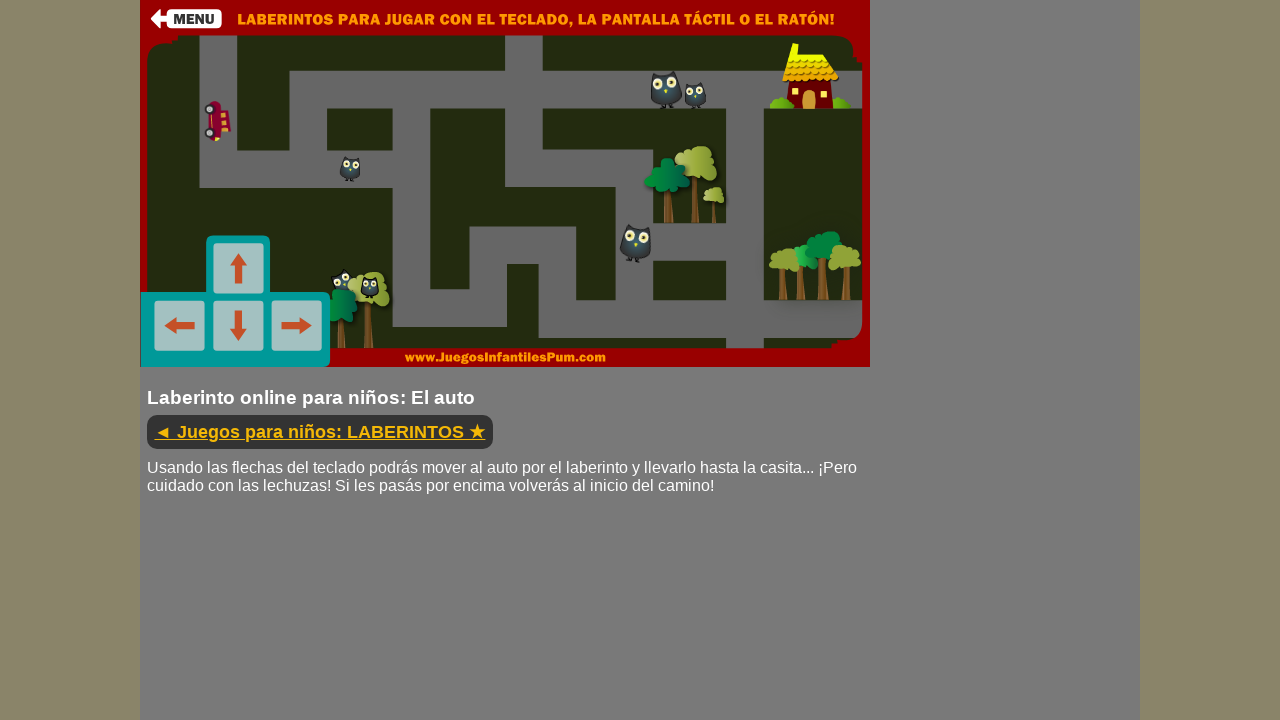

Pressed down ArrowDown key to navigate maze
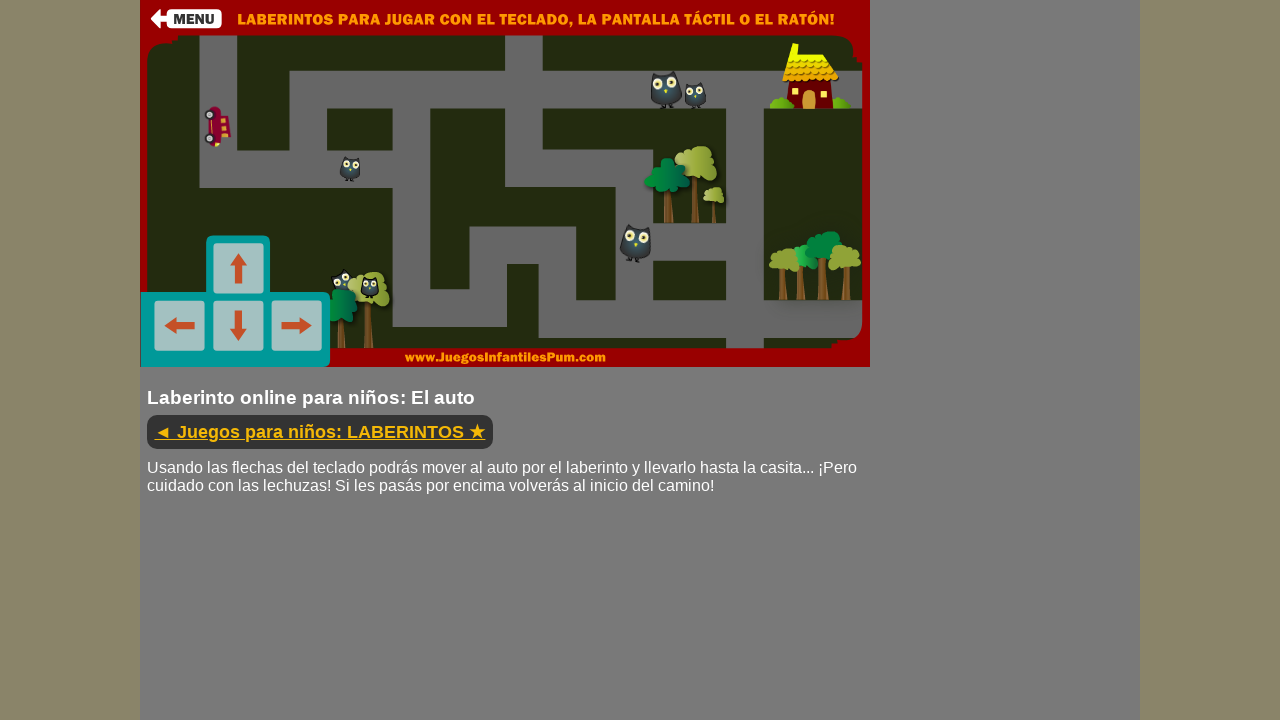

Held ArrowDown key for 300ms
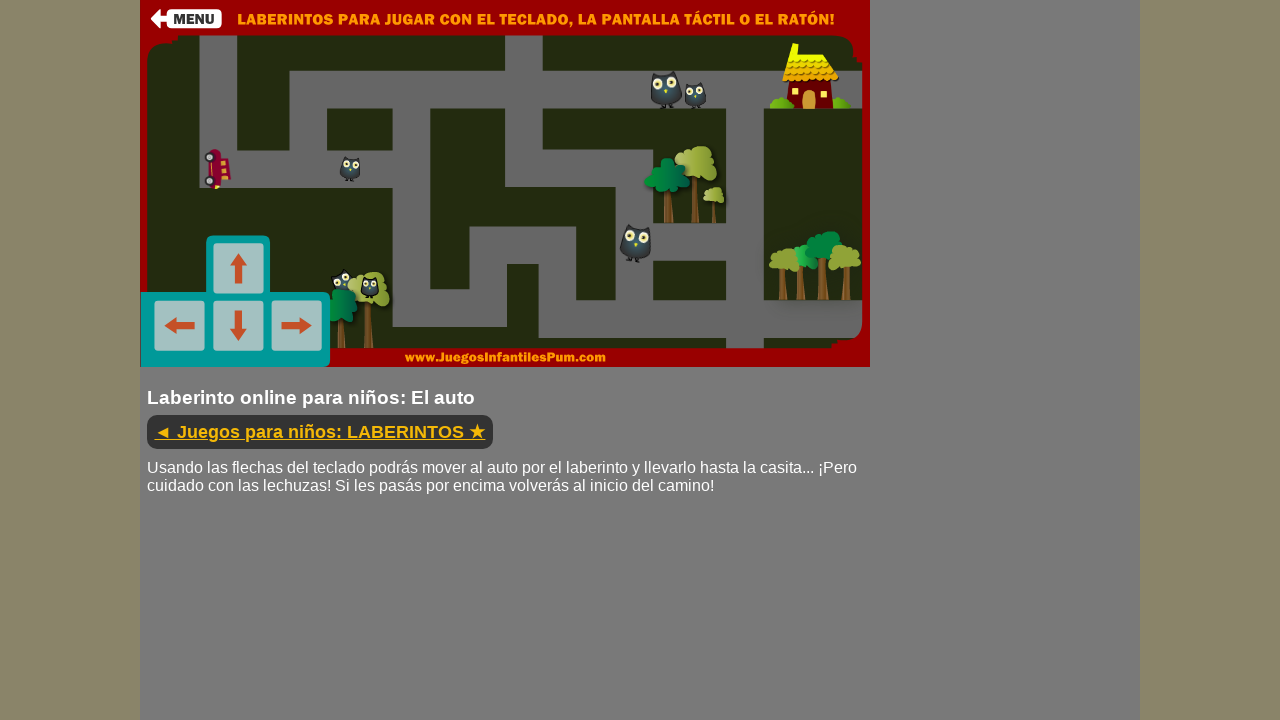

Released ArrowDown key
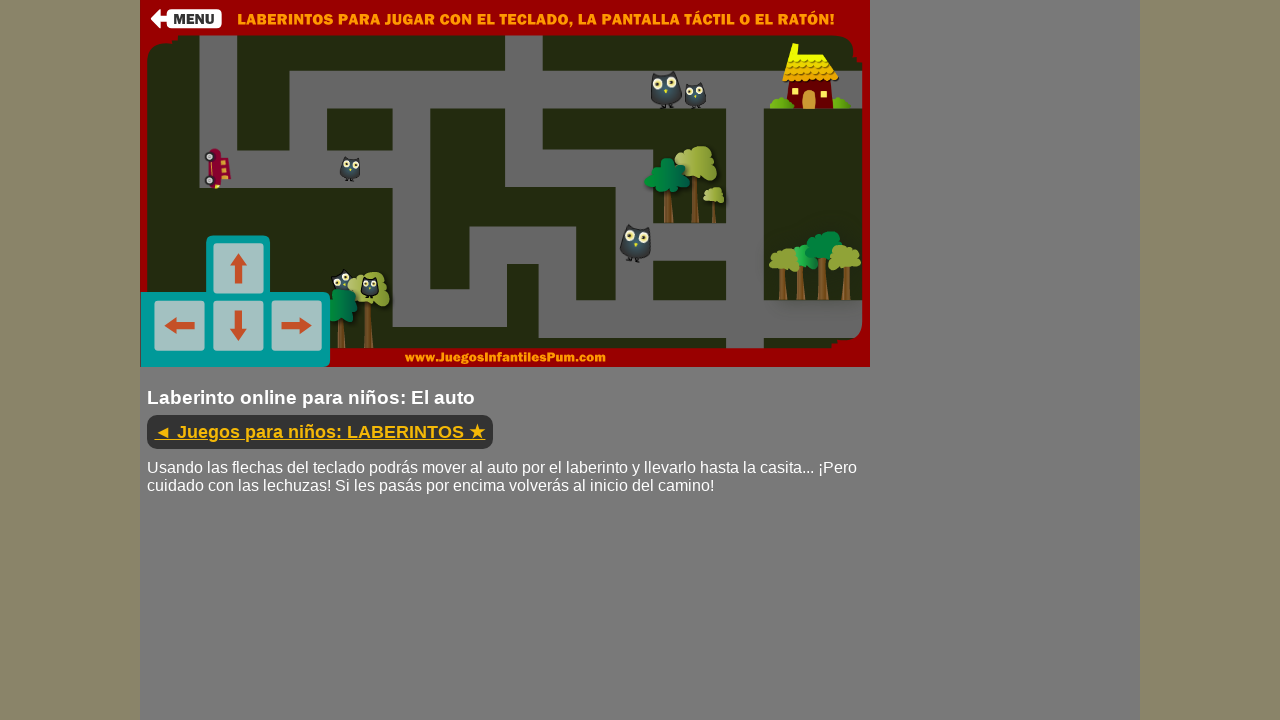

Waited 500ms before movement iteration 85
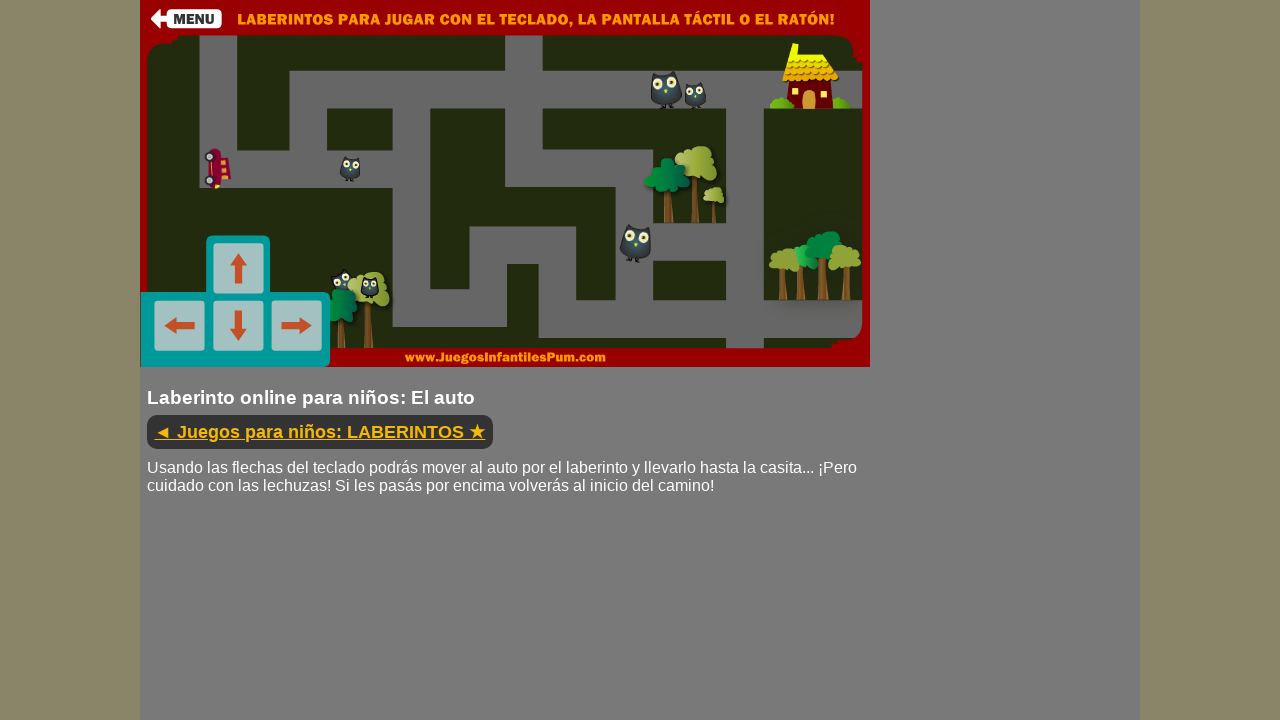

Pressed down ArrowDown key to navigate maze
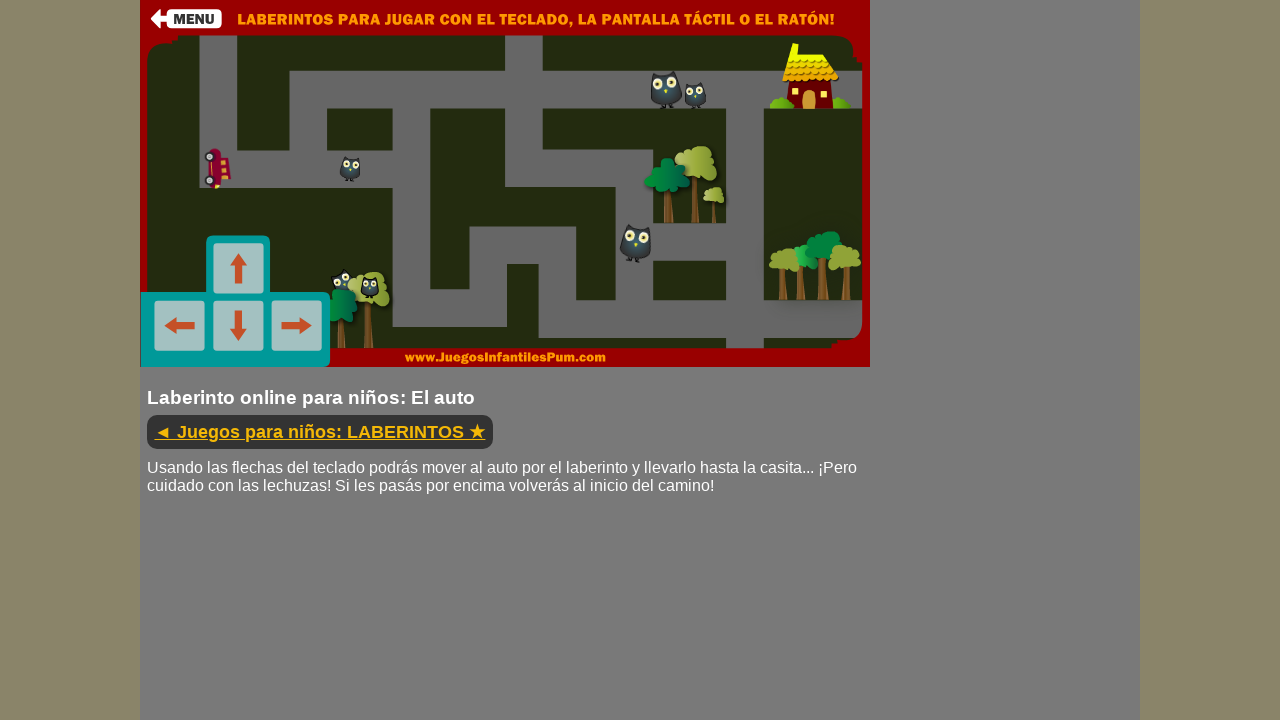

Held ArrowDown key for 300ms
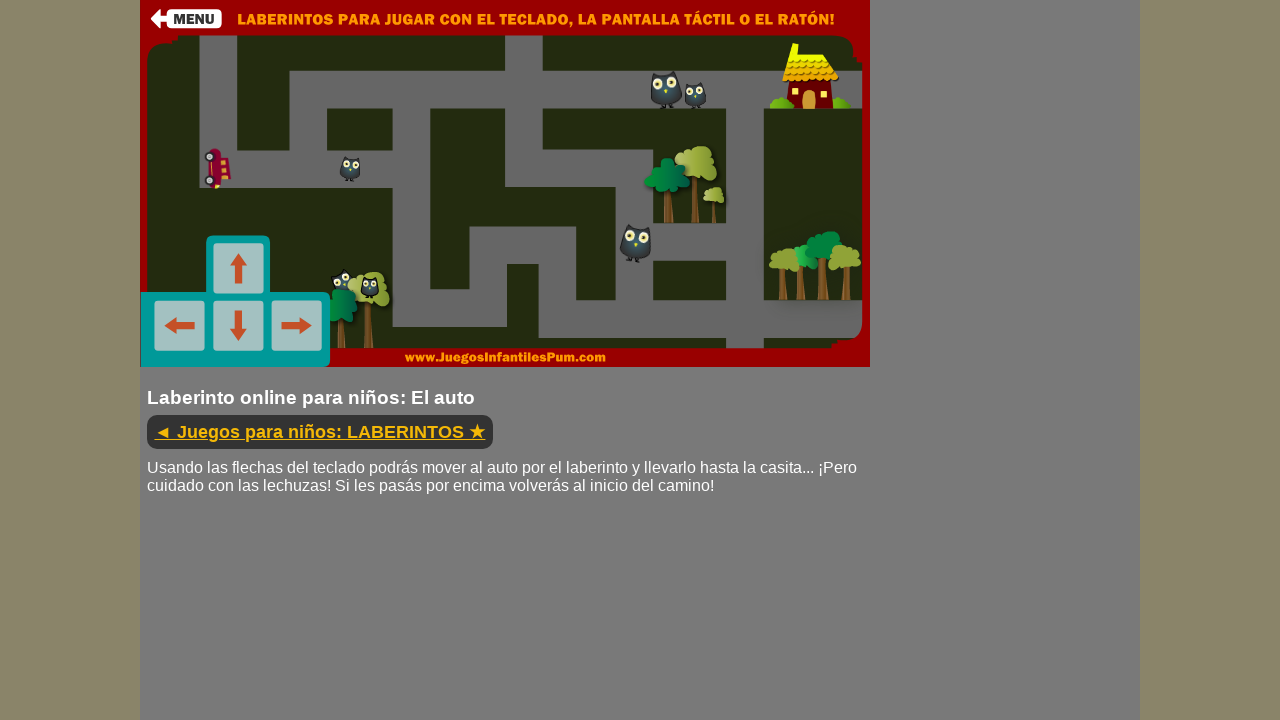

Released ArrowDown key
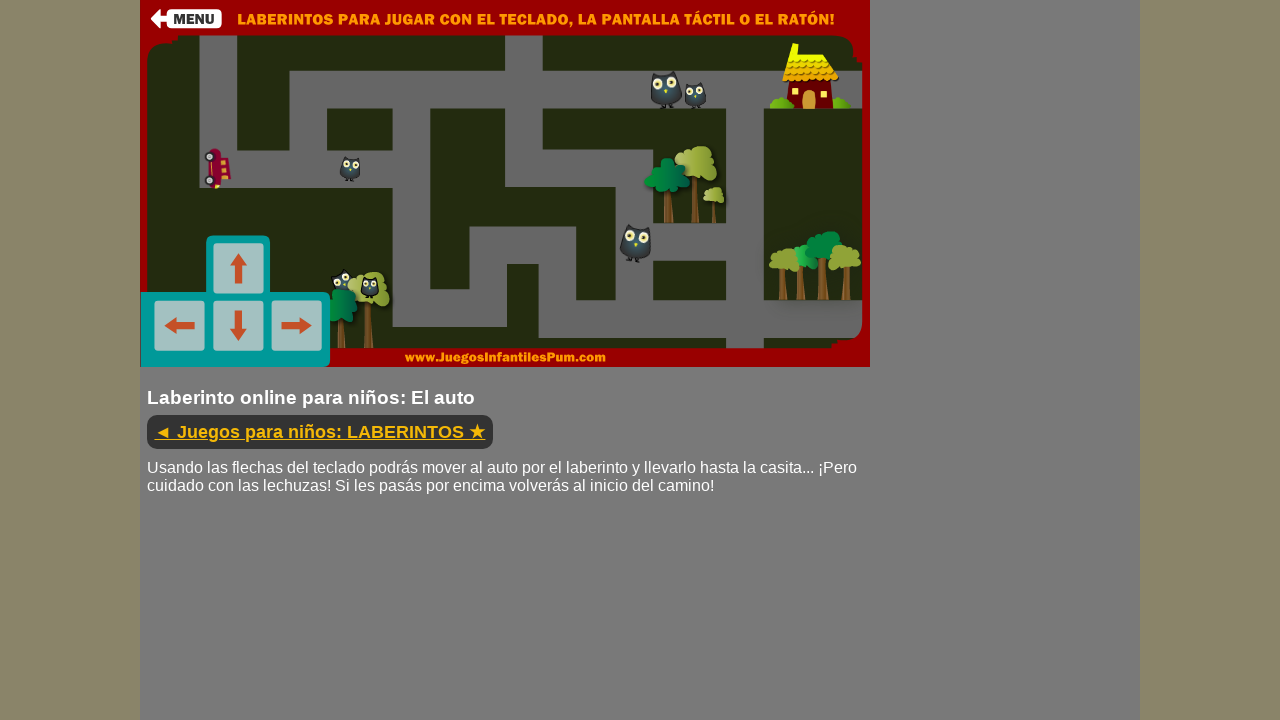

Waited 500ms before movement iteration 86
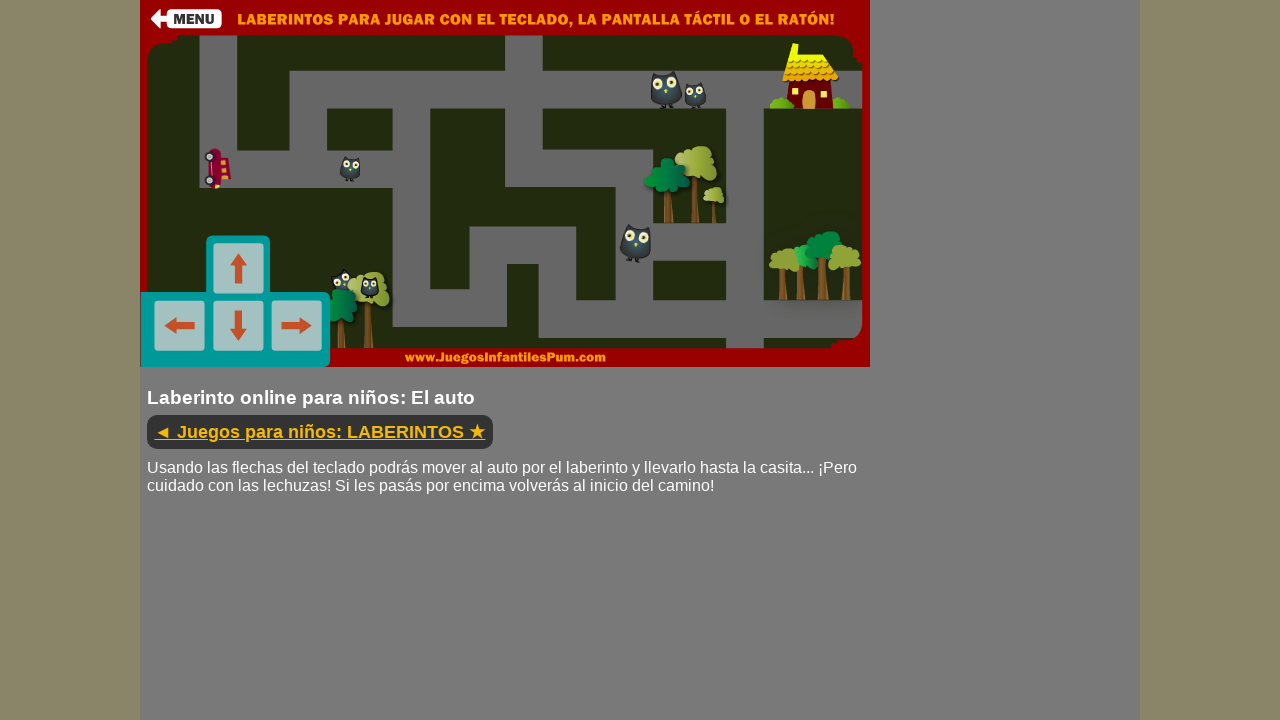

Pressed down ArrowUp key to navigate maze
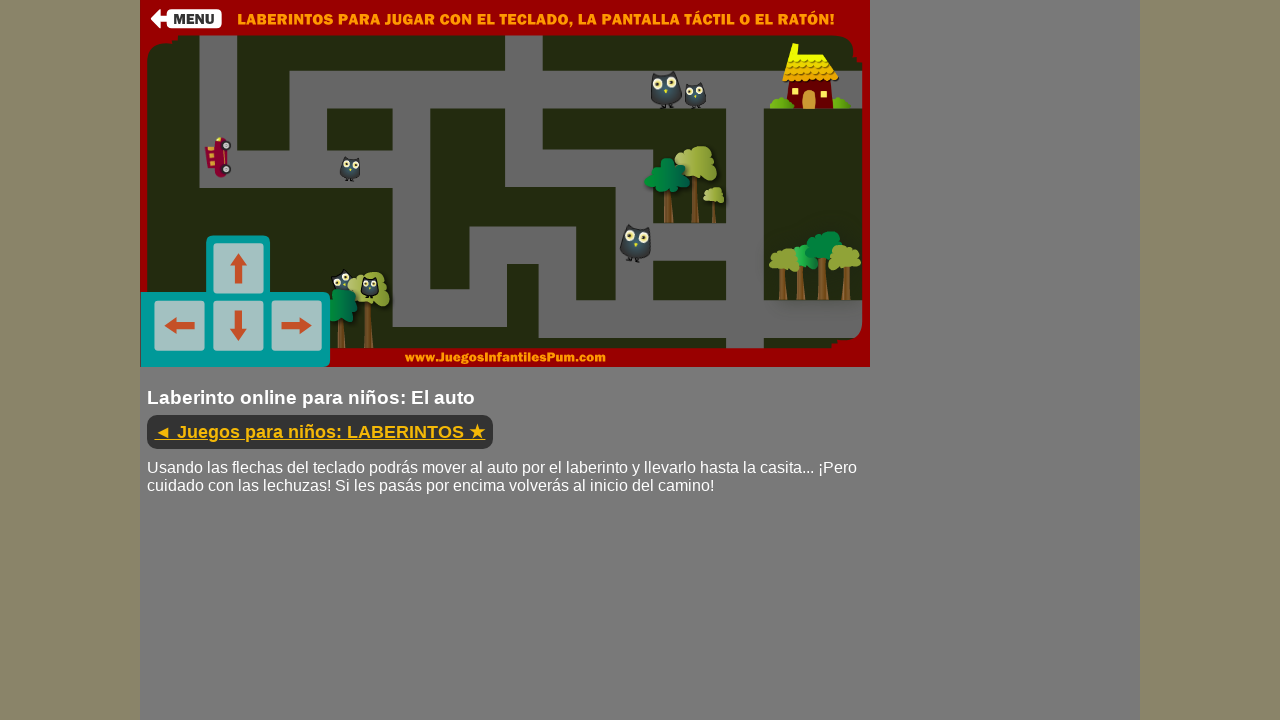

Held ArrowUp key for 300ms
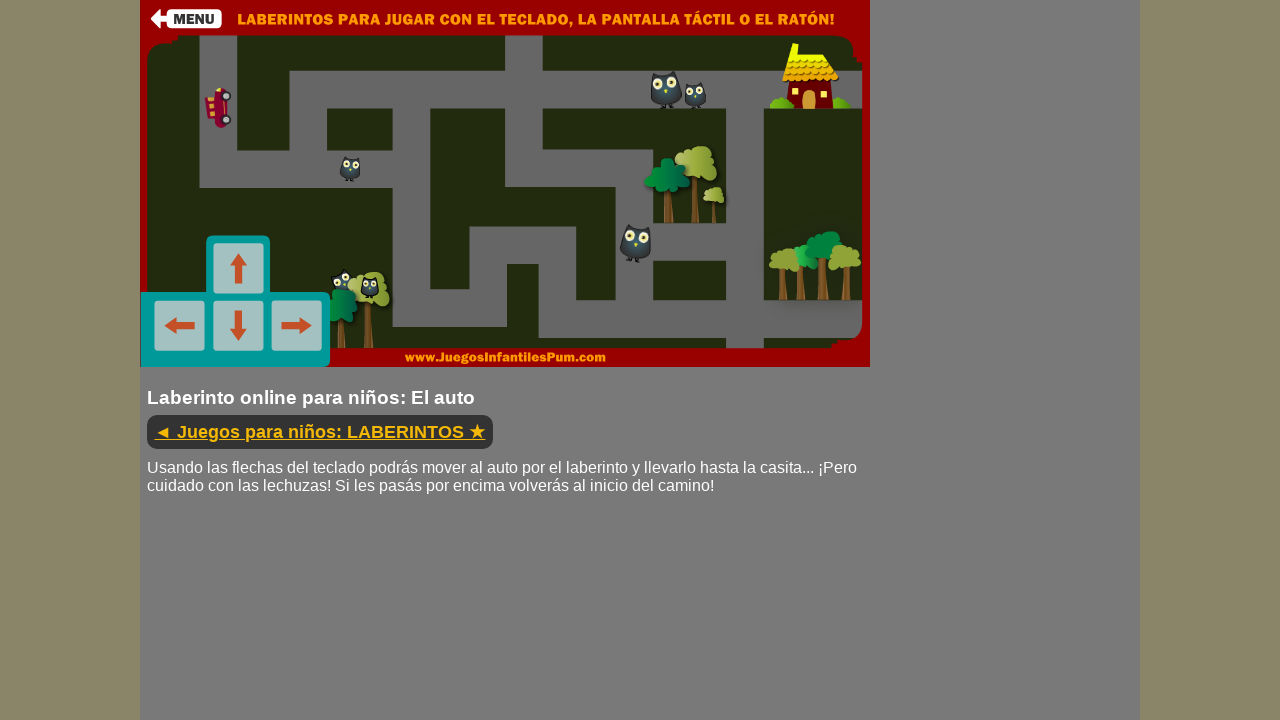

Released ArrowUp key
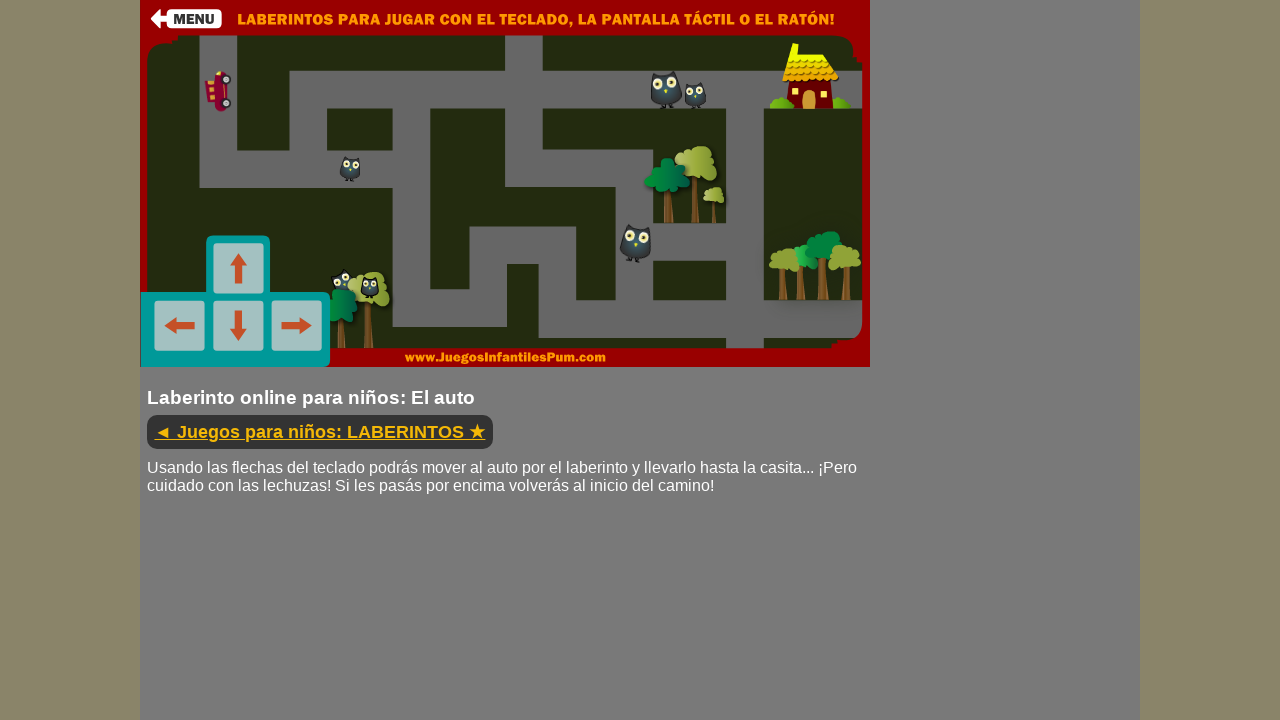

Waited 500ms before movement iteration 87
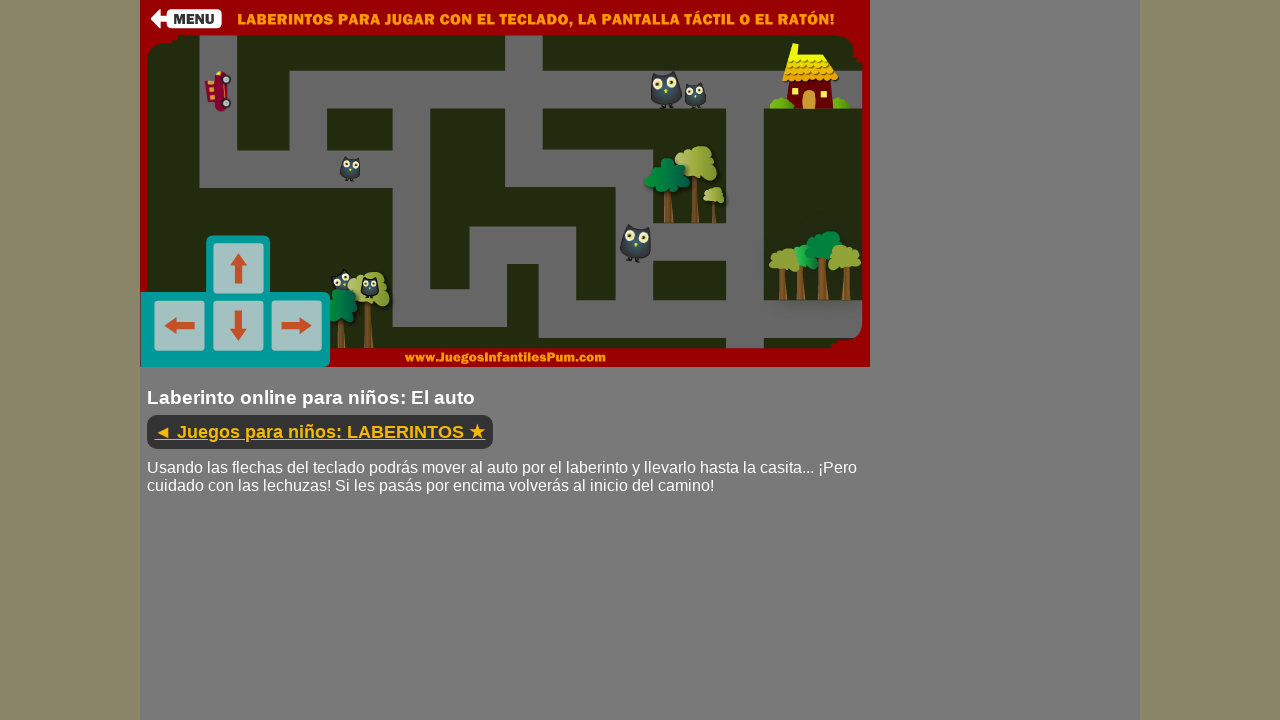

Pressed down ArrowLeft key to navigate maze
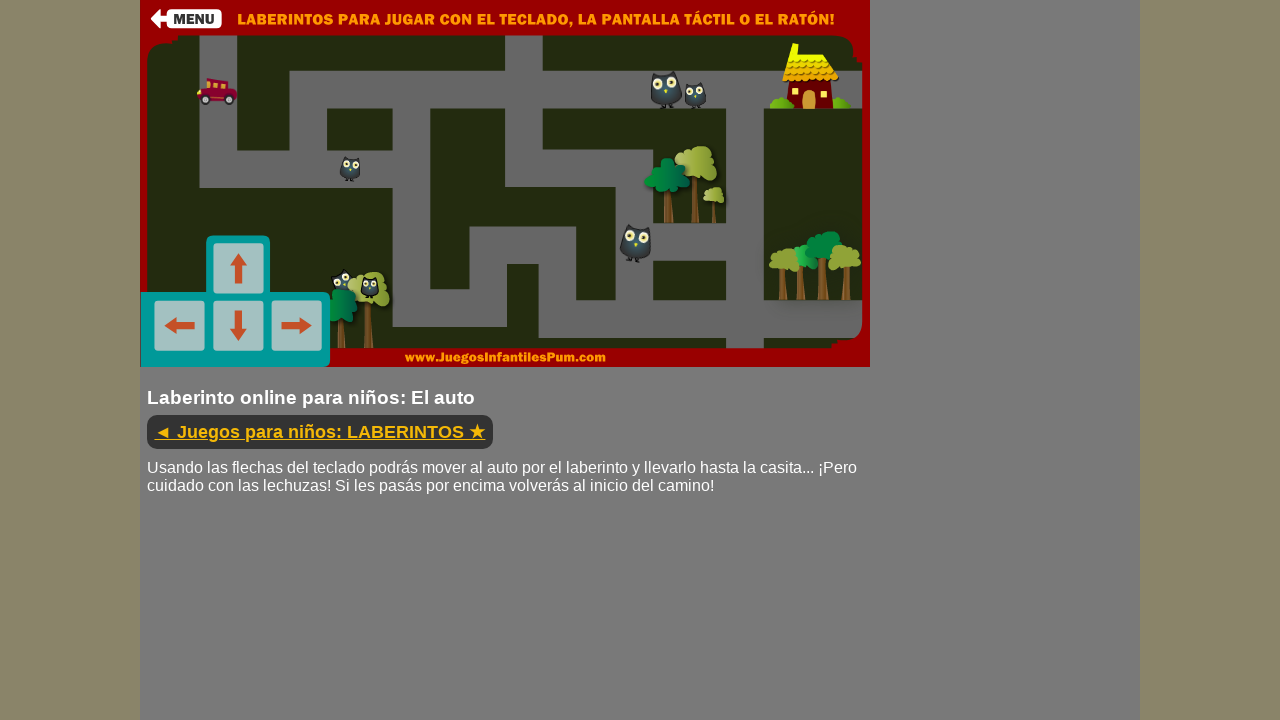

Held ArrowLeft key for 300ms
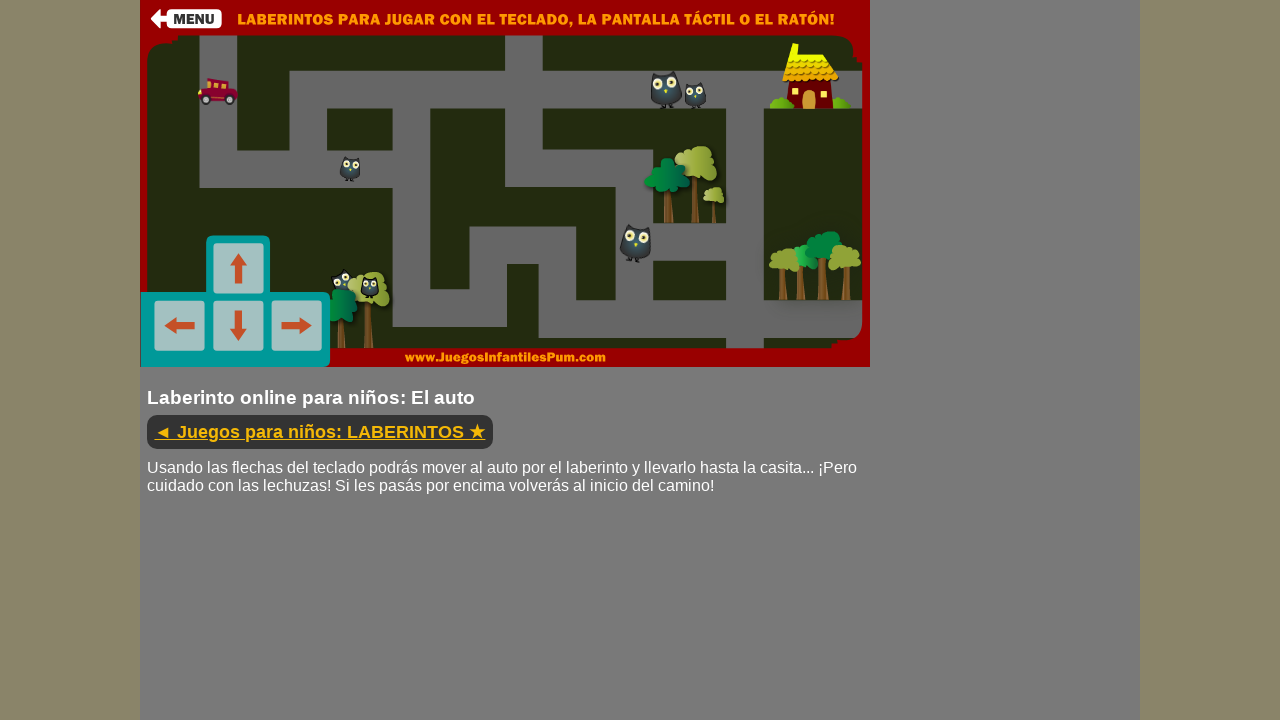

Released ArrowLeft key
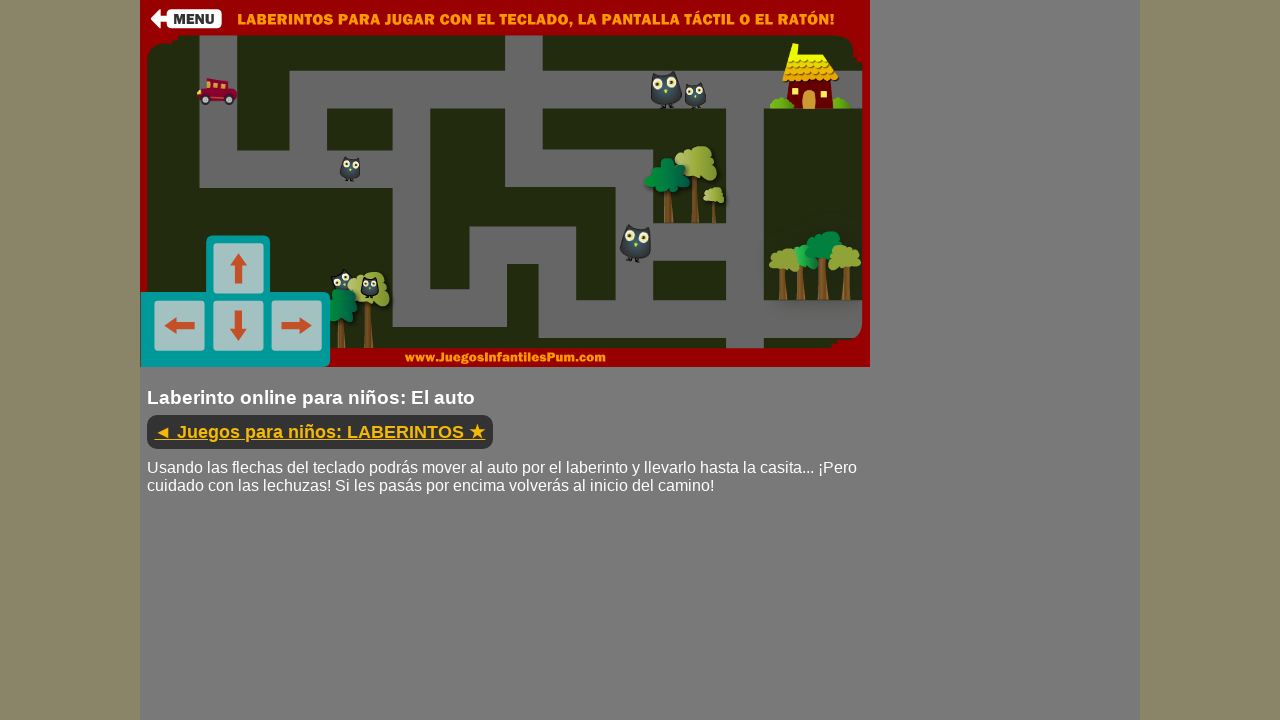

Waited 500ms before movement iteration 88
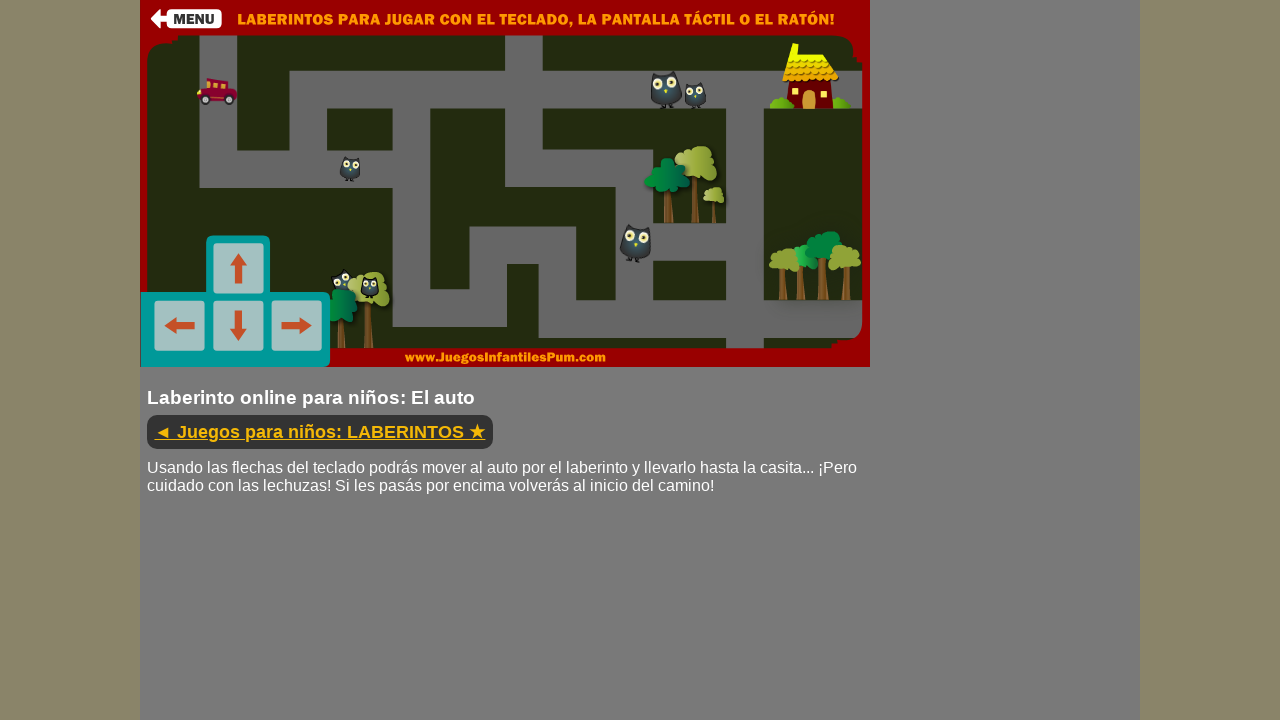

Pressed down ArrowLeft key to navigate maze
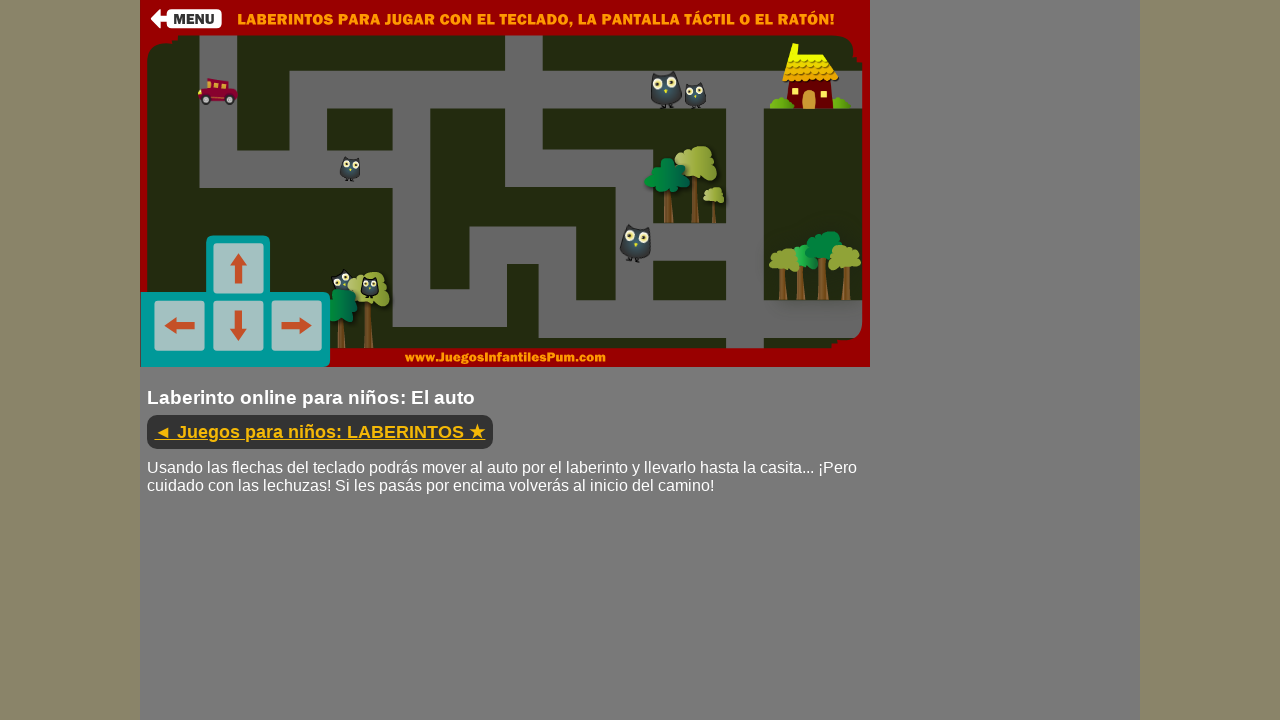

Held ArrowLeft key for 300ms
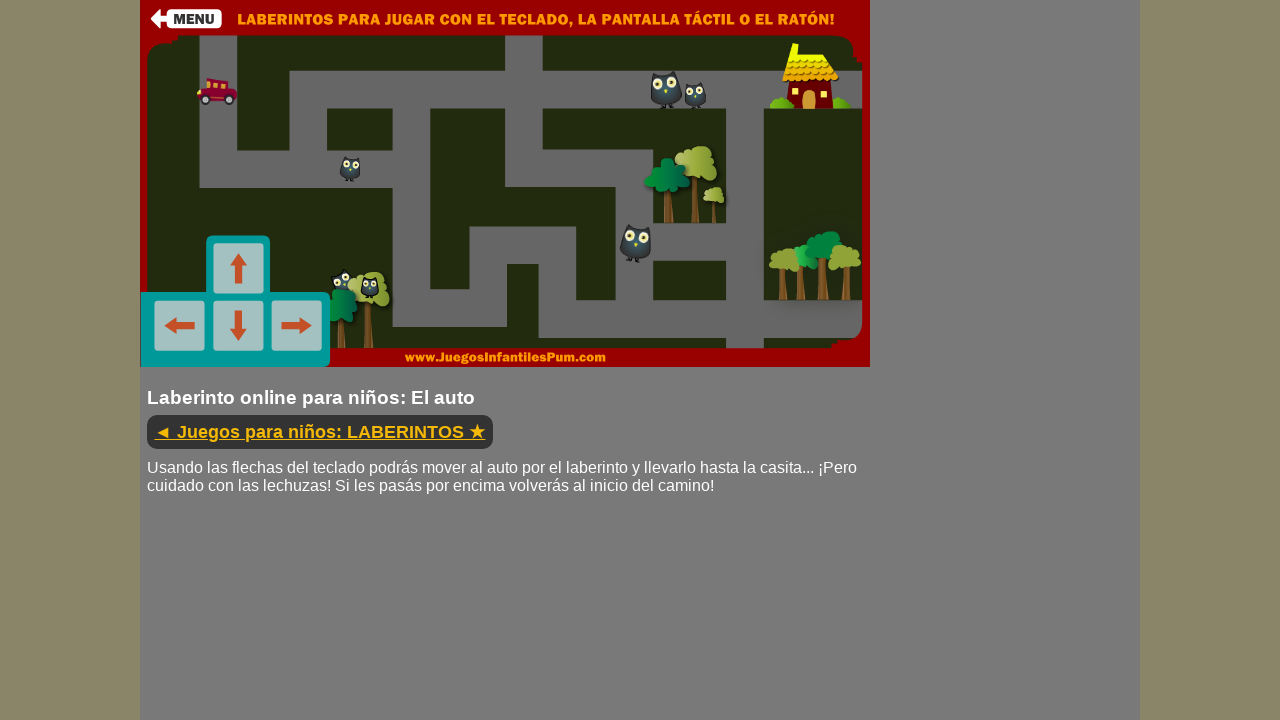

Released ArrowLeft key
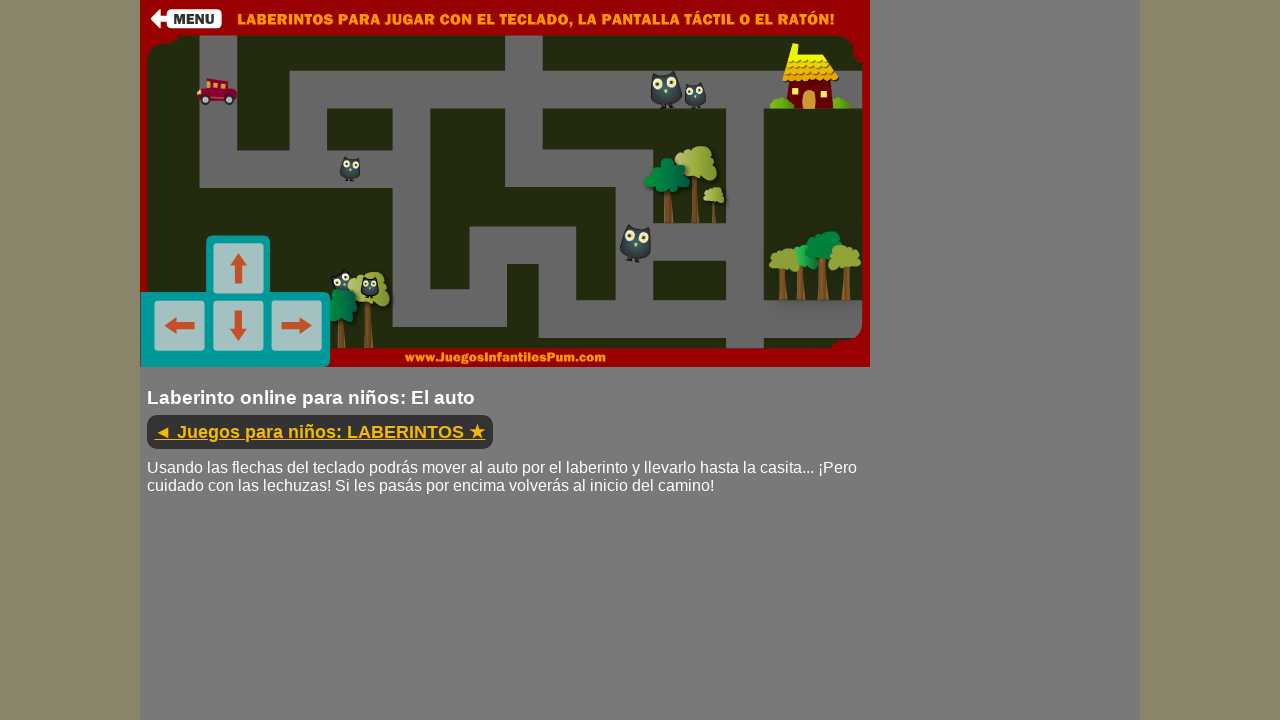

Waited 500ms before movement iteration 89
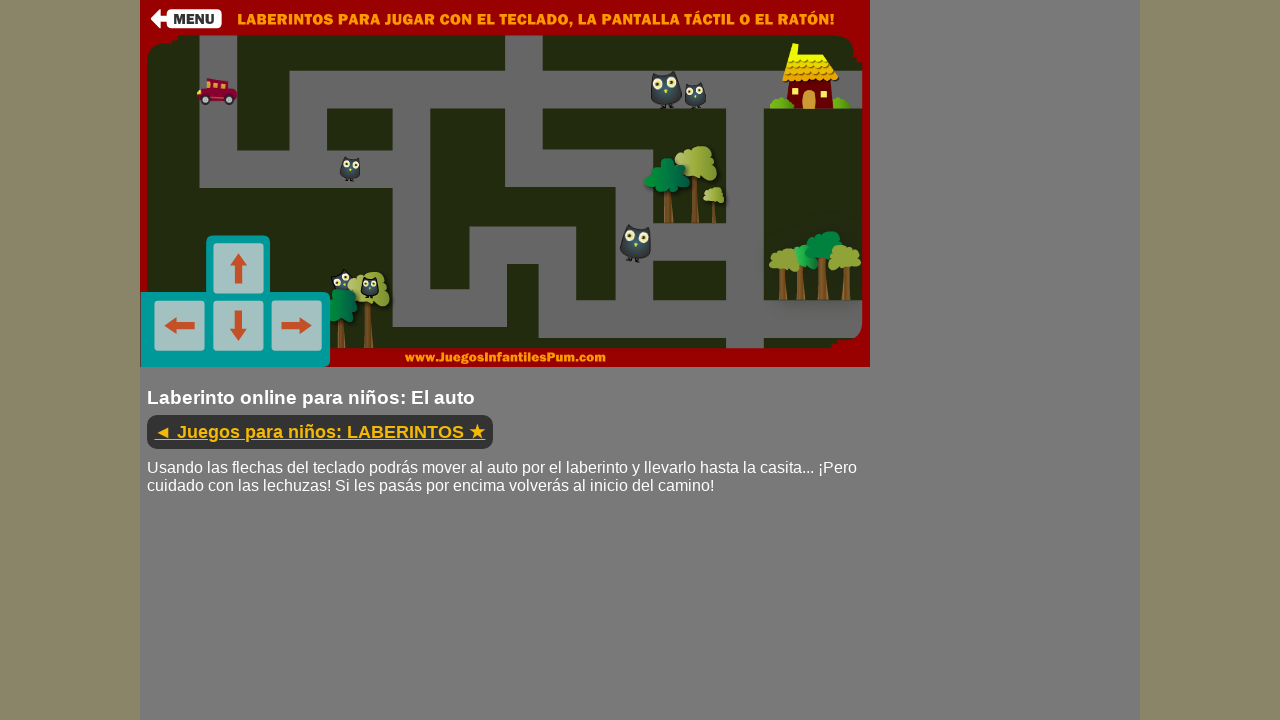

Pressed down ArrowUp key to navigate maze
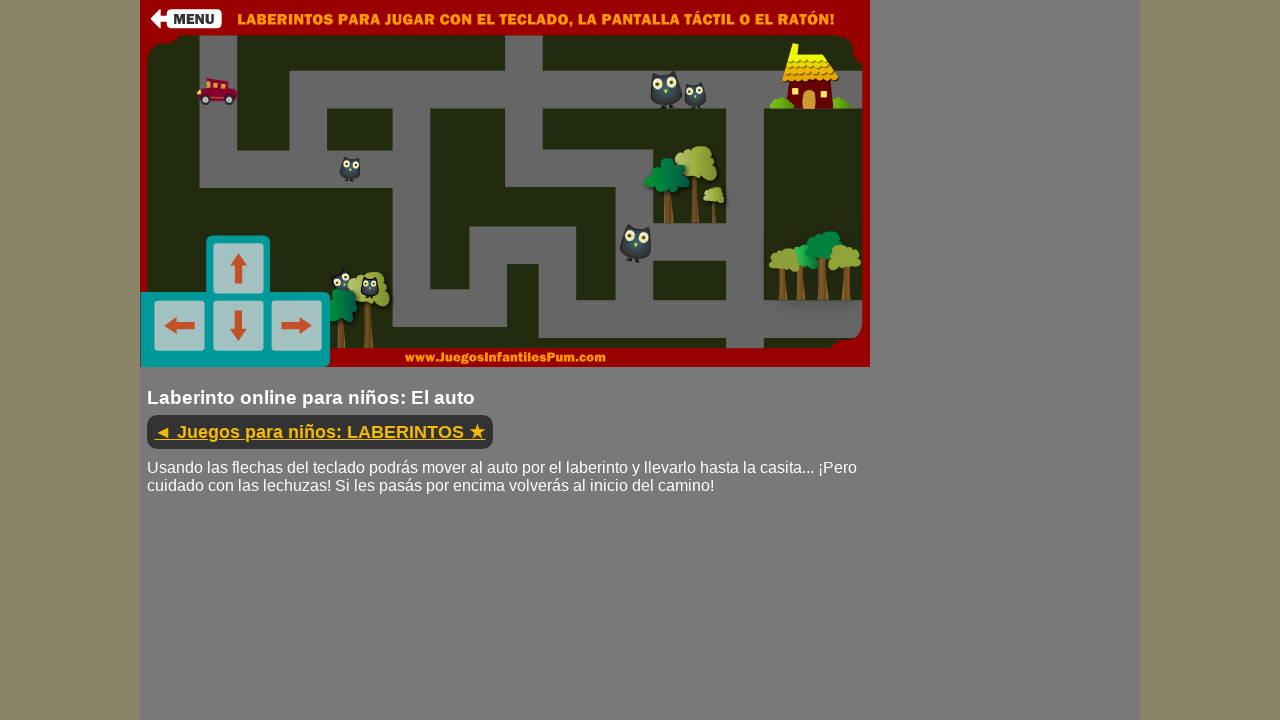

Held ArrowUp key for 300ms
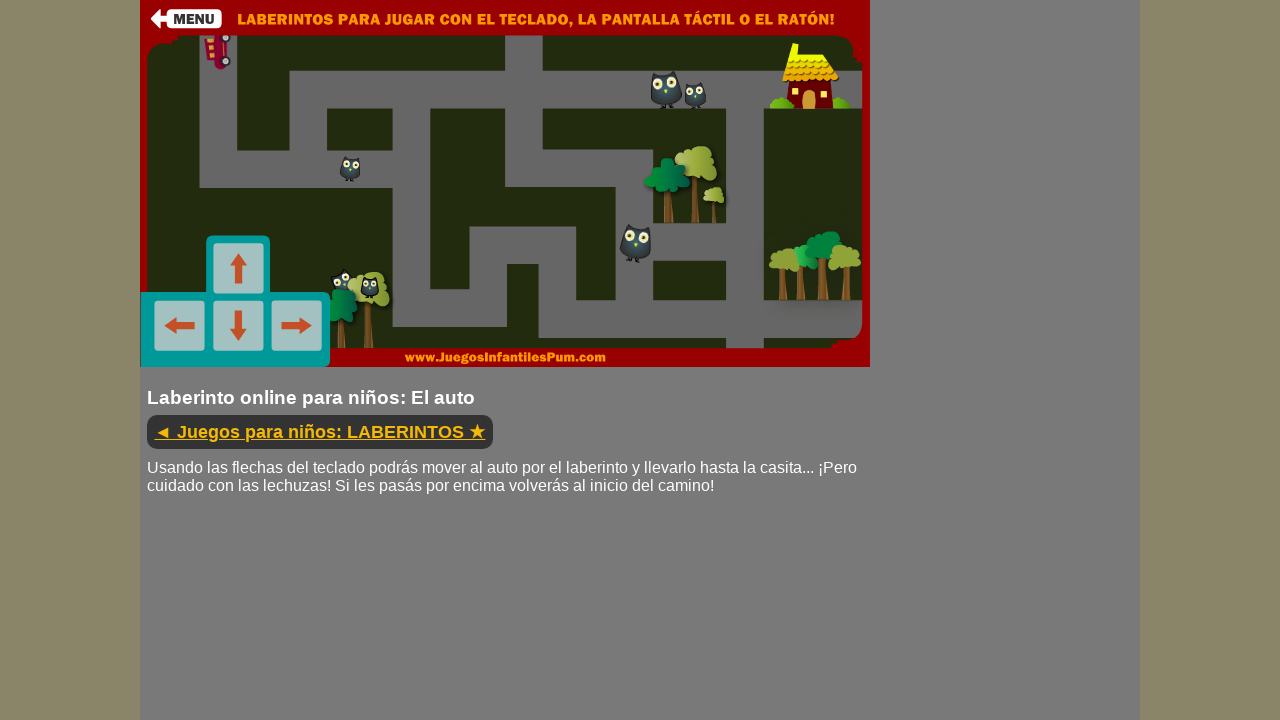

Released ArrowUp key
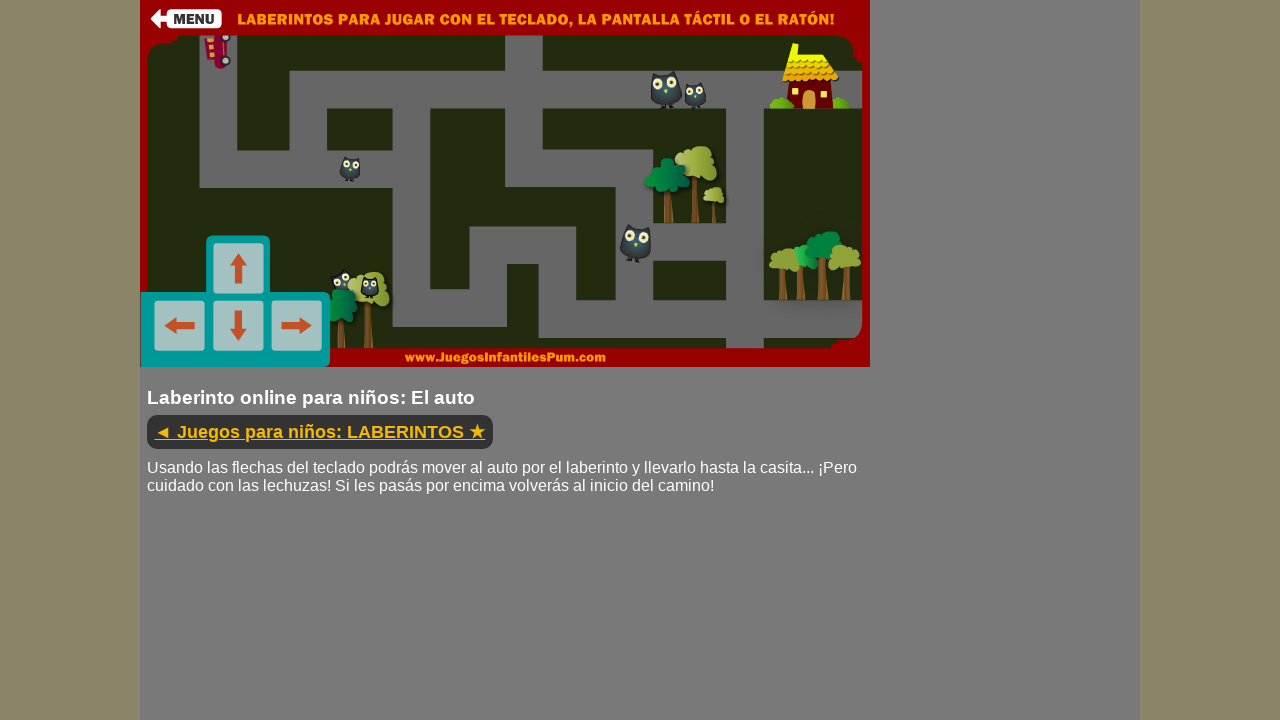

Waited 500ms before movement iteration 90
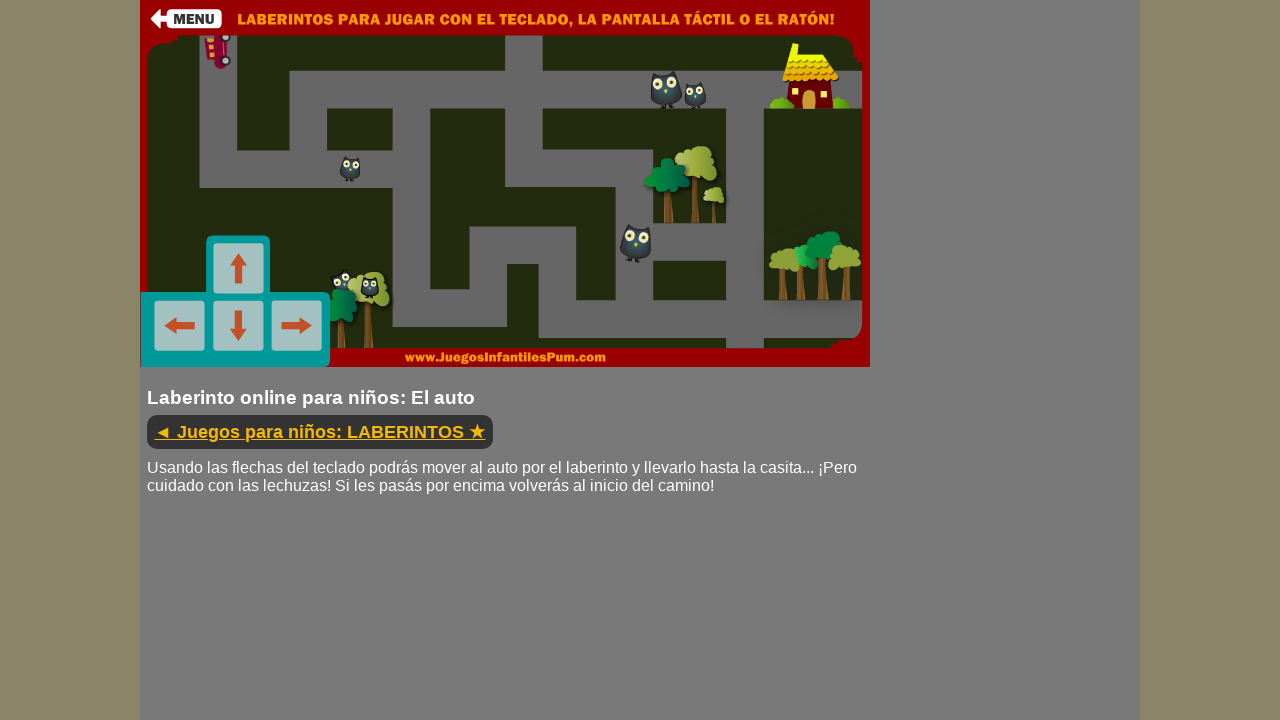

Pressed down ArrowRight key to navigate maze
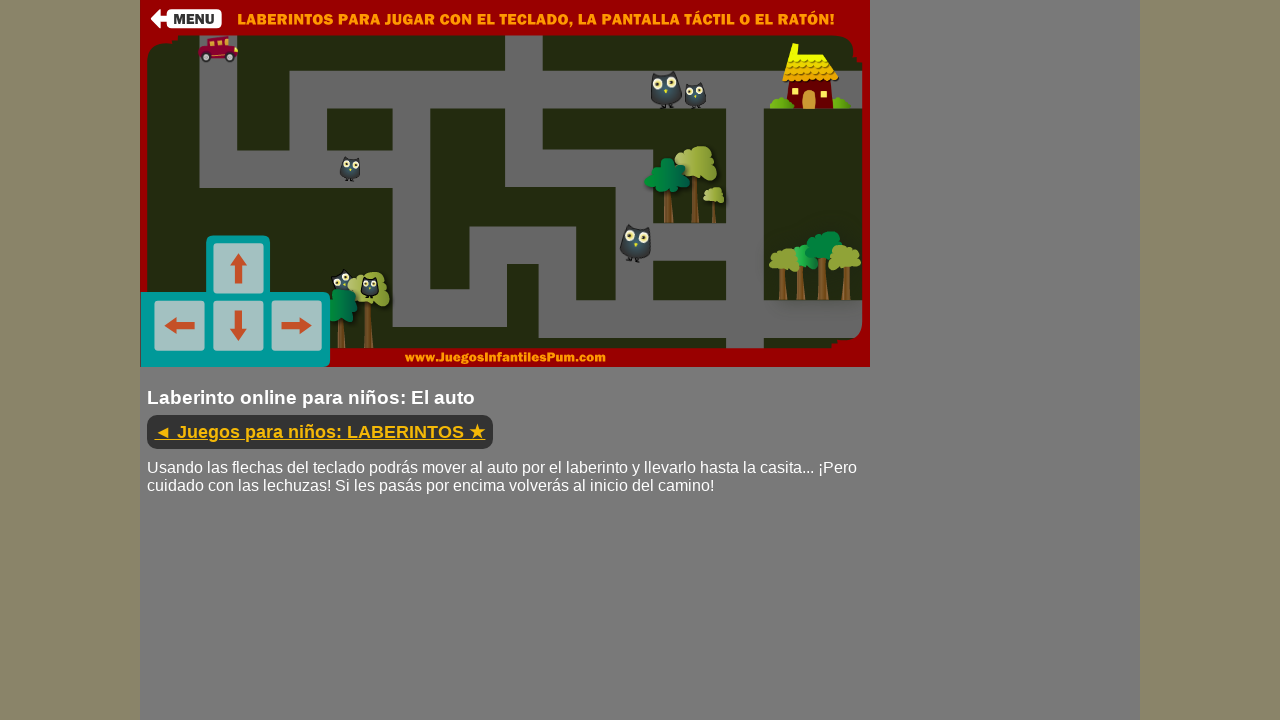

Held ArrowRight key for 300ms
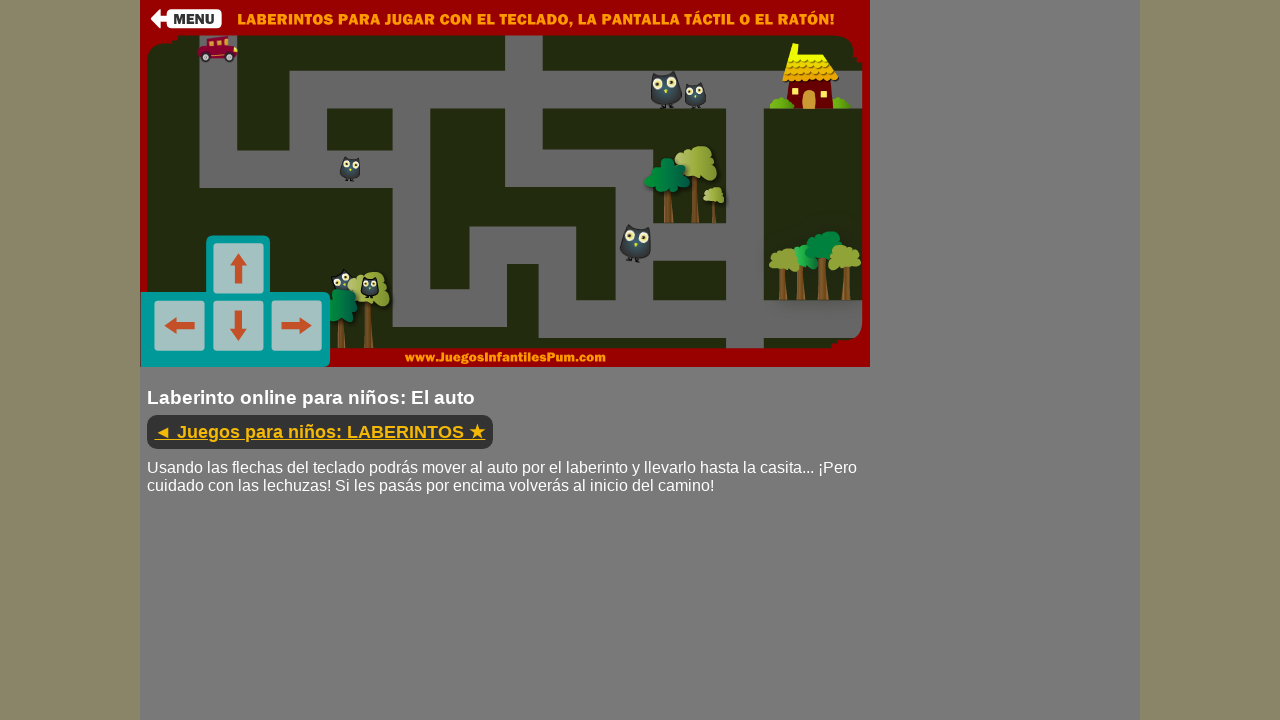

Released ArrowRight key
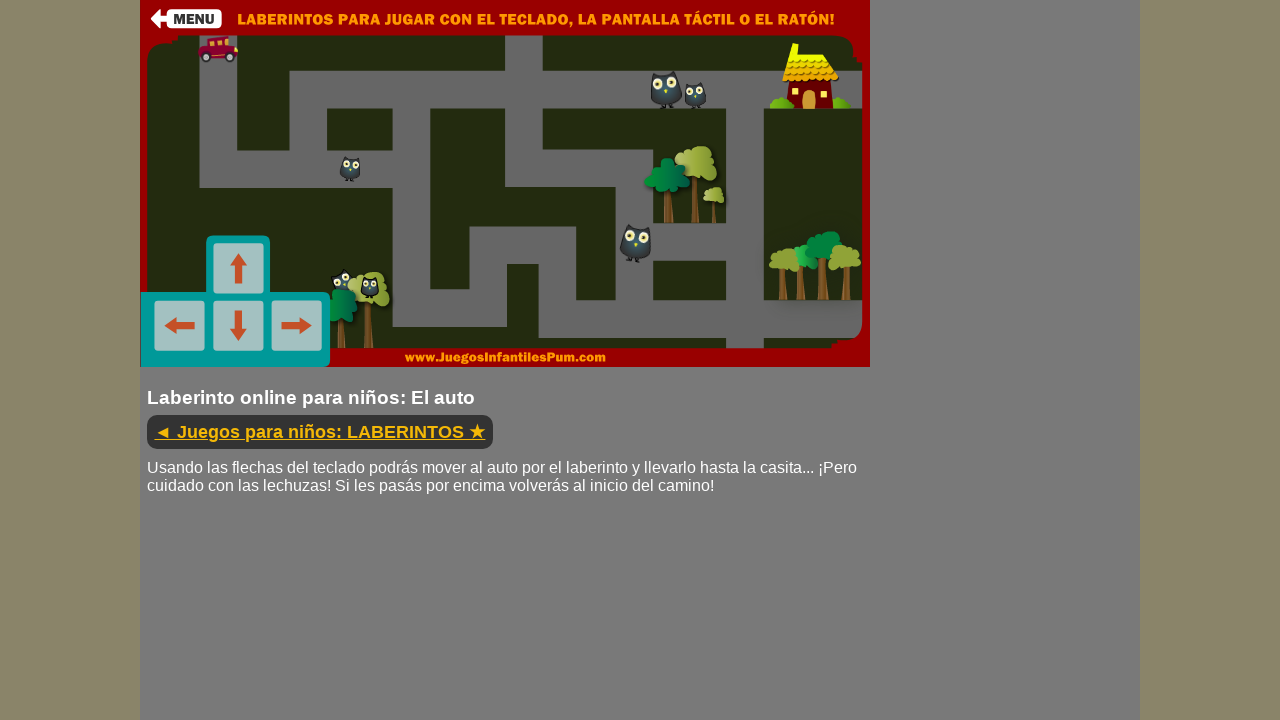

Waited 500ms before movement iteration 91
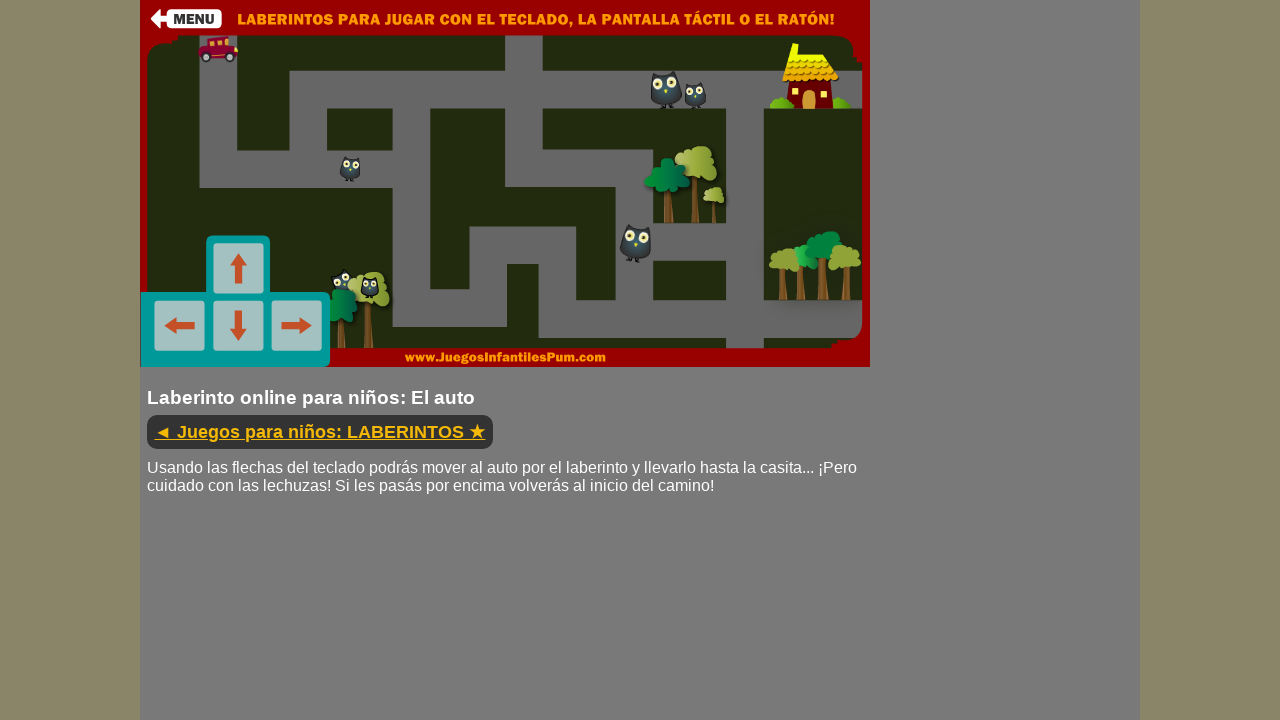

Pressed down ArrowRight key to navigate maze
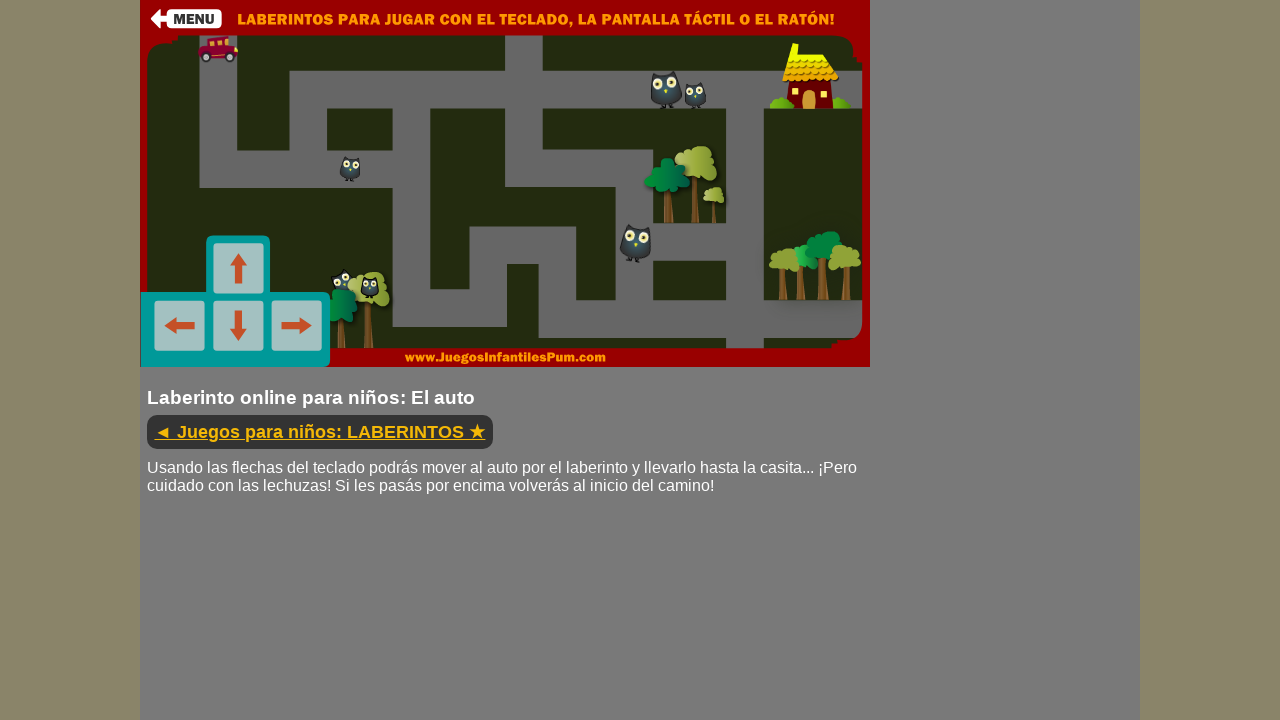

Held ArrowRight key for 300ms
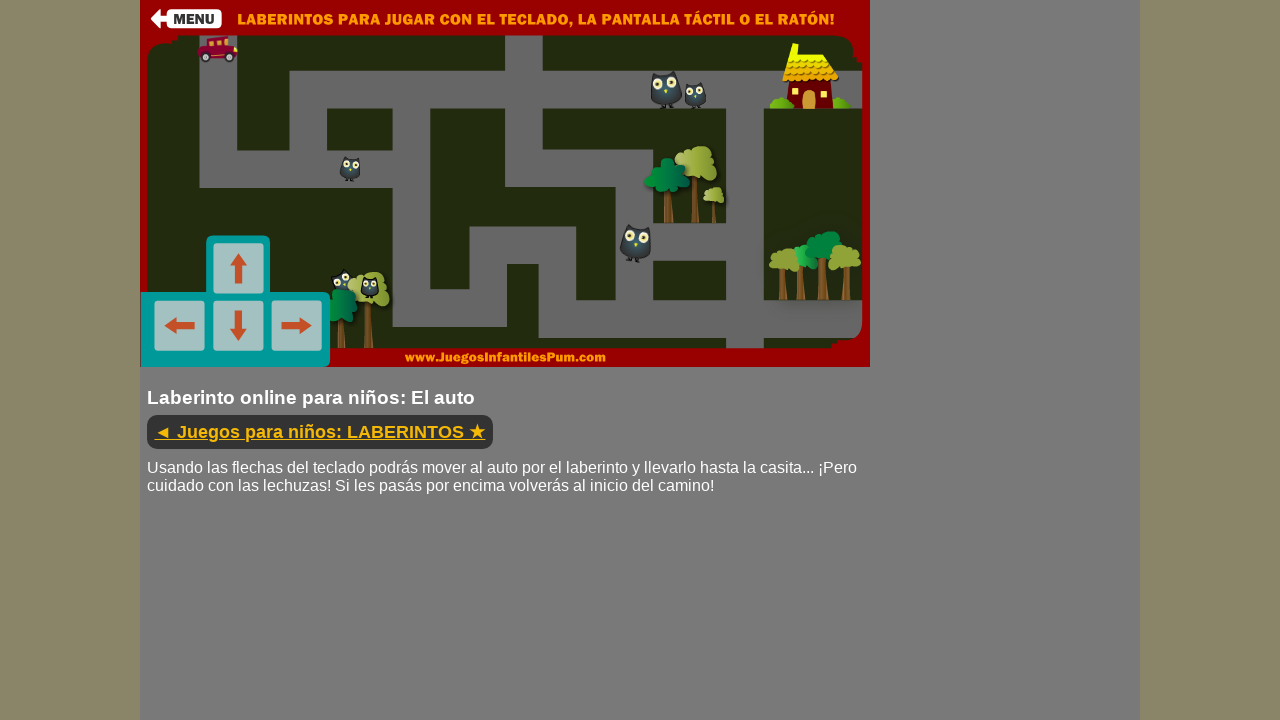

Released ArrowRight key
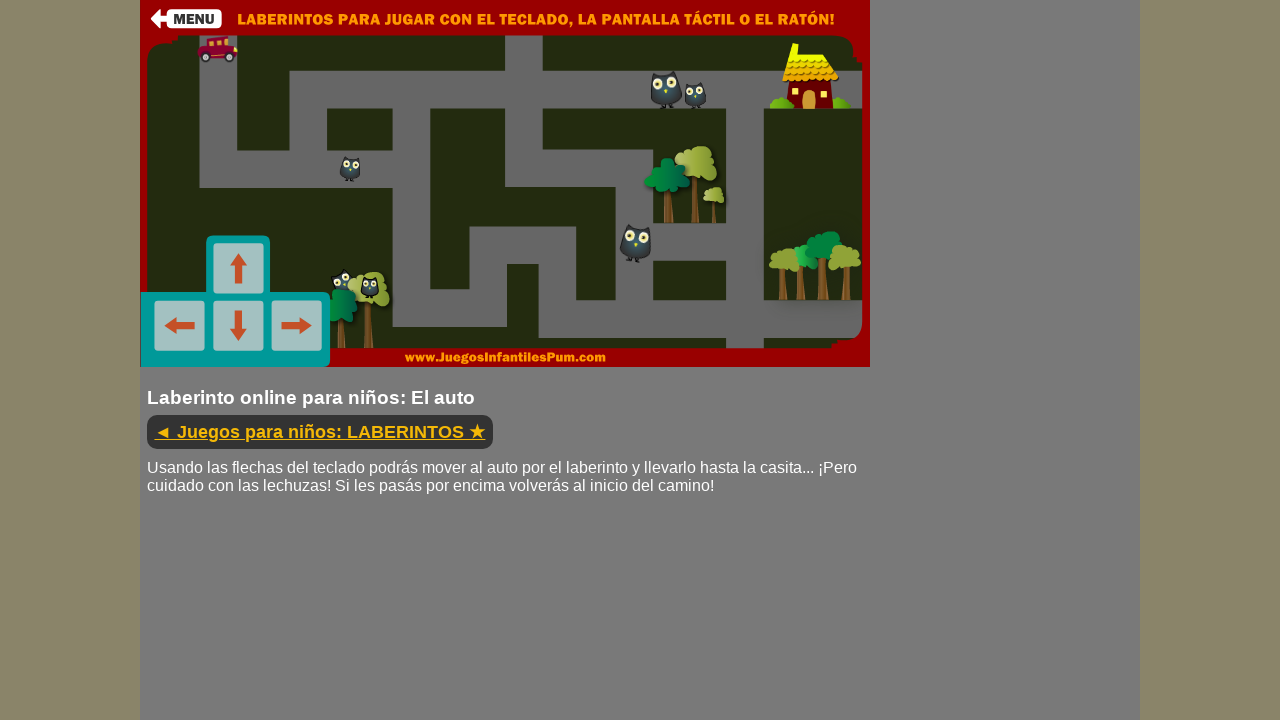

Waited 500ms before movement iteration 92
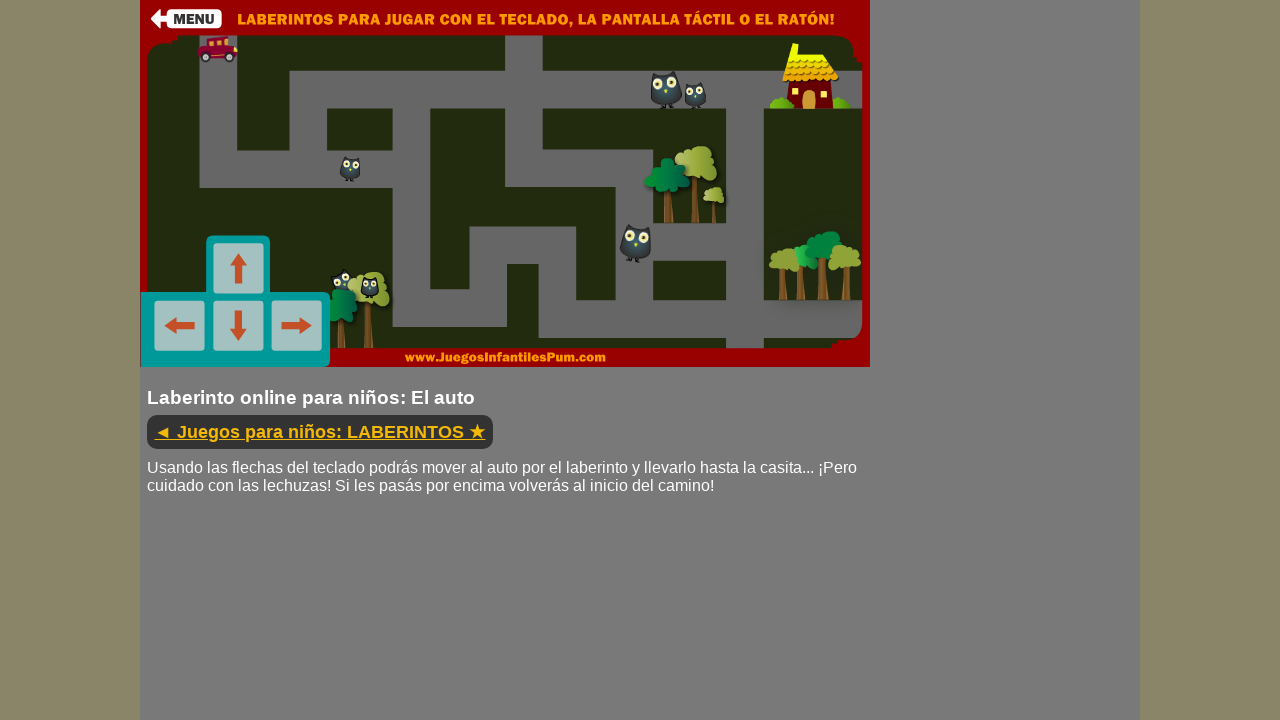

Pressed down ArrowLeft key to navigate maze
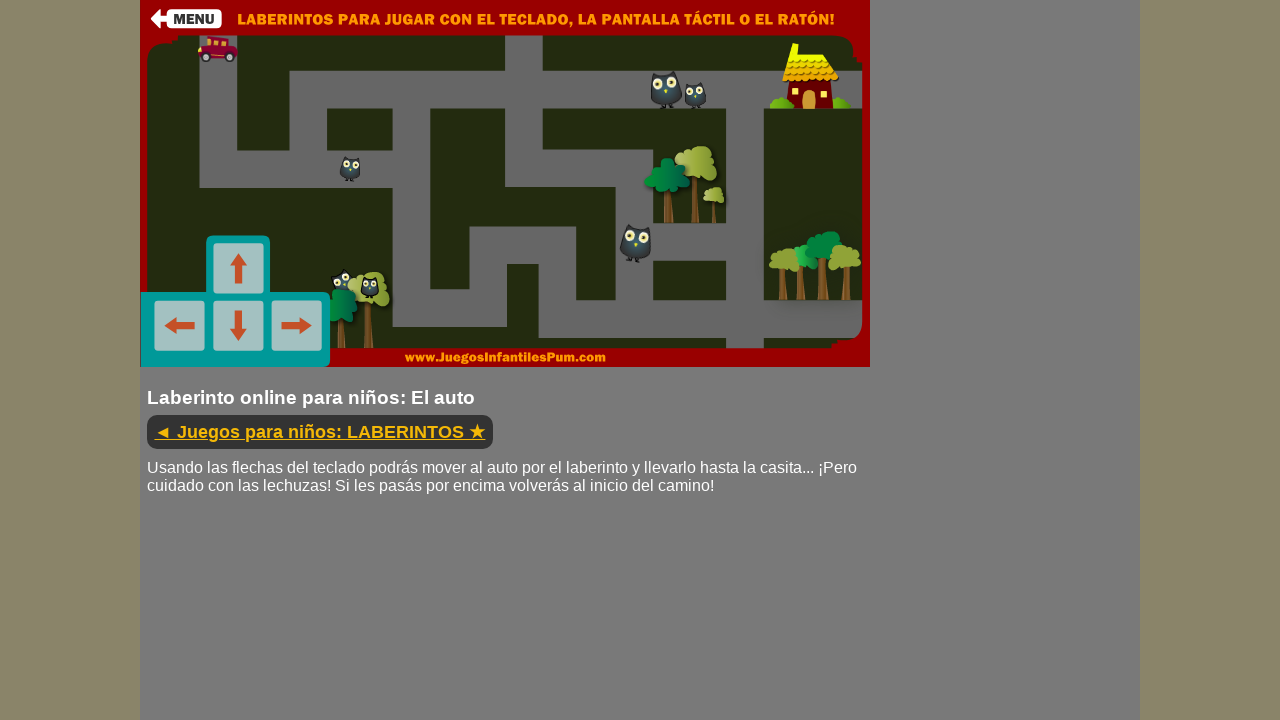

Held ArrowLeft key for 300ms
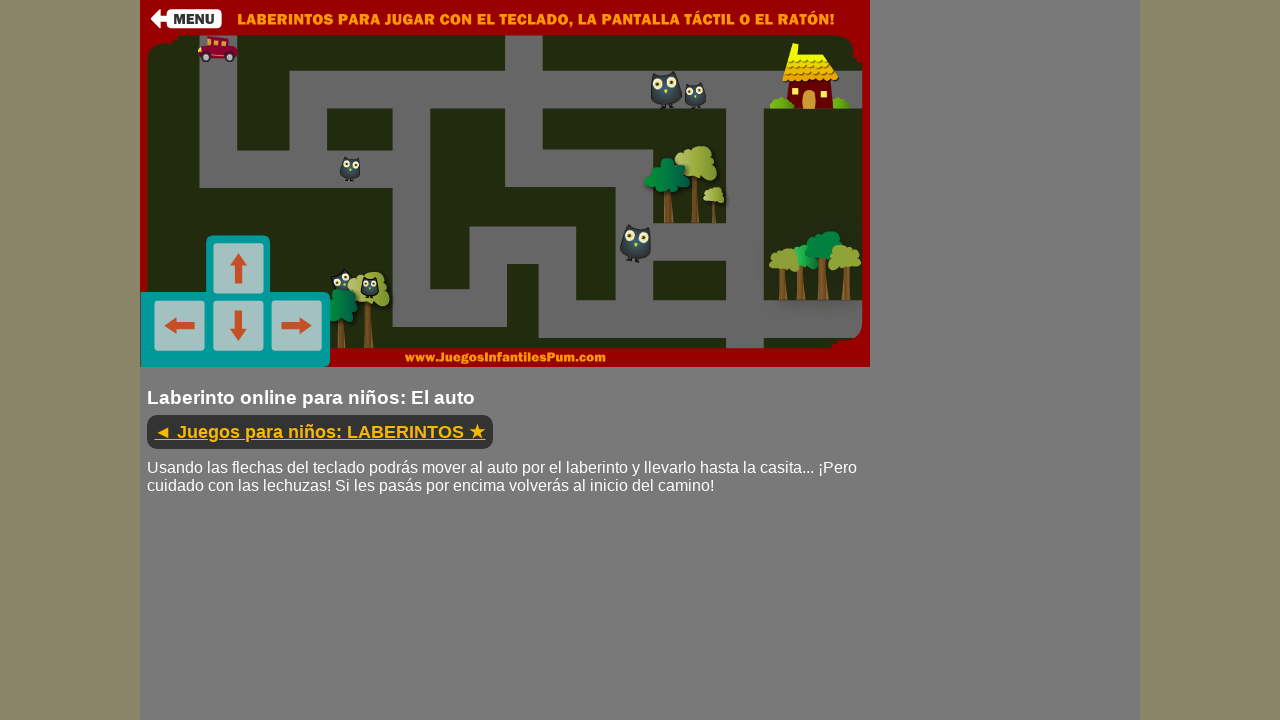

Released ArrowLeft key
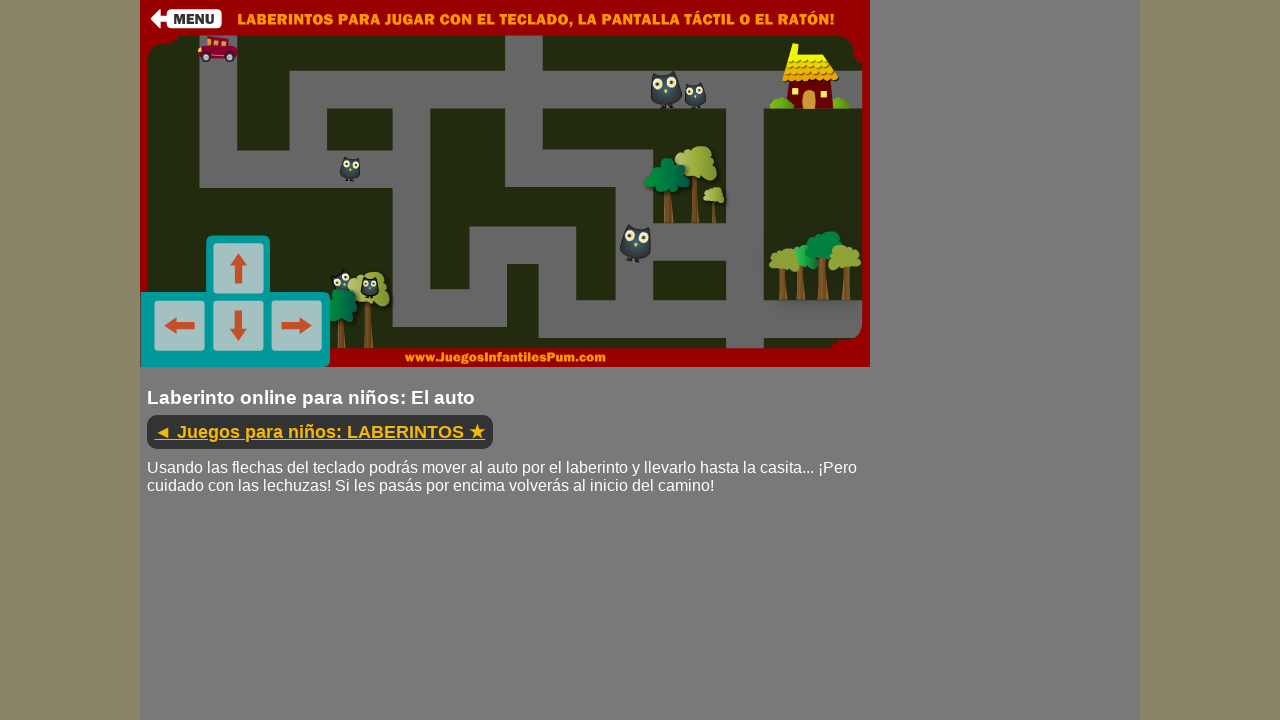

Waited 500ms before movement iteration 93
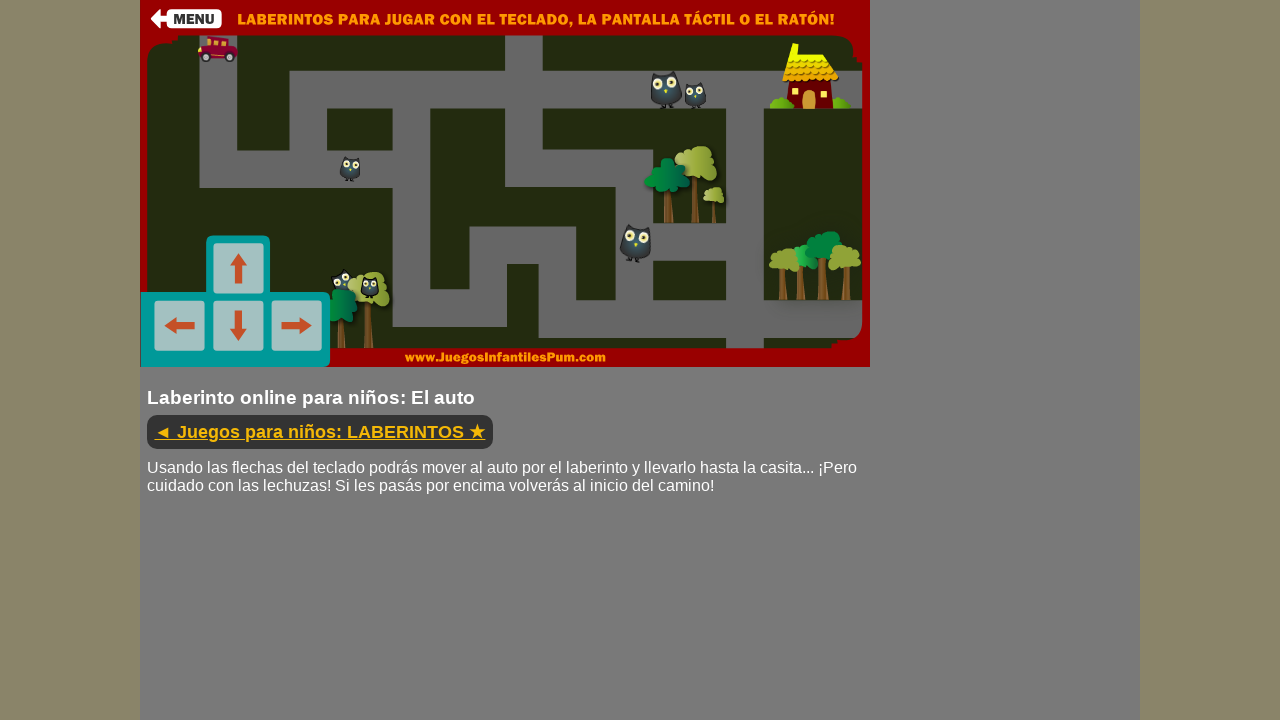

Pressed down ArrowDown key to navigate maze
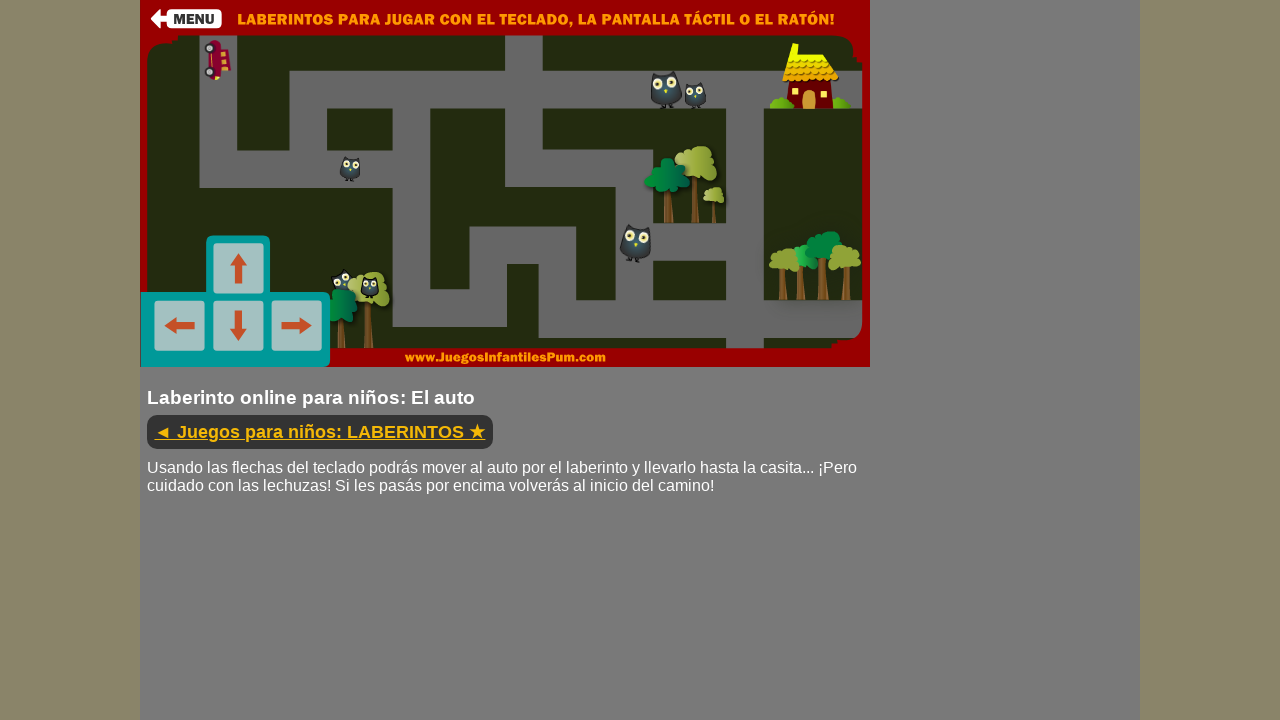

Held ArrowDown key for 300ms
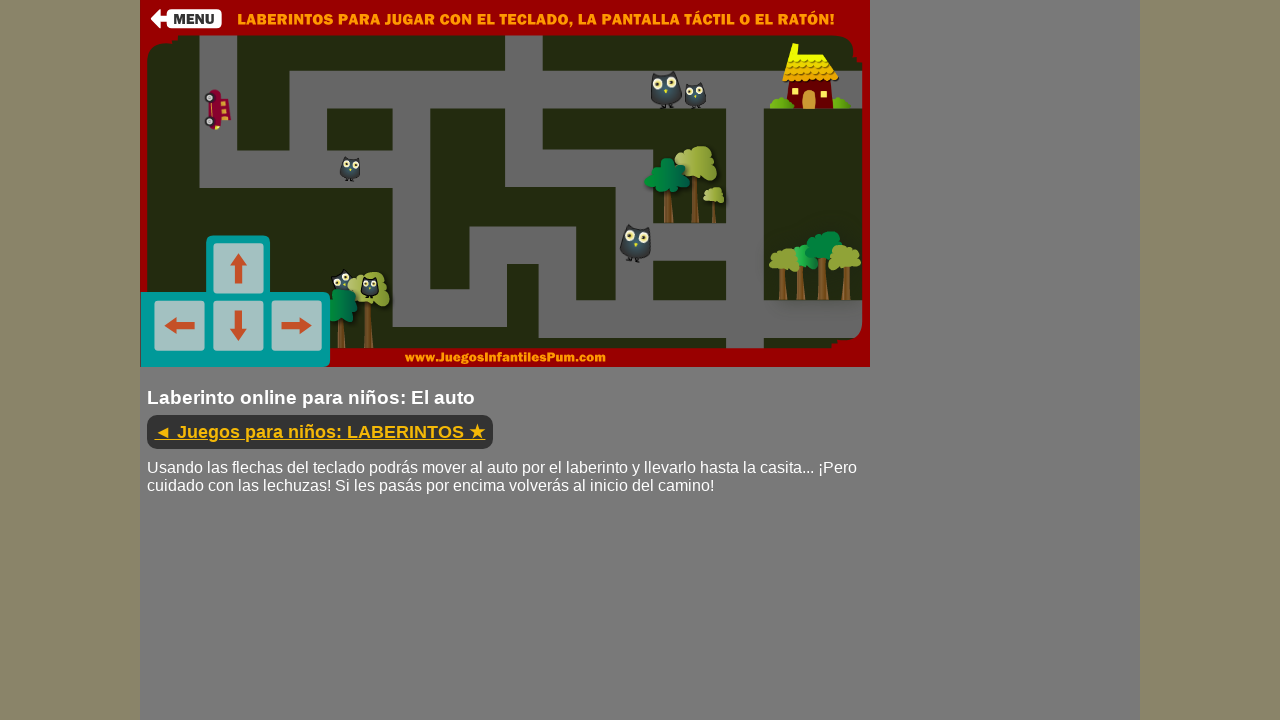

Released ArrowDown key
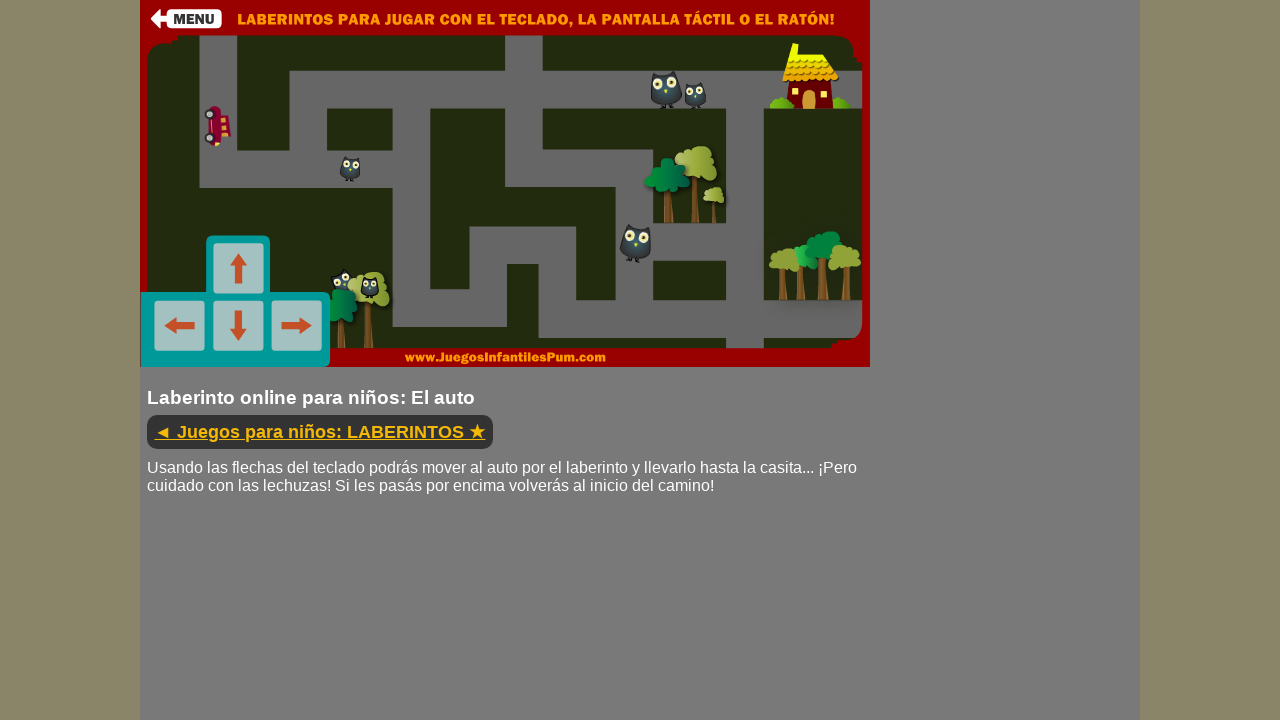

Waited 500ms before movement iteration 94
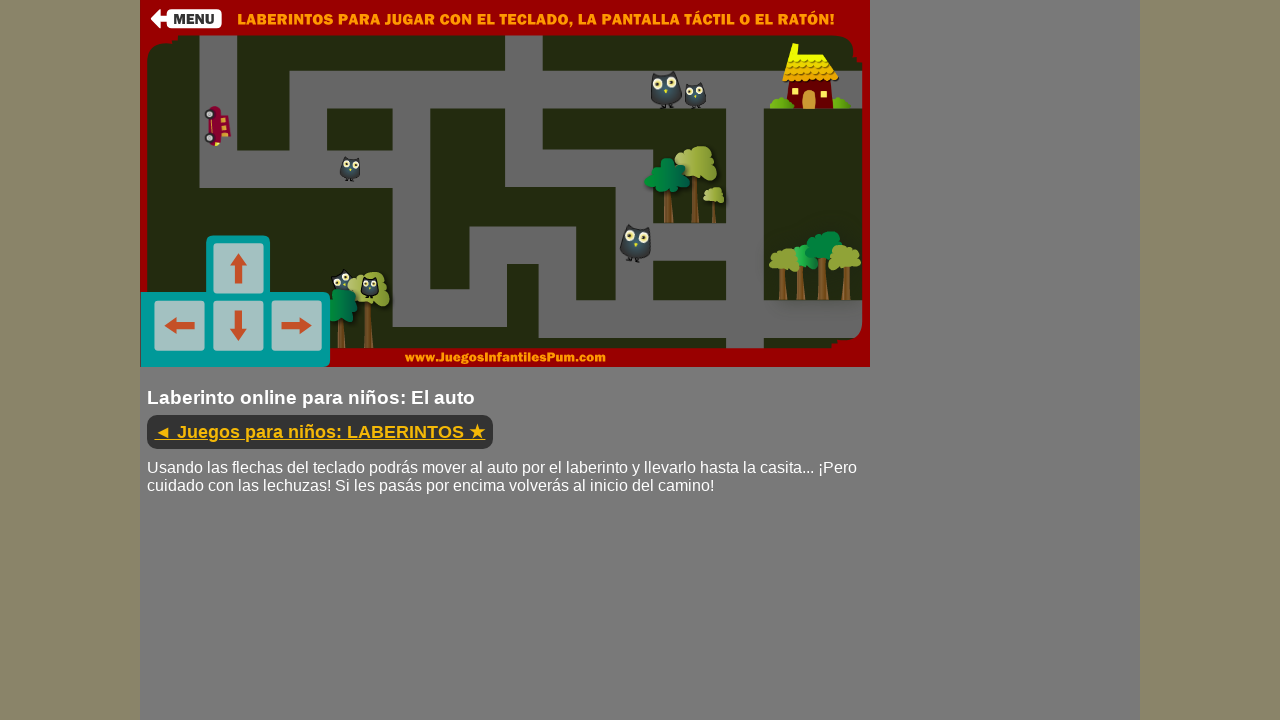

Pressed down ArrowDown key to navigate maze
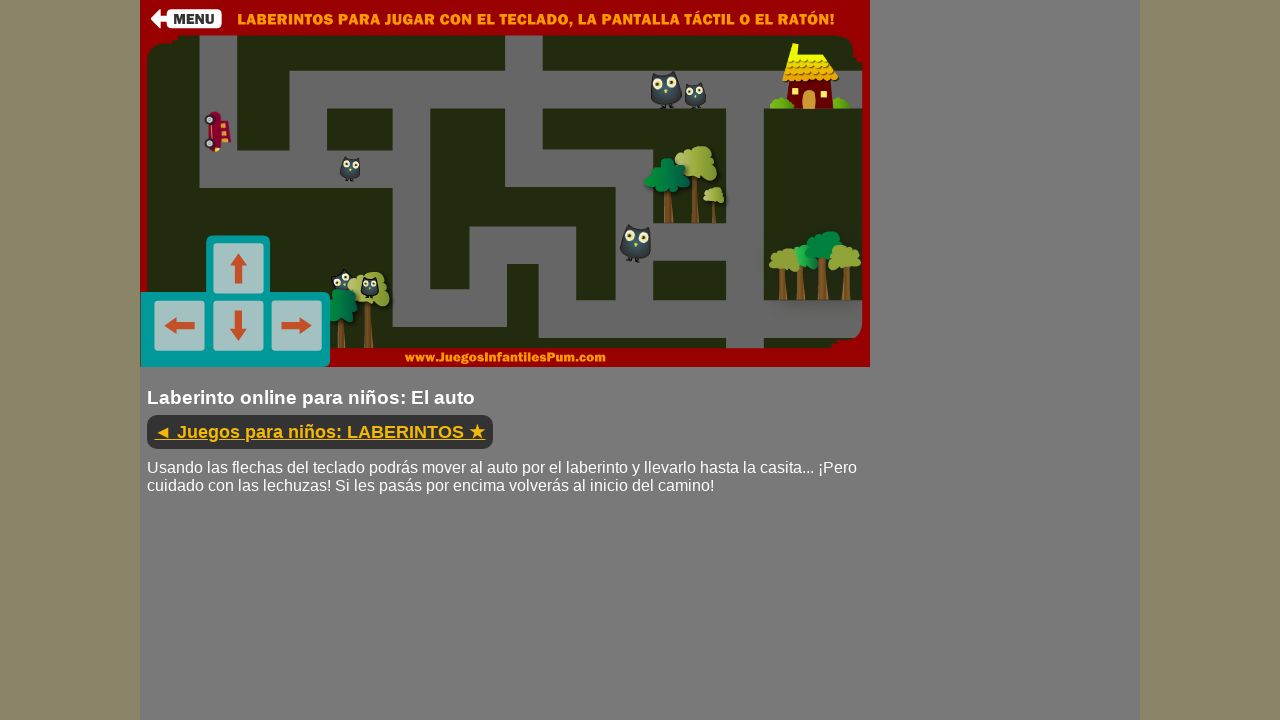

Held ArrowDown key for 300ms
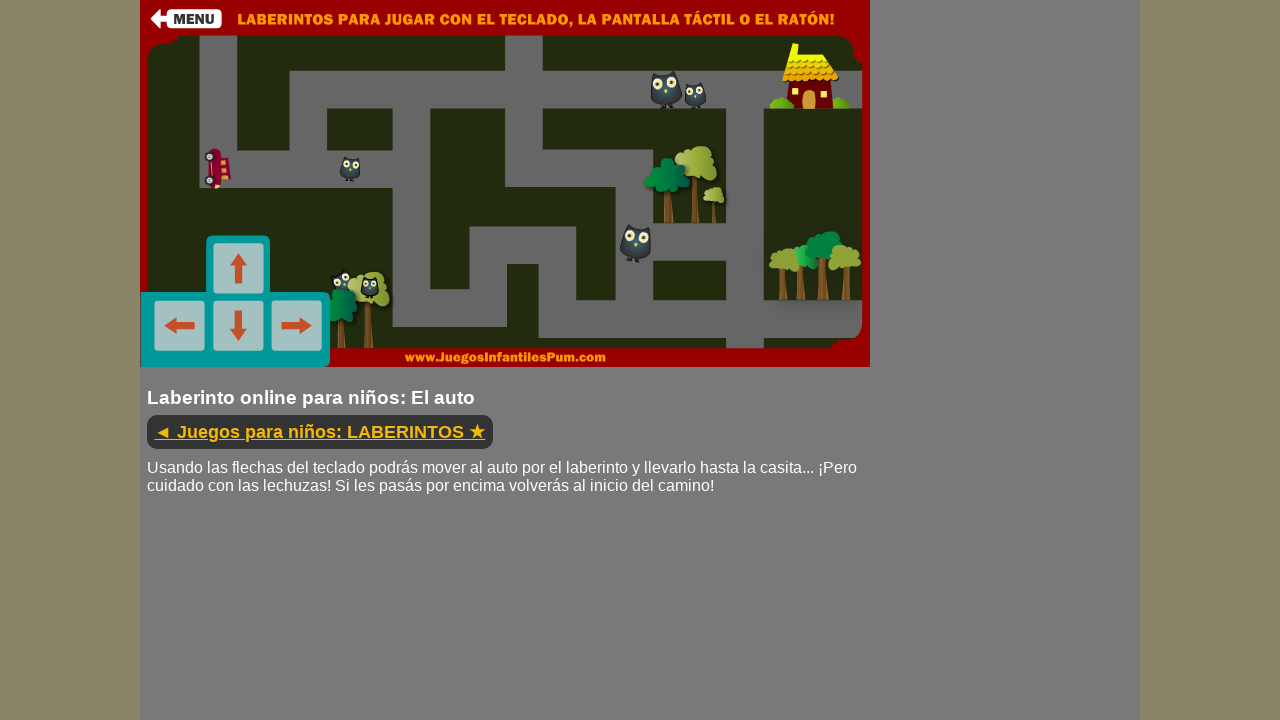

Released ArrowDown key
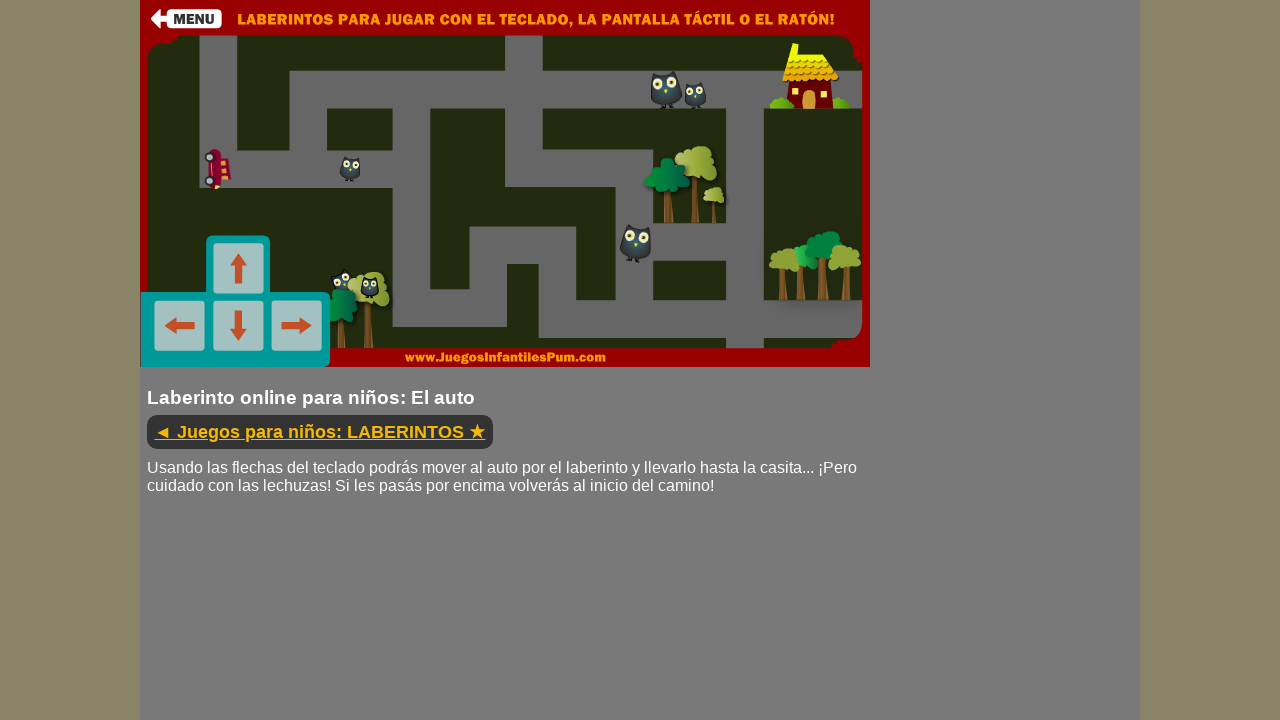

Waited 500ms before movement iteration 95
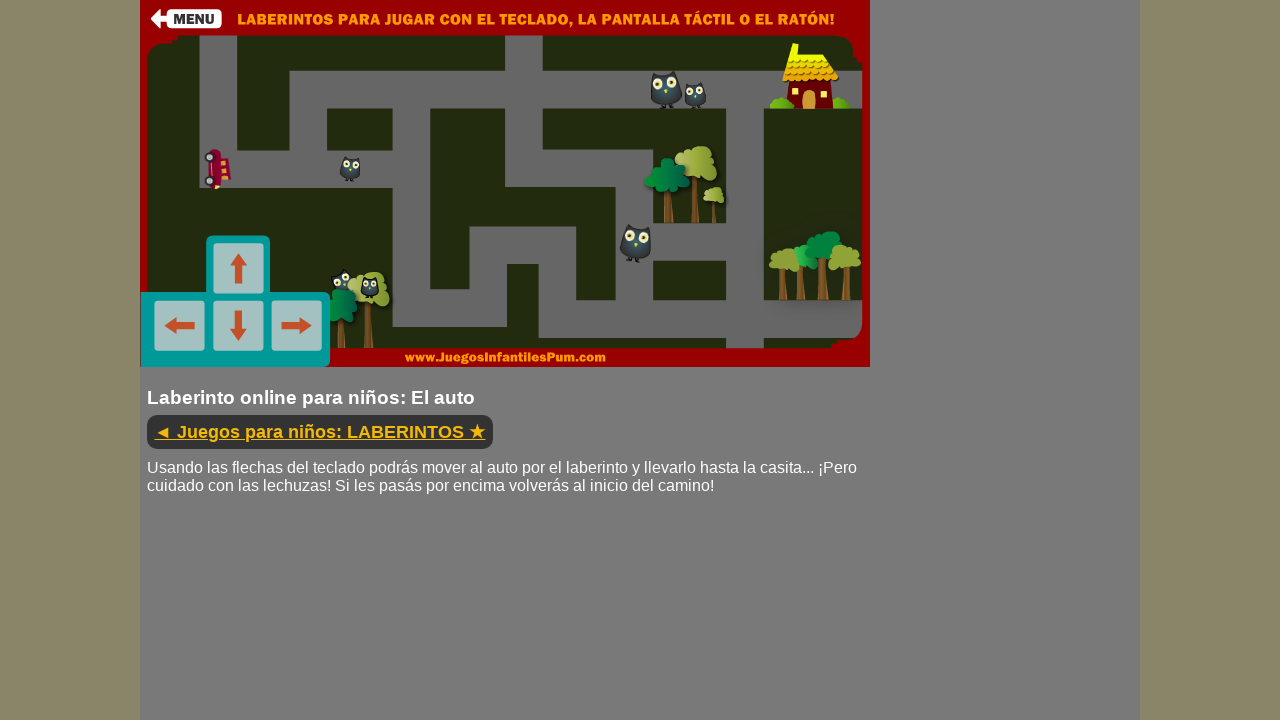

Pressed down ArrowRight key to navigate maze
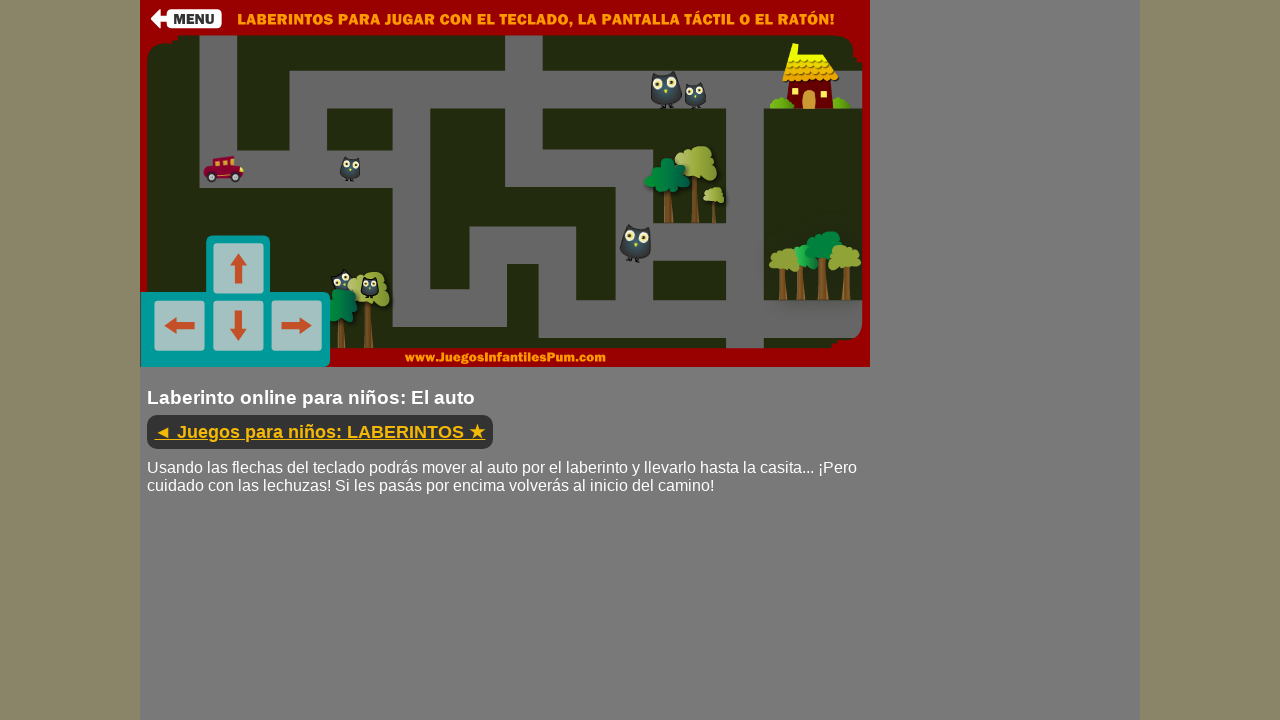

Held ArrowRight key for 300ms
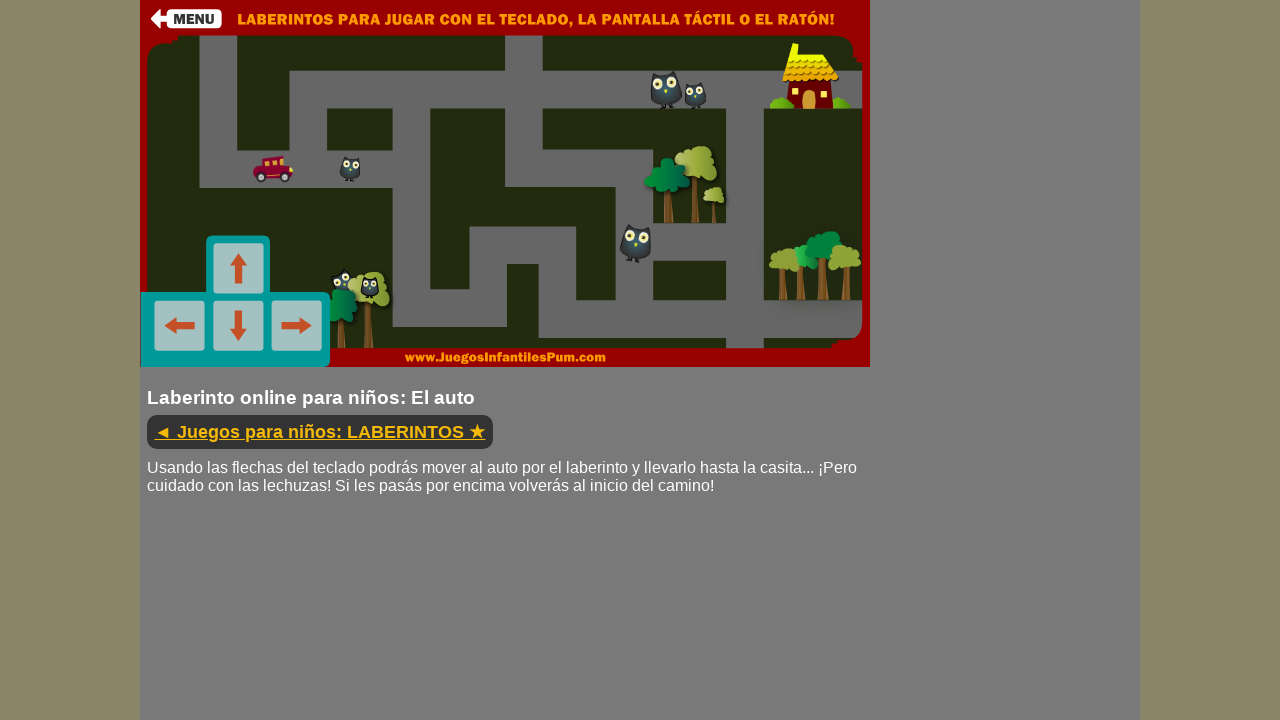

Released ArrowRight key
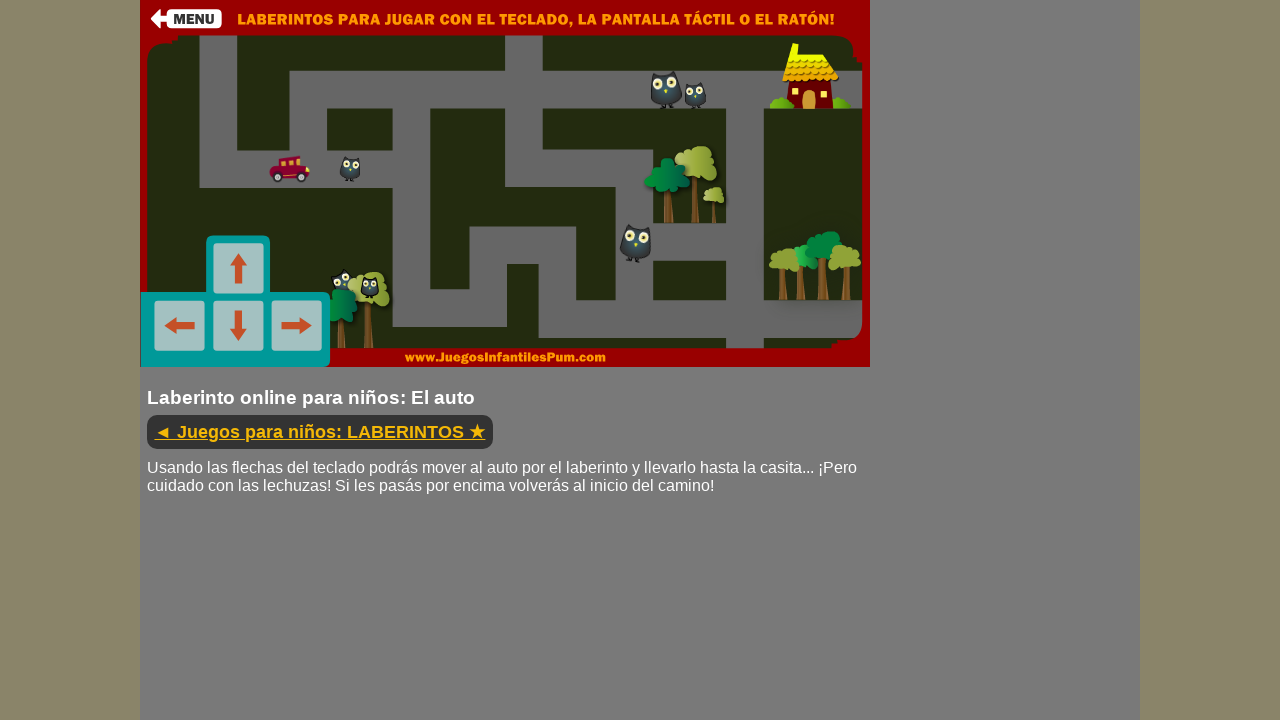

Waited 500ms before movement iteration 96
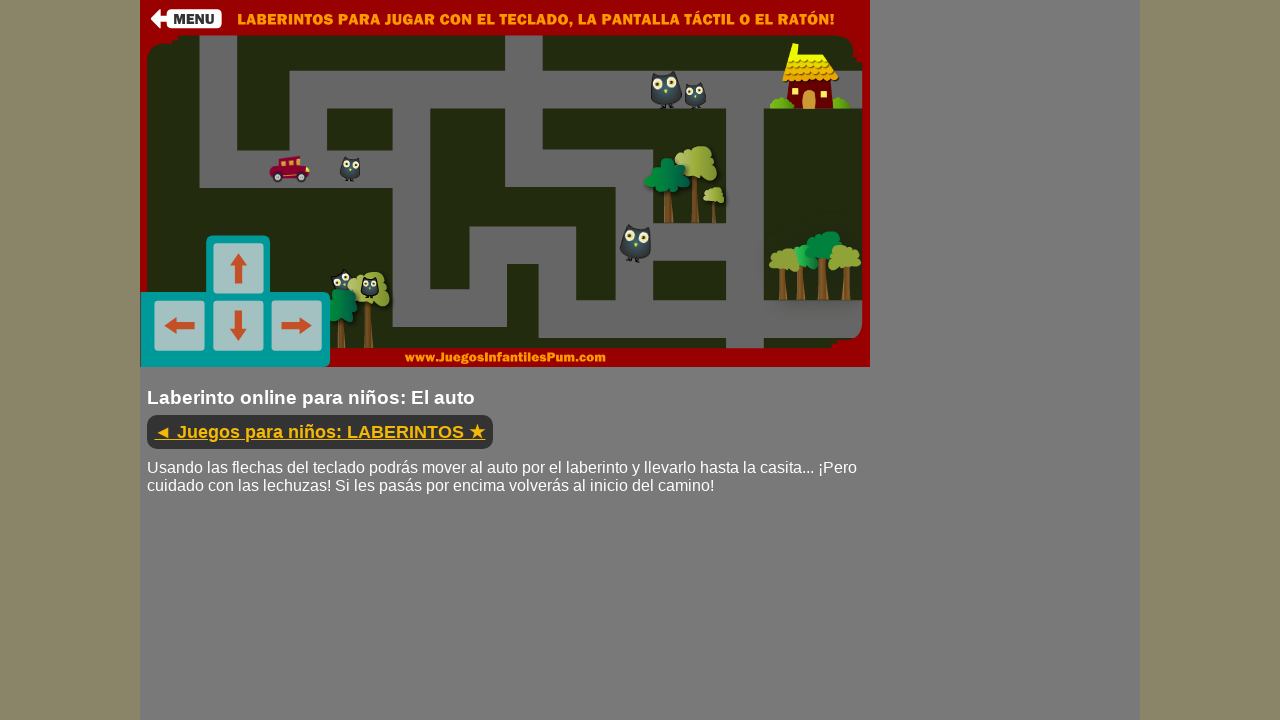

Pressed down ArrowUp key to navigate maze
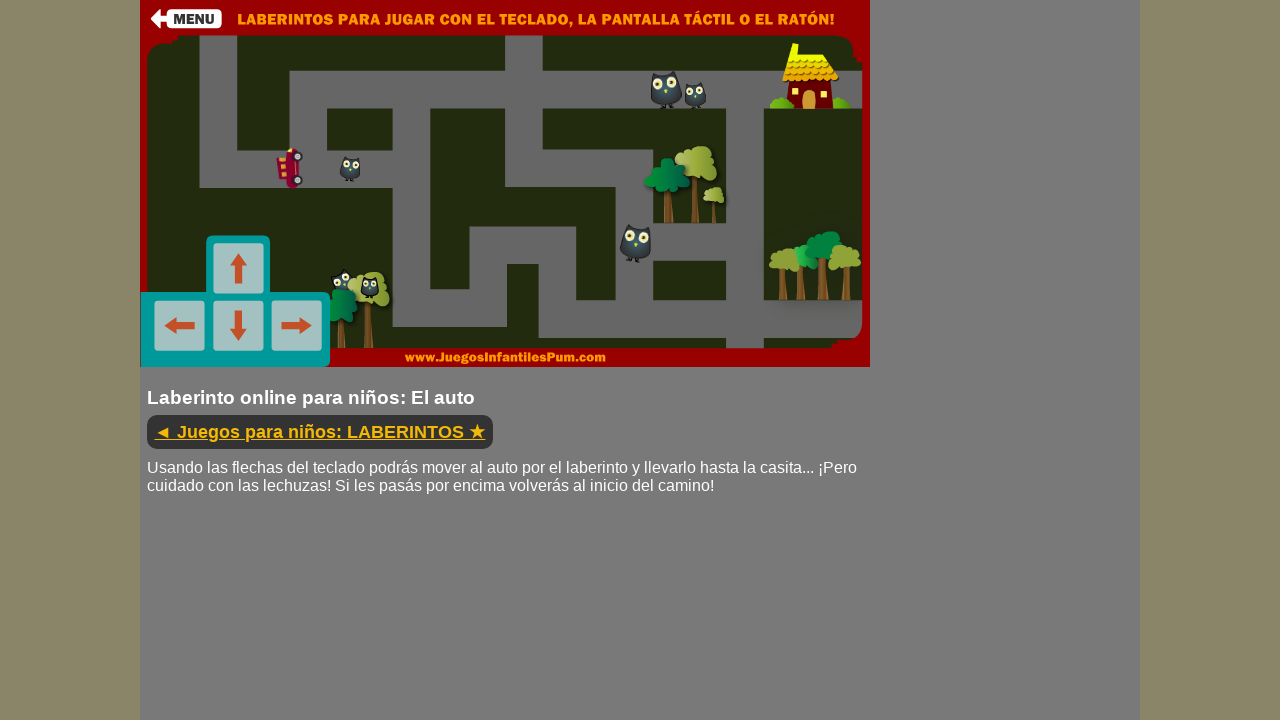

Held ArrowUp key for 300ms
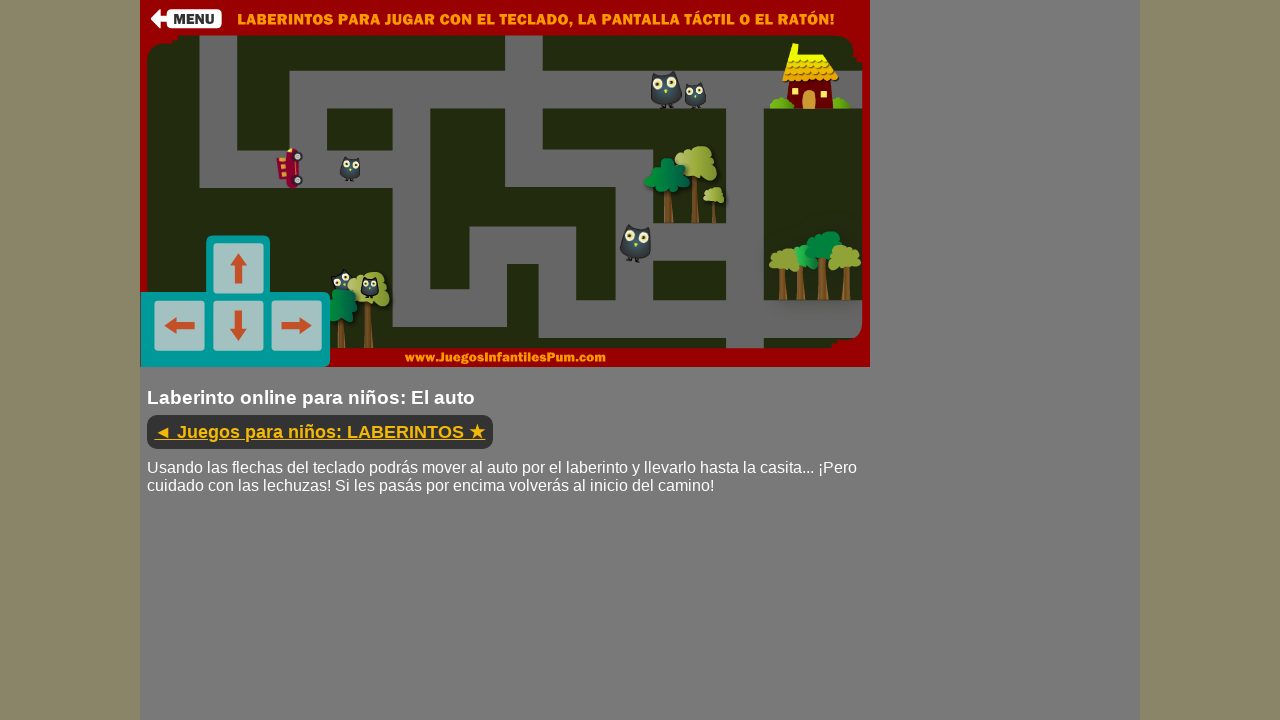

Released ArrowUp key
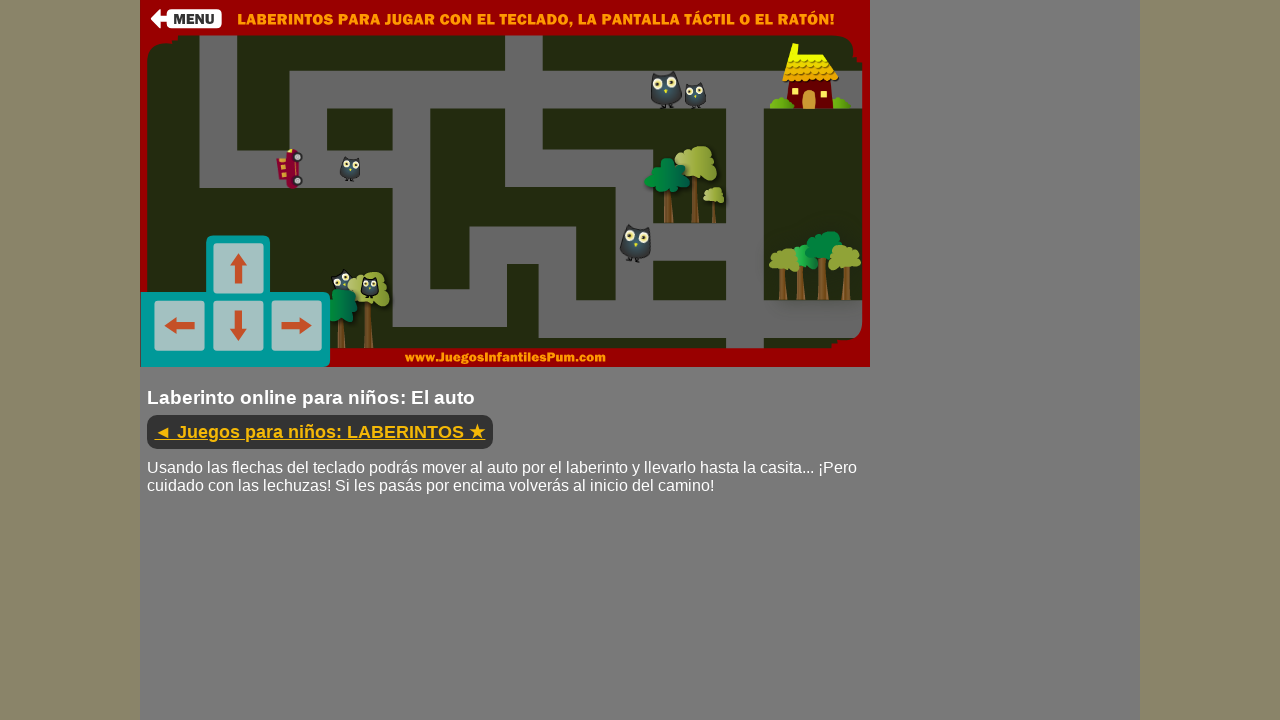

Waited 500ms before movement iteration 97
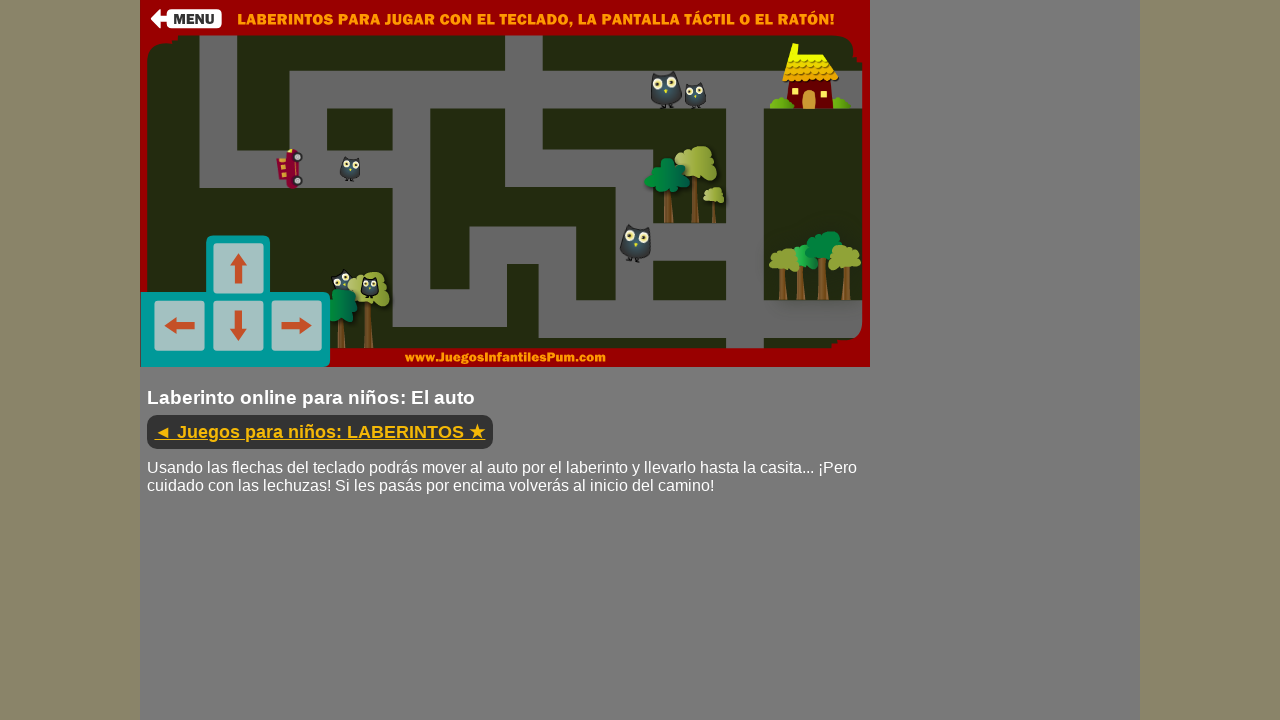

Pressed down ArrowLeft key to navigate maze
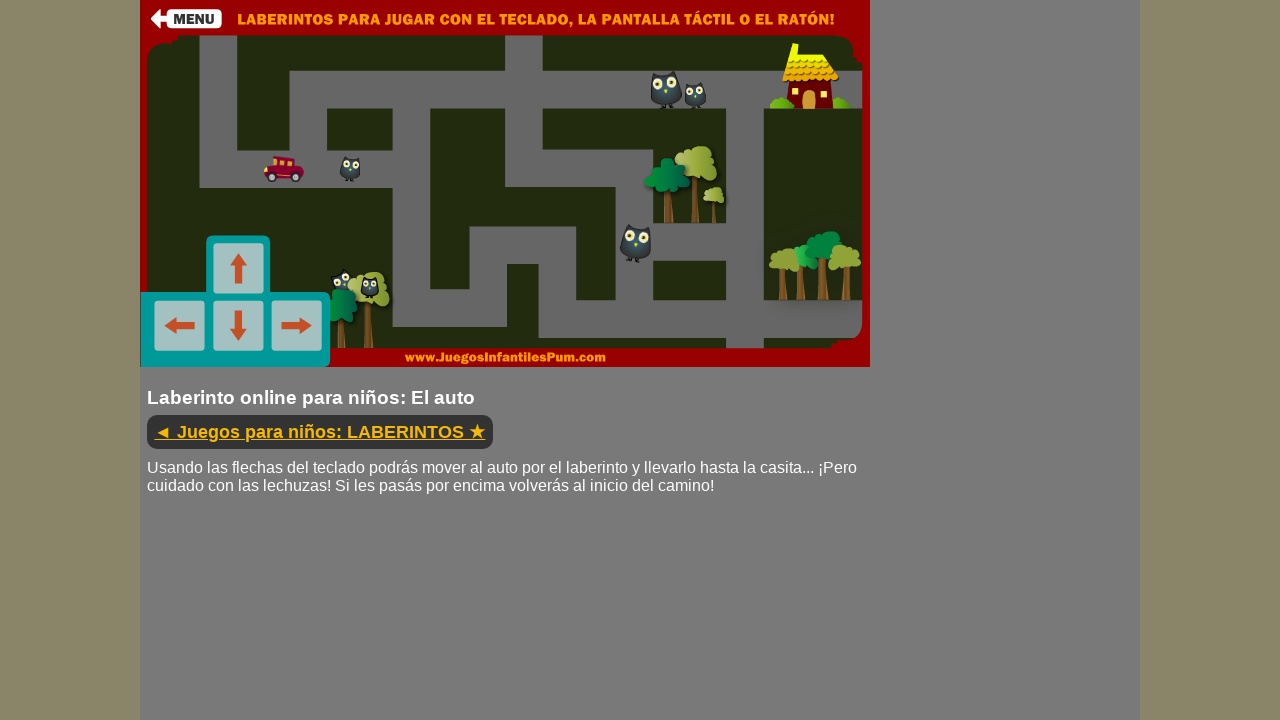

Held ArrowLeft key for 300ms
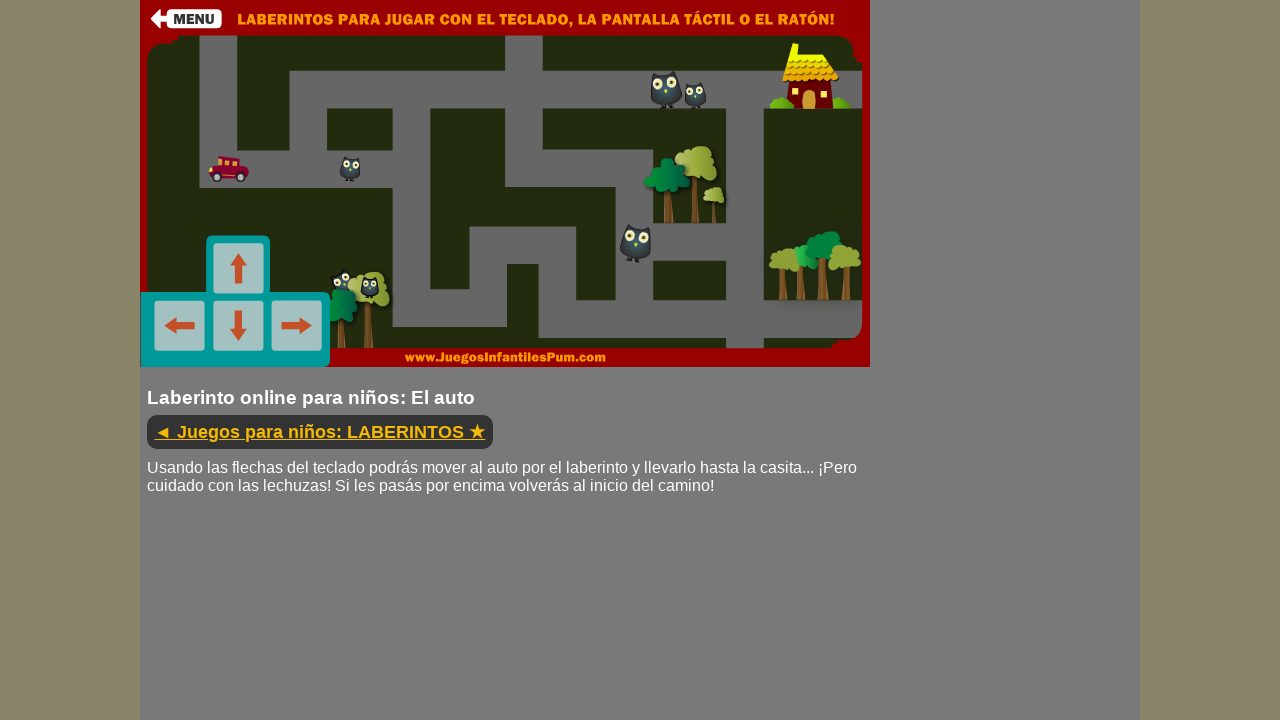

Released ArrowLeft key
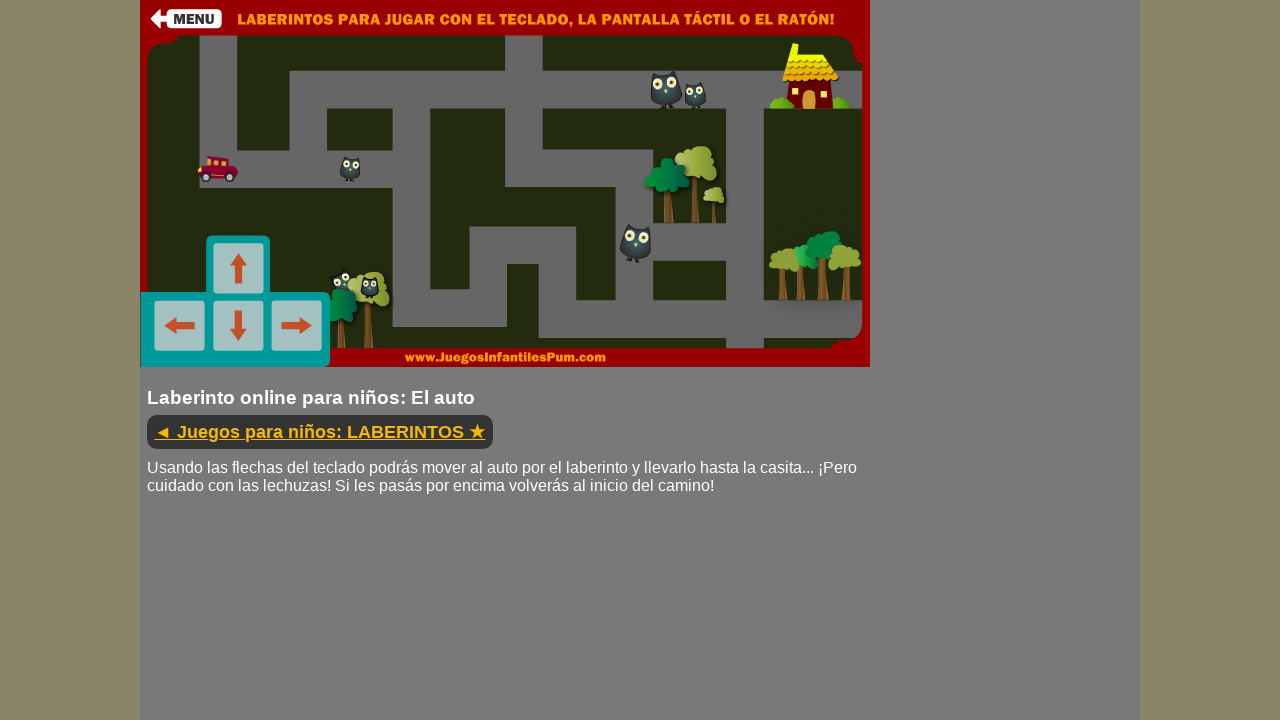

Waited 500ms before movement iteration 98
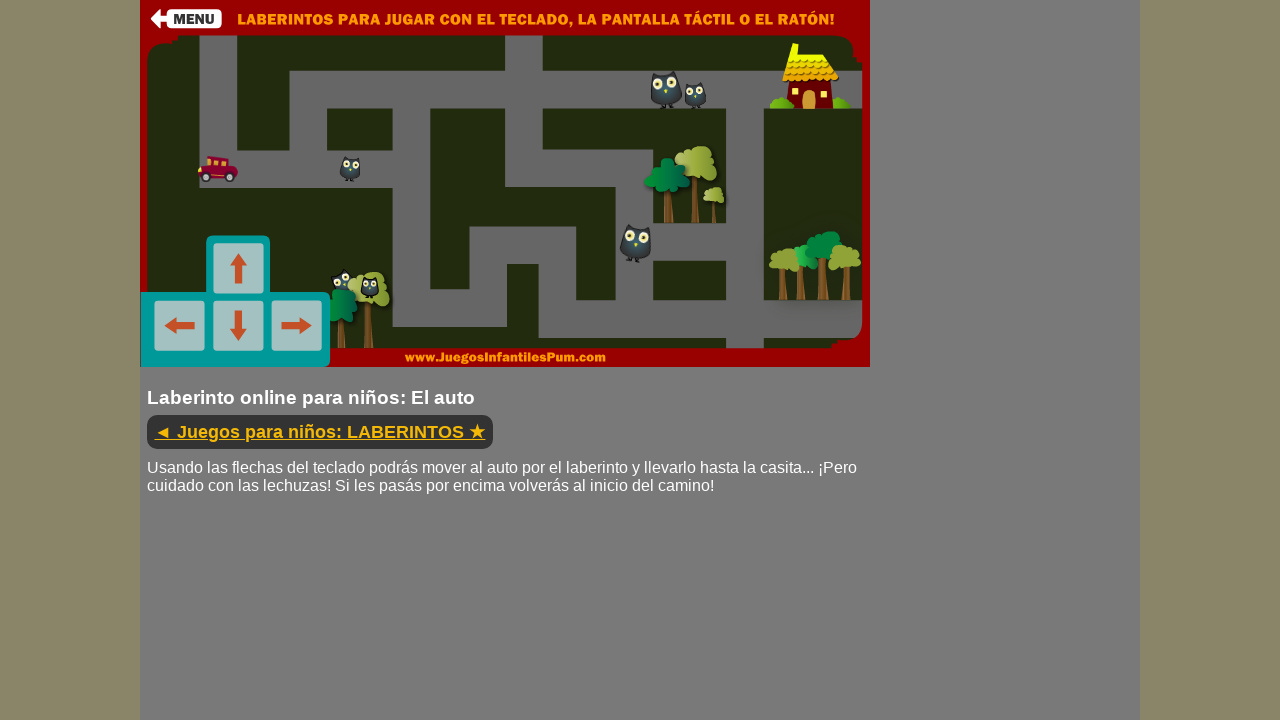

Pressed down ArrowUp key to navigate maze
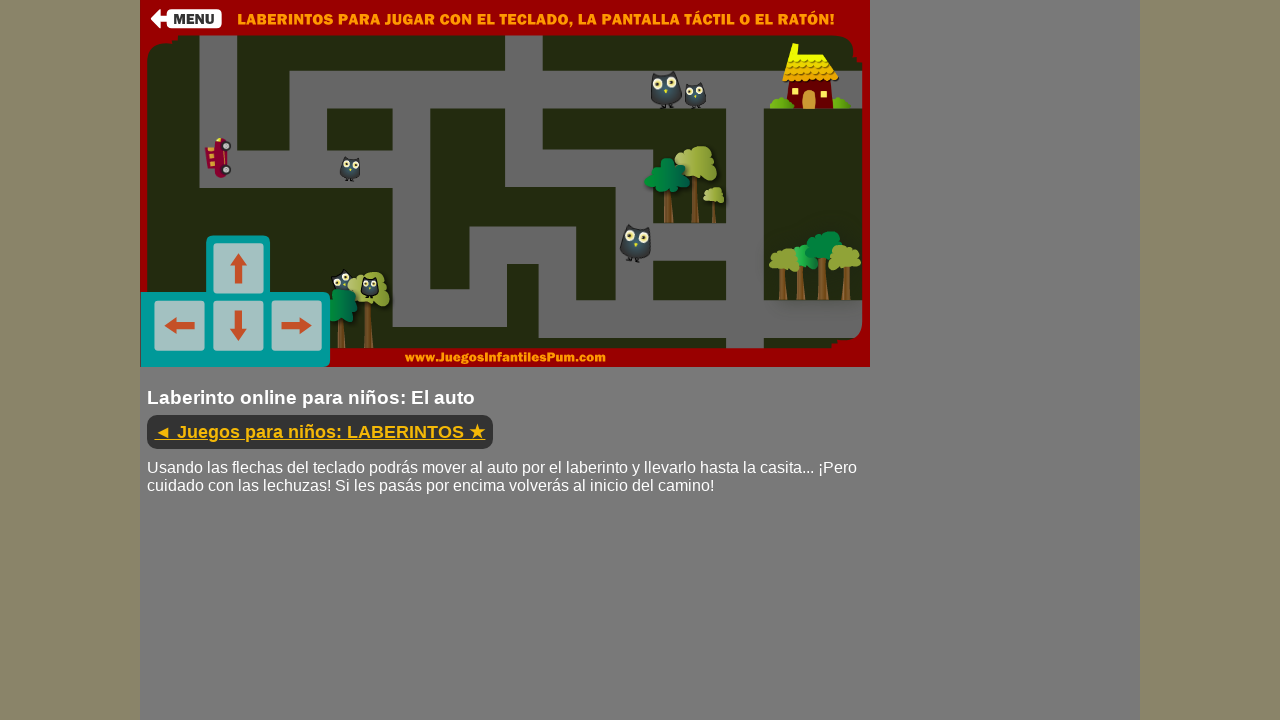

Held ArrowUp key for 300ms
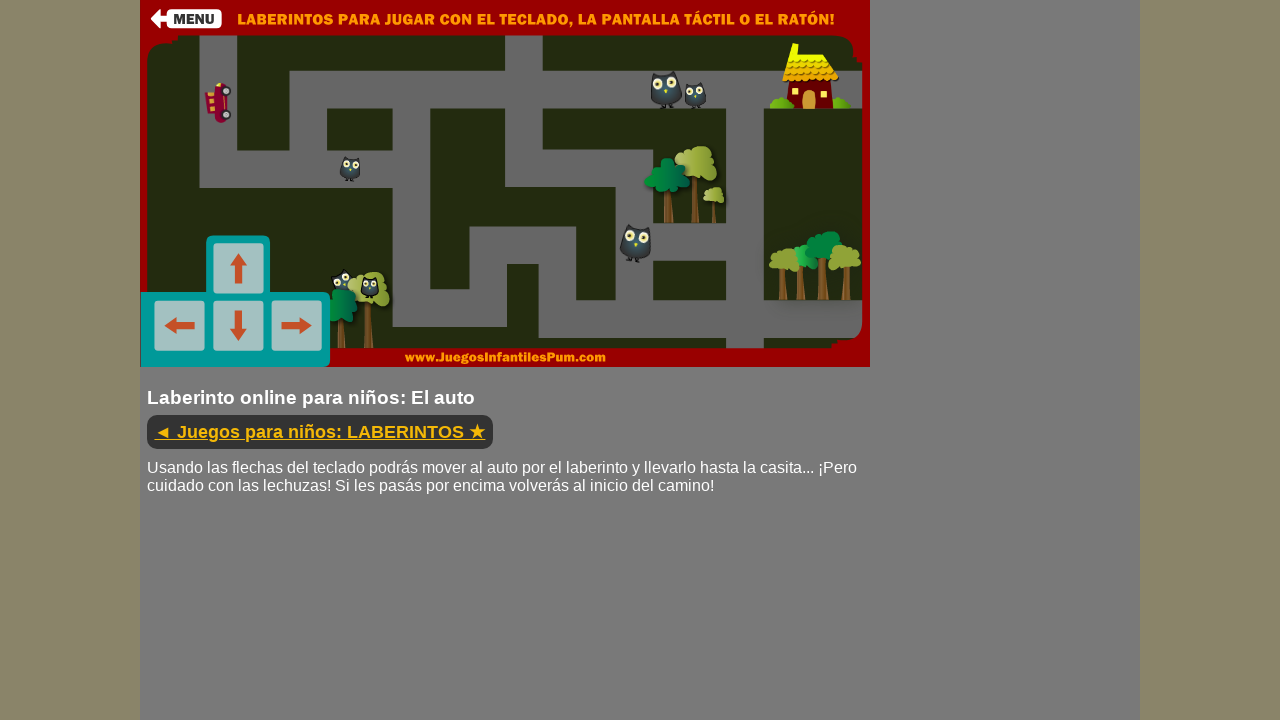

Released ArrowUp key
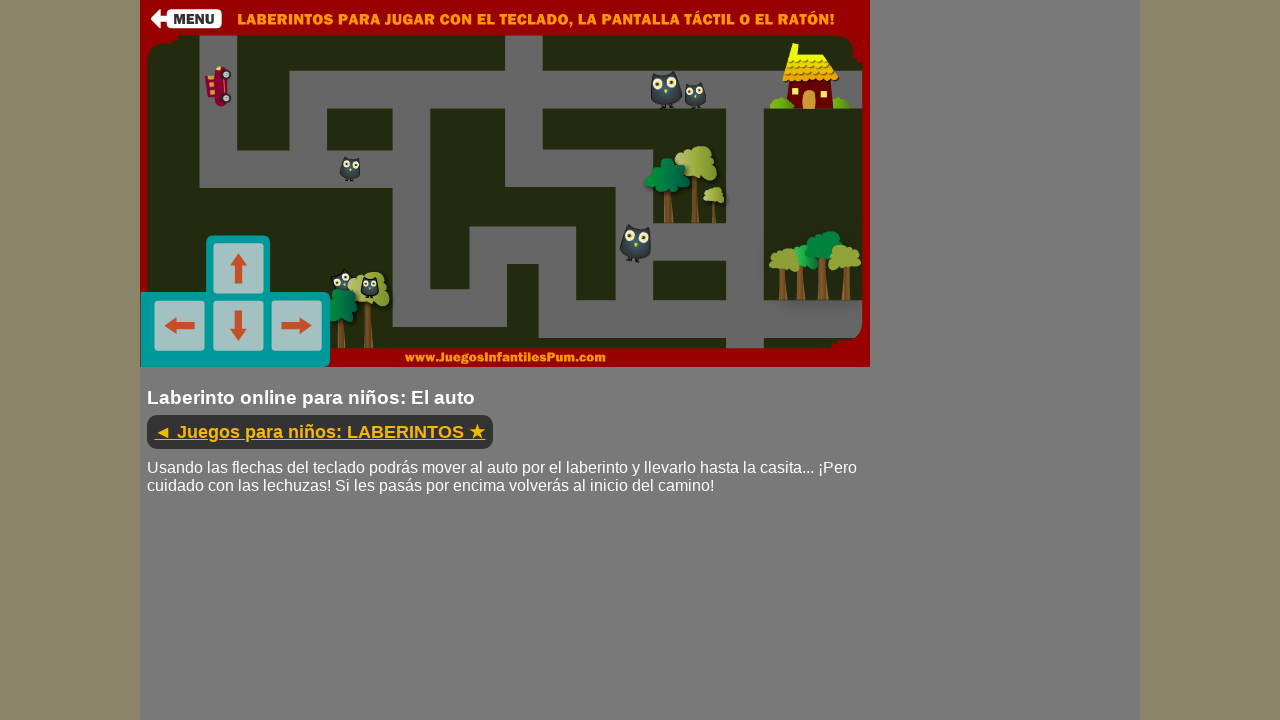

Waited 500ms before movement iteration 99
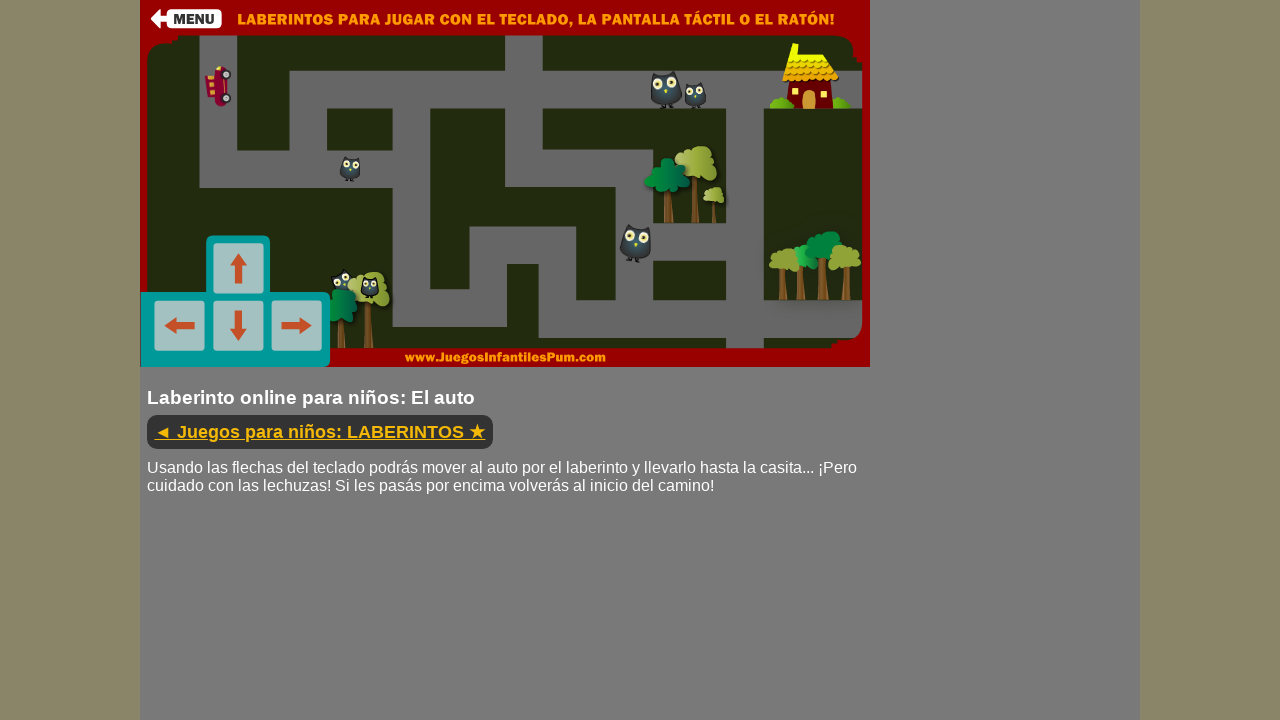

Pressed down ArrowRight key to navigate maze
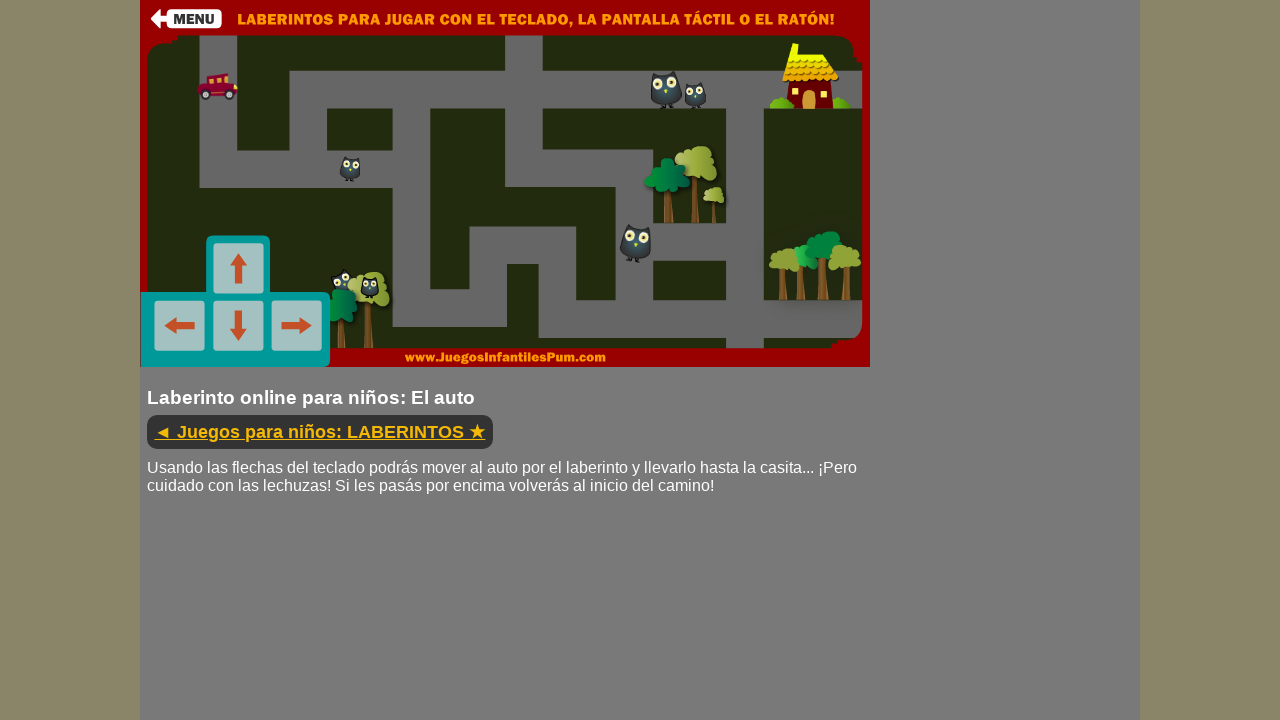

Held ArrowRight key for 300ms
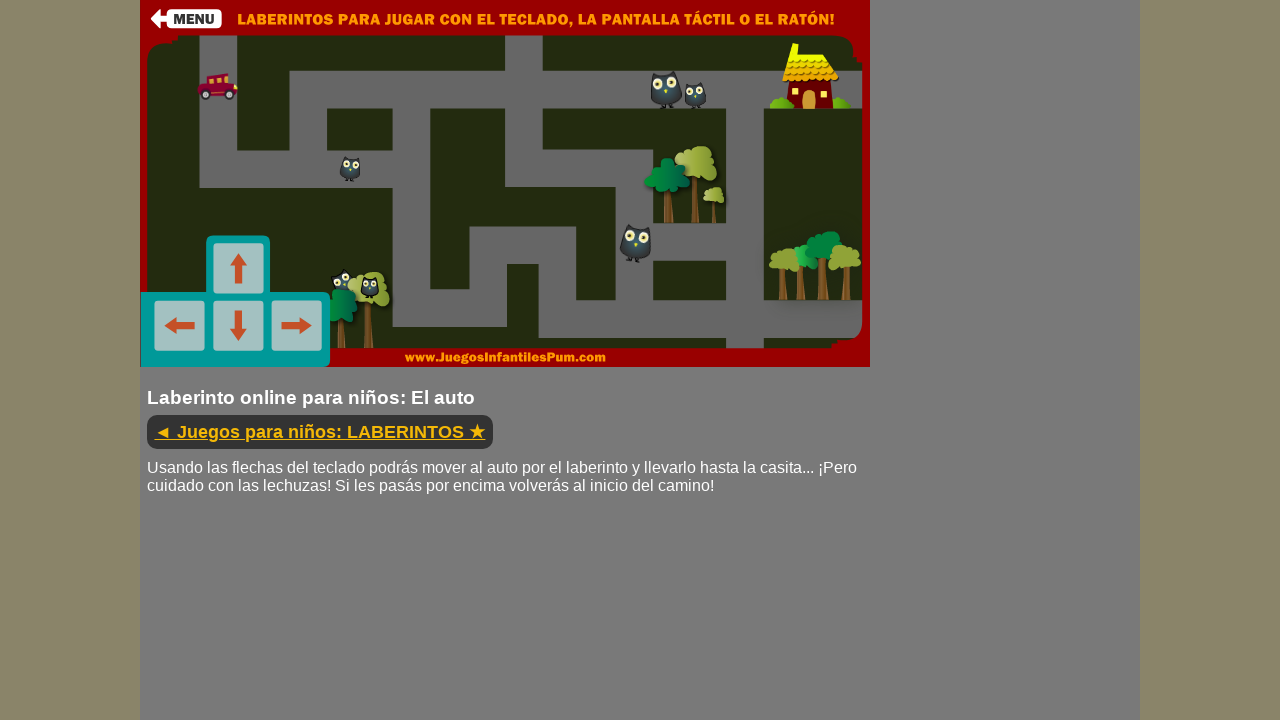

Released ArrowRight key
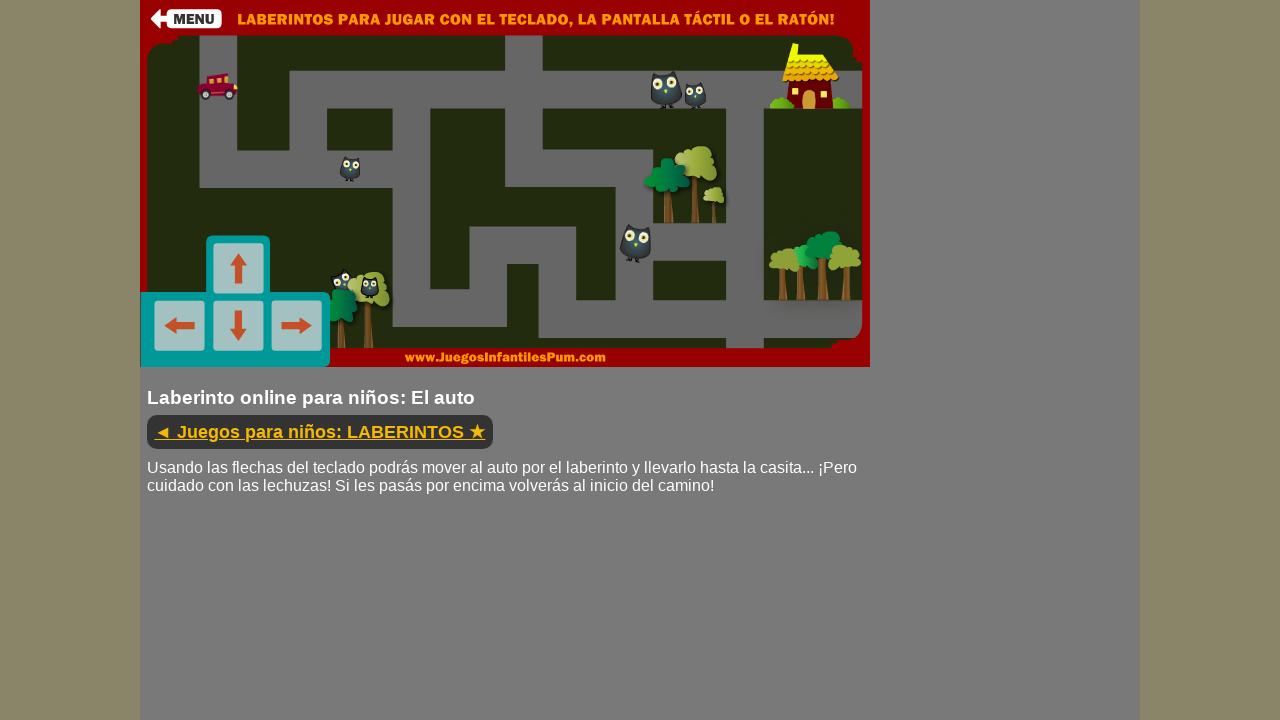

Waited 500ms before movement iteration 100
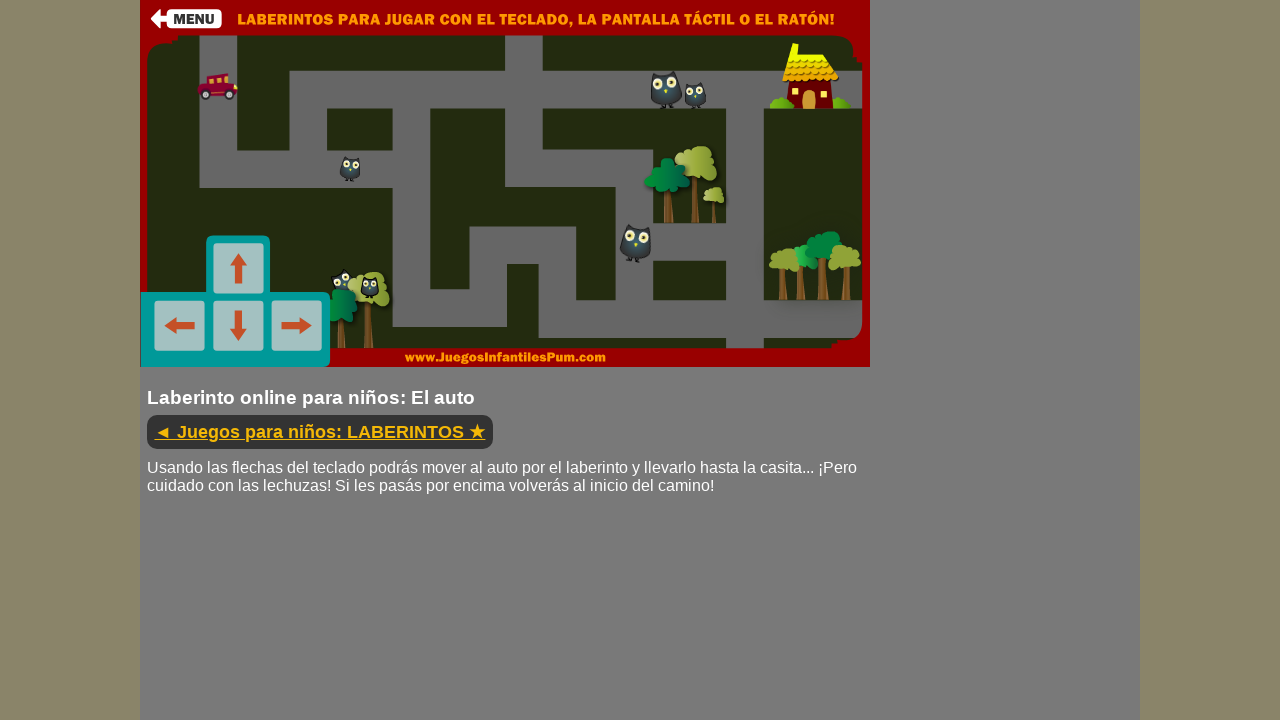

Pressed down ArrowDown key to navigate maze
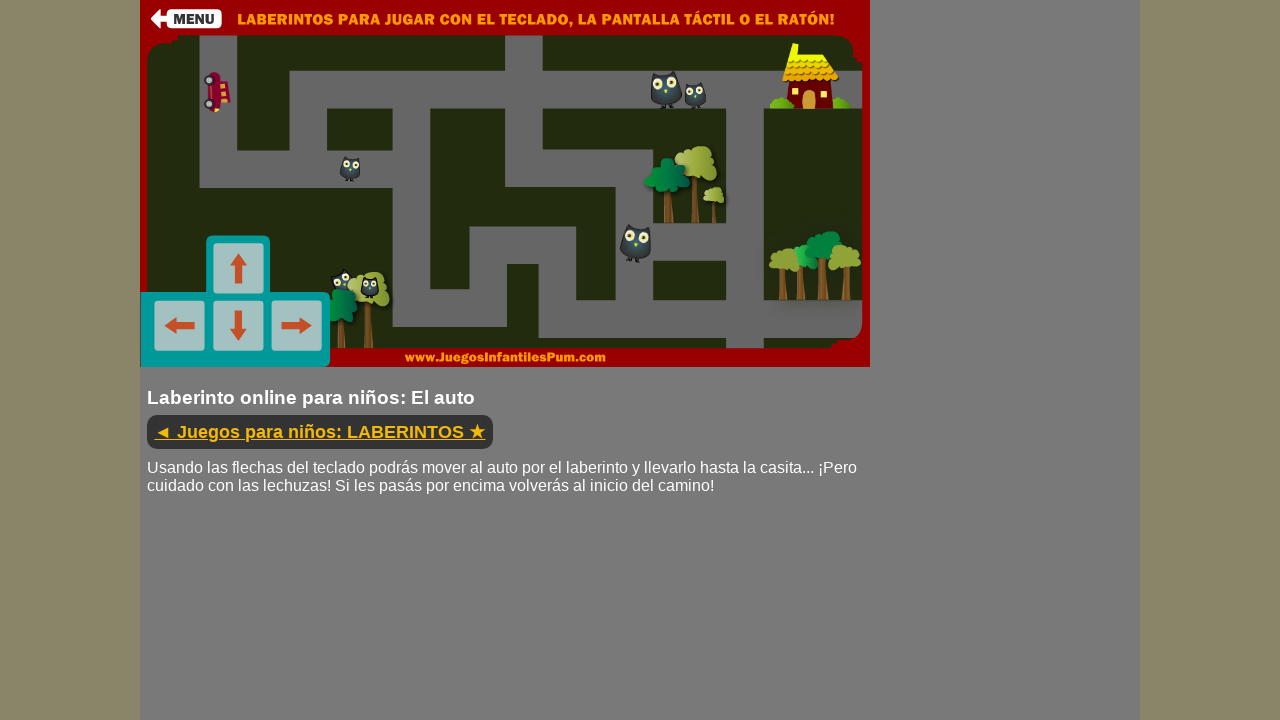

Held ArrowDown key for 300ms
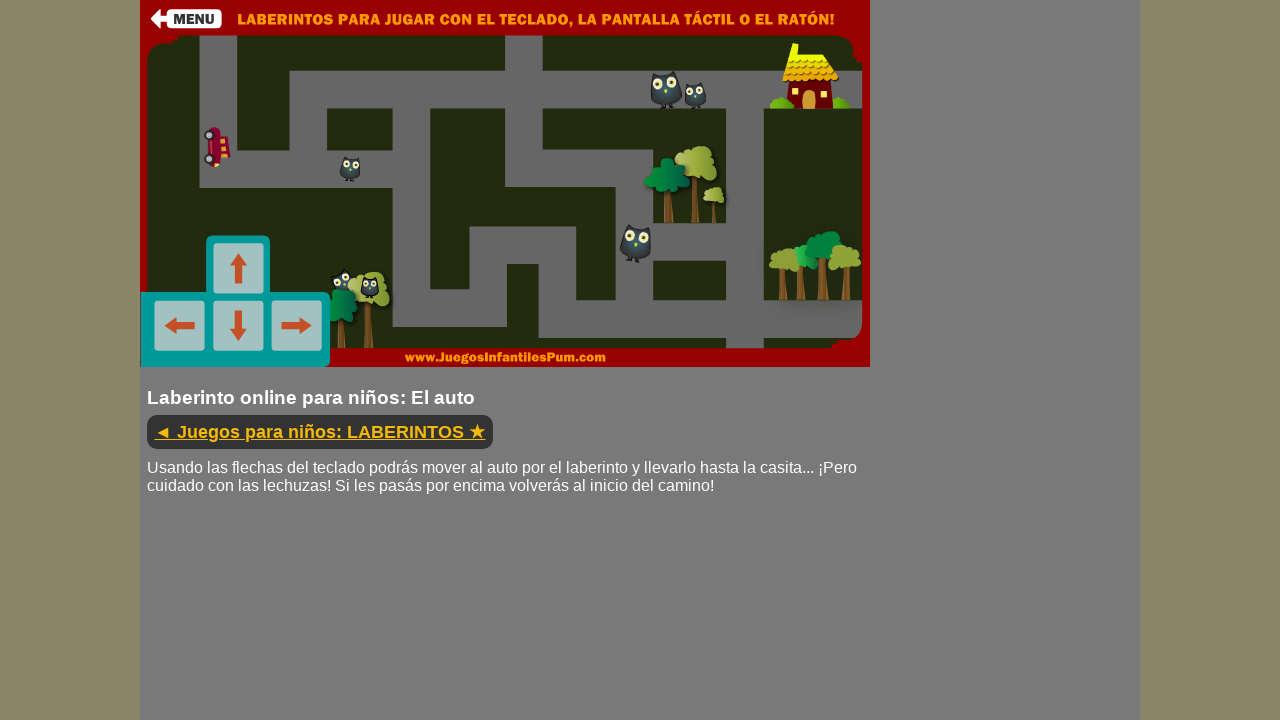

Released ArrowDown key
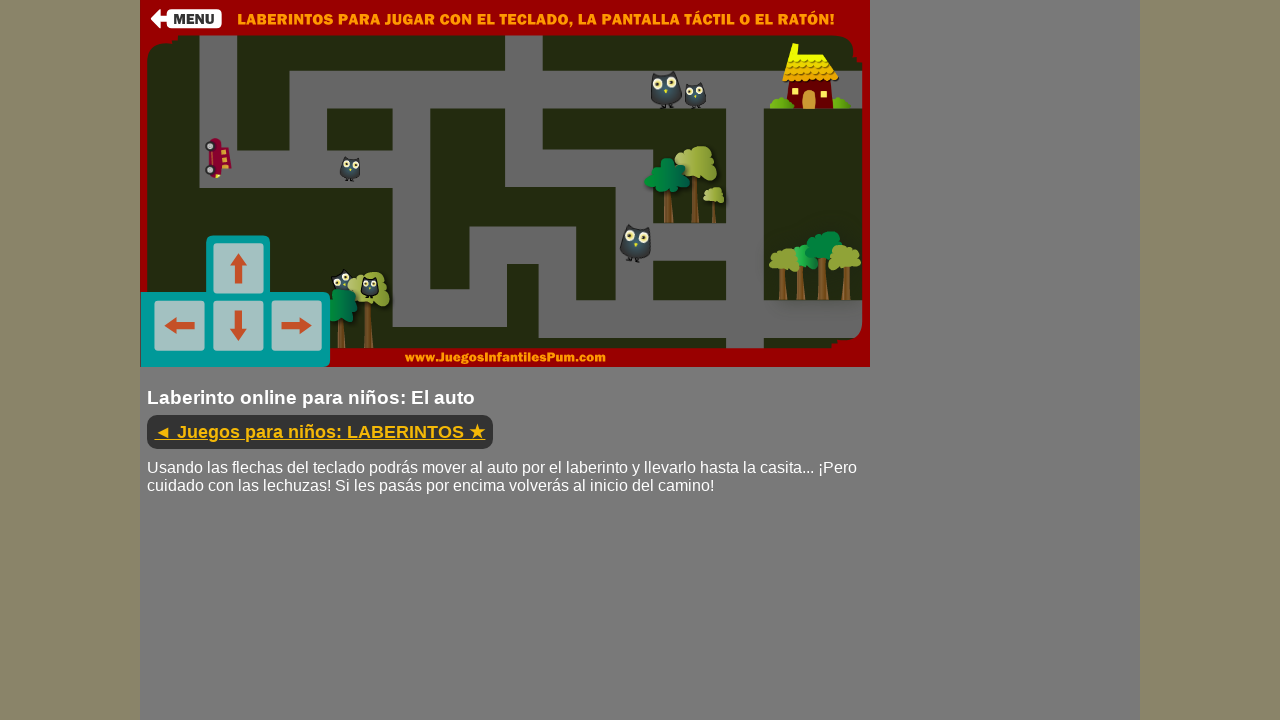

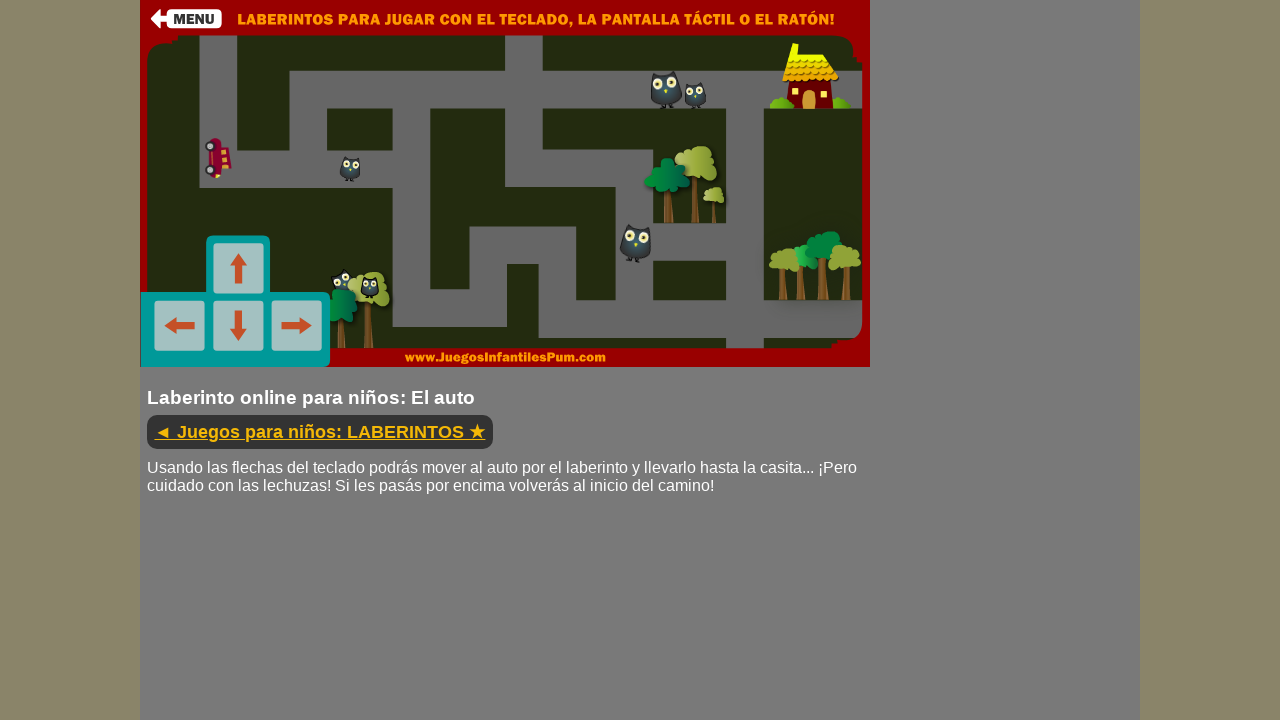